Plays the 2048 game by repeatedly pressing arrow keys in a pattern, and restarts the game when it ends

Starting URL: https://gabrielecirulli.github.io/2048/

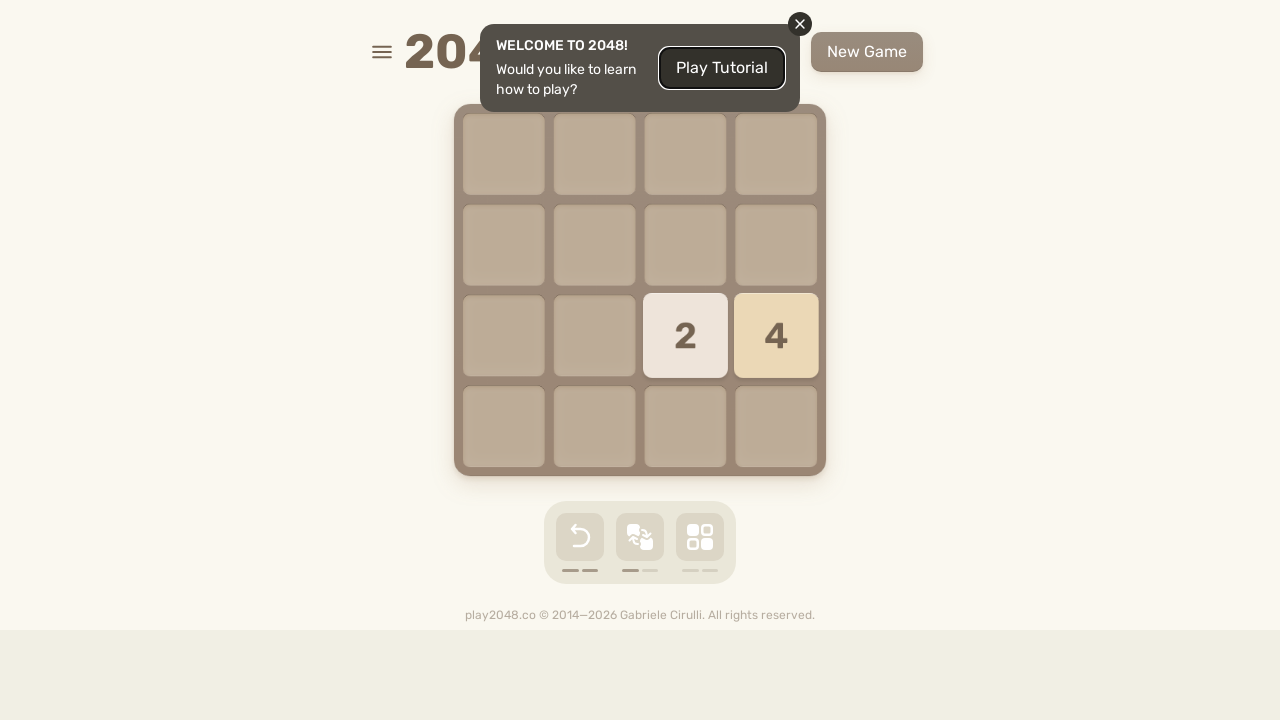

Located game container element
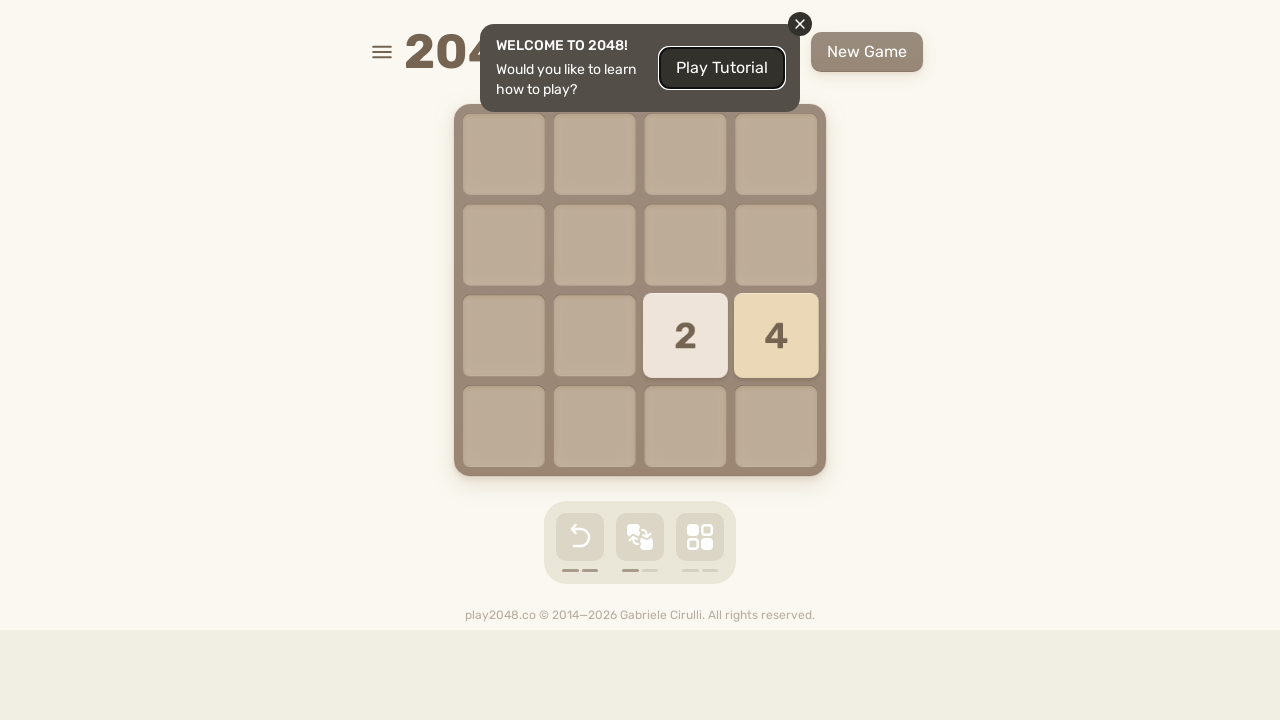

Pressed ArrowUp key on html
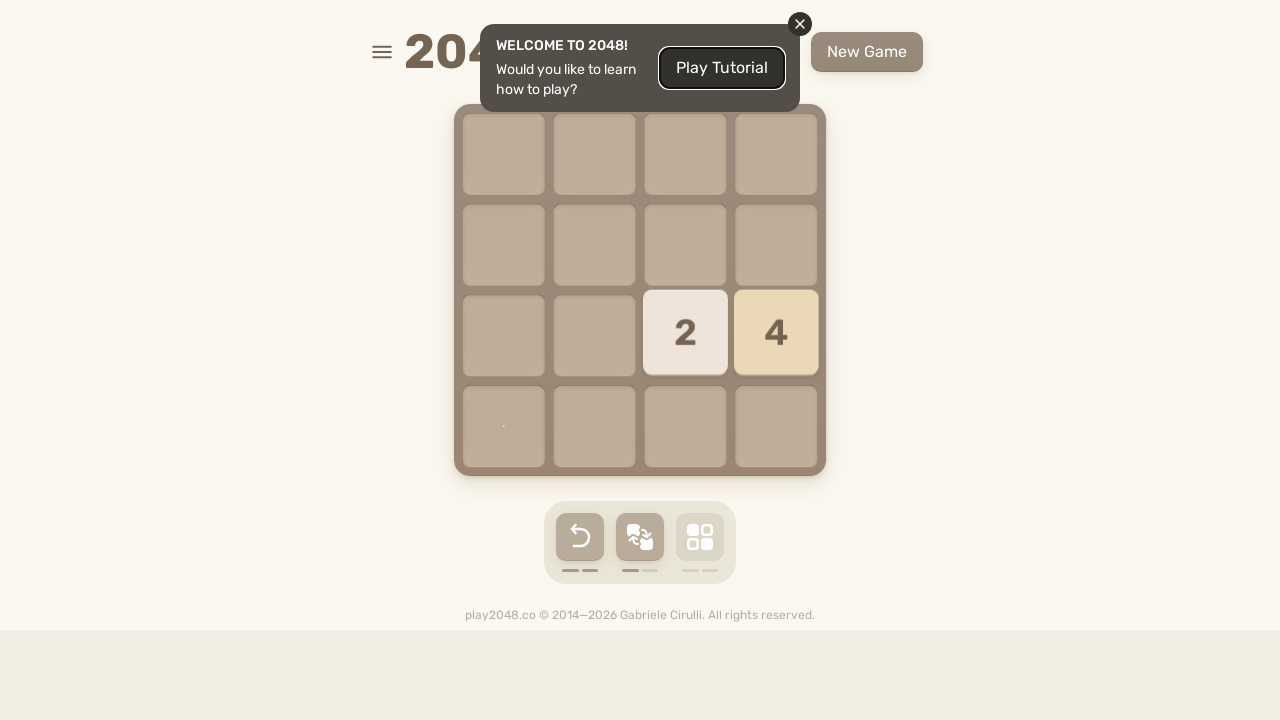

Pressed ArrowRight key on html
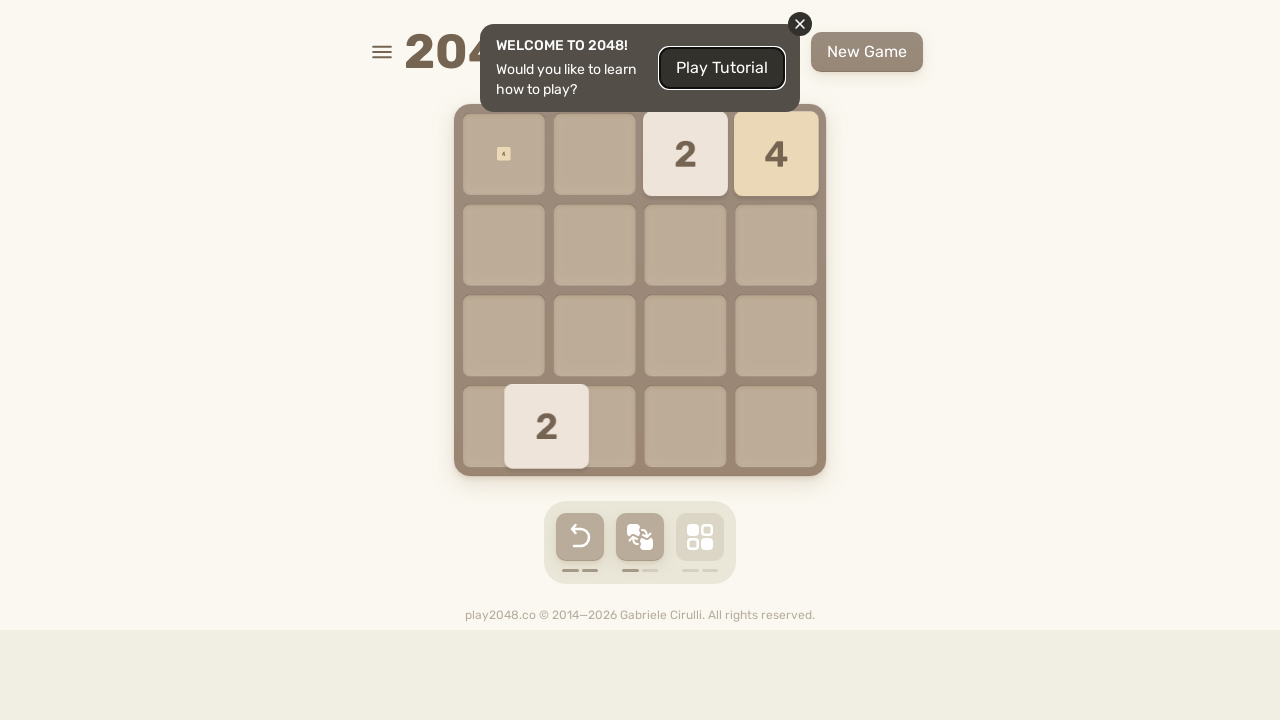

Pressed ArrowDown key on html
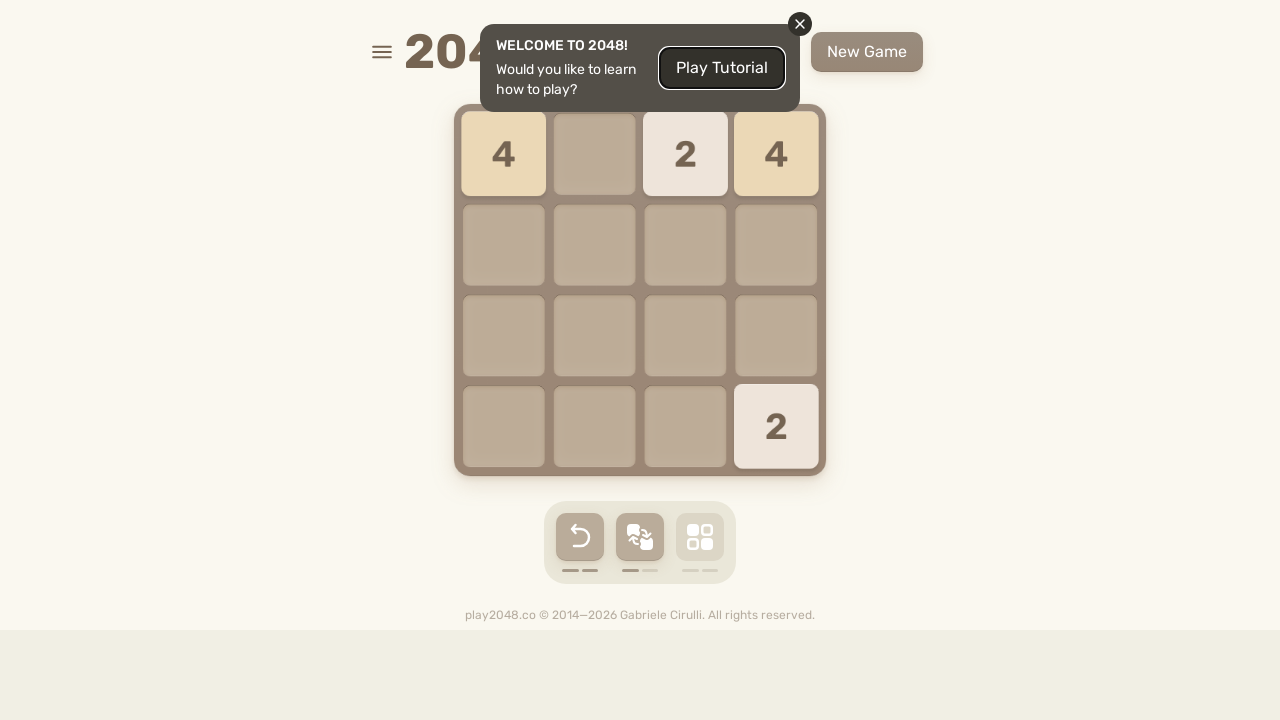

Pressed ArrowLeft key on html
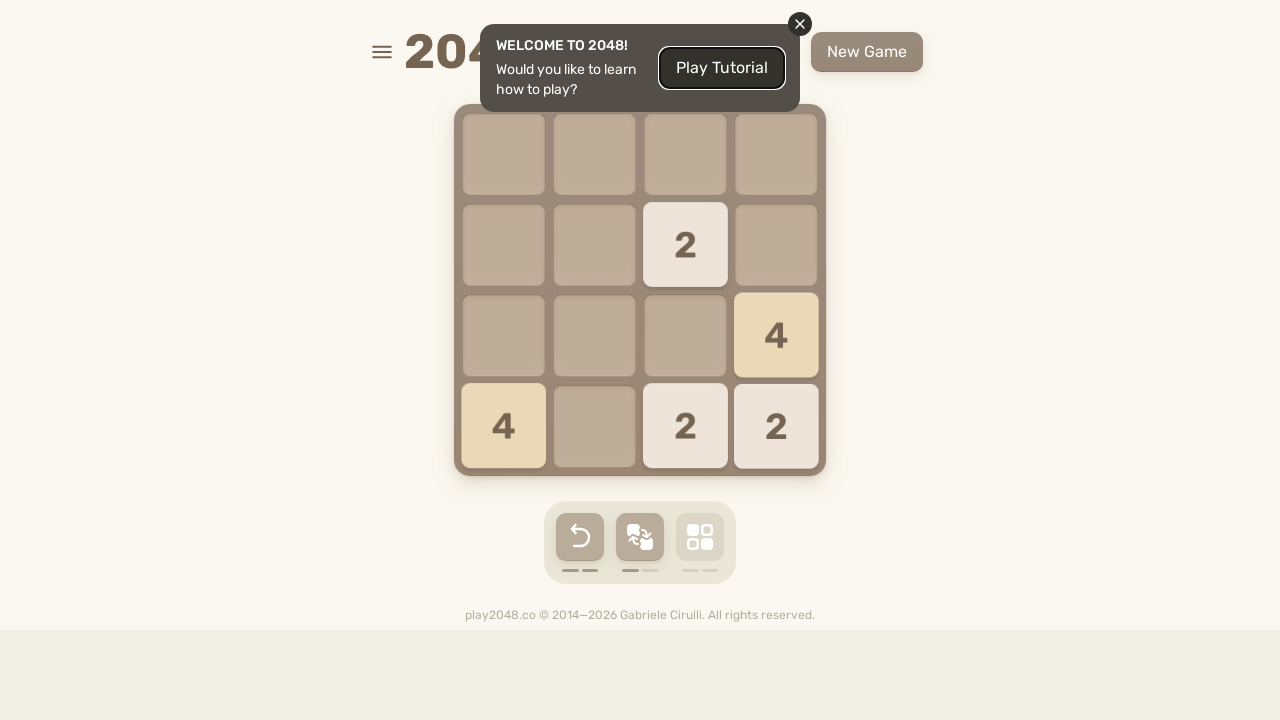

Located game over element
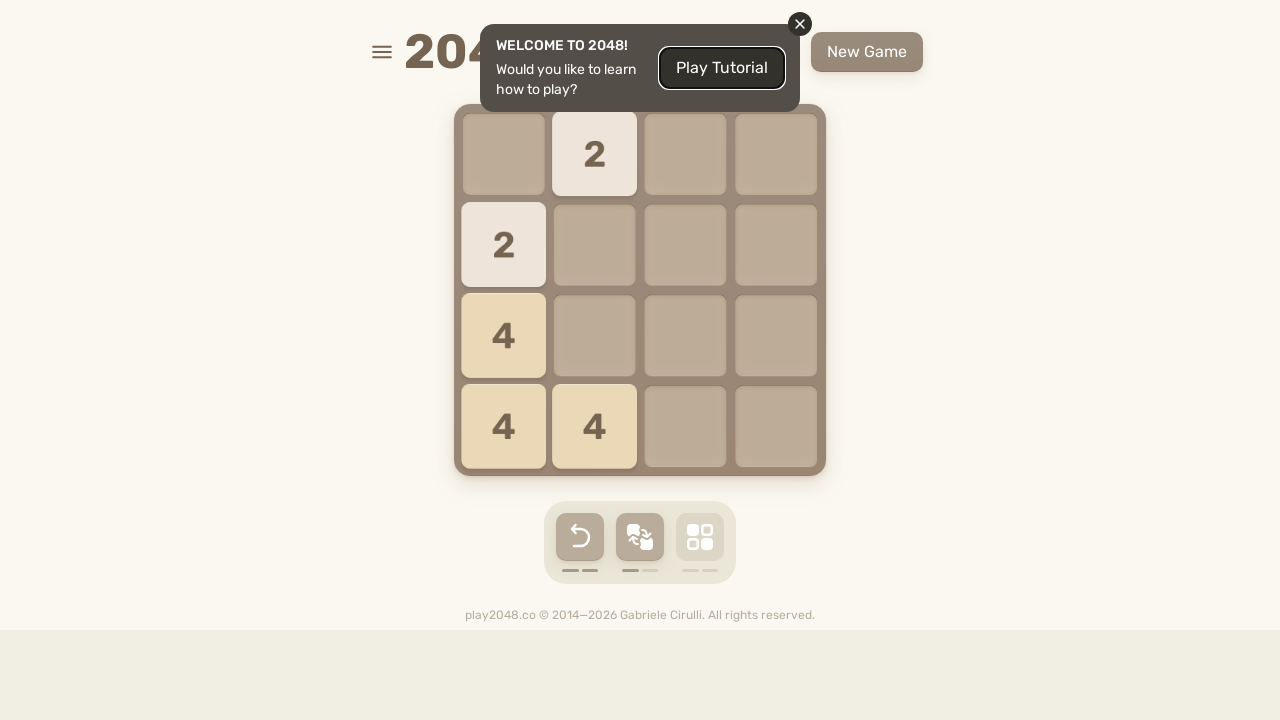

Pressed ArrowUp key on html
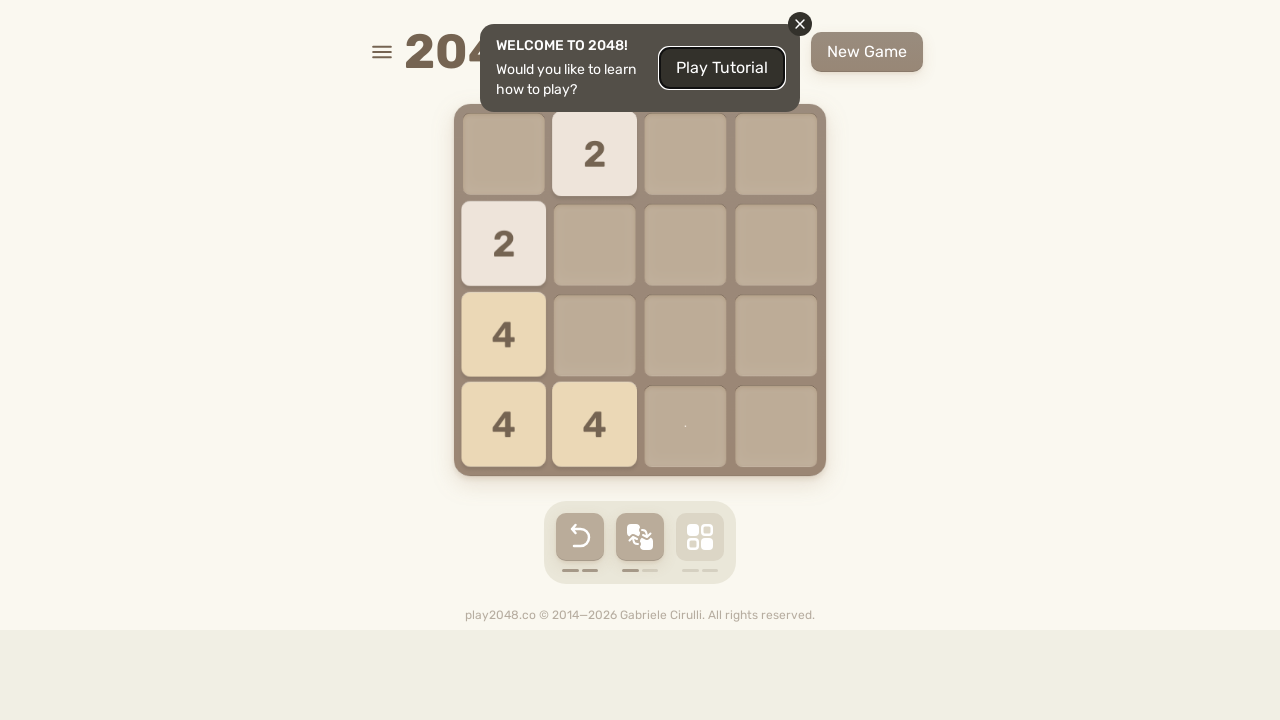

Pressed ArrowRight key on html
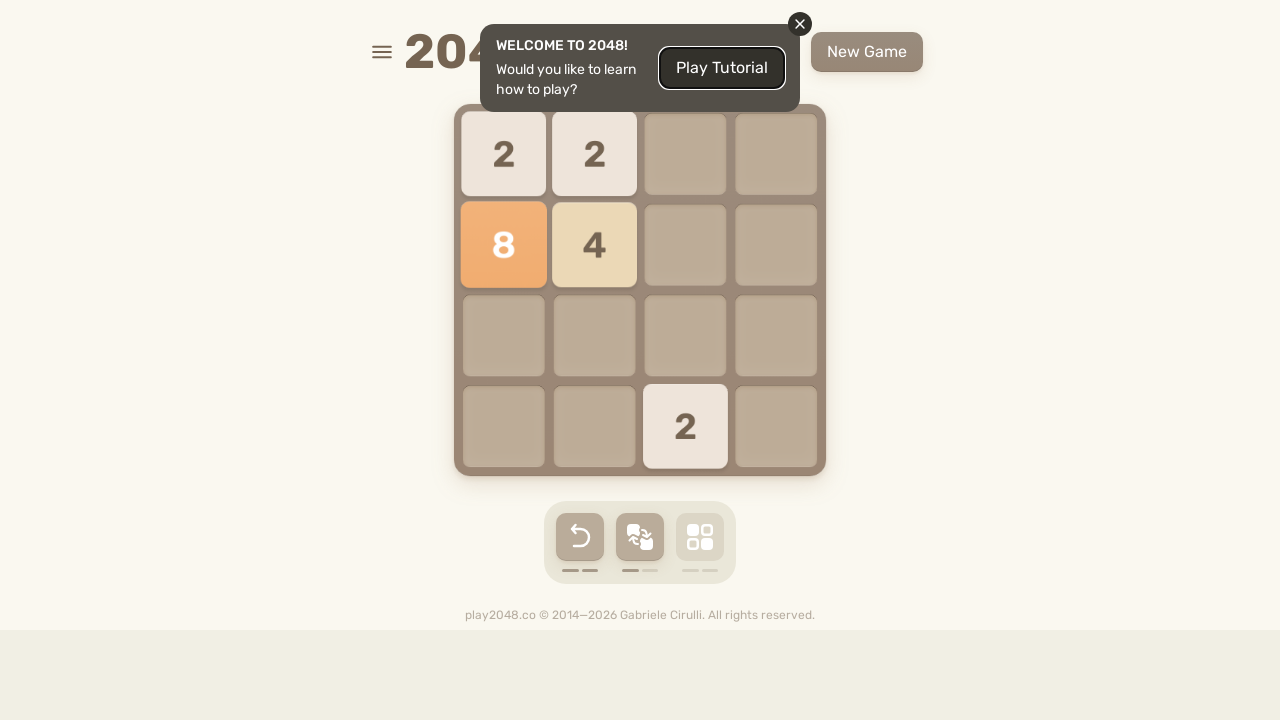

Pressed ArrowDown key on html
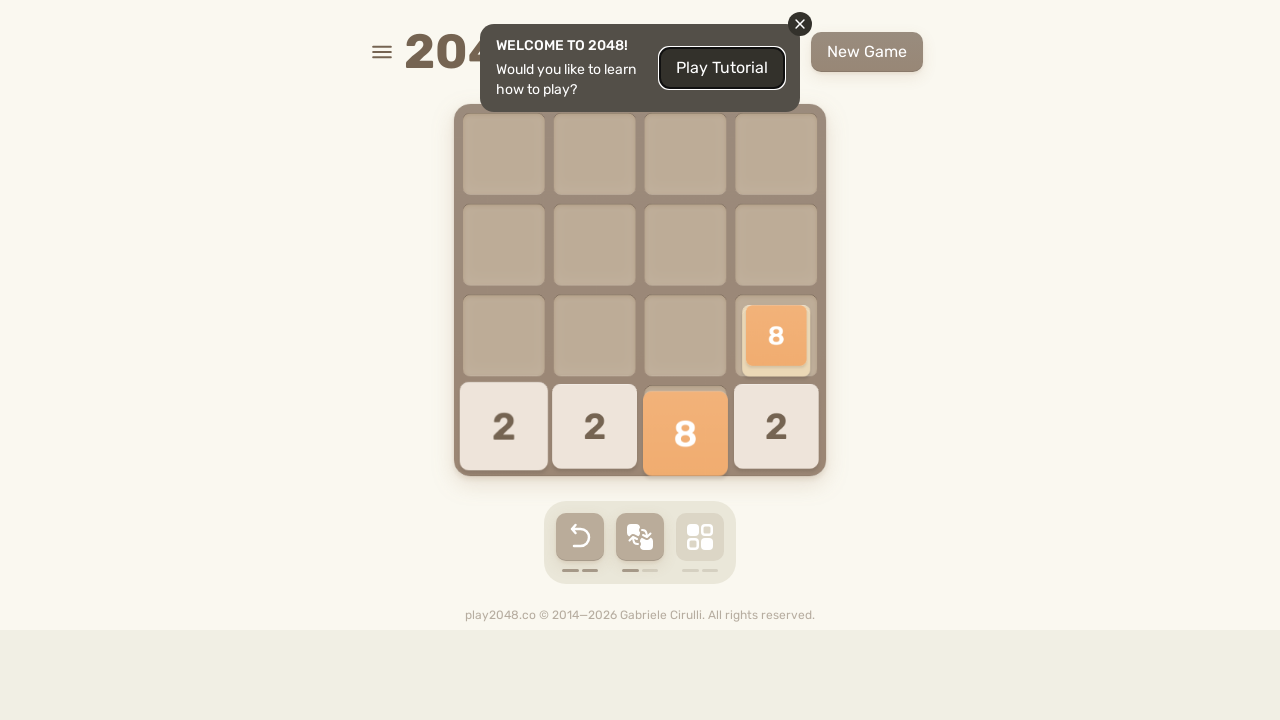

Pressed ArrowLeft key on html
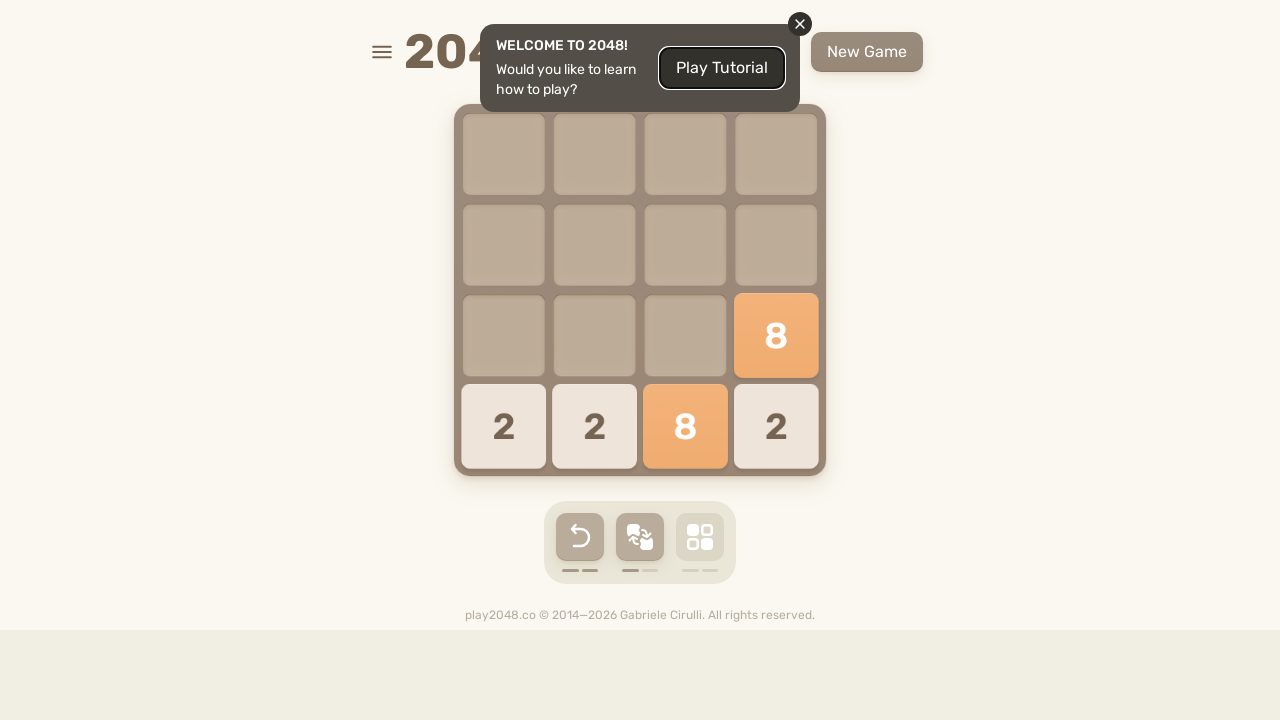

Located game over element
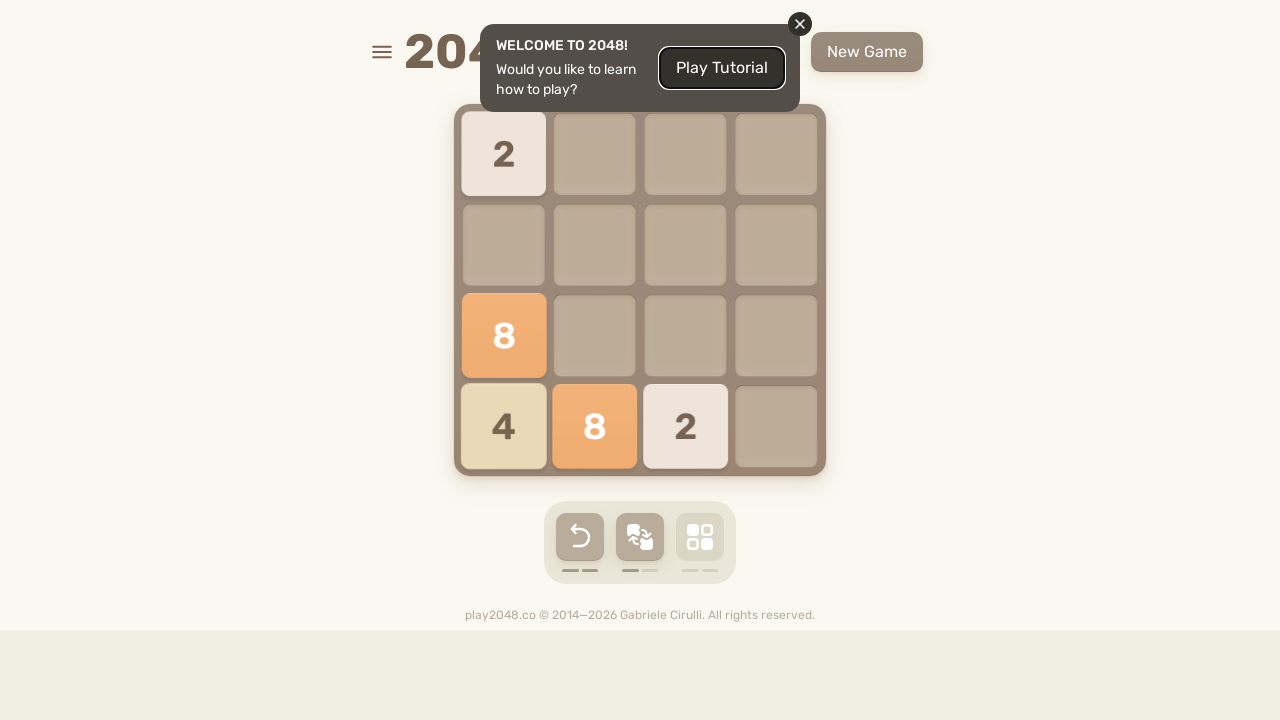

Pressed ArrowUp key on html
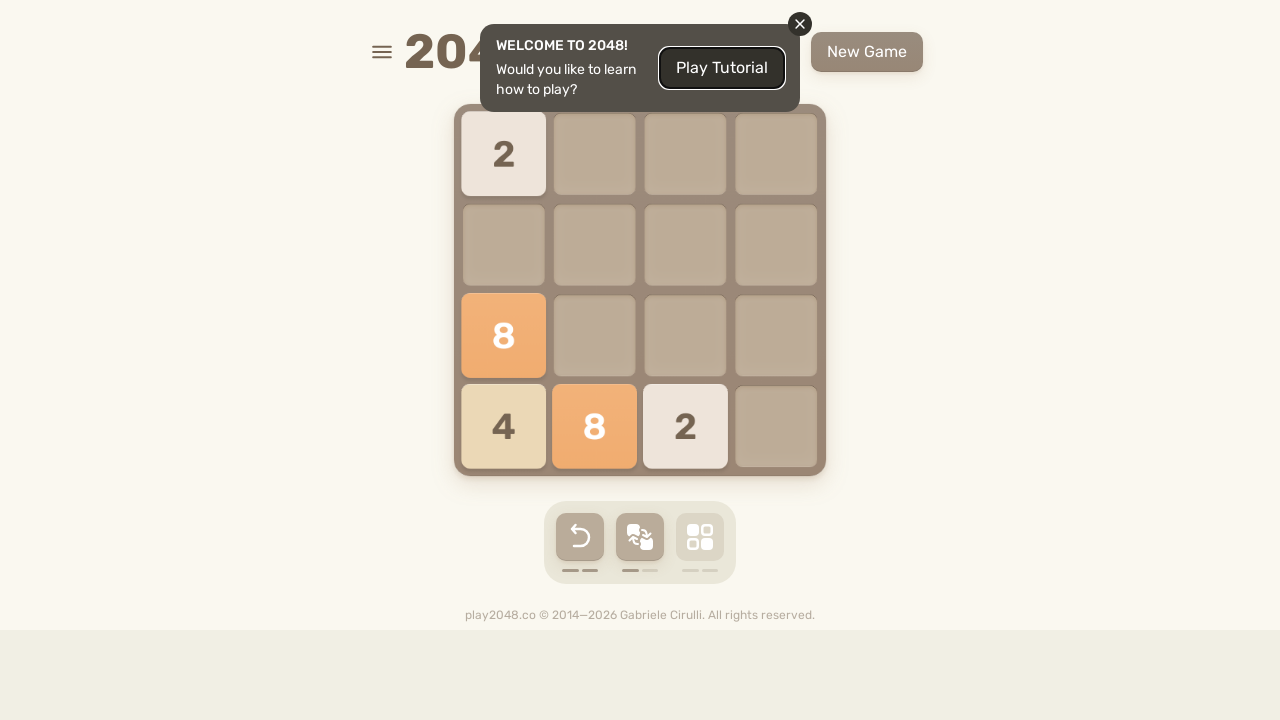

Pressed ArrowRight key on html
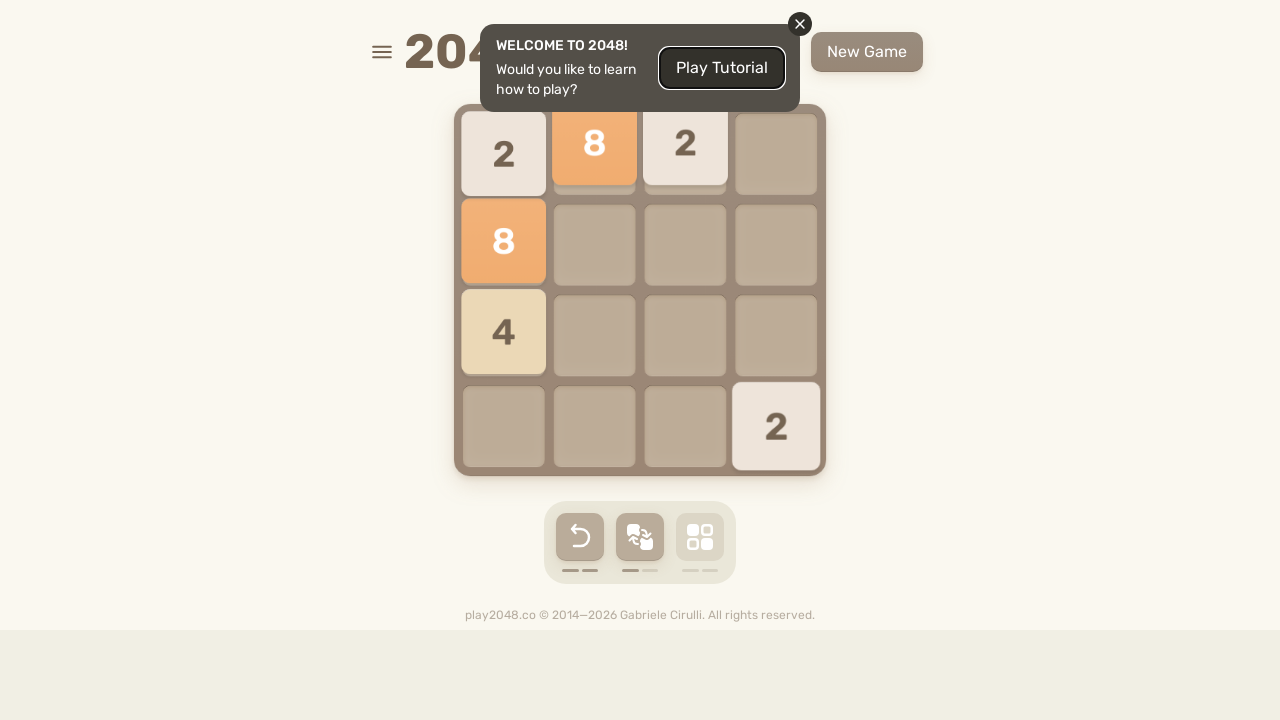

Pressed ArrowDown key on html
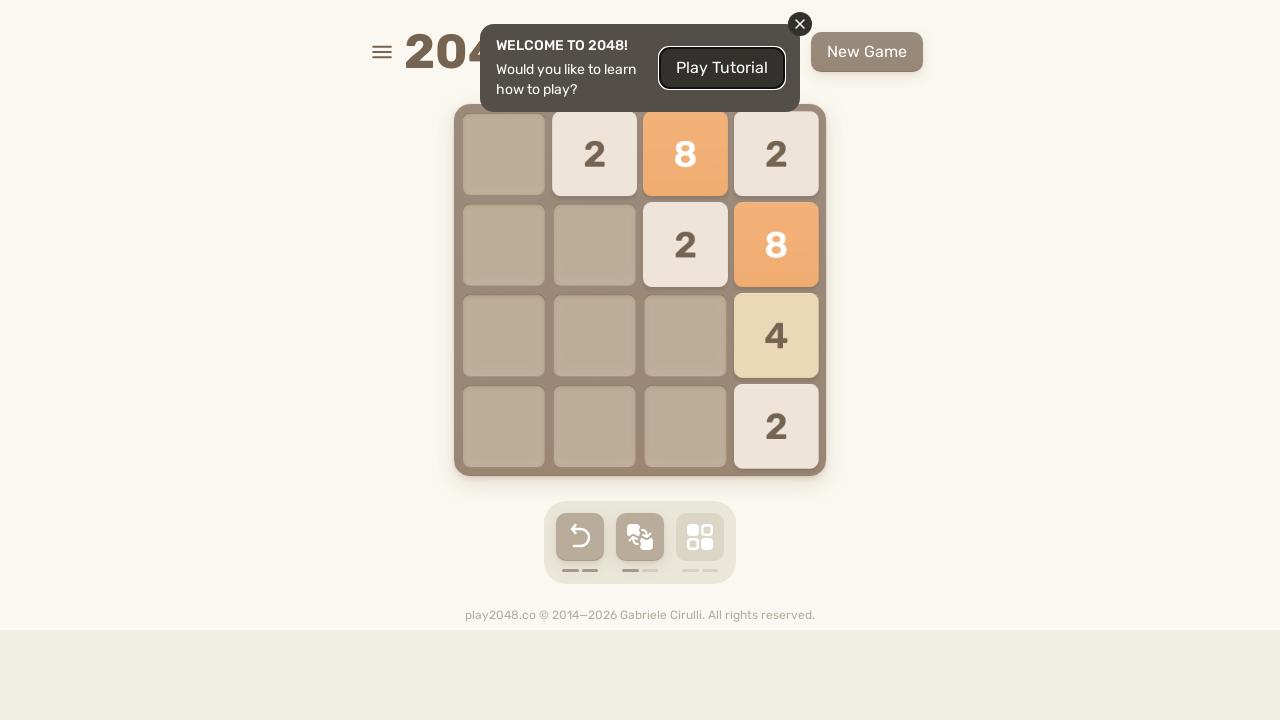

Pressed ArrowLeft key on html
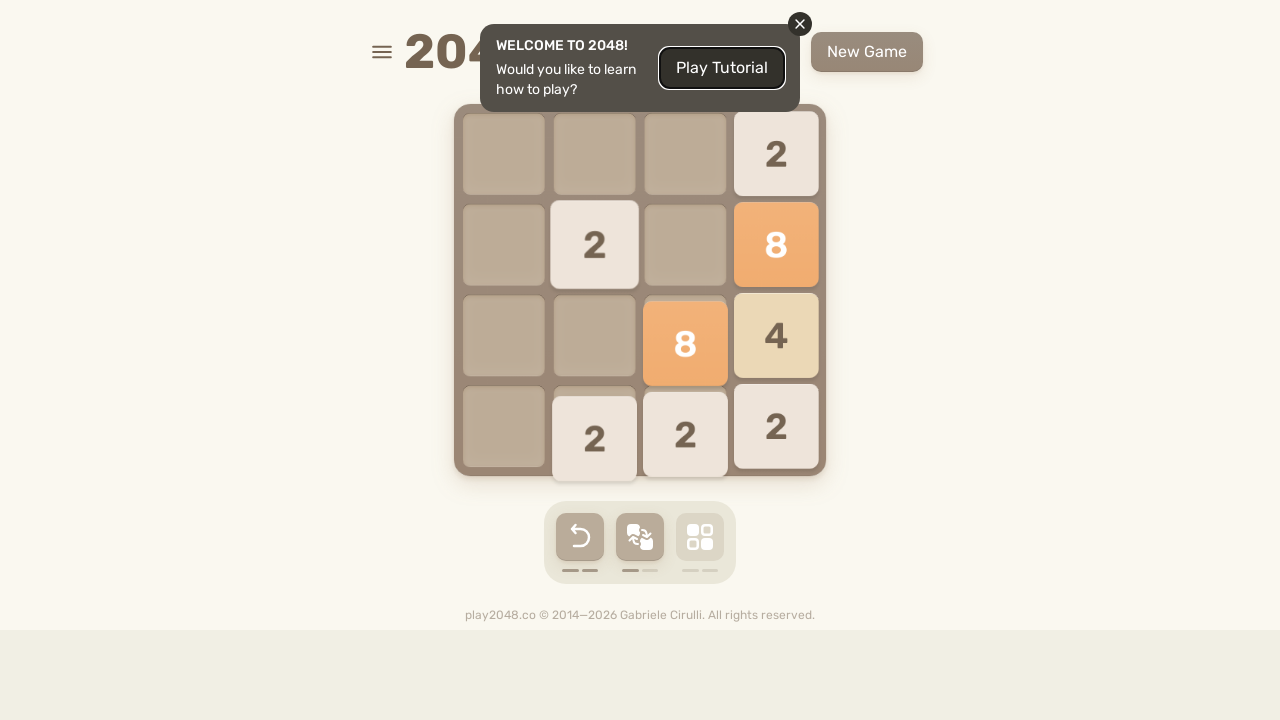

Located game over element
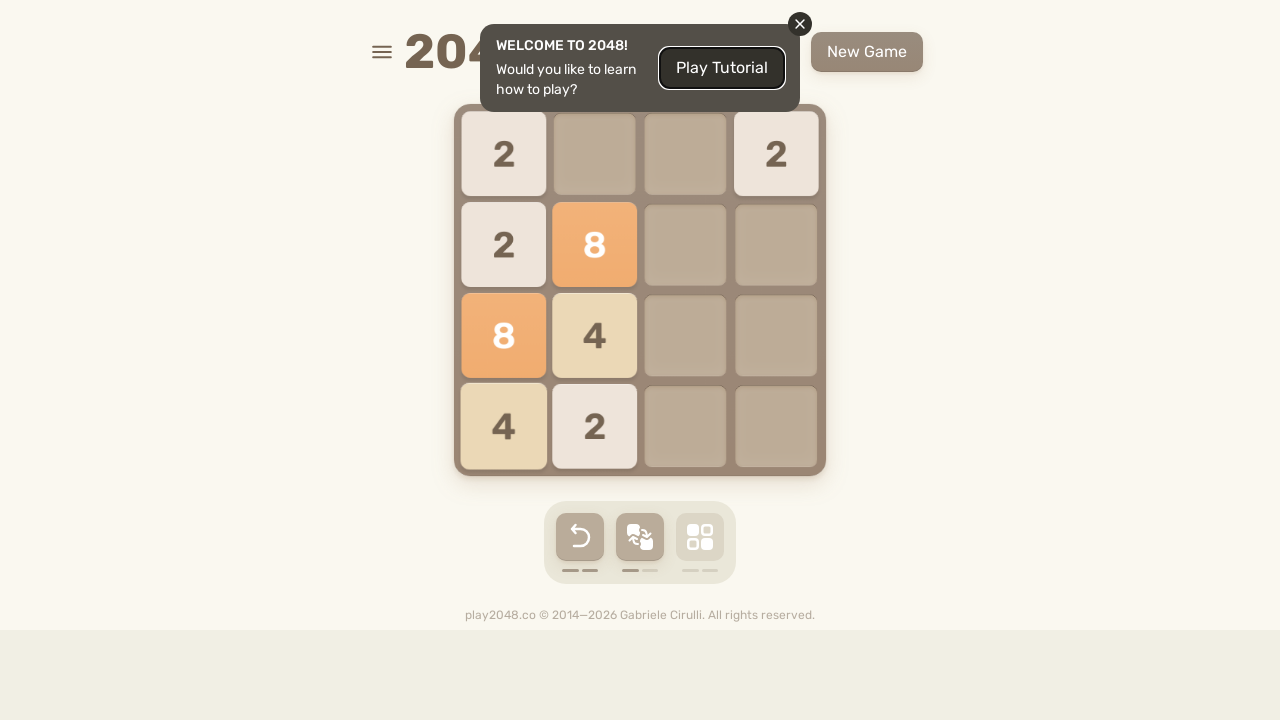

Pressed ArrowUp key on html
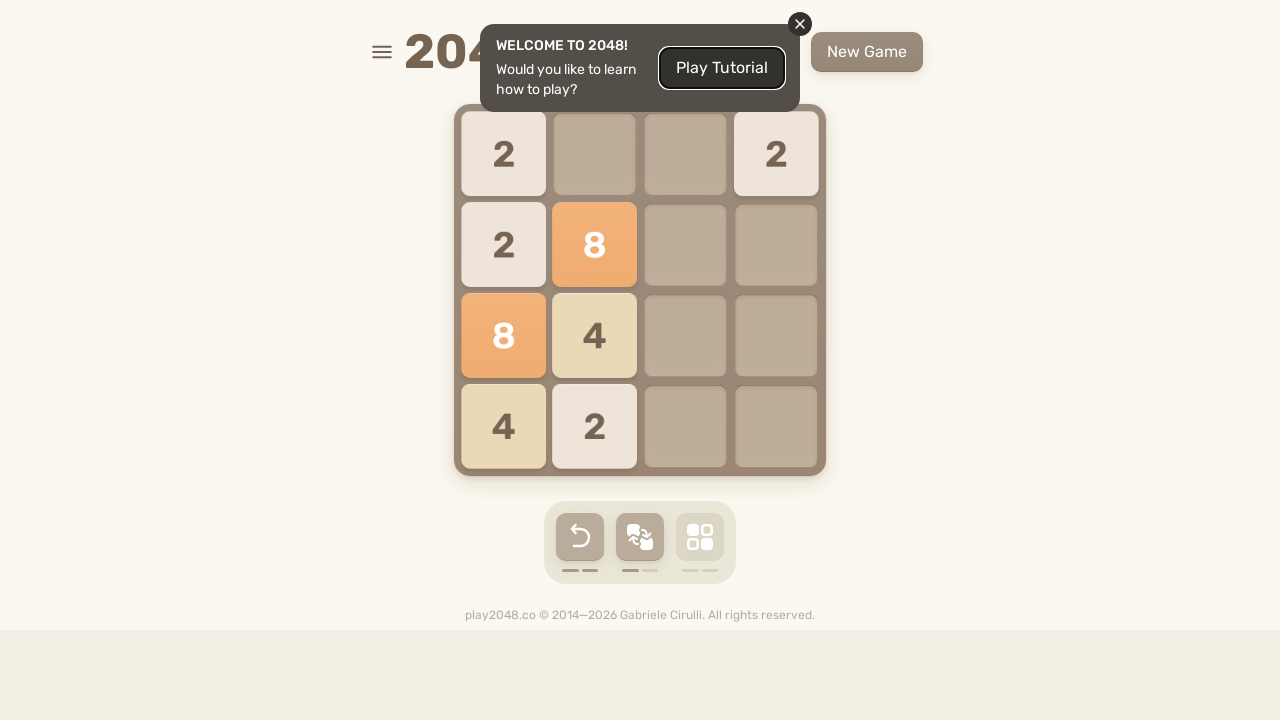

Pressed ArrowRight key on html
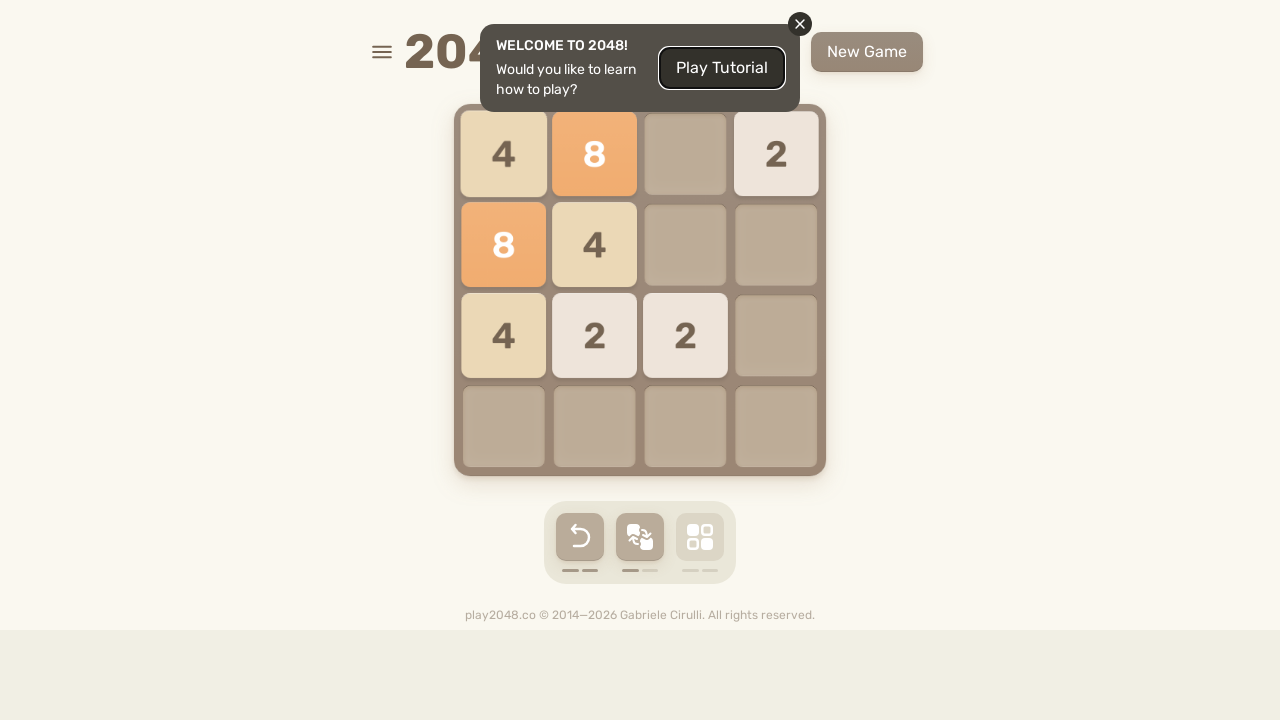

Pressed ArrowDown key on html
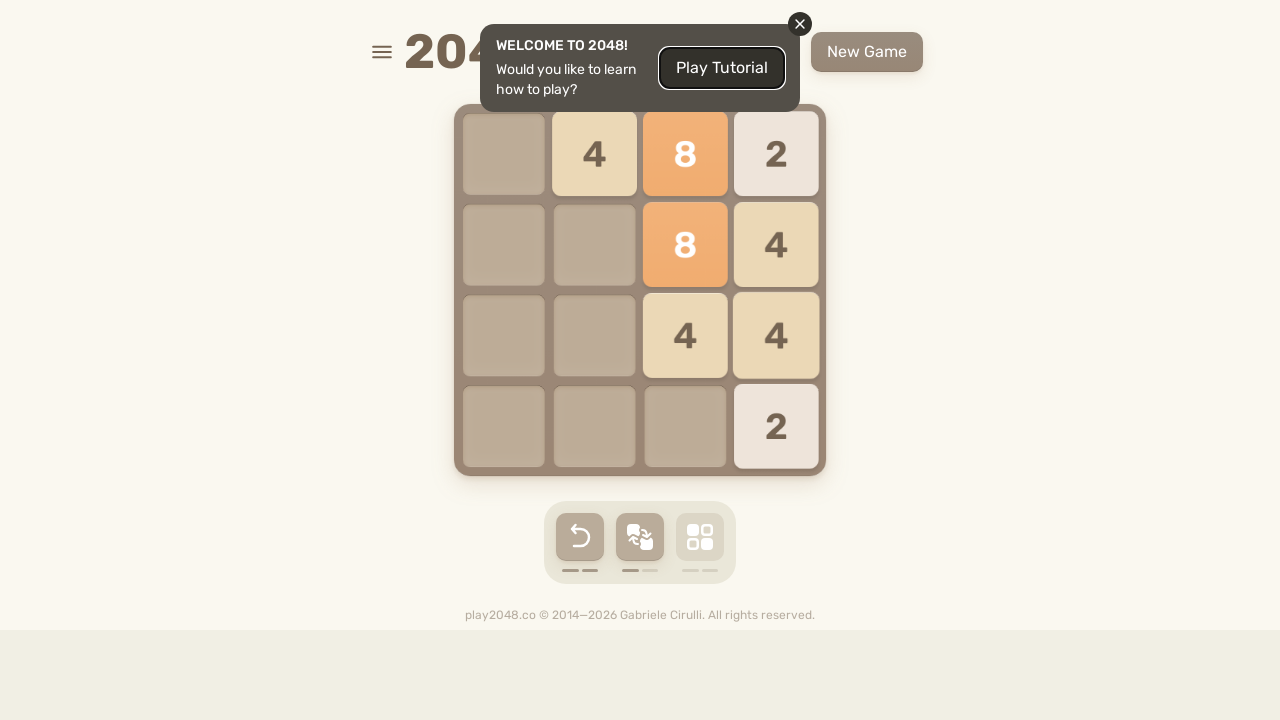

Pressed ArrowLeft key on html
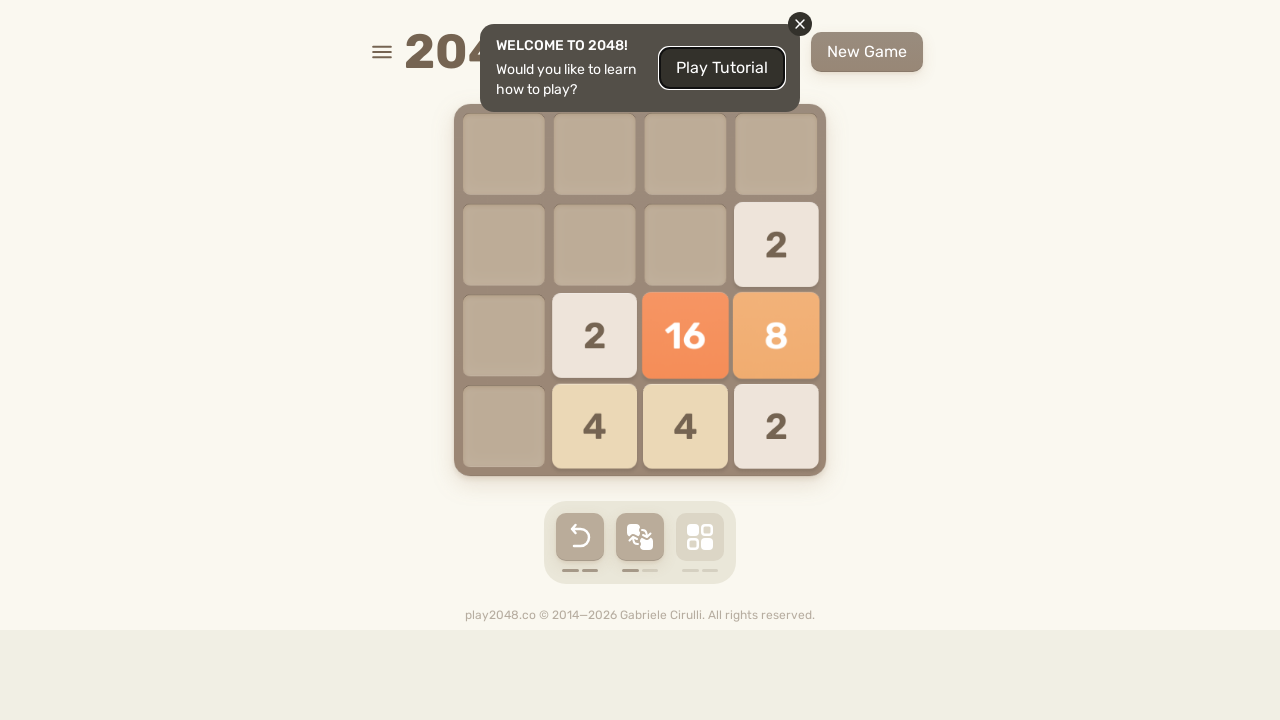

Located game over element
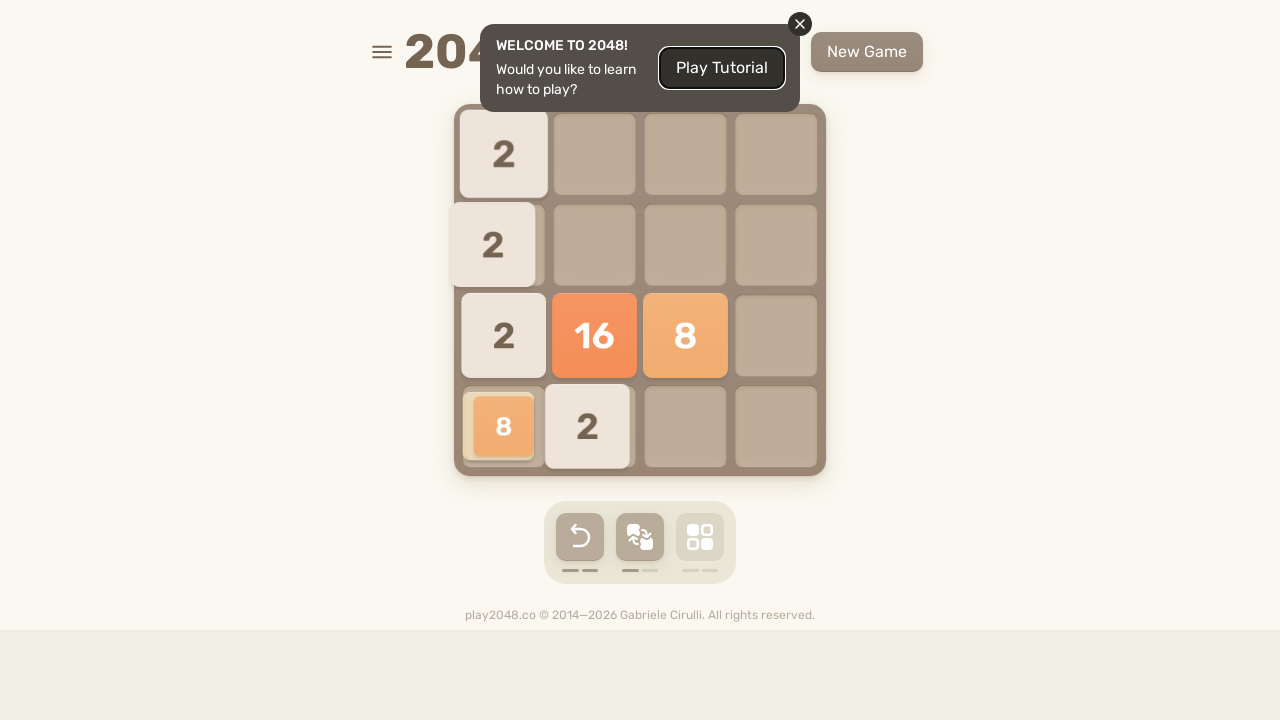

Pressed ArrowUp key on html
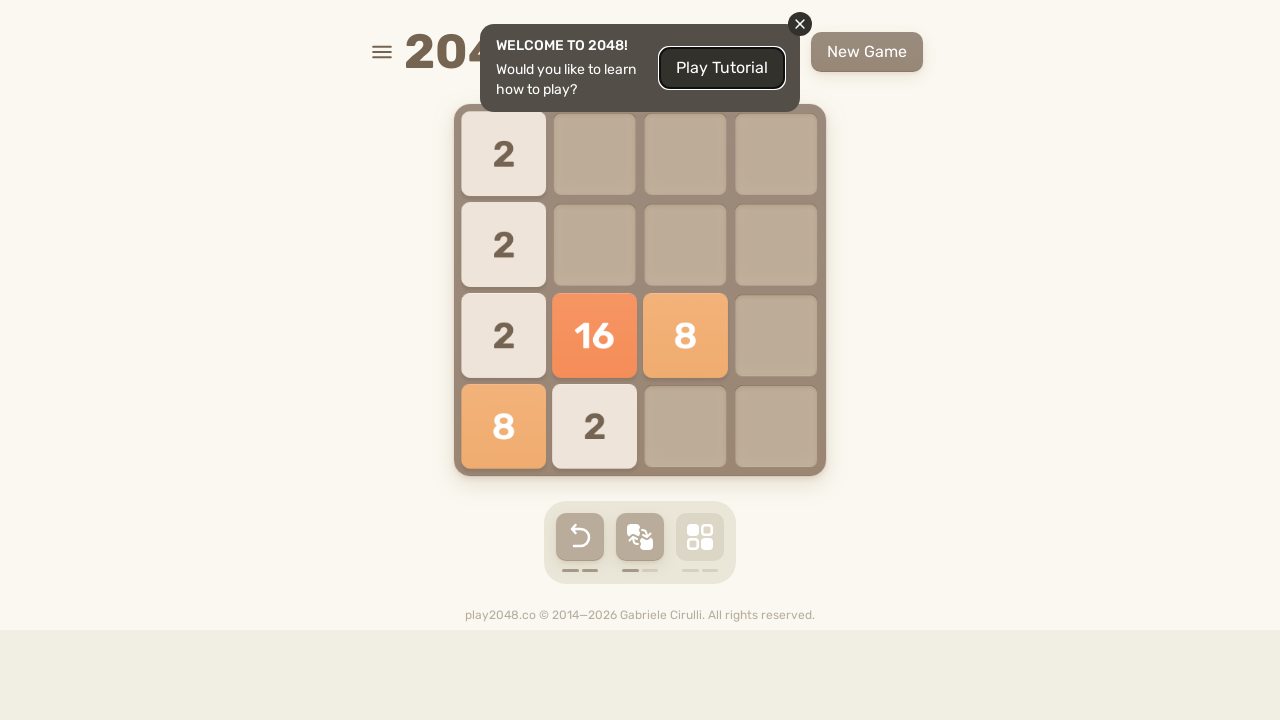

Pressed ArrowRight key on html
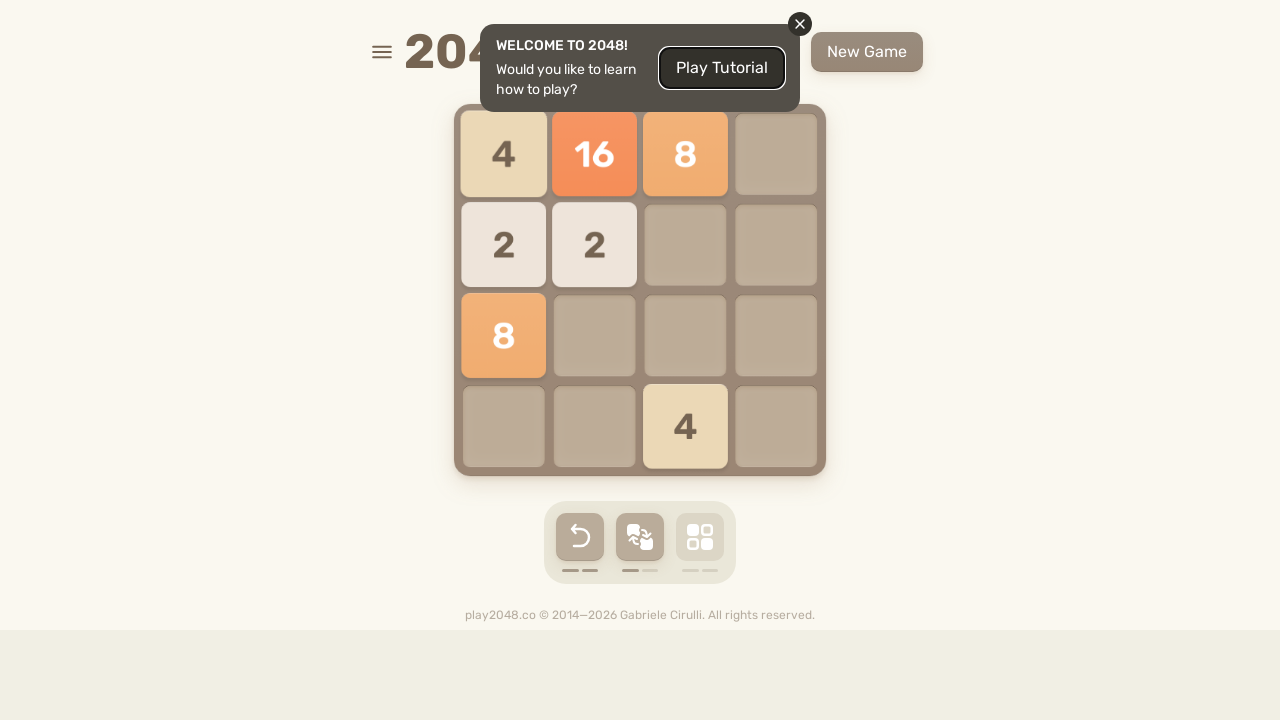

Pressed ArrowDown key on html
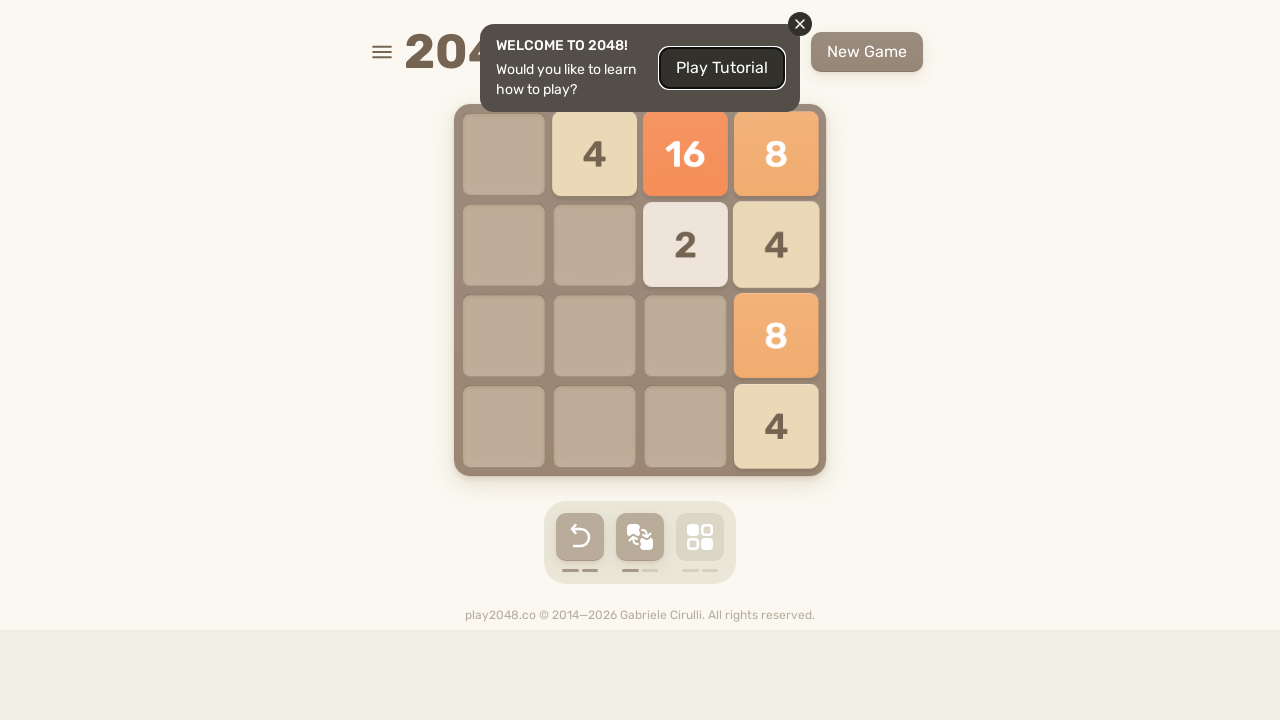

Pressed ArrowLeft key on html
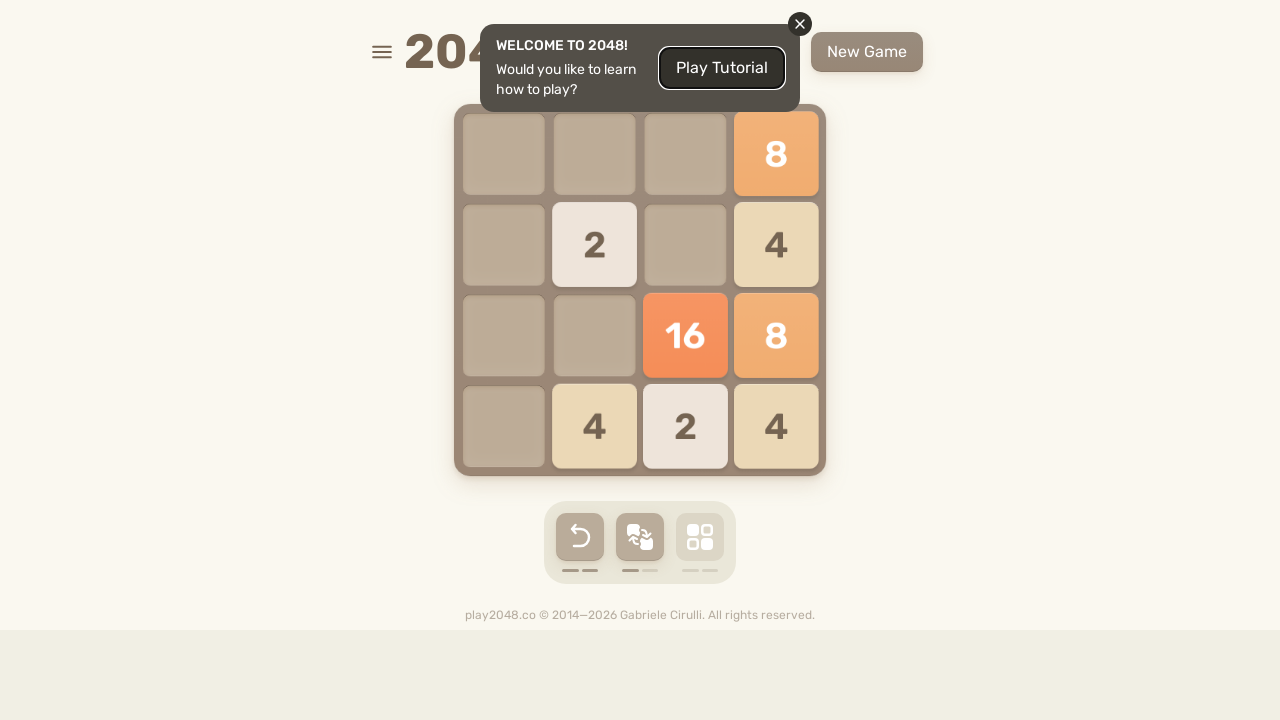

Located game over element
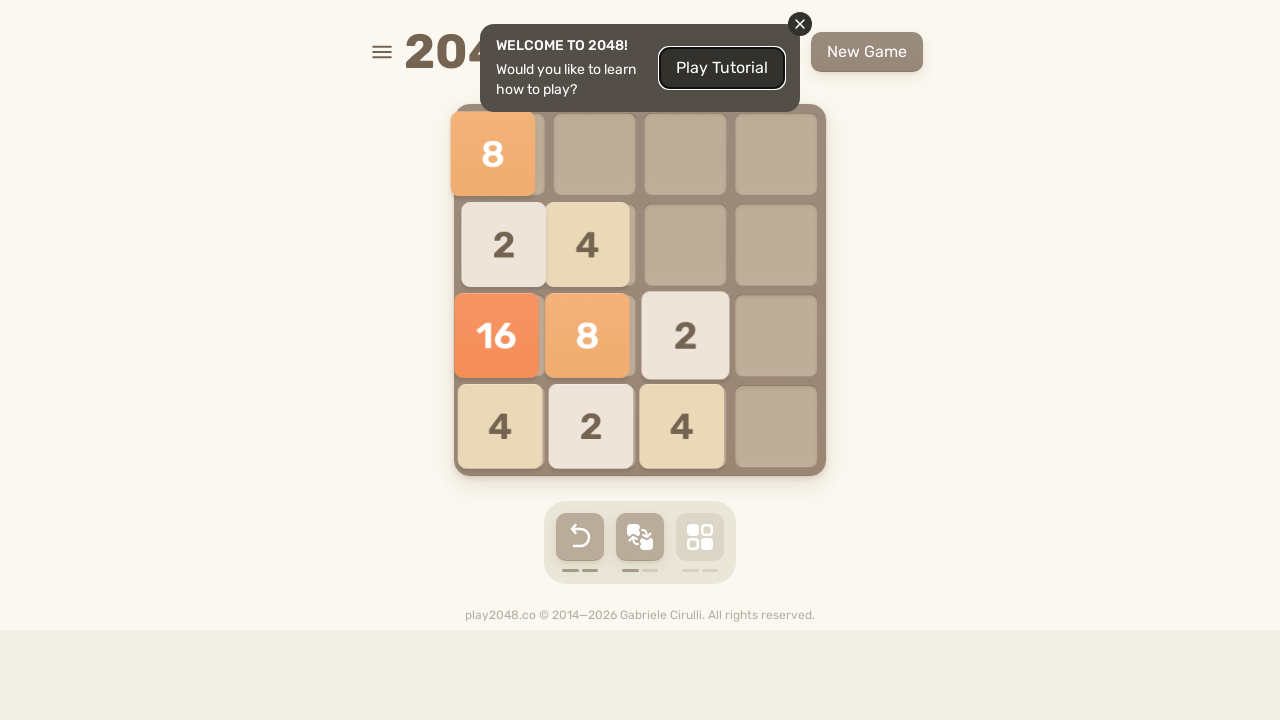

Pressed ArrowUp key on html
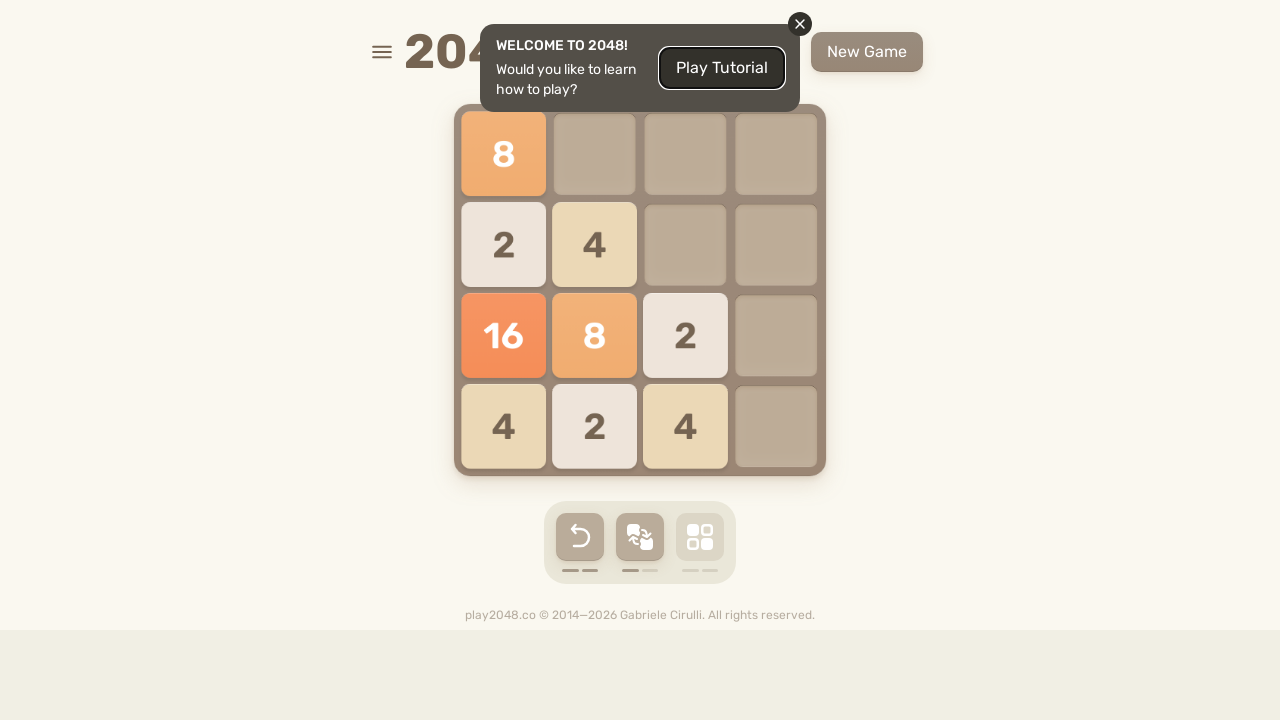

Pressed ArrowRight key on html
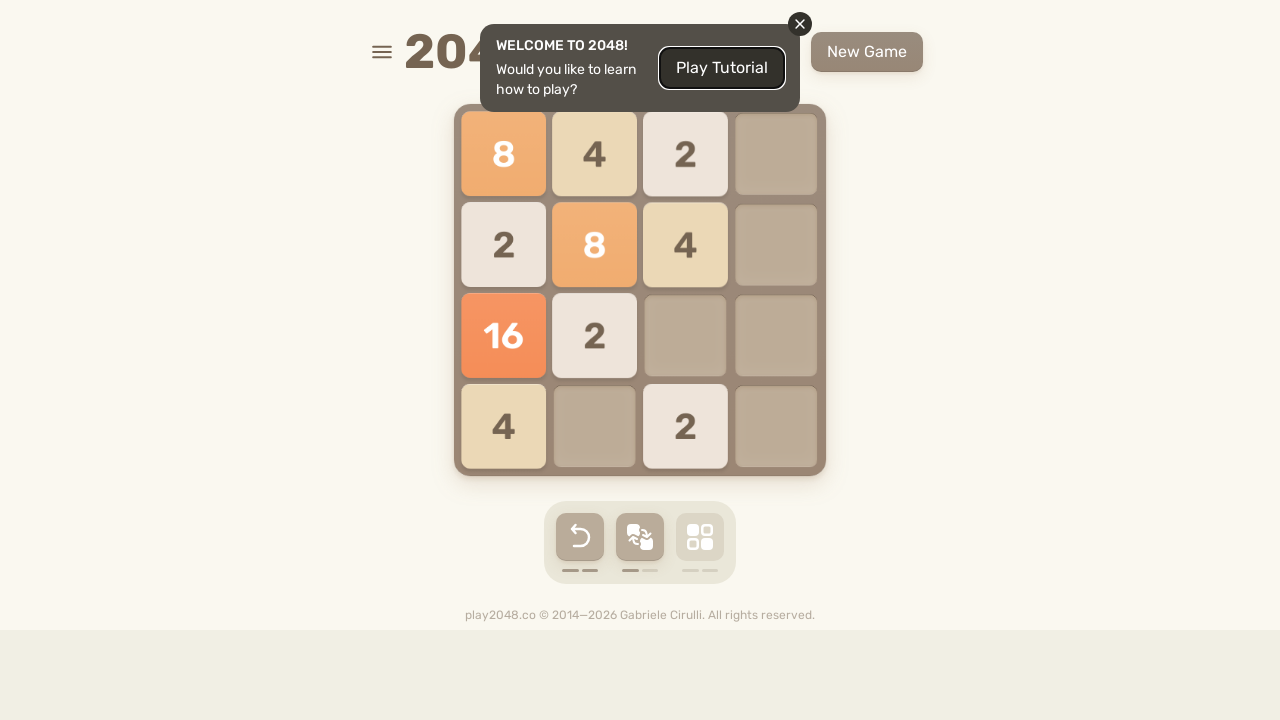

Pressed ArrowDown key on html
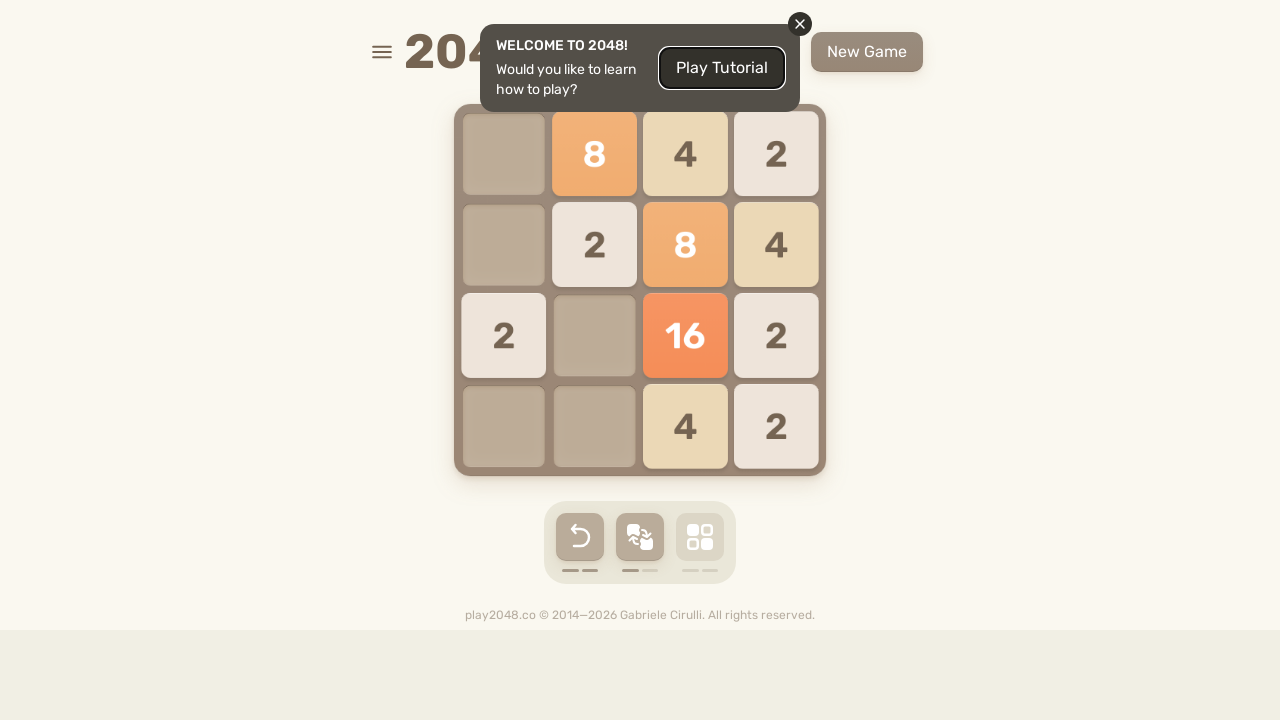

Pressed ArrowLeft key on html
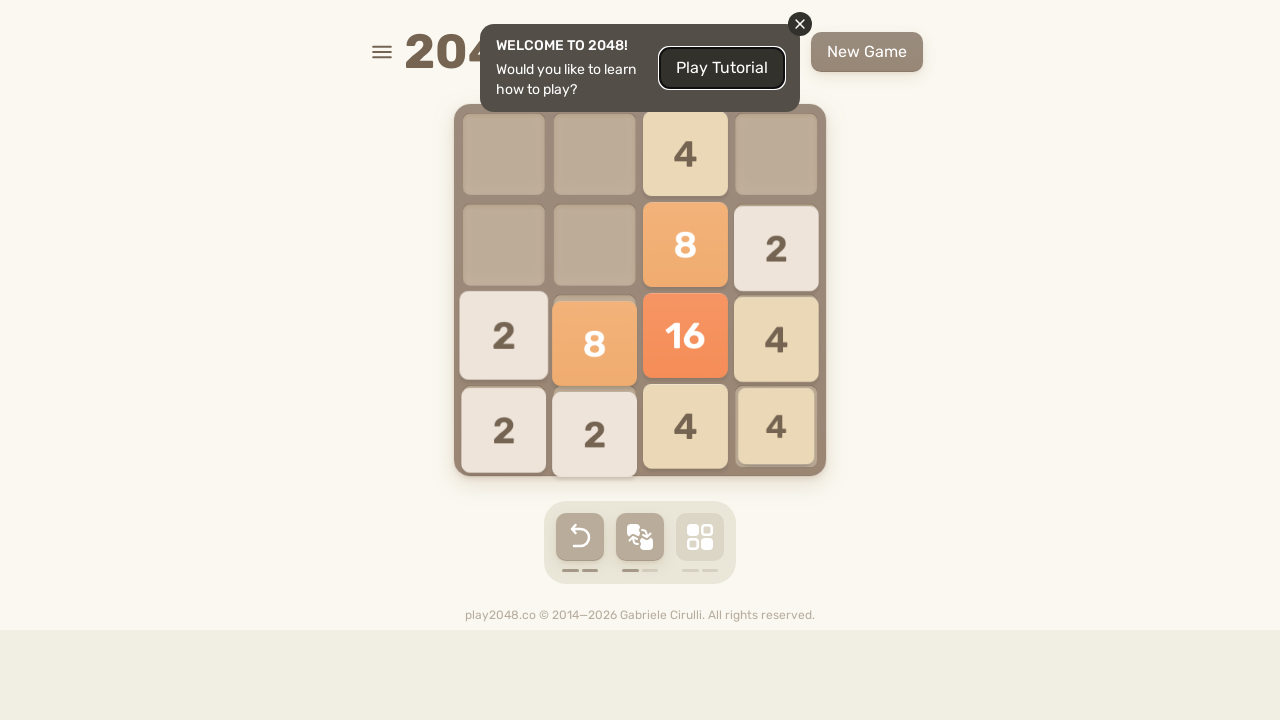

Located game over element
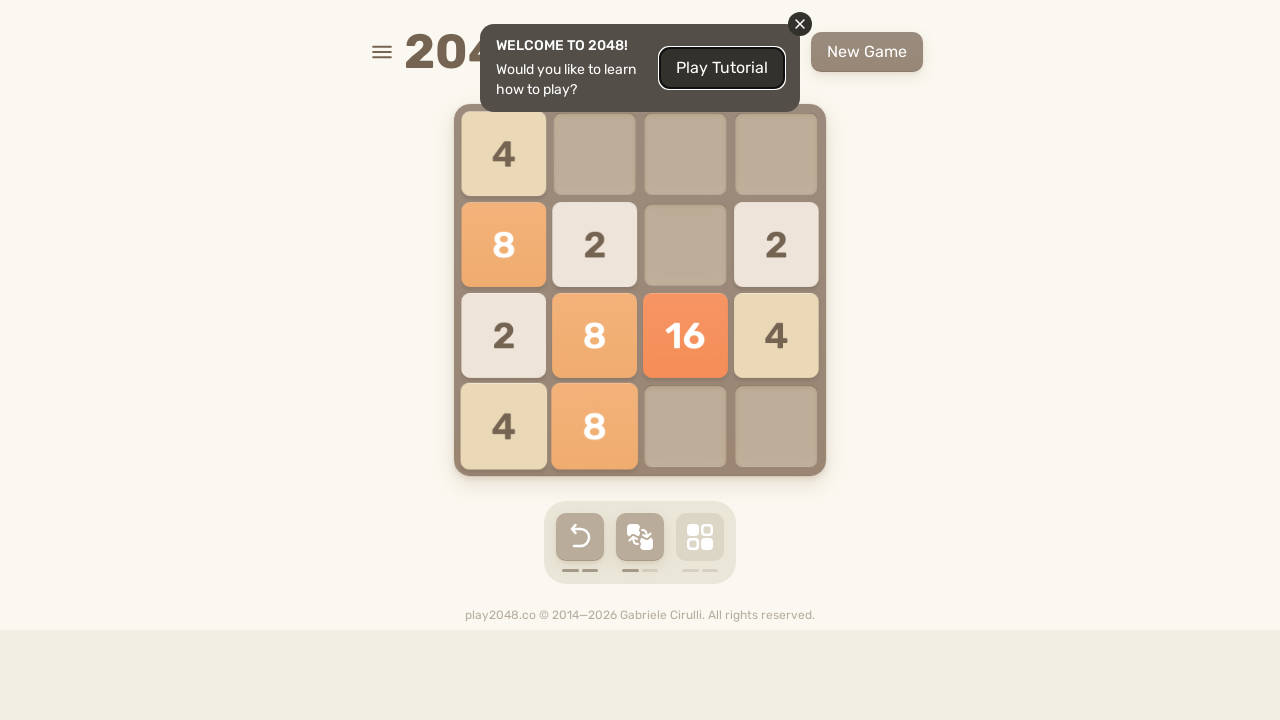

Pressed ArrowUp key on html
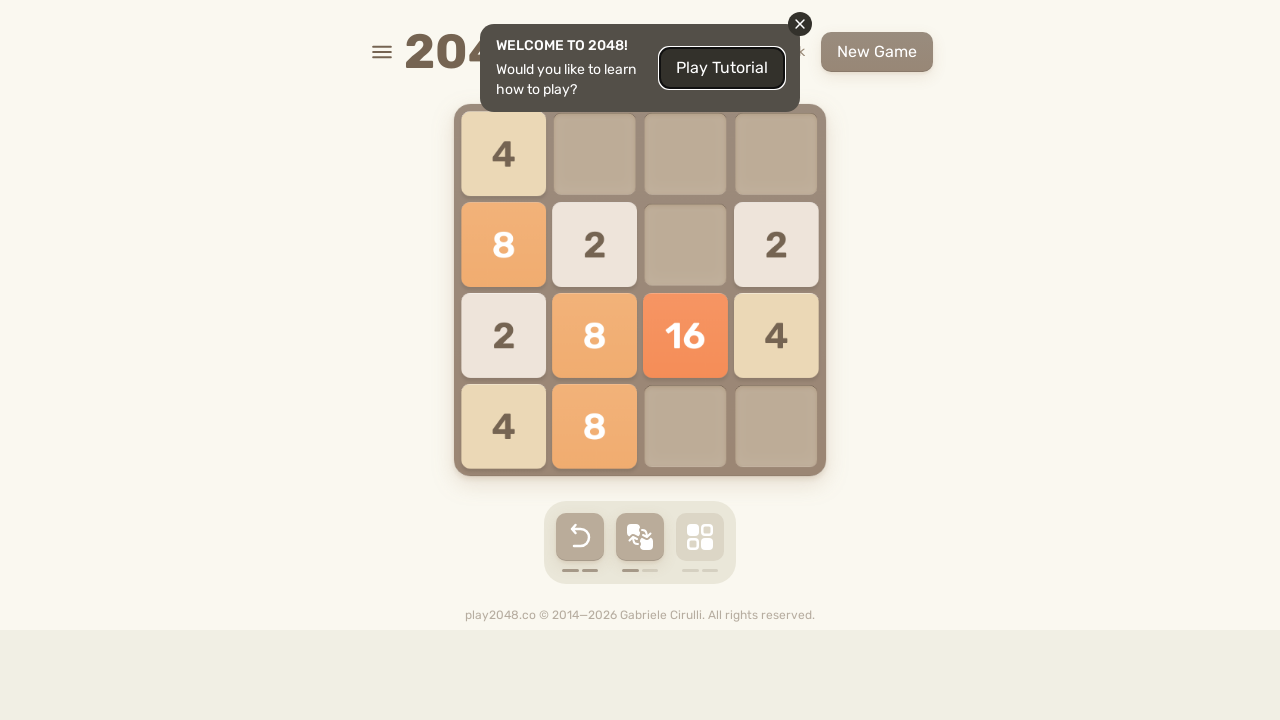

Pressed ArrowRight key on html
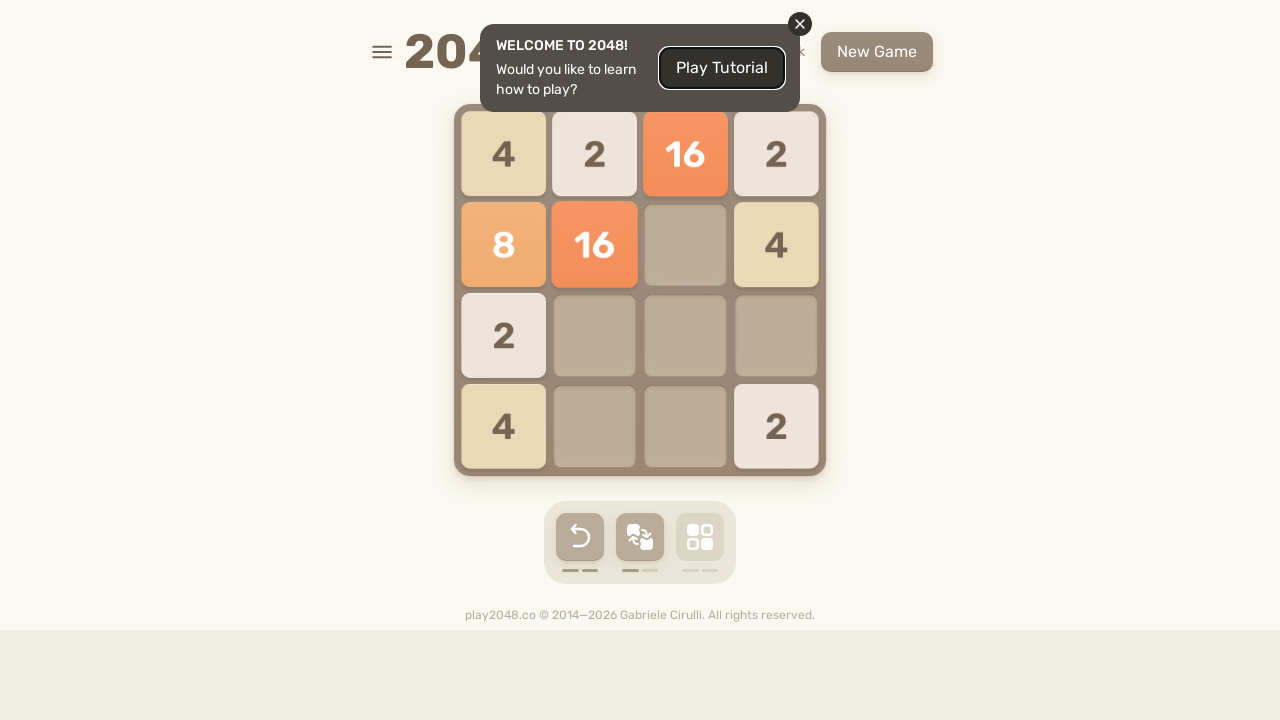

Pressed ArrowDown key on html
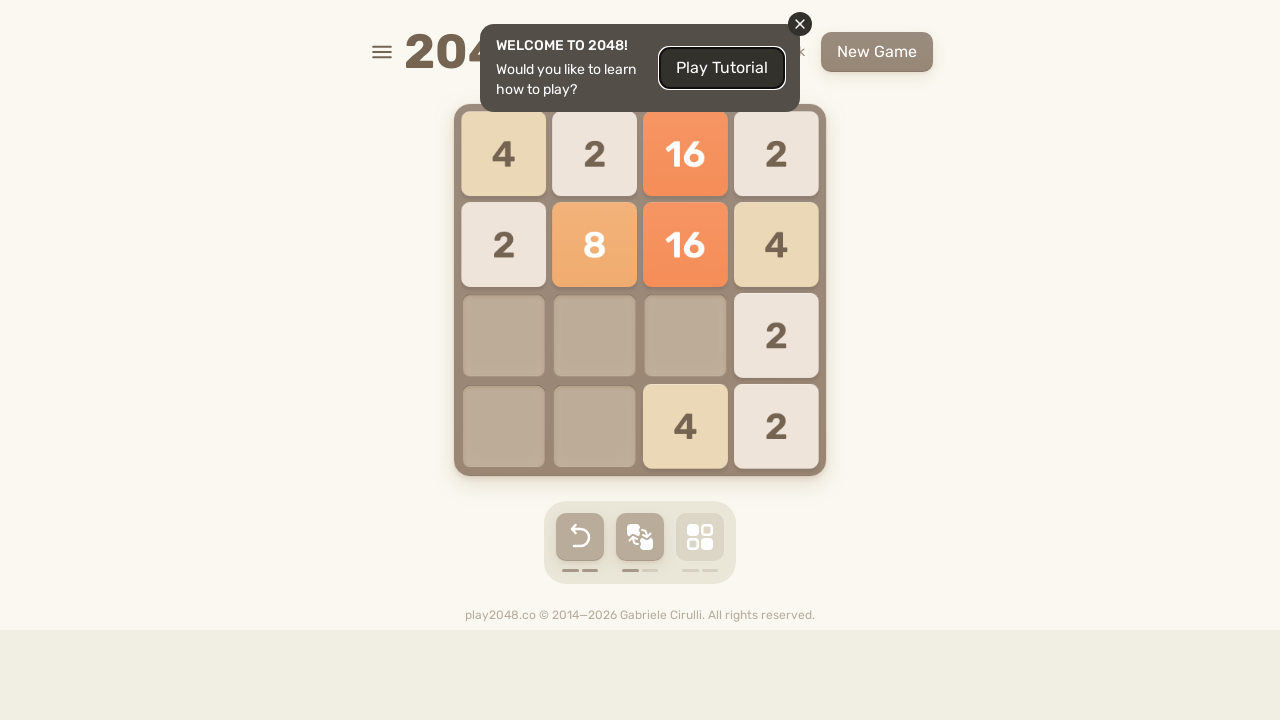

Pressed ArrowLeft key on html
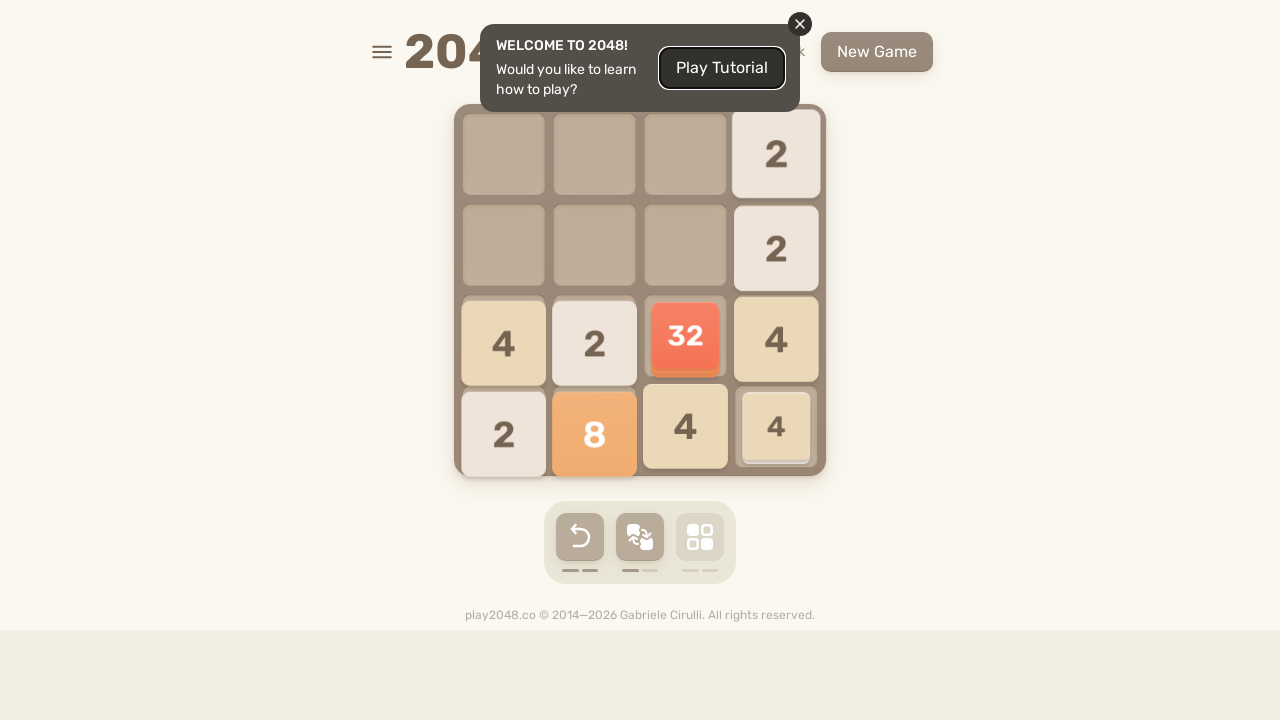

Located game over element
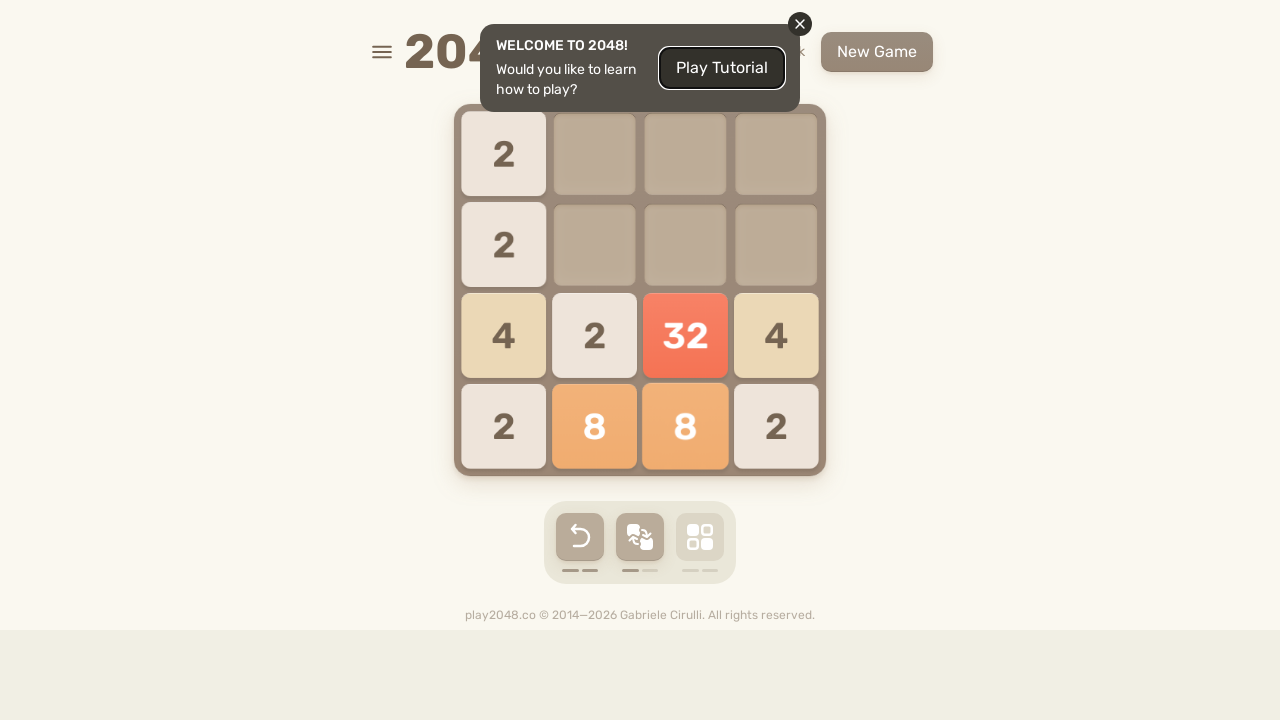

Pressed ArrowUp key on html
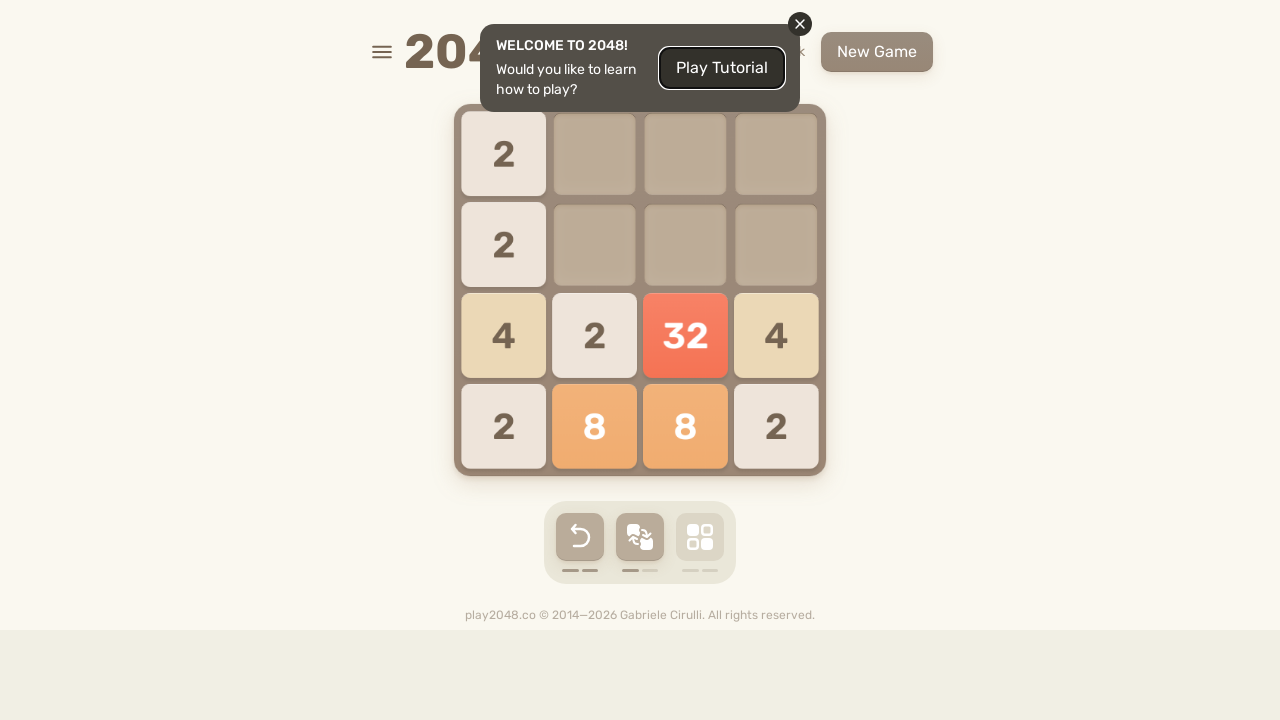

Pressed ArrowRight key on html
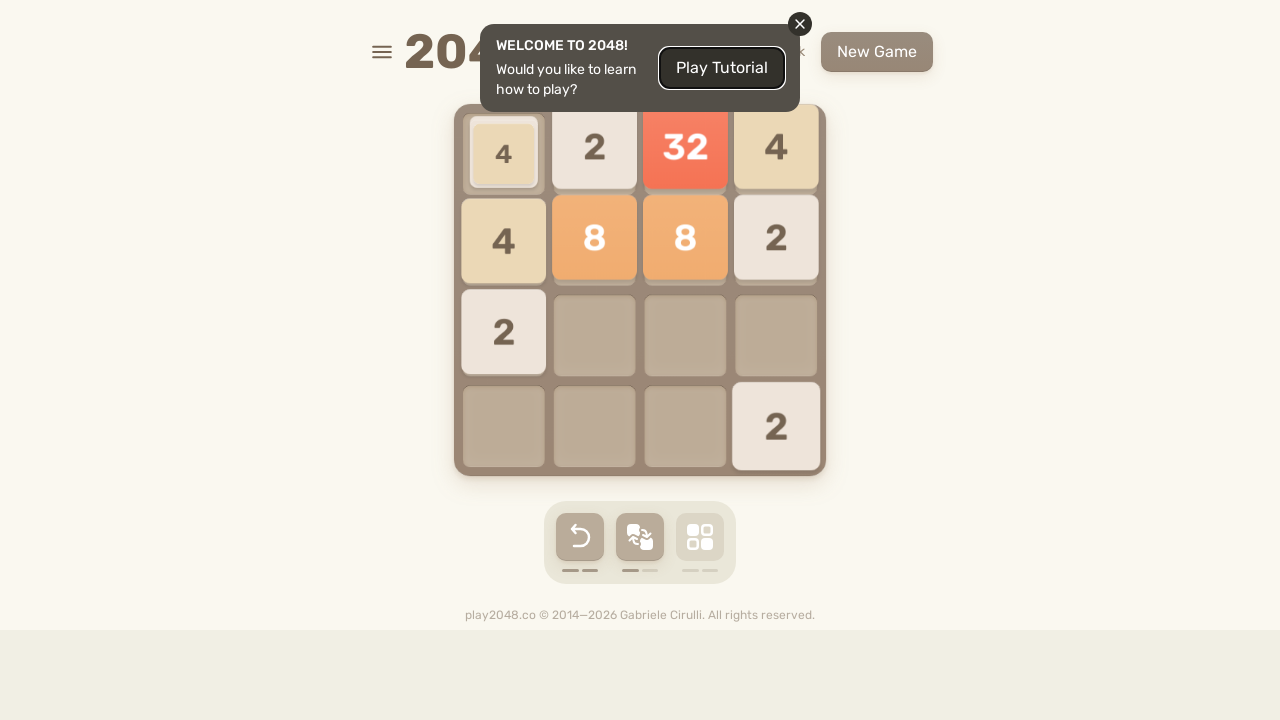

Pressed ArrowDown key on html
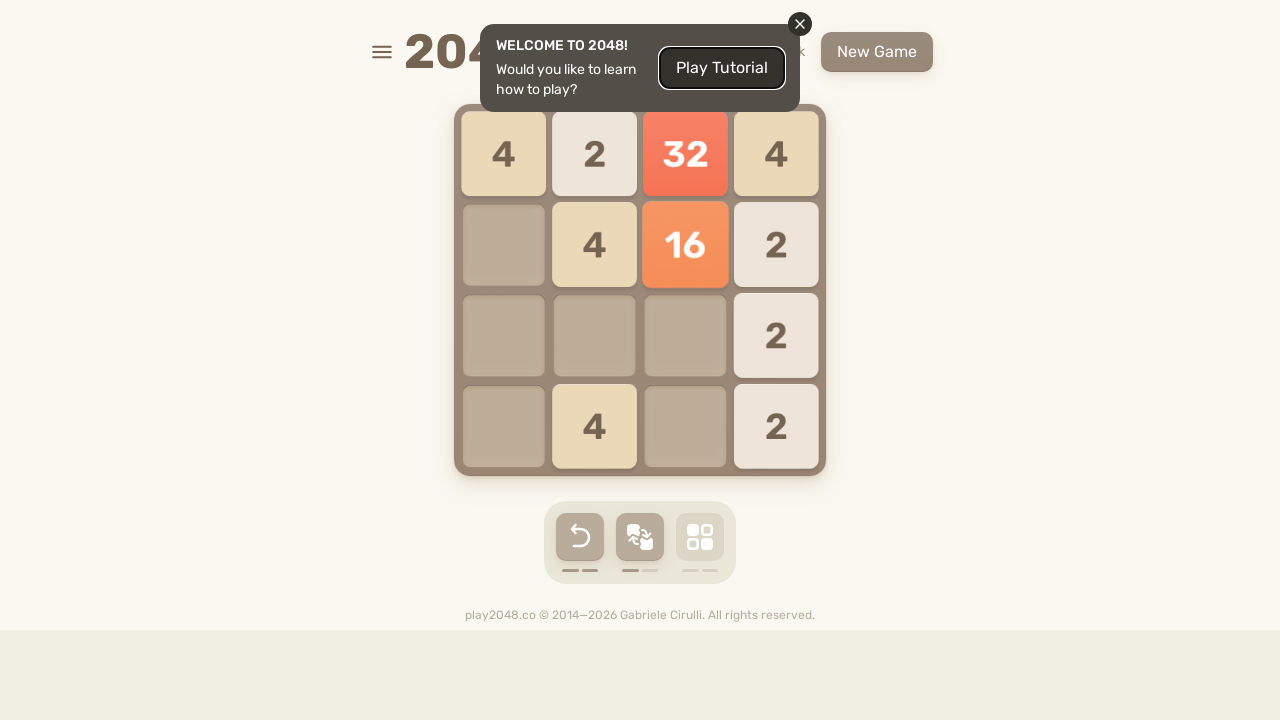

Pressed ArrowLeft key on html
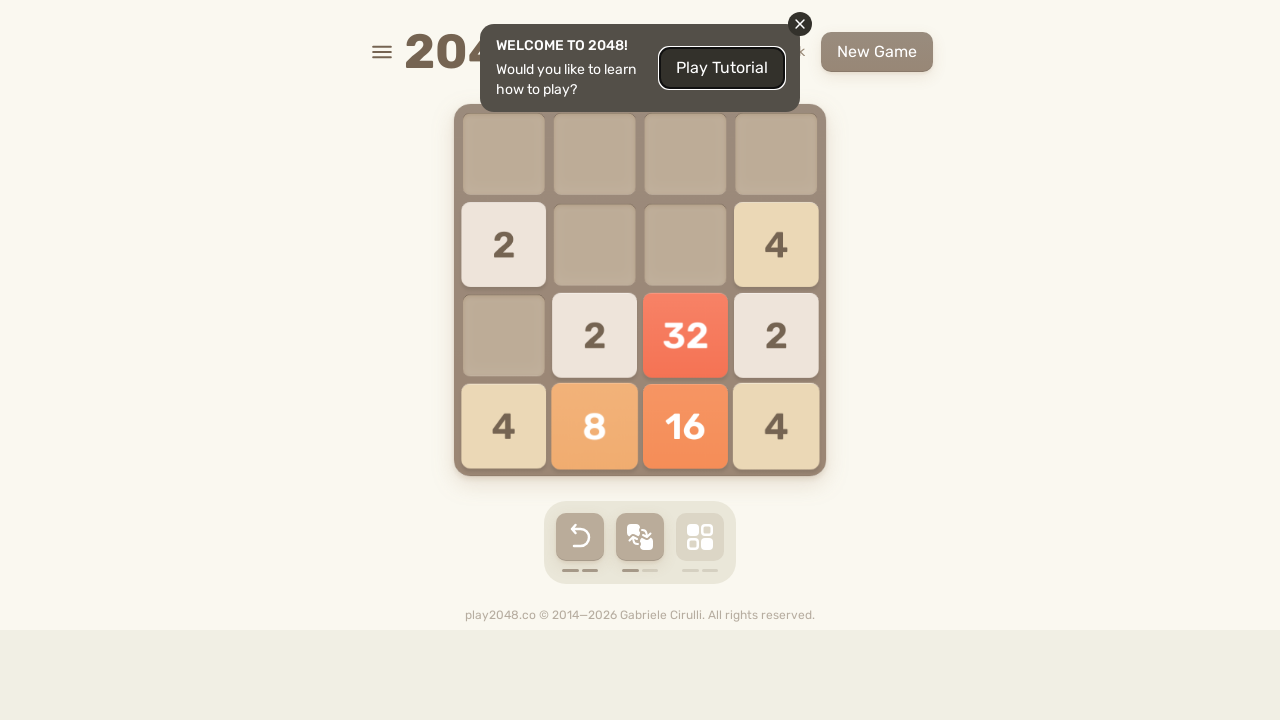

Located game over element
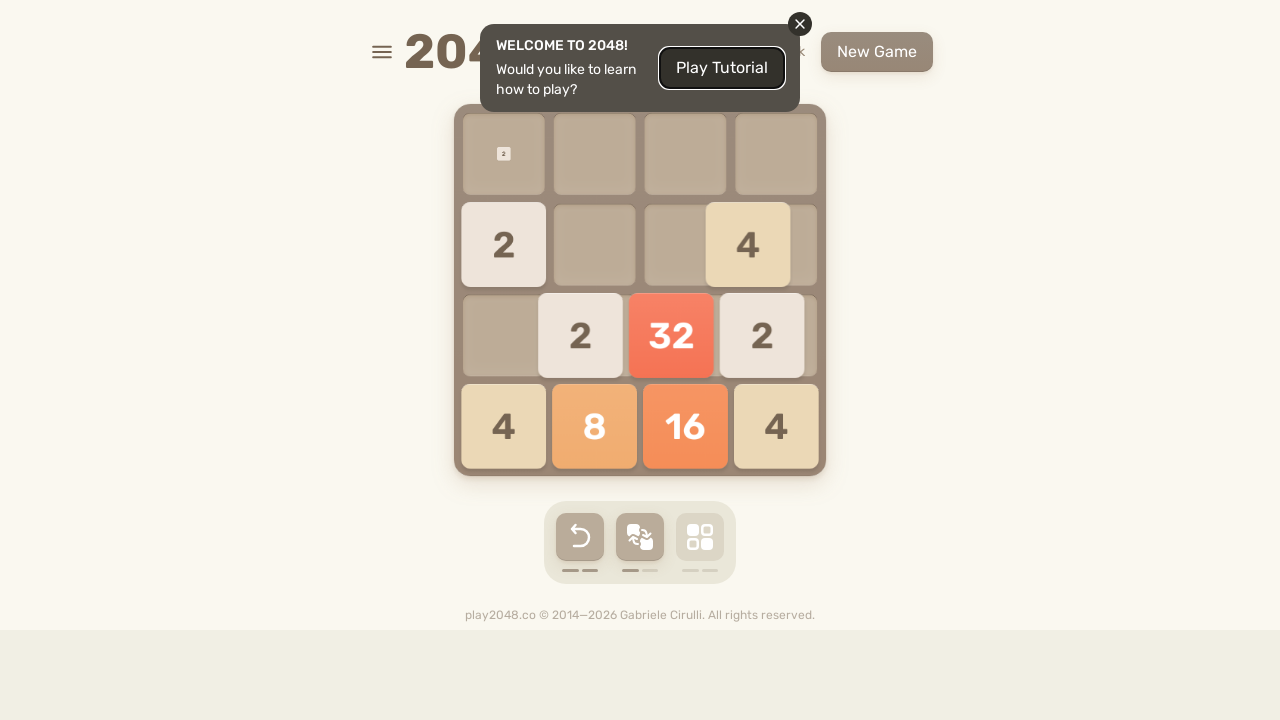

Pressed ArrowUp key on html
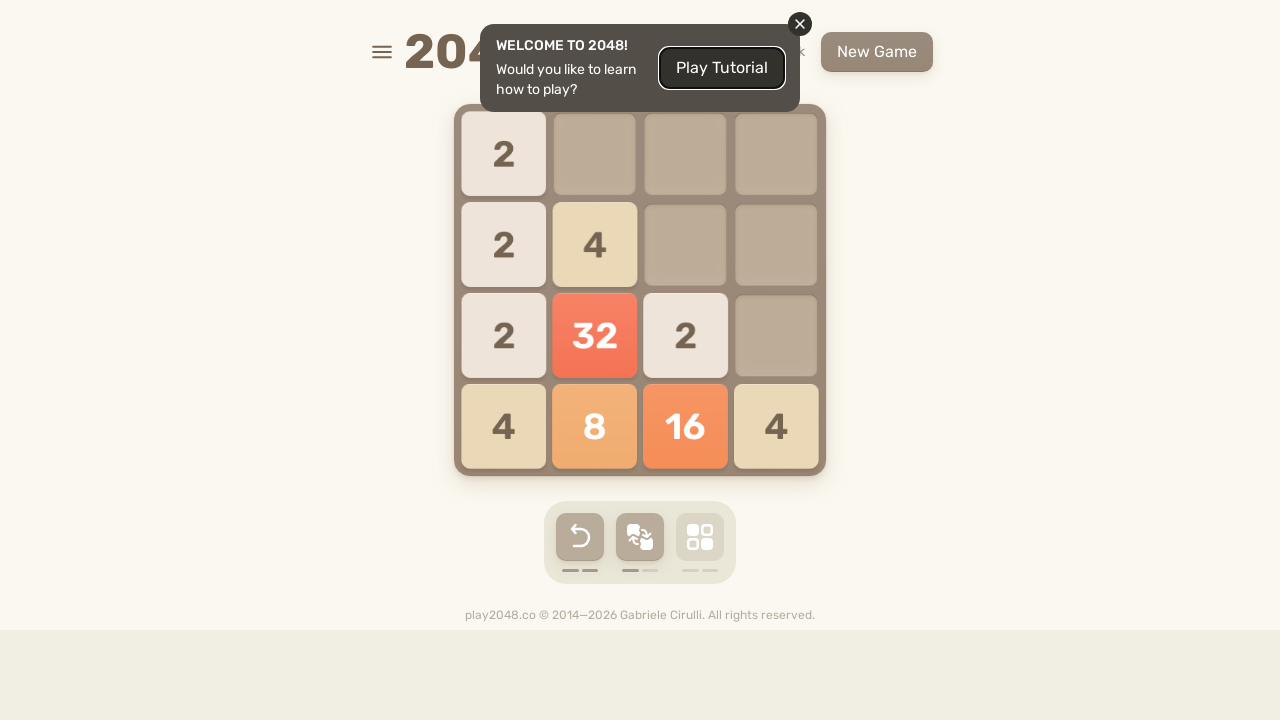

Pressed ArrowRight key on html
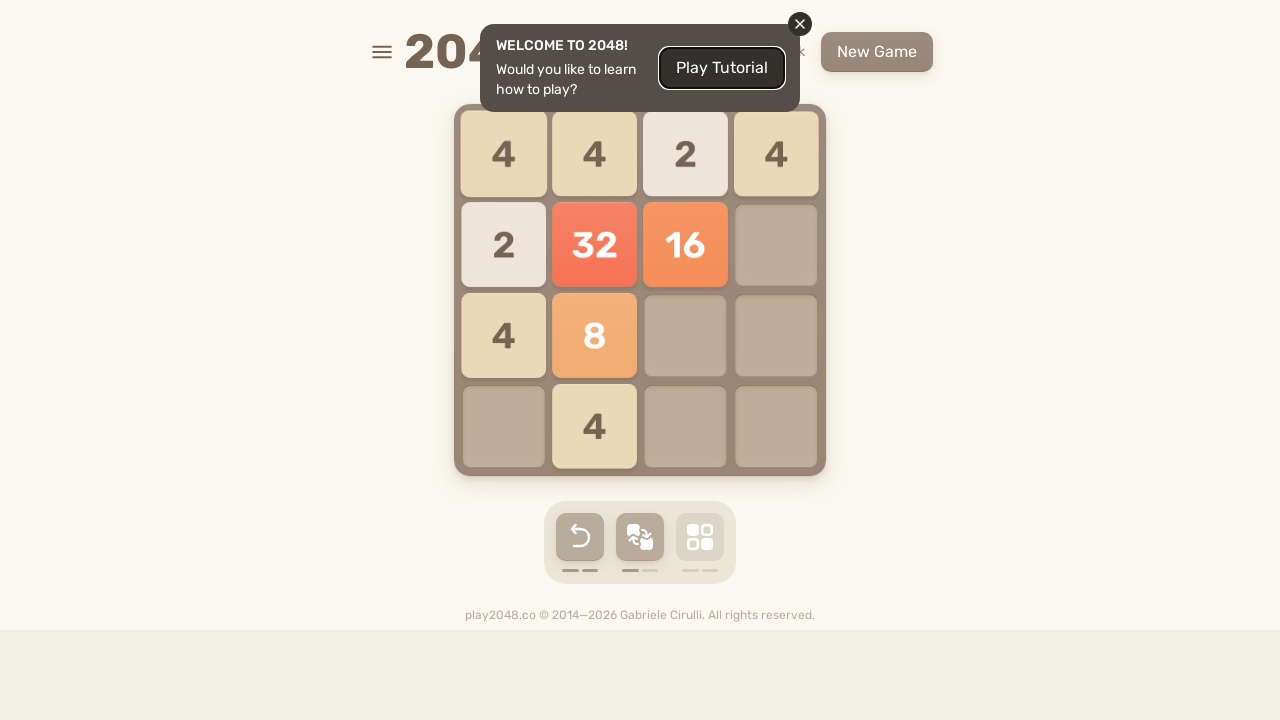

Pressed ArrowDown key on html
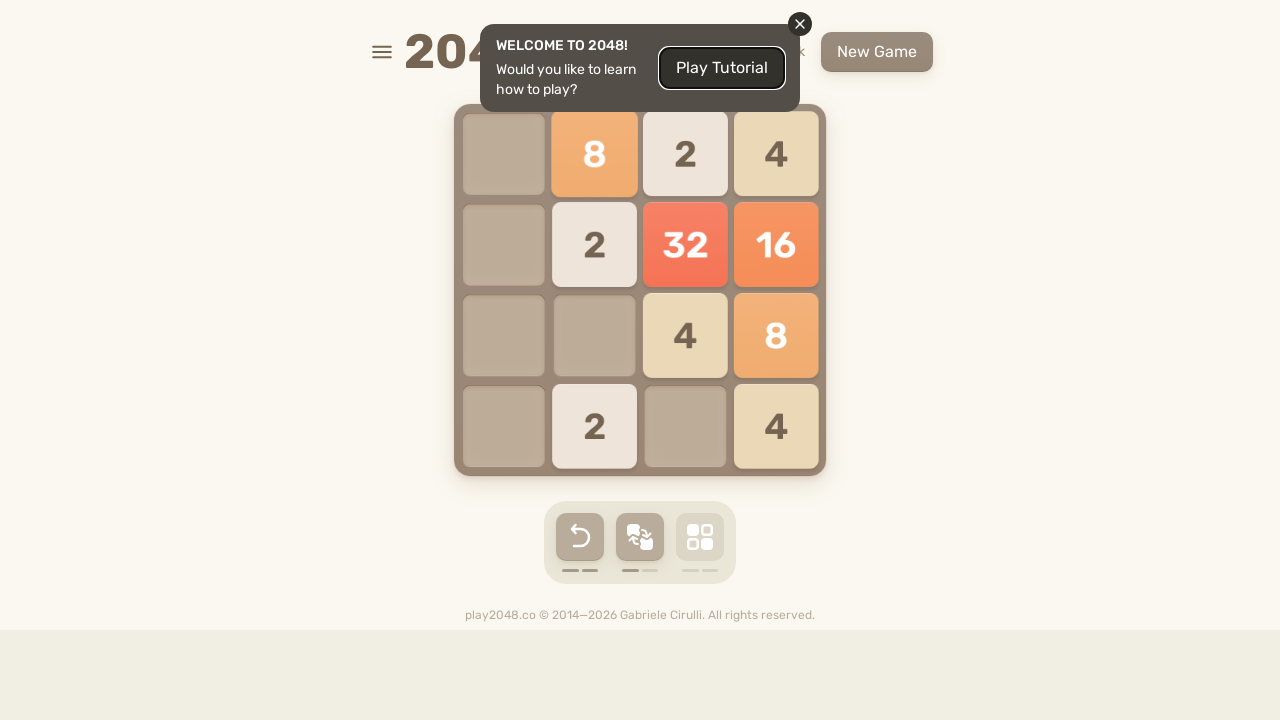

Pressed ArrowLeft key on html
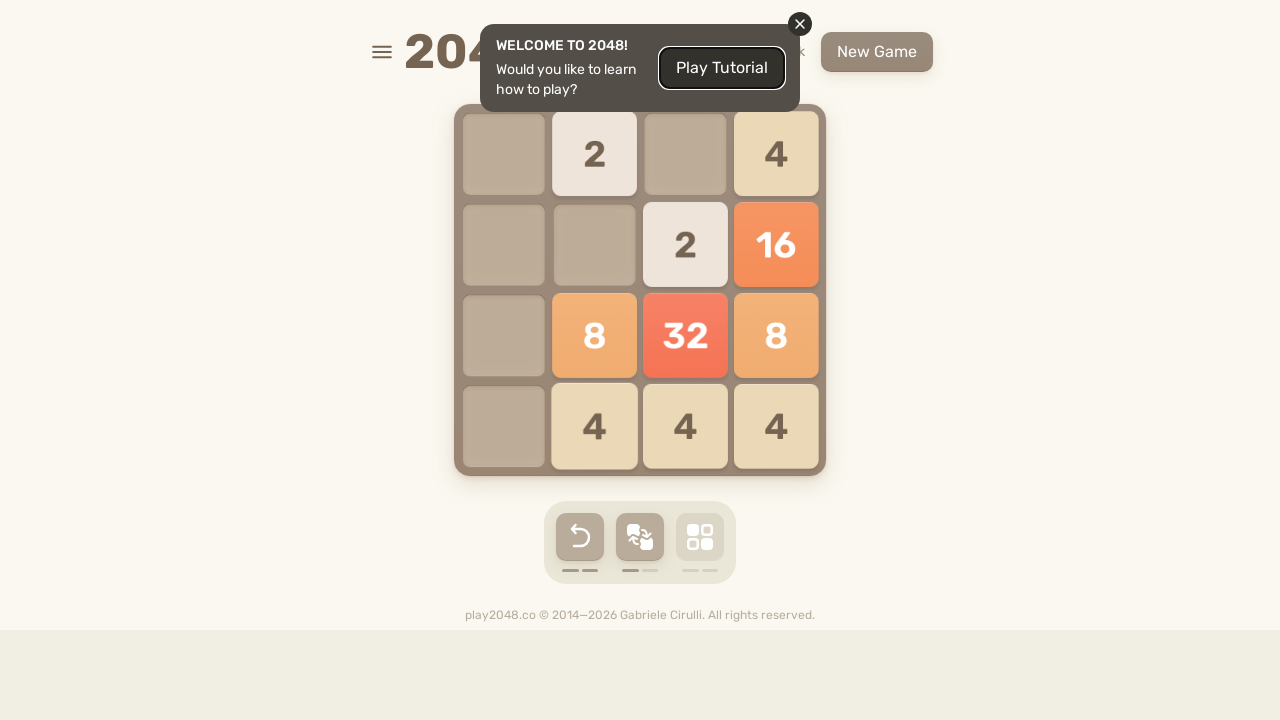

Located game over element
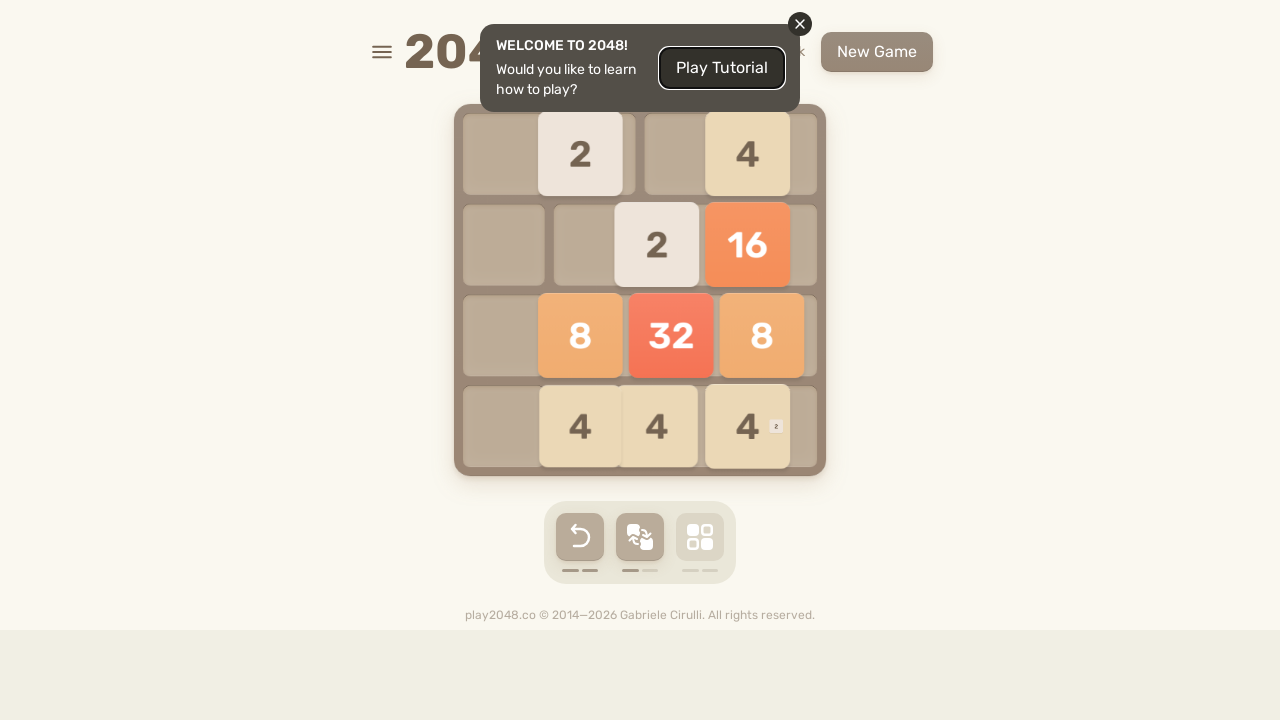

Pressed ArrowUp key on html
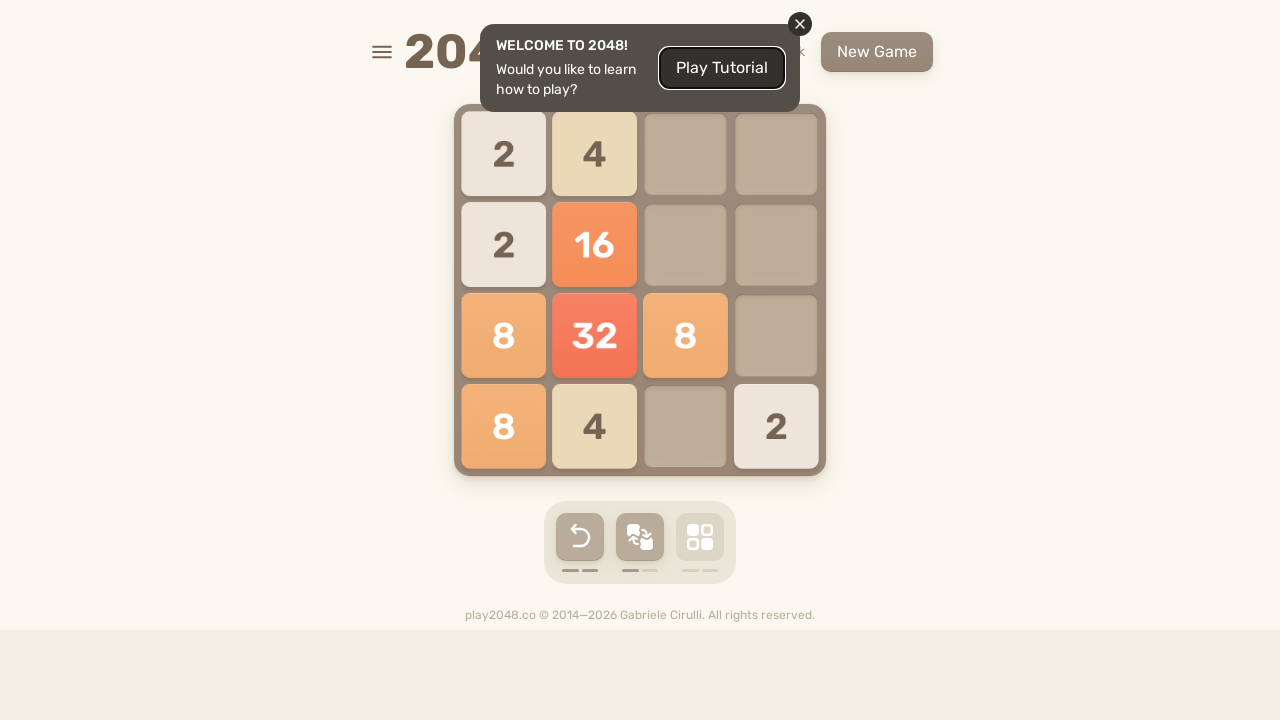

Pressed ArrowRight key on html
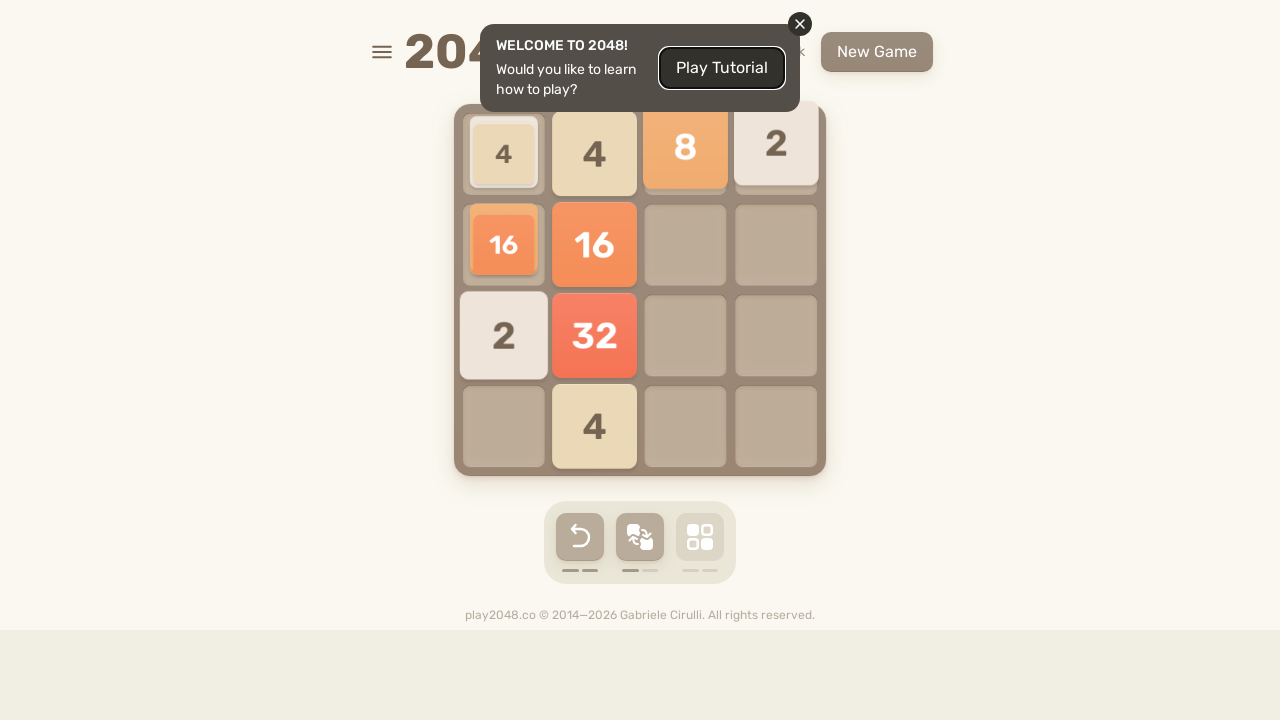

Pressed ArrowDown key on html
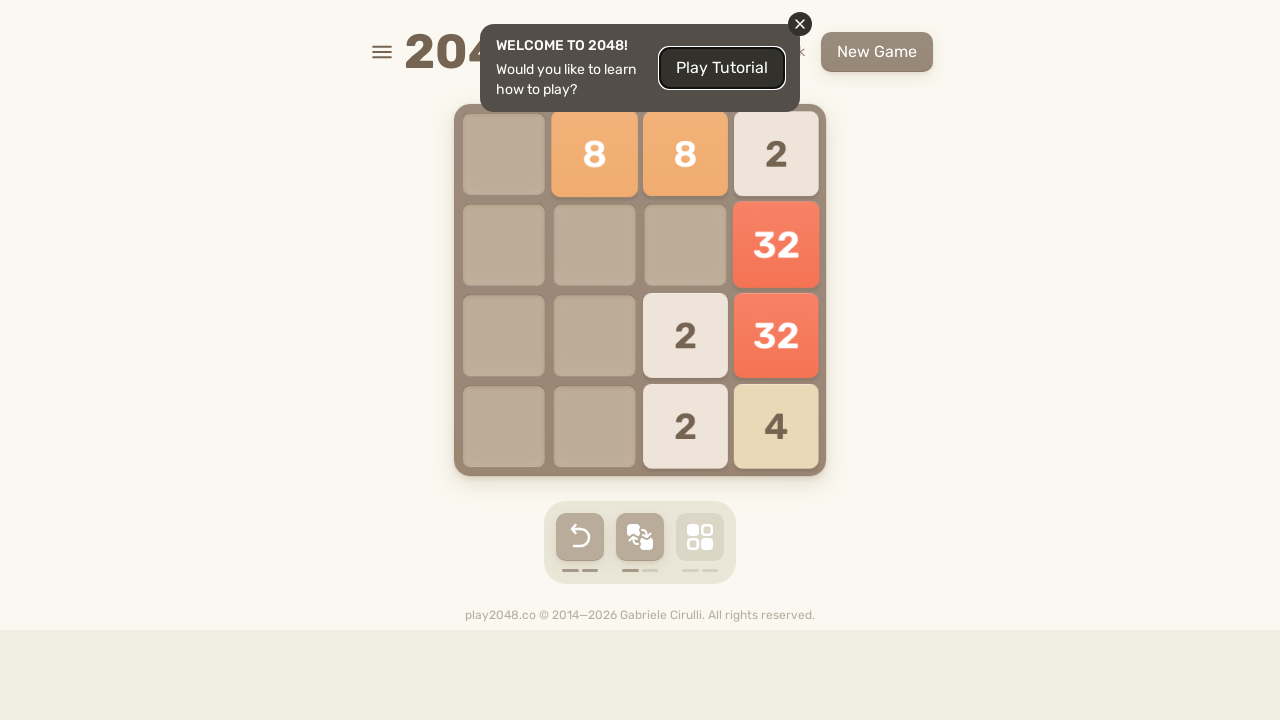

Pressed ArrowLeft key on html
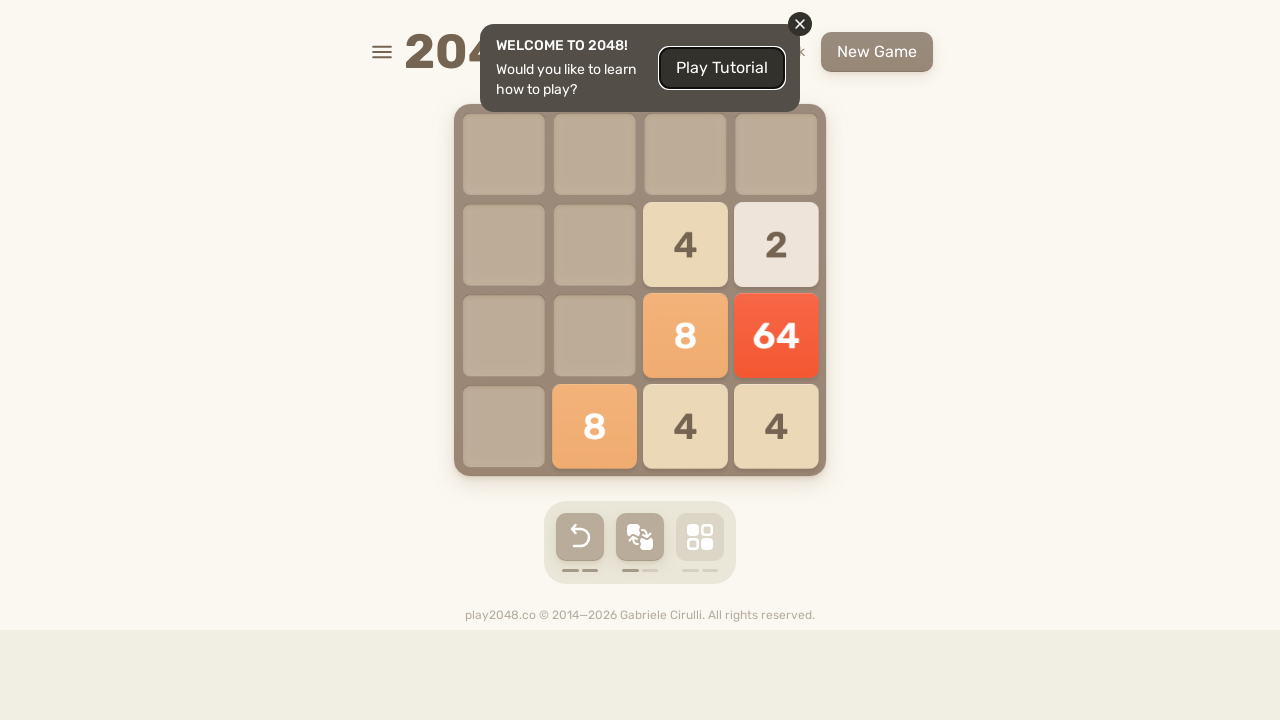

Located game over element
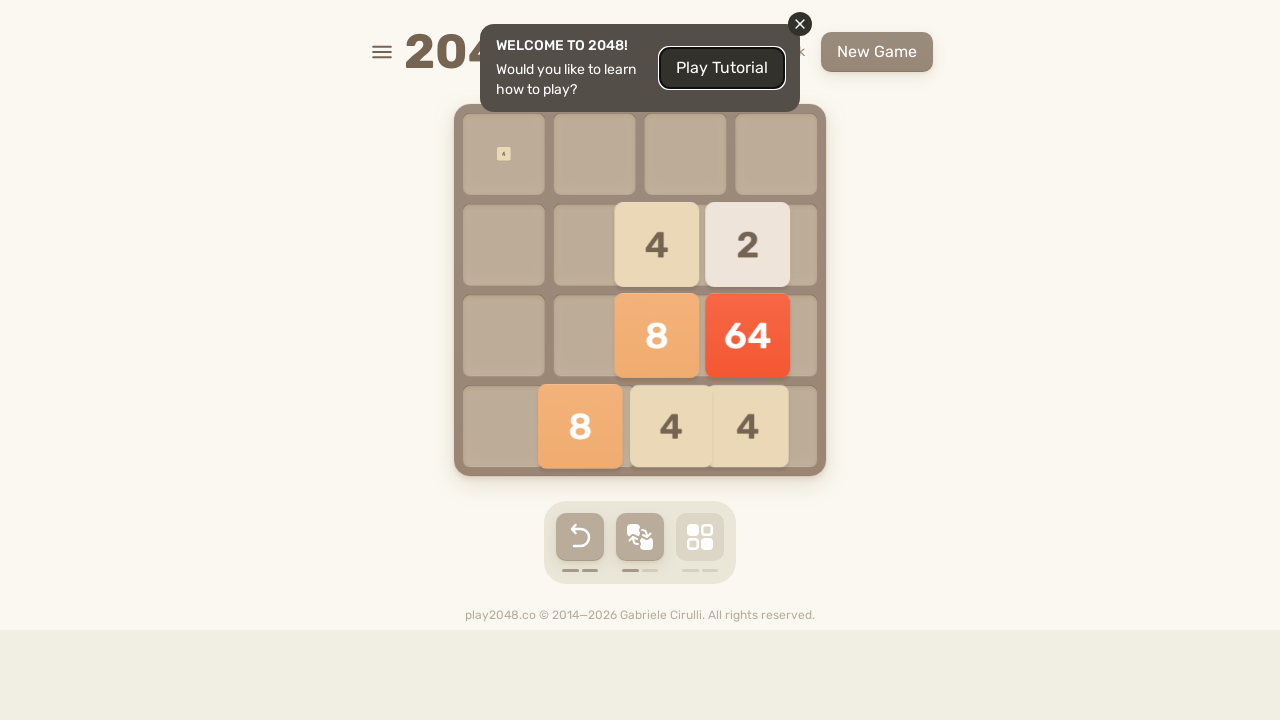

Pressed ArrowUp key on html
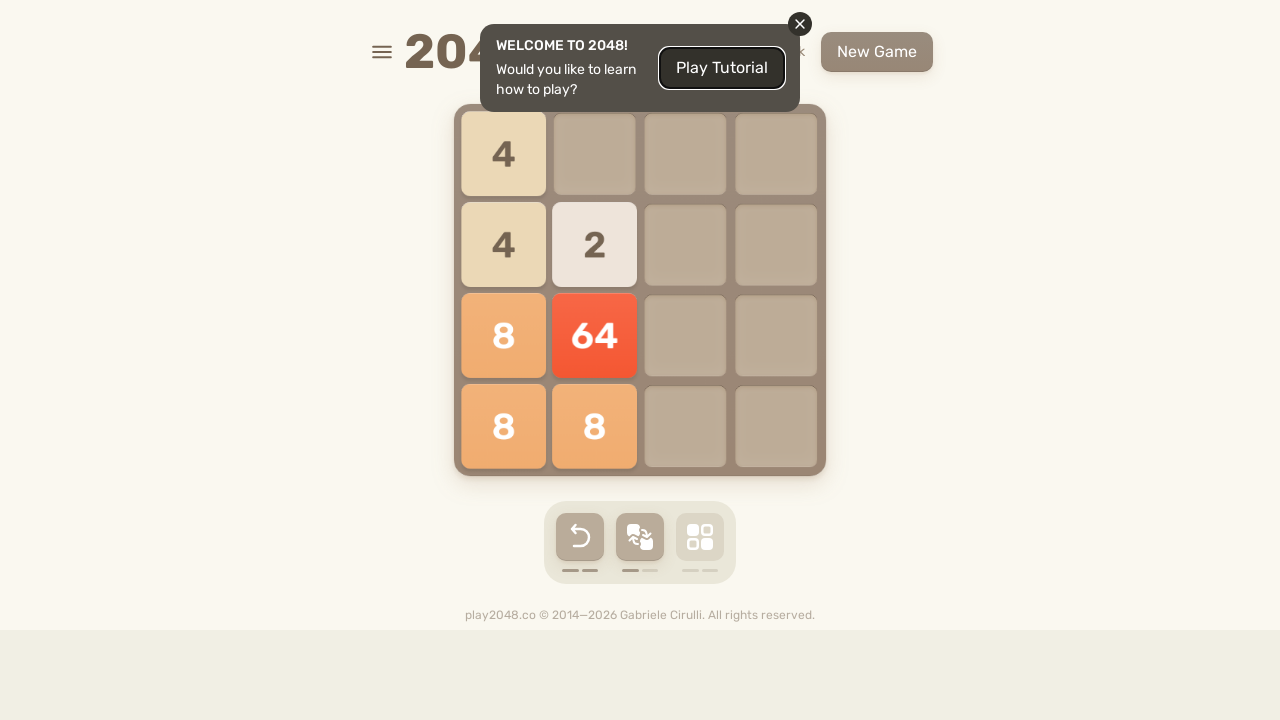

Pressed ArrowRight key on html
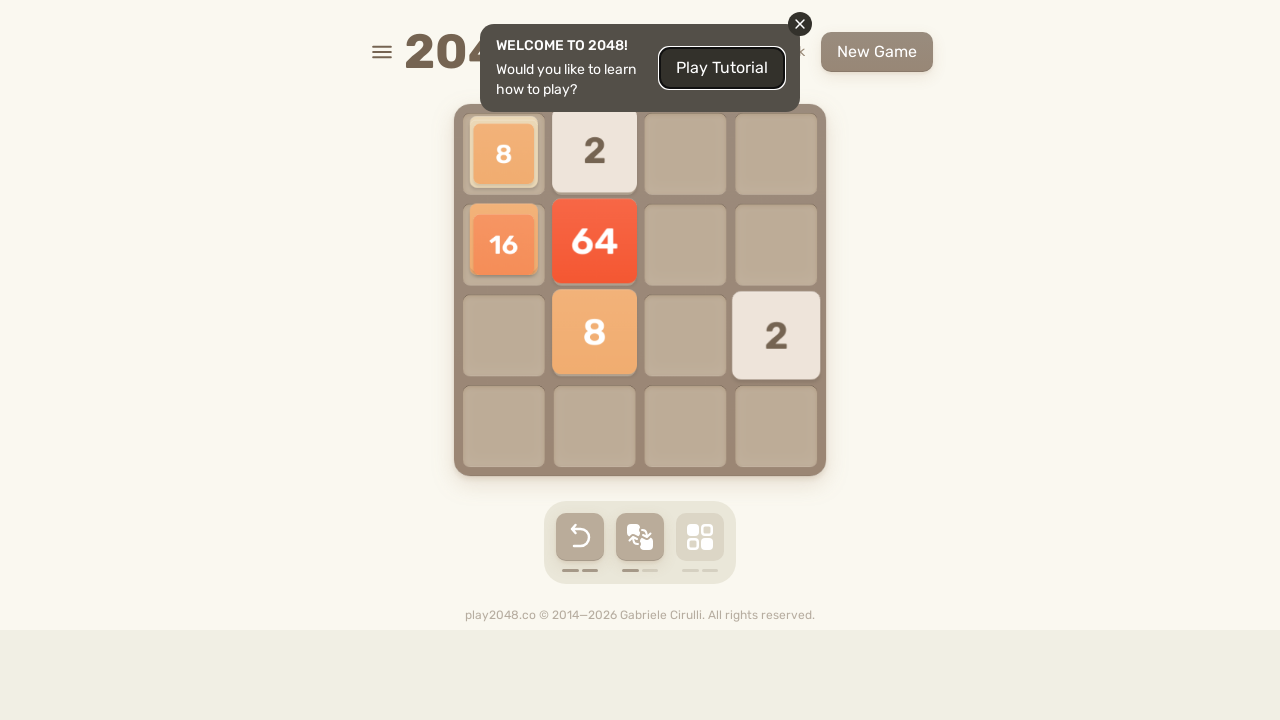

Pressed ArrowDown key on html
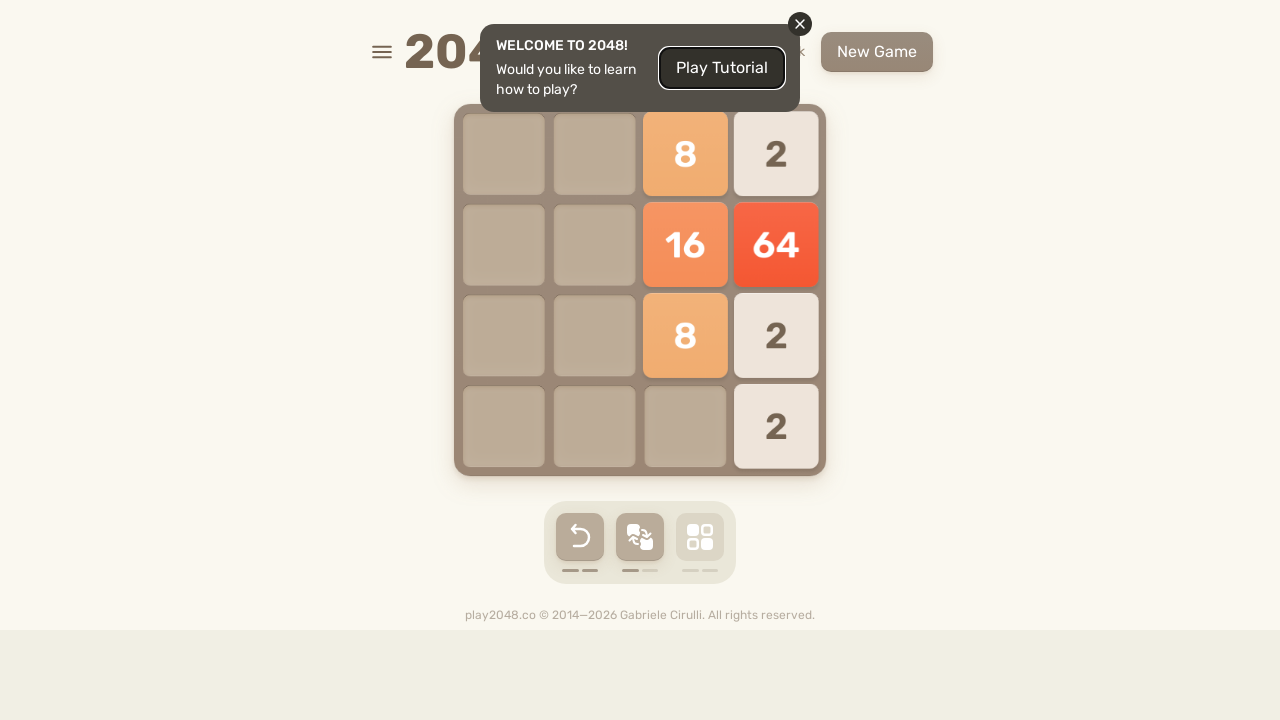

Pressed ArrowLeft key on html
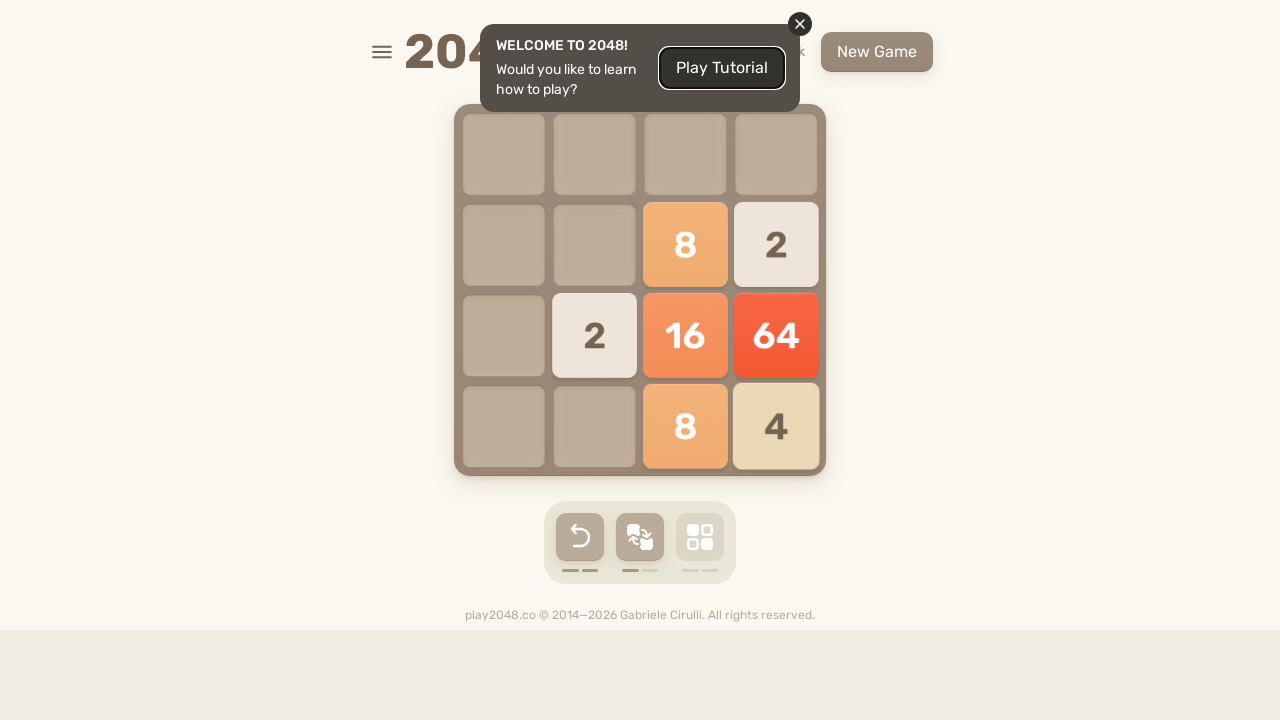

Located game over element
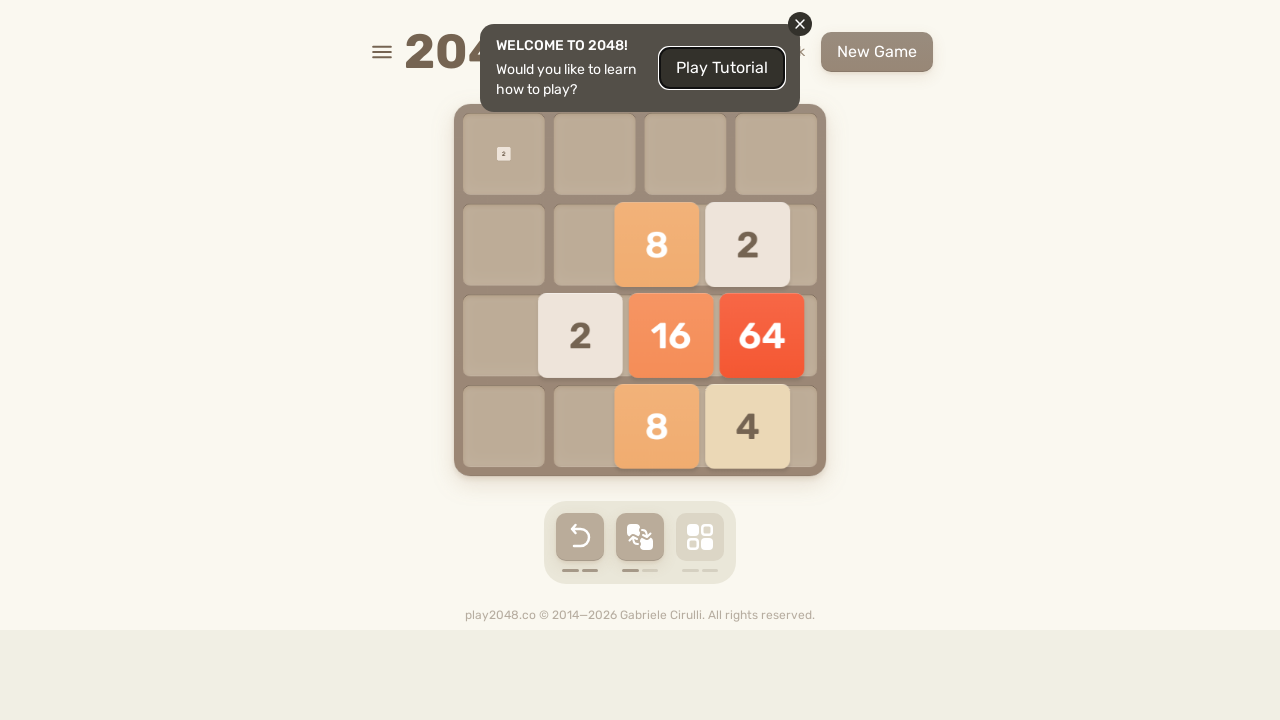

Pressed ArrowUp key on html
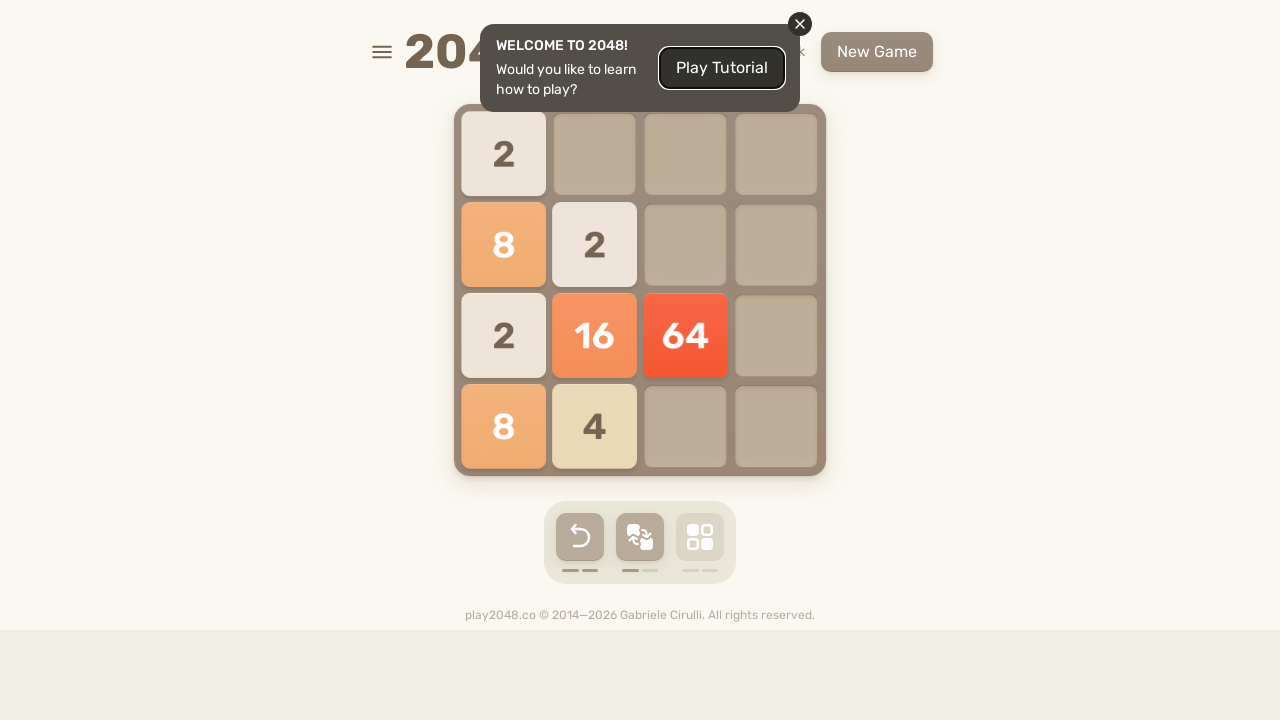

Pressed ArrowRight key on html
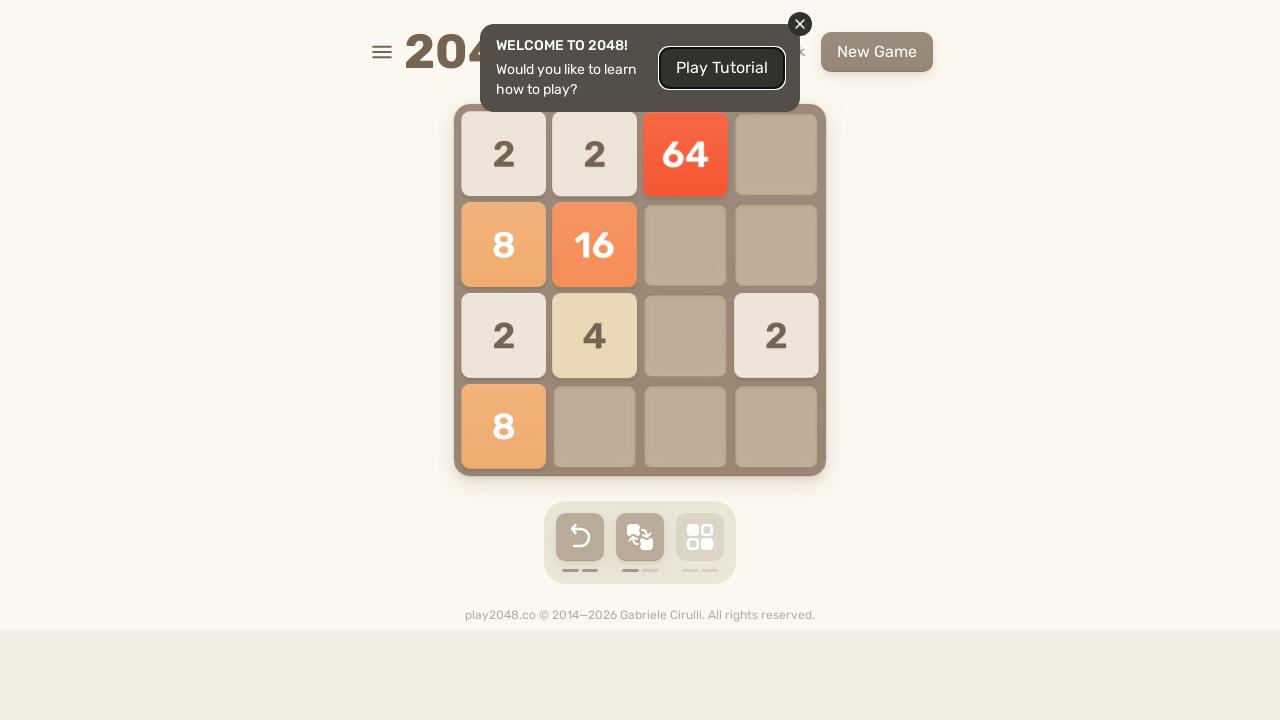

Pressed ArrowDown key on html
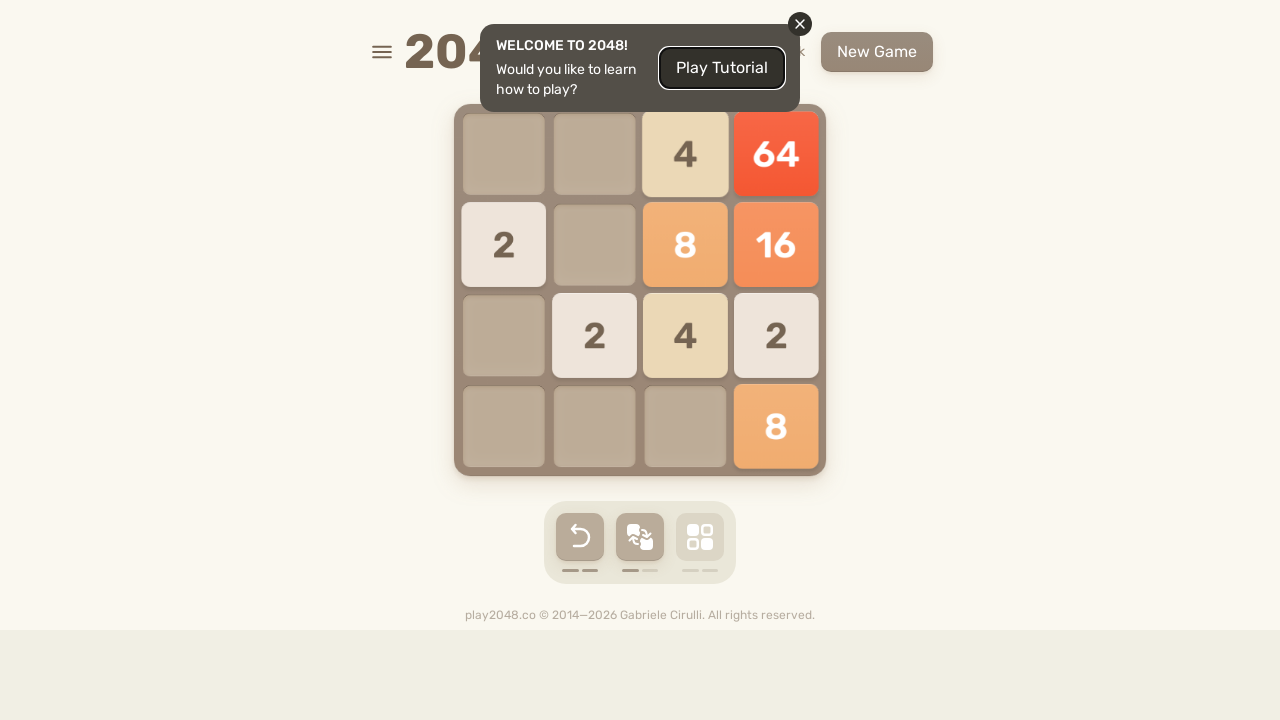

Pressed ArrowLeft key on html
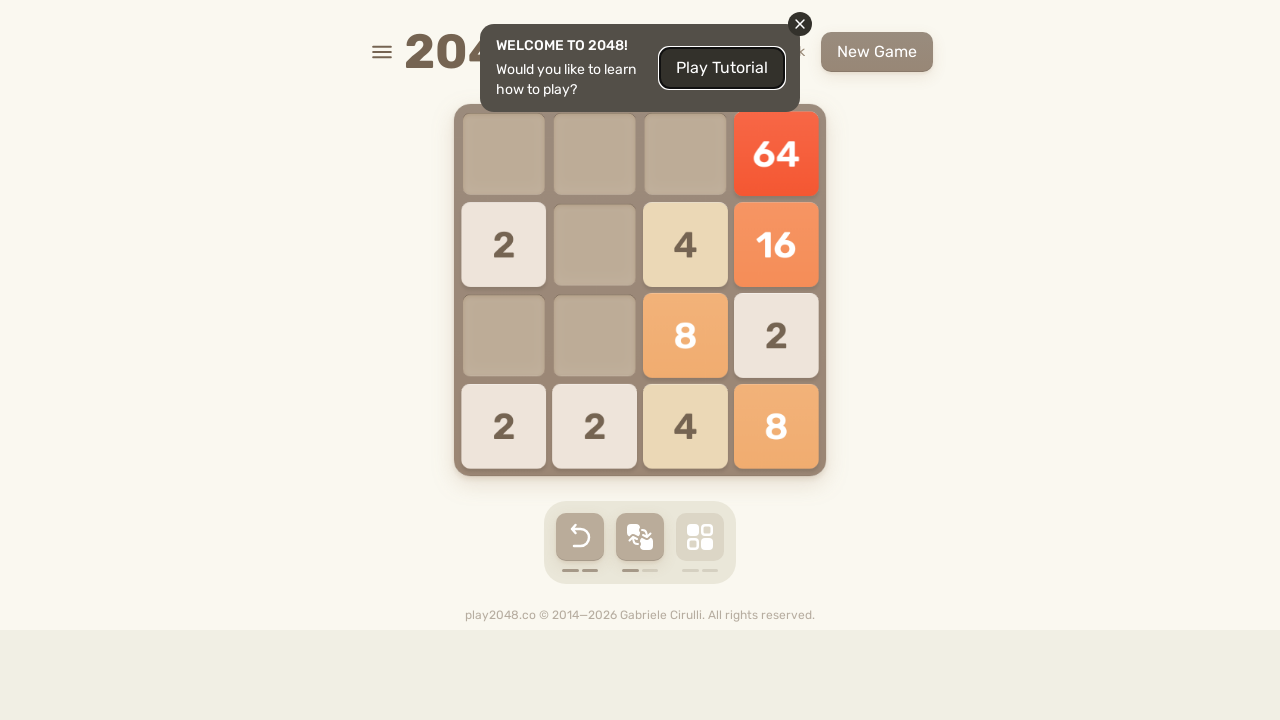

Located game over element
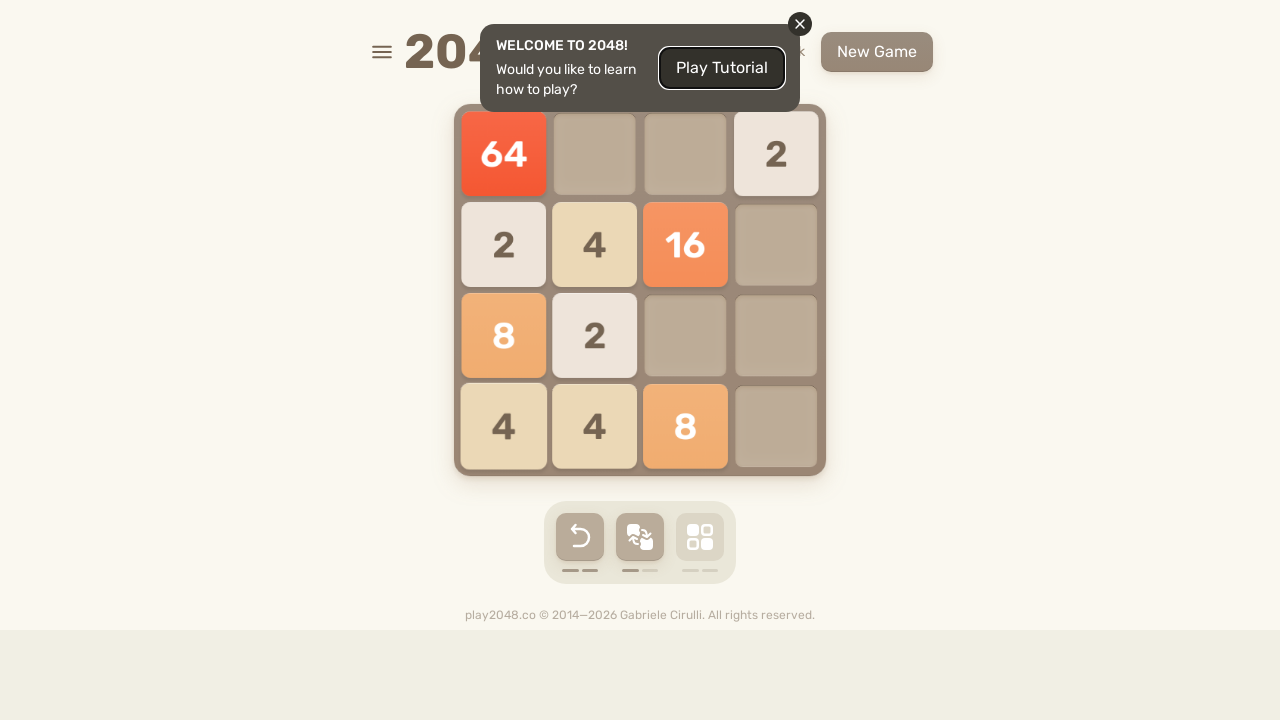

Pressed ArrowUp key on html
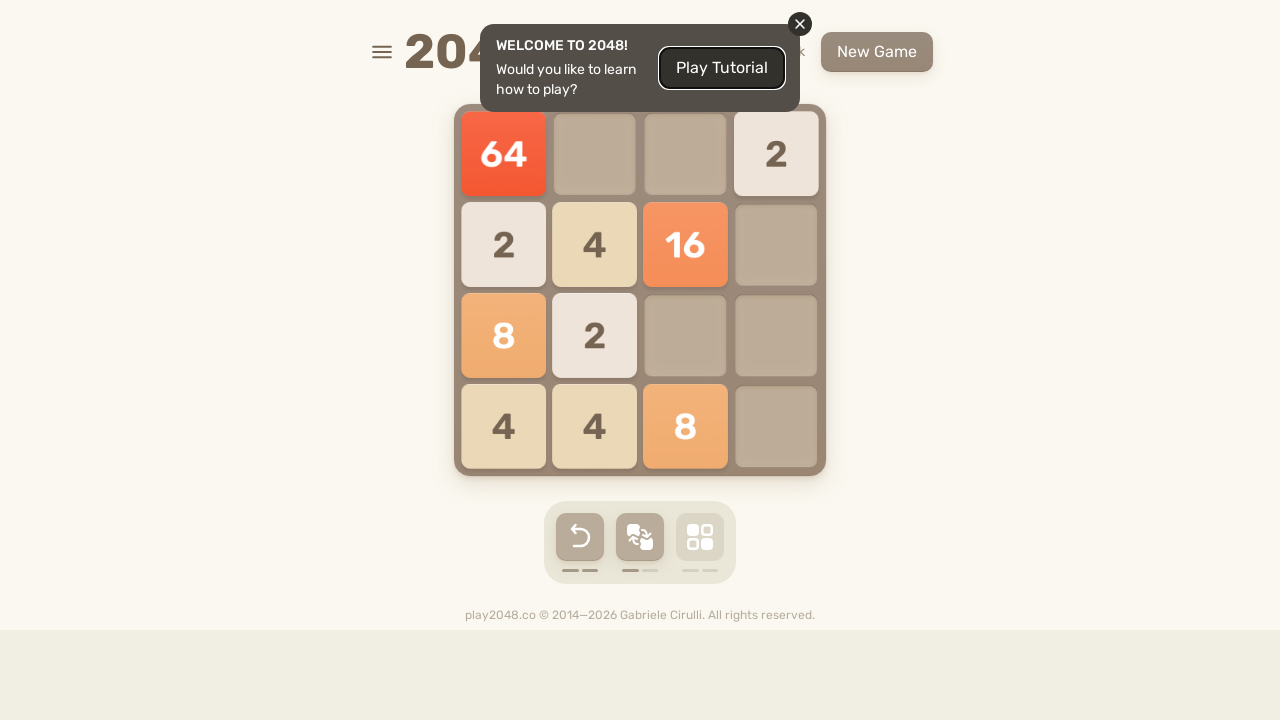

Pressed ArrowRight key on html
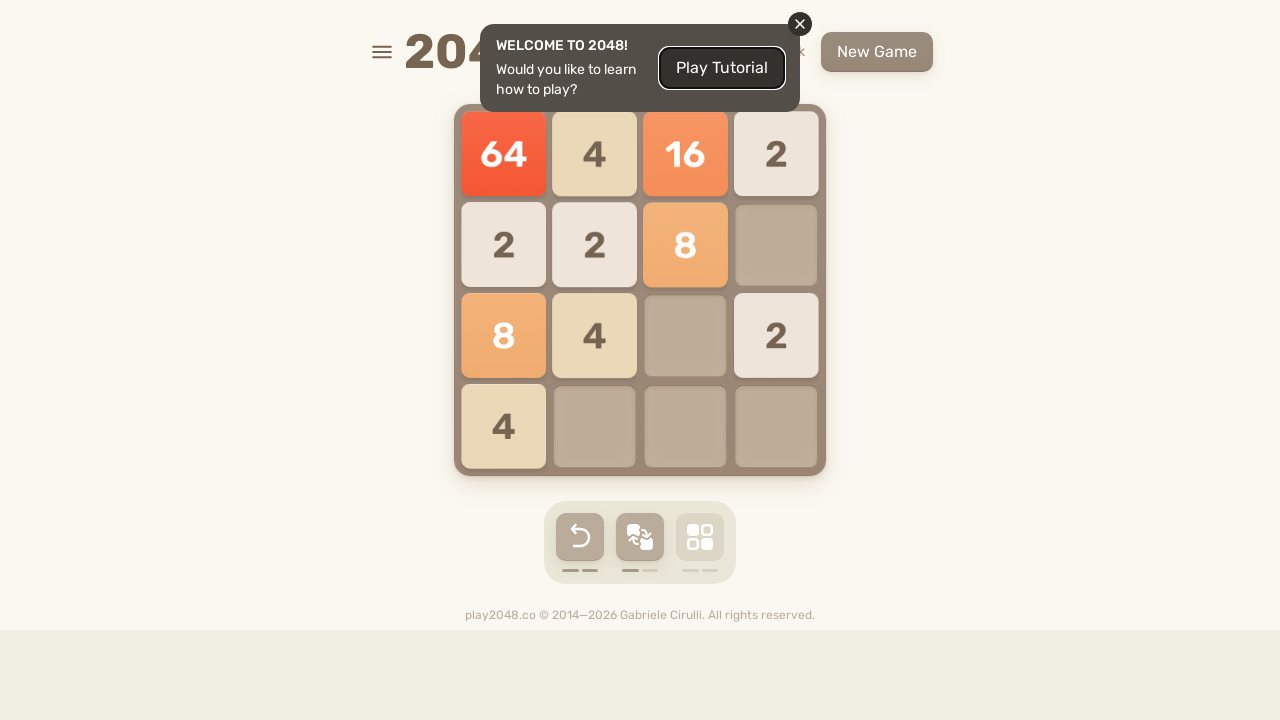

Pressed ArrowDown key on html
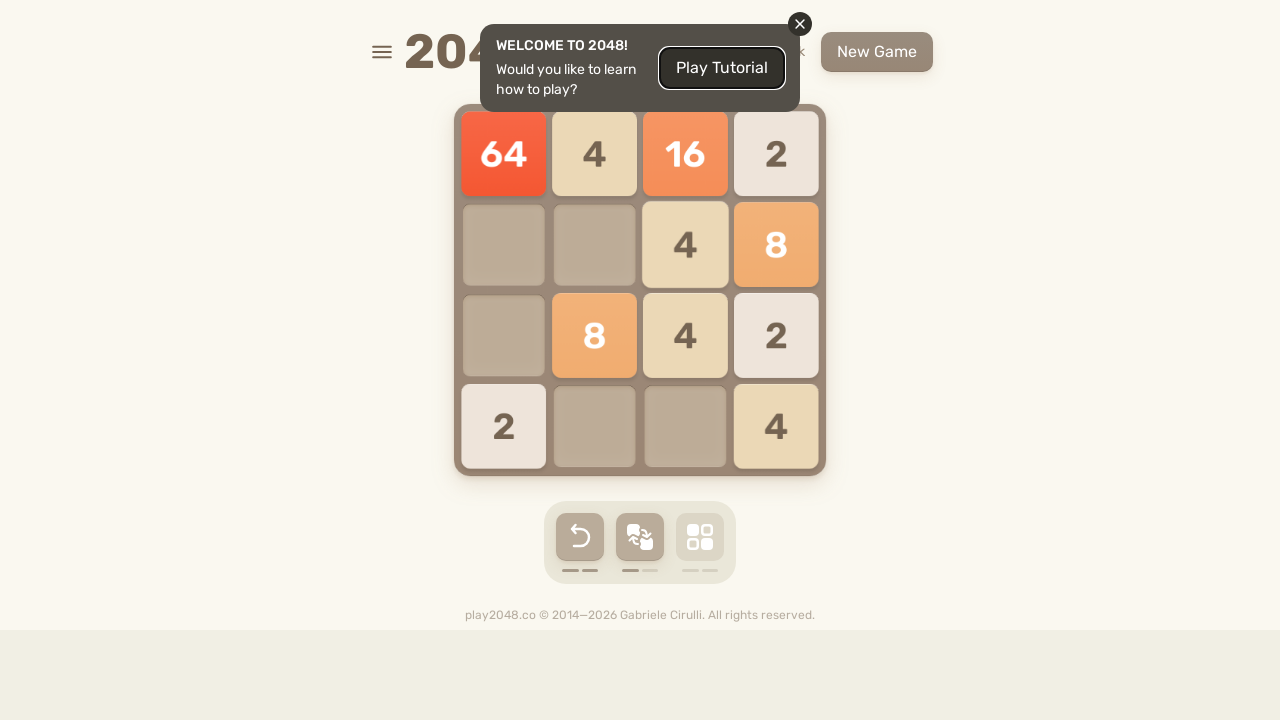

Pressed ArrowLeft key on html
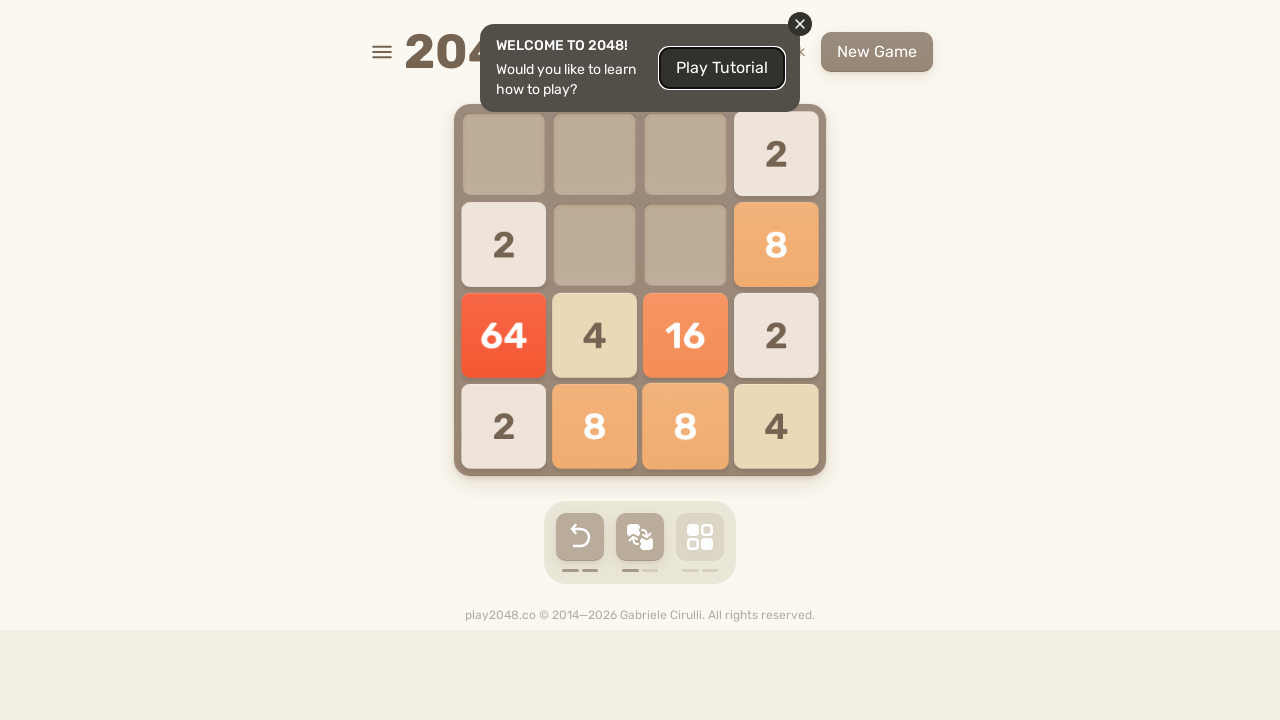

Located game over element
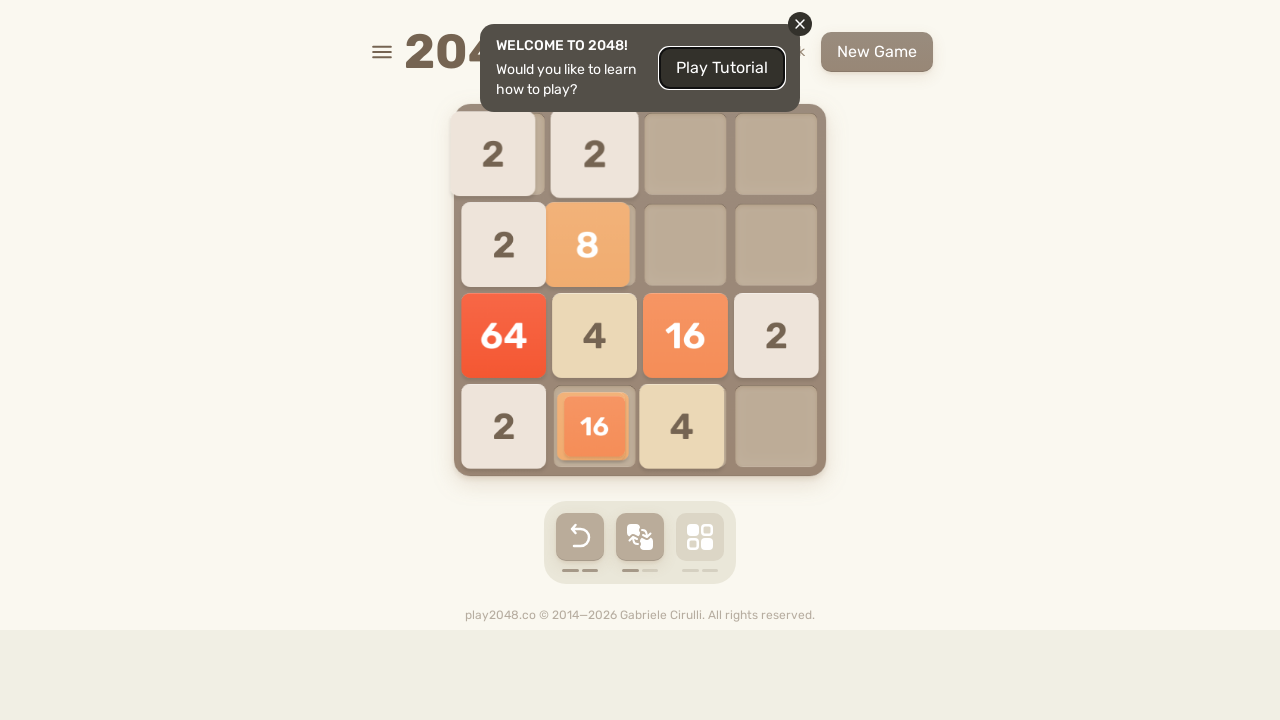

Pressed ArrowUp key on html
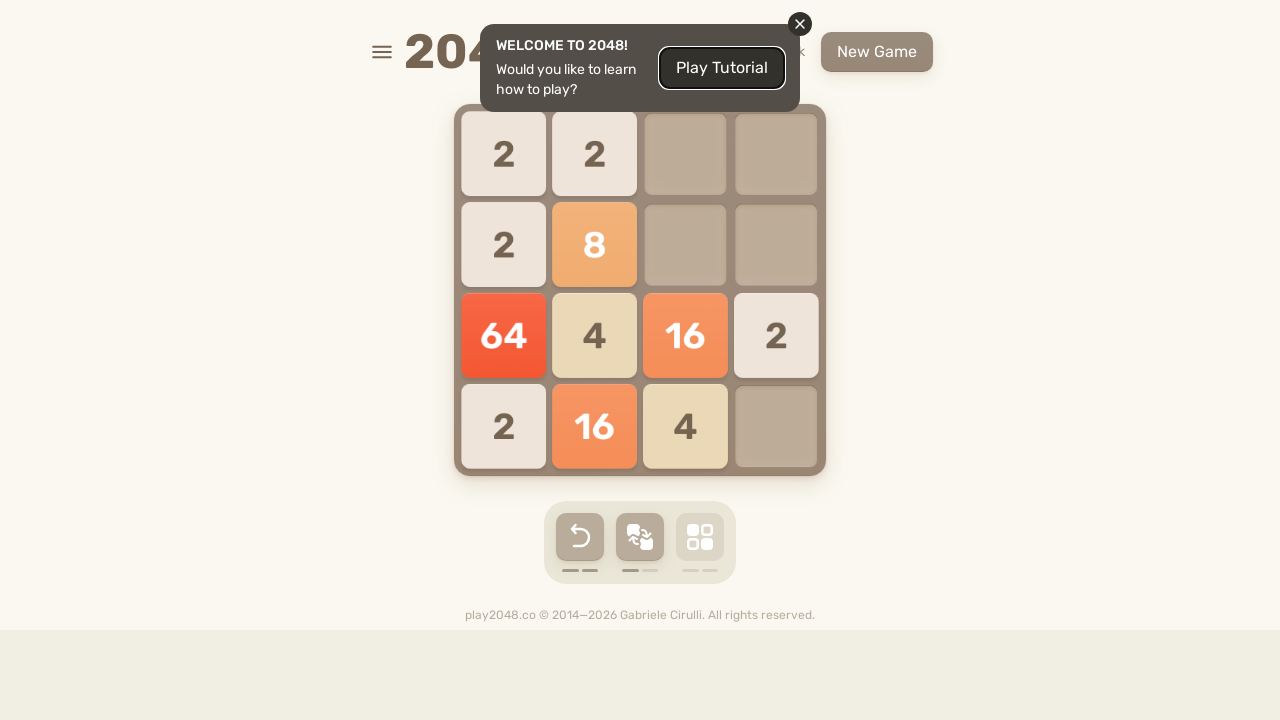

Pressed ArrowRight key on html
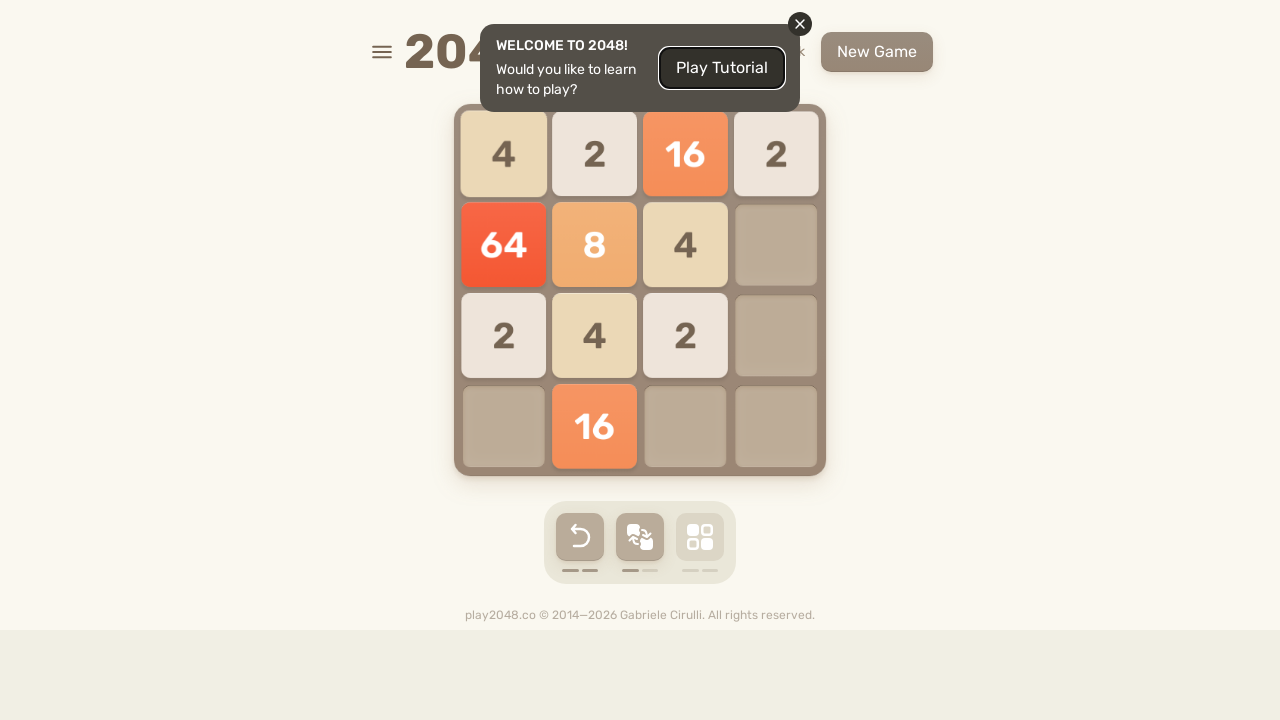

Pressed ArrowDown key on html
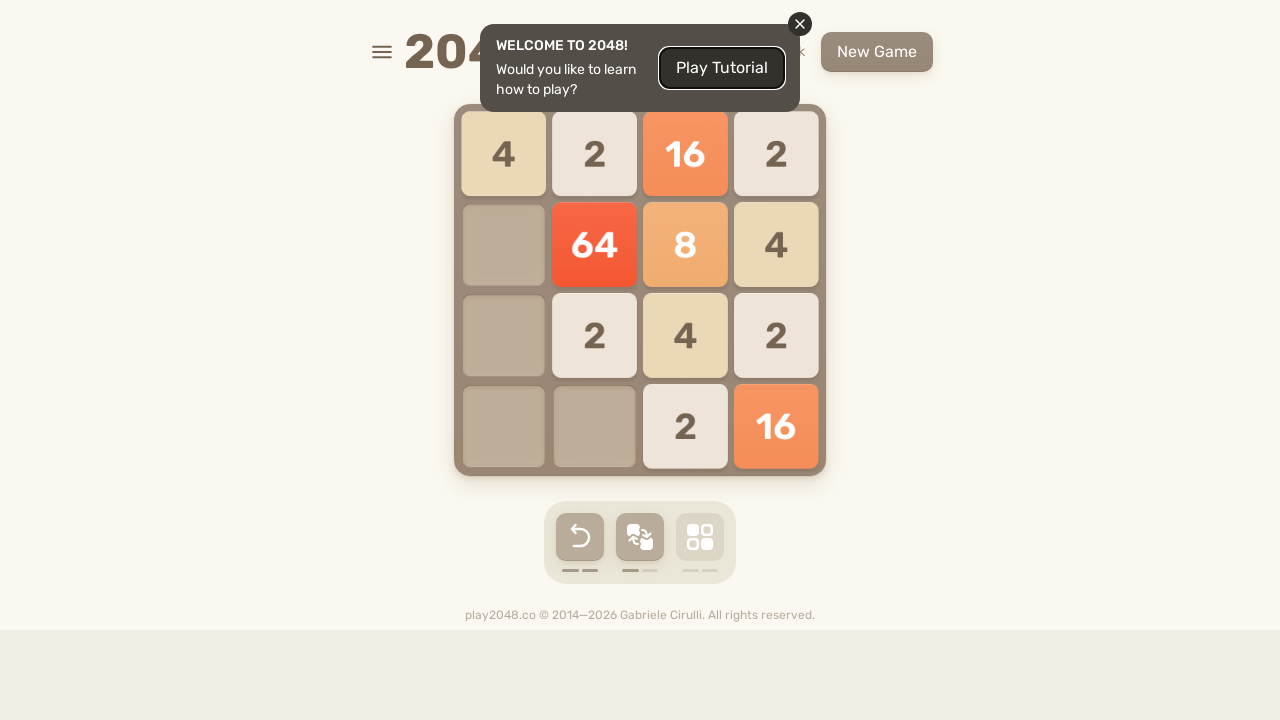

Pressed ArrowLeft key on html
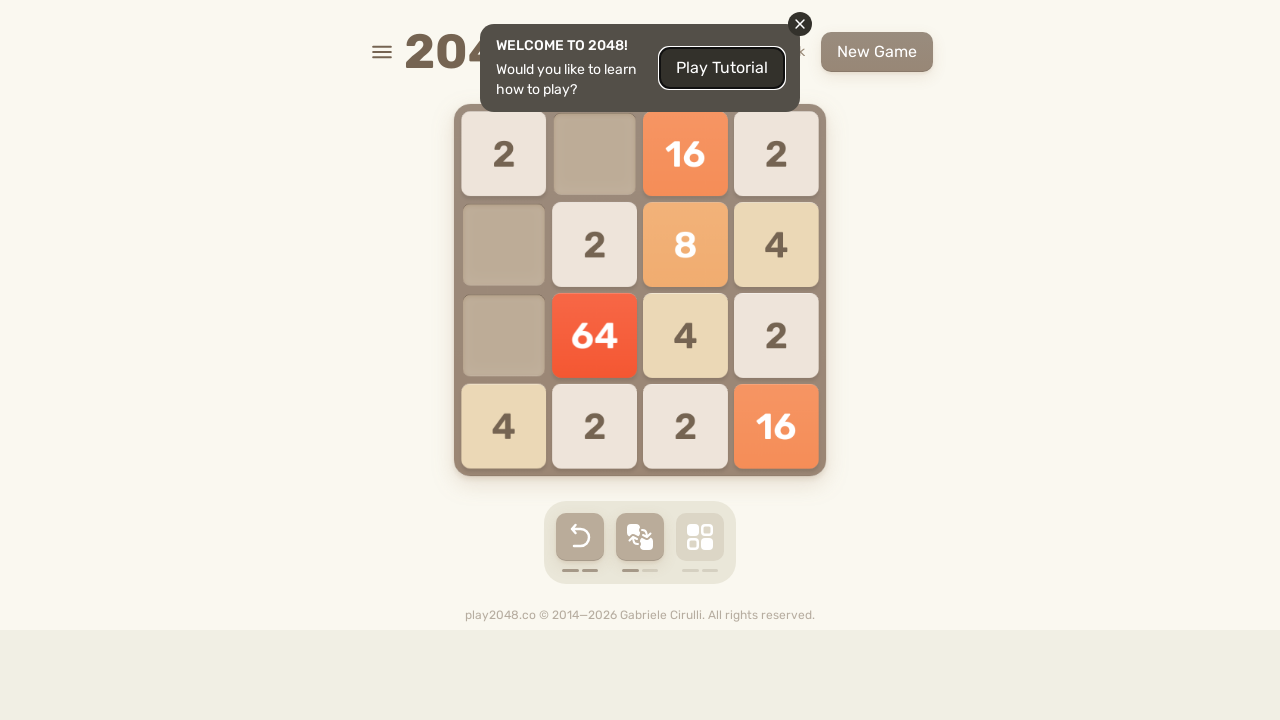

Located game over element
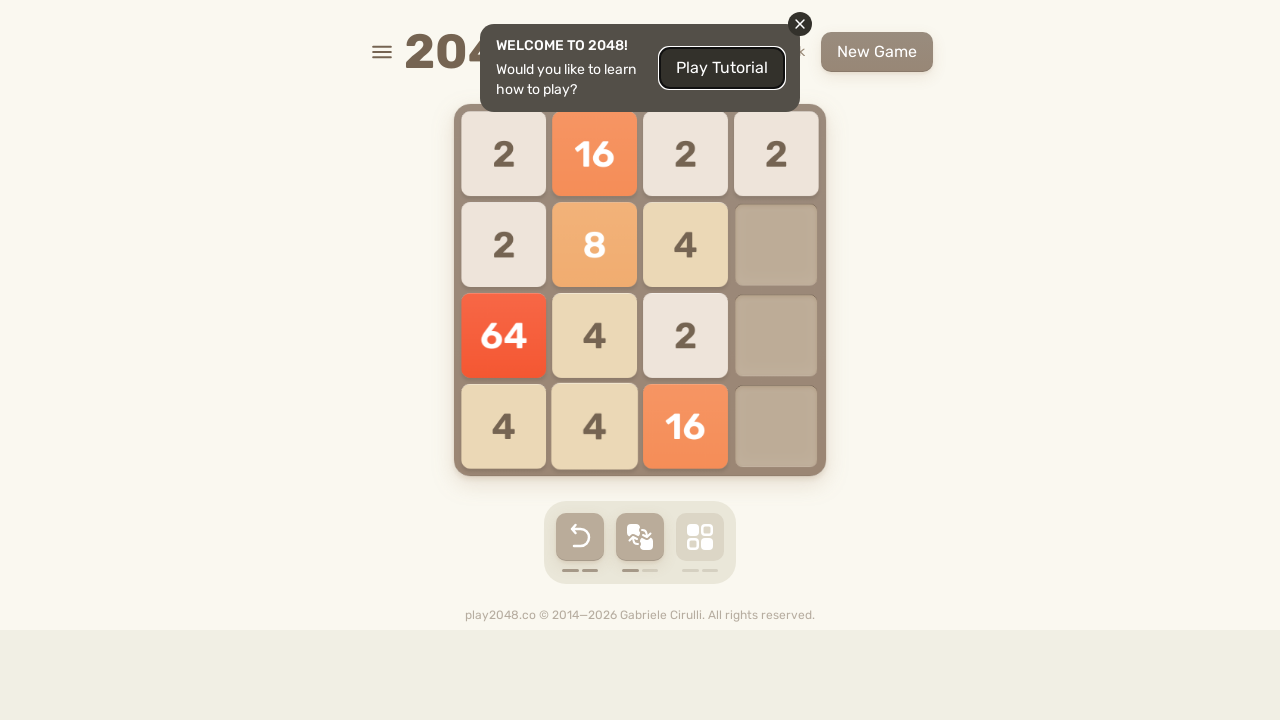

Pressed ArrowUp key on html
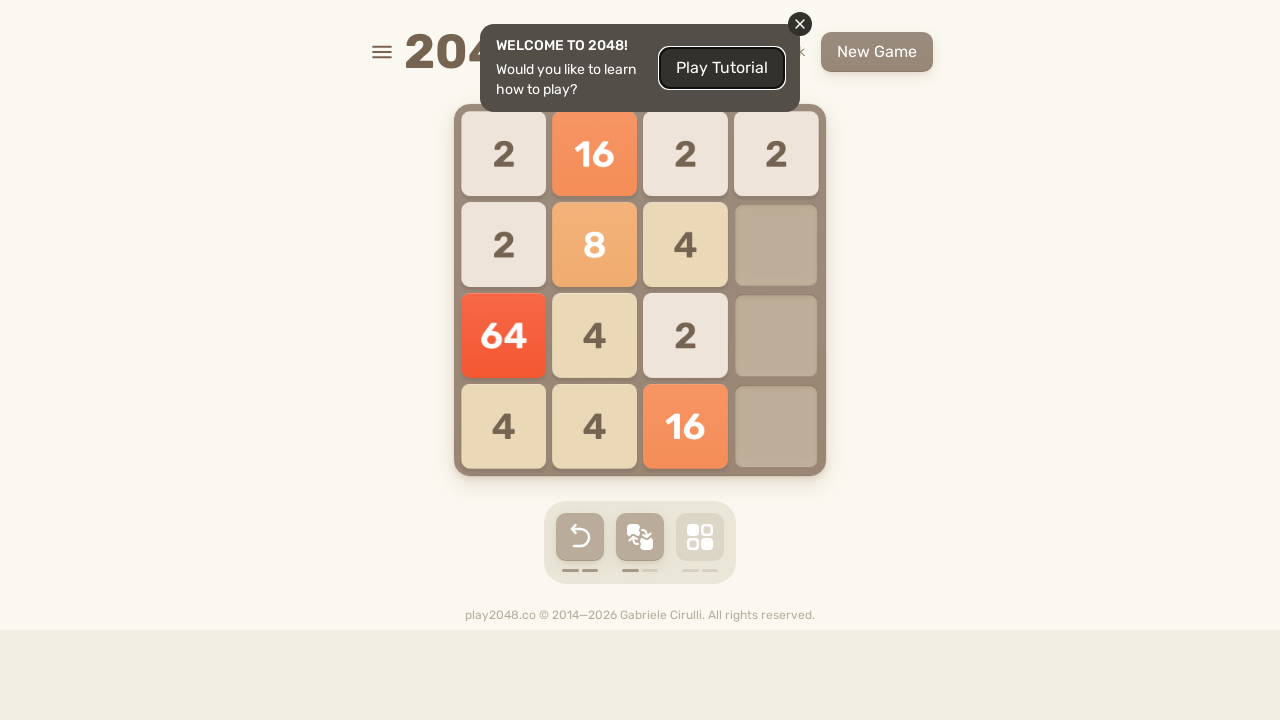

Pressed ArrowRight key on html
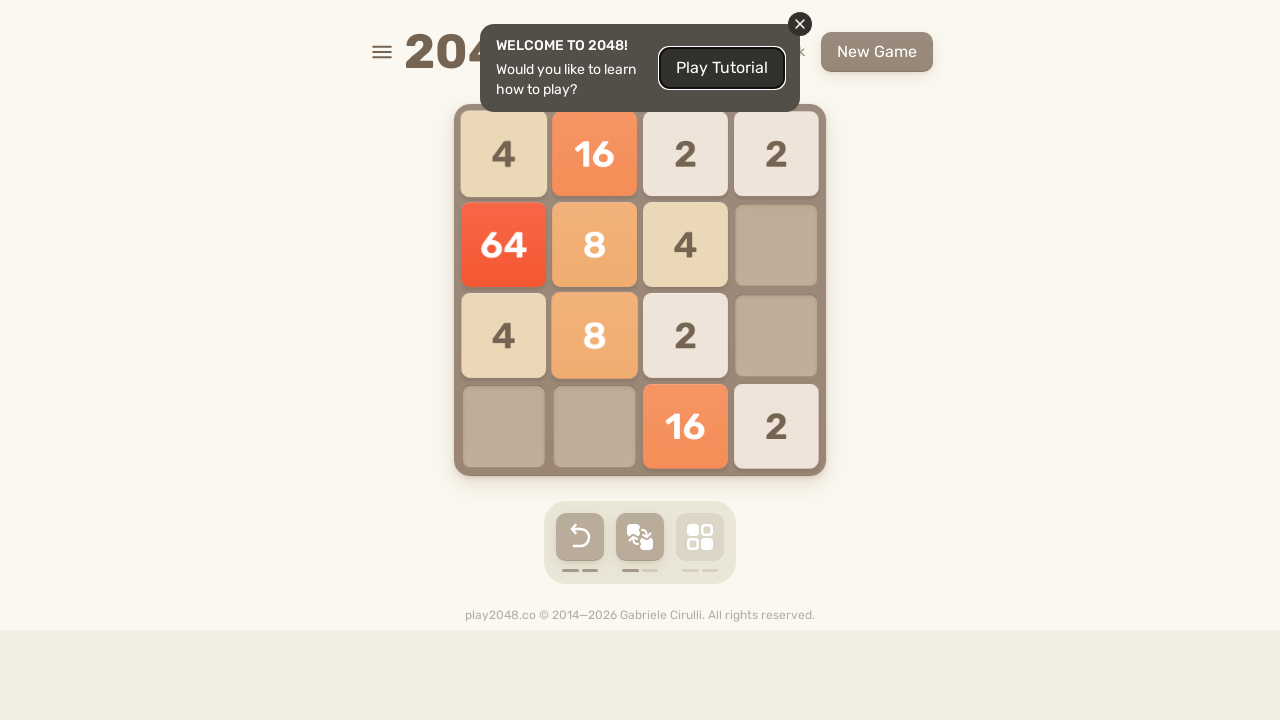

Pressed ArrowDown key on html
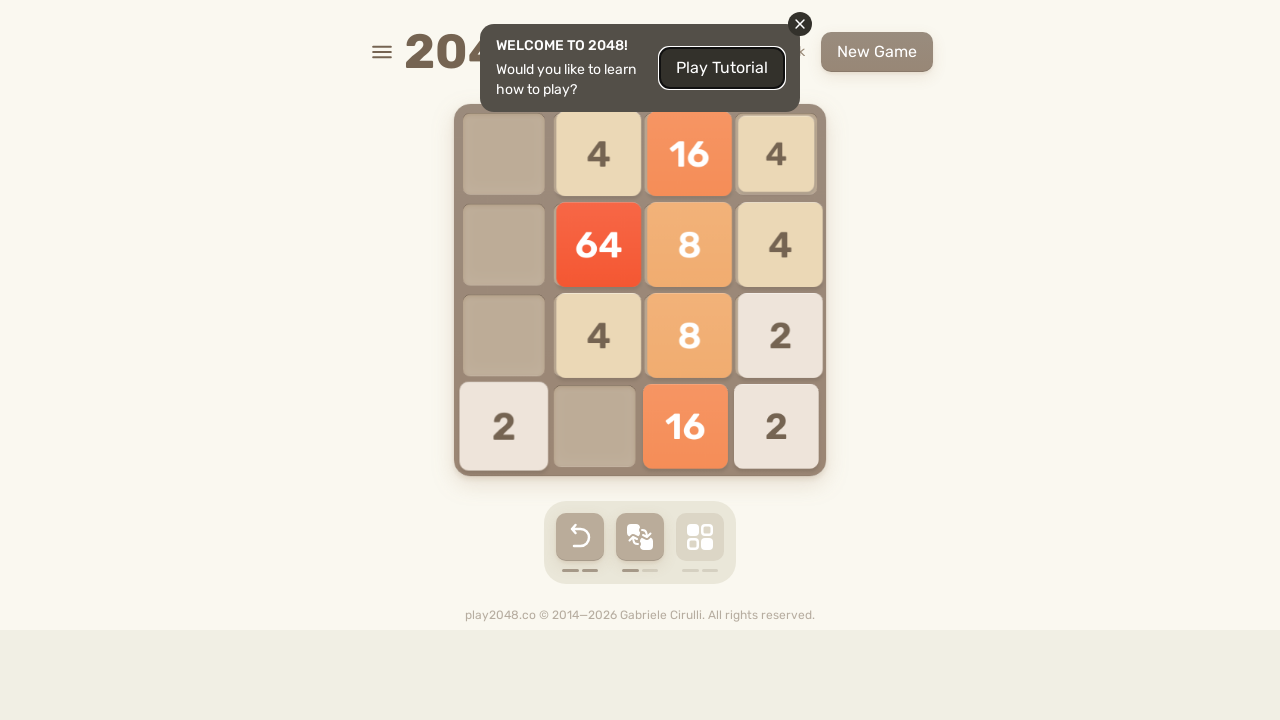

Pressed ArrowLeft key on html
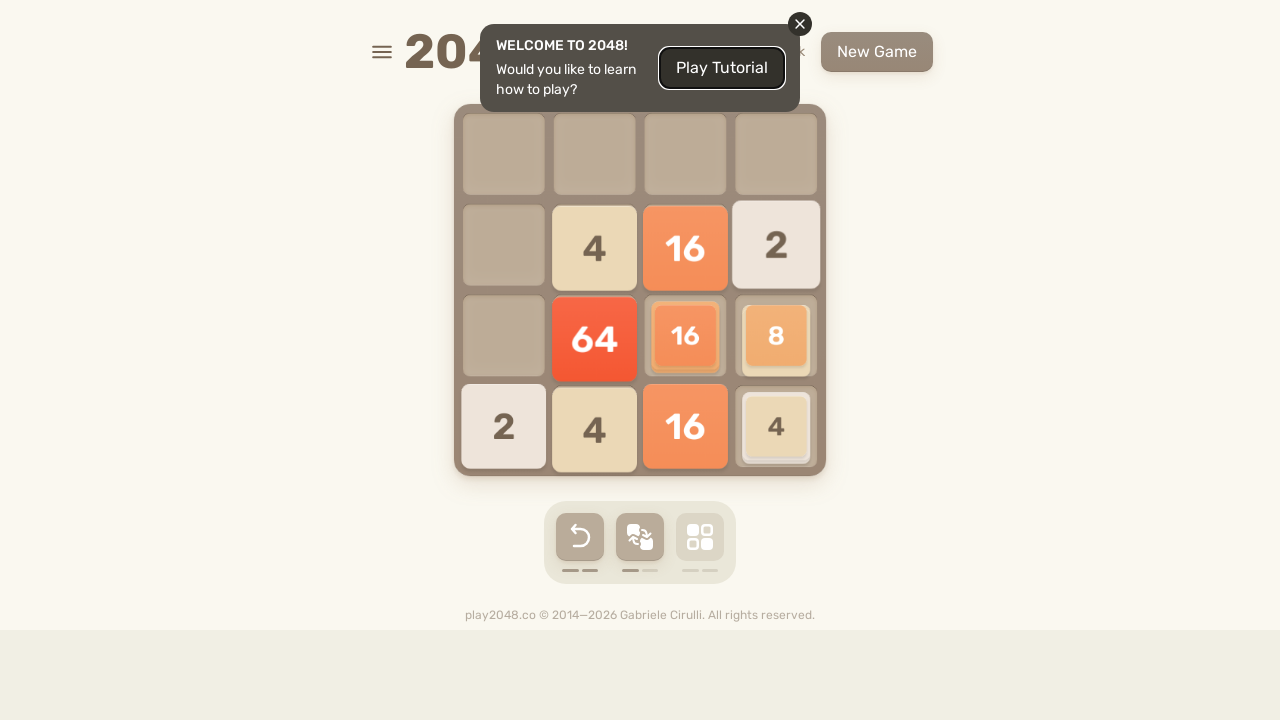

Located game over element
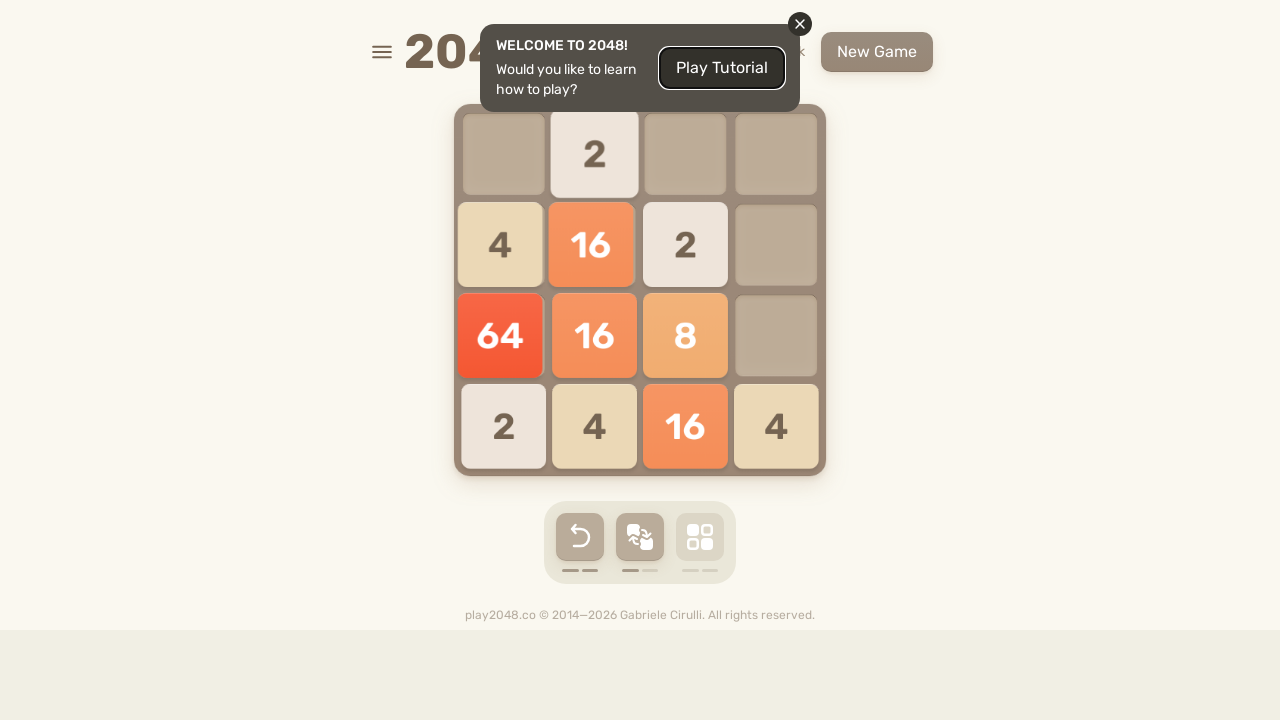

Pressed ArrowUp key on html
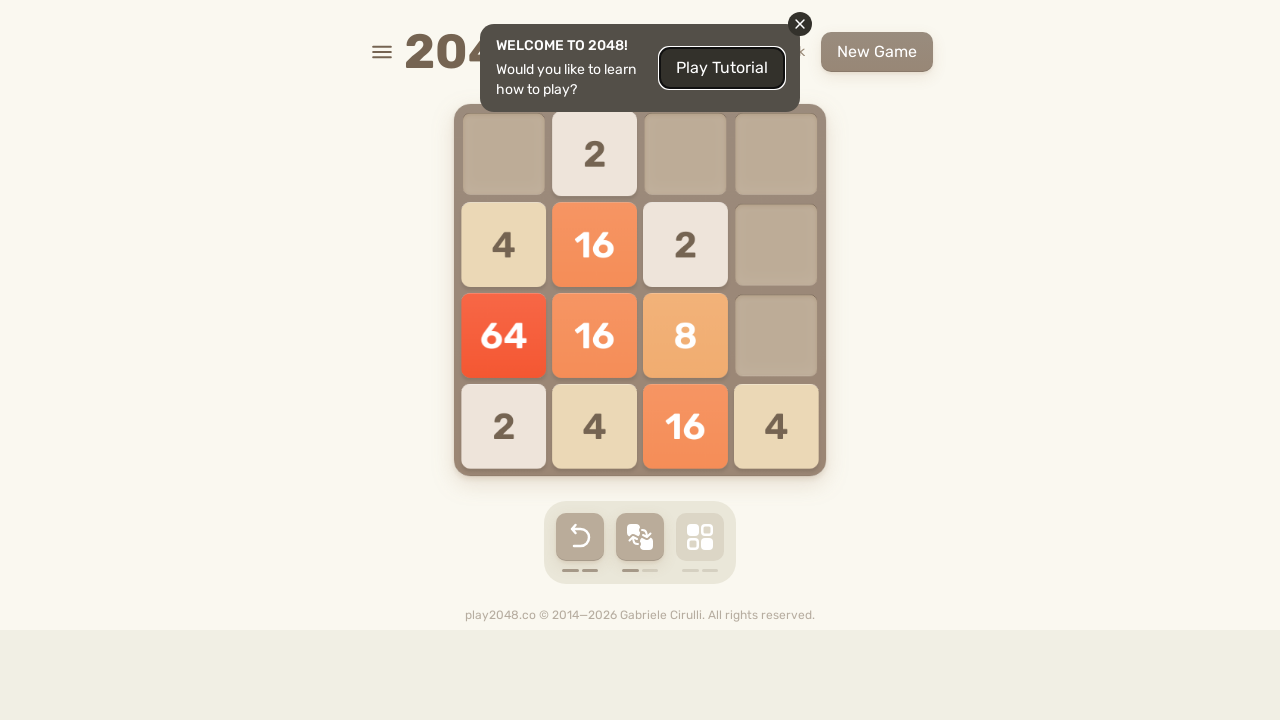

Pressed ArrowRight key on html
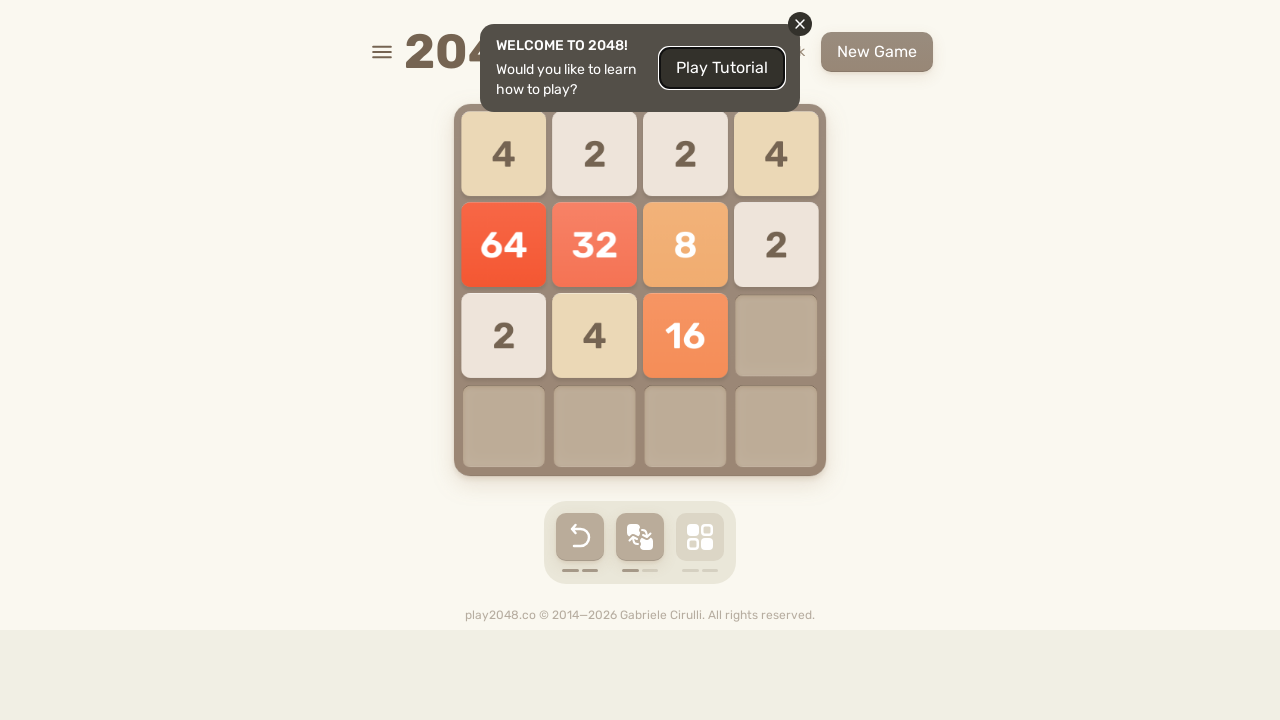

Pressed ArrowDown key on html
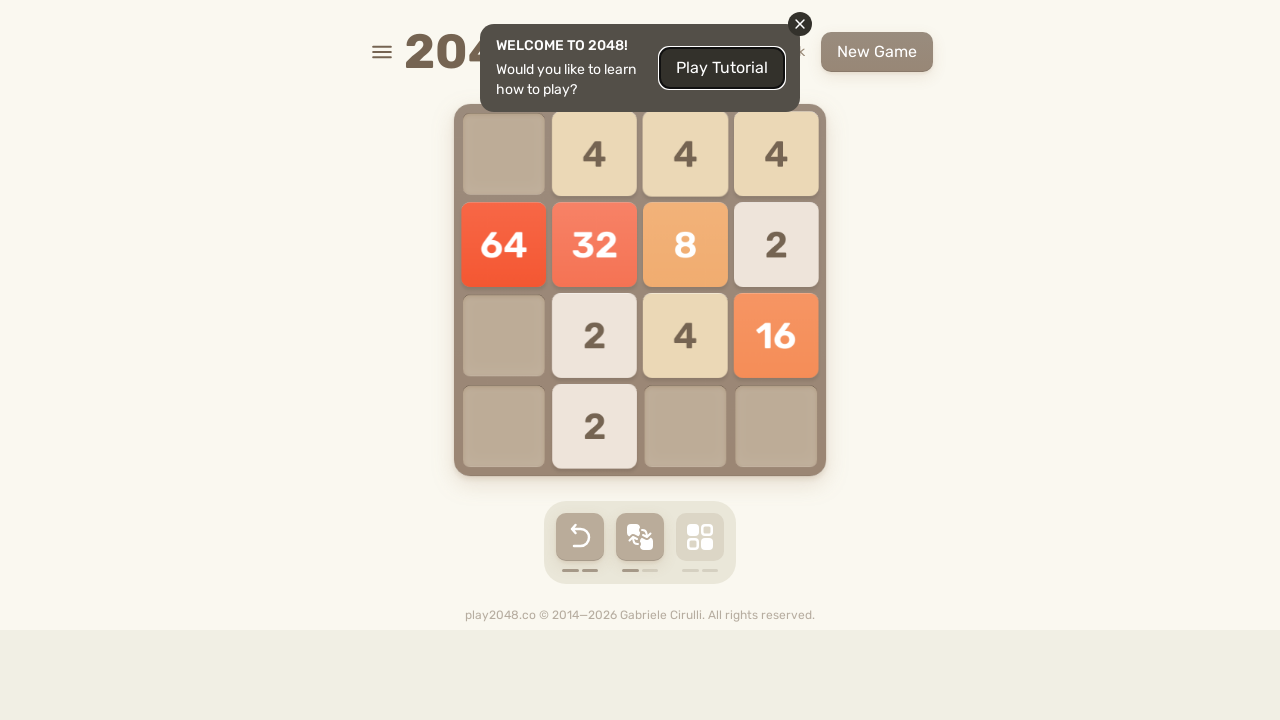

Pressed ArrowLeft key on html
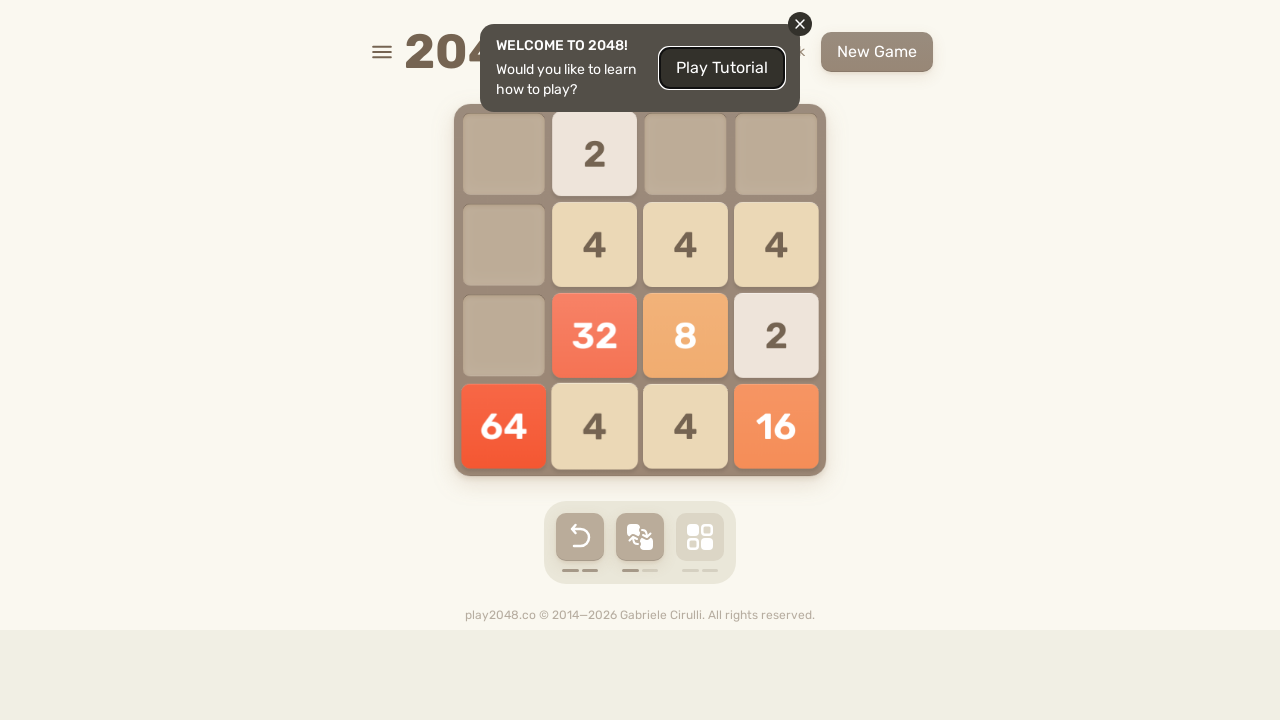

Located game over element
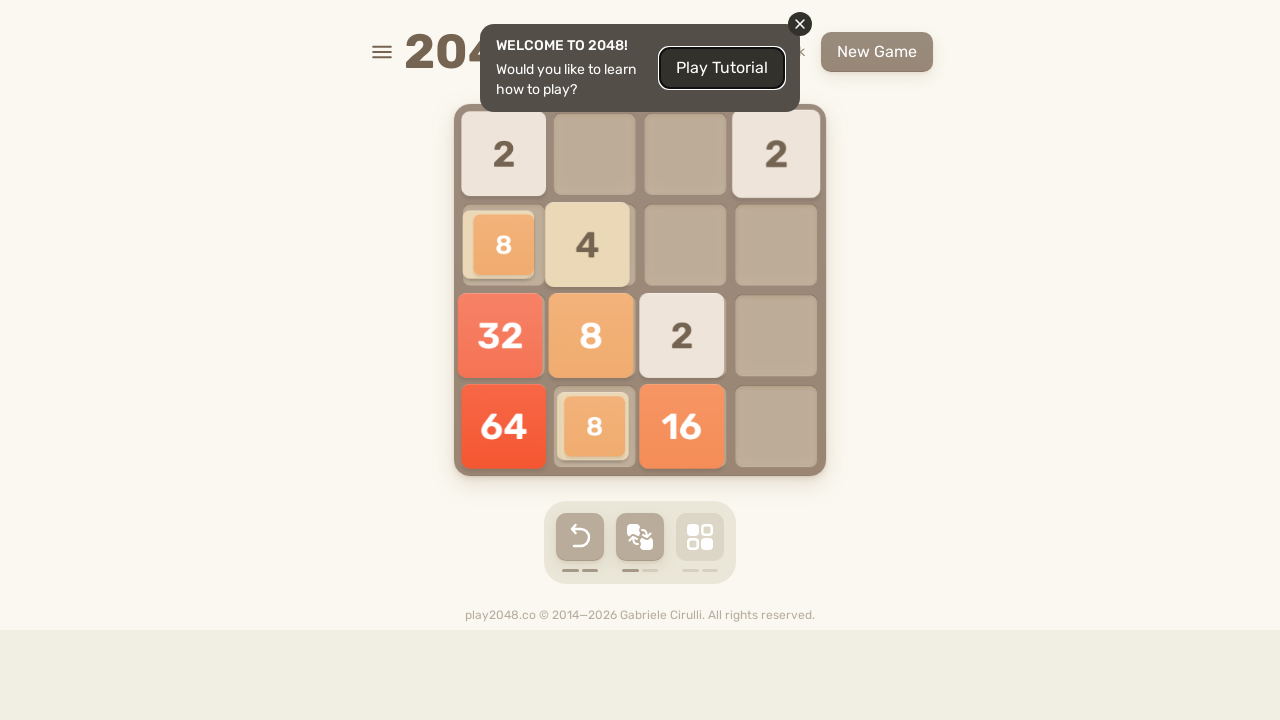

Pressed ArrowUp key on html
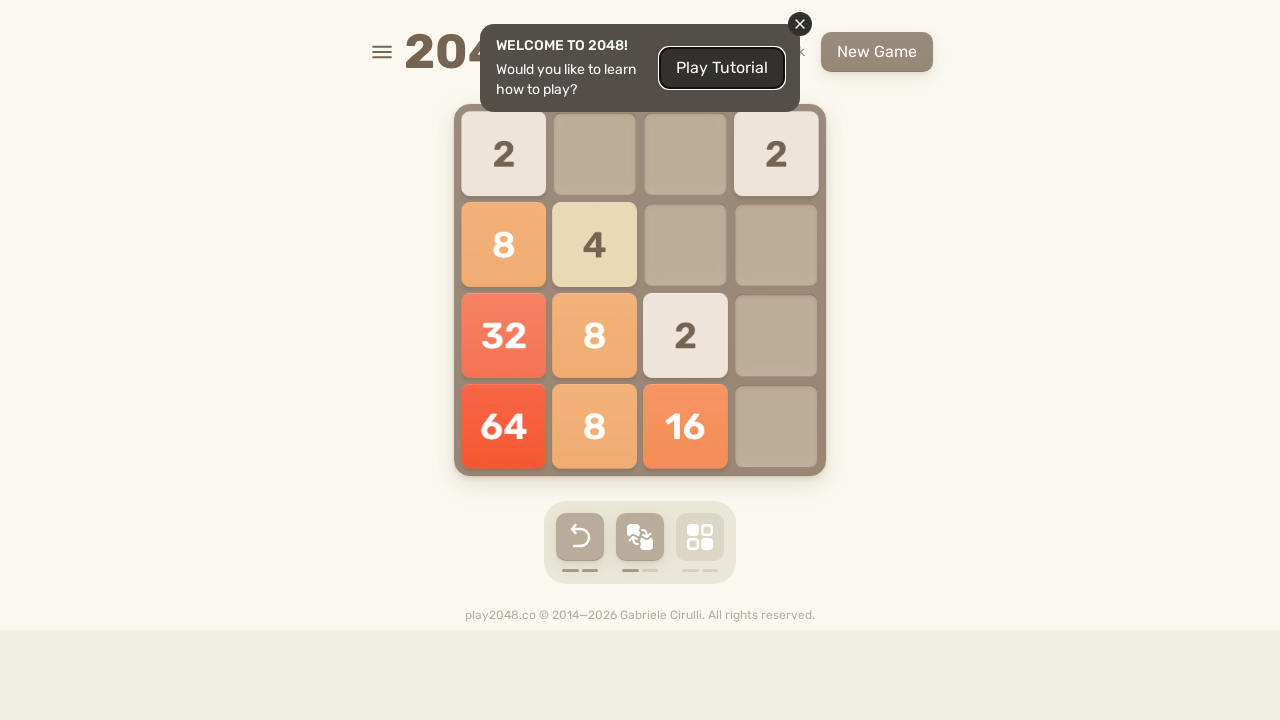

Pressed ArrowRight key on html
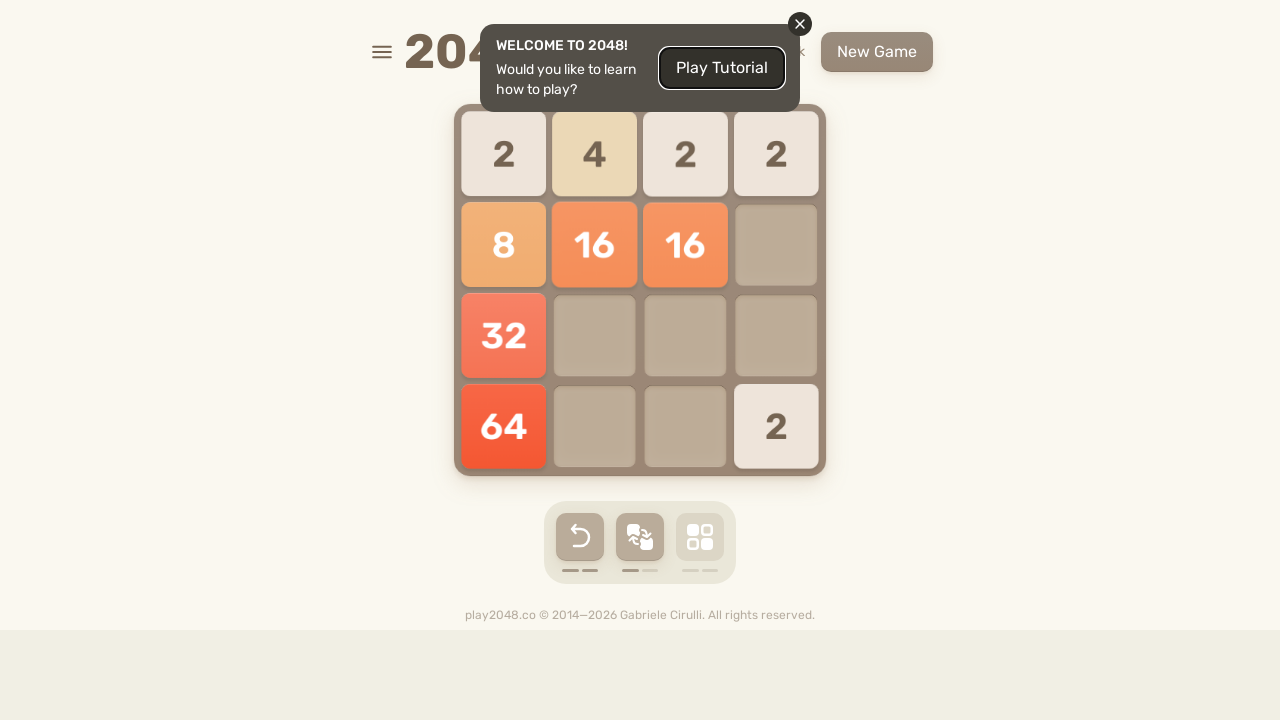

Pressed ArrowDown key on html
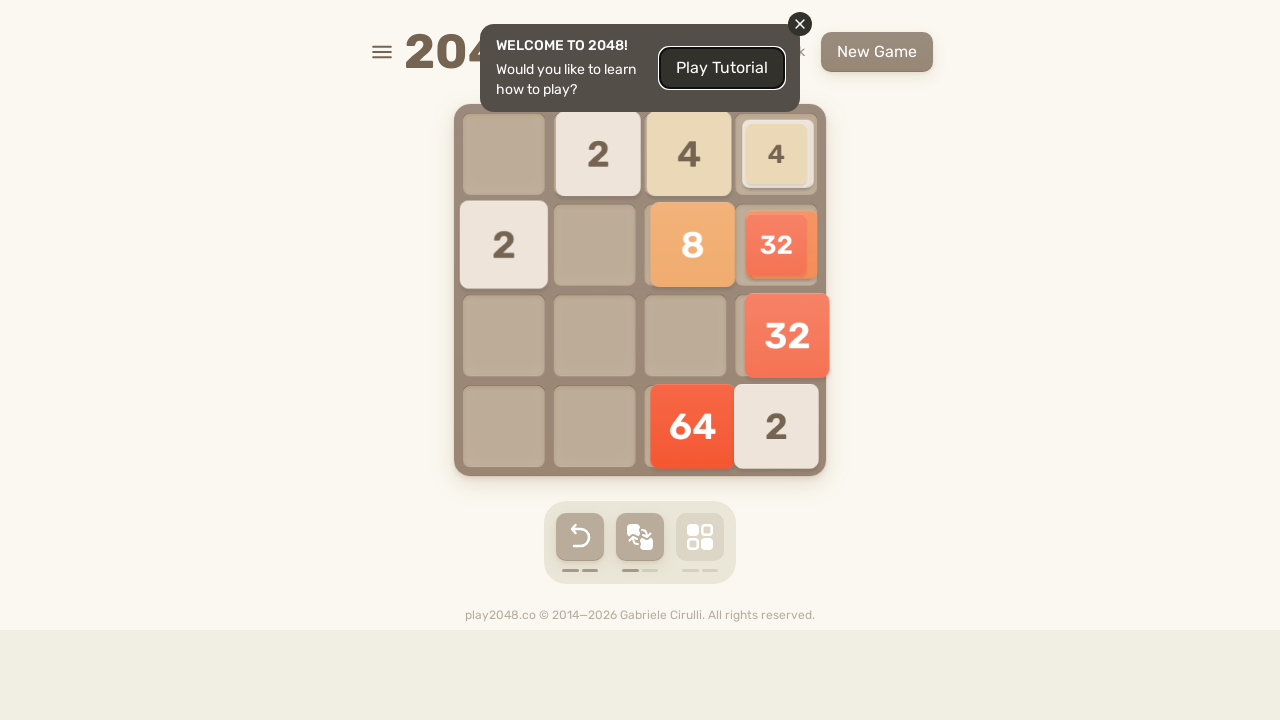

Pressed ArrowLeft key on html
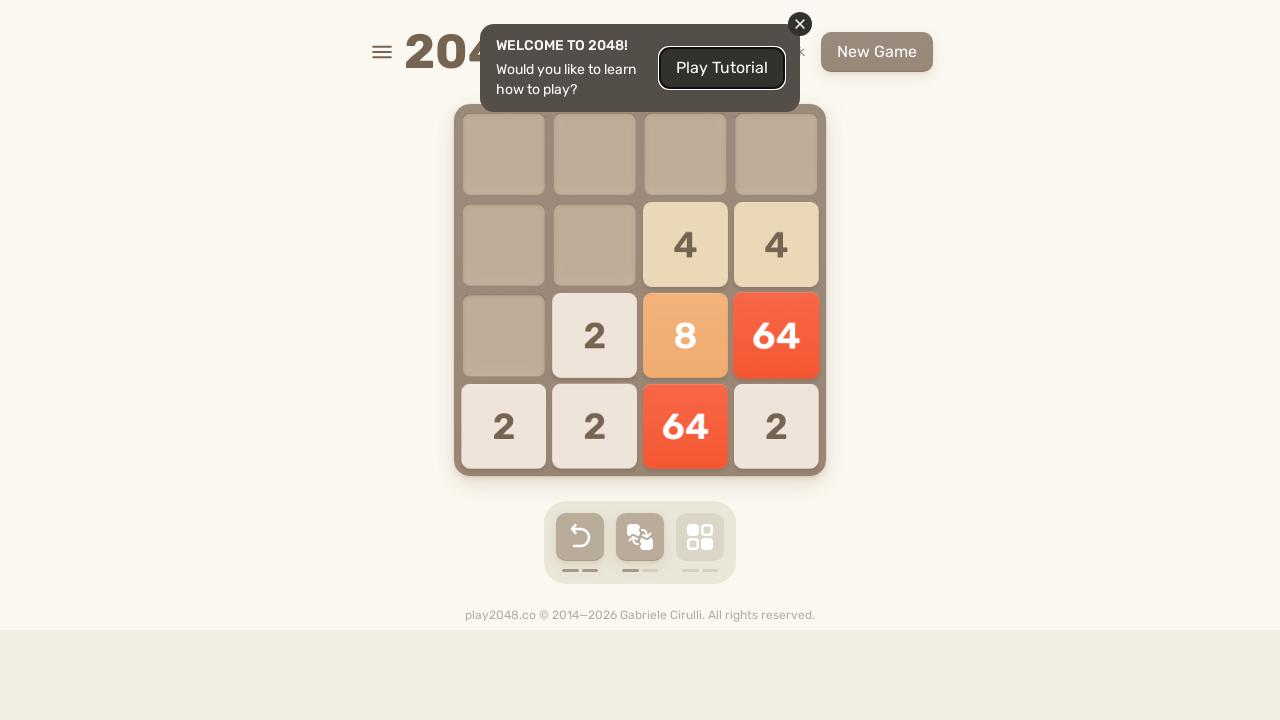

Located game over element
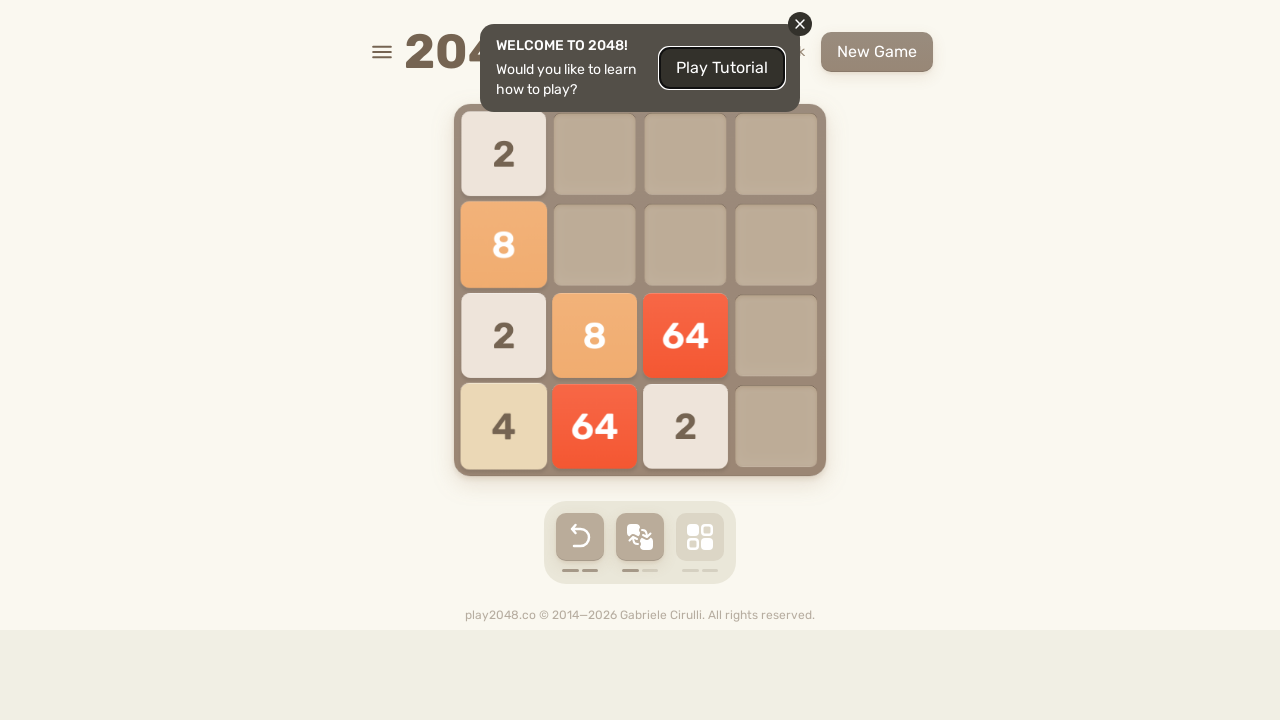

Pressed ArrowUp key on html
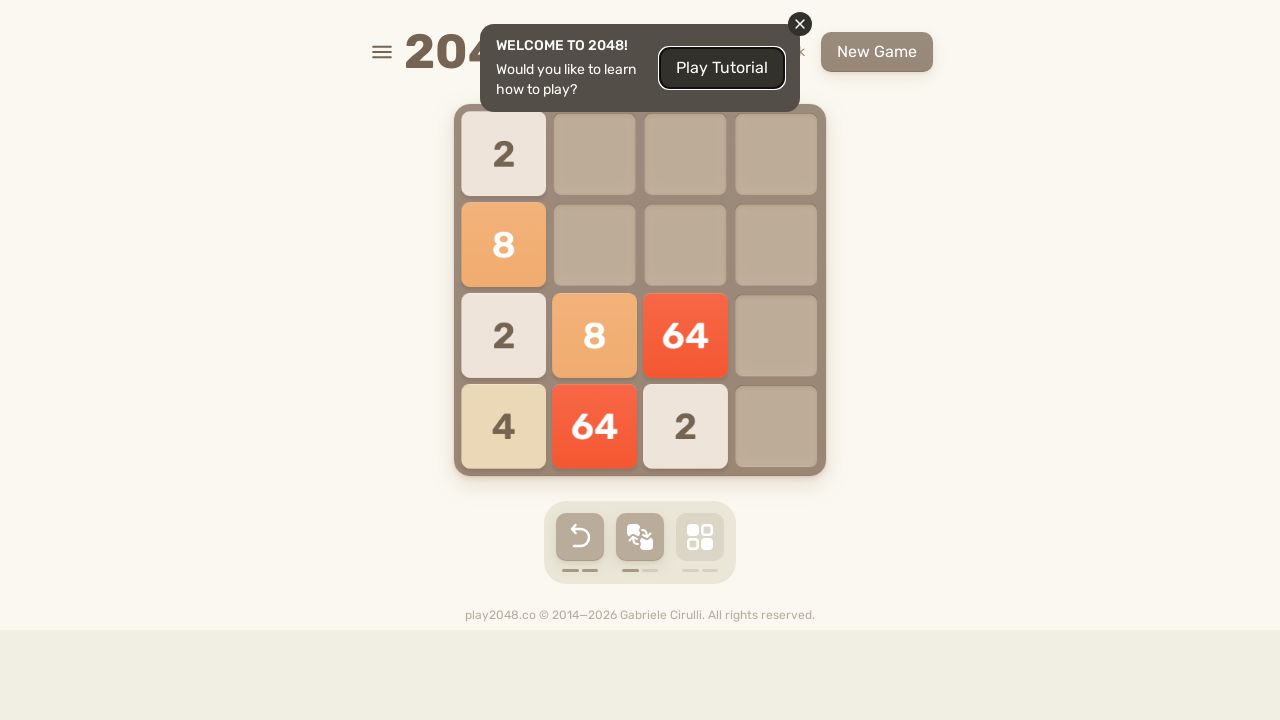

Pressed ArrowRight key on html
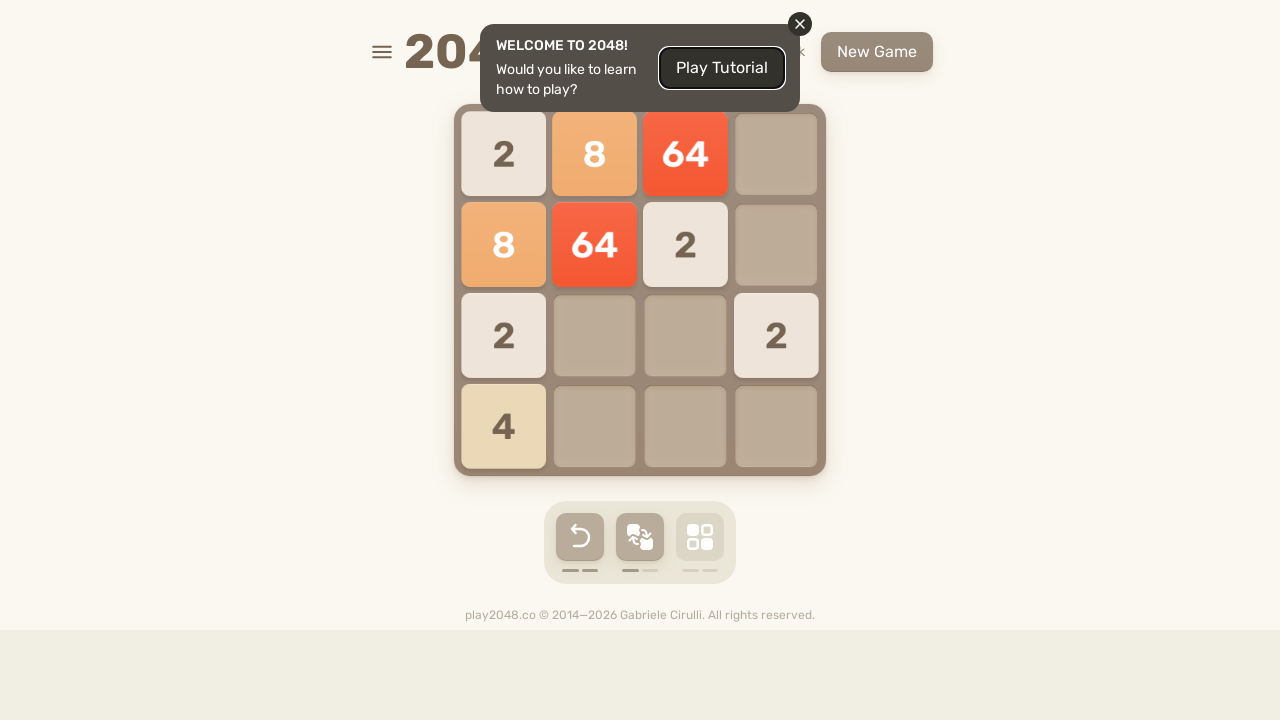

Pressed ArrowDown key on html
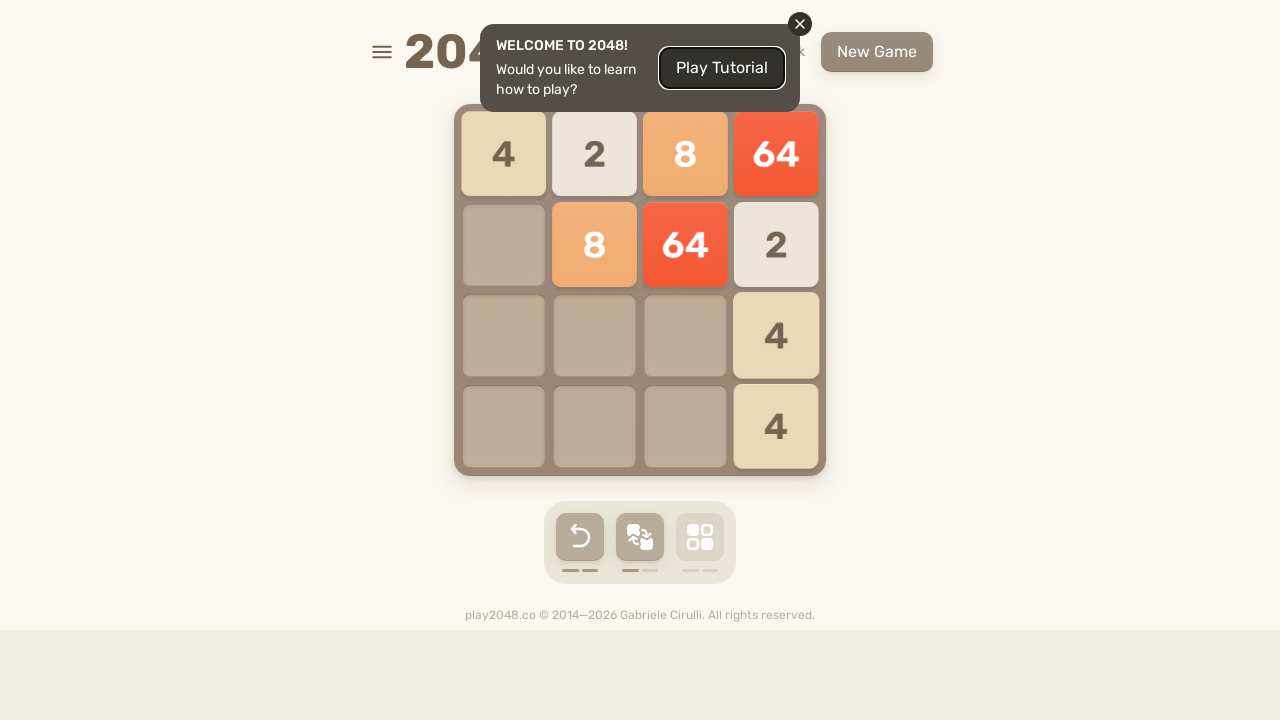

Pressed ArrowLeft key on html
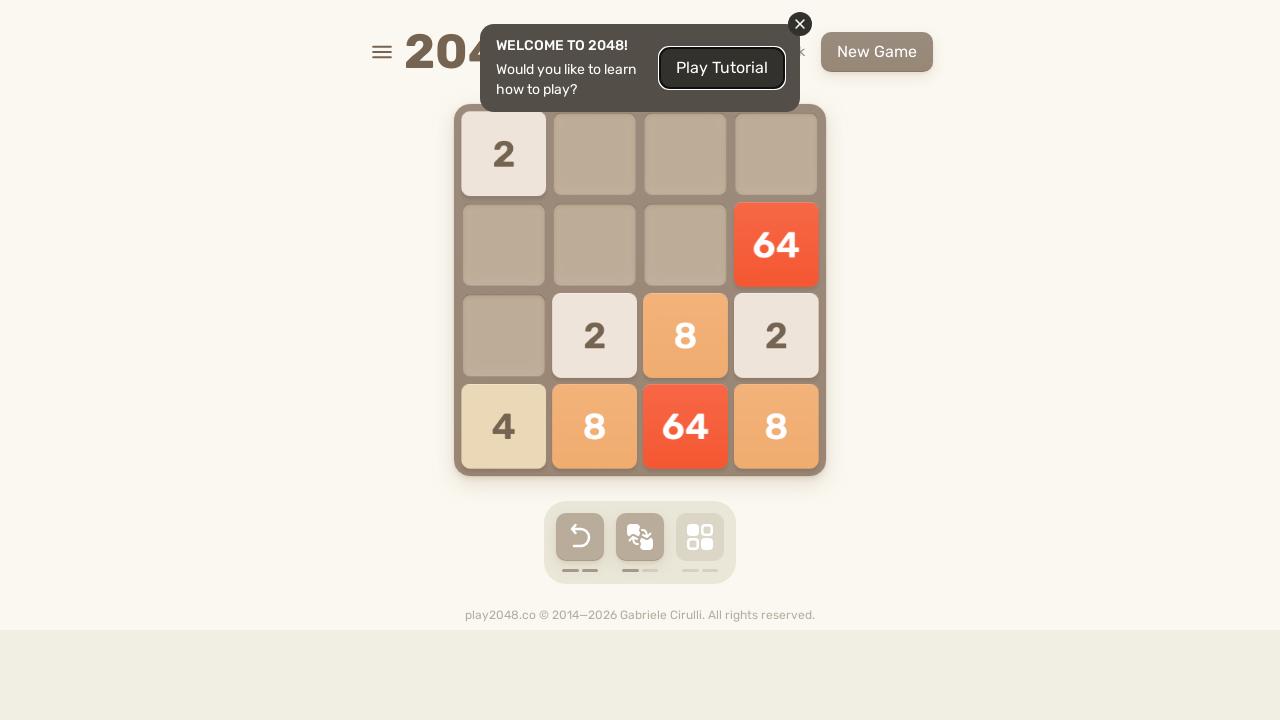

Located game over element
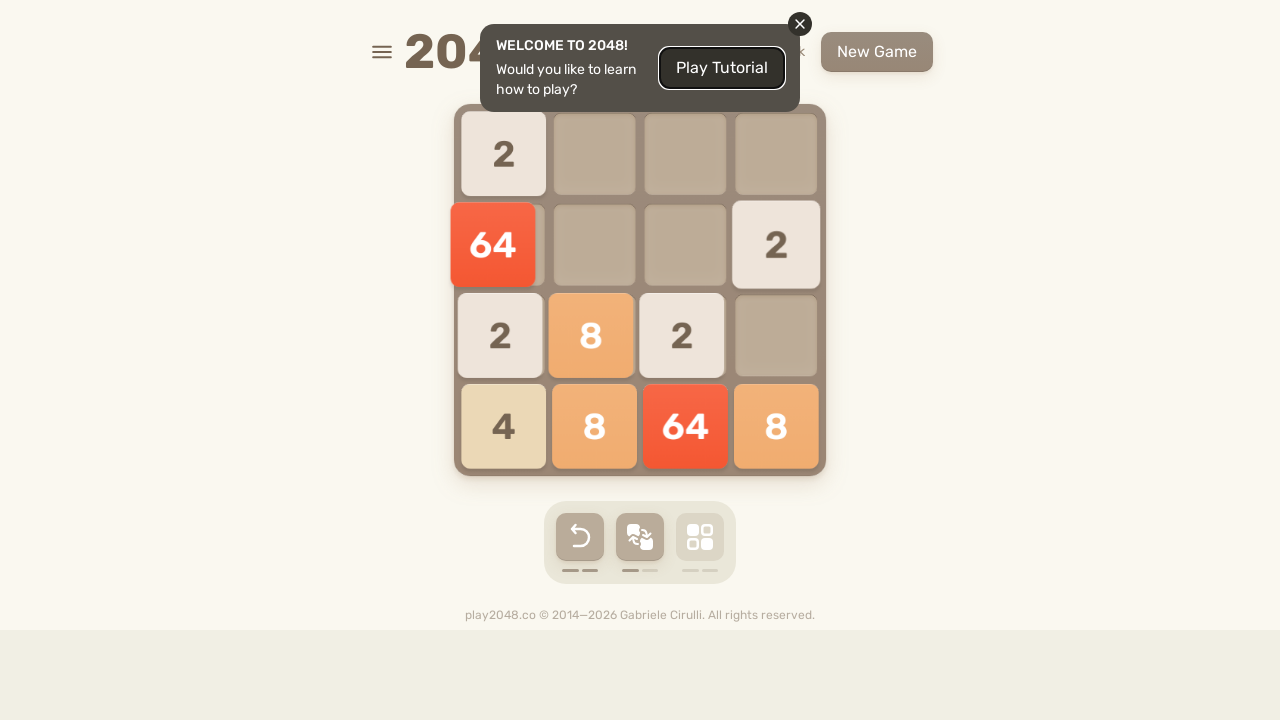

Pressed ArrowUp key on html
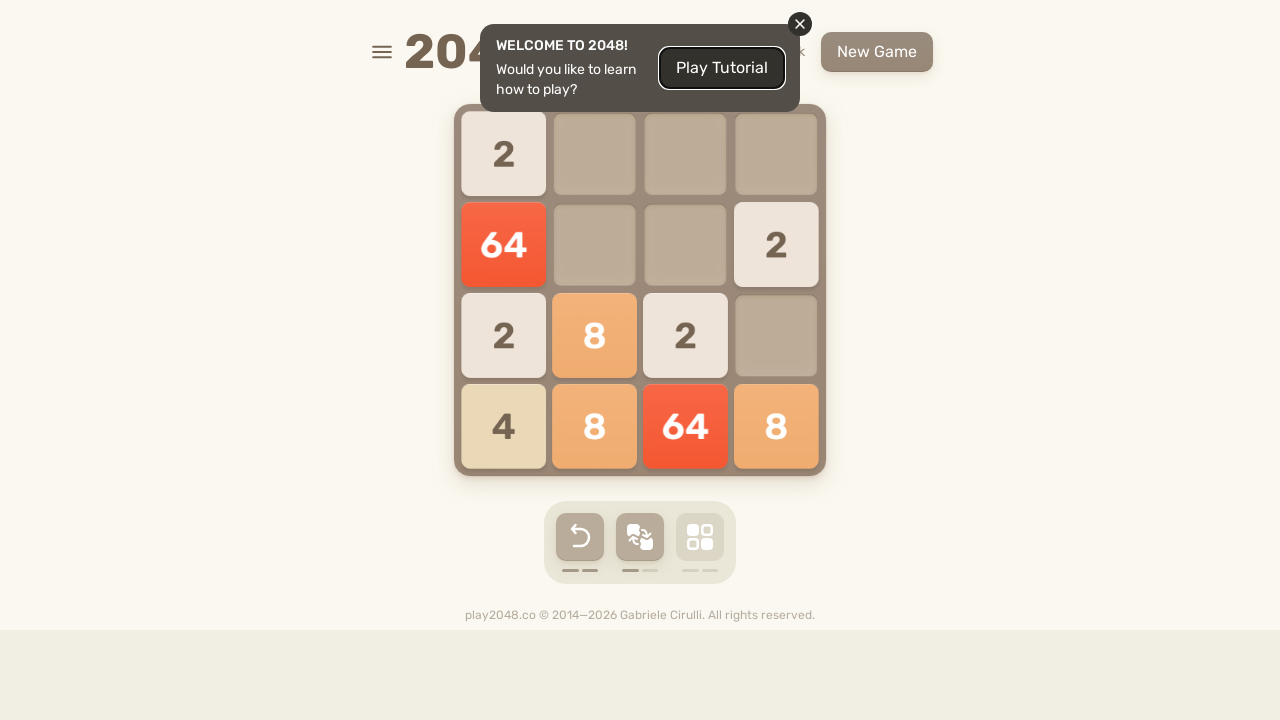

Pressed ArrowRight key on html
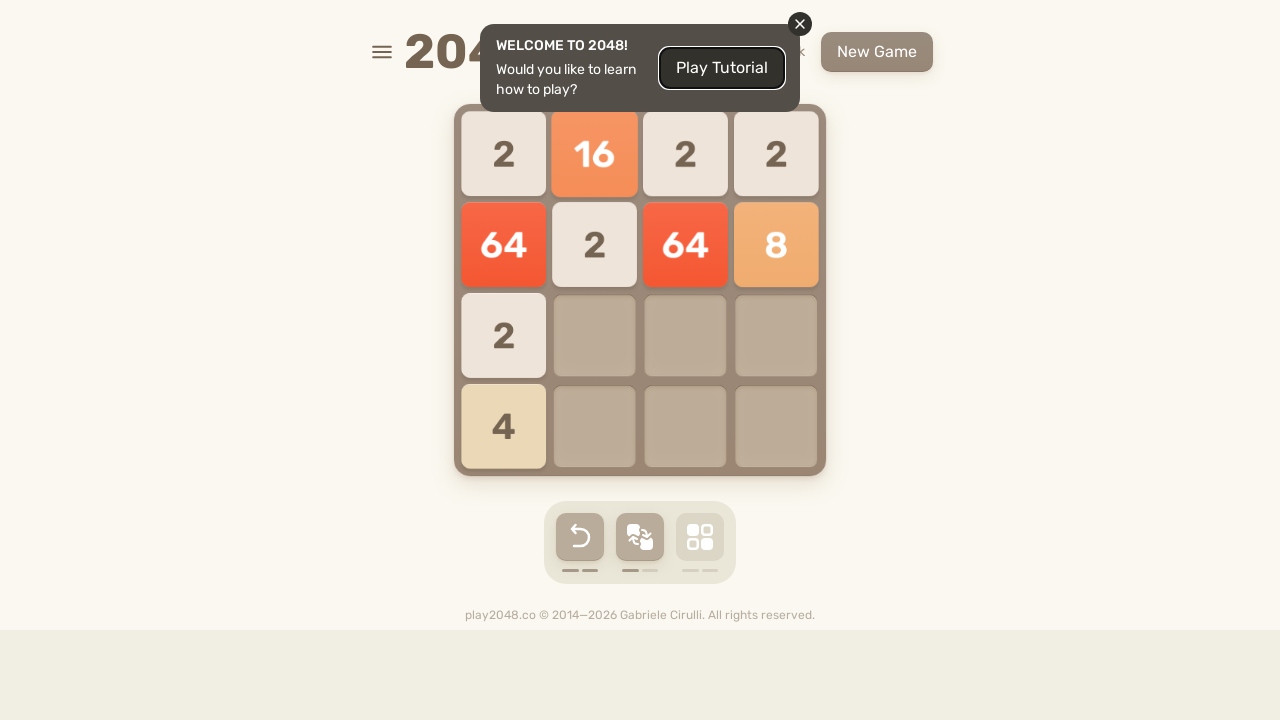

Pressed ArrowDown key on html
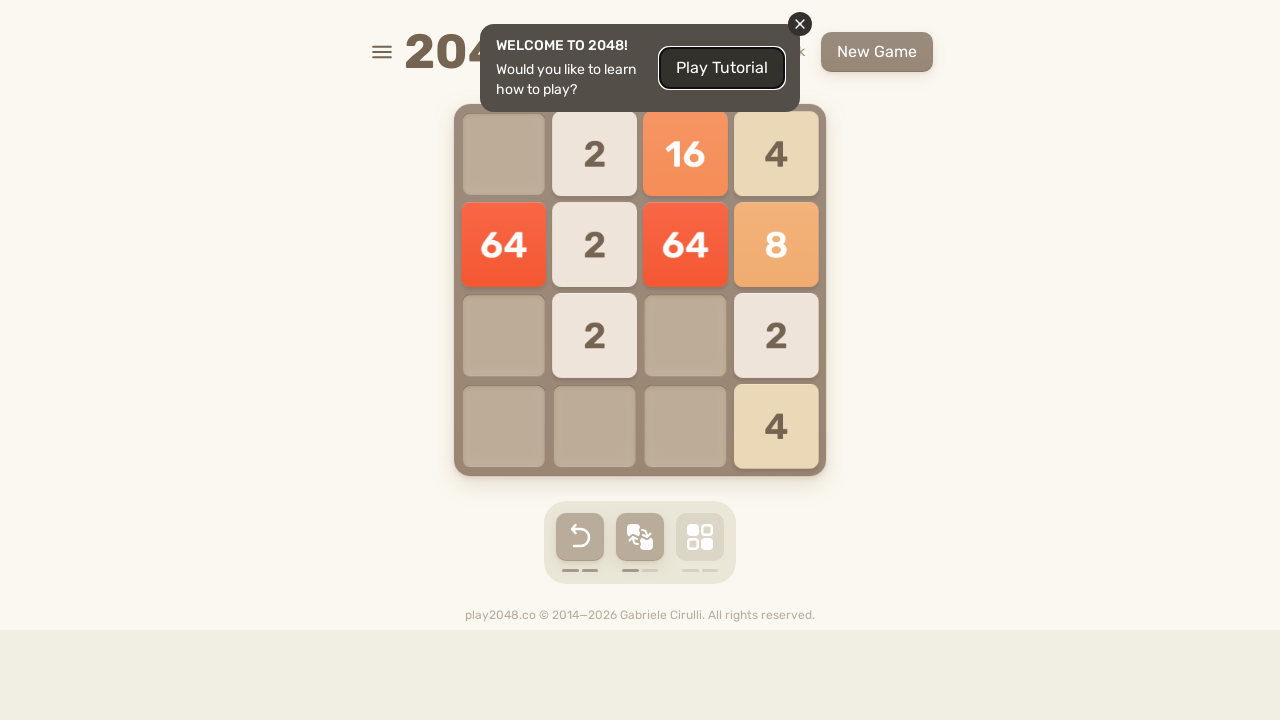

Pressed ArrowLeft key on html
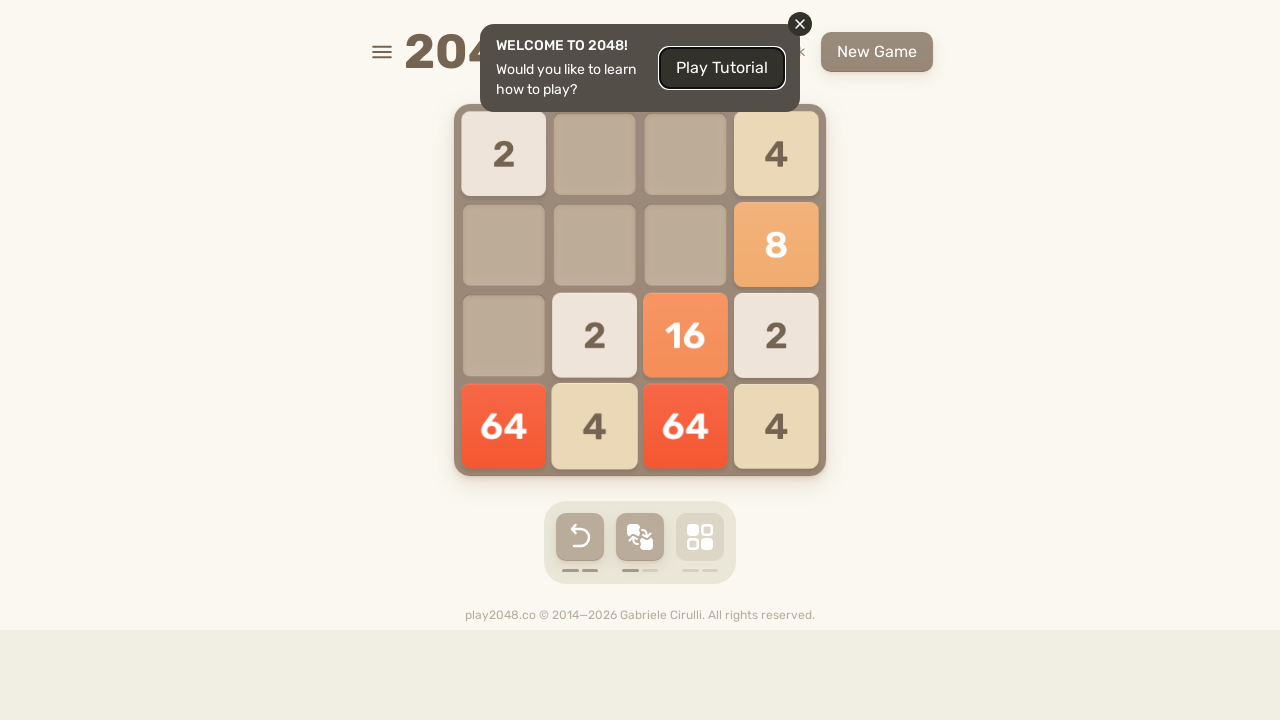

Located game over element
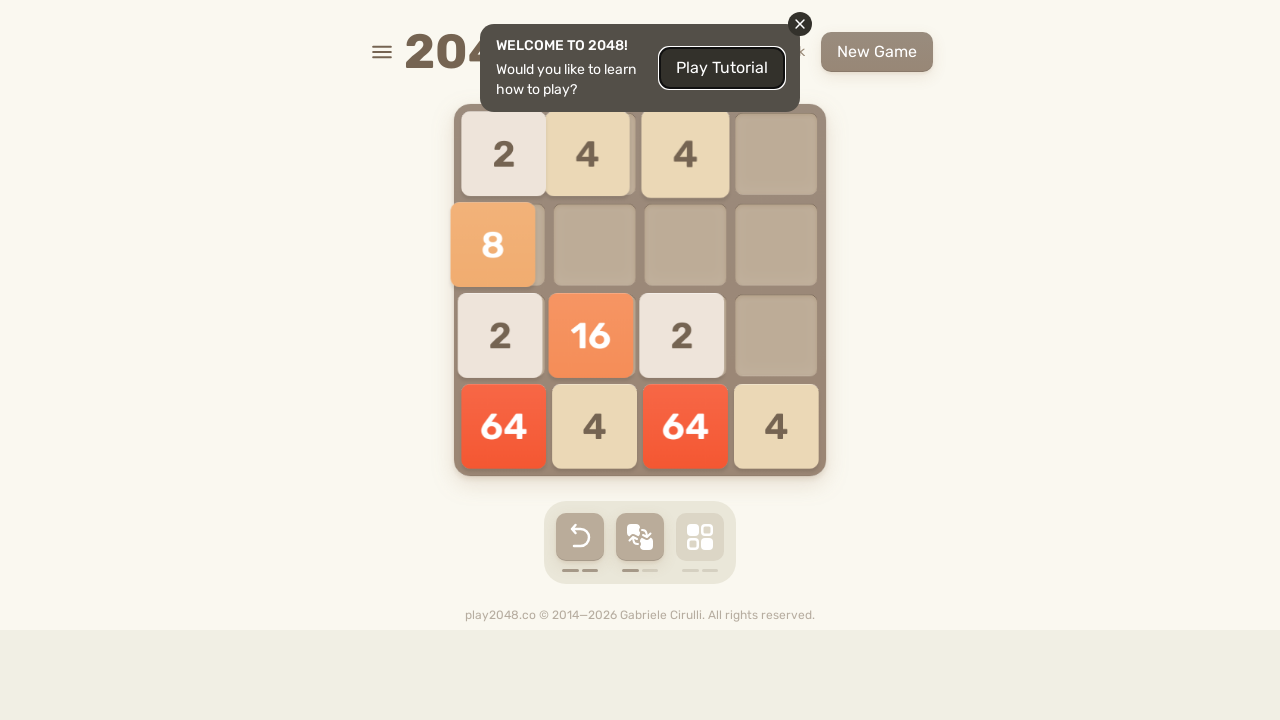

Pressed ArrowUp key on html
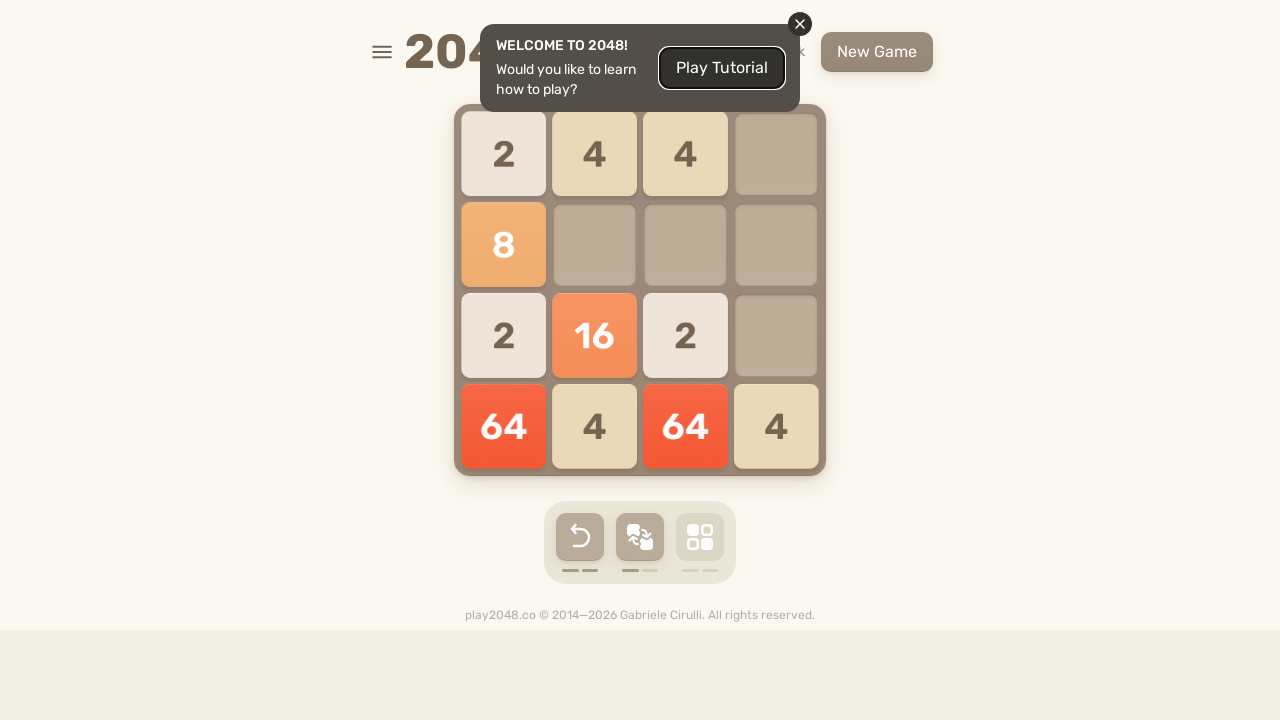

Pressed ArrowRight key on html
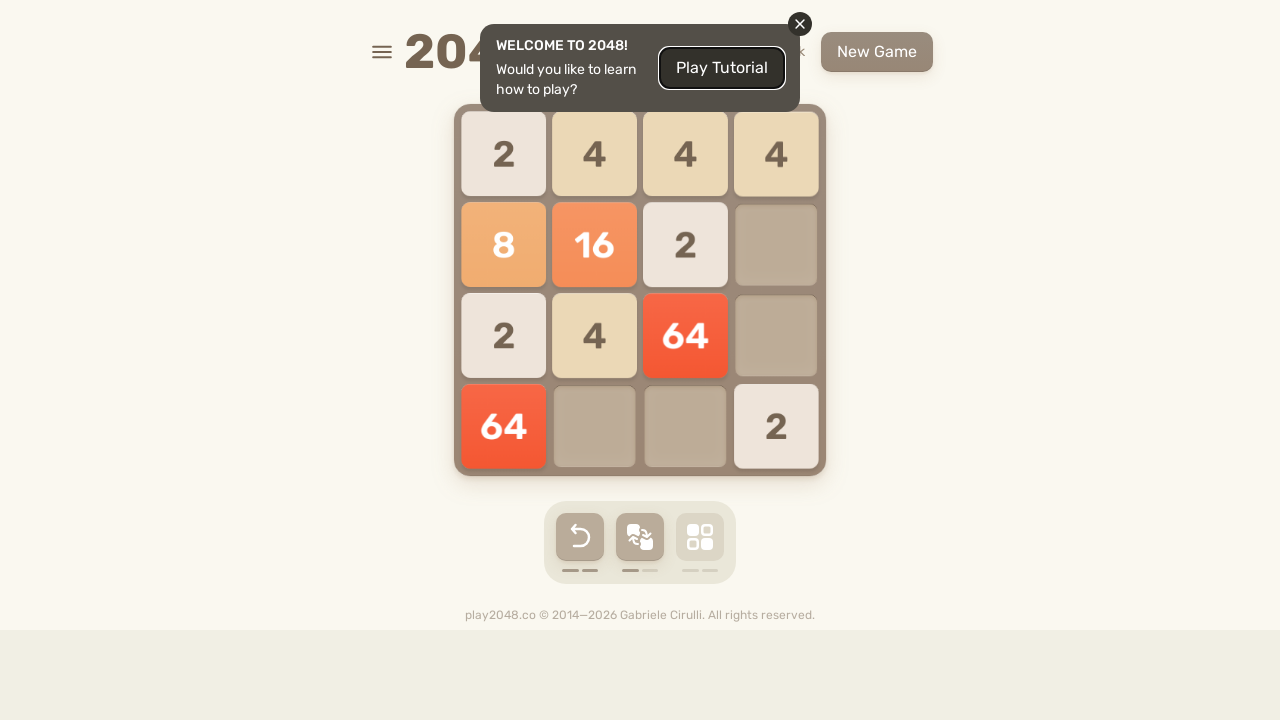

Pressed ArrowDown key on html
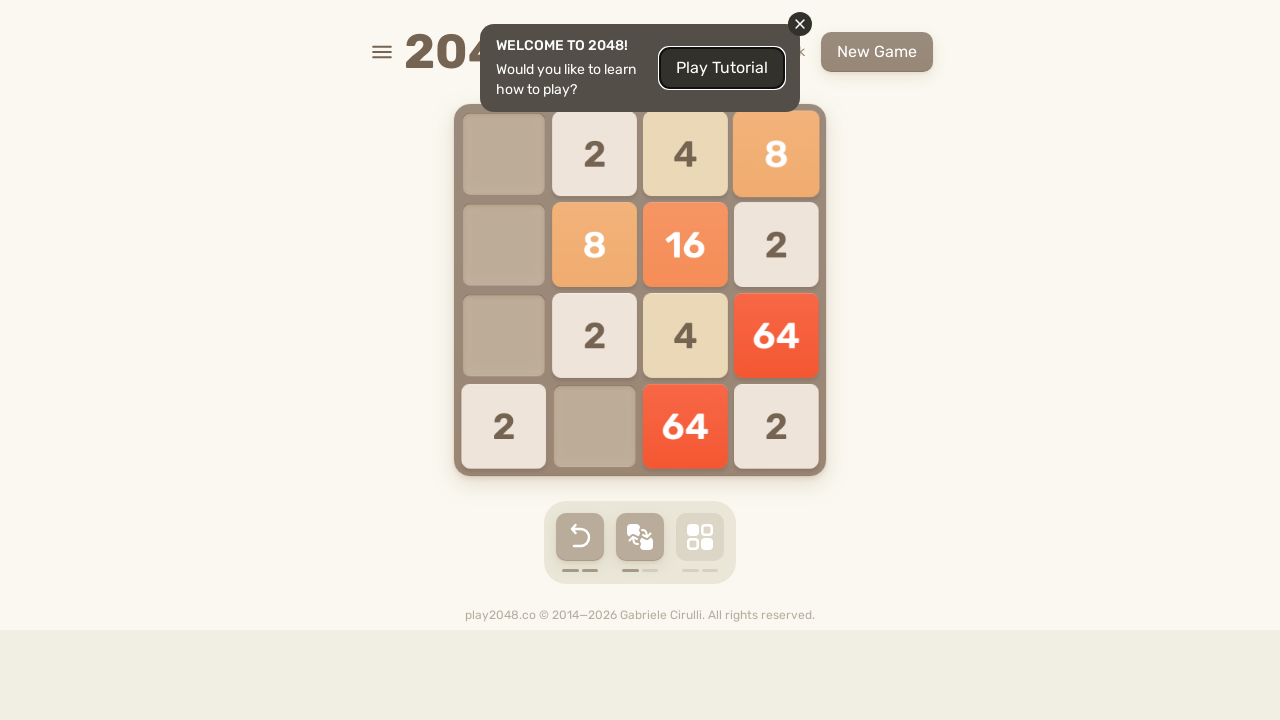

Pressed ArrowLeft key on html
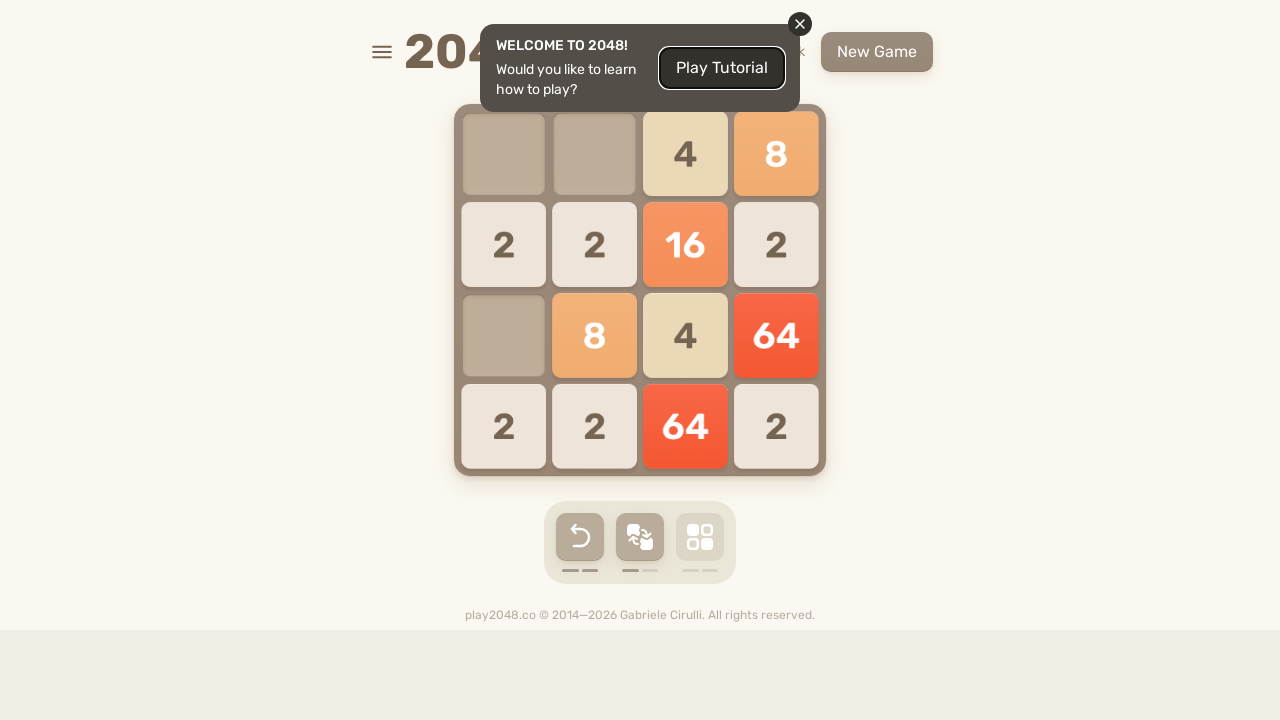

Located game over element
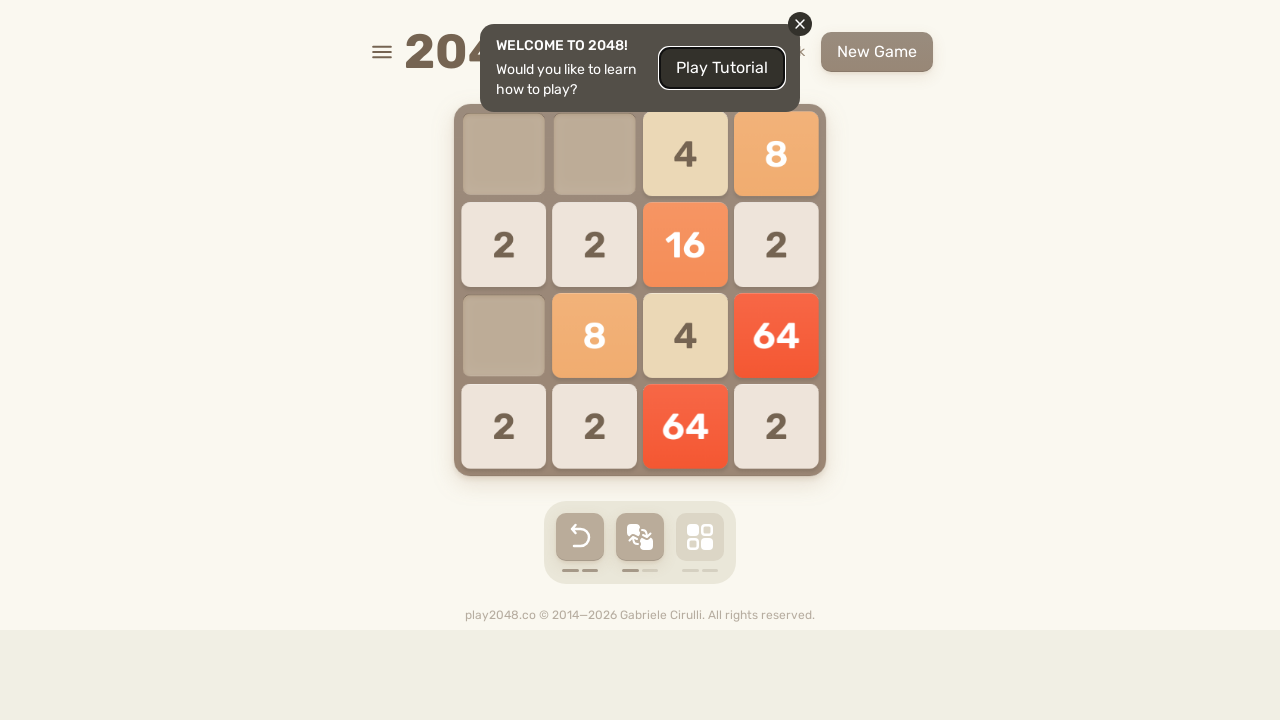

Pressed ArrowUp key on html
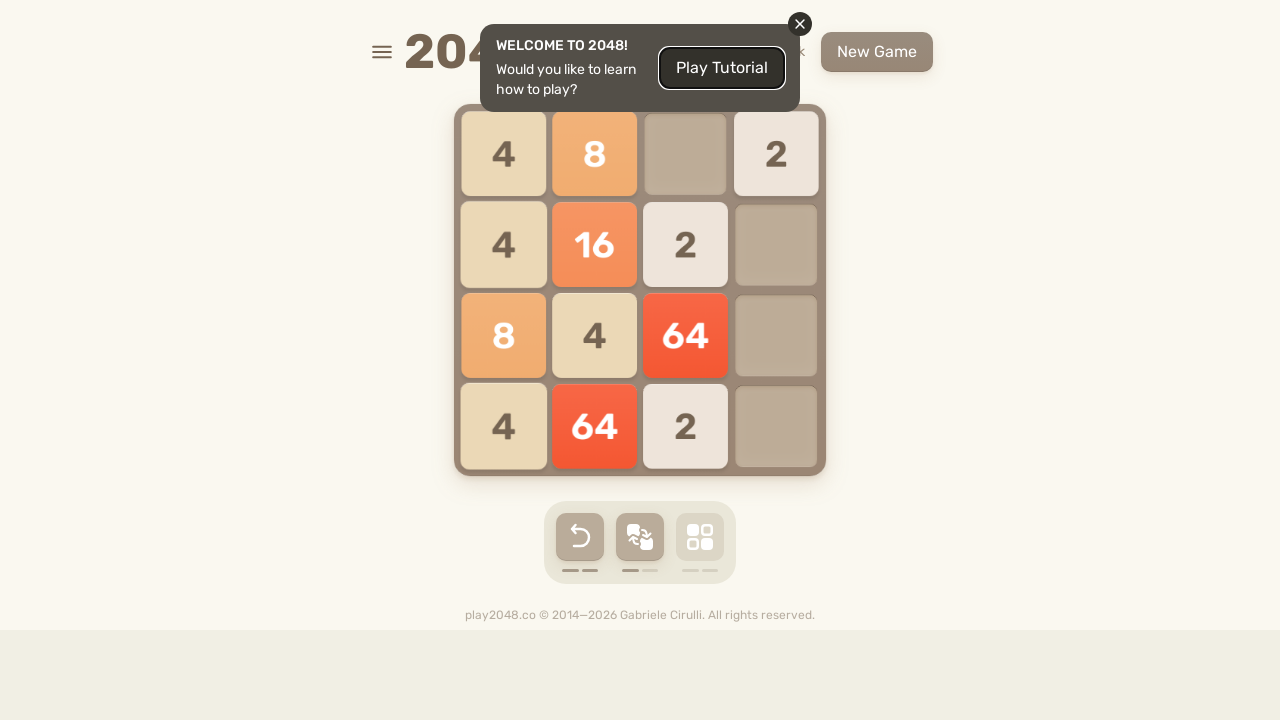

Pressed ArrowRight key on html
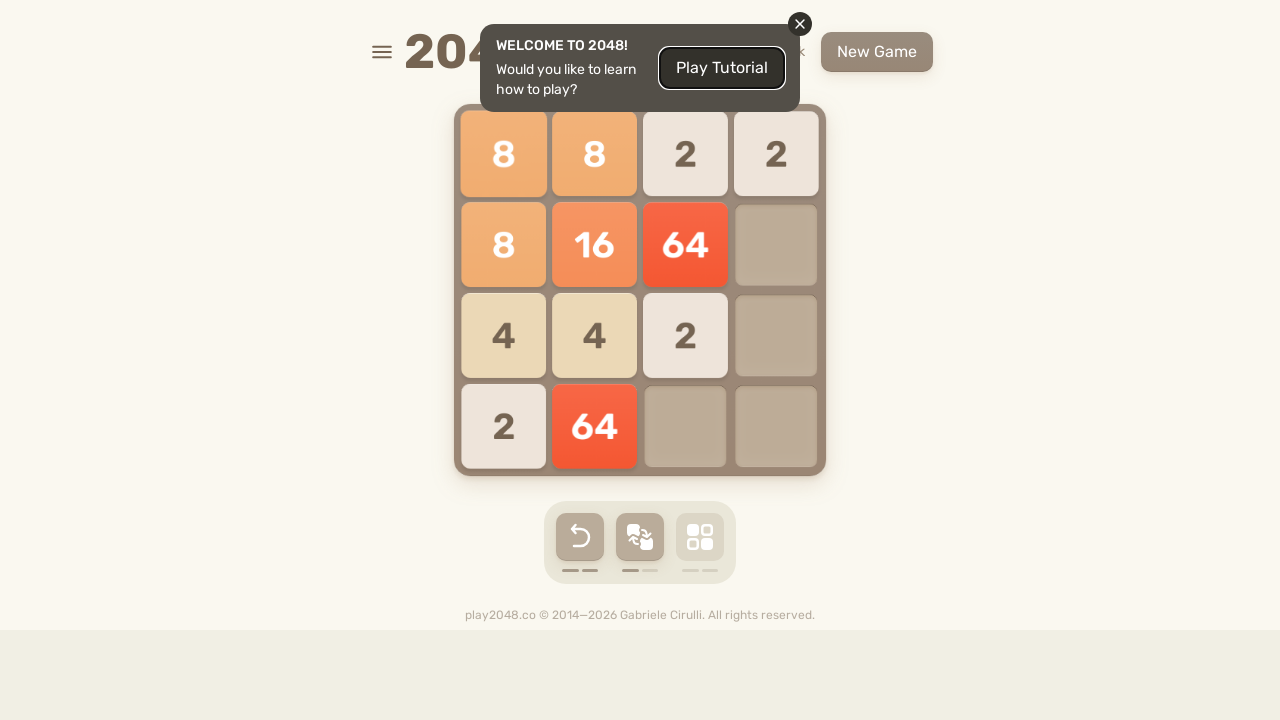

Pressed ArrowDown key on html
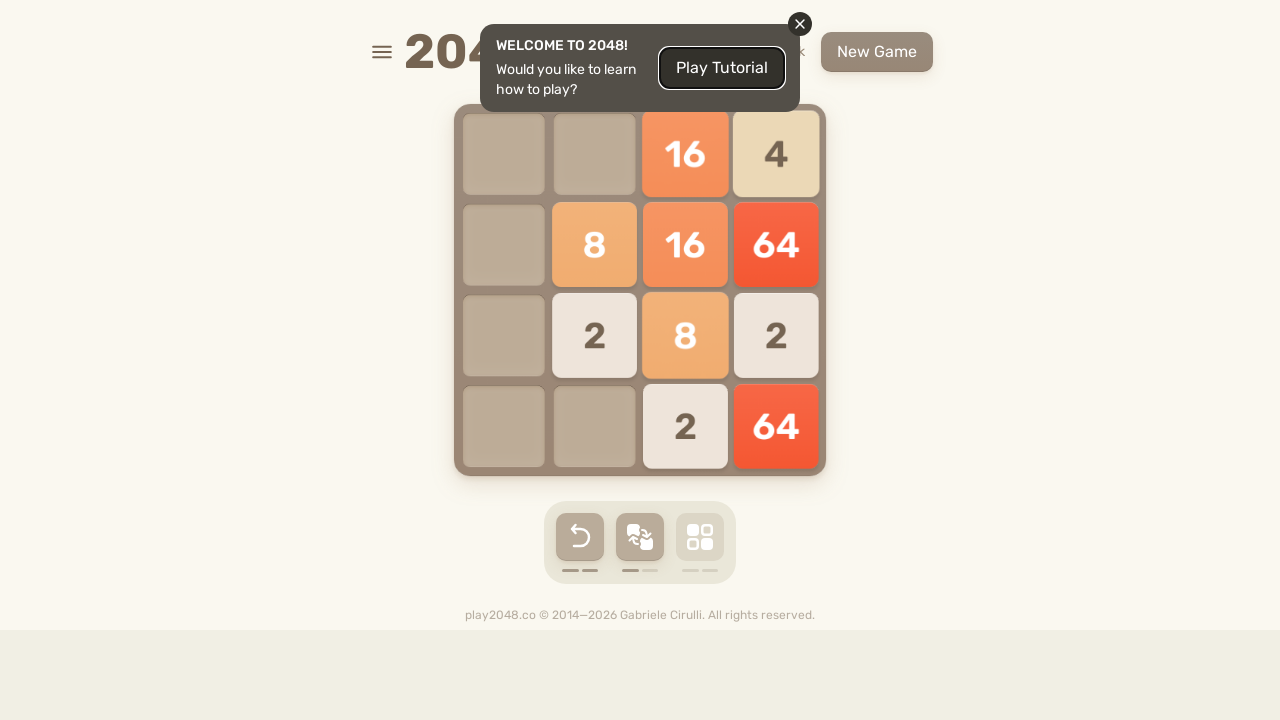

Pressed ArrowLeft key on html
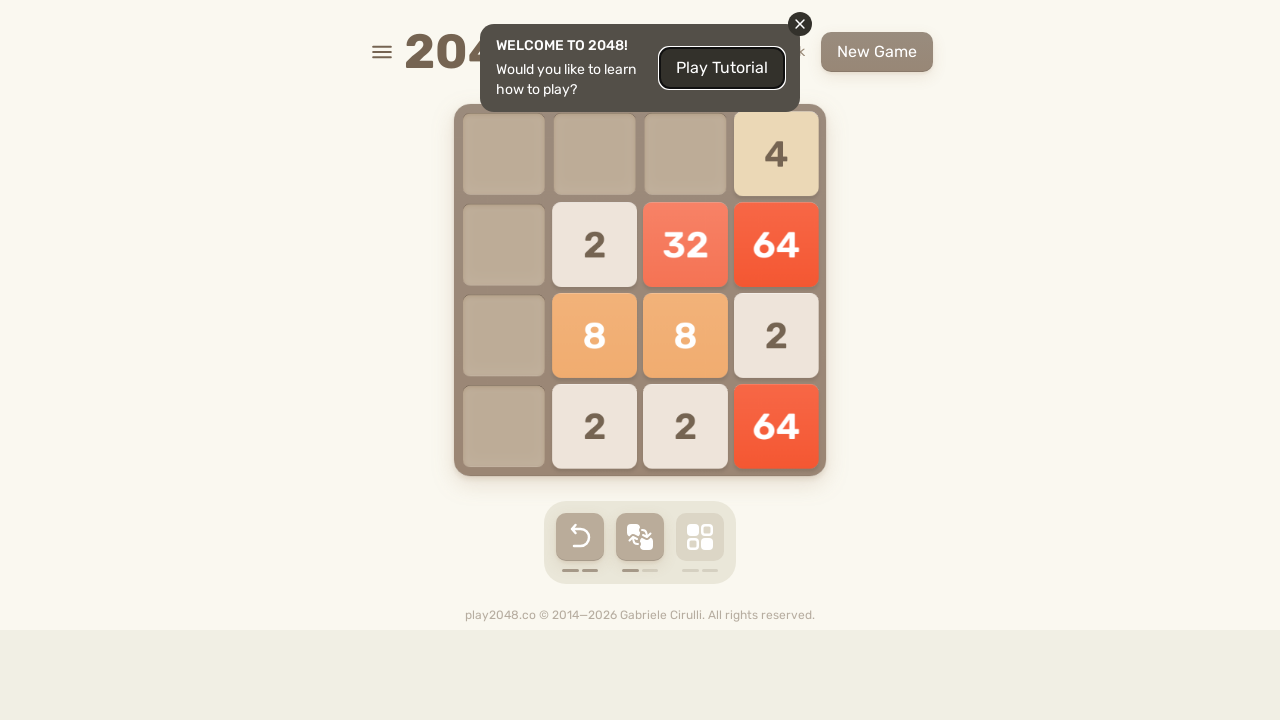

Located game over element
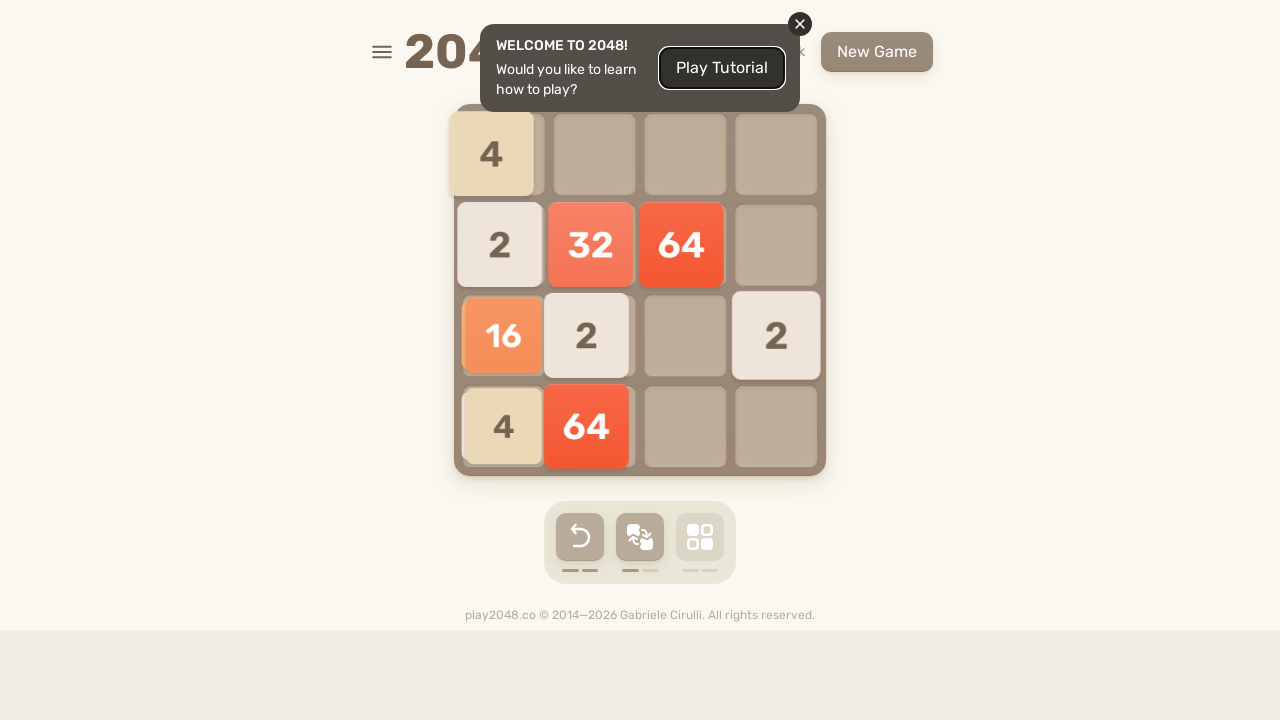

Pressed ArrowUp key on html
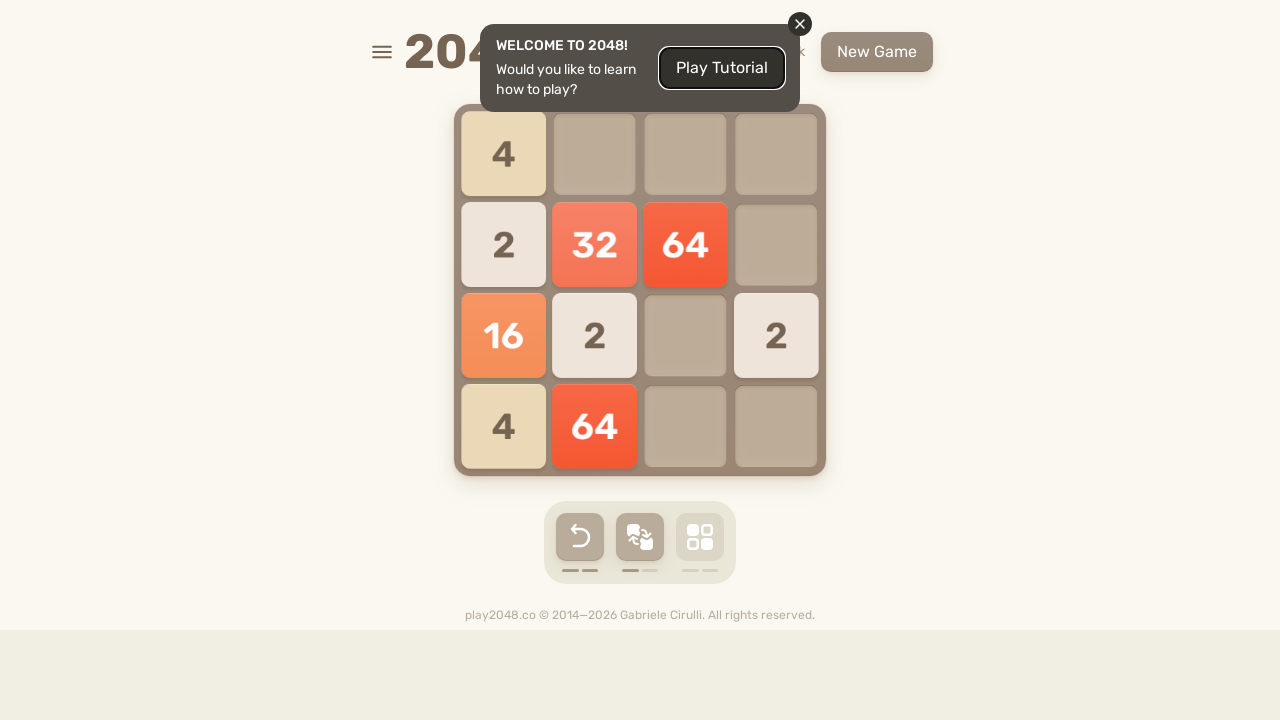

Pressed ArrowRight key on html
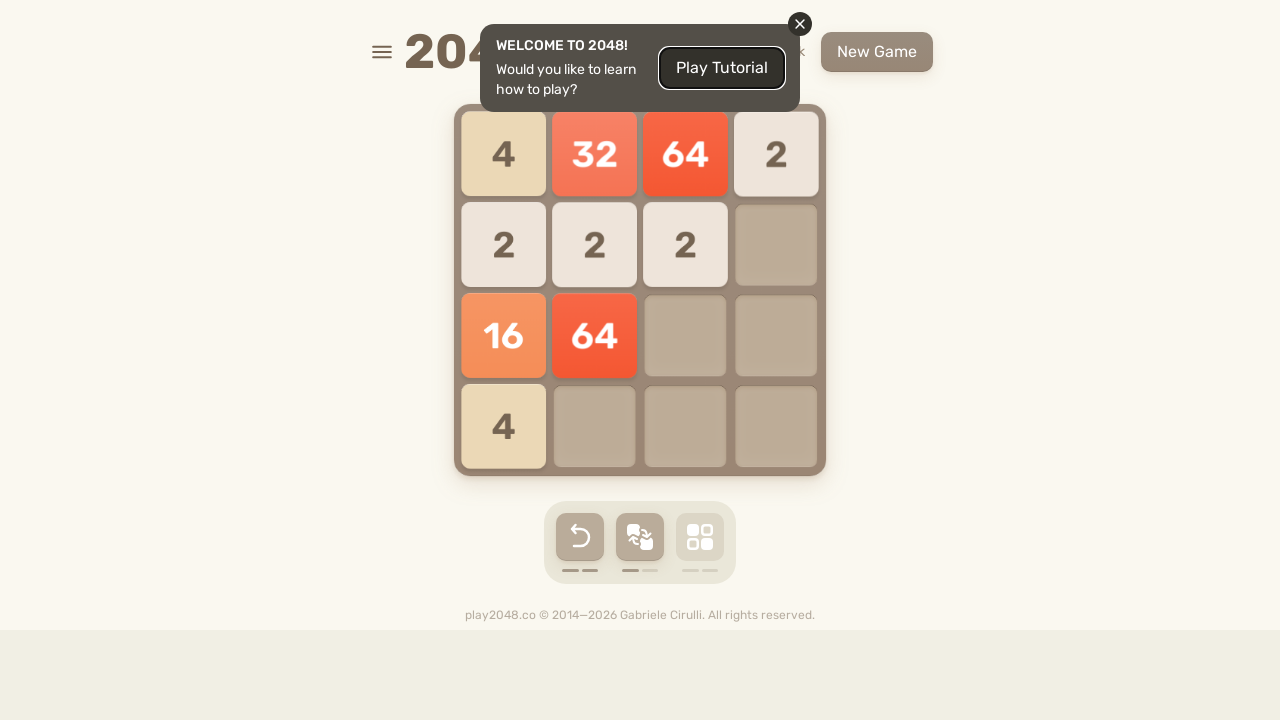

Pressed ArrowDown key on html
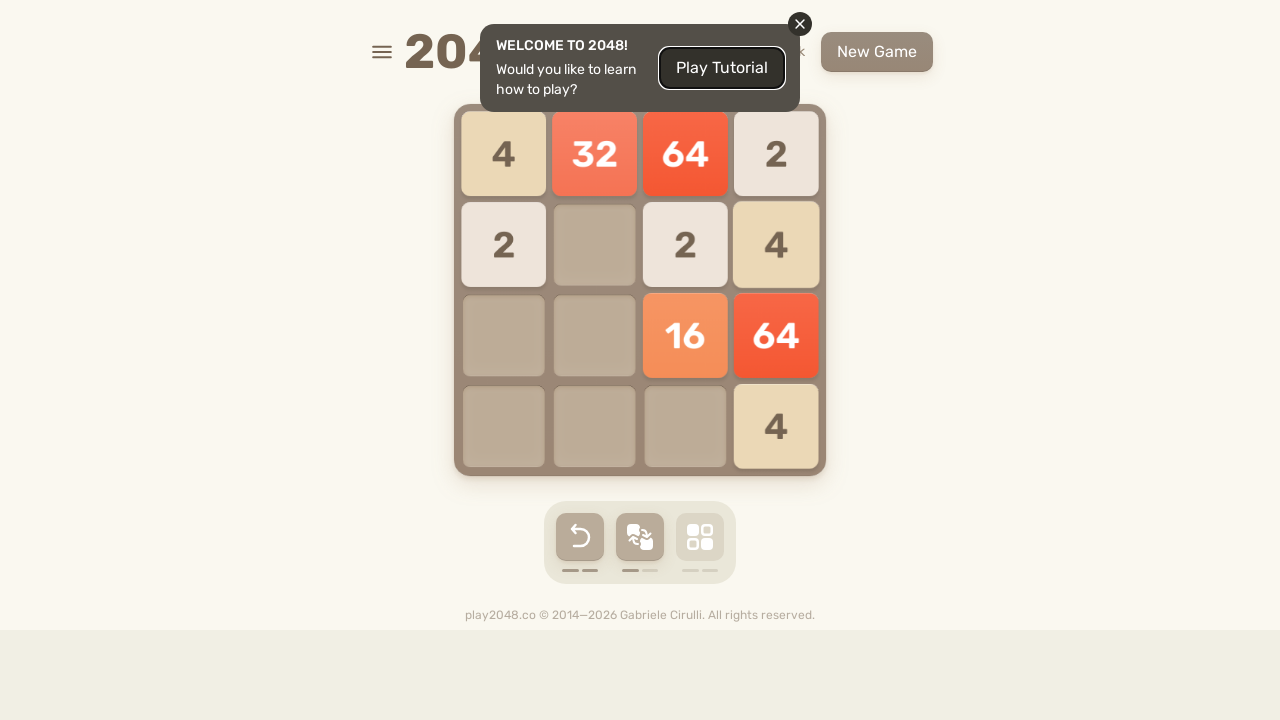

Pressed ArrowLeft key on html
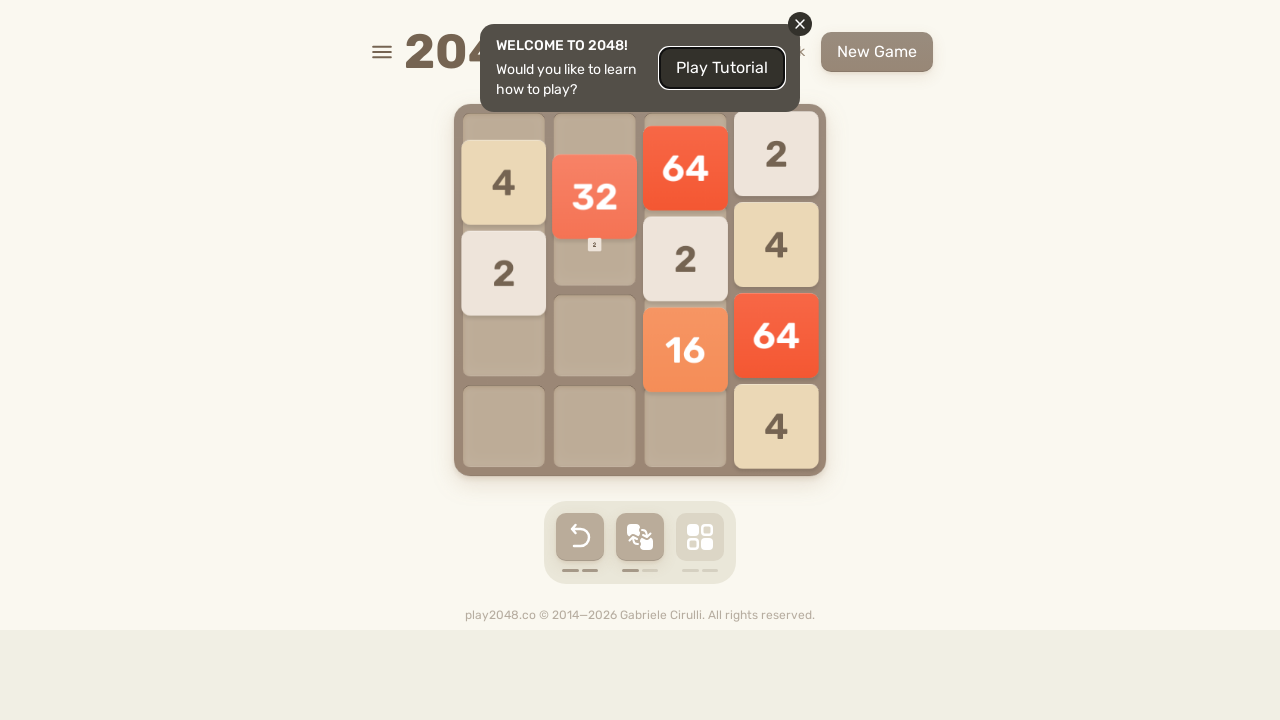

Located game over element
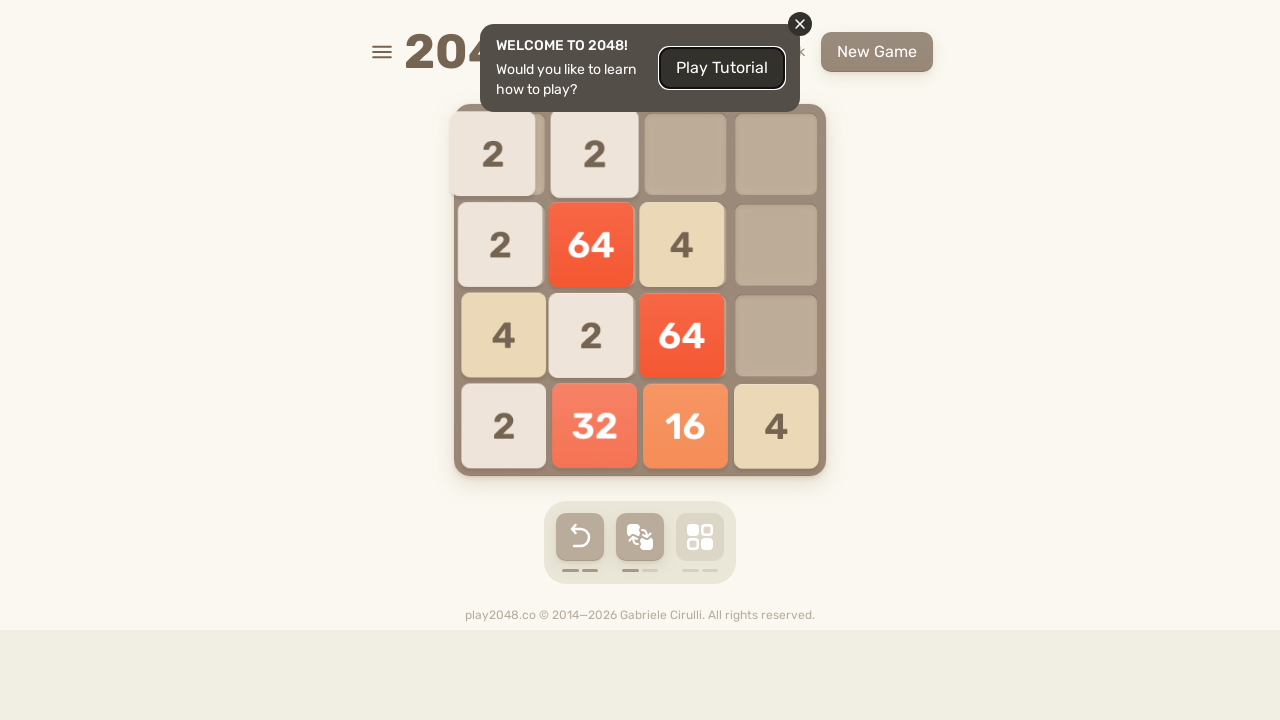

Pressed ArrowUp key on html
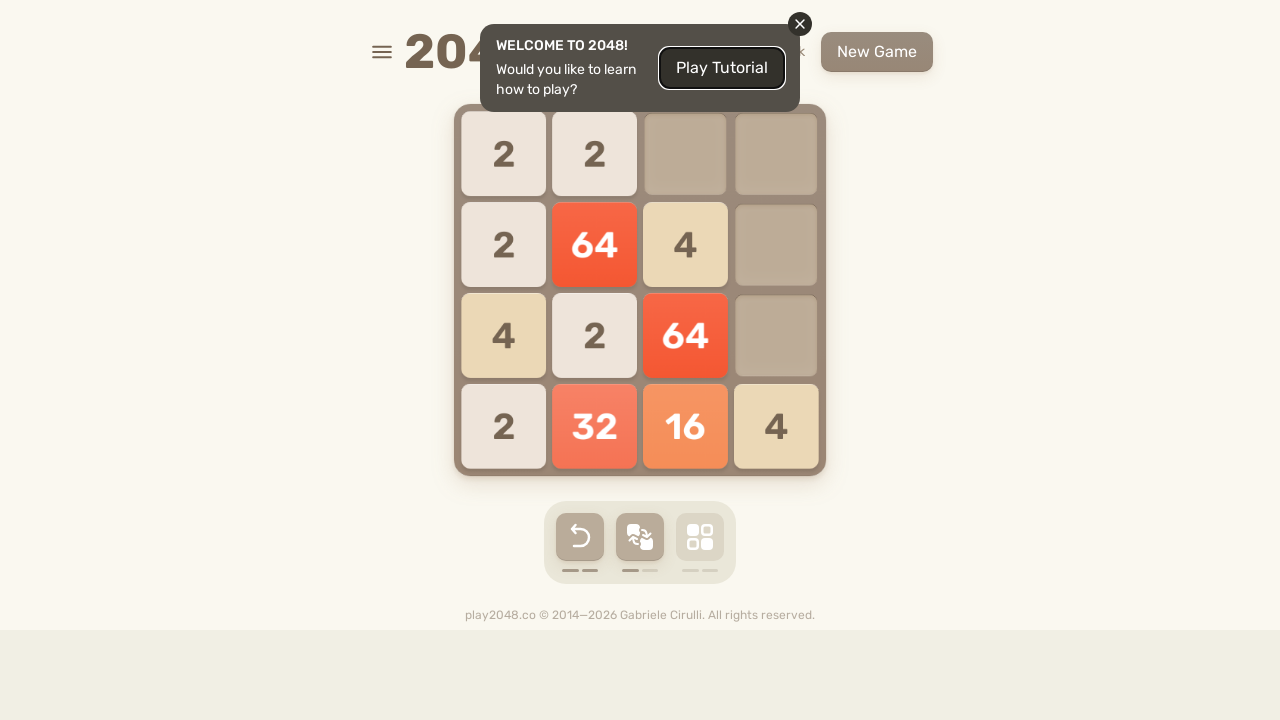

Pressed ArrowRight key on html
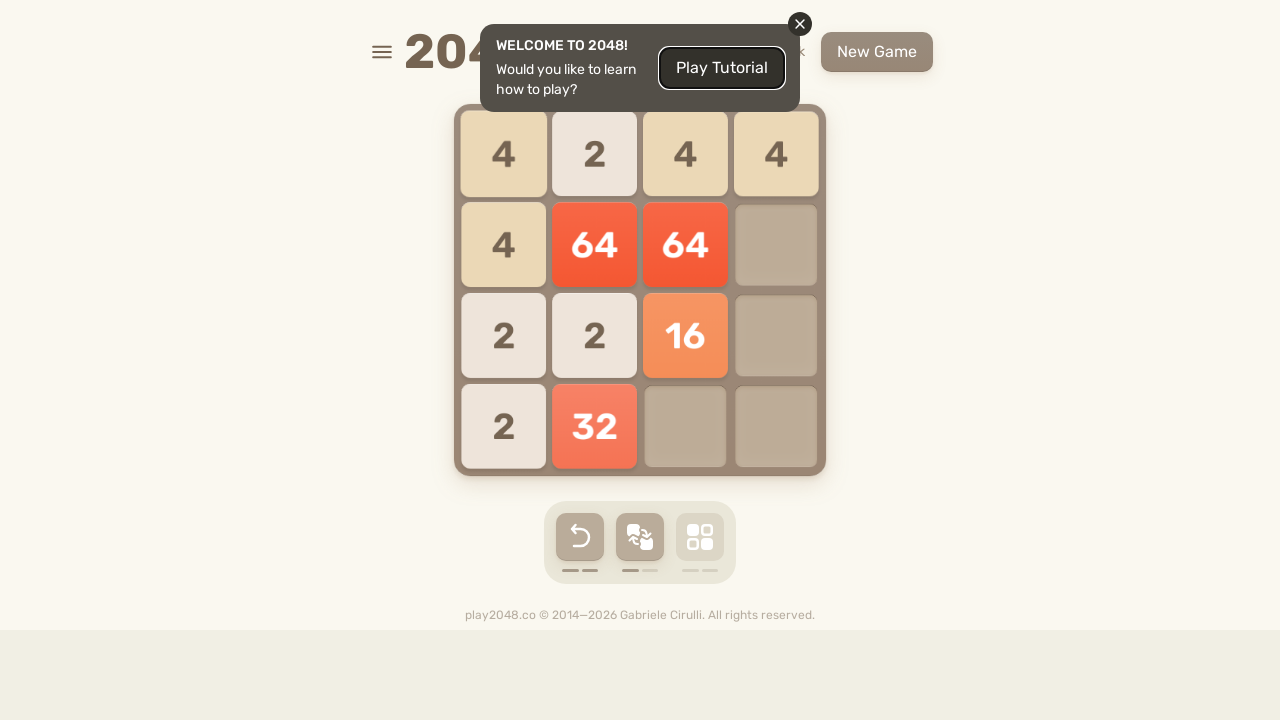

Pressed ArrowDown key on html
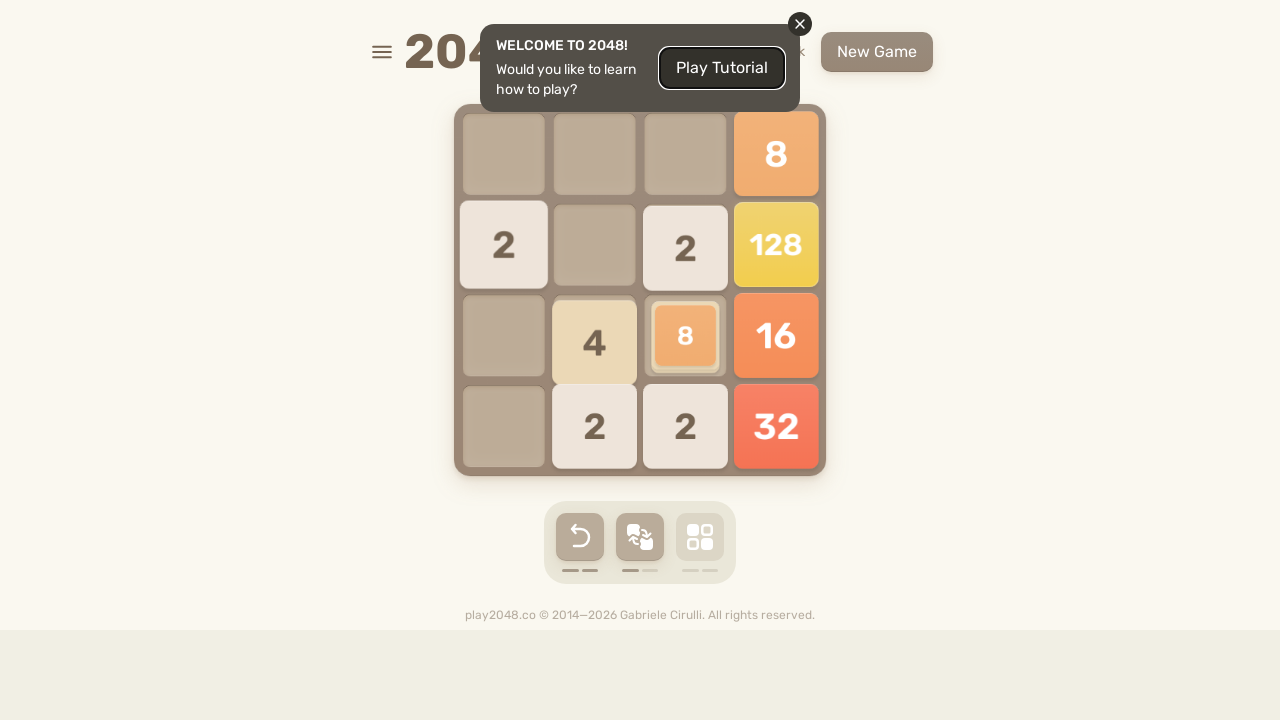

Pressed ArrowLeft key on html
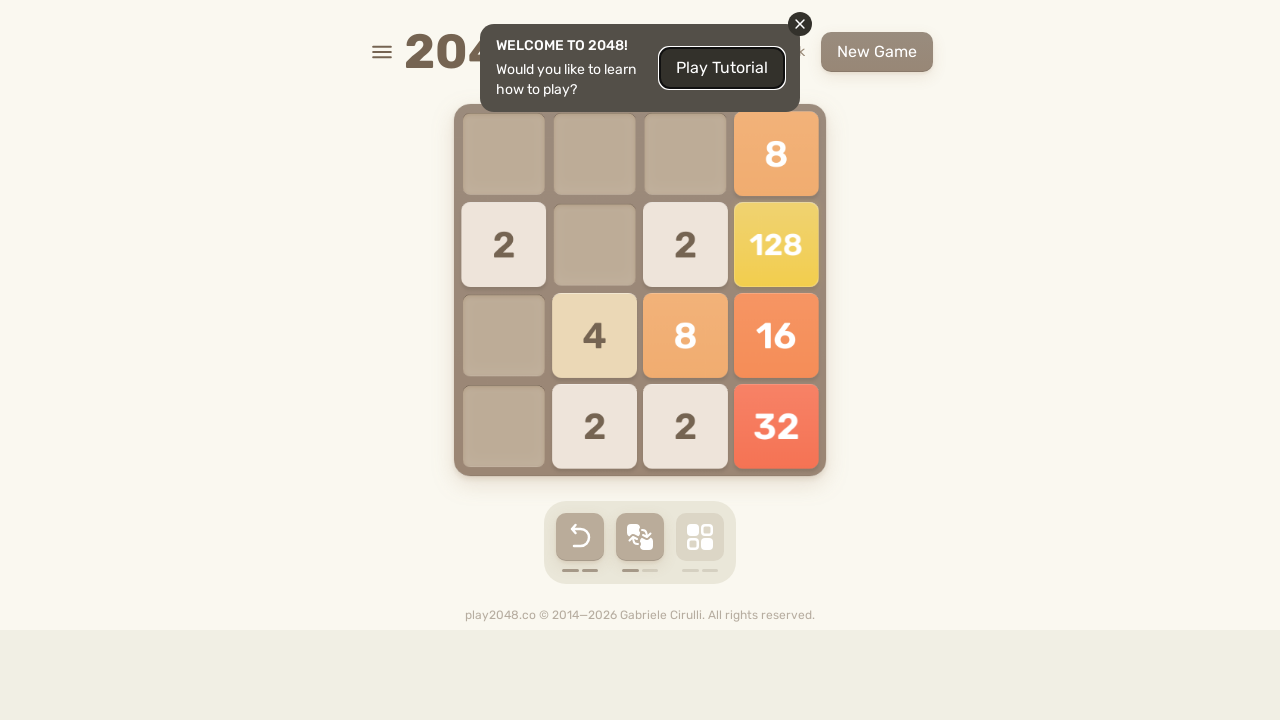

Located game over element
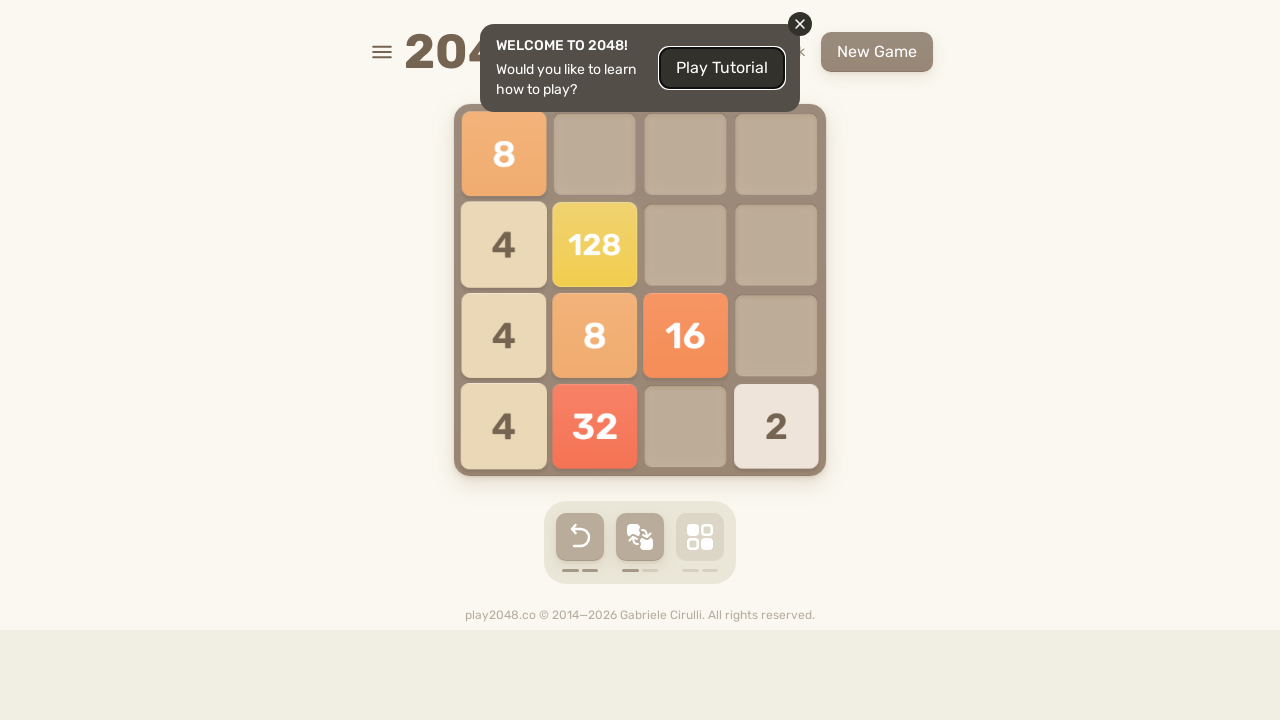

Pressed ArrowUp key on html
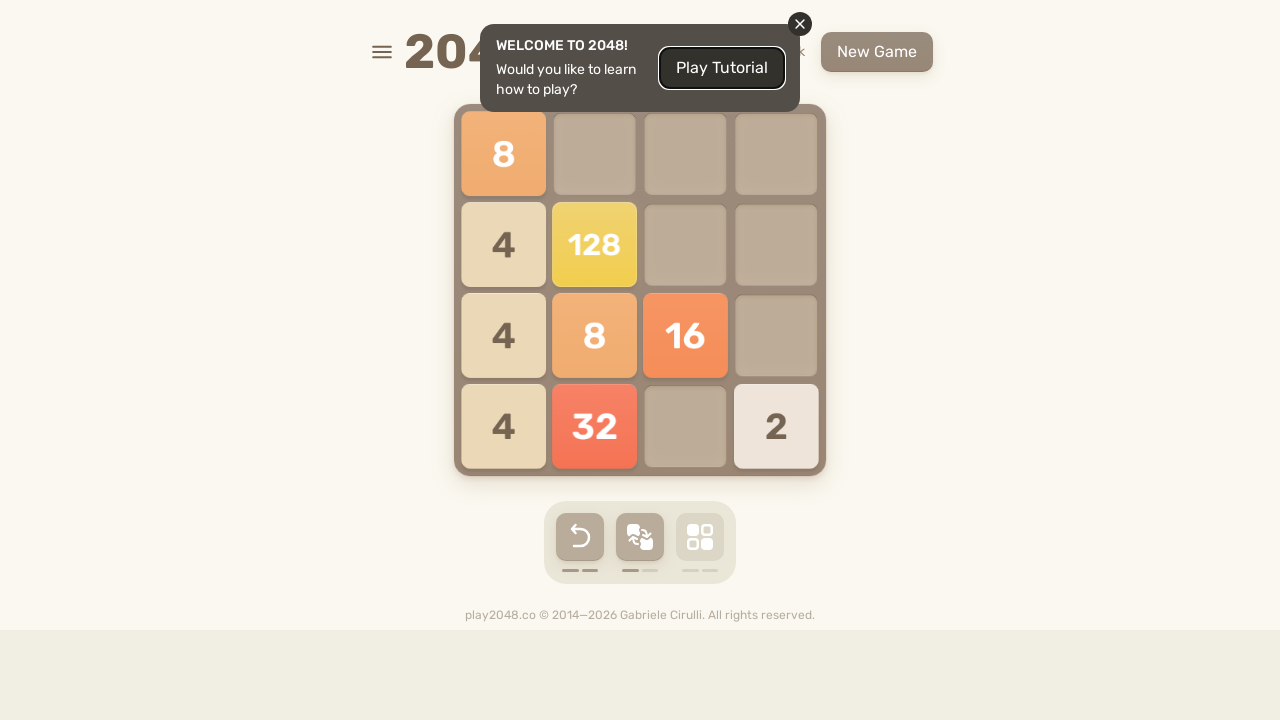

Pressed ArrowRight key on html
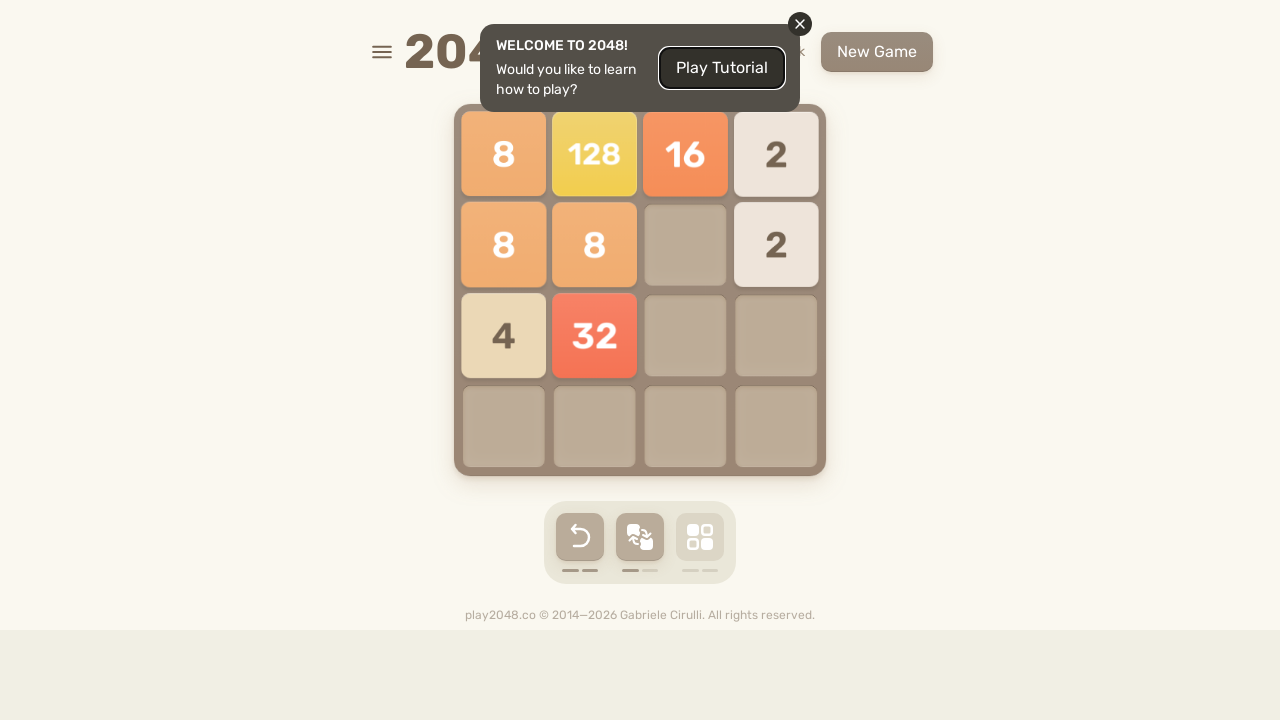

Pressed ArrowDown key on html
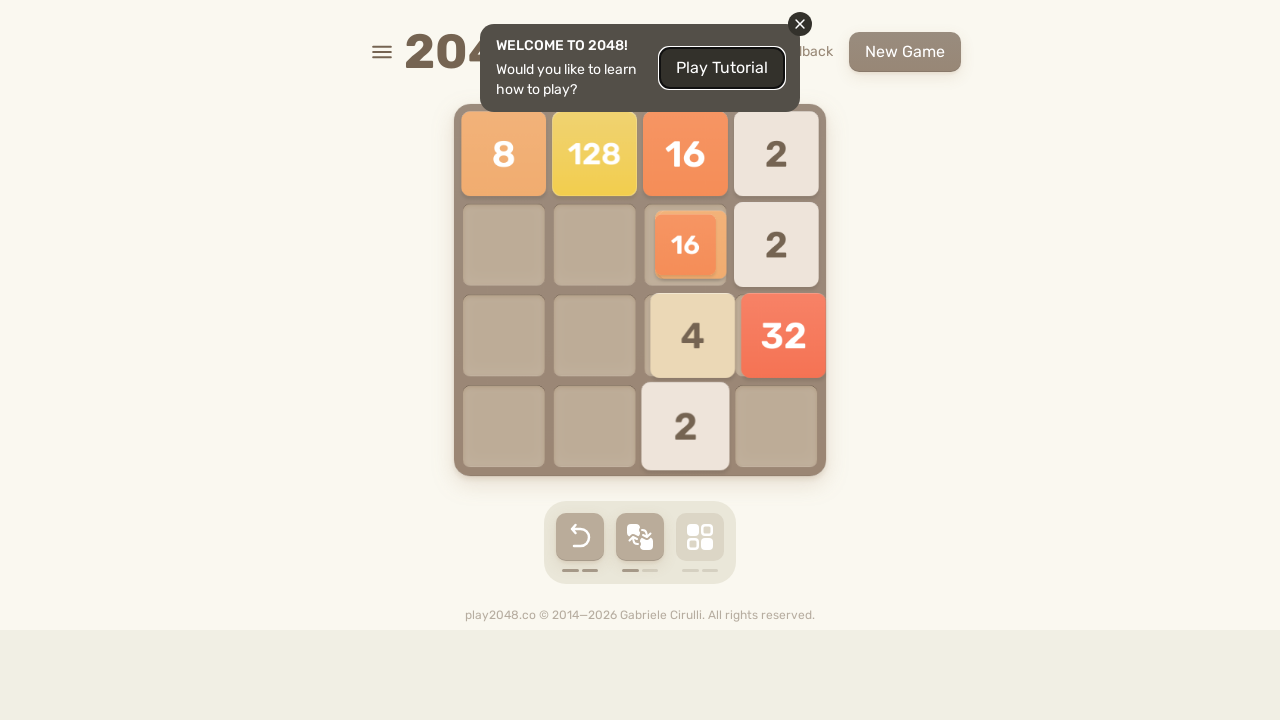

Pressed ArrowLeft key on html
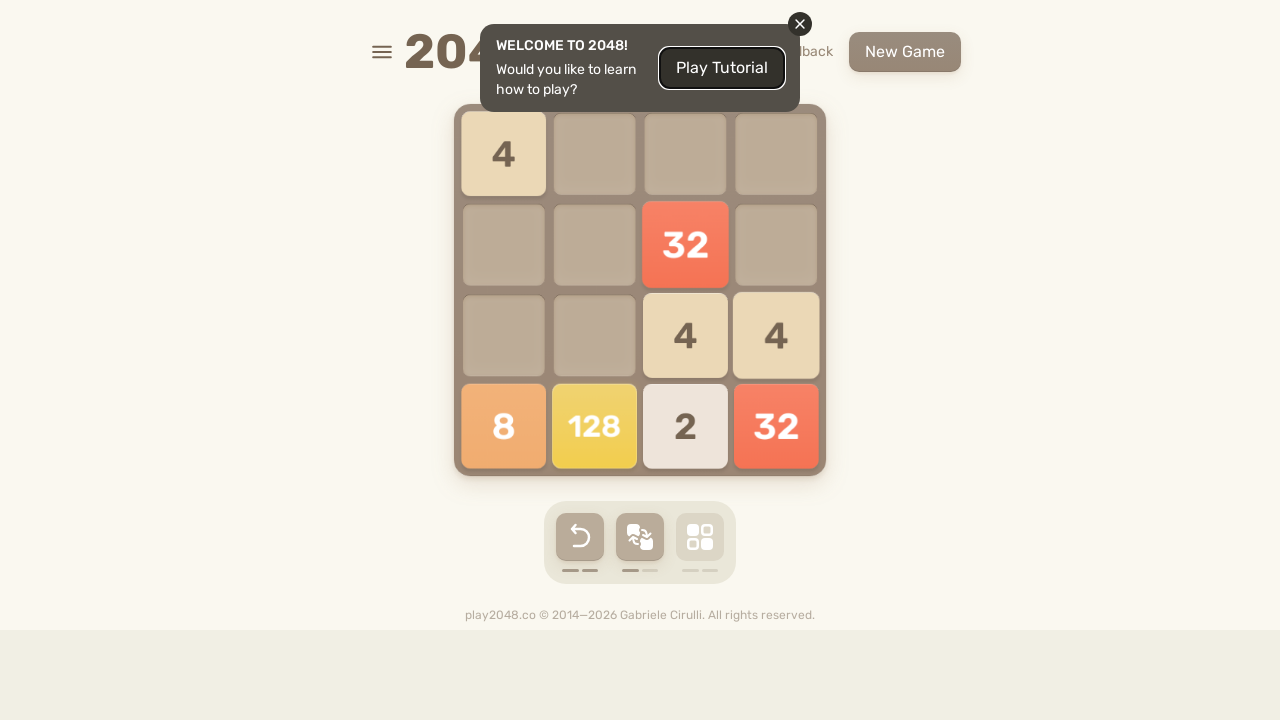

Located game over element
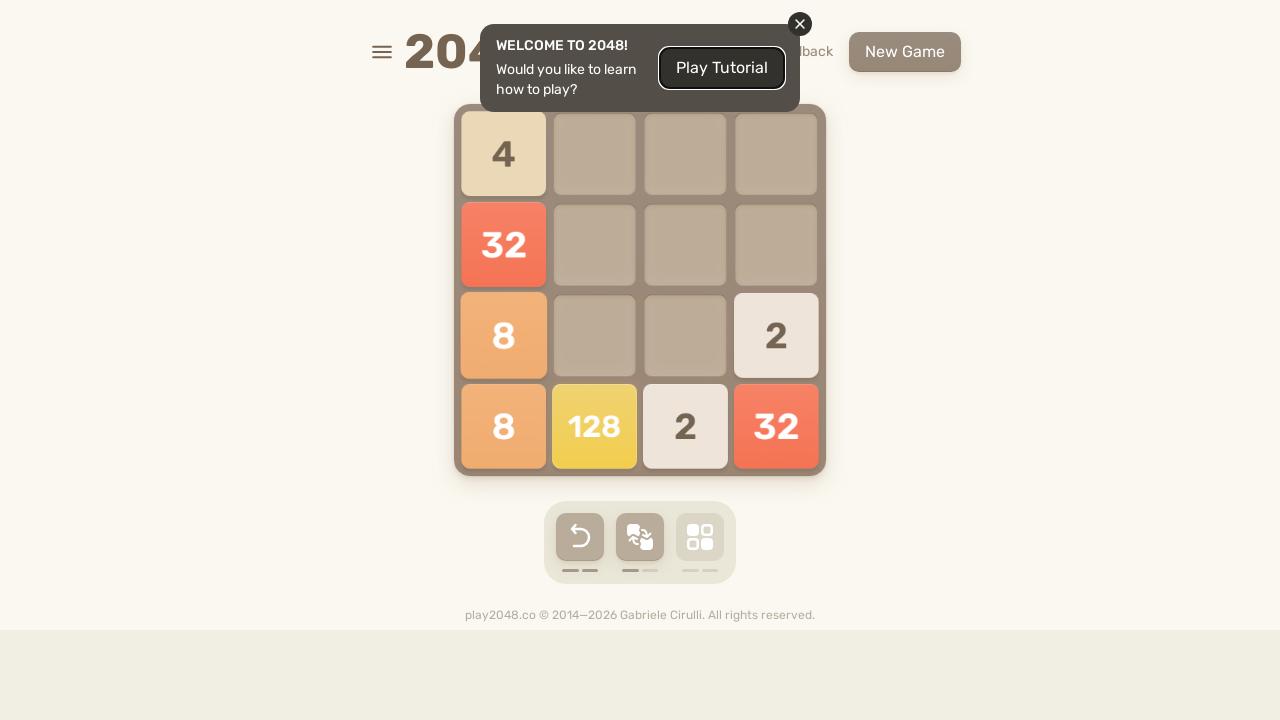

Pressed ArrowUp key on html
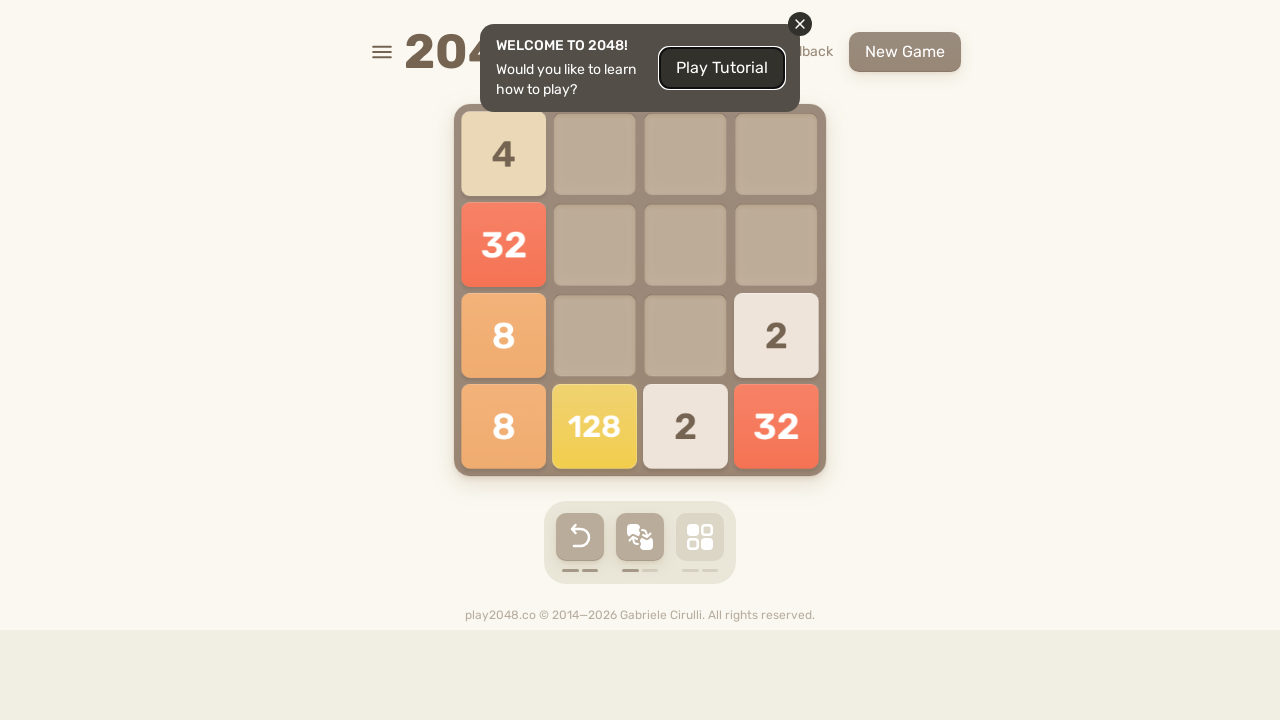

Pressed ArrowRight key on html
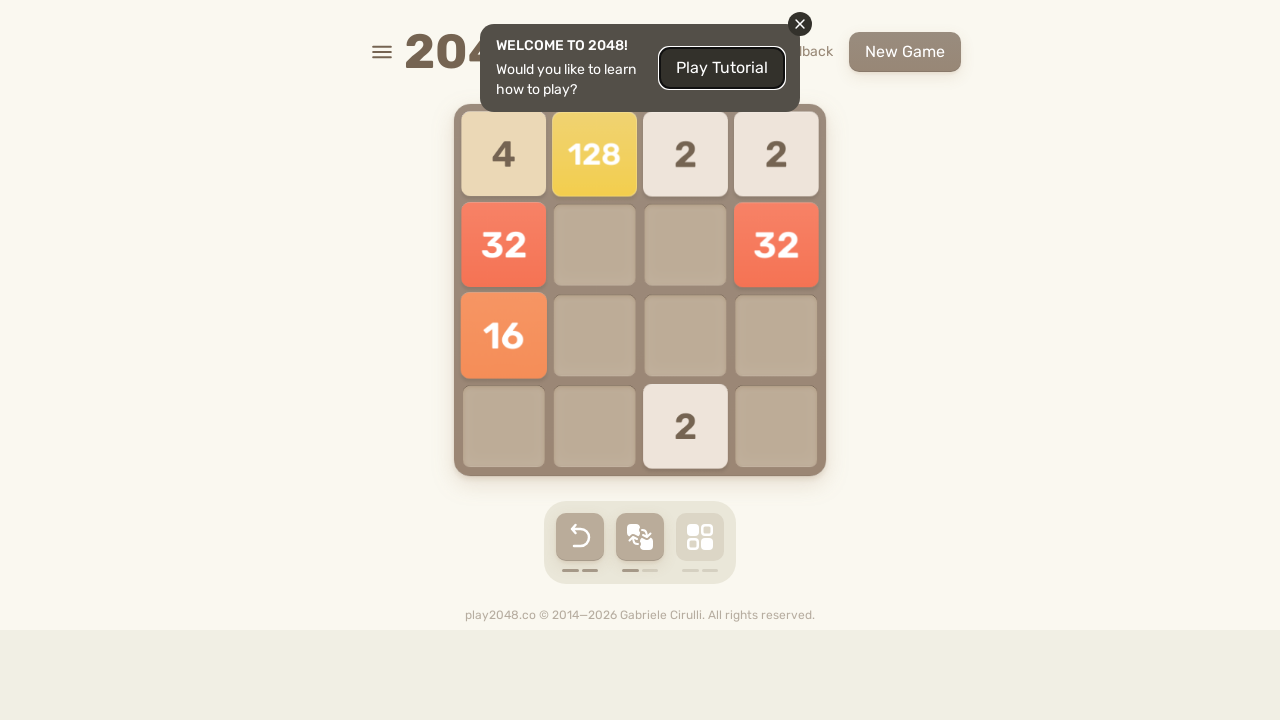

Pressed ArrowDown key on html
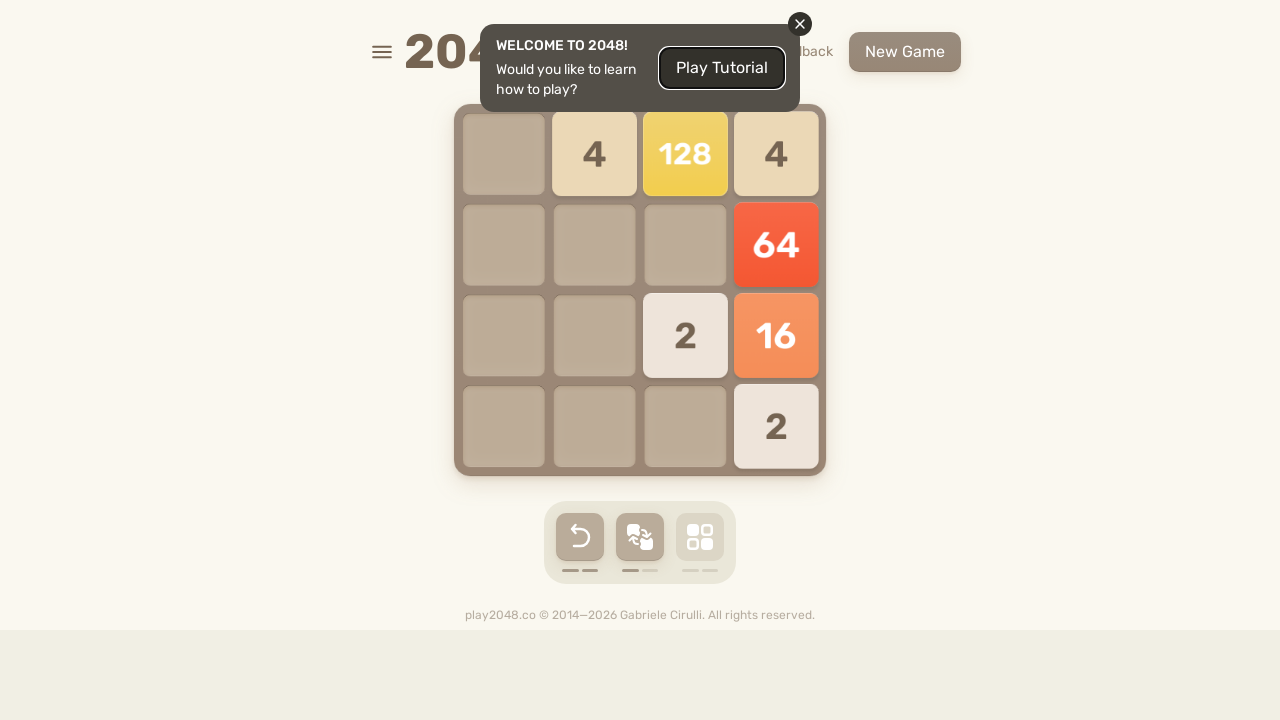

Pressed ArrowLeft key on html
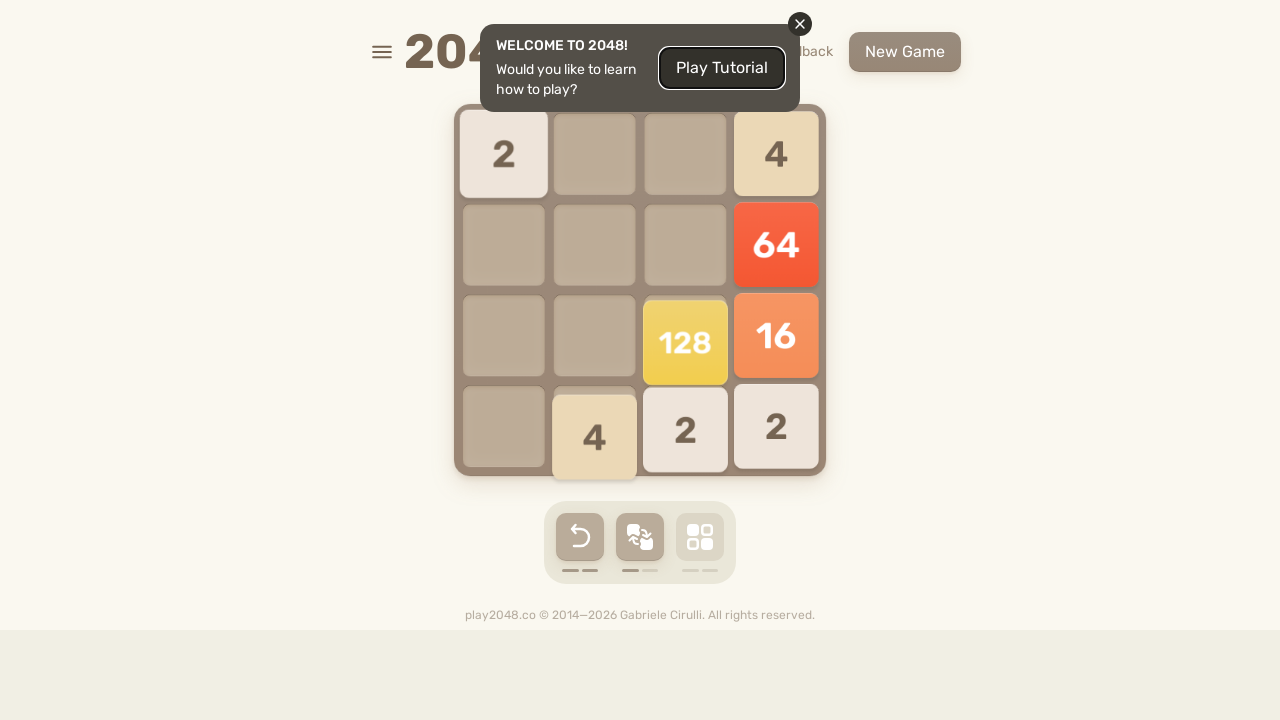

Located game over element
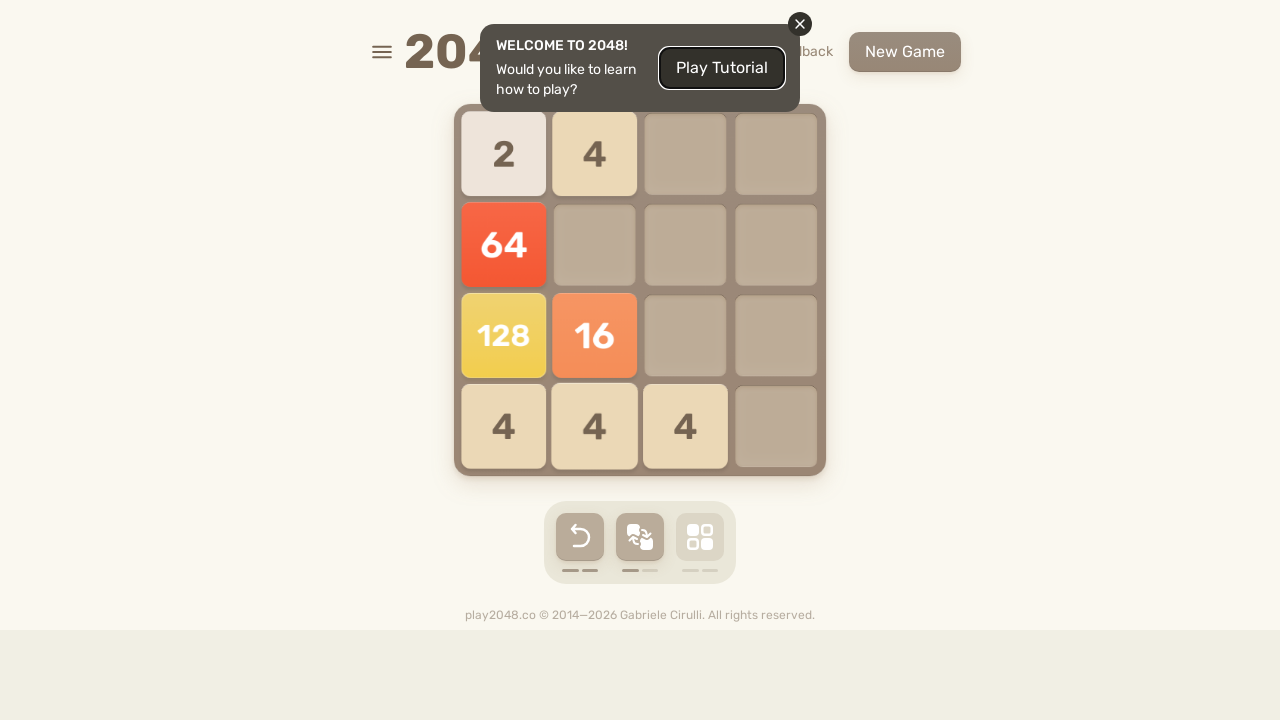

Pressed ArrowUp key on html
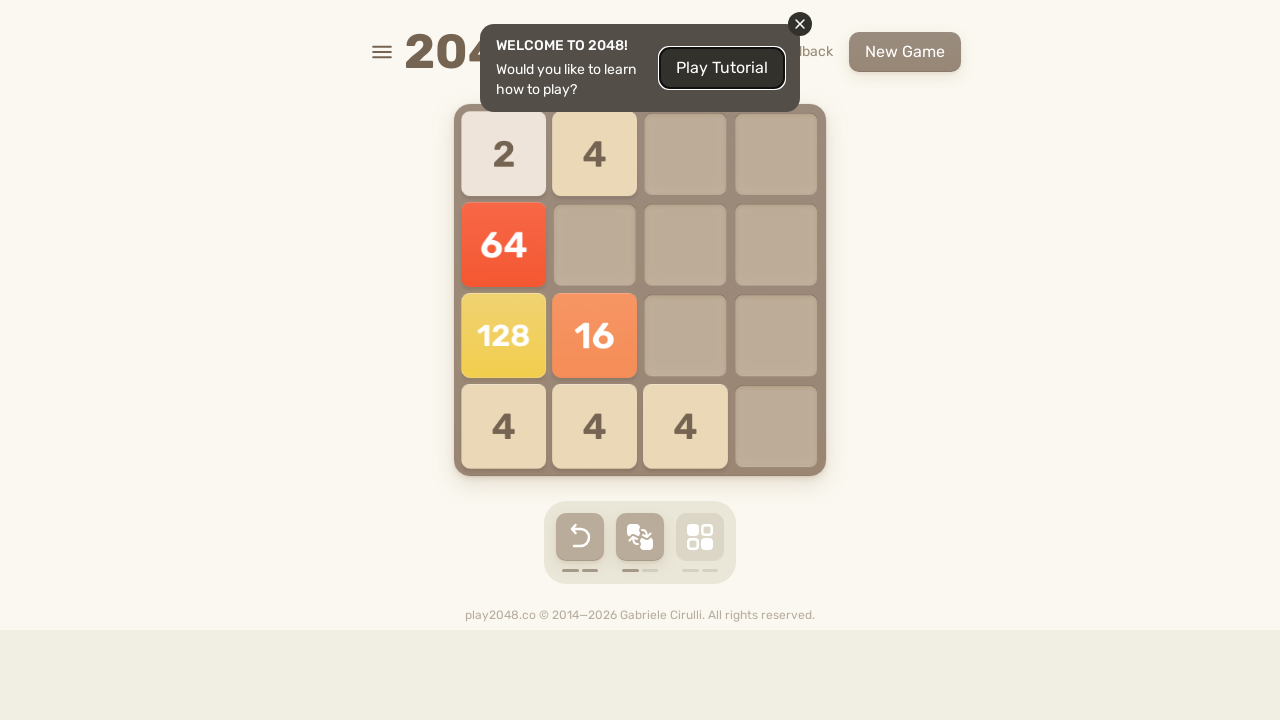

Pressed ArrowRight key on html
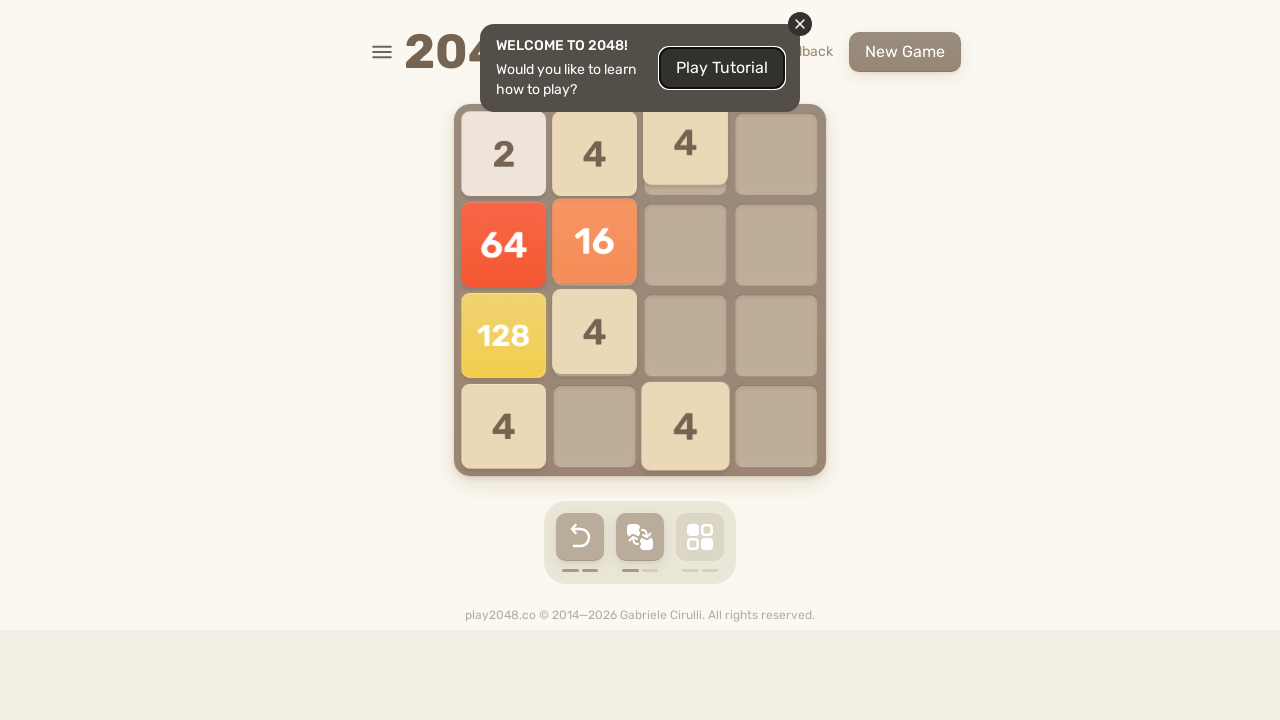

Pressed ArrowDown key on html
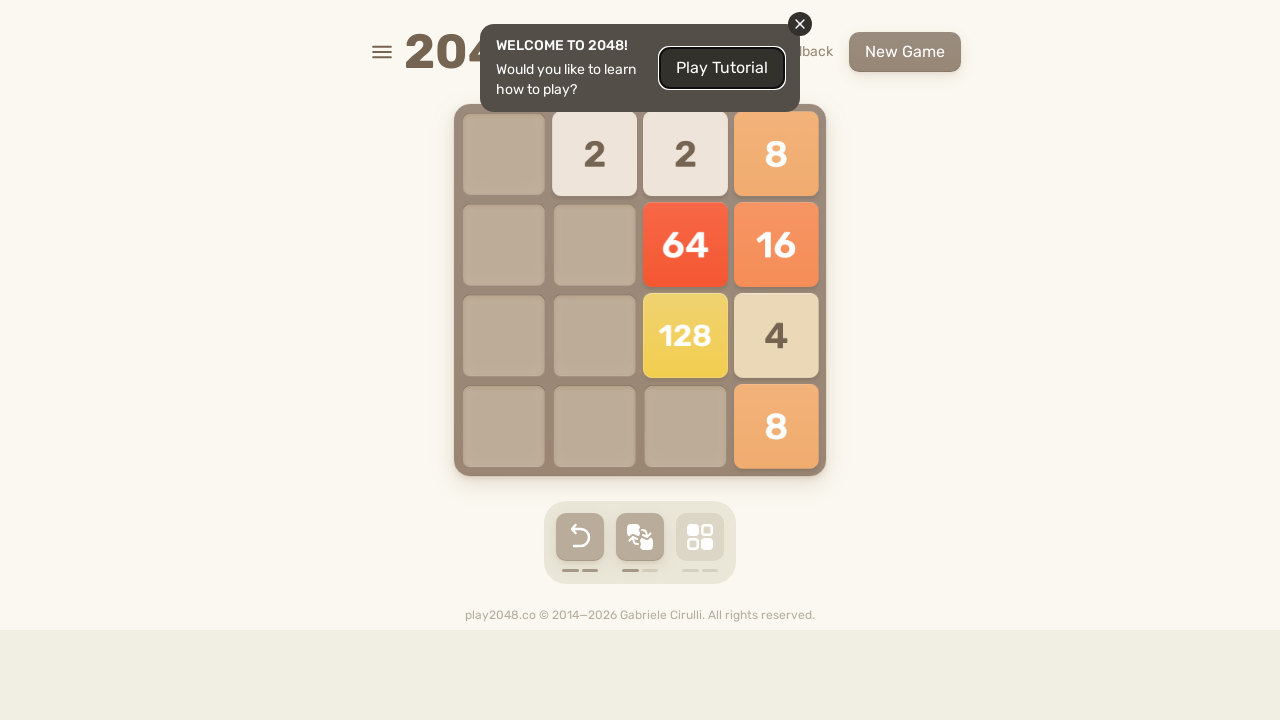

Pressed ArrowLeft key on html
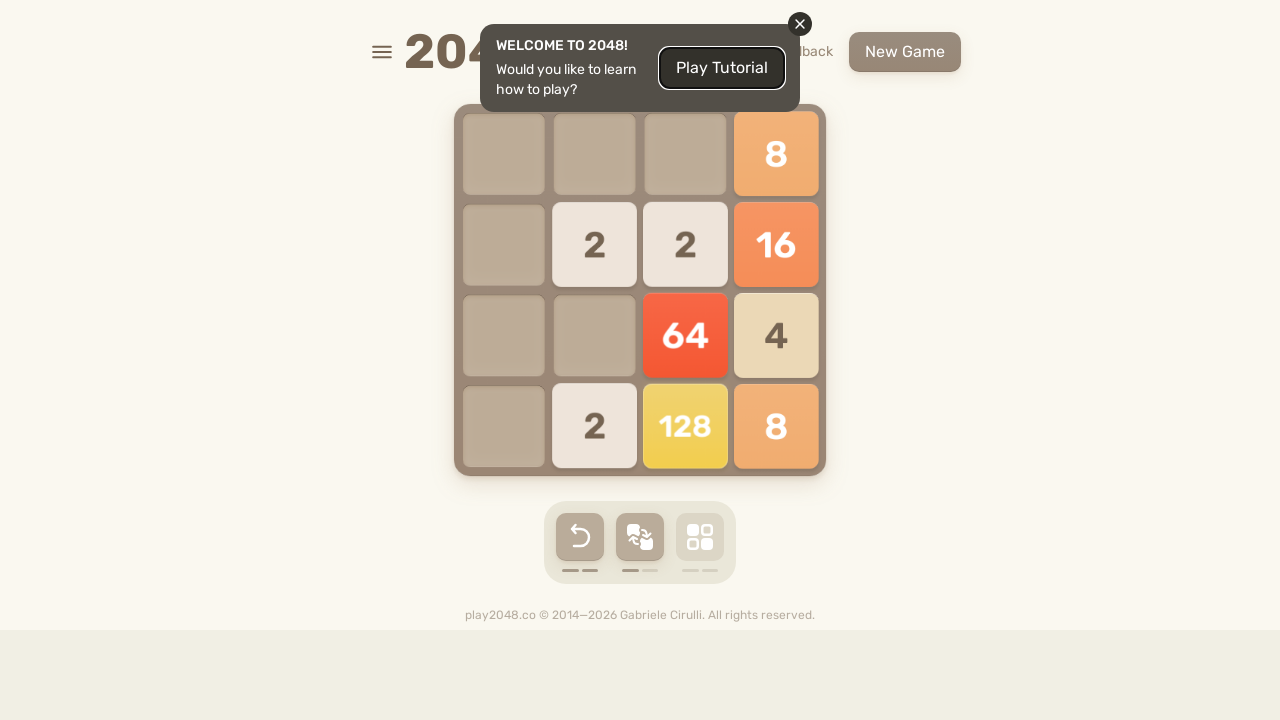

Located game over element
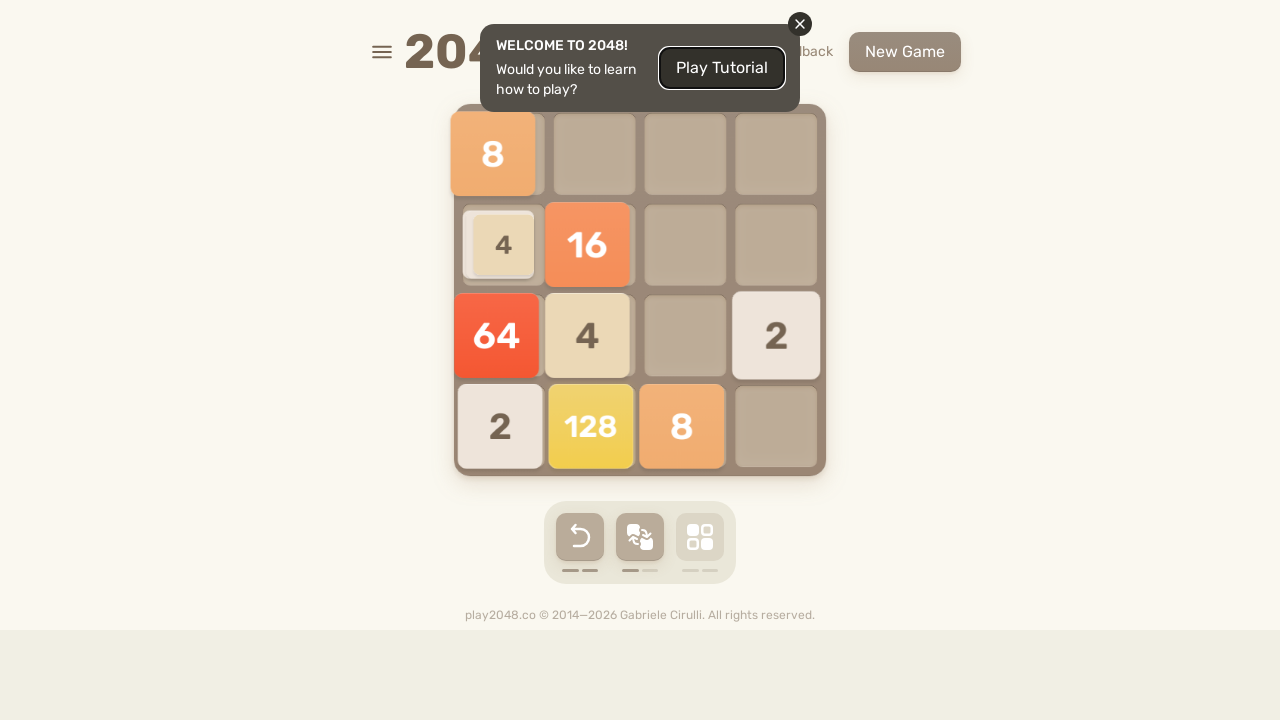

Pressed ArrowUp key on html
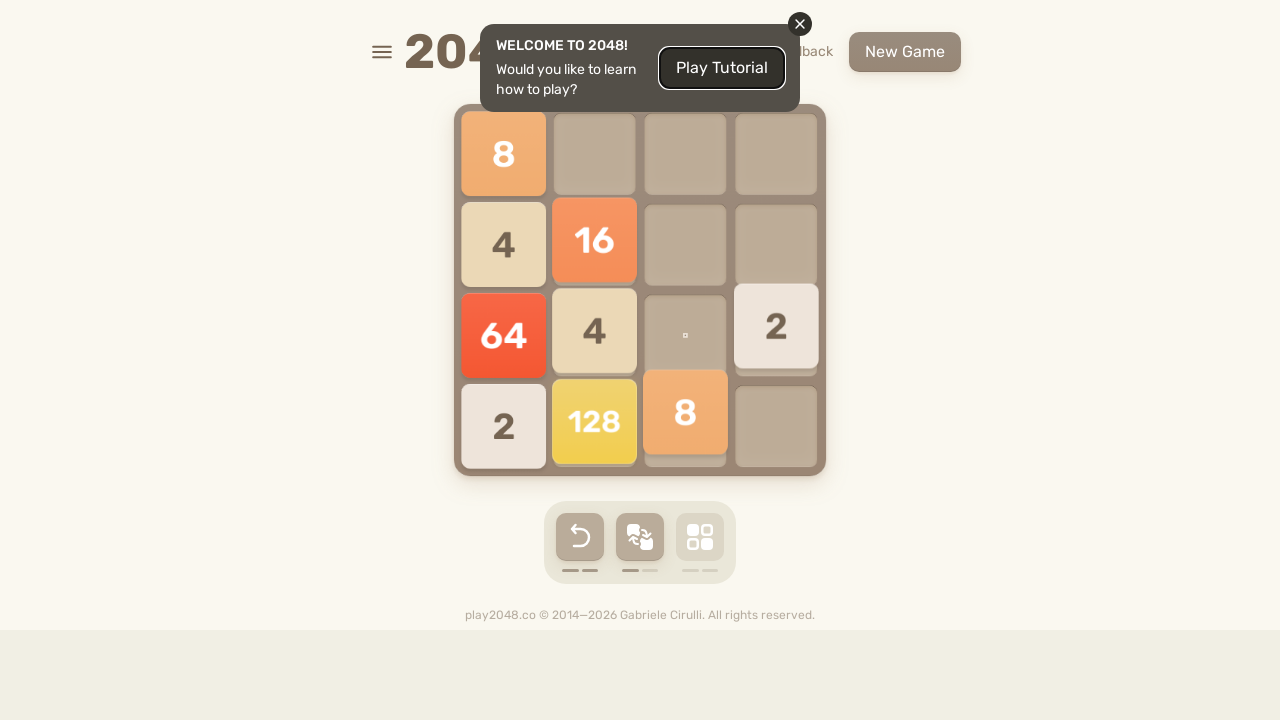

Pressed ArrowRight key on html
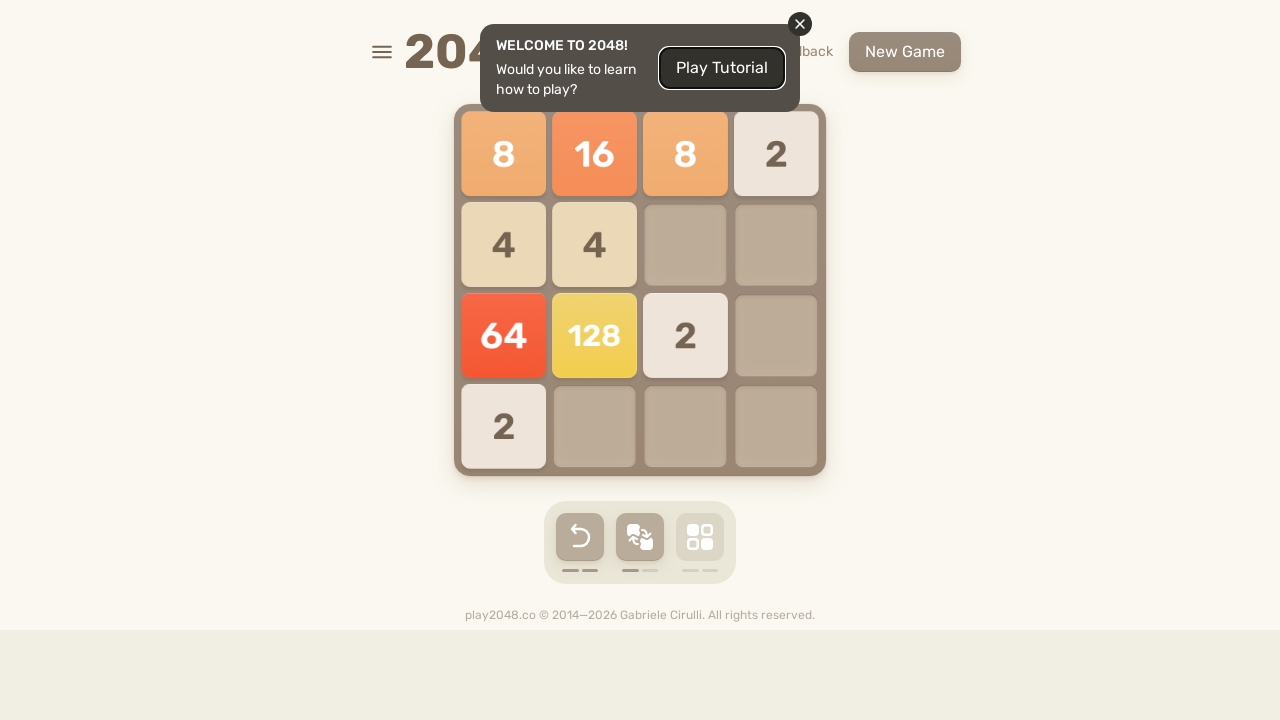

Pressed ArrowDown key on html
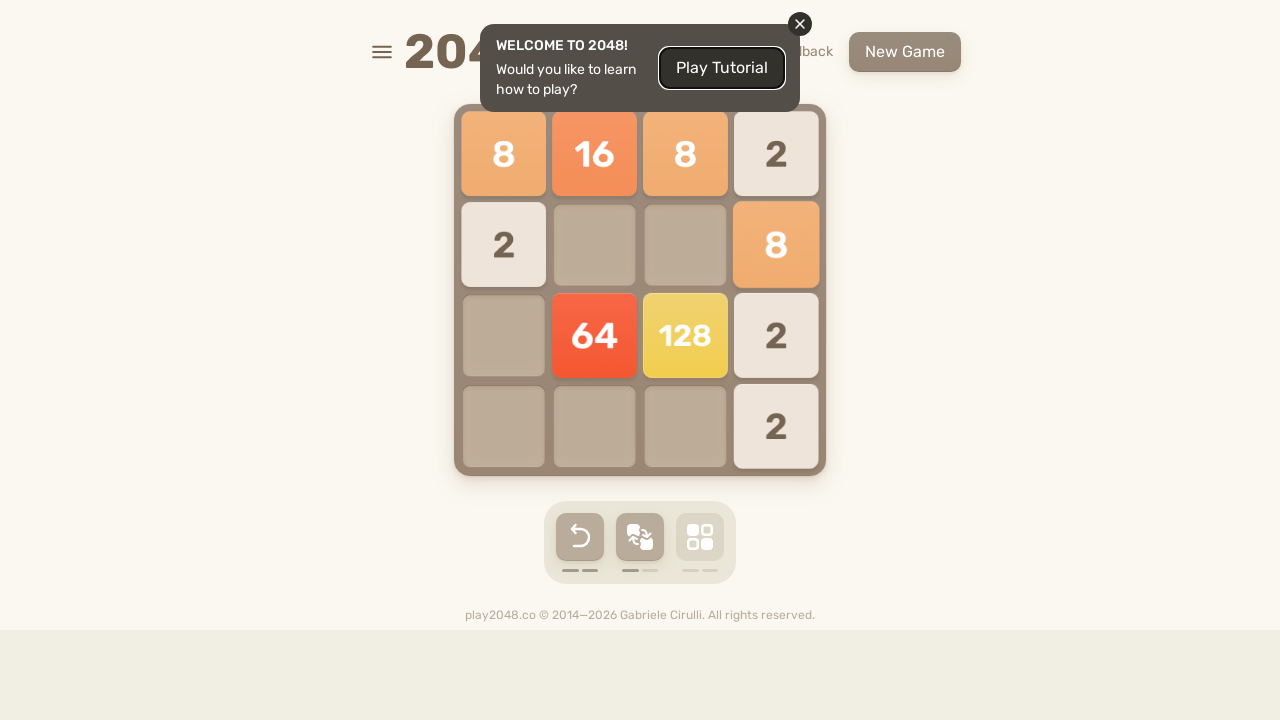

Pressed ArrowLeft key on html
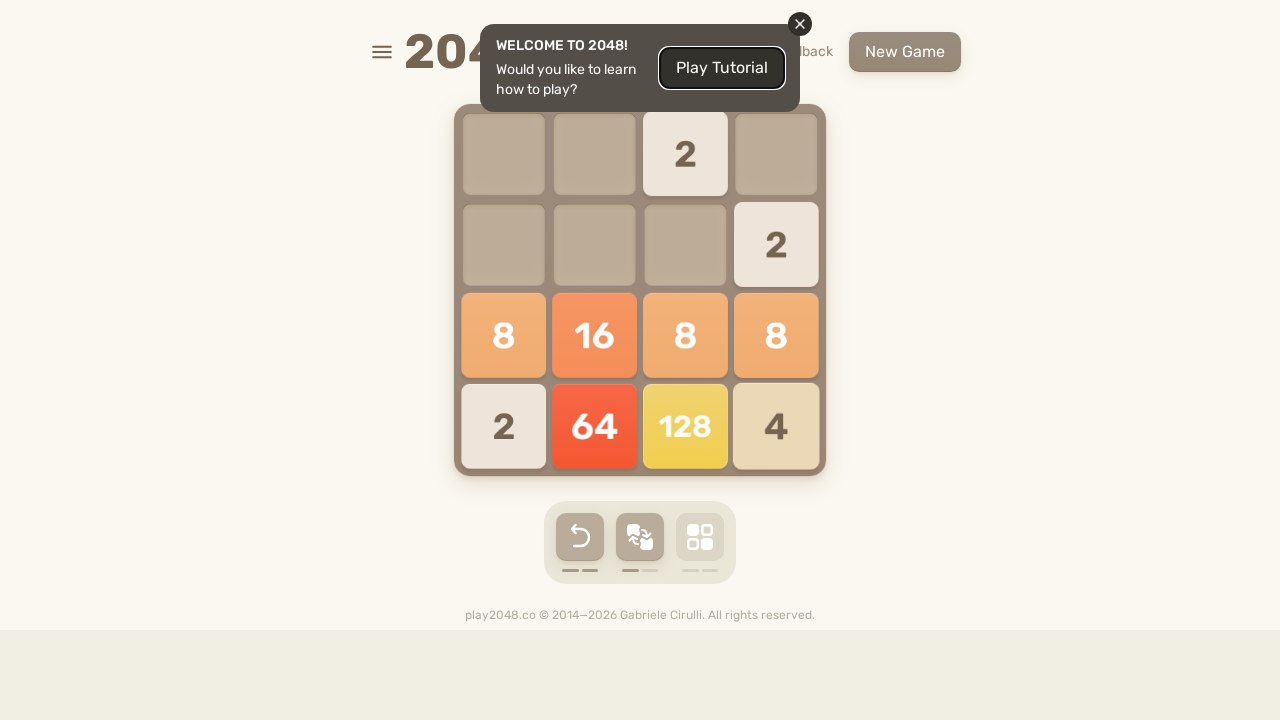

Located game over element
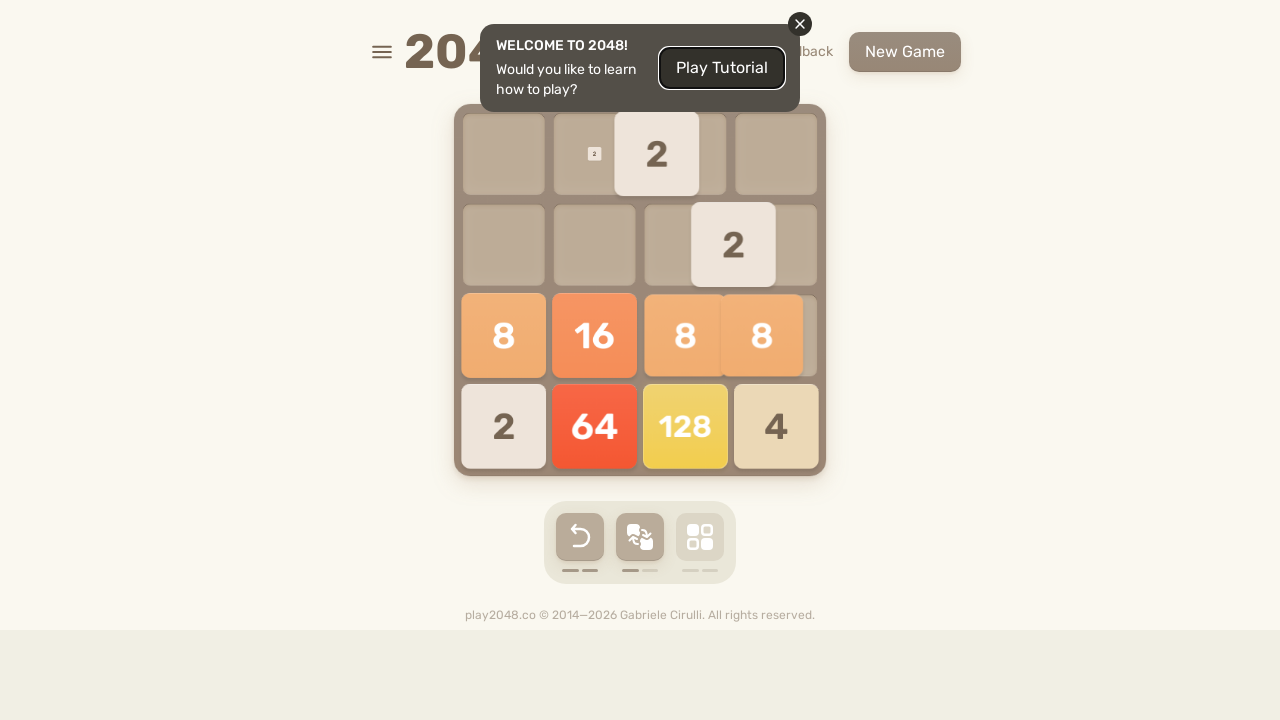

Pressed ArrowUp key on html
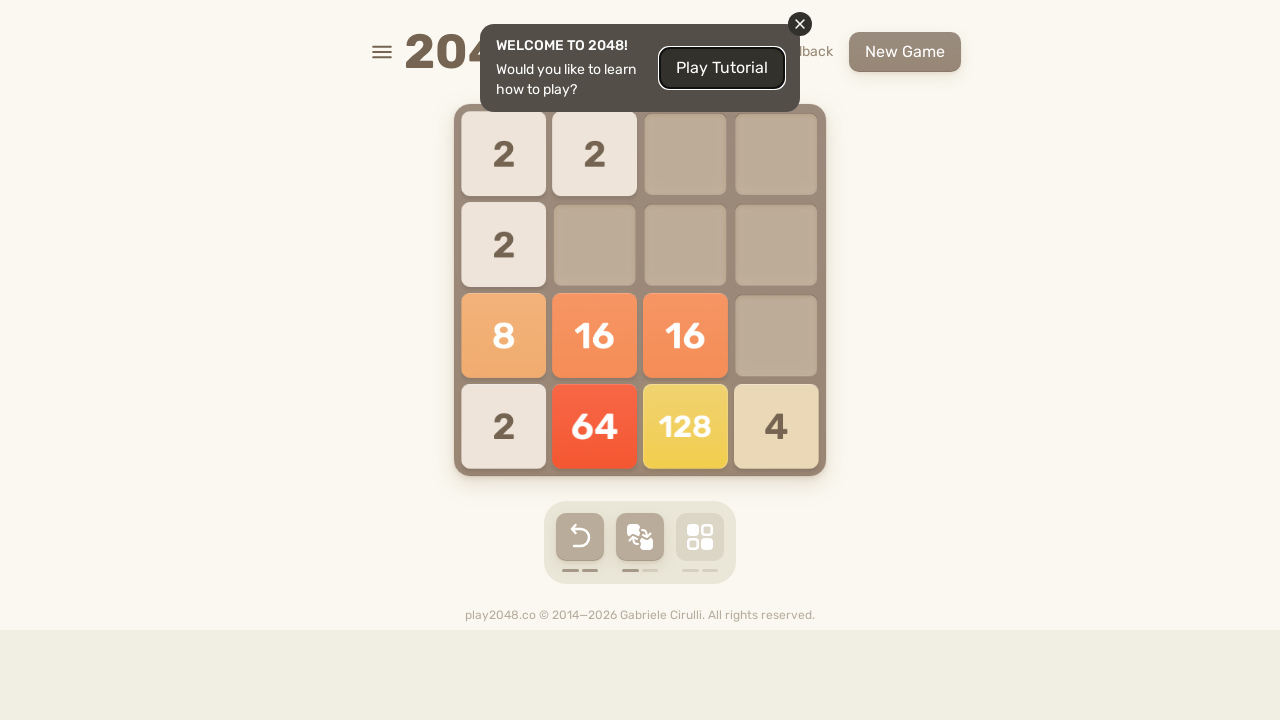

Pressed ArrowRight key on html
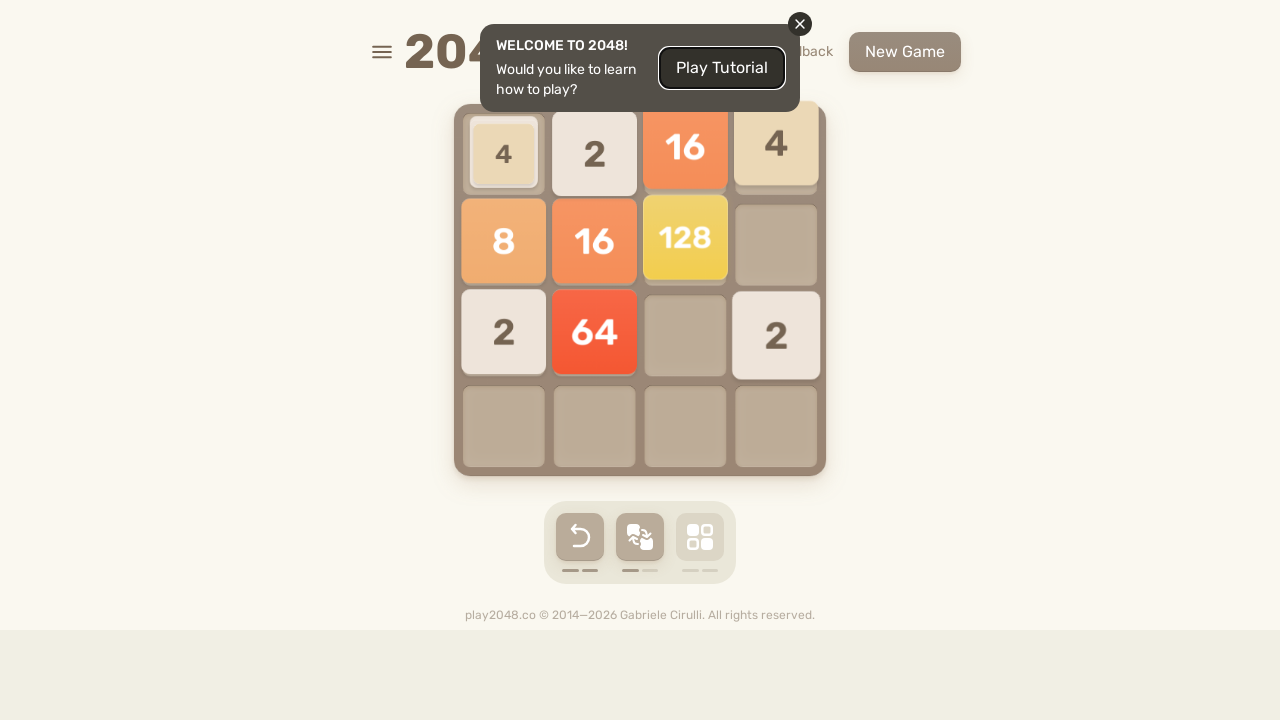

Pressed ArrowDown key on html
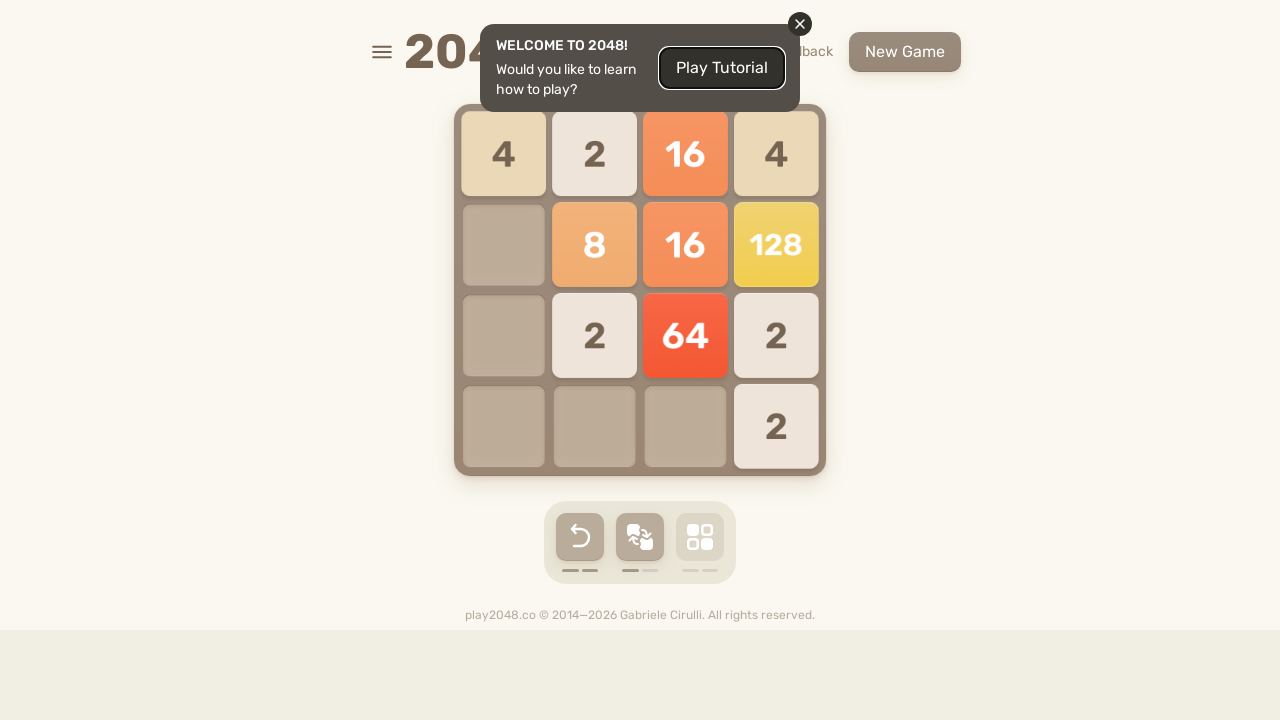

Pressed ArrowLeft key on html
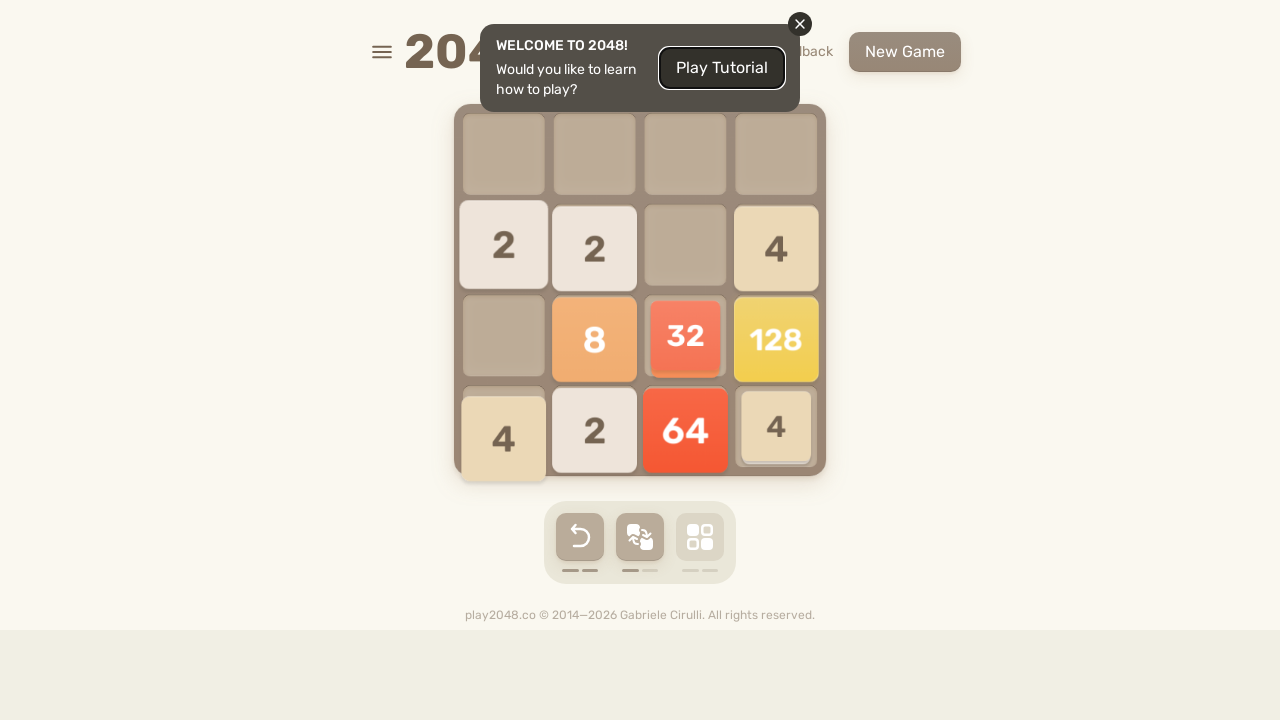

Located game over element
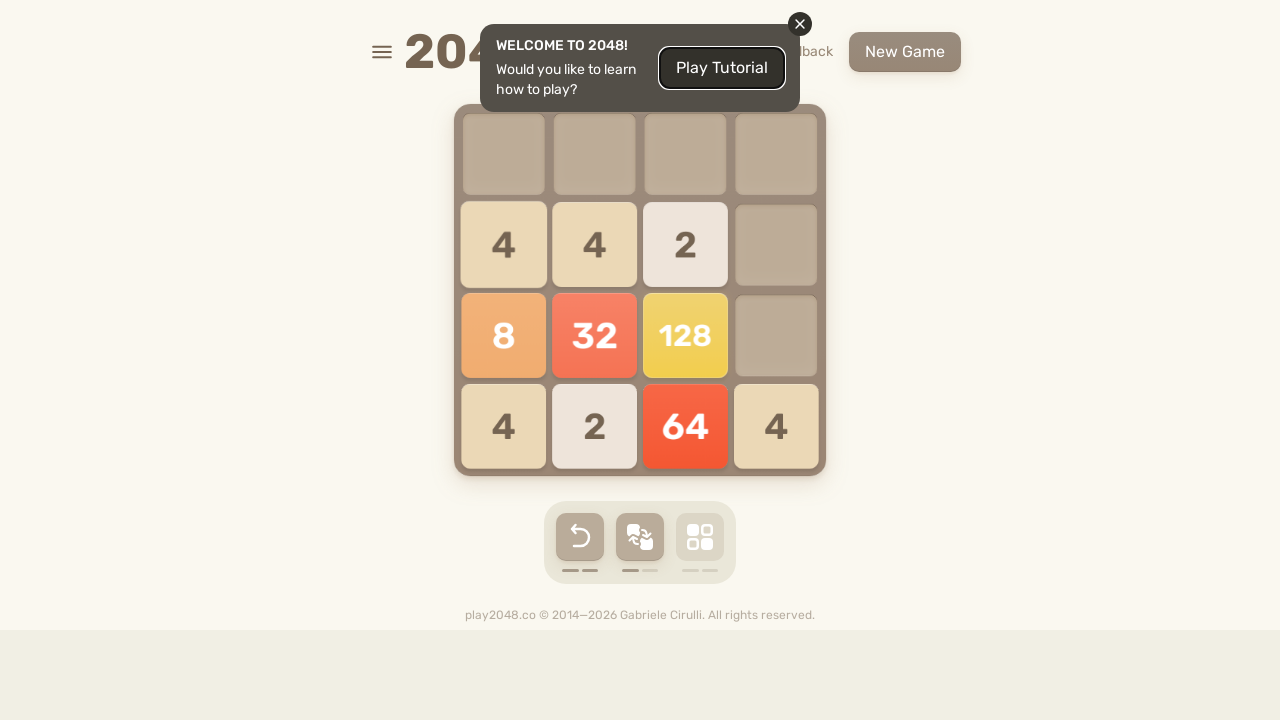

Pressed ArrowUp key on html
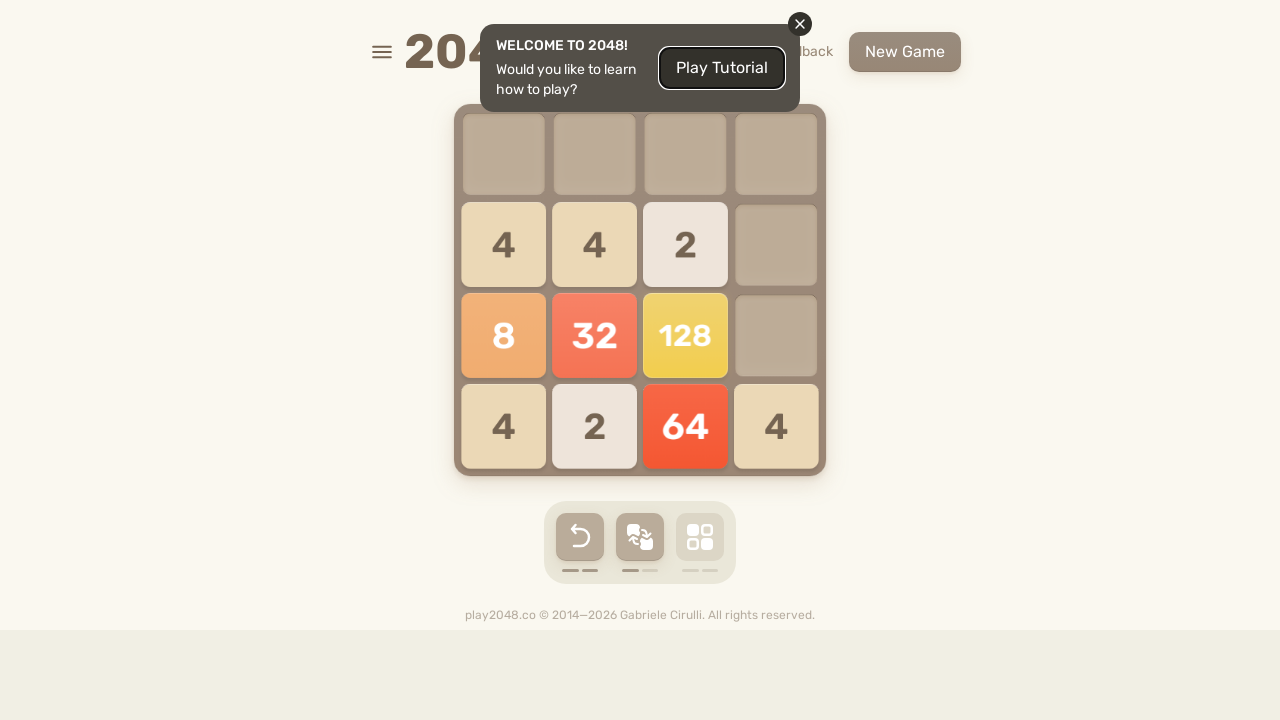

Pressed ArrowRight key on html
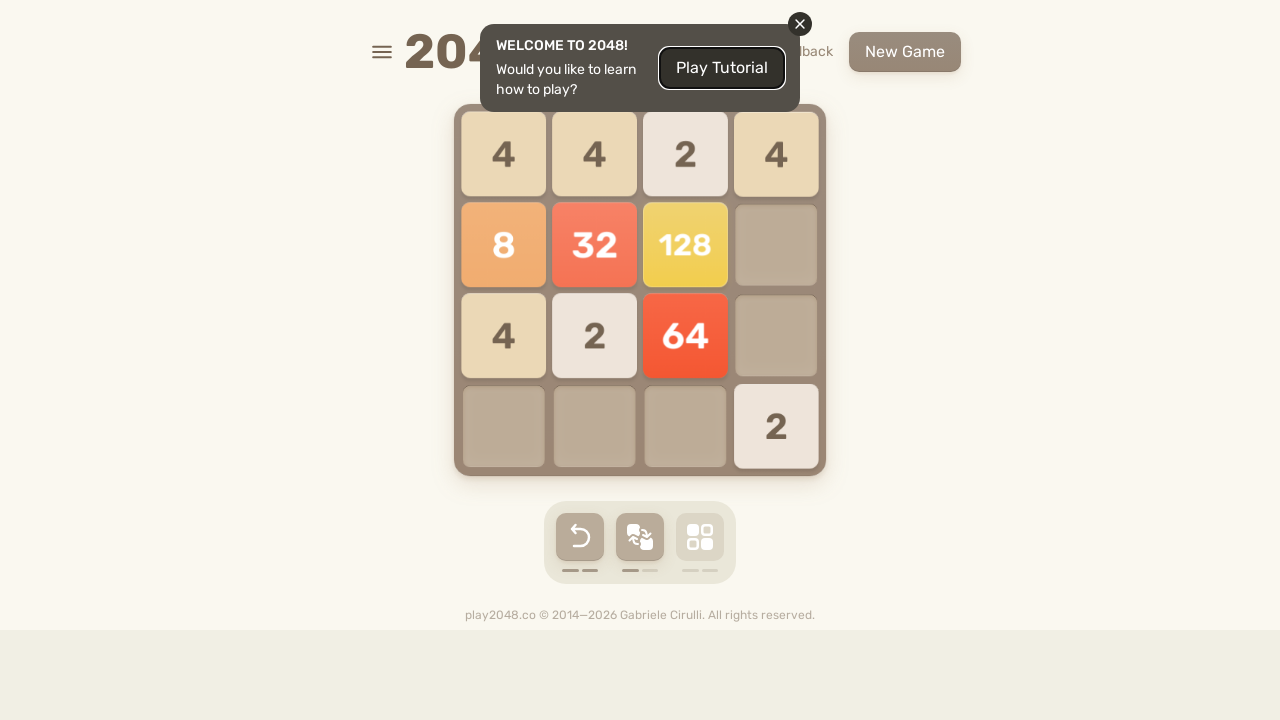

Pressed ArrowDown key on html
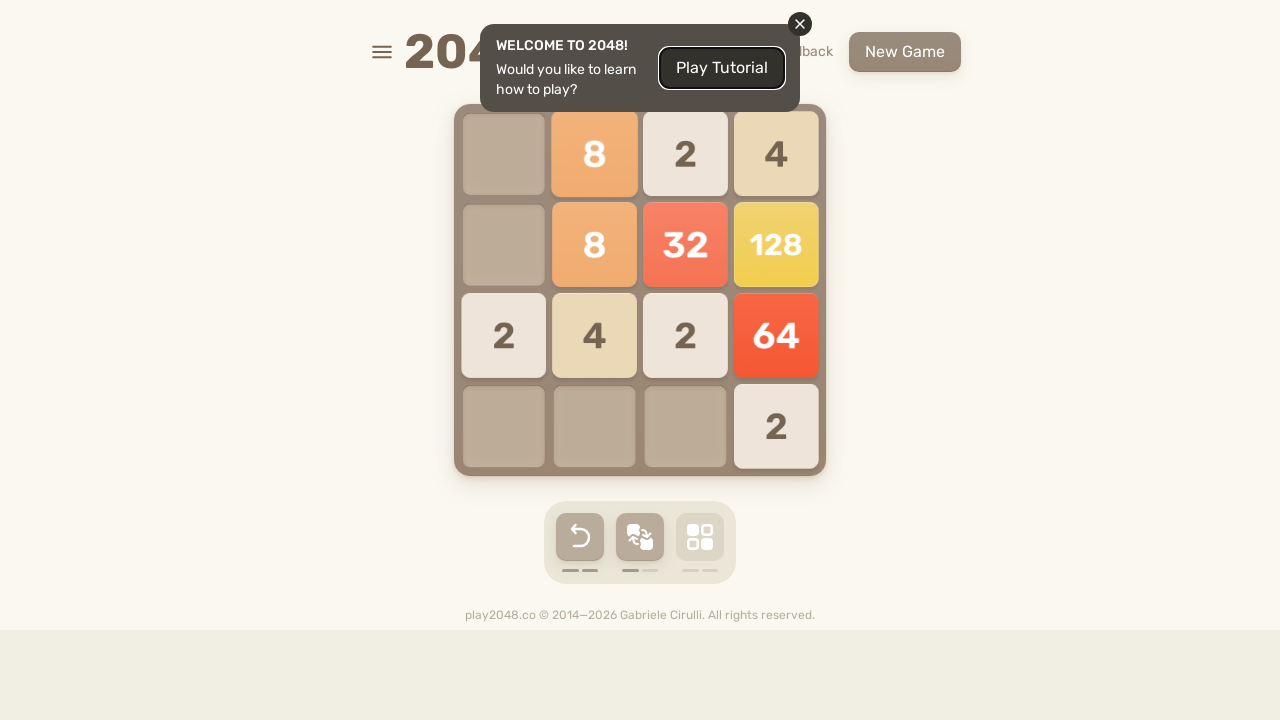

Pressed ArrowLeft key on html
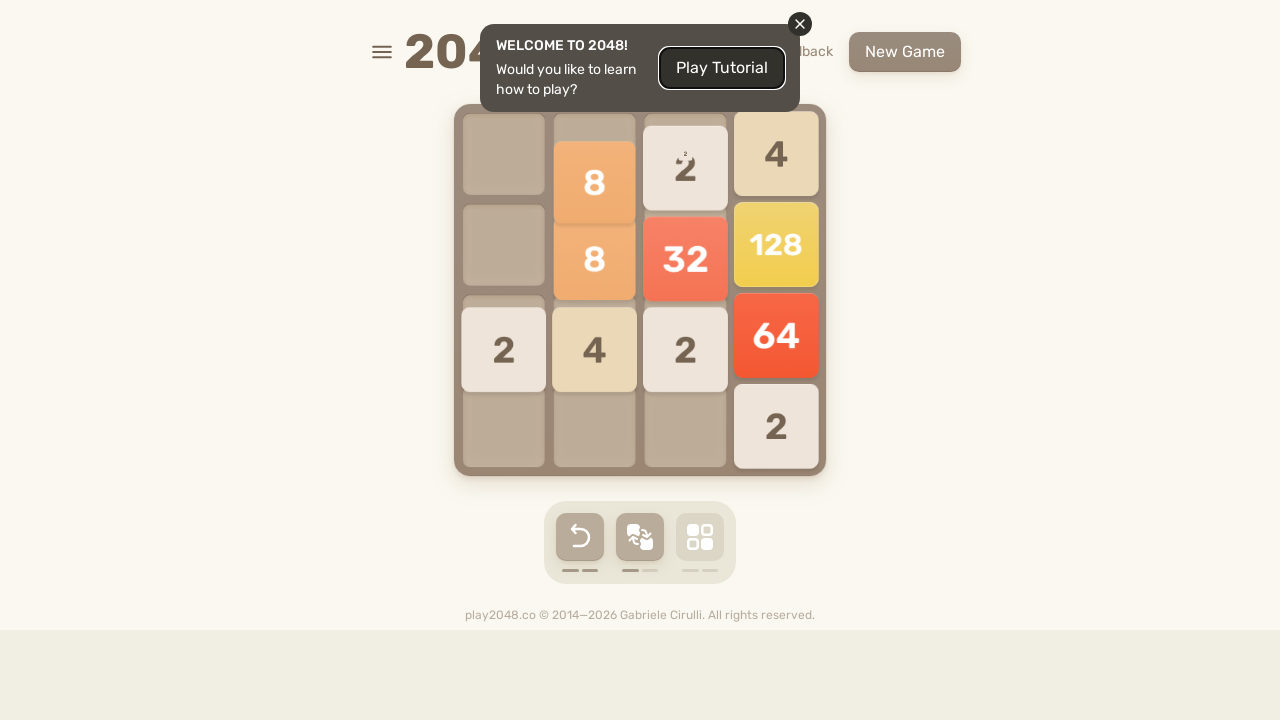

Located game over element
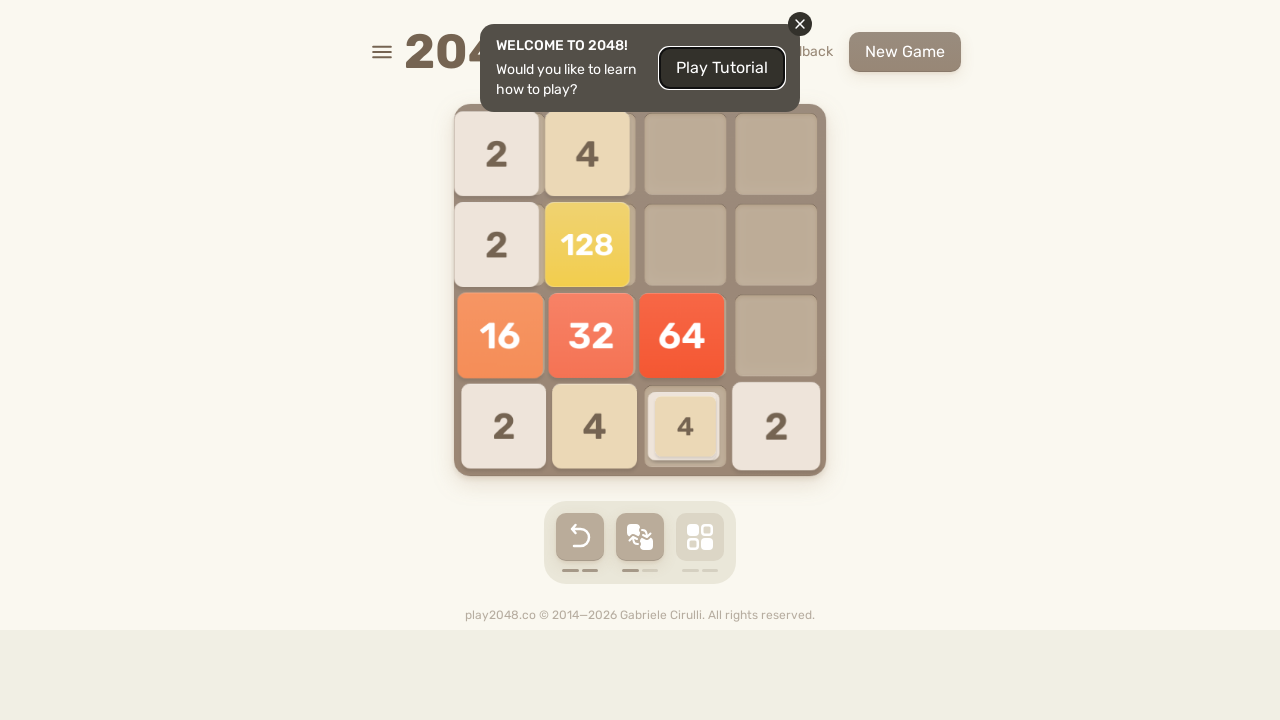

Pressed ArrowUp key on html
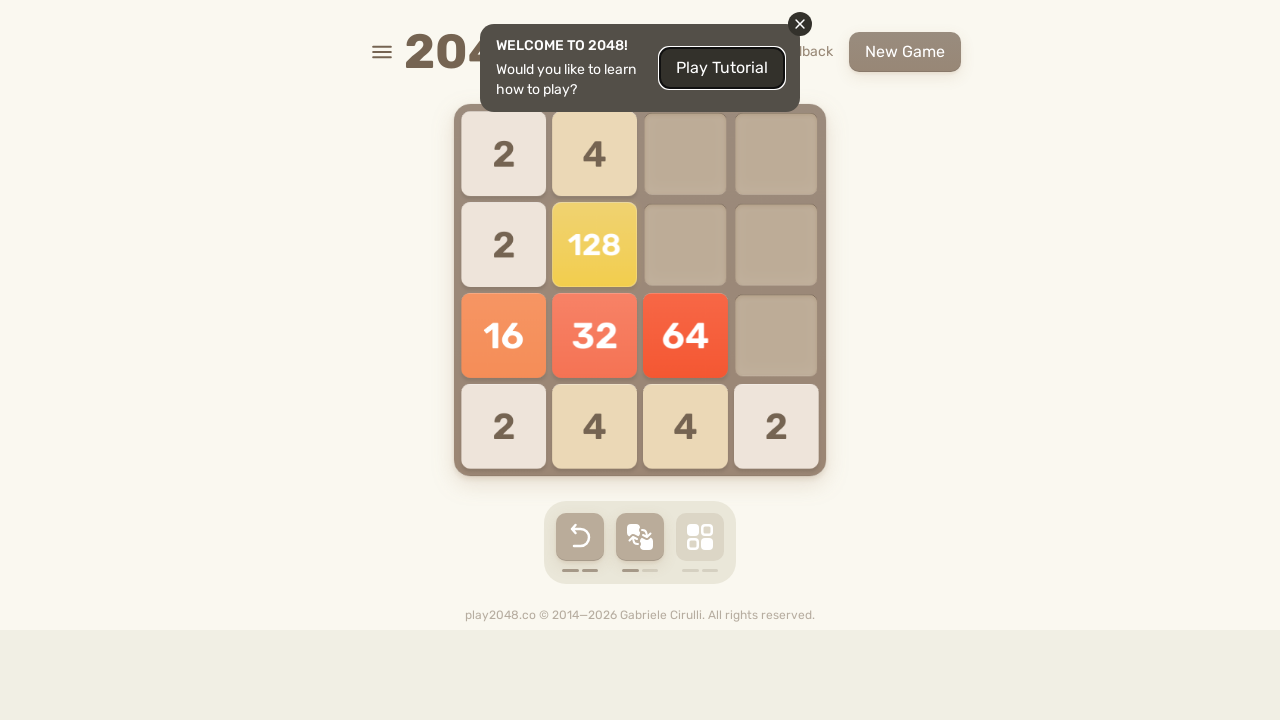

Pressed ArrowRight key on html
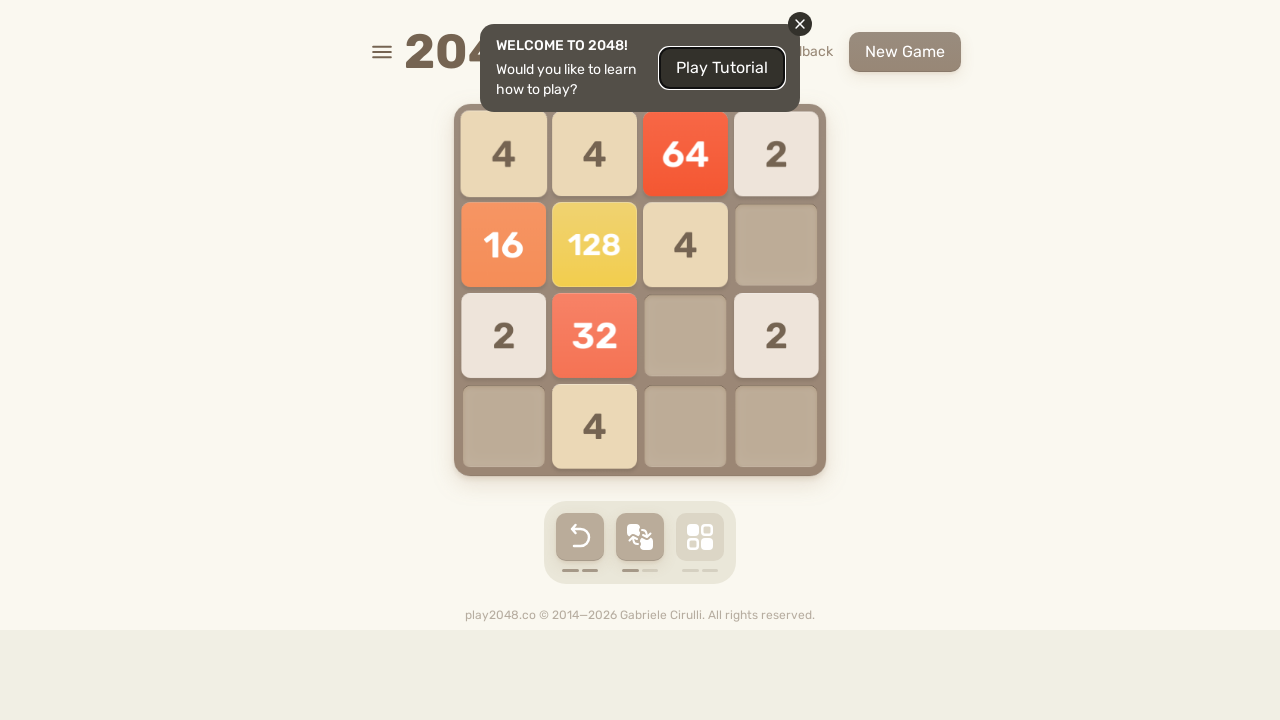

Pressed ArrowDown key on html
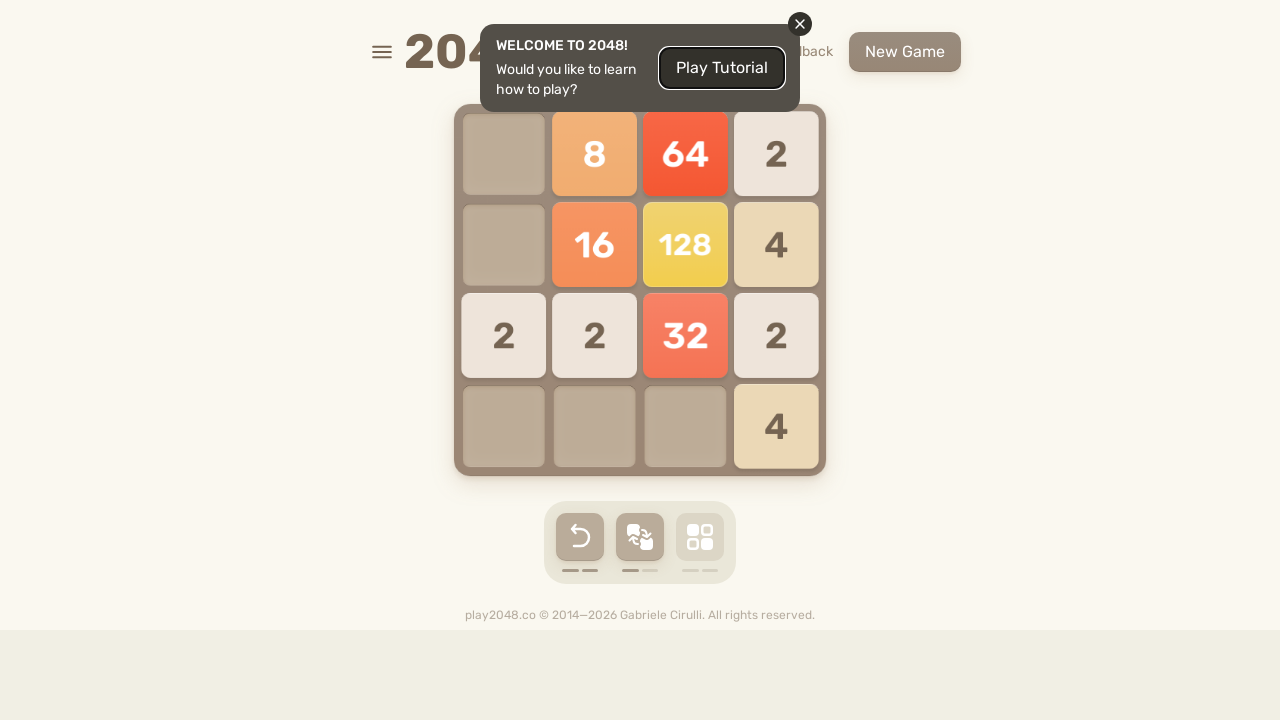

Pressed ArrowLeft key on html
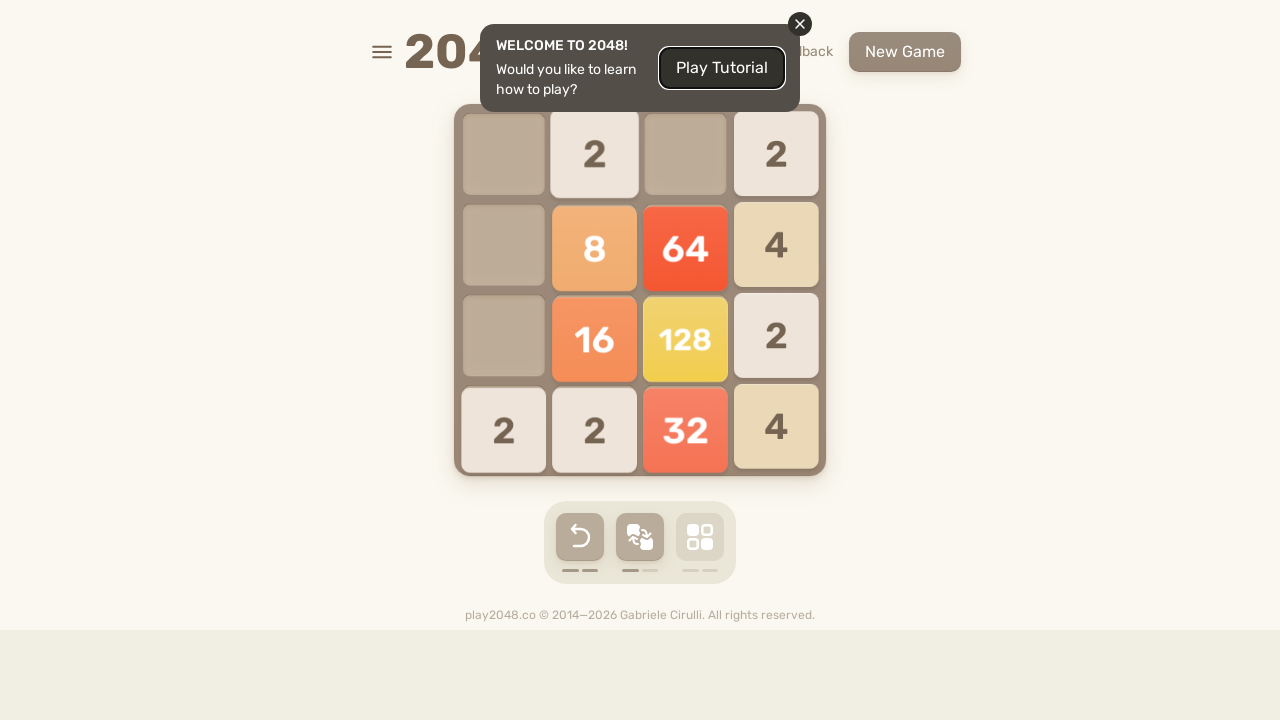

Located game over element
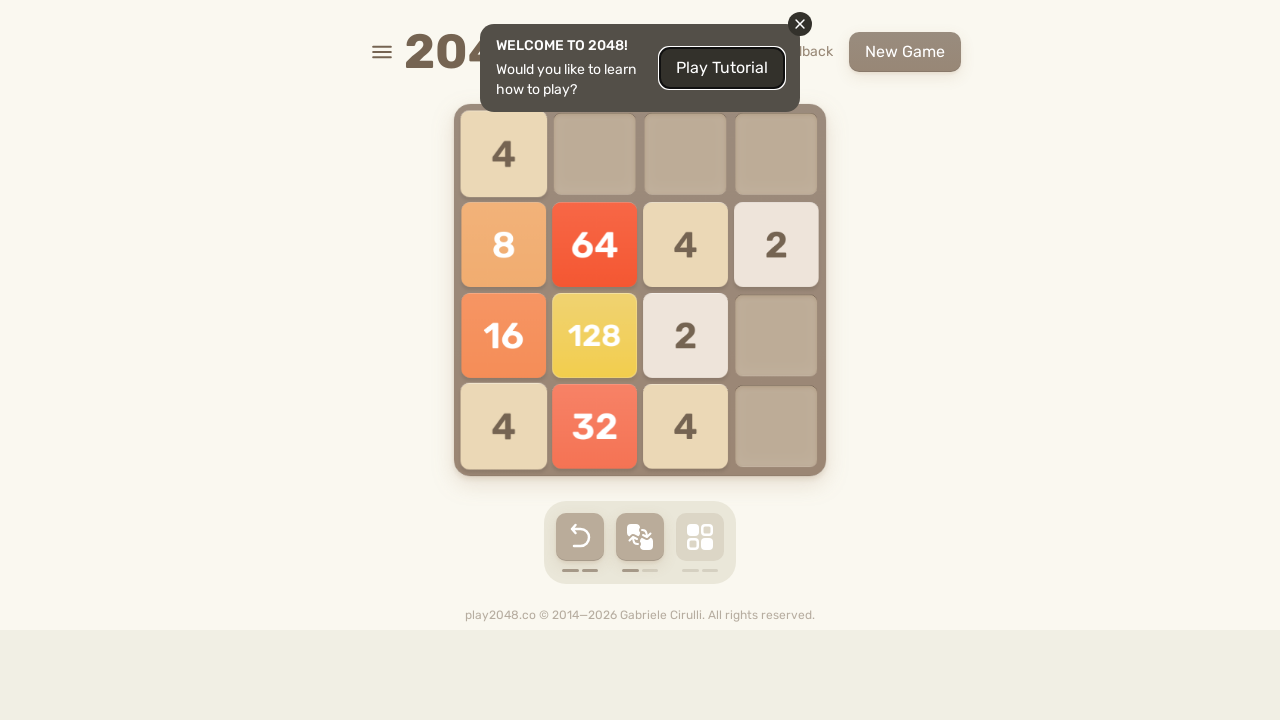

Pressed ArrowUp key on html
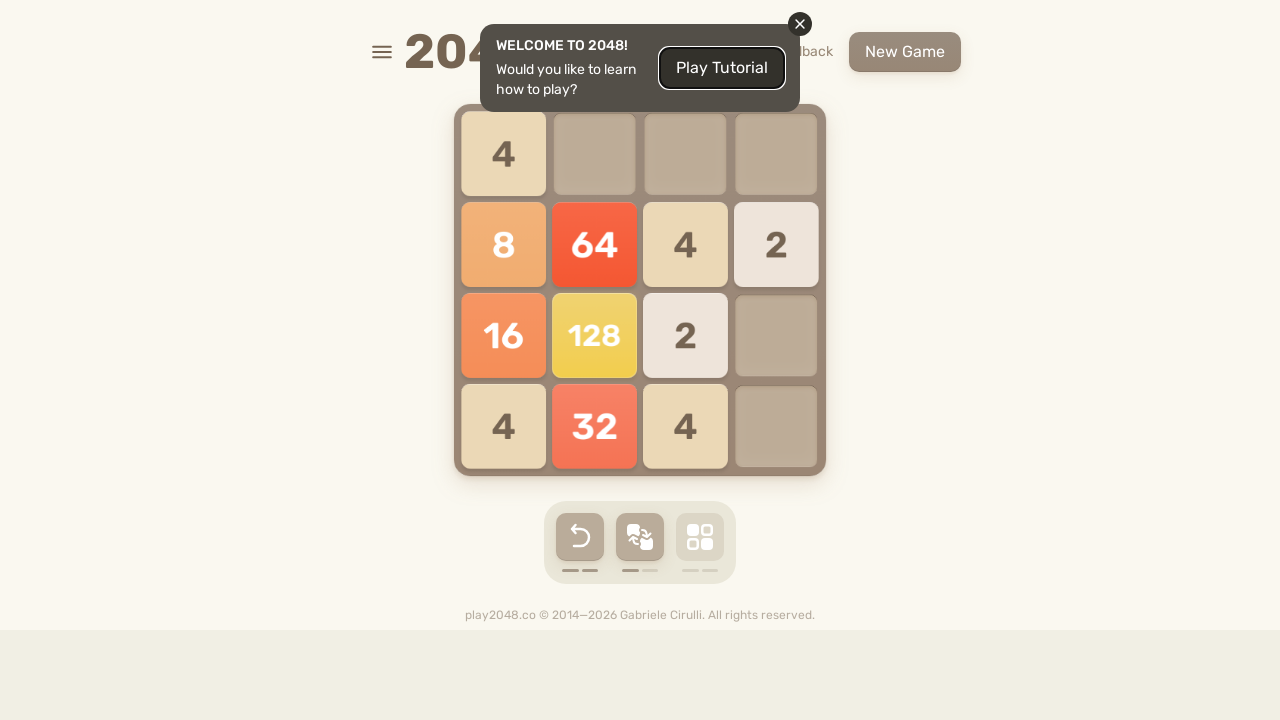

Pressed ArrowRight key on html
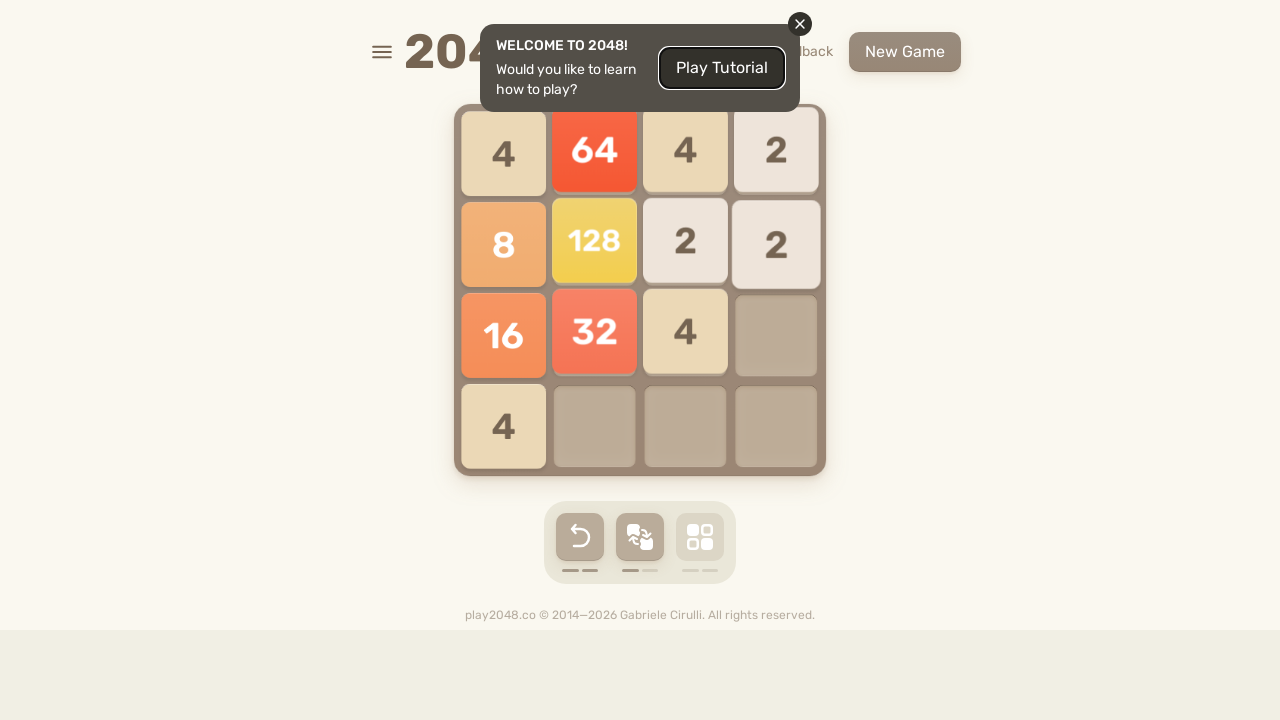

Pressed ArrowDown key on html
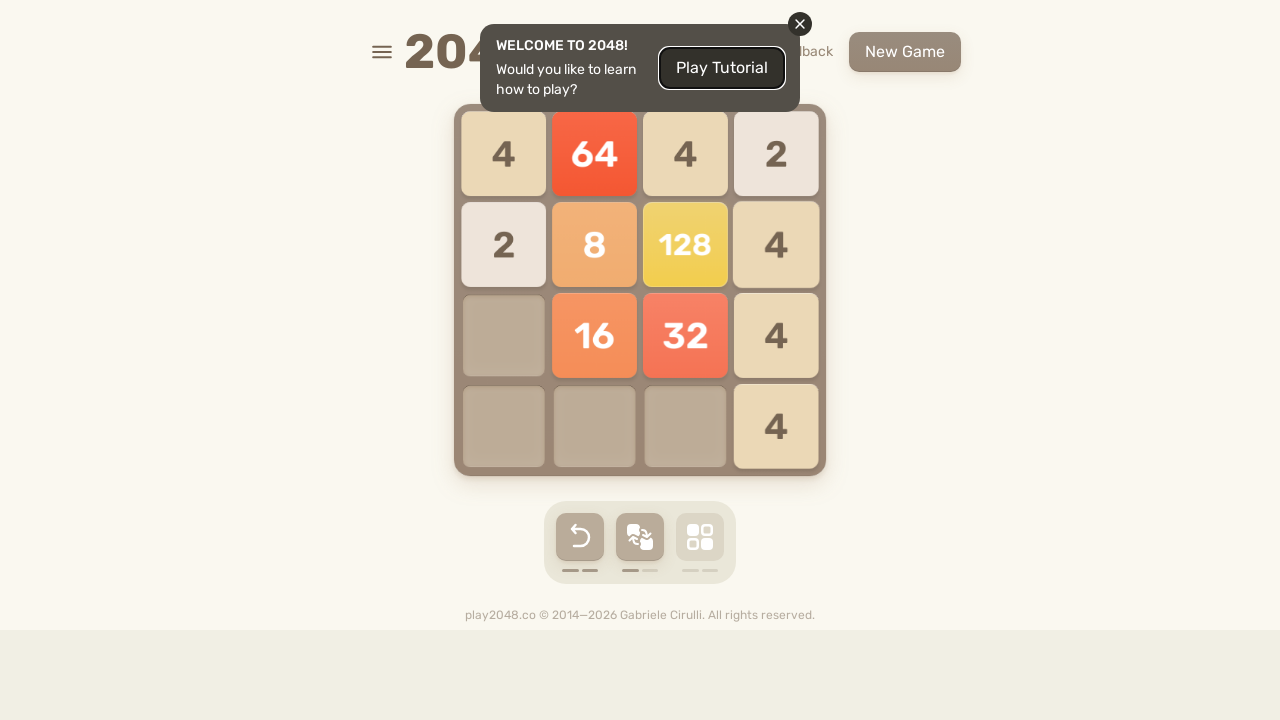

Pressed ArrowLeft key on html
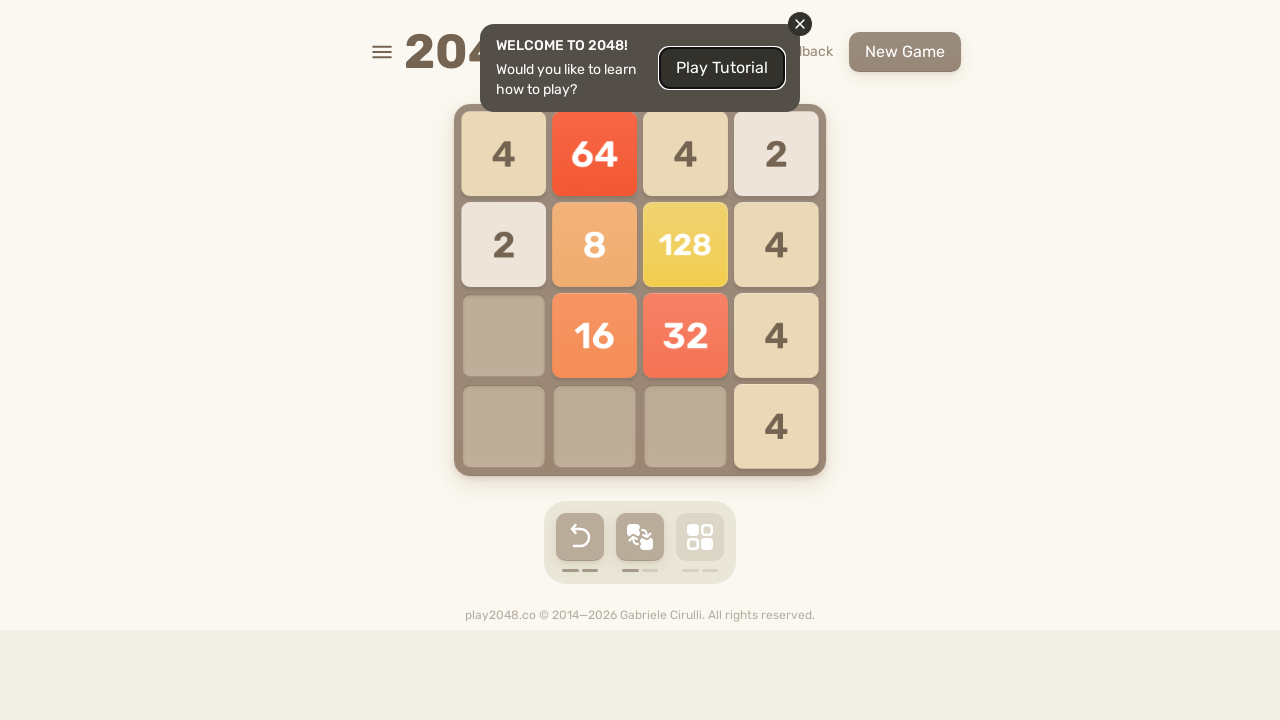

Located game over element
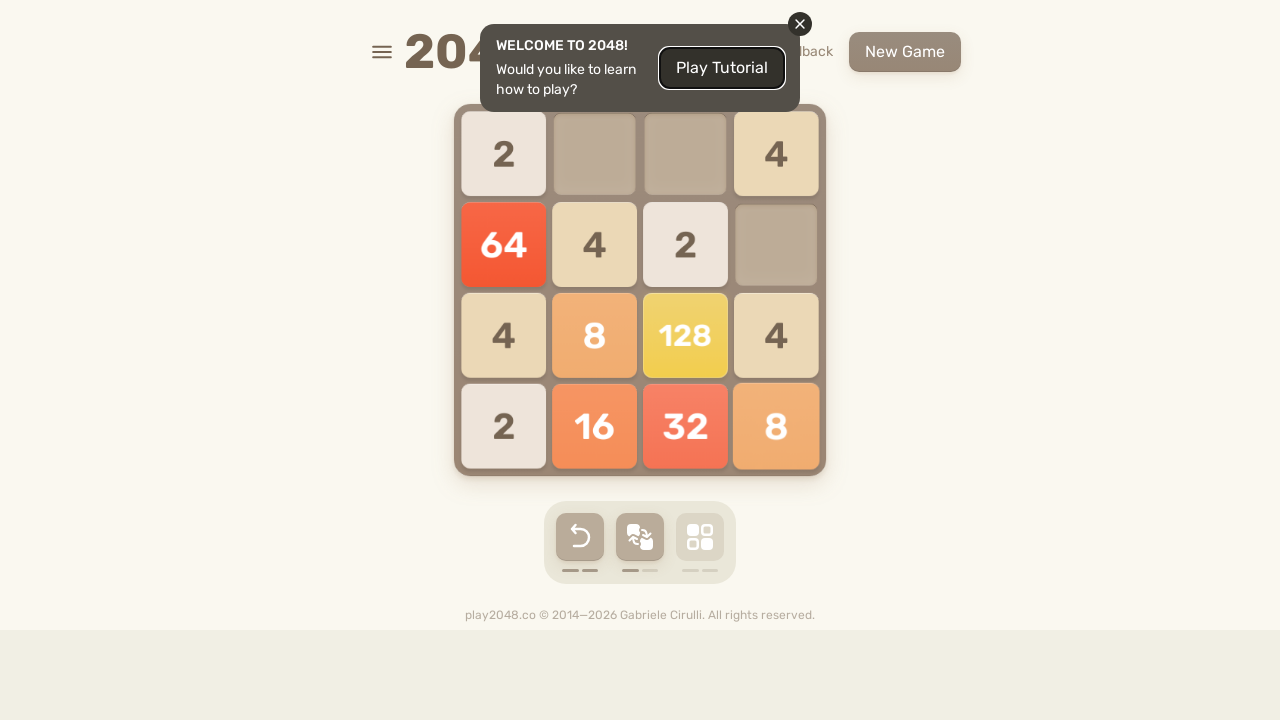

Pressed ArrowUp key on html
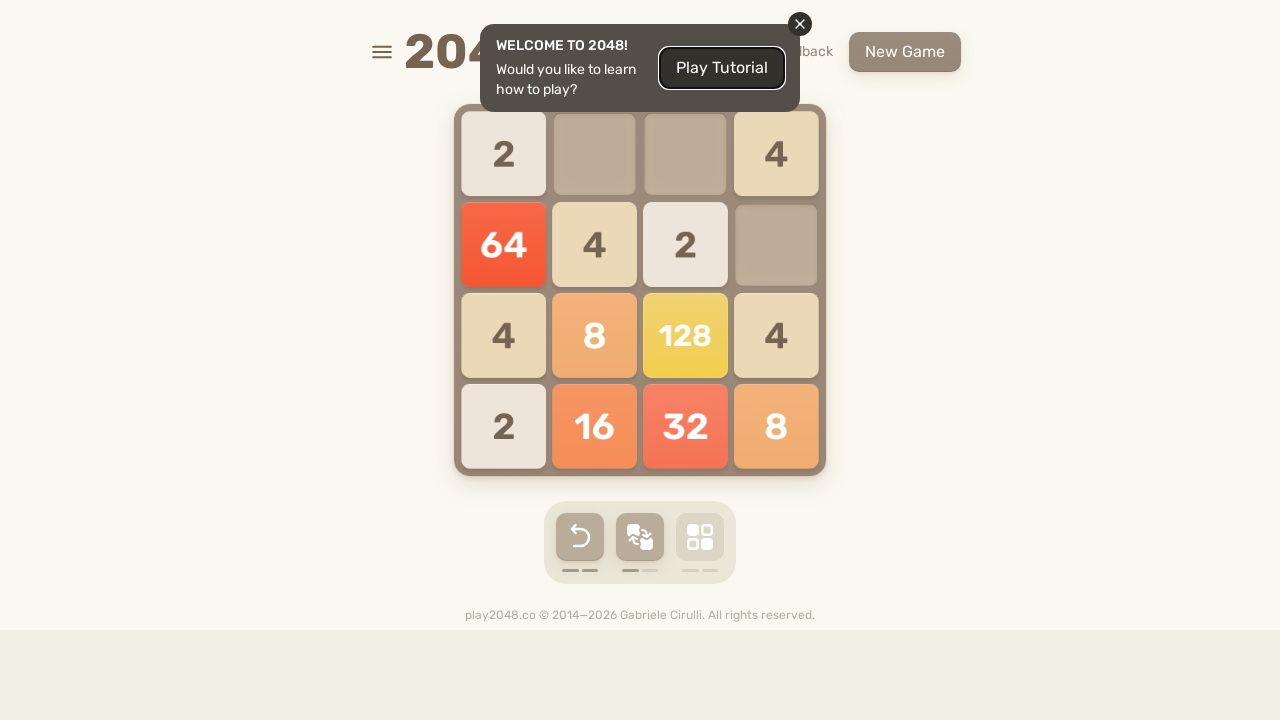

Pressed ArrowRight key on html
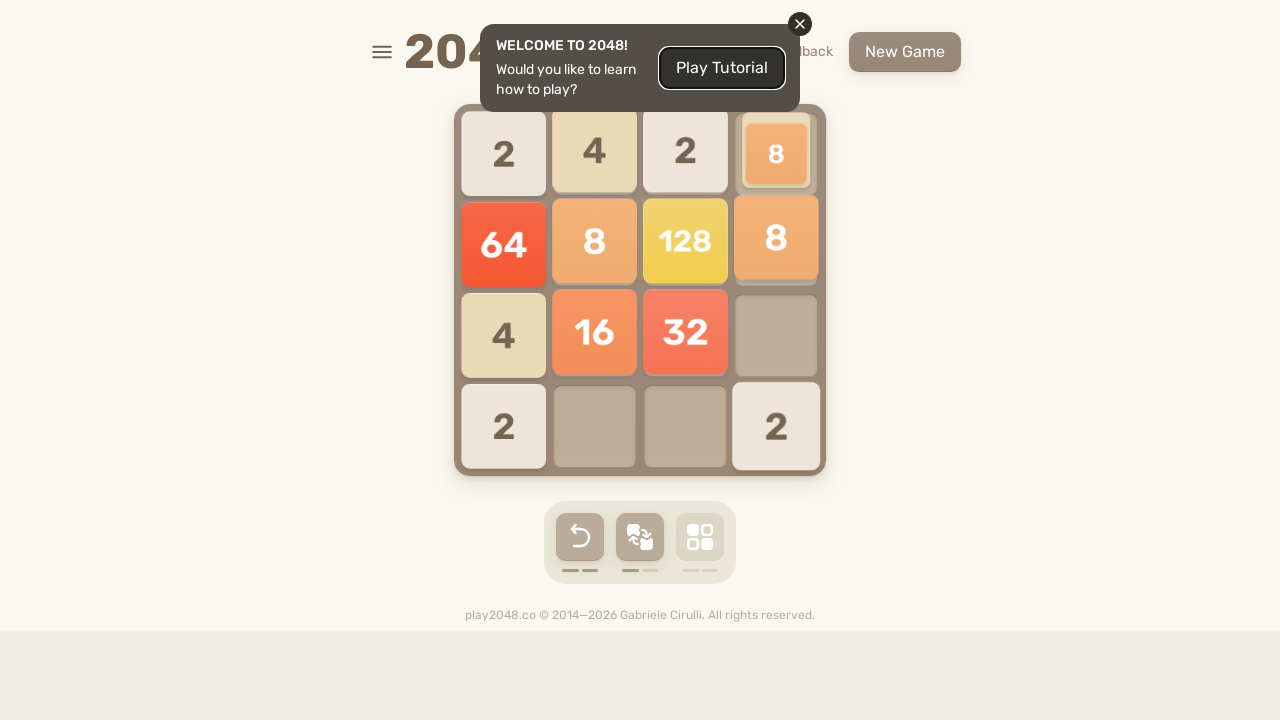

Pressed ArrowDown key on html
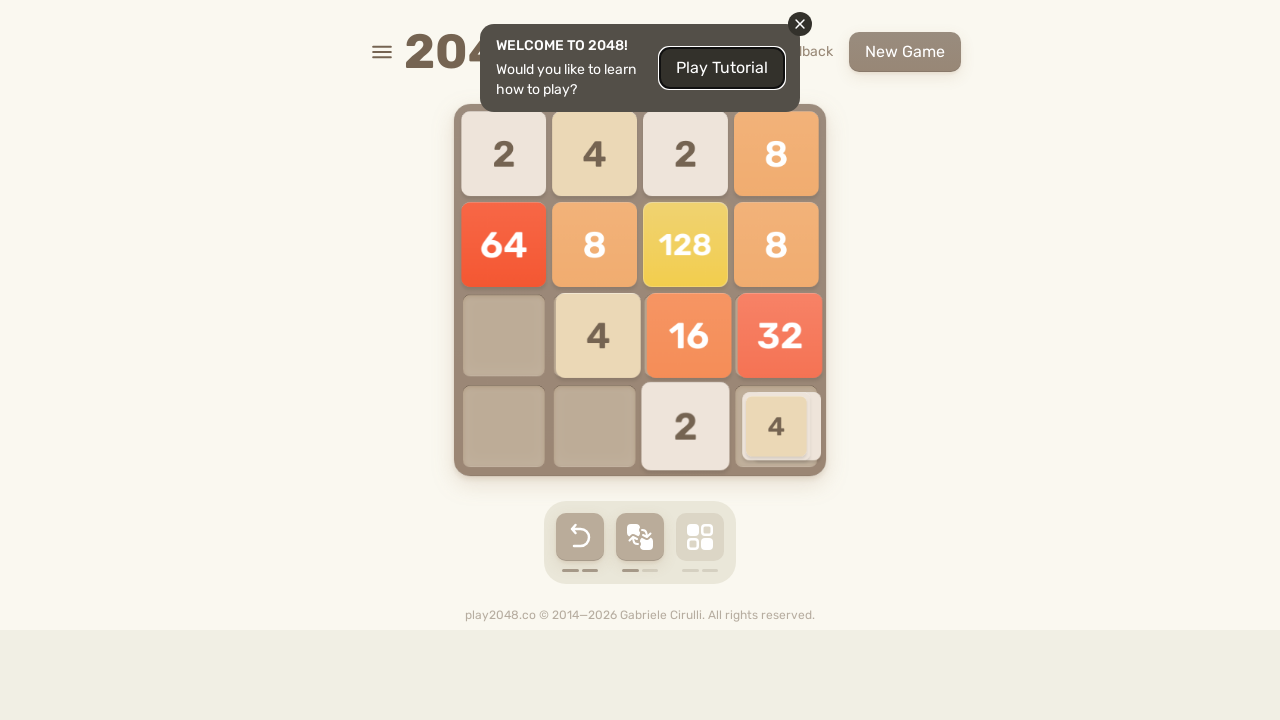

Pressed ArrowLeft key on html
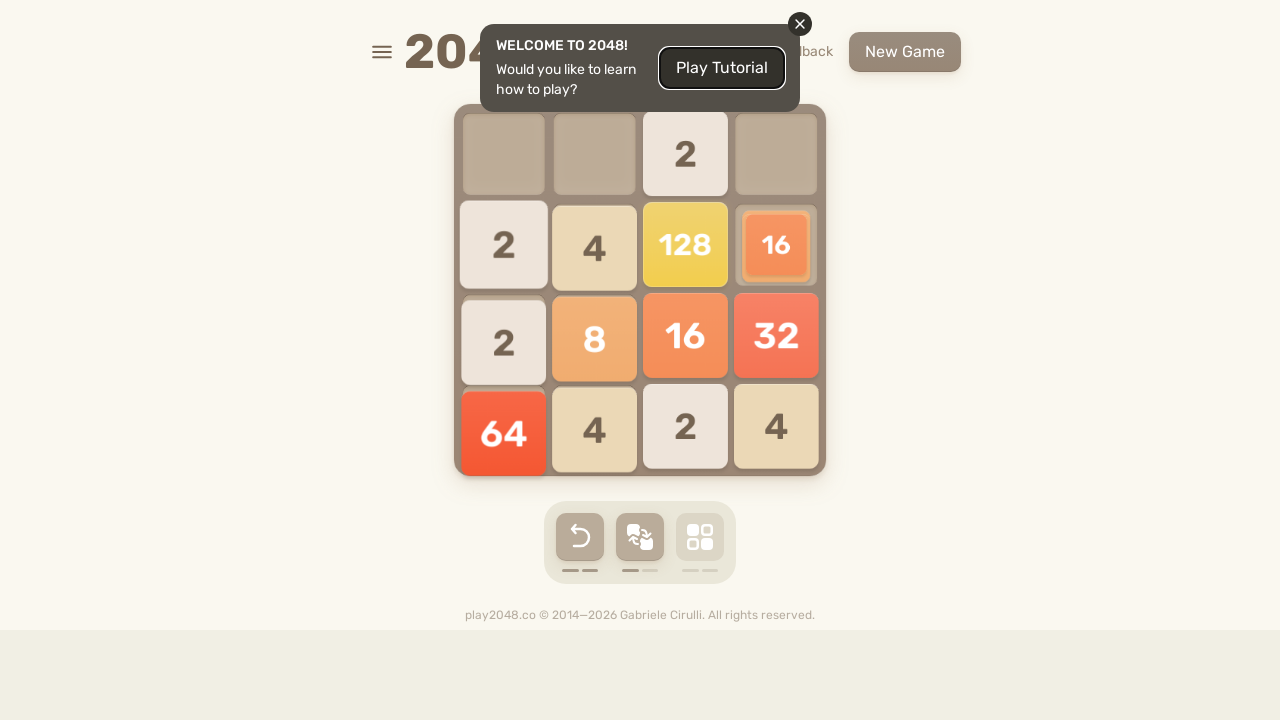

Located game over element
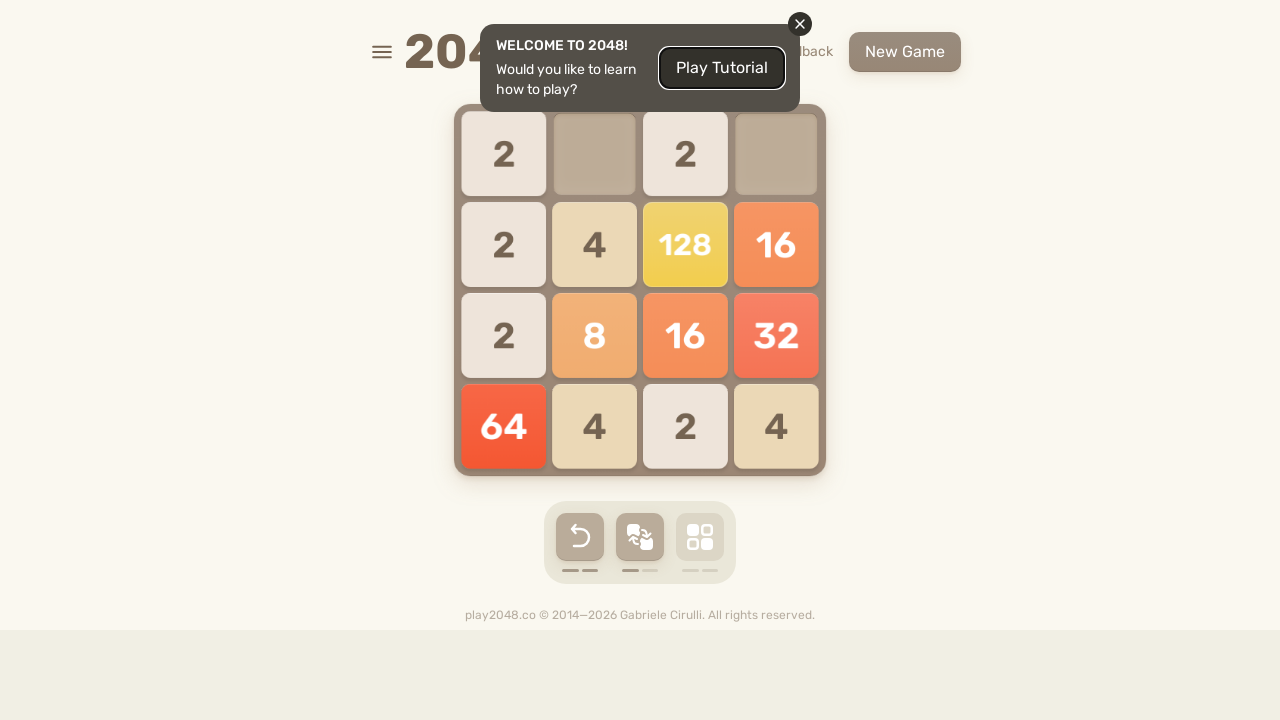

Pressed ArrowUp key on html
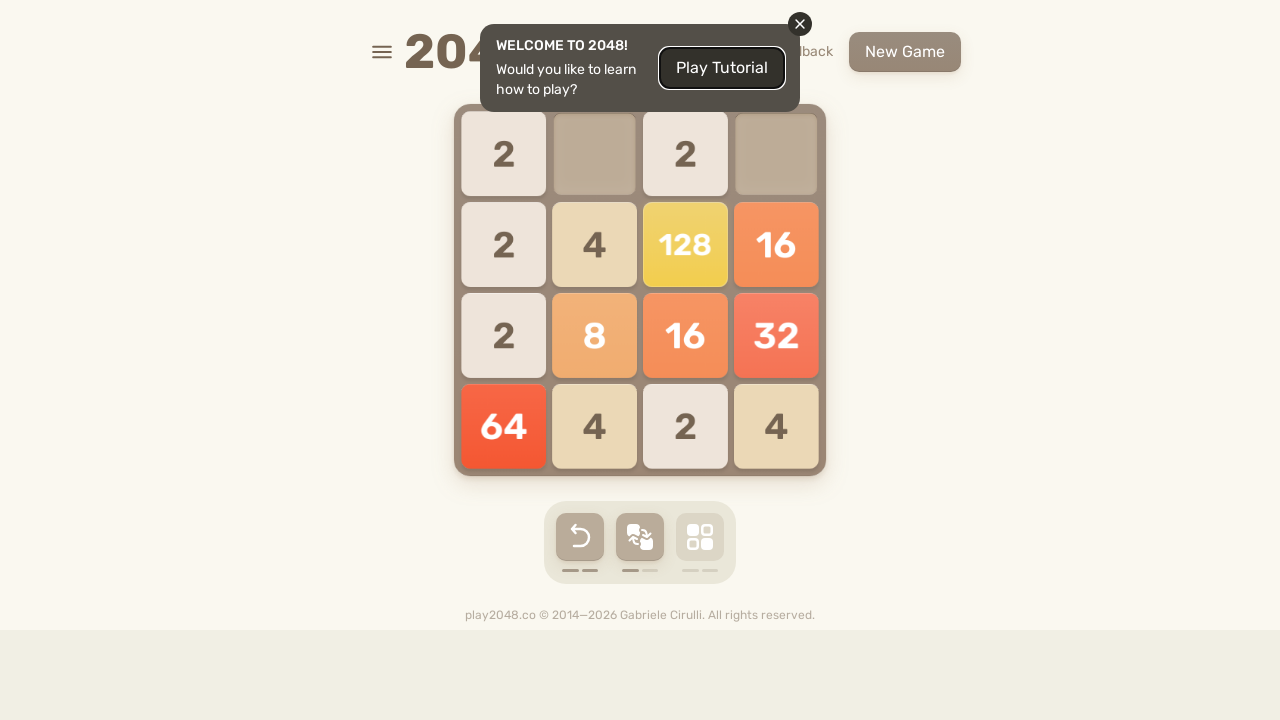

Pressed ArrowRight key on html
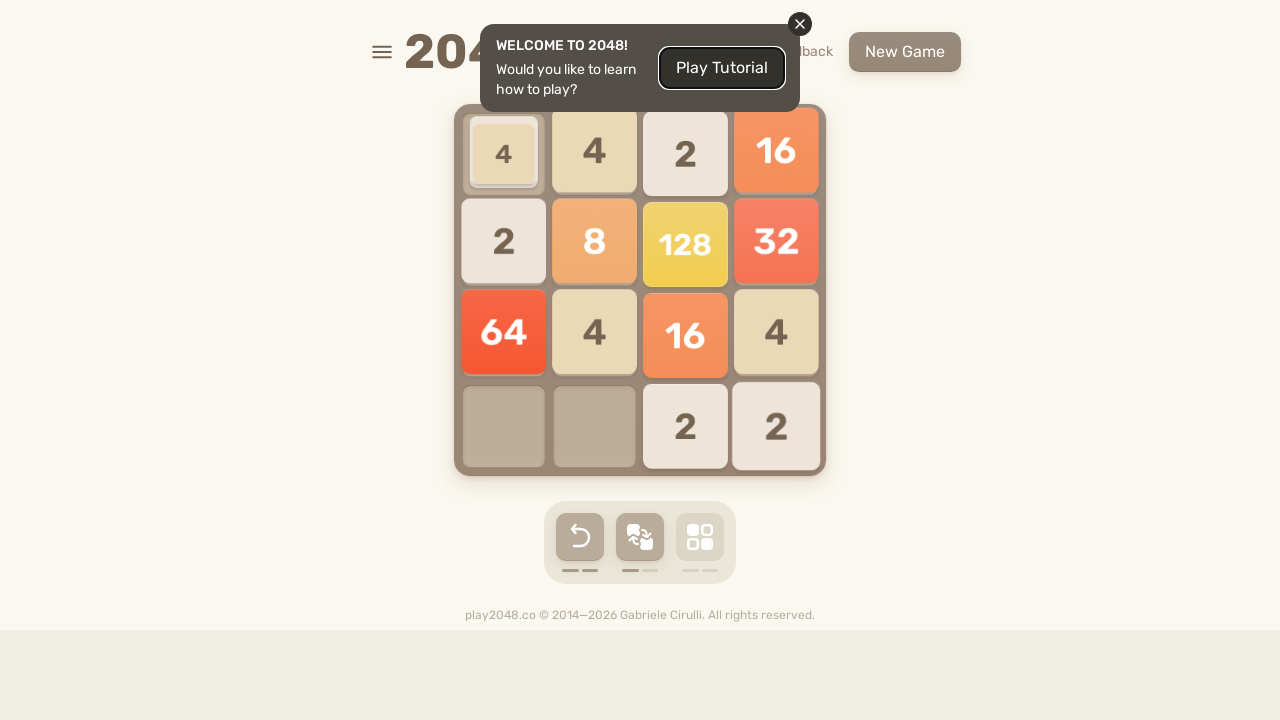

Pressed ArrowDown key on html
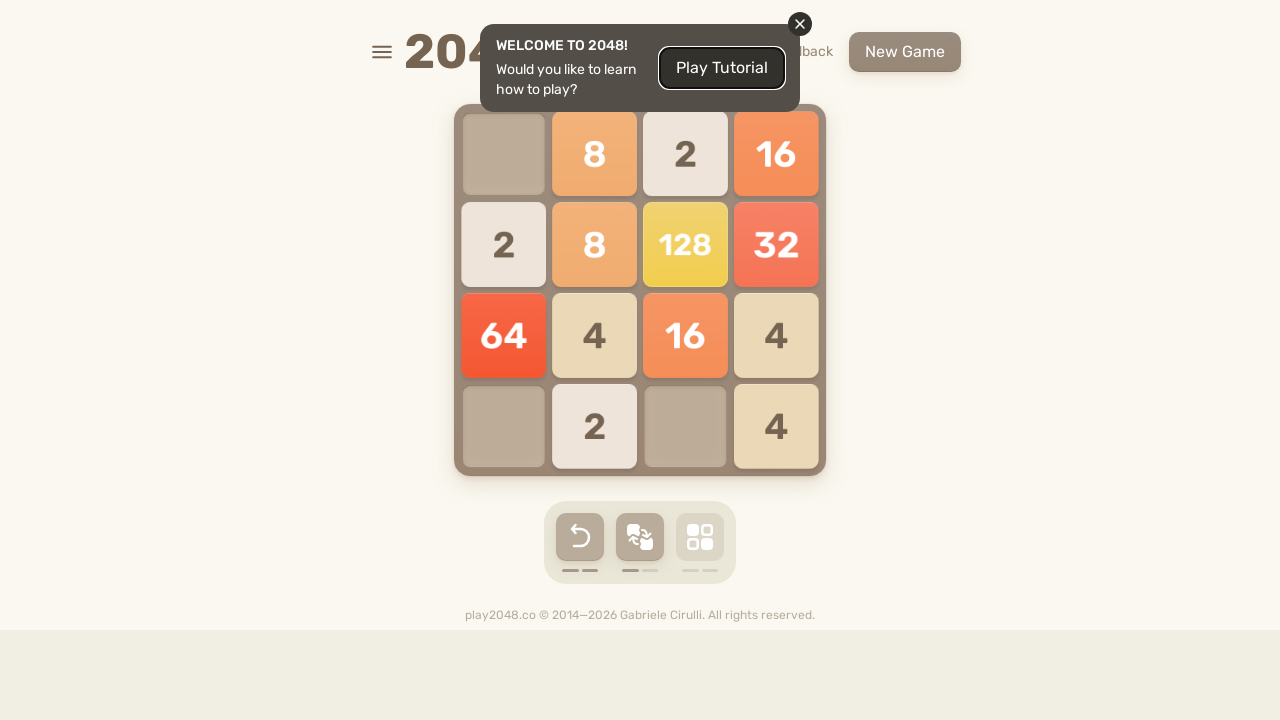

Pressed ArrowLeft key on html
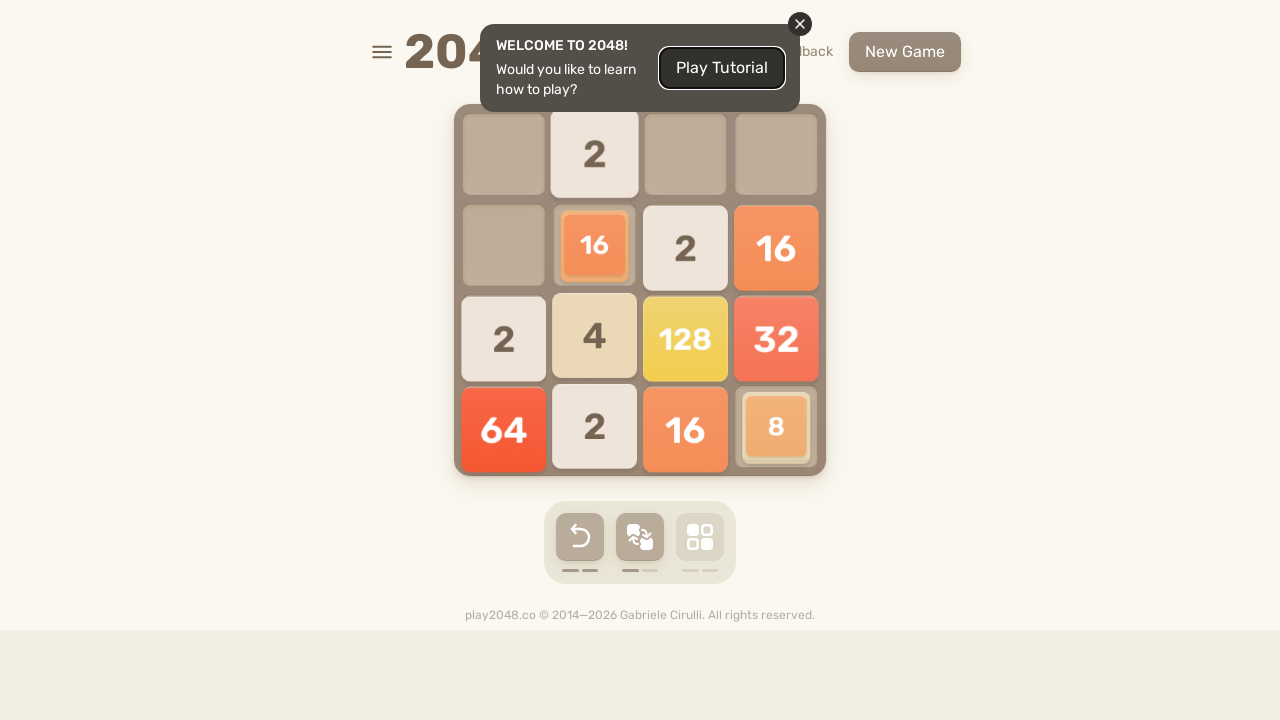

Located game over element
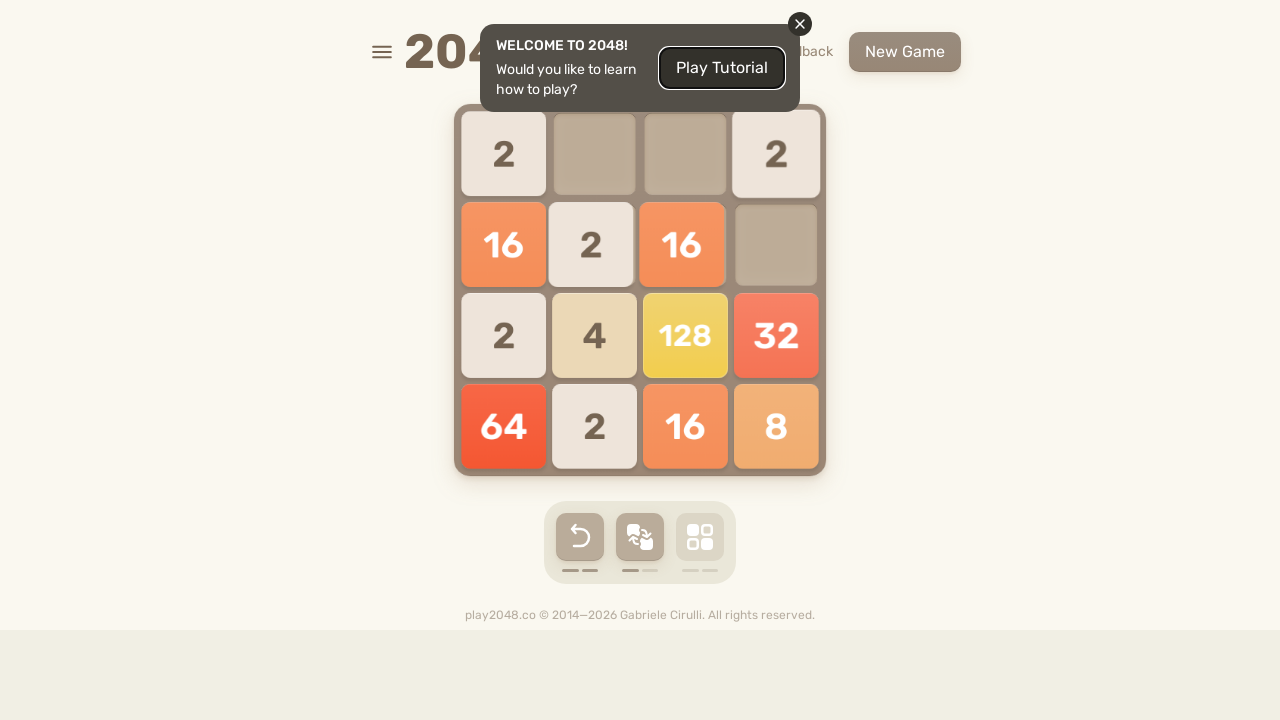

Pressed ArrowUp key on html
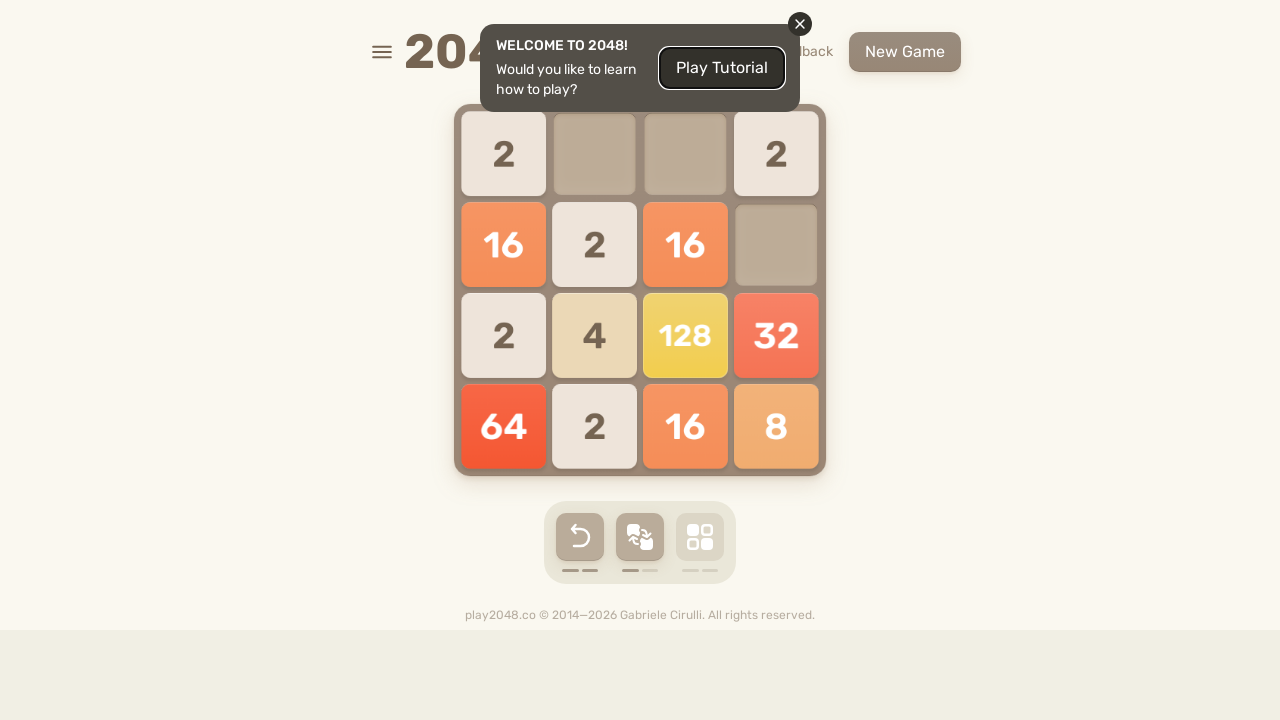

Pressed ArrowRight key on html
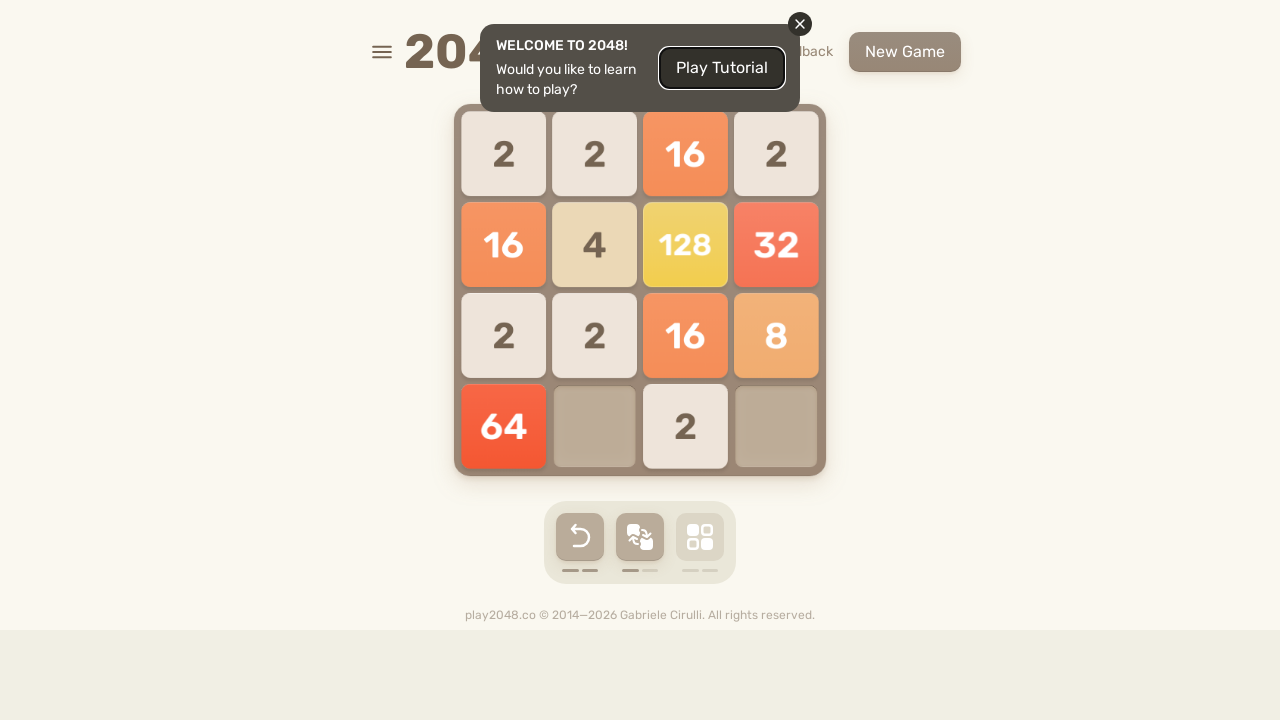

Pressed ArrowDown key on html
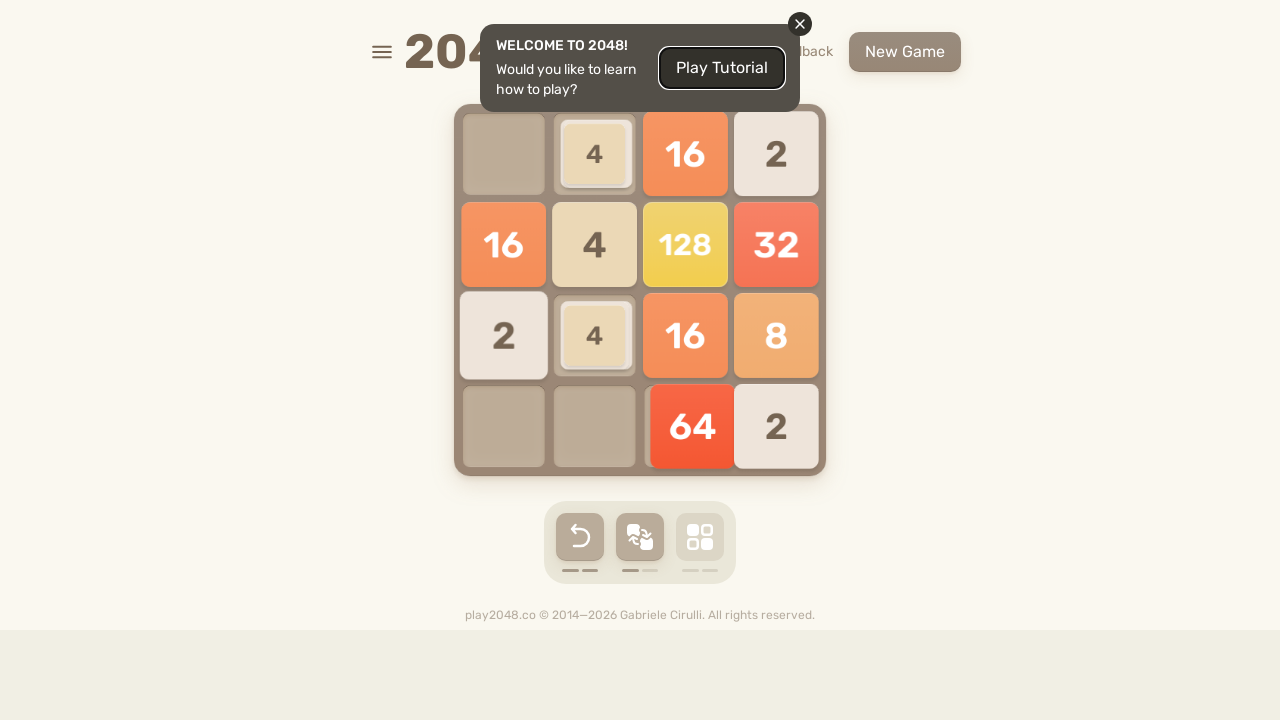

Pressed ArrowLeft key on html
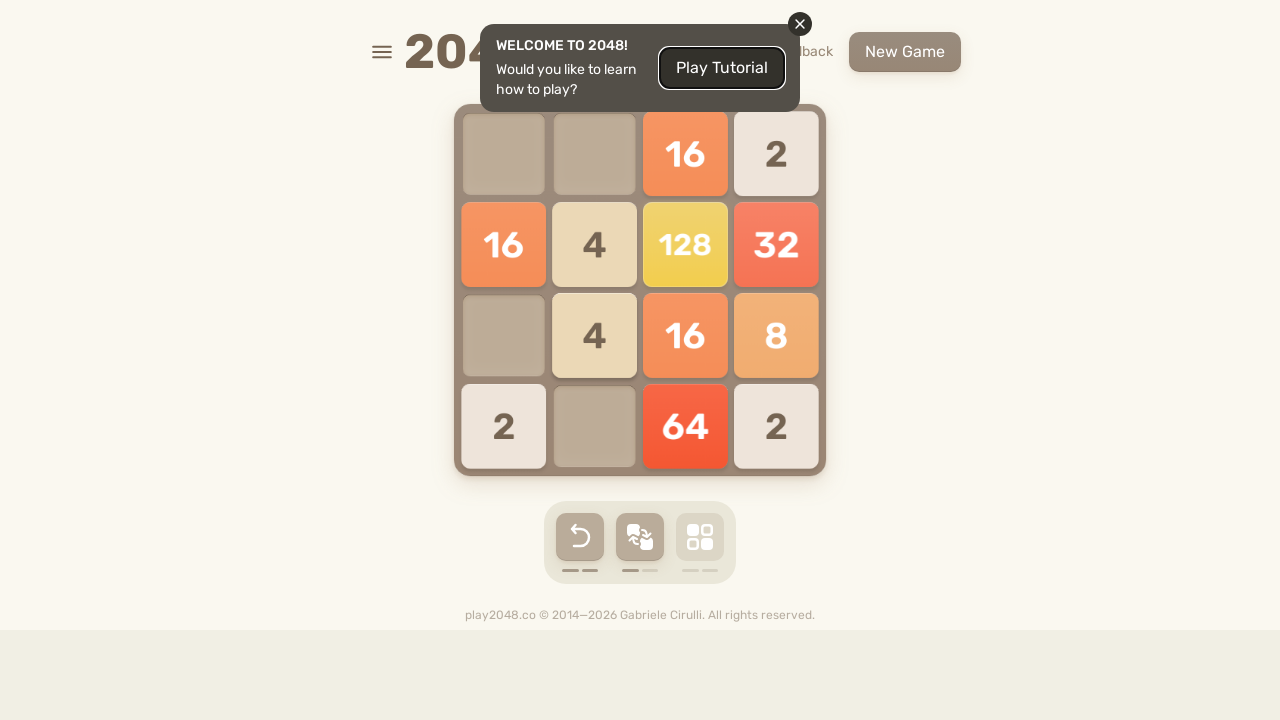

Located game over element
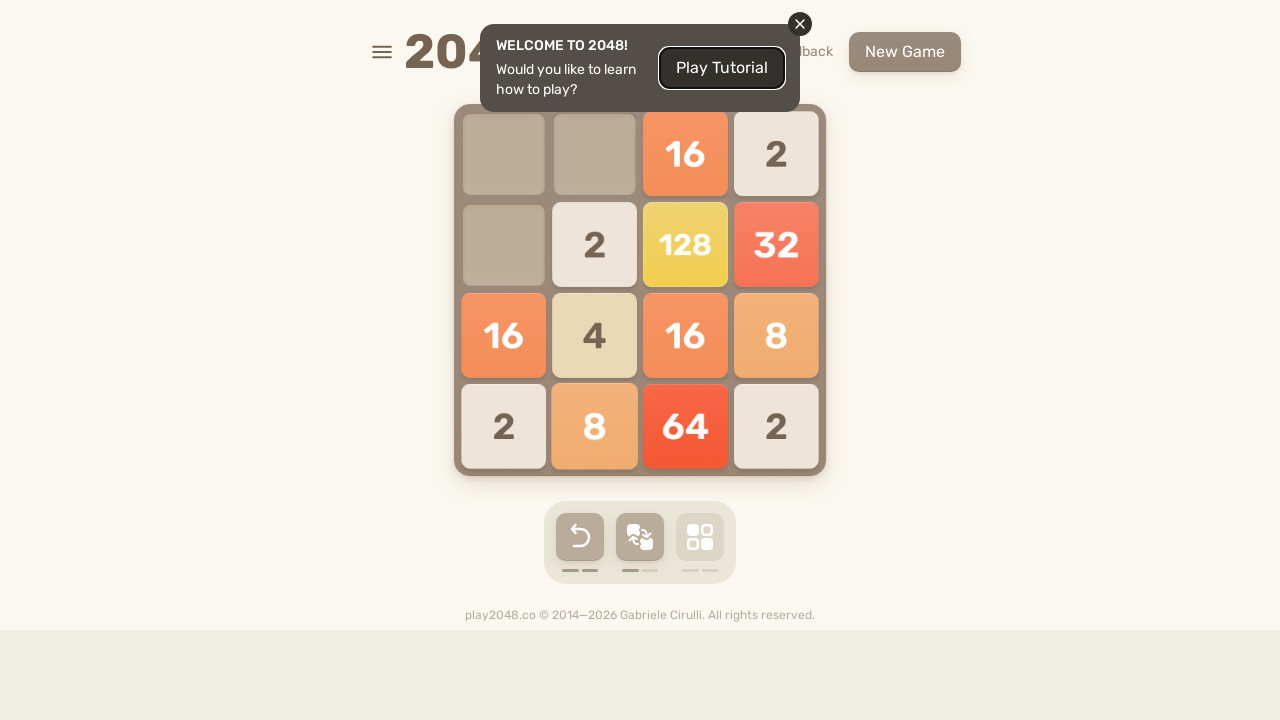

Pressed ArrowUp key on html
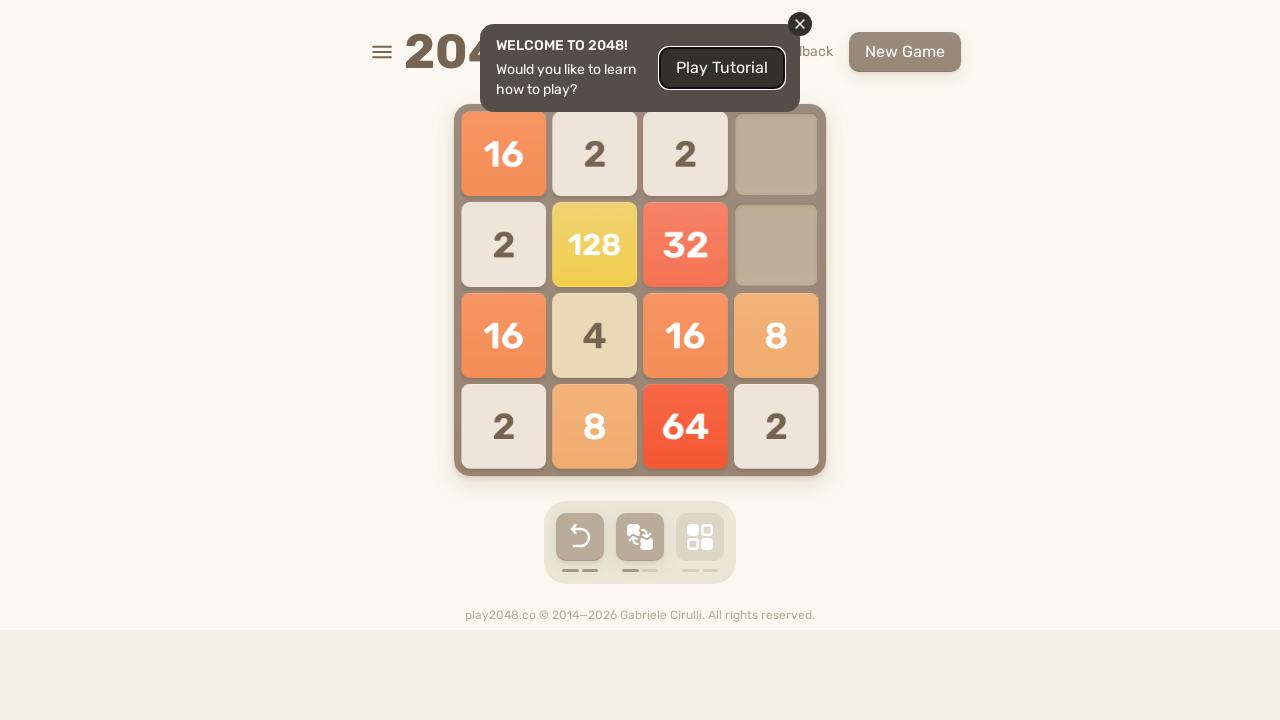

Pressed ArrowRight key on html
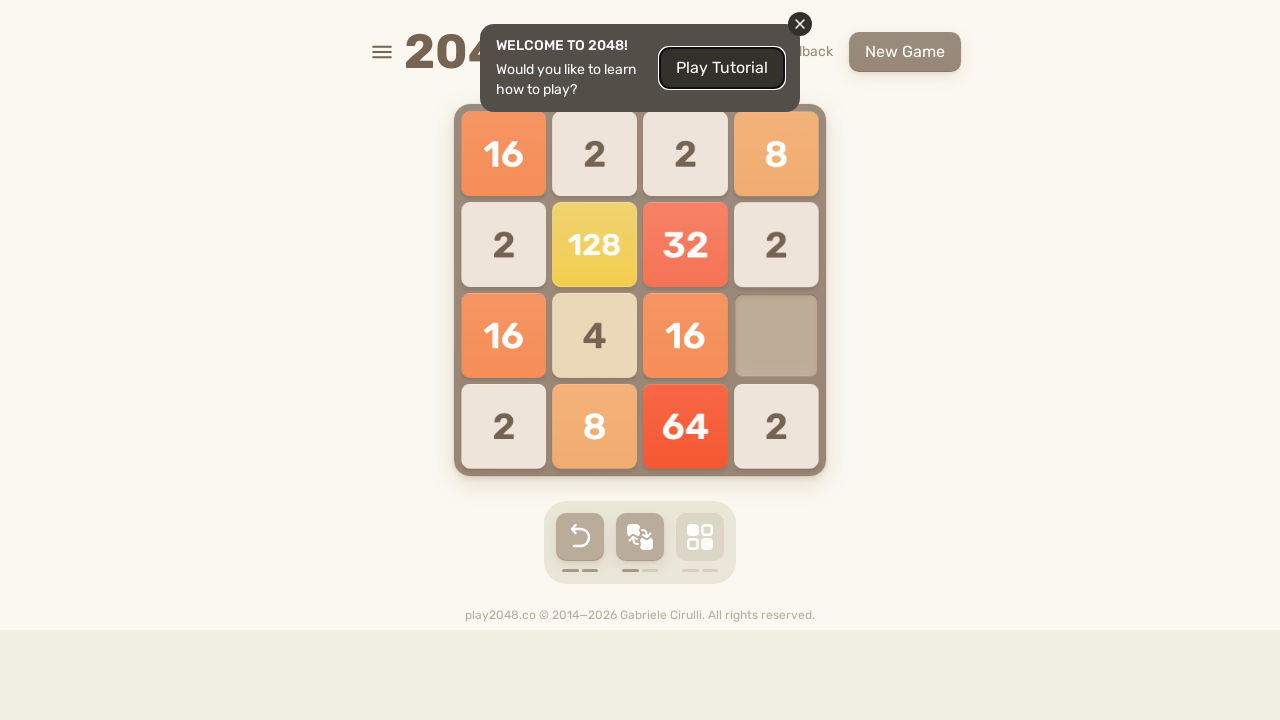

Pressed ArrowDown key on html
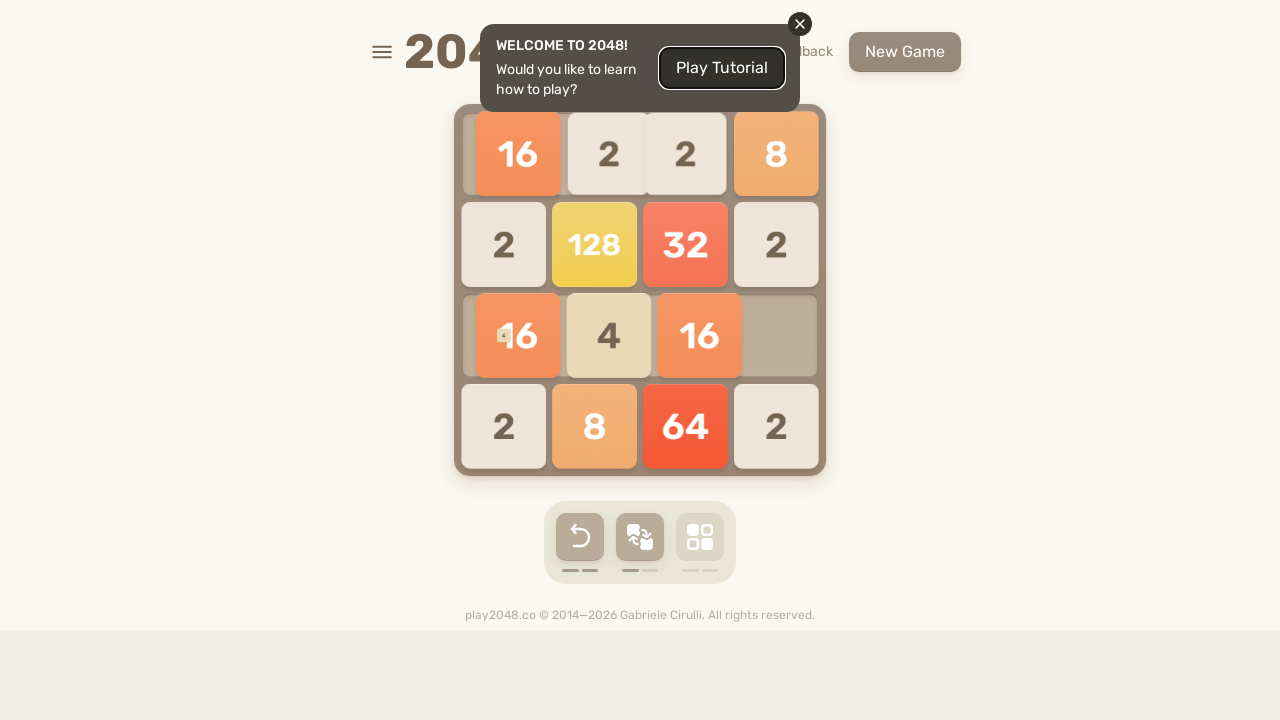

Pressed ArrowLeft key on html
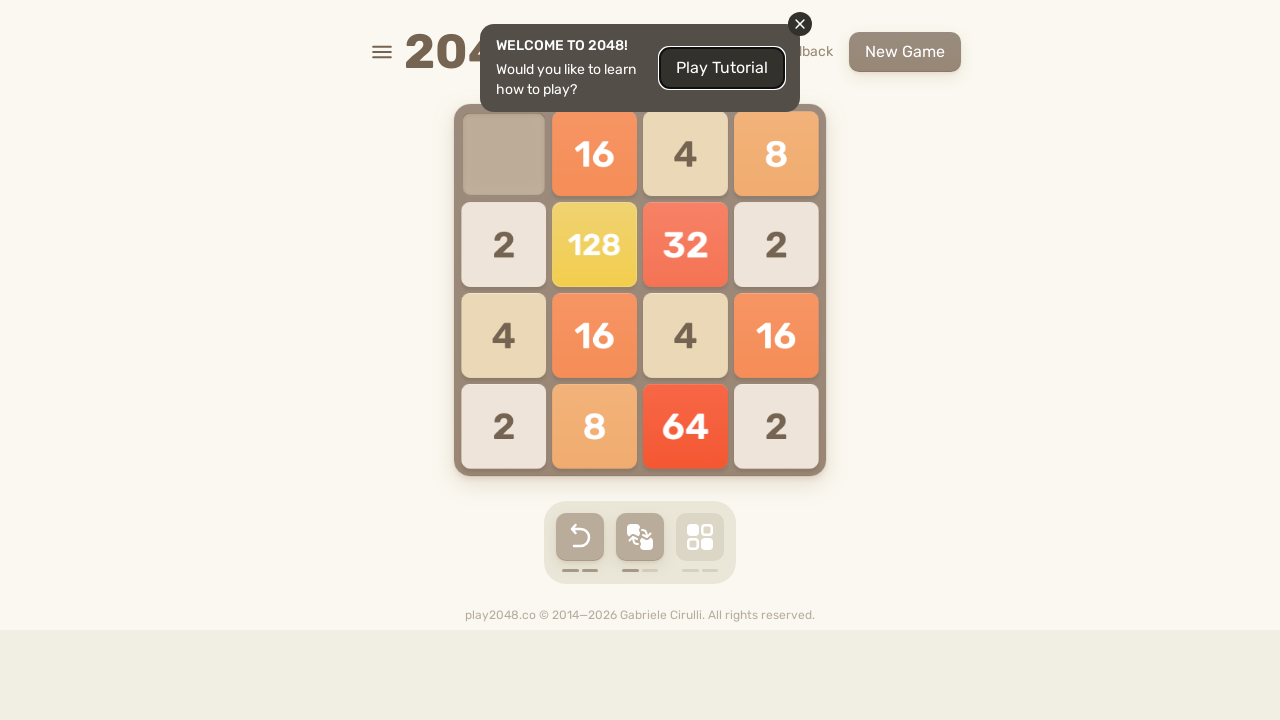

Located game over element
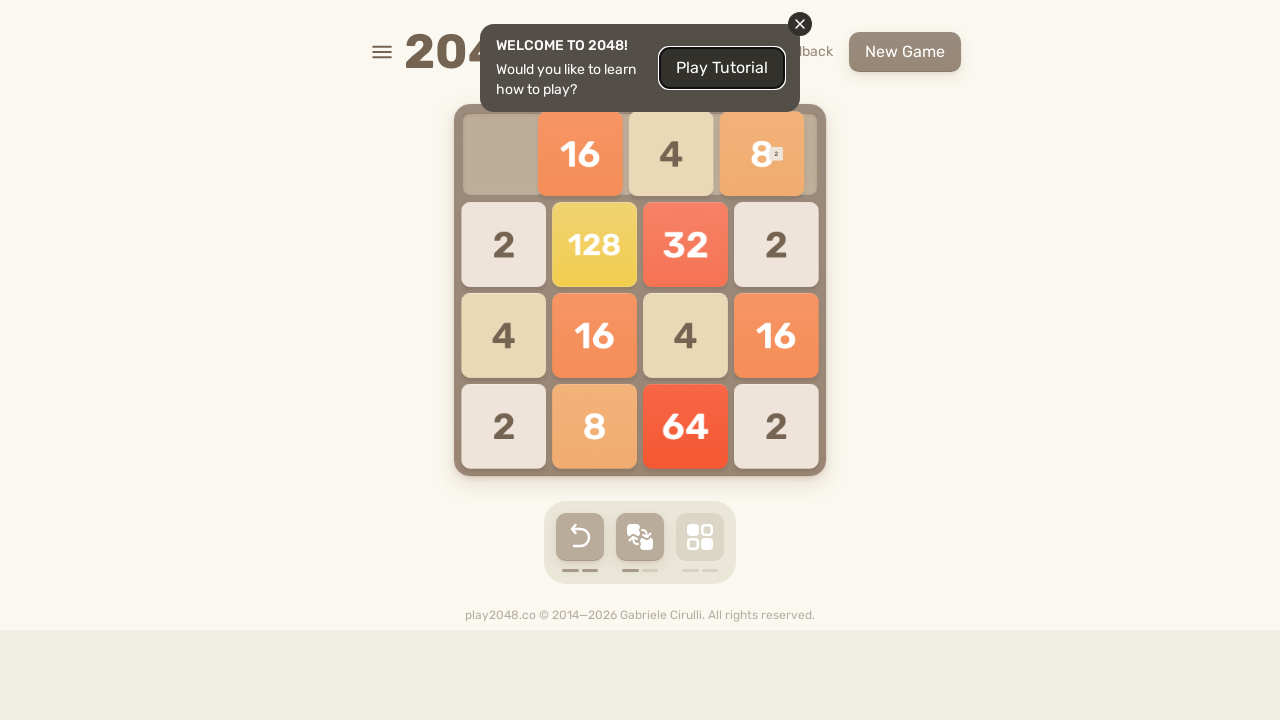

Pressed ArrowUp key on html
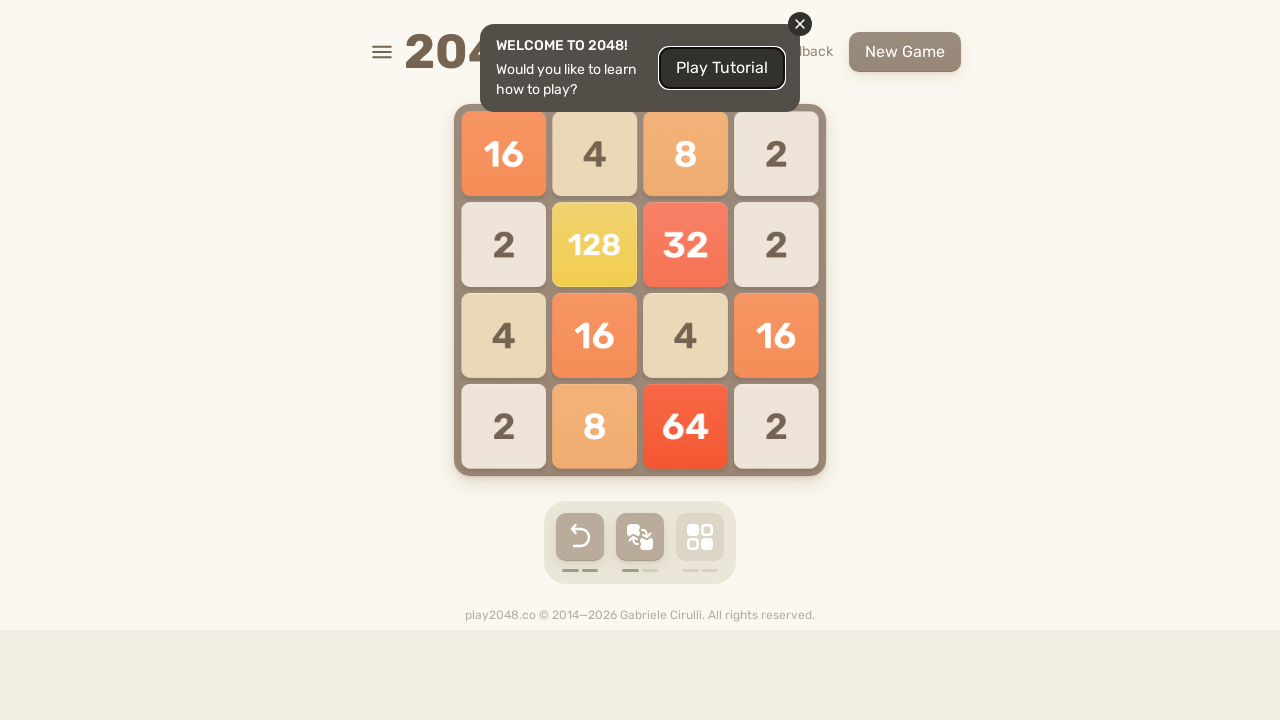

Pressed ArrowRight key on html
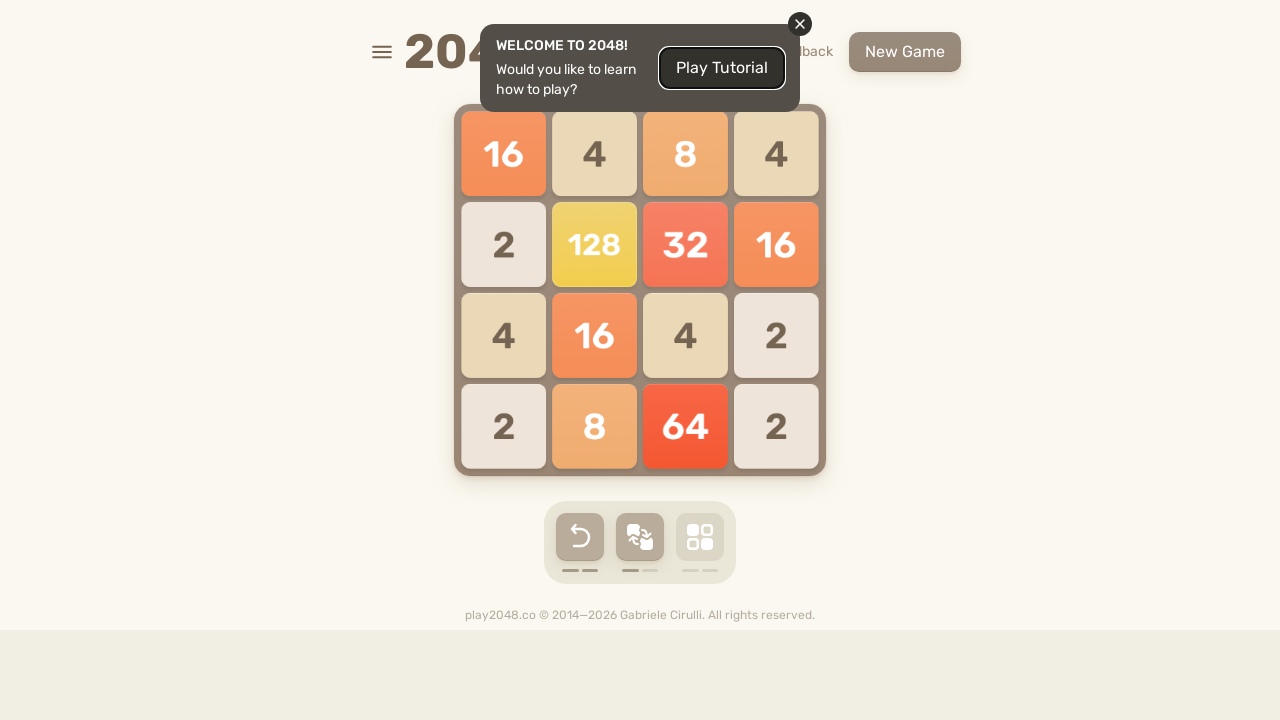

Pressed ArrowDown key on html
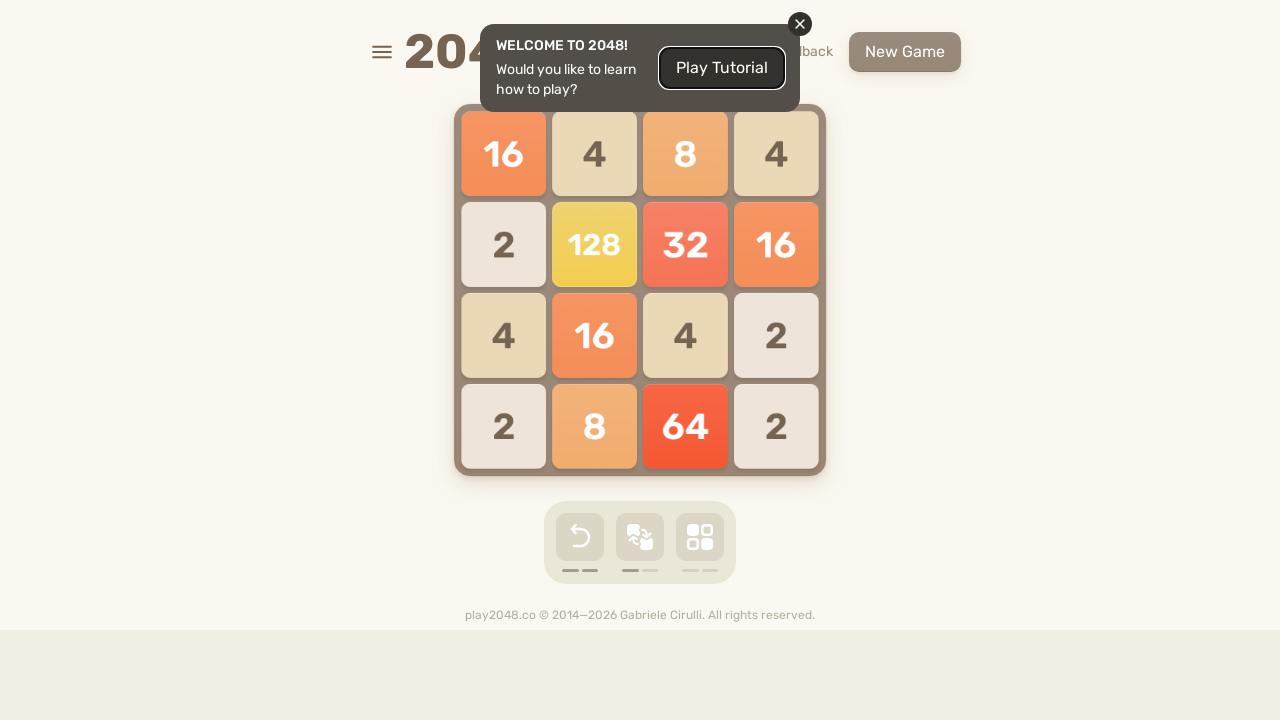

Pressed ArrowLeft key on html
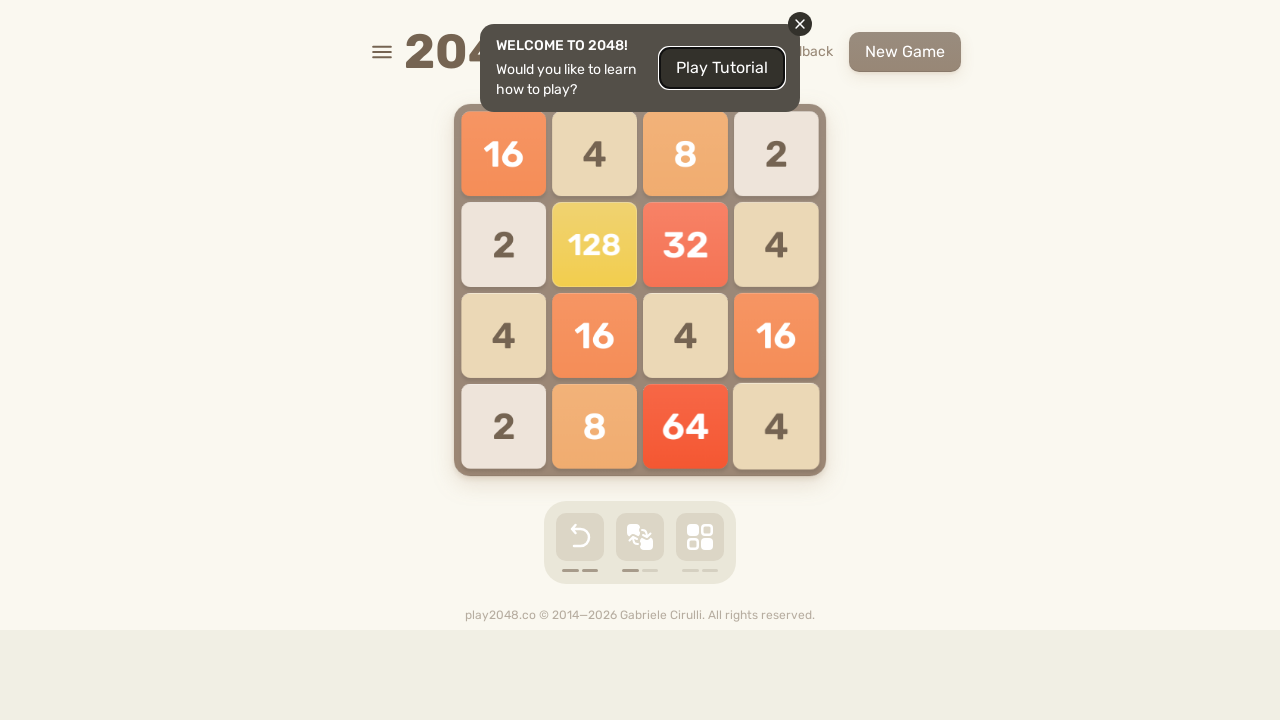

Located game over element
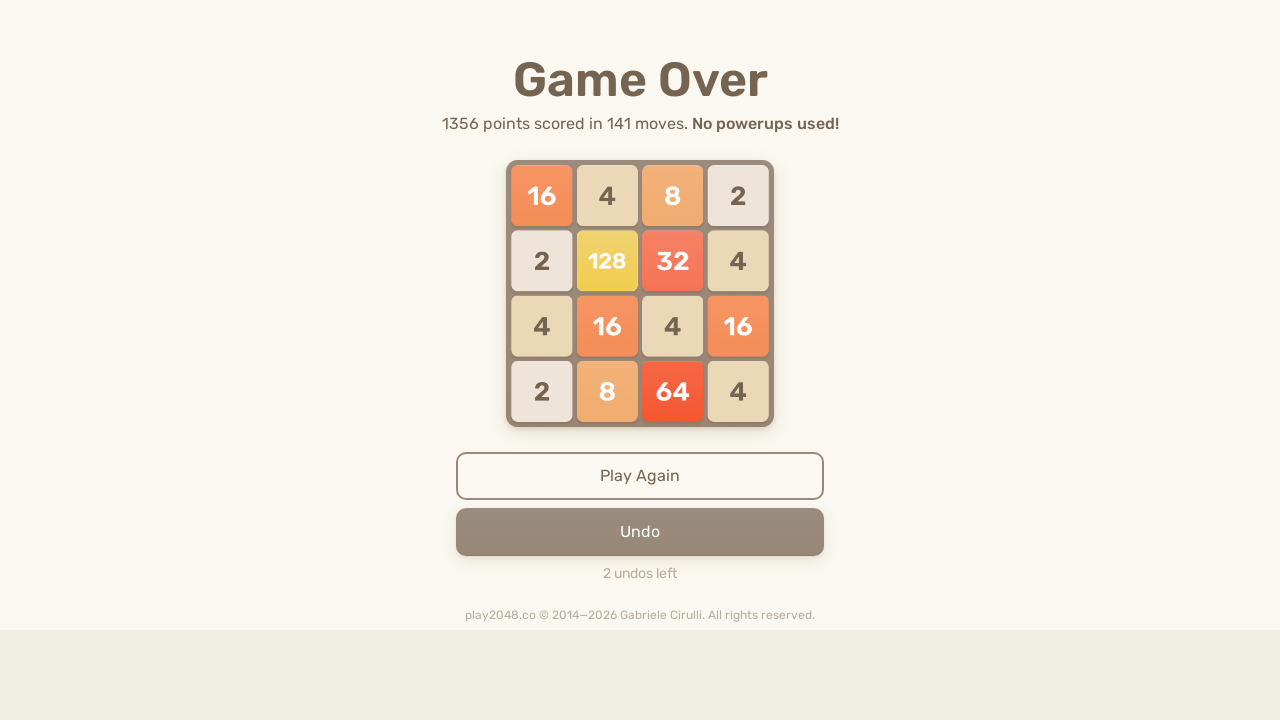

Pressed ArrowUp key on html
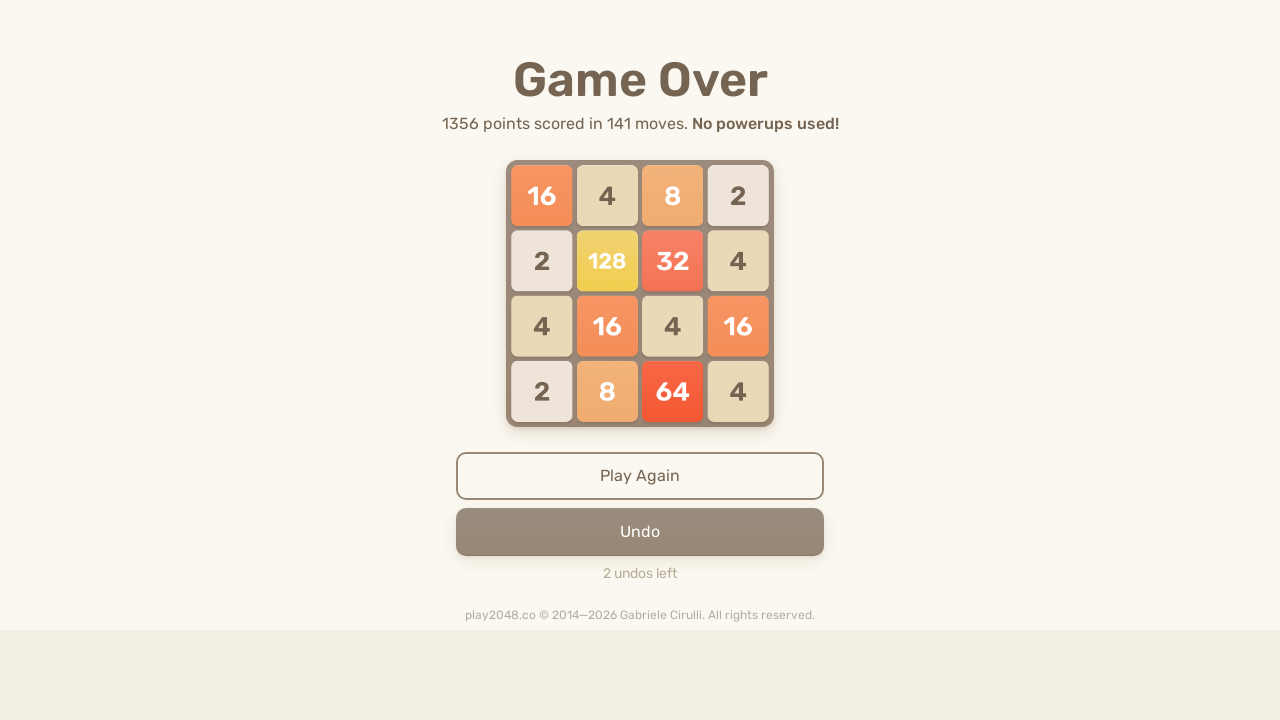

Pressed ArrowRight key on html
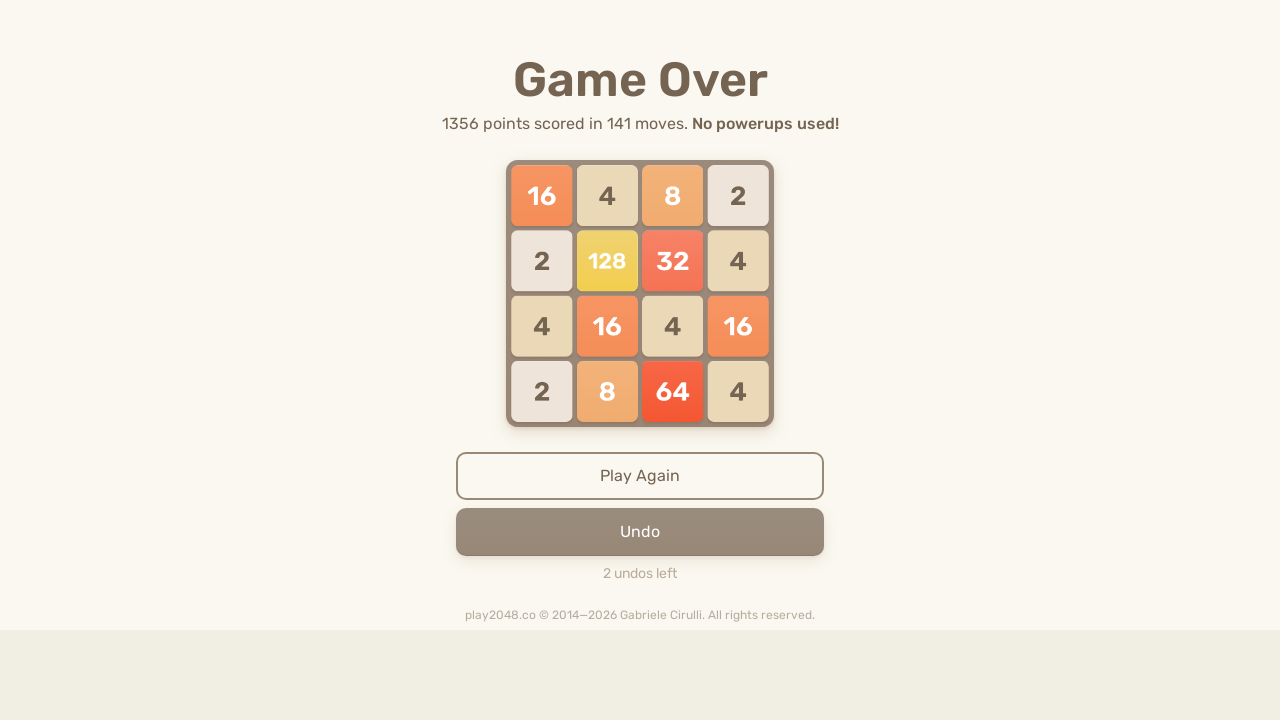

Pressed ArrowDown key on html
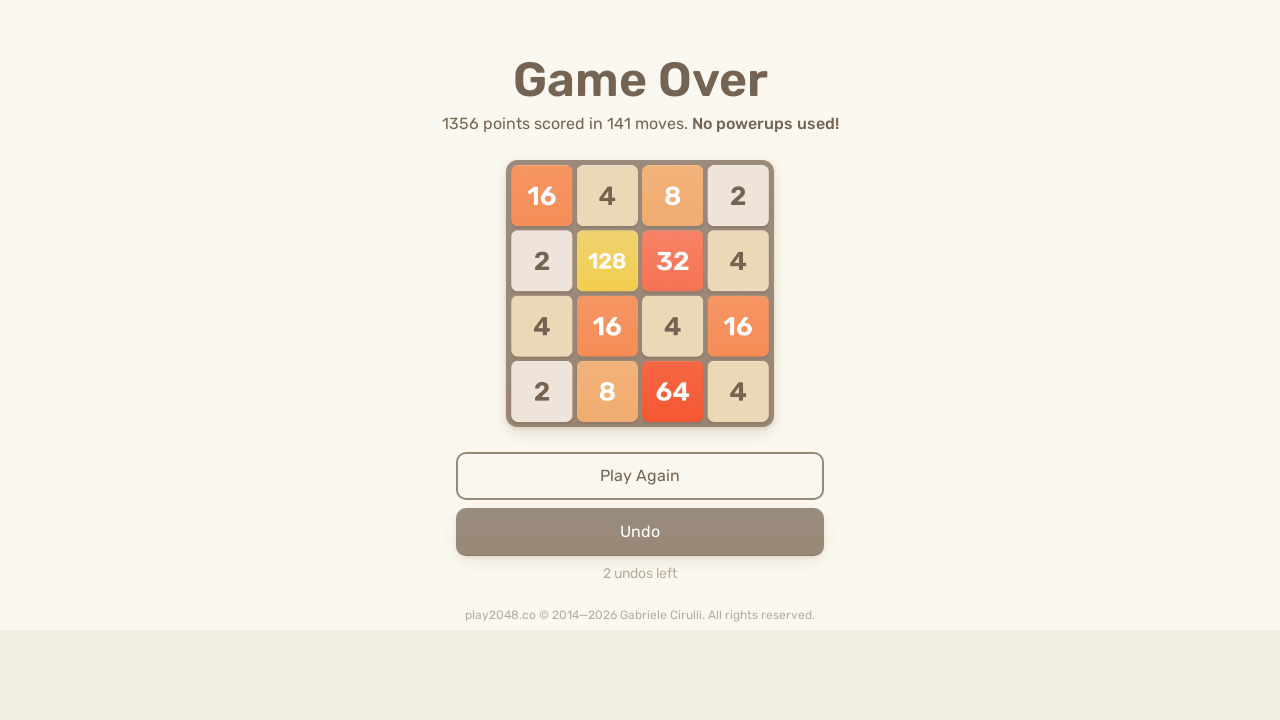

Pressed ArrowLeft key on html
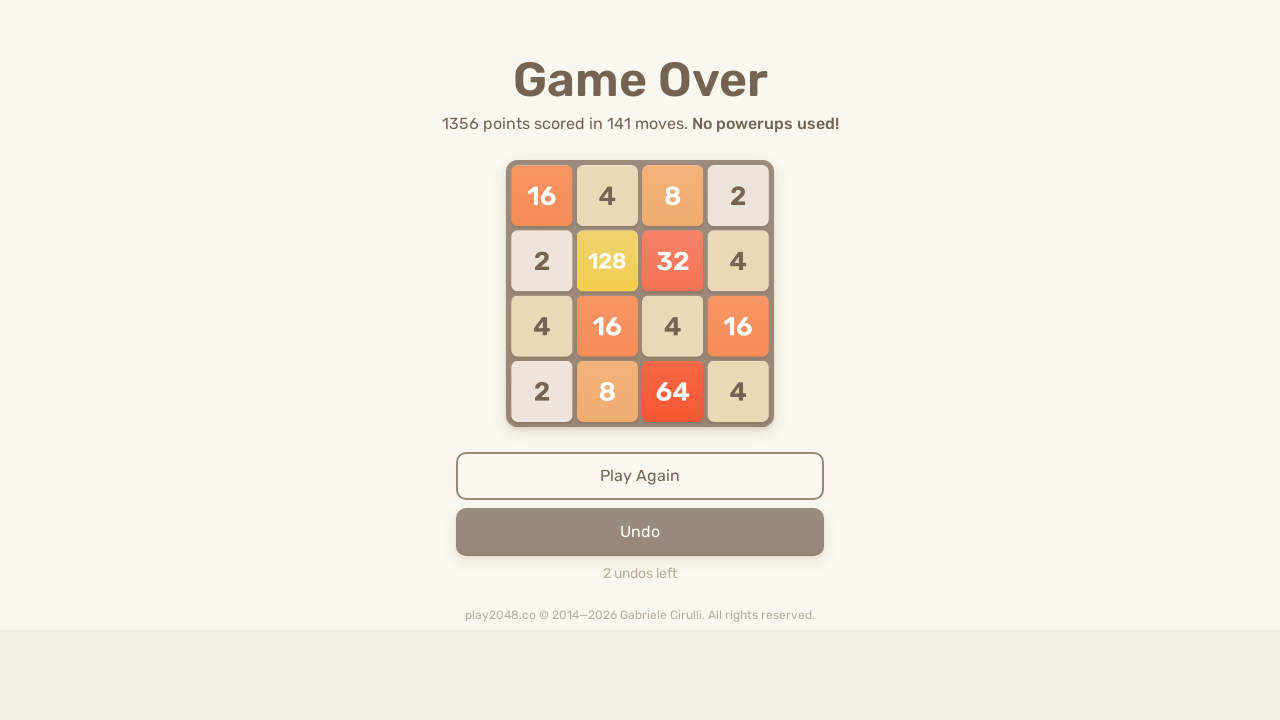

Located game over element
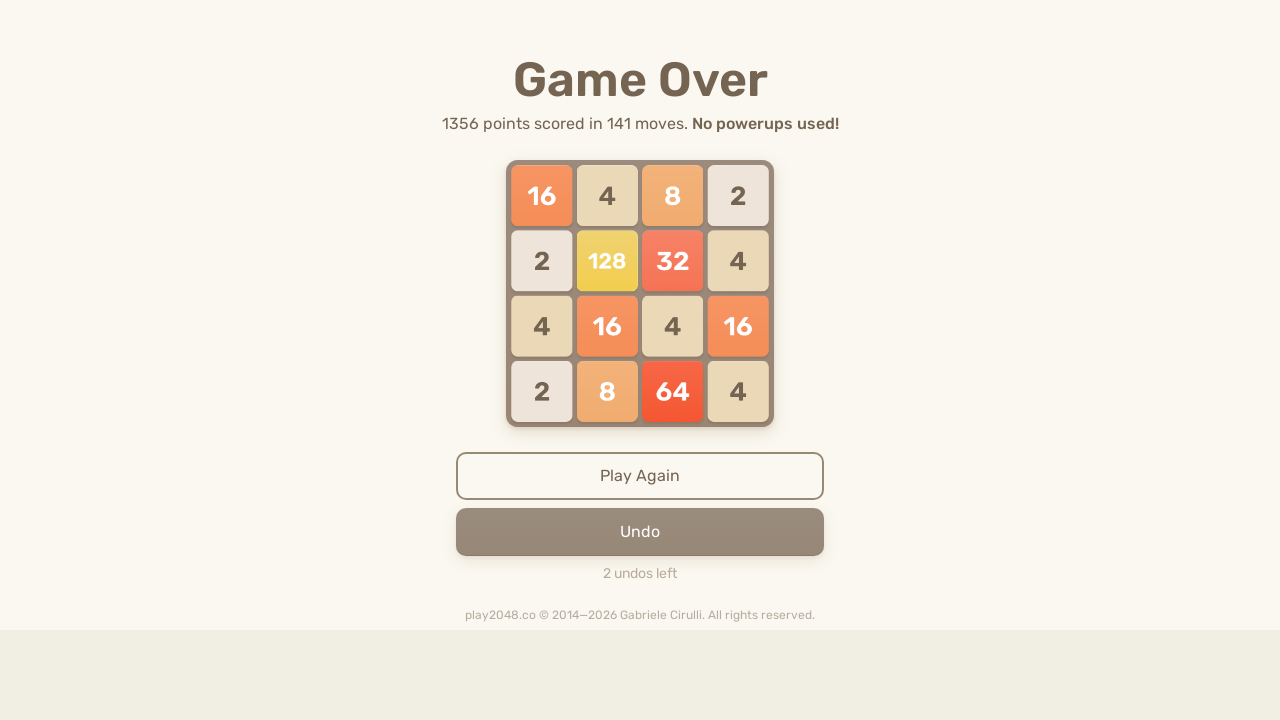

Pressed ArrowUp key on html
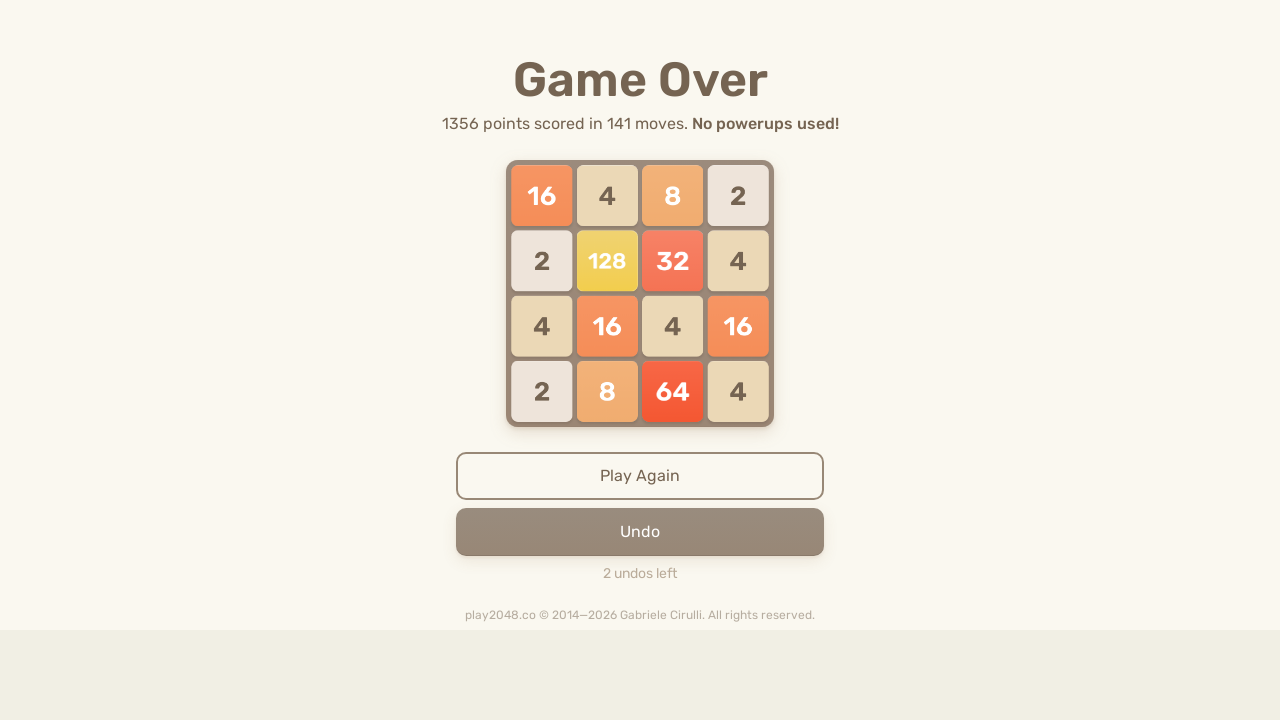

Pressed ArrowRight key on html
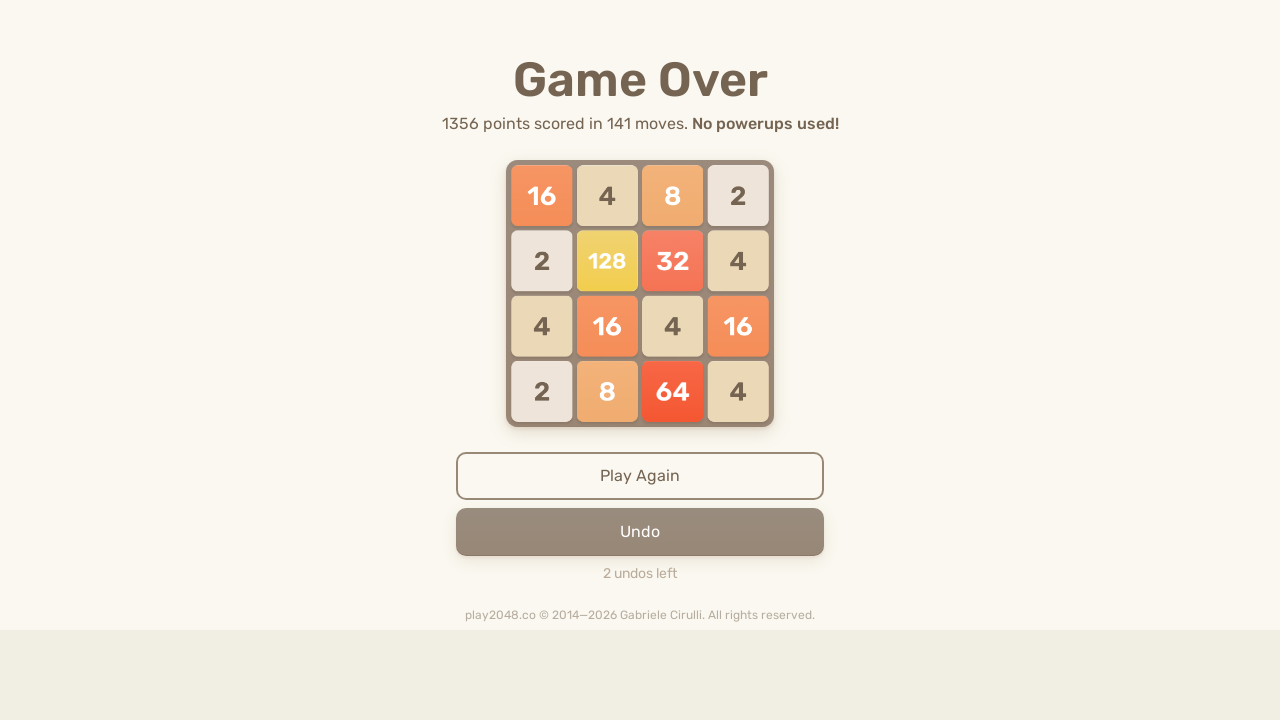

Pressed ArrowDown key on html
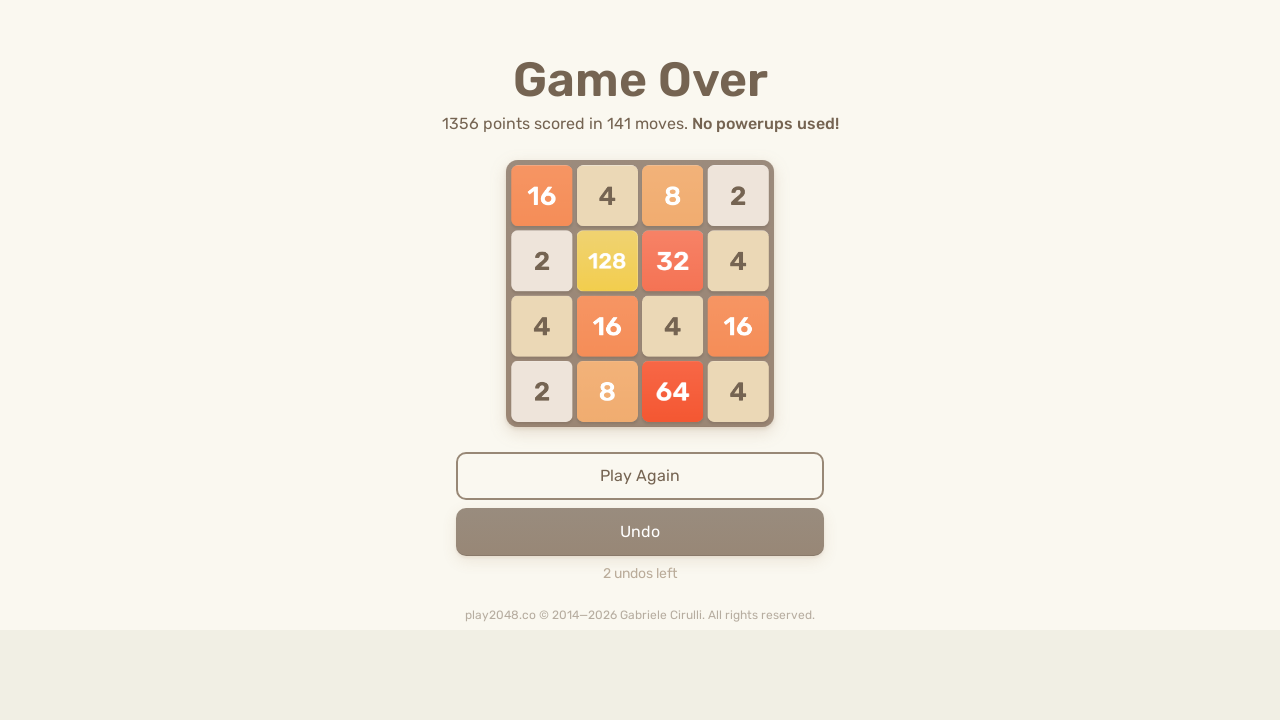

Pressed ArrowLeft key on html
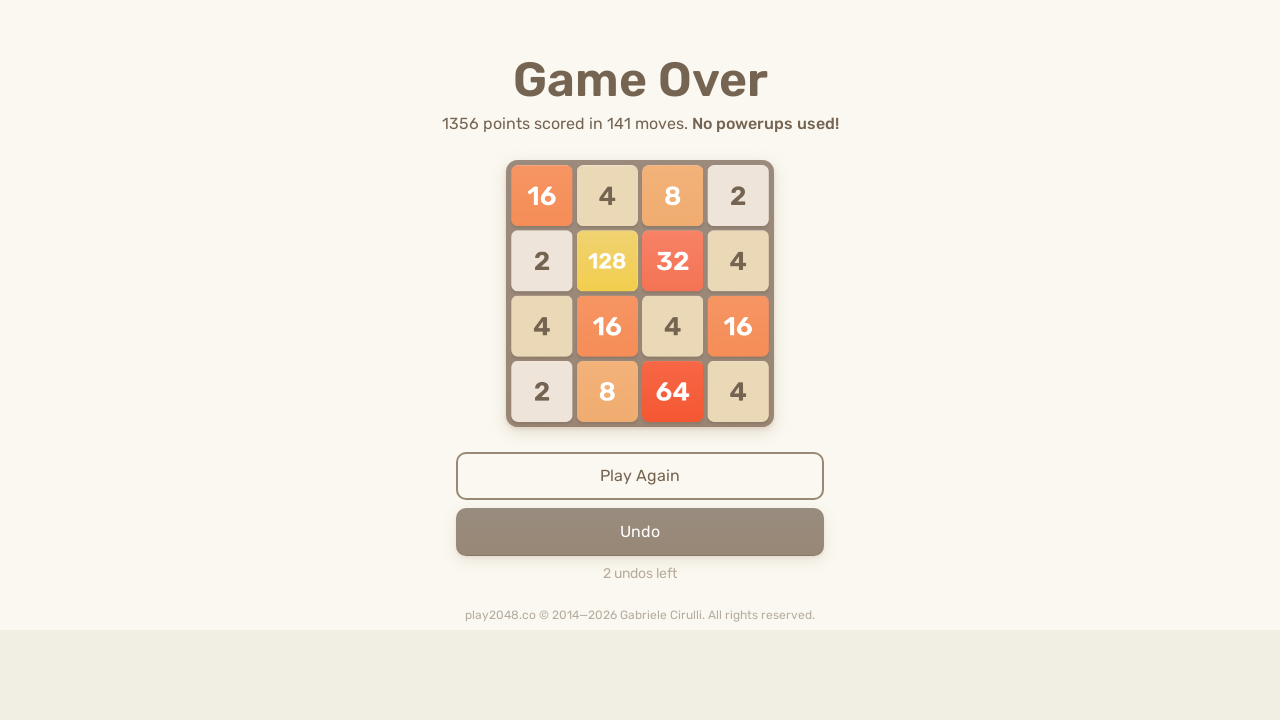

Located game over element
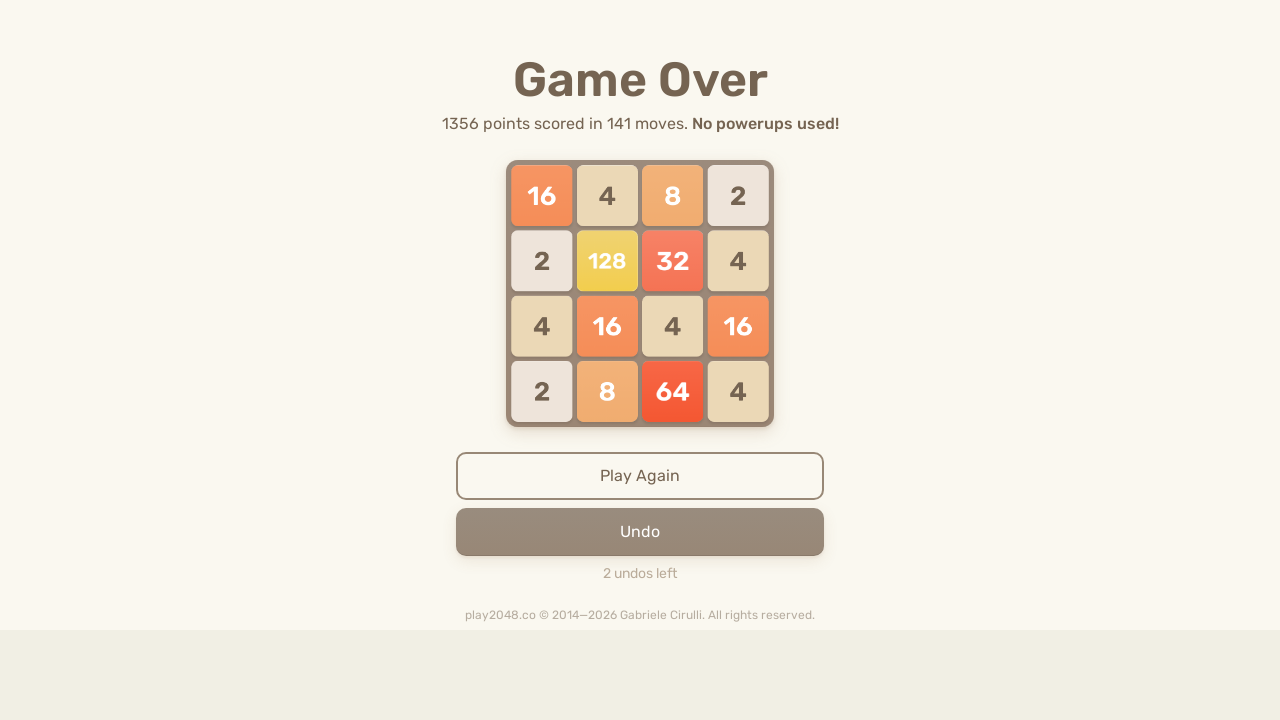

Pressed ArrowUp key on html
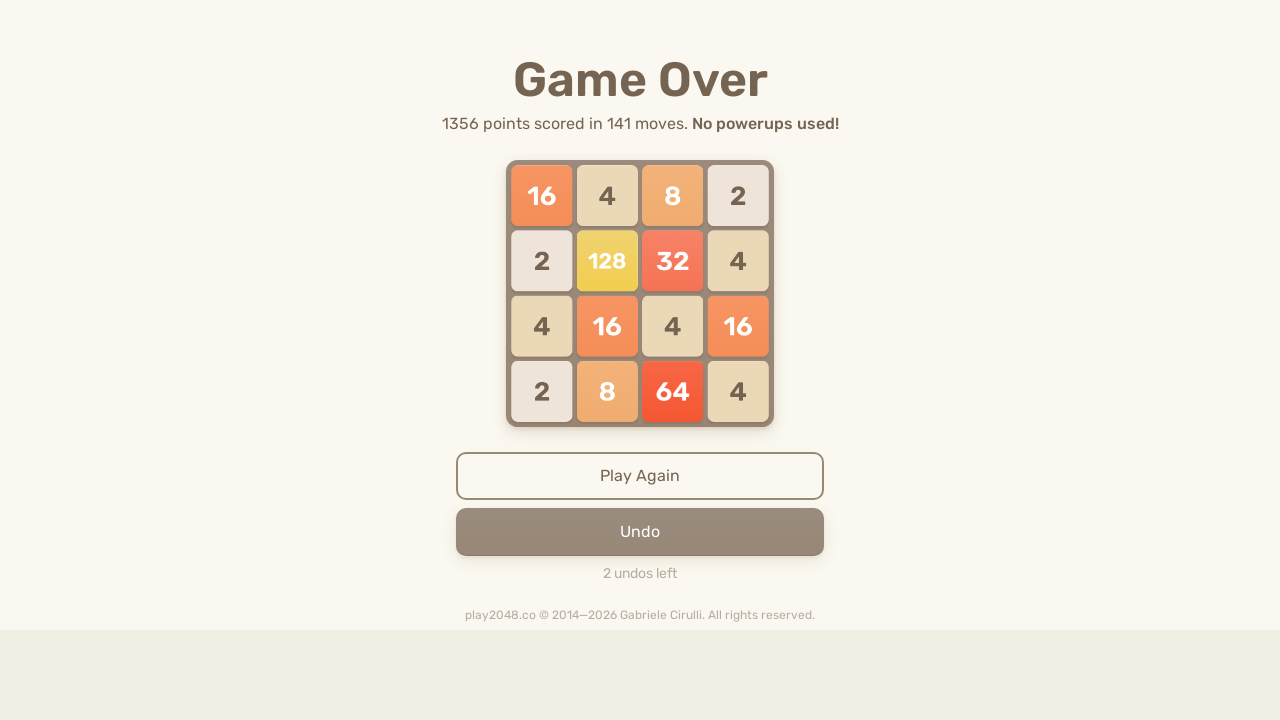

Pressed ArrowRight key on html
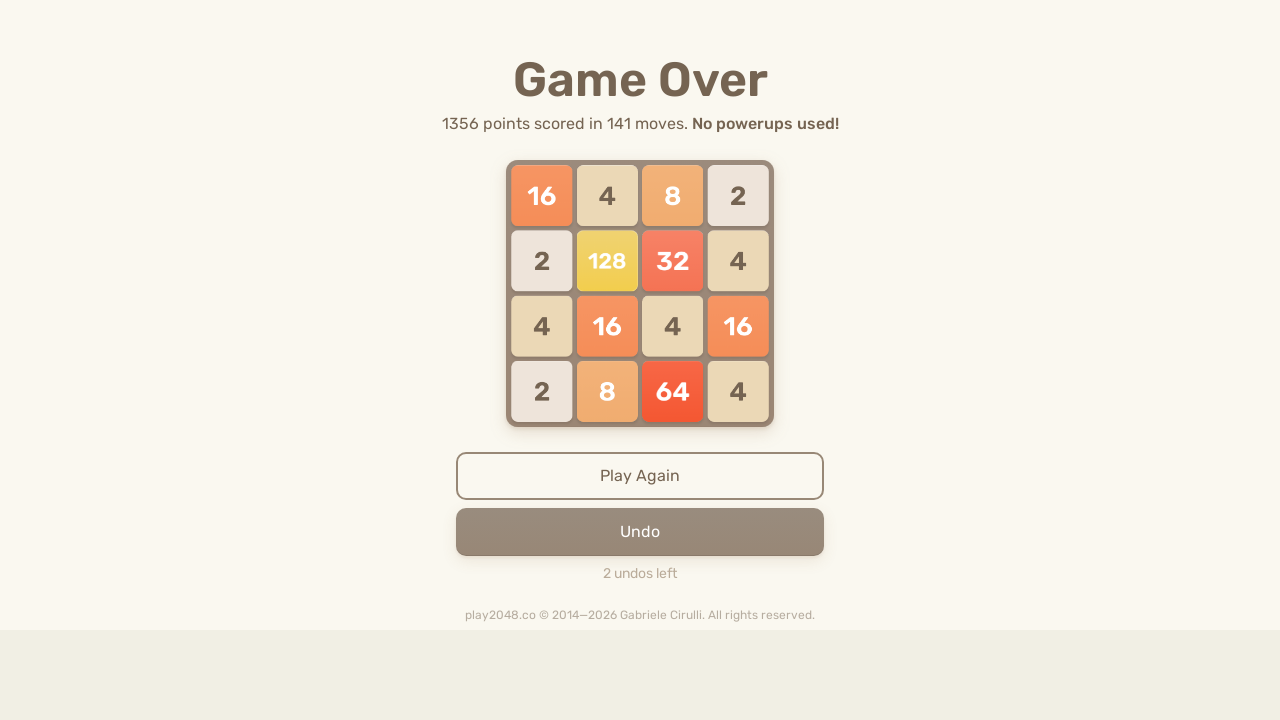

Pressed ArrowDown key on html
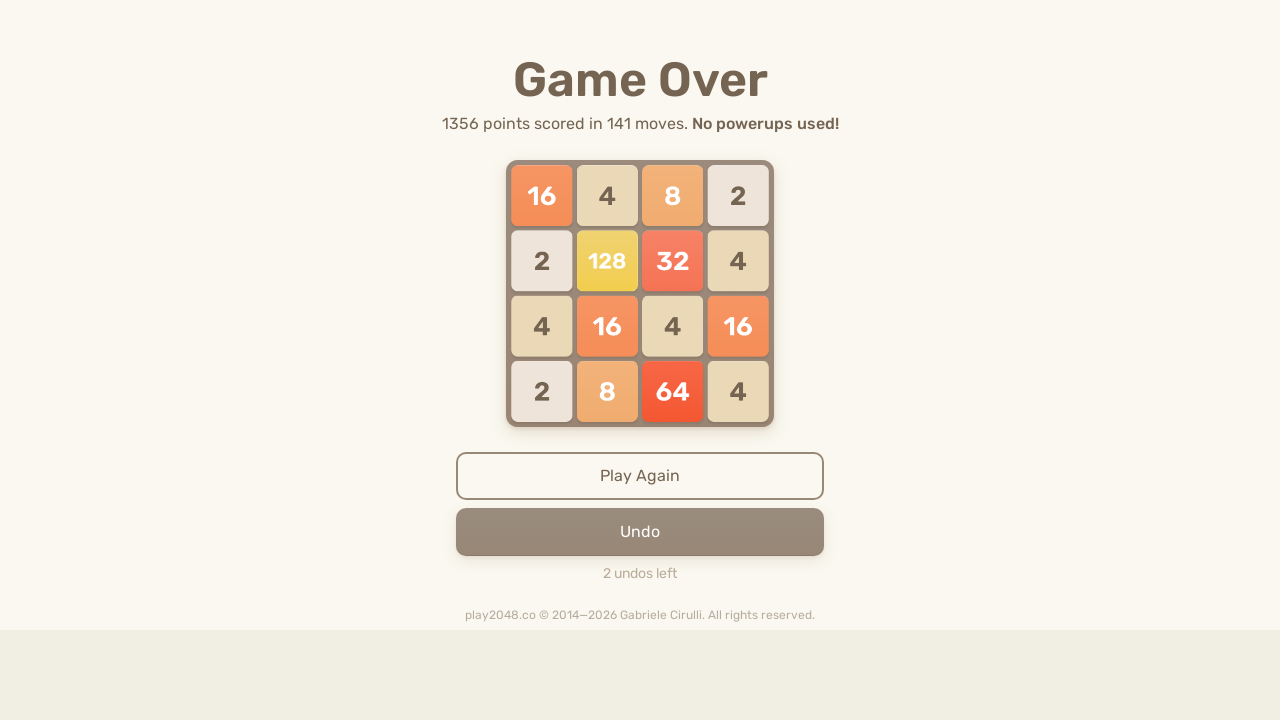

Pressed ArrowLeft key on html
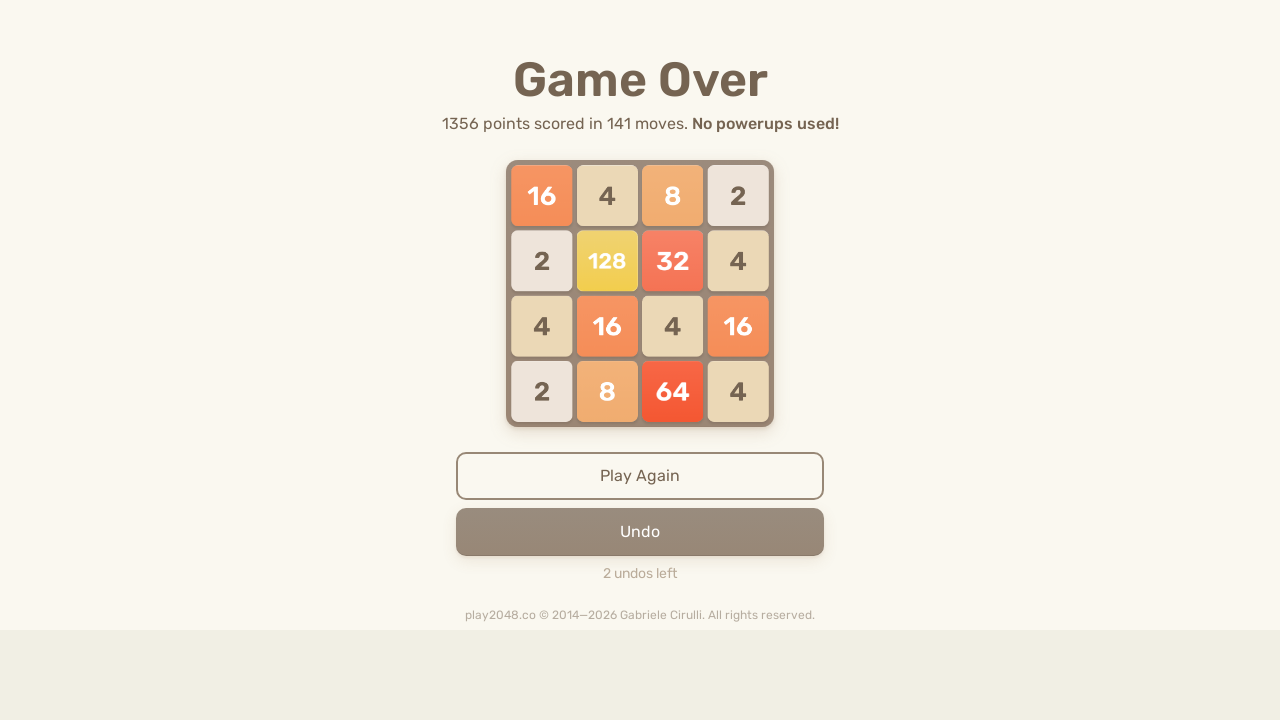

Located game over element
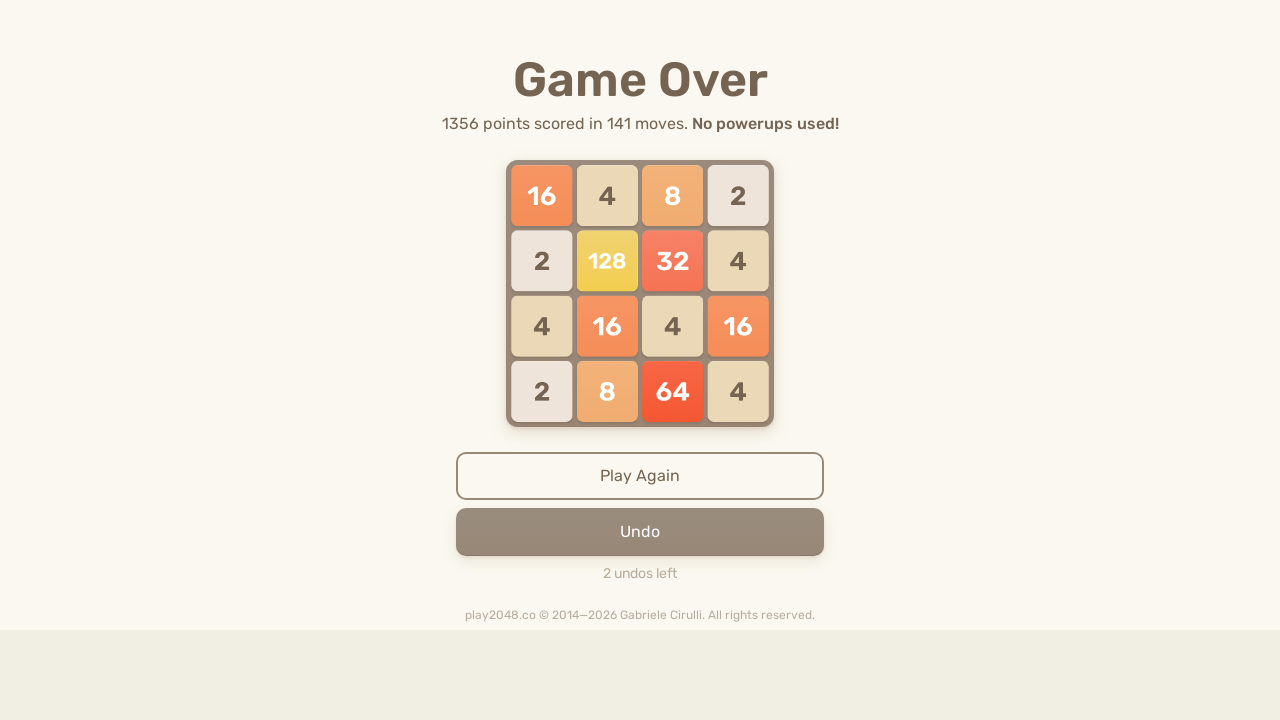

Pressed ArrowUp key on html
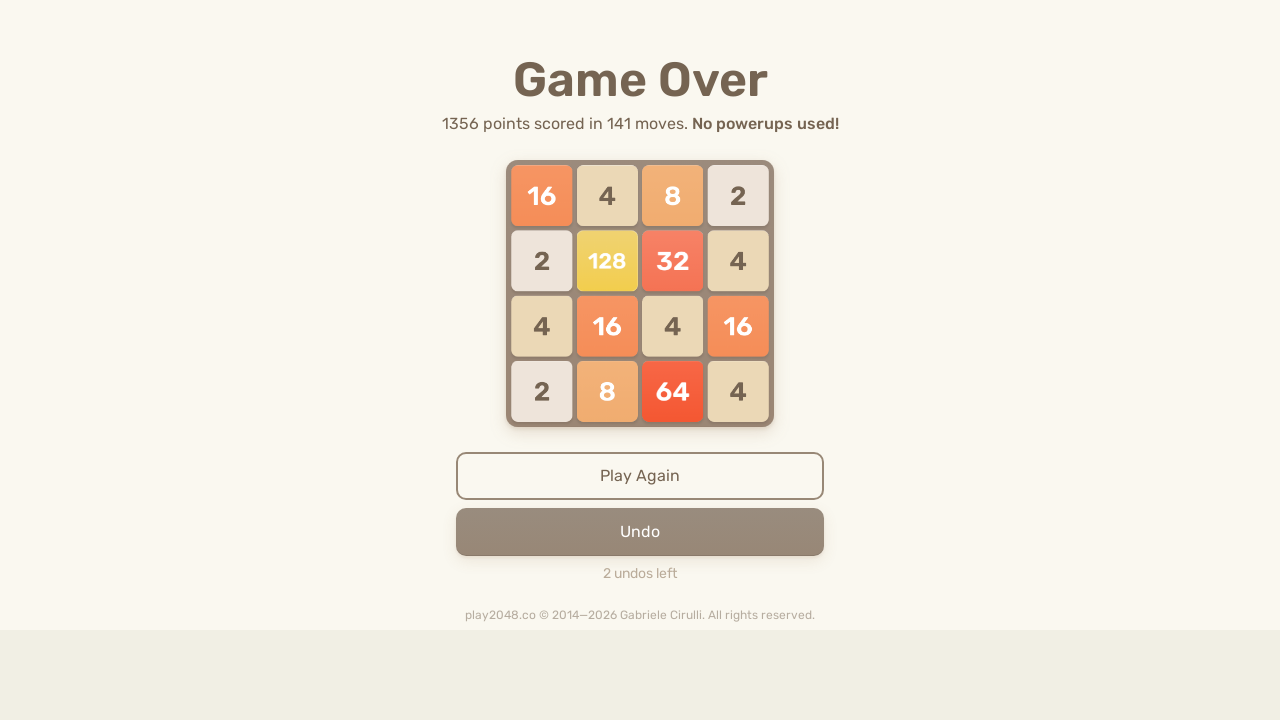

Pressed ArrowRight key on html
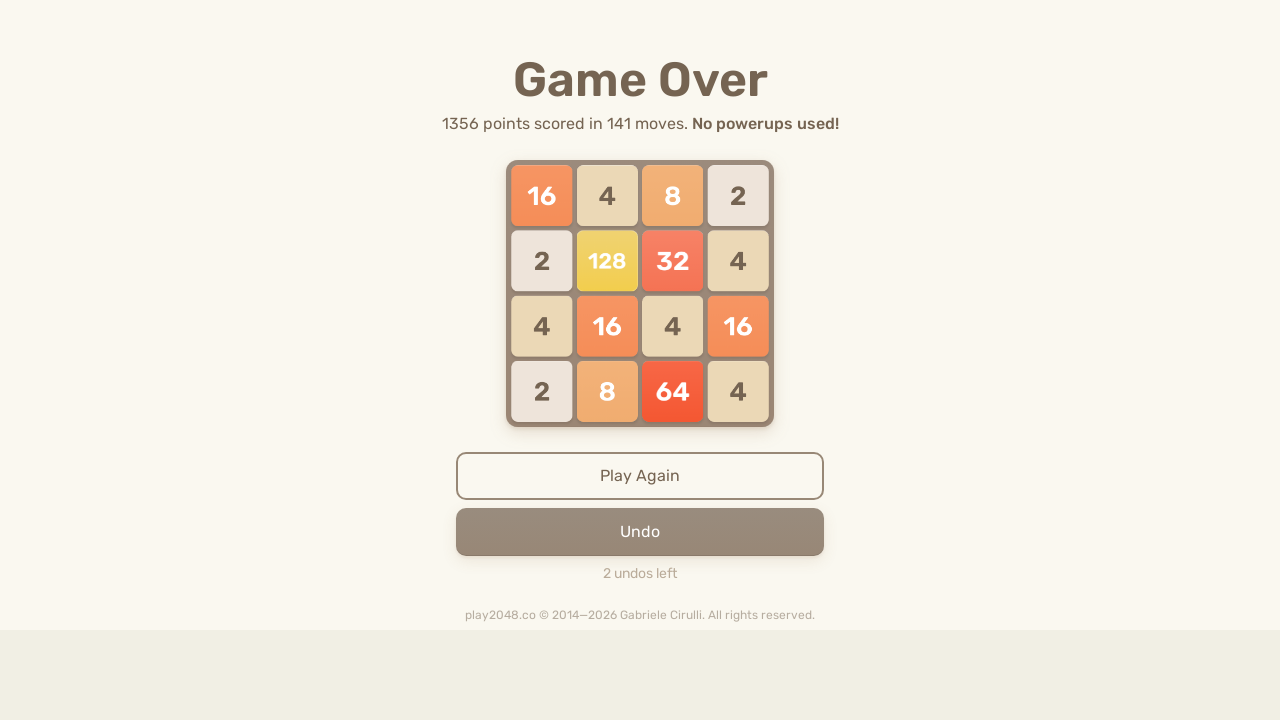

Pressed ArrowDown key on html
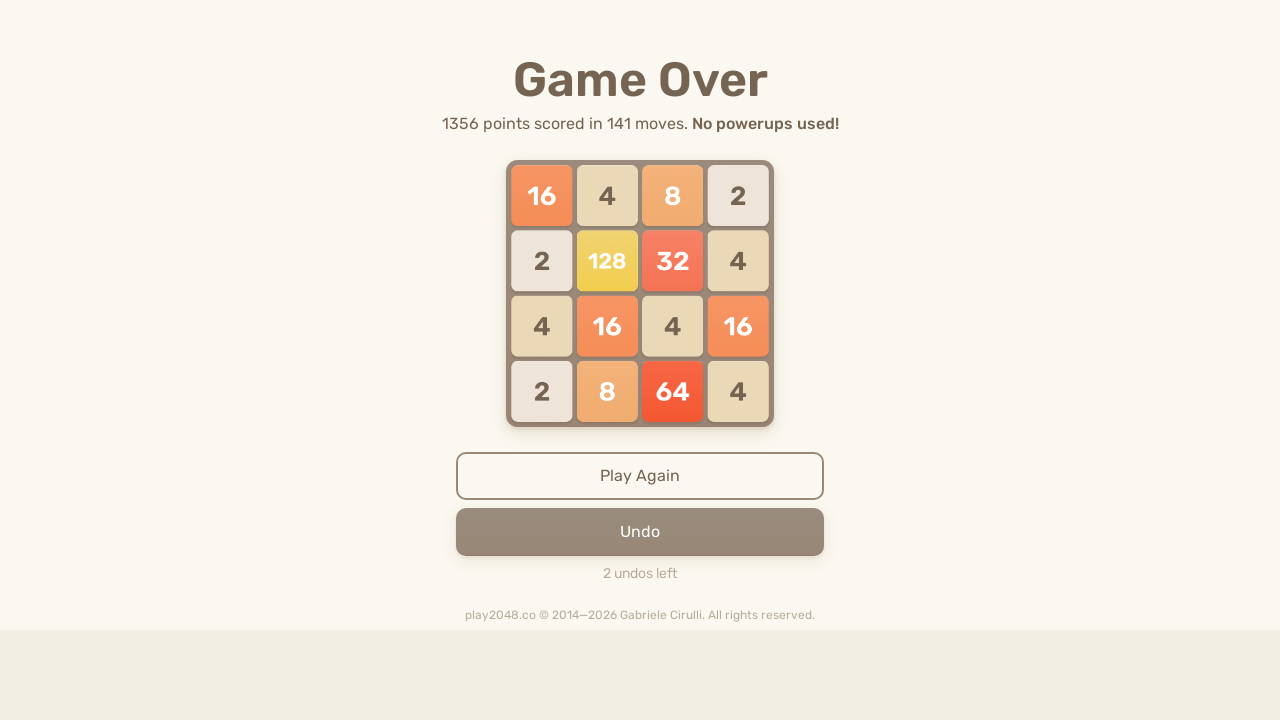

Pressed ArrowLeft key on html
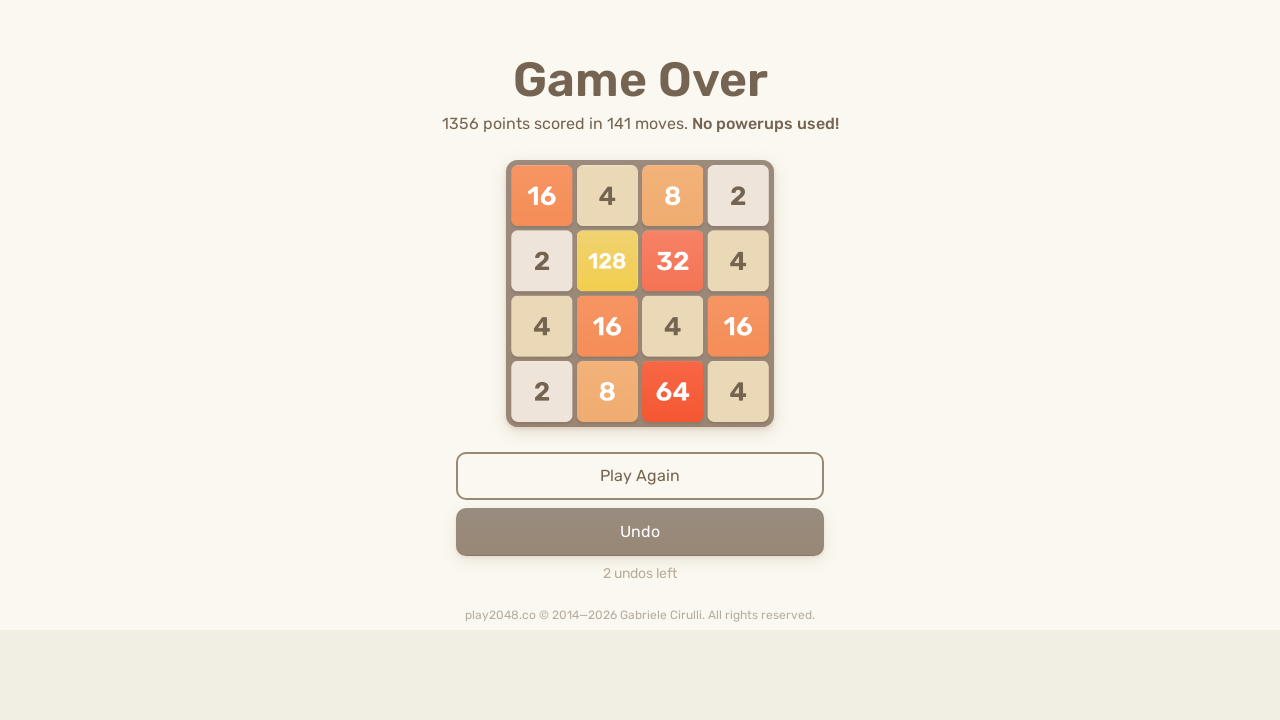

Located game over element
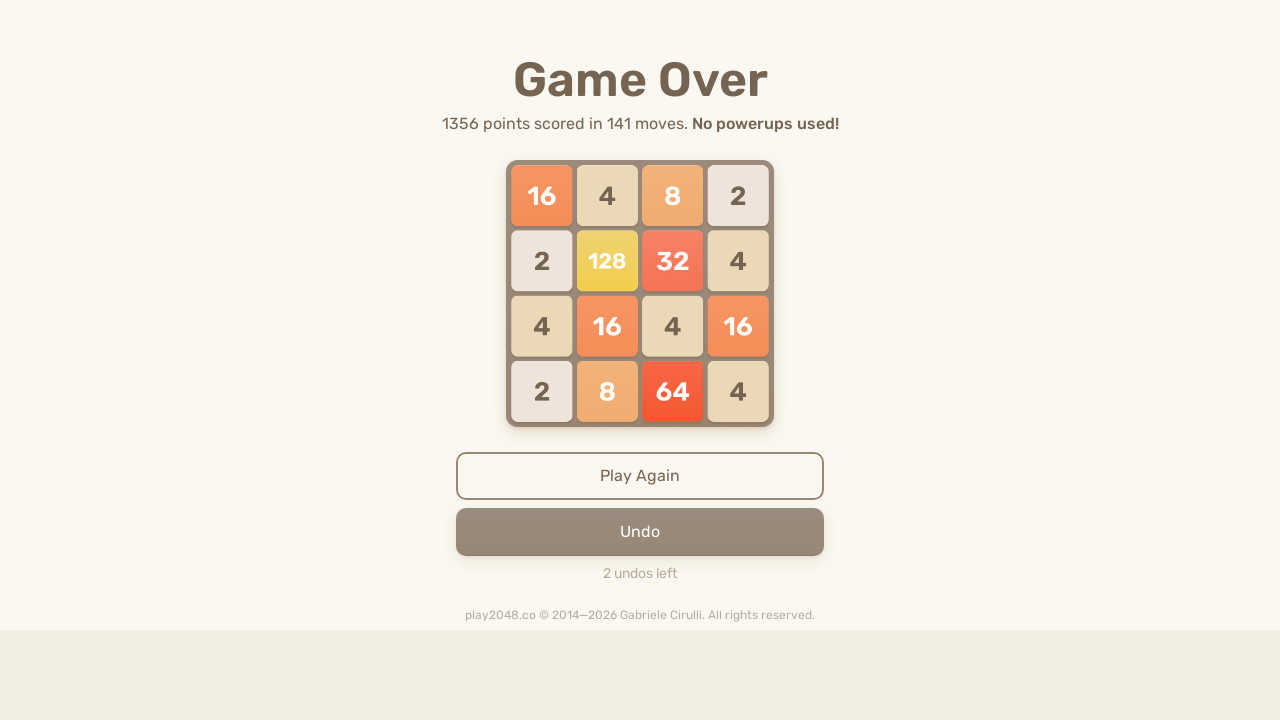

Pressed ArrowUp key on html
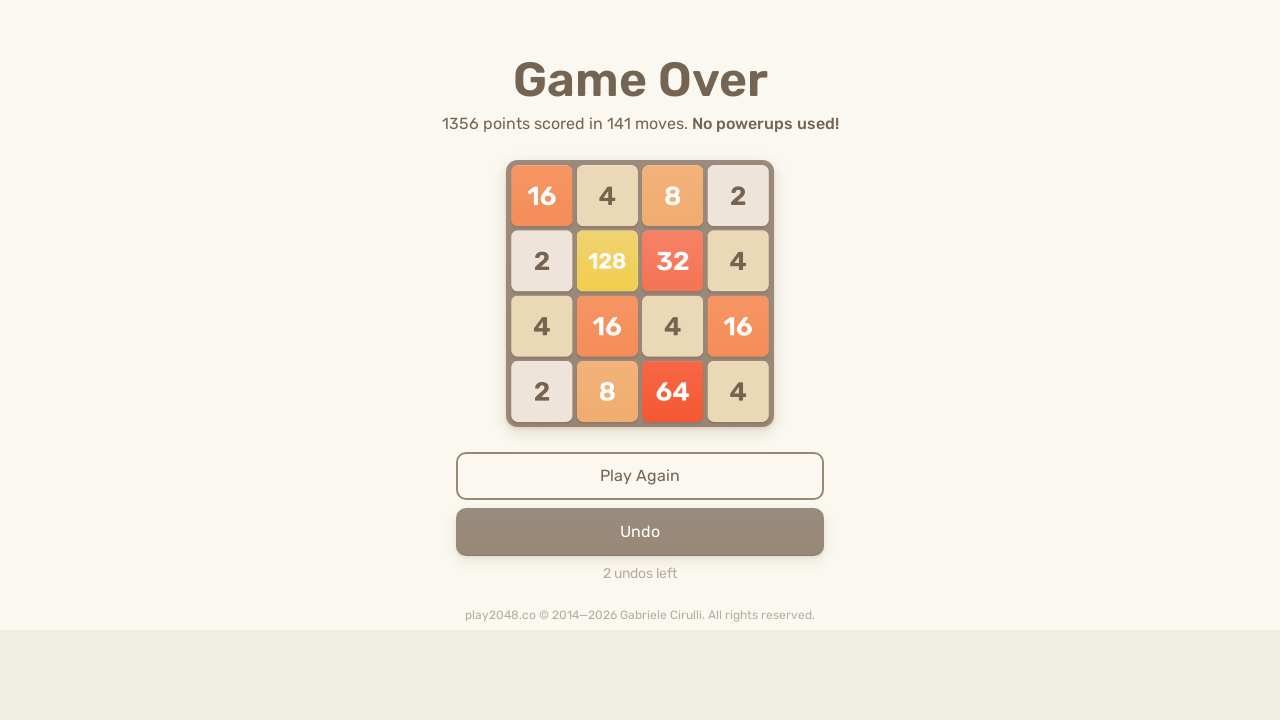

Pressed ArrowRight key on html
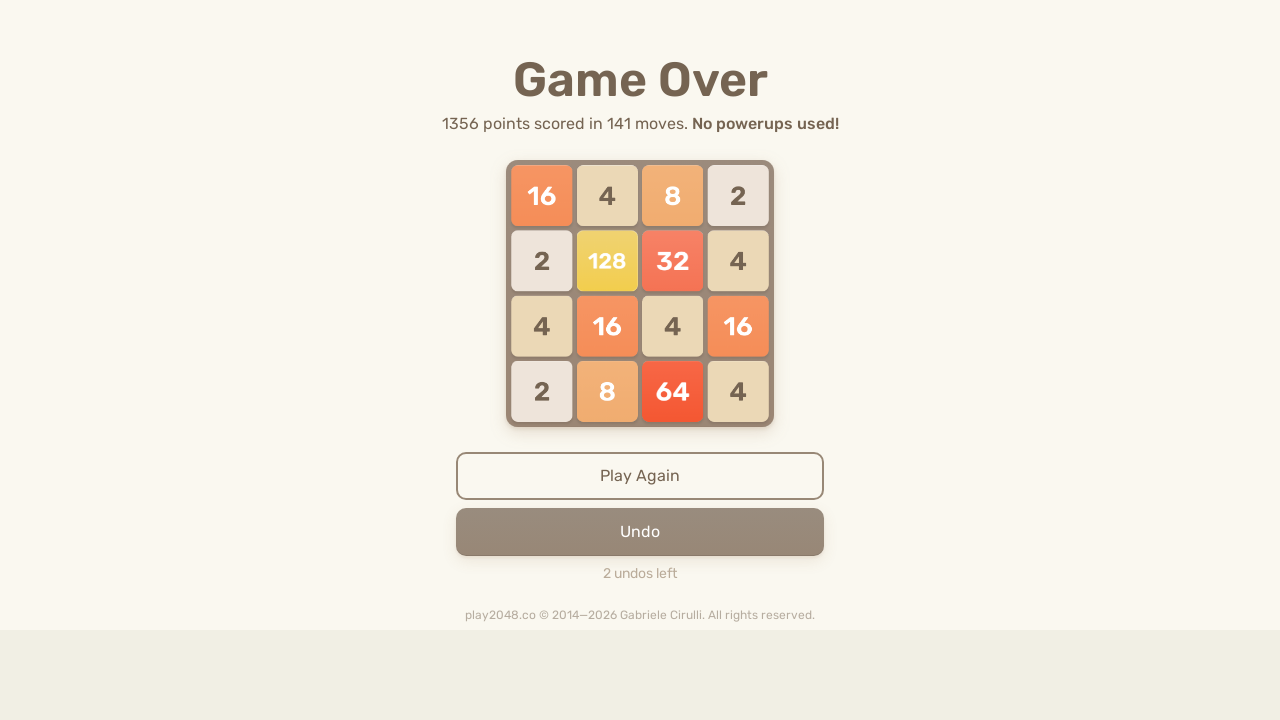

Pressed ArrowDown key on html
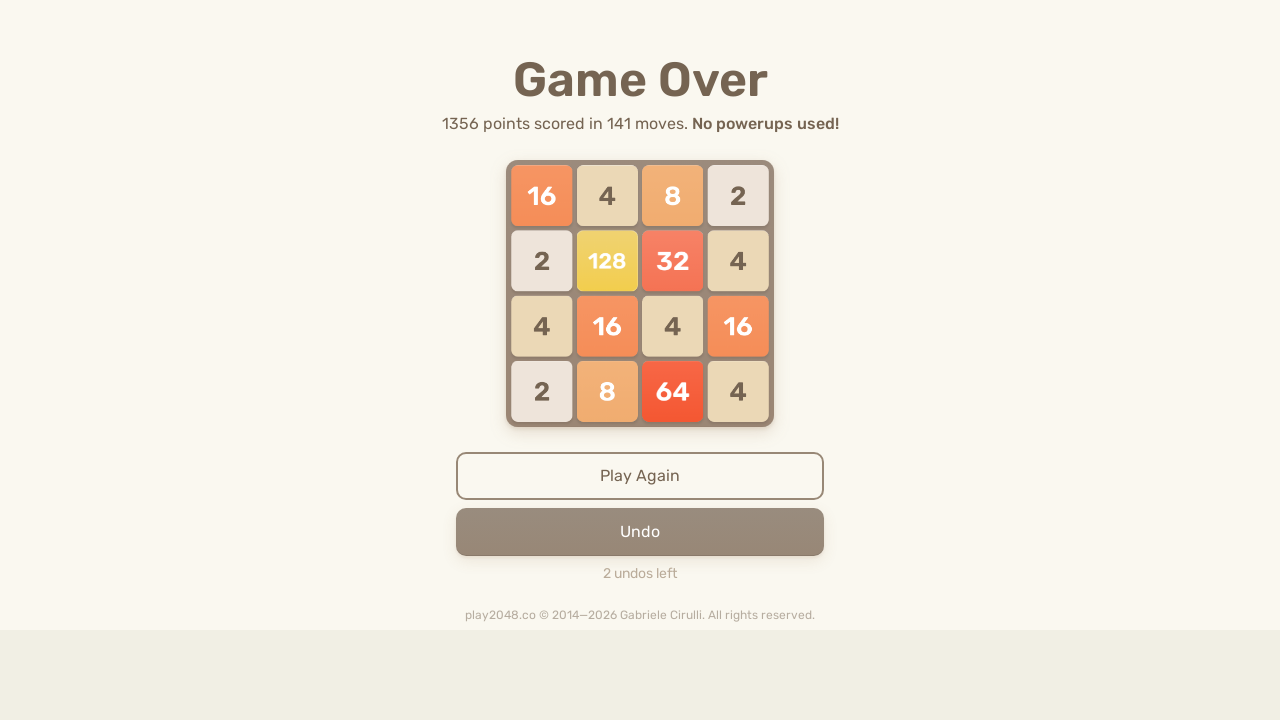

Pressed ArrowLeft key on html
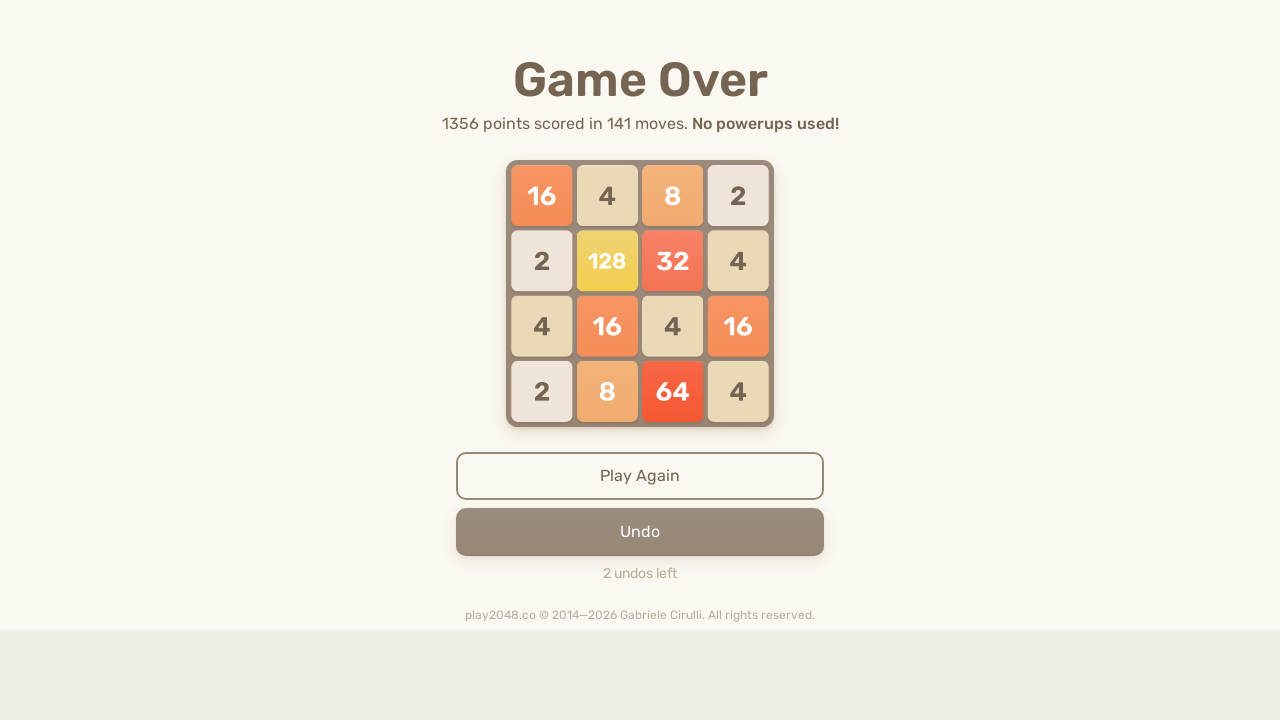

Located game over element
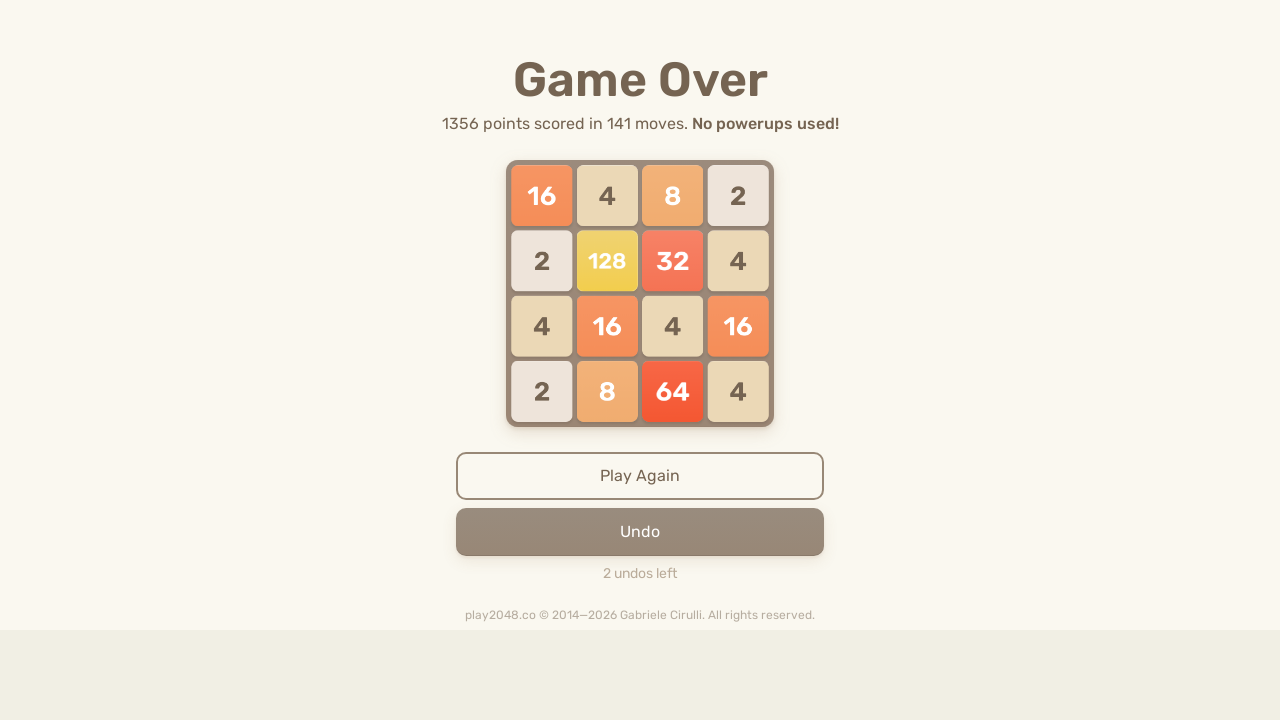

Pressed ArrowUp key on html
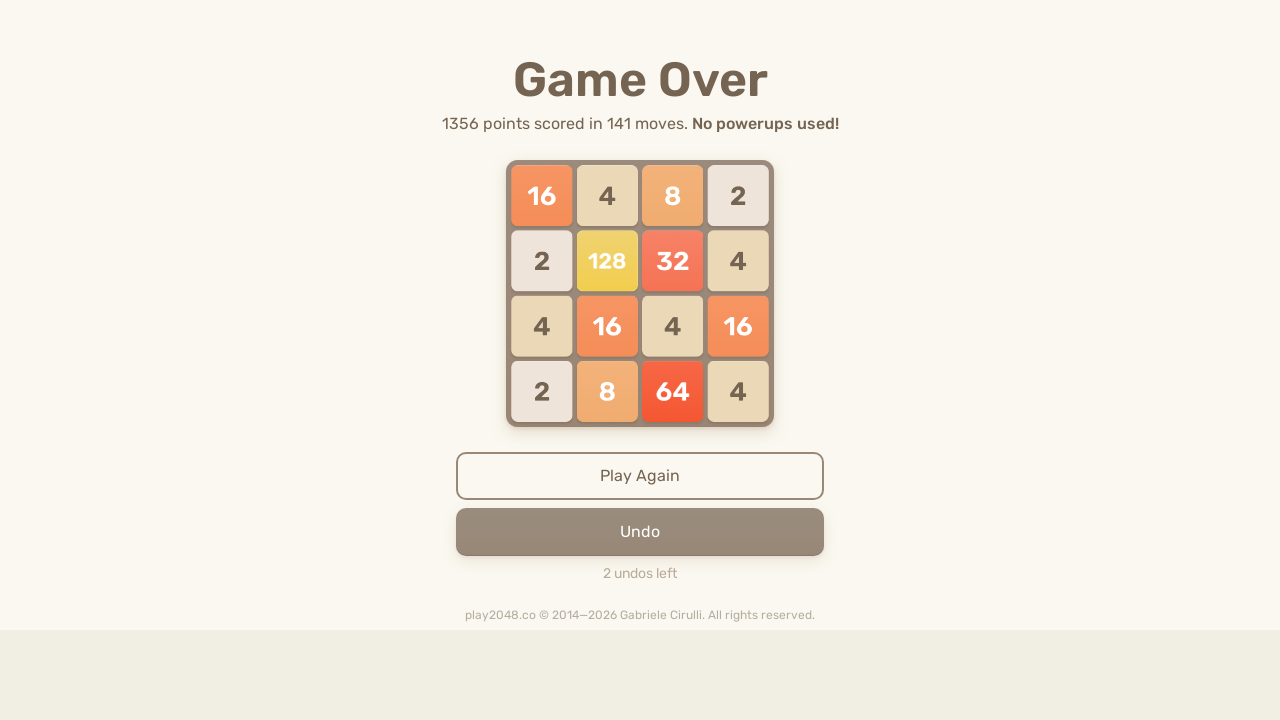

Pressed ArrowRight key on html
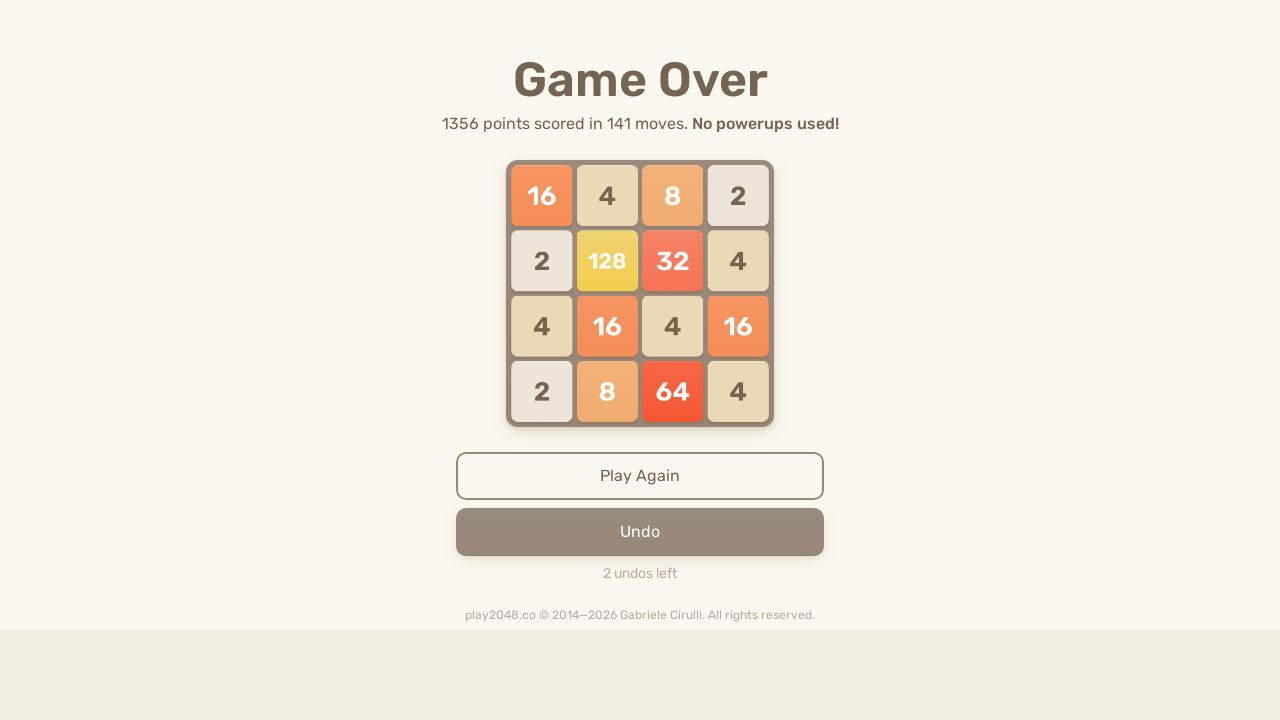

Pressed ArrowDown key on html
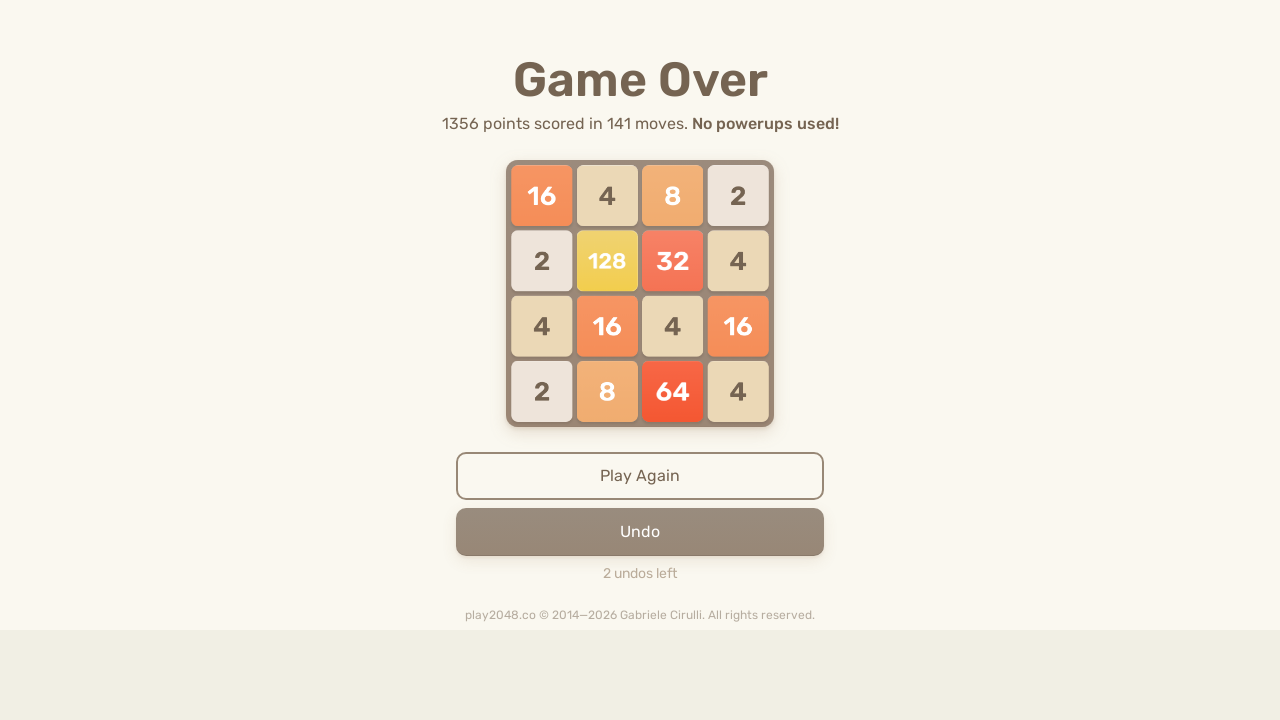

Pressed ArrowLeft key on html
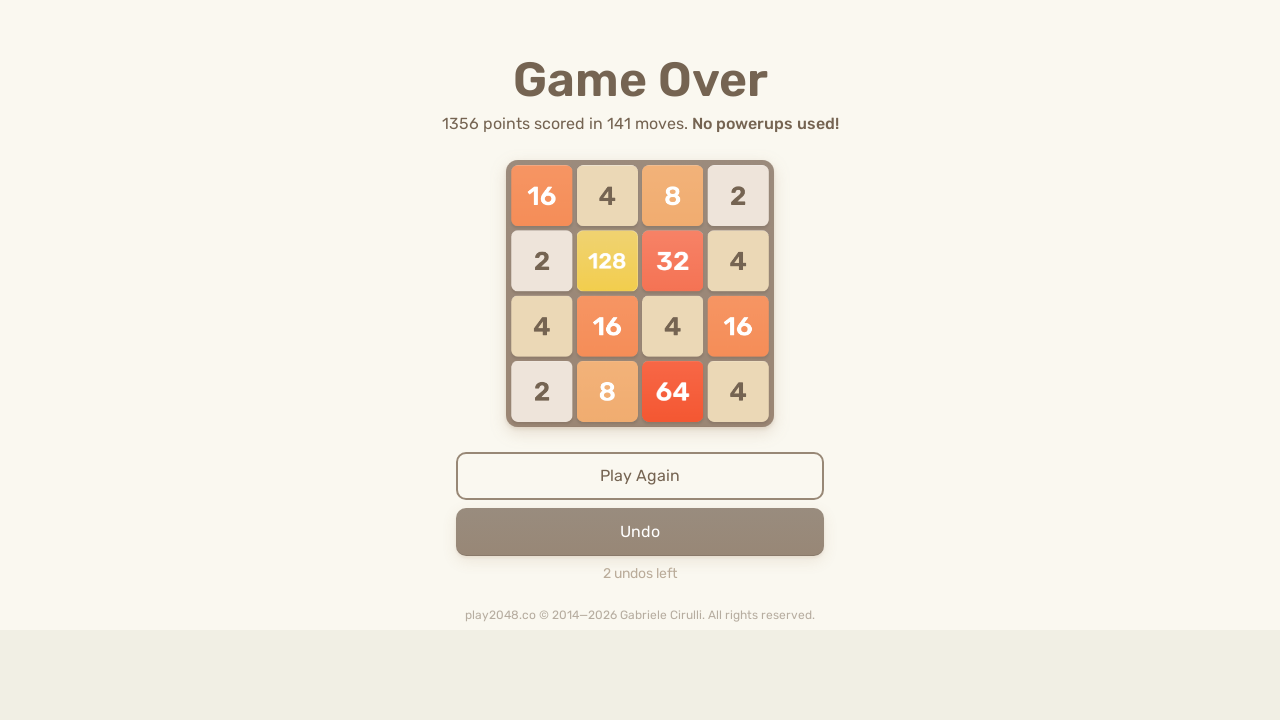

Located game over element
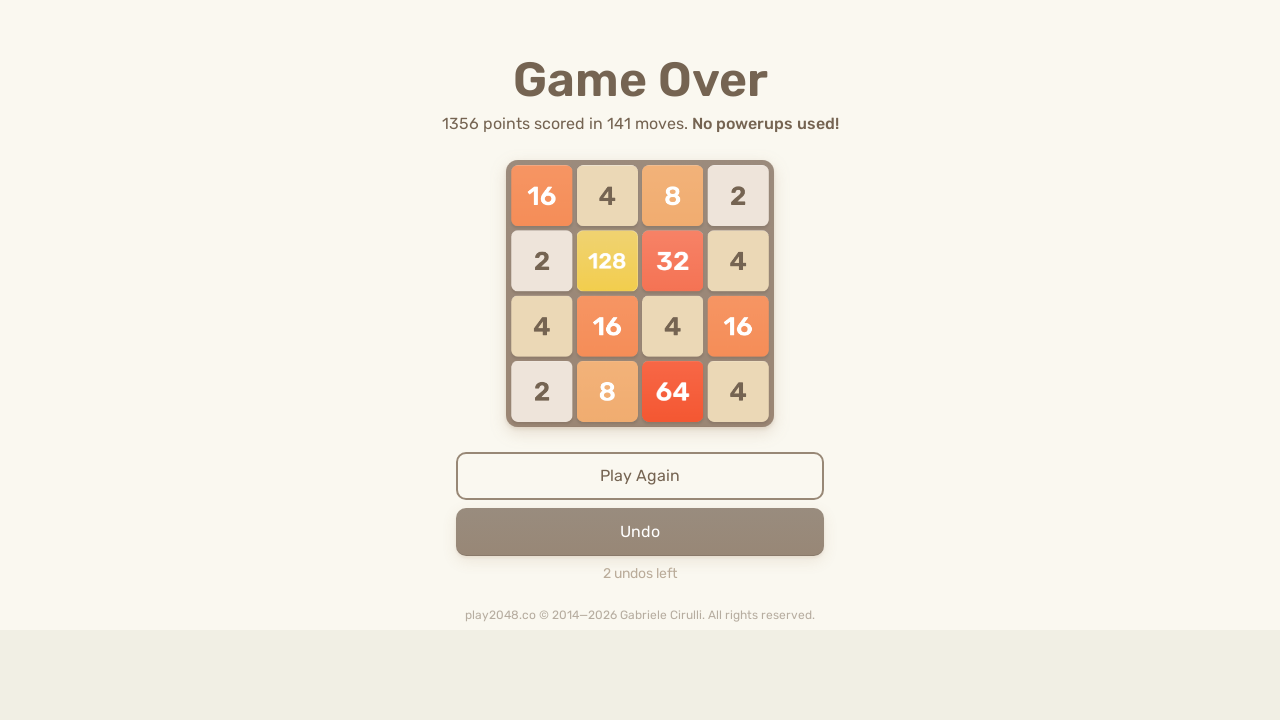

Pressed ArrowUp key on html
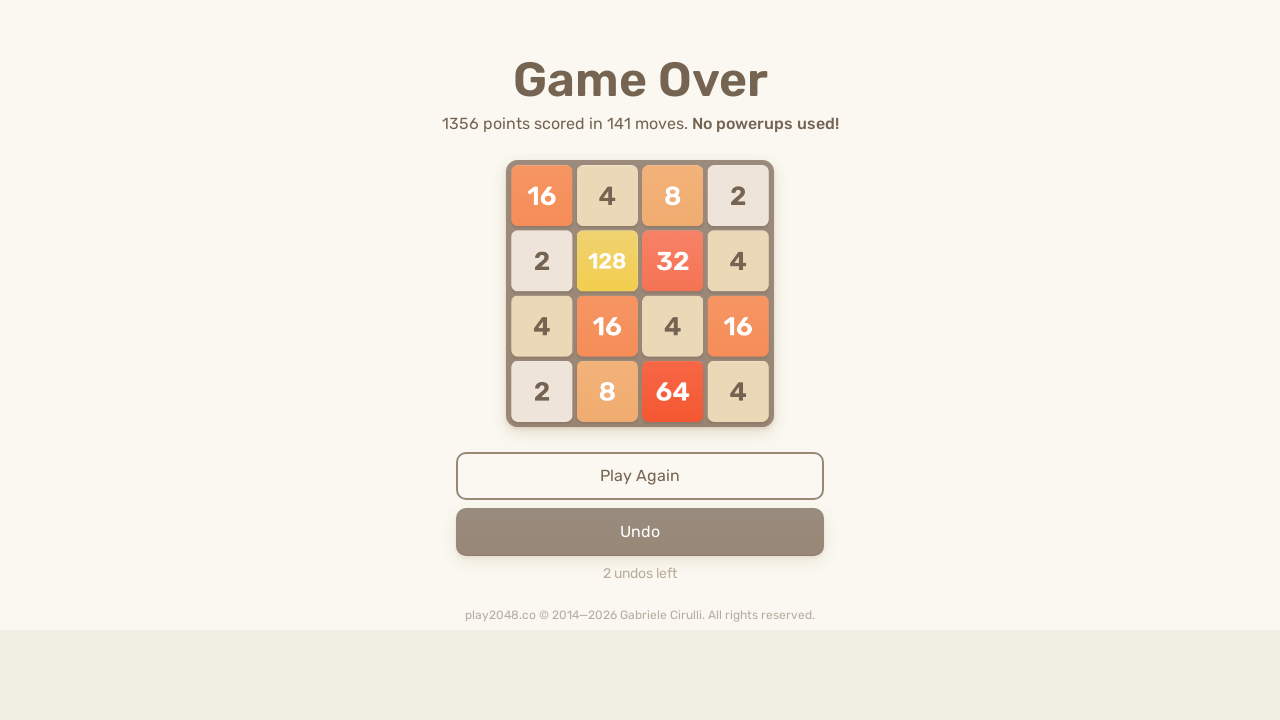

Pressed ArrowRight key on html
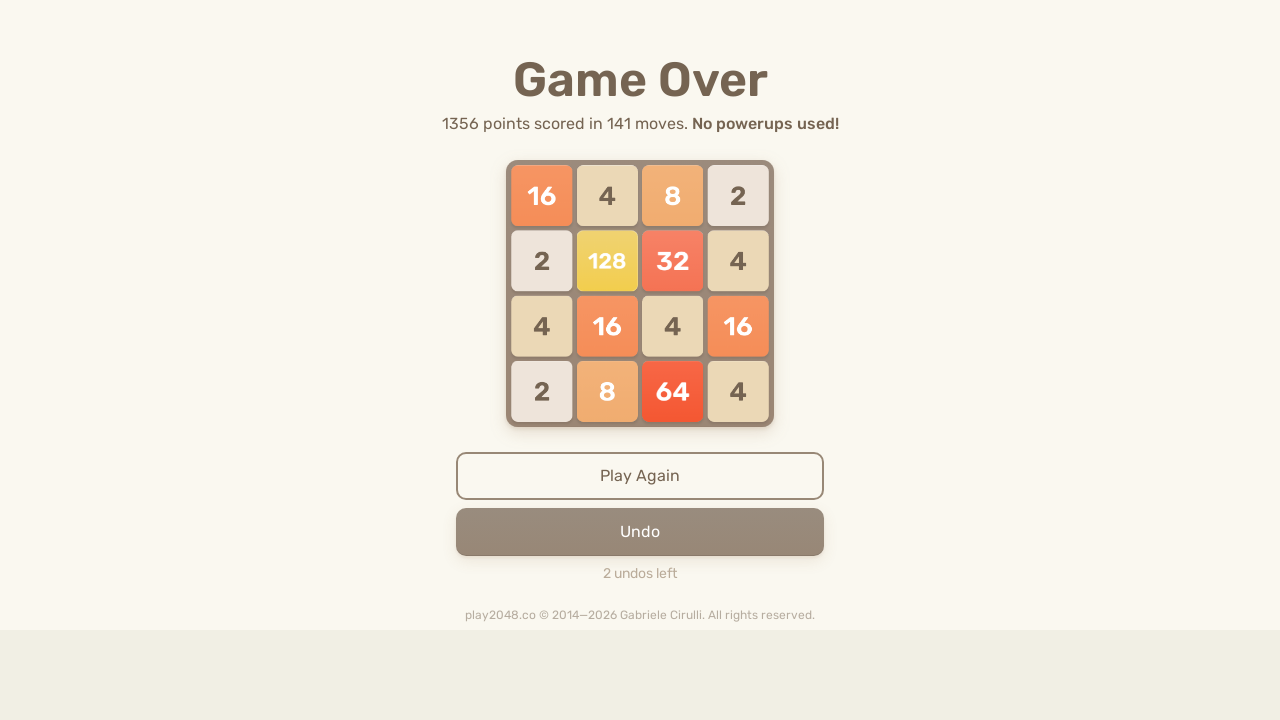

Pressed ArrowDown key on html
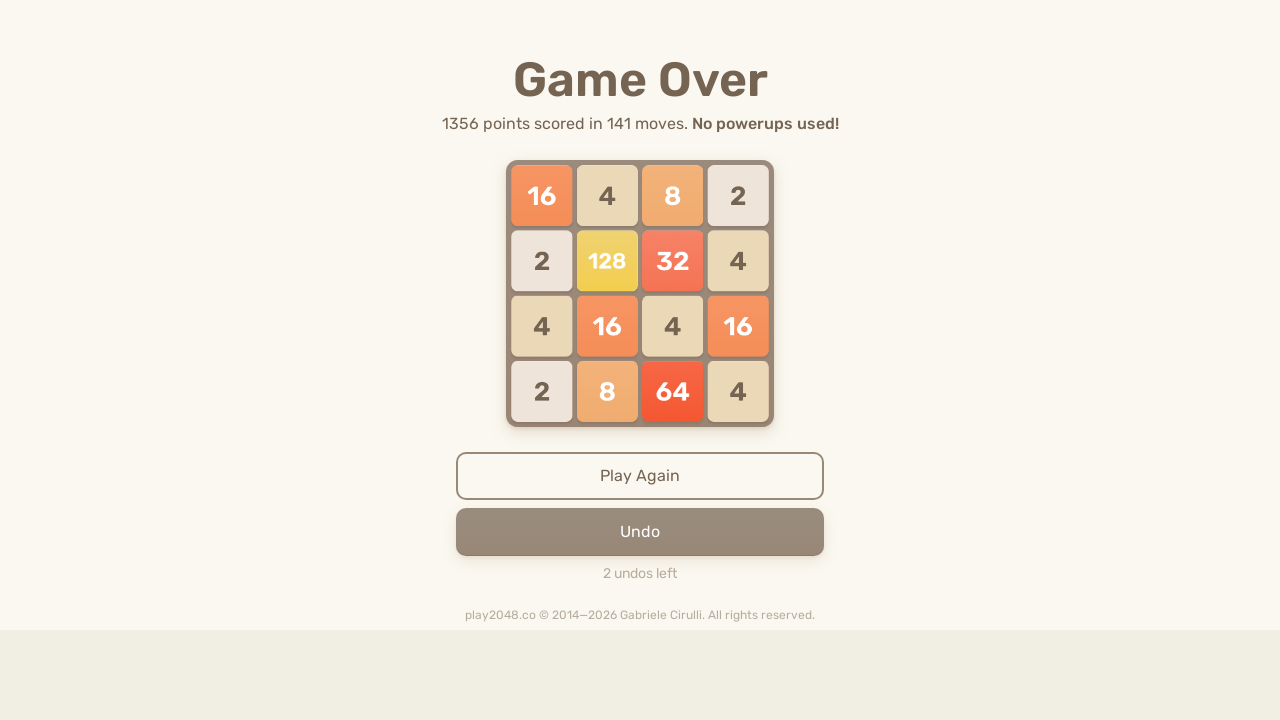

Pressed ArrowLeft key on html
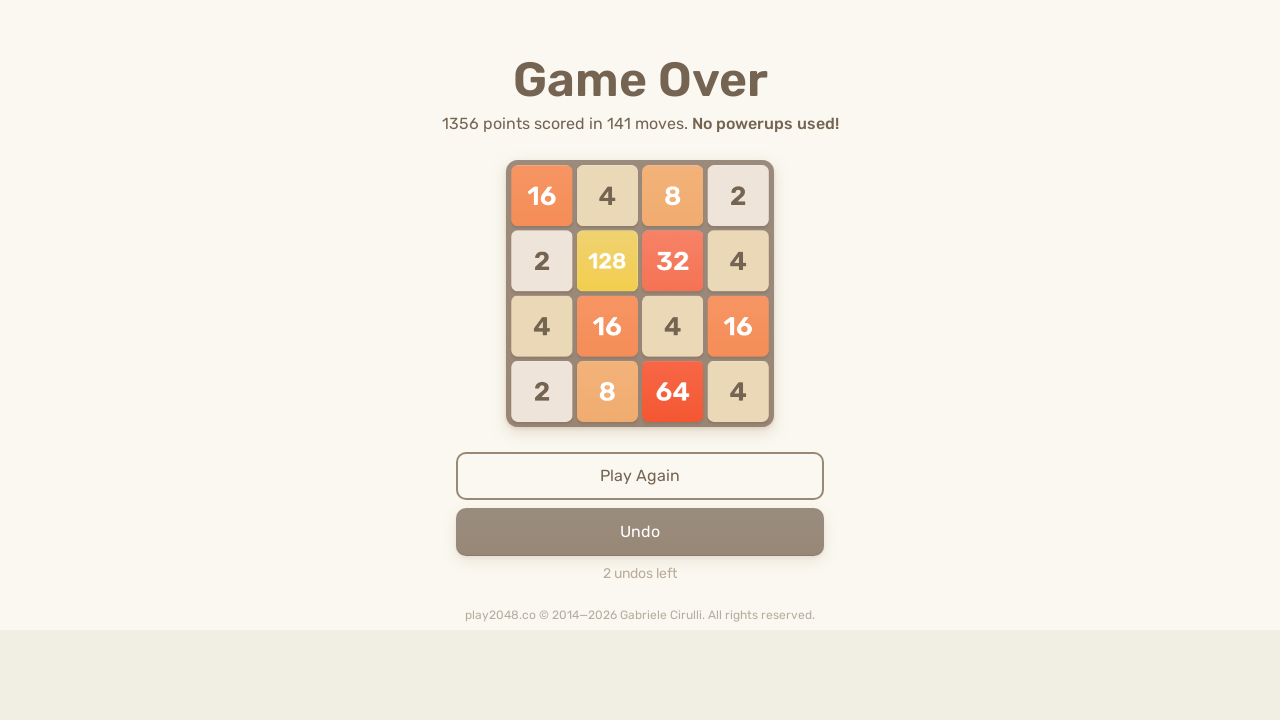

Located game over element
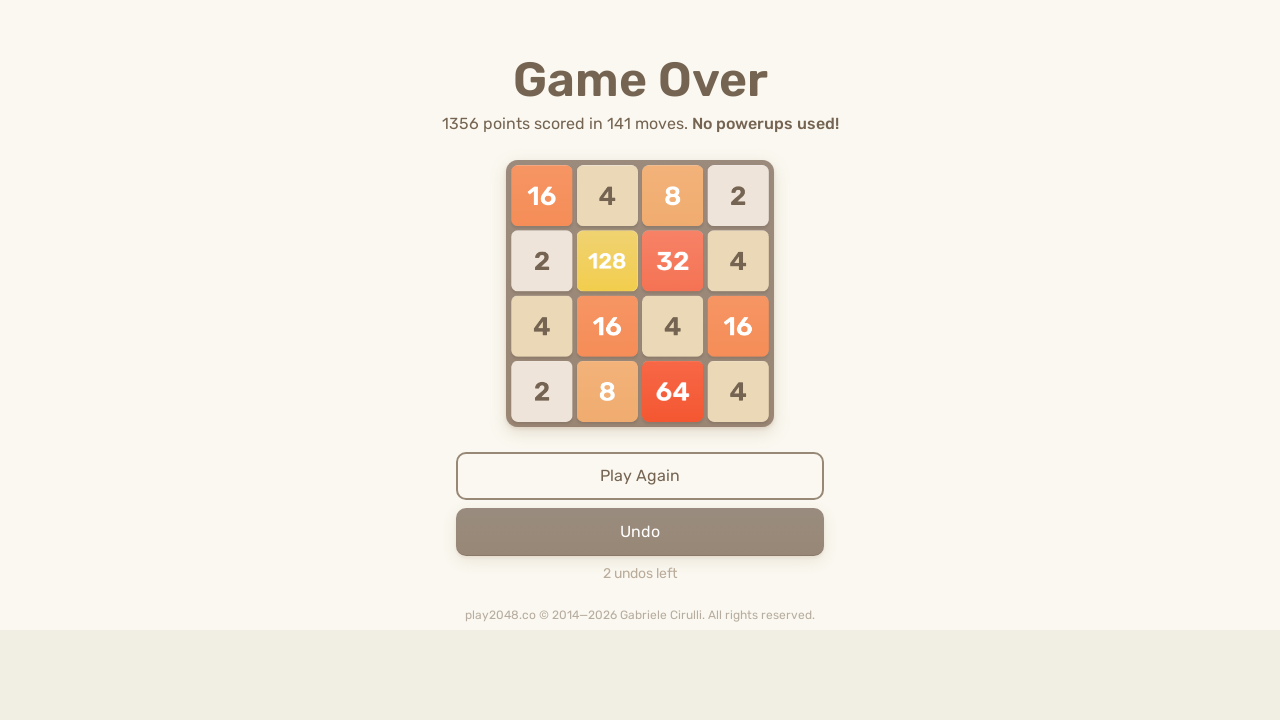

Pressed ArrowUp key on html
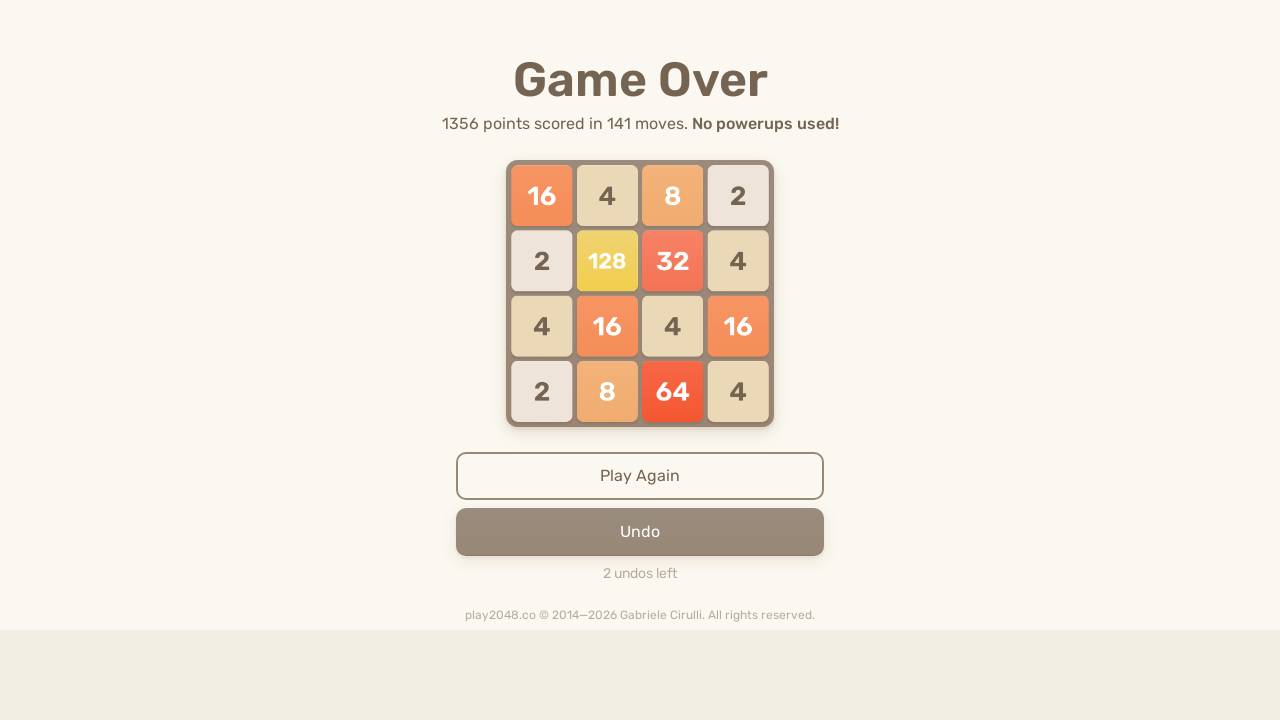

Pressed ArrowRight key on html
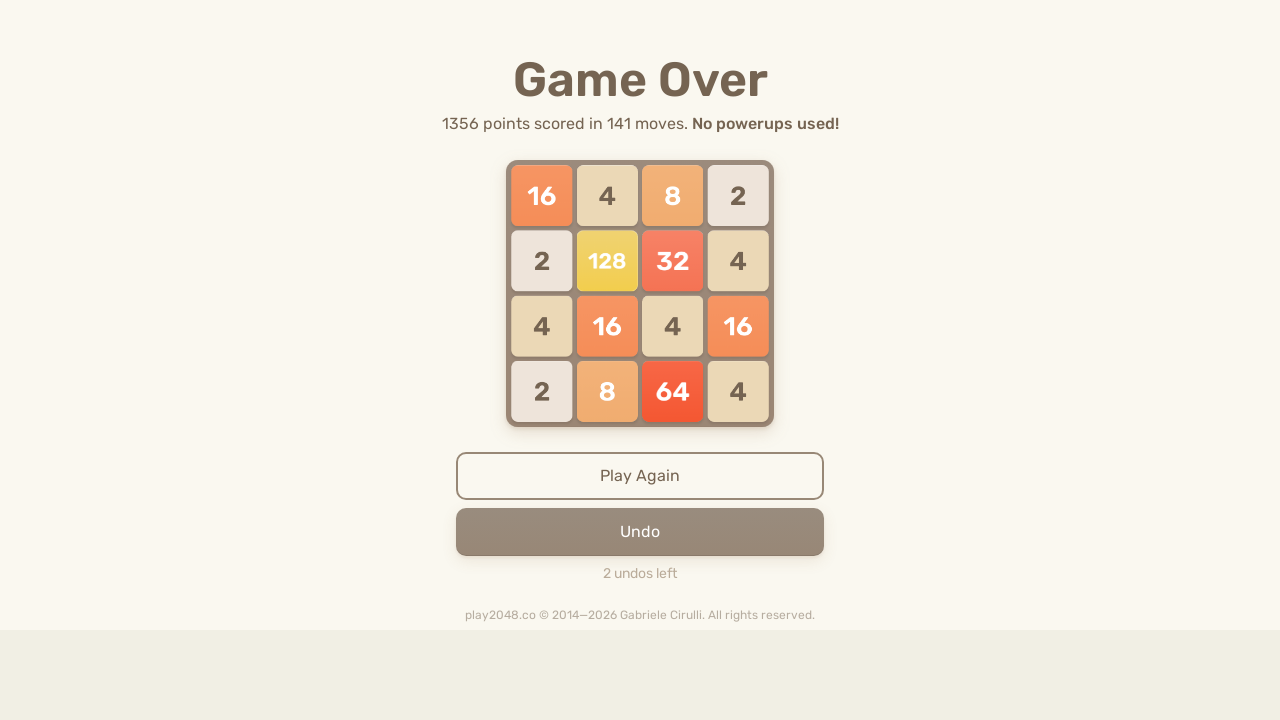

Pressed ArrowDown key on html
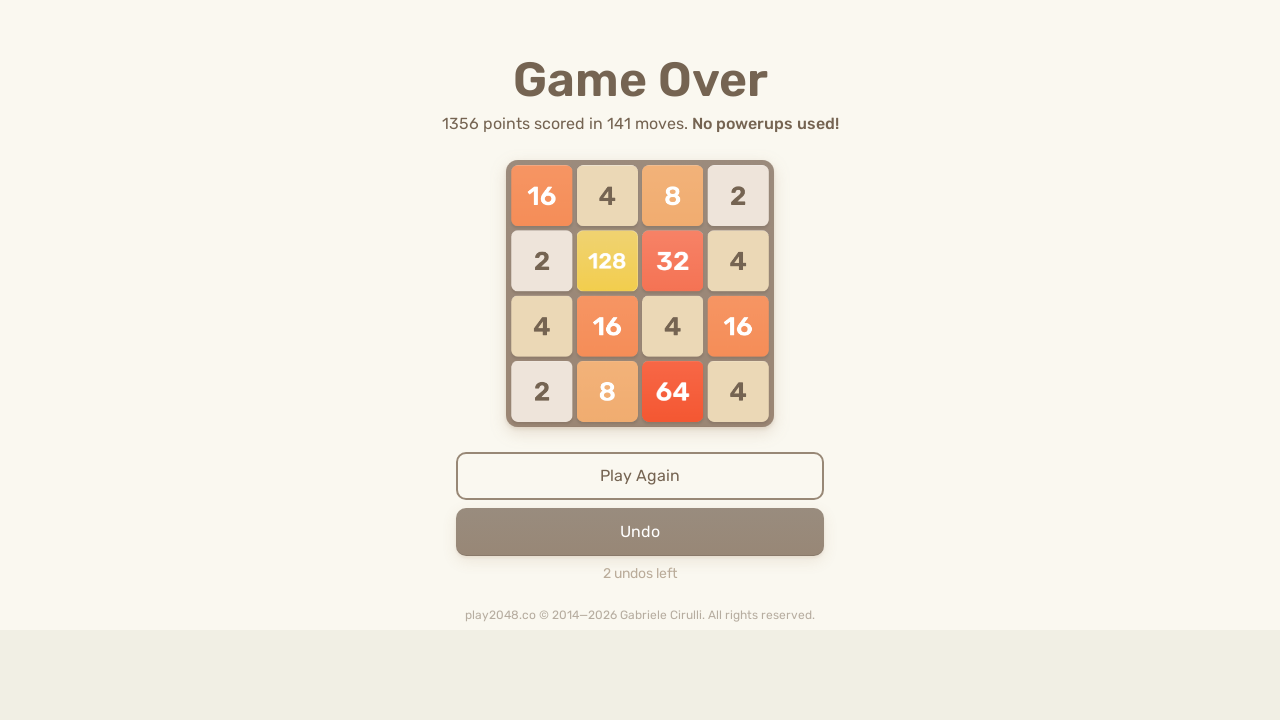

Pressed ArrowLeft key on html
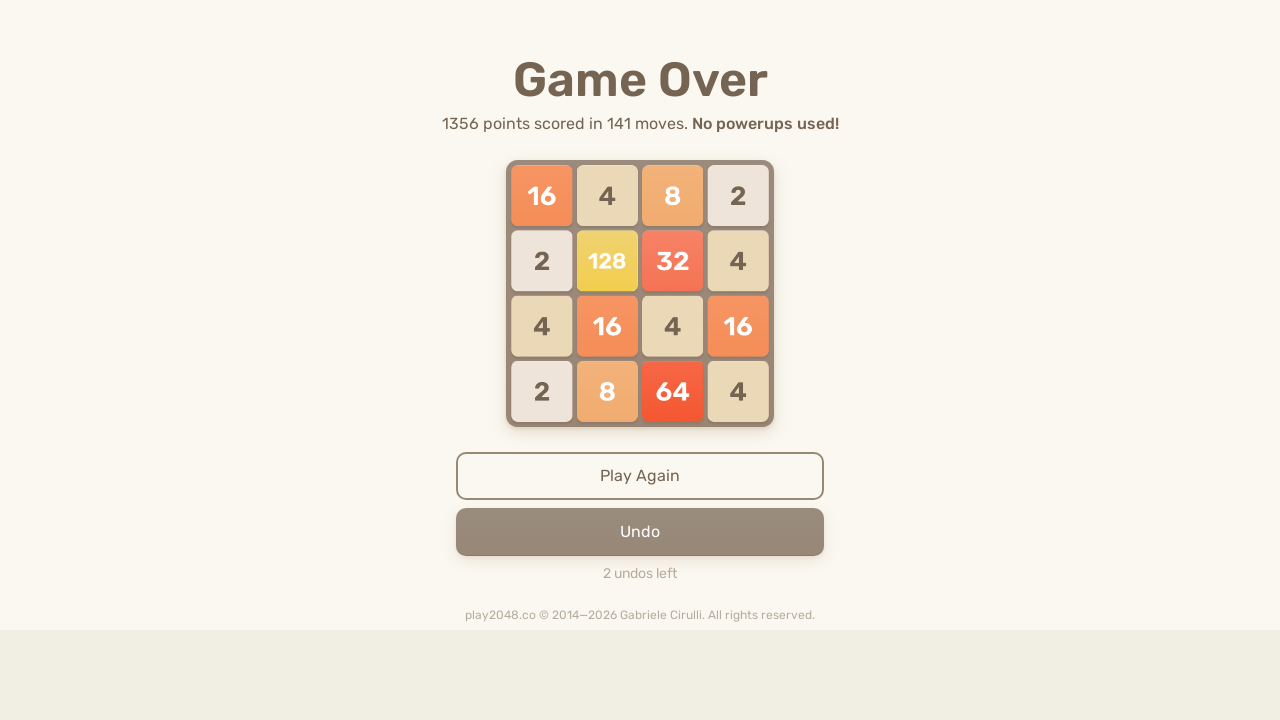

Located game over element
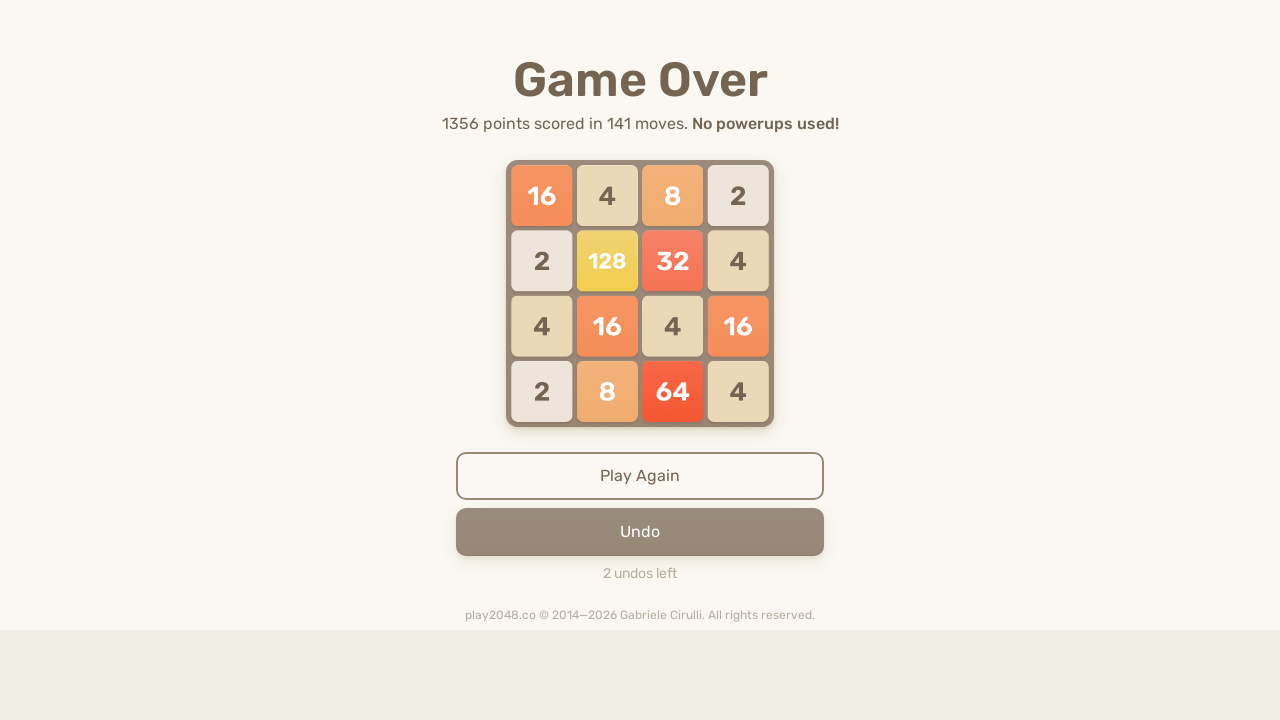

Pressed ArrowUp key on html
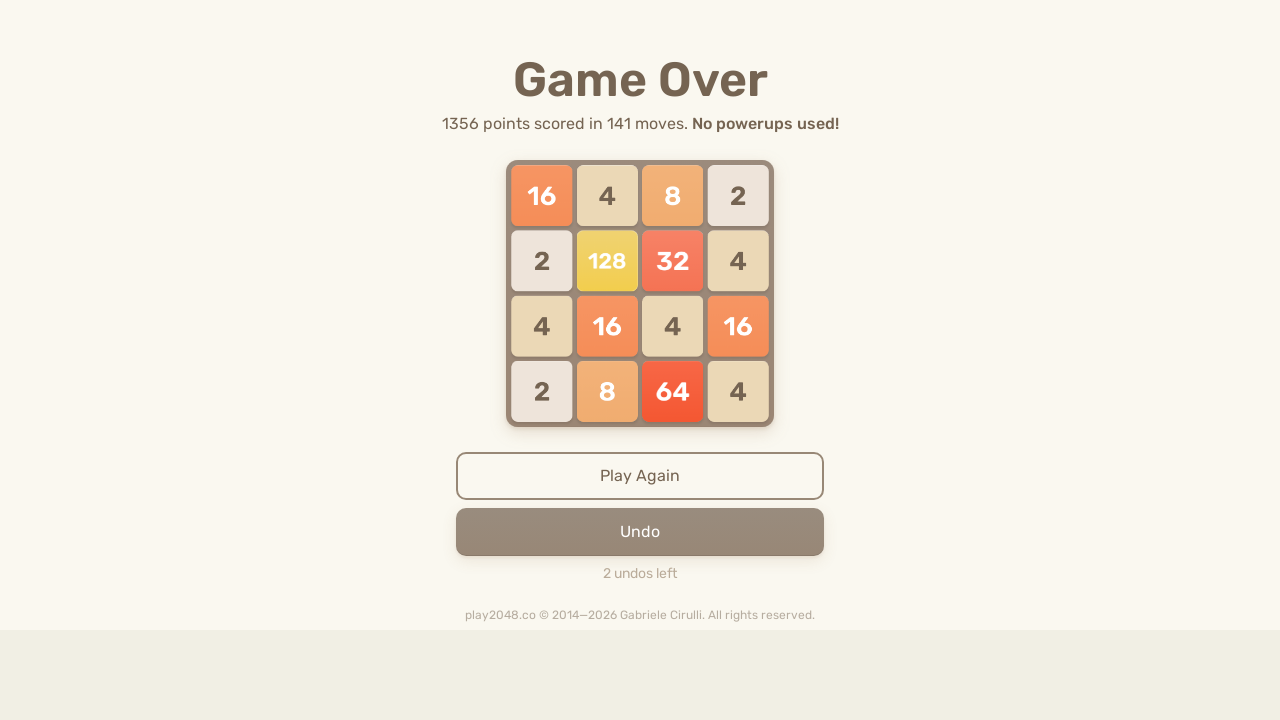

Pressed ArrowRight key on html
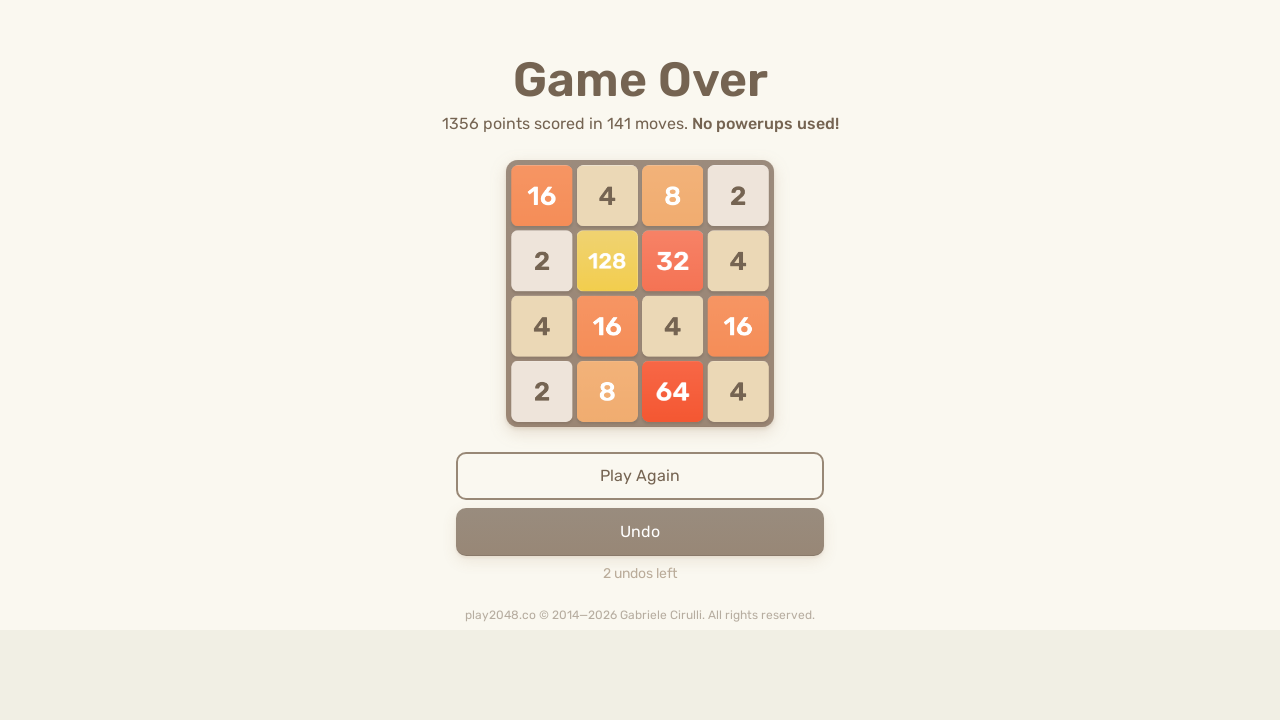

Pressed ArrowDown key on html
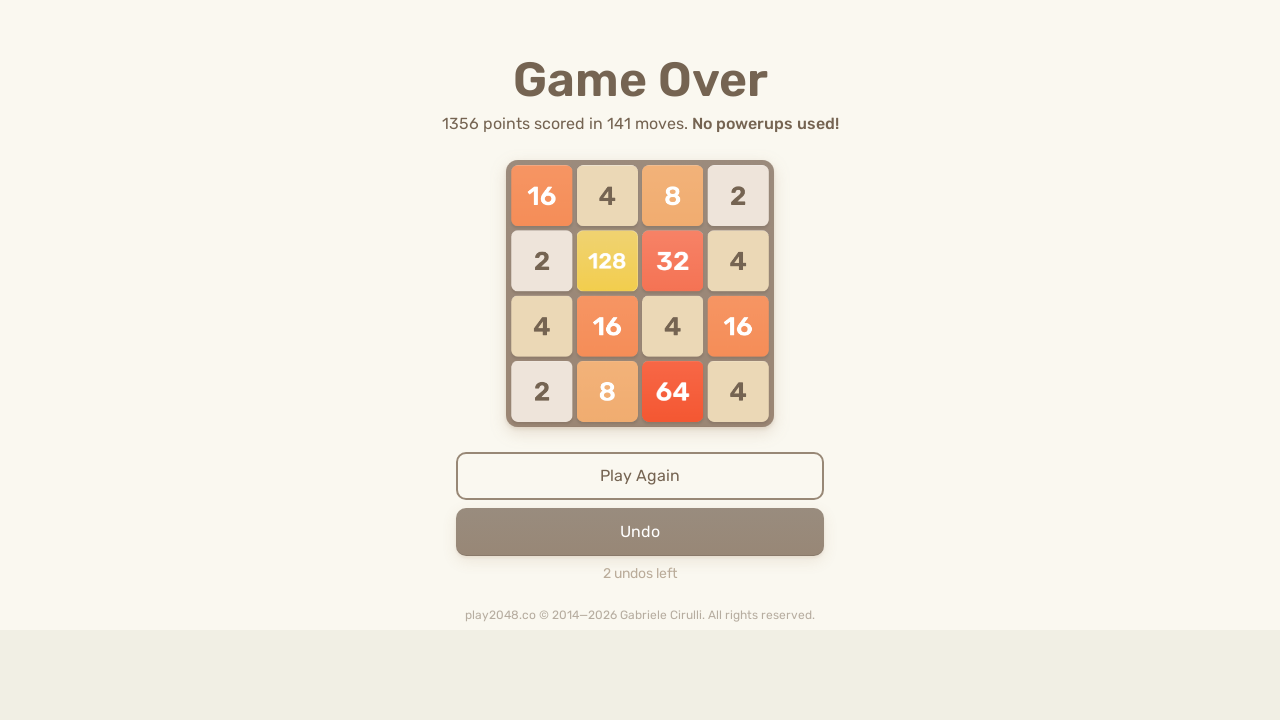

Pressed ArrowLeft key on html
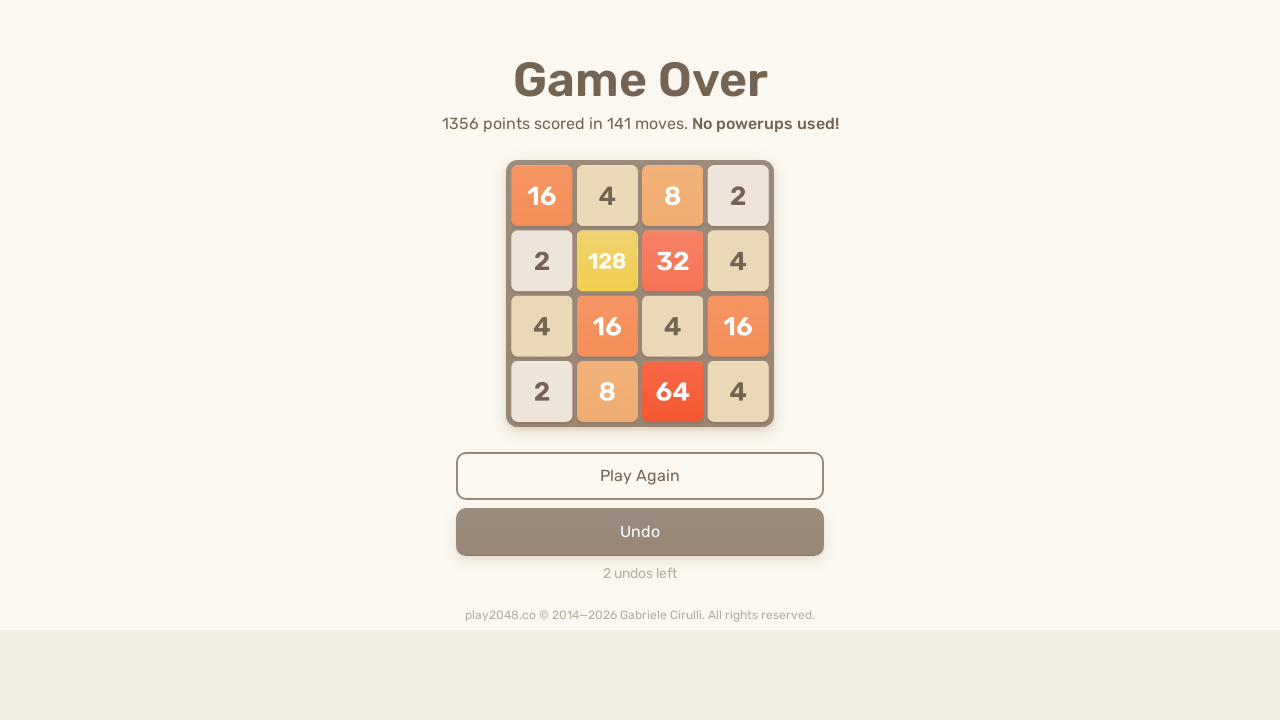

Located game over element
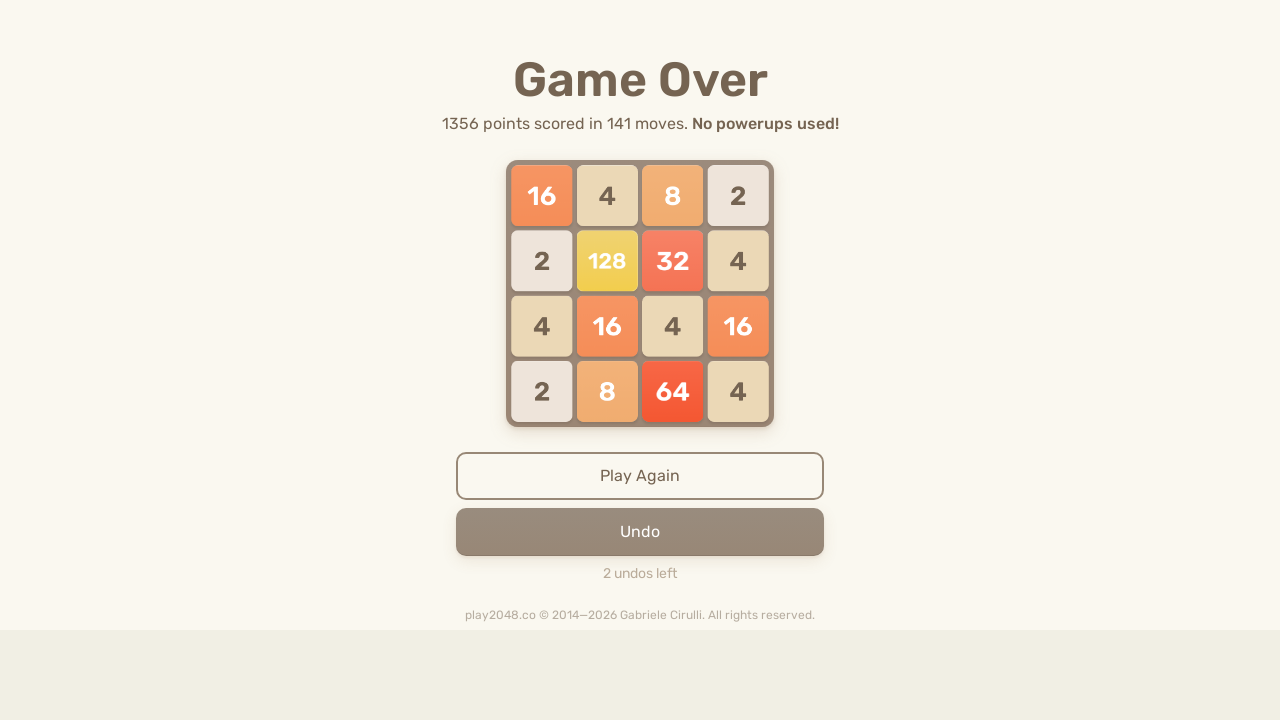

Pressed ArrowUp key on html
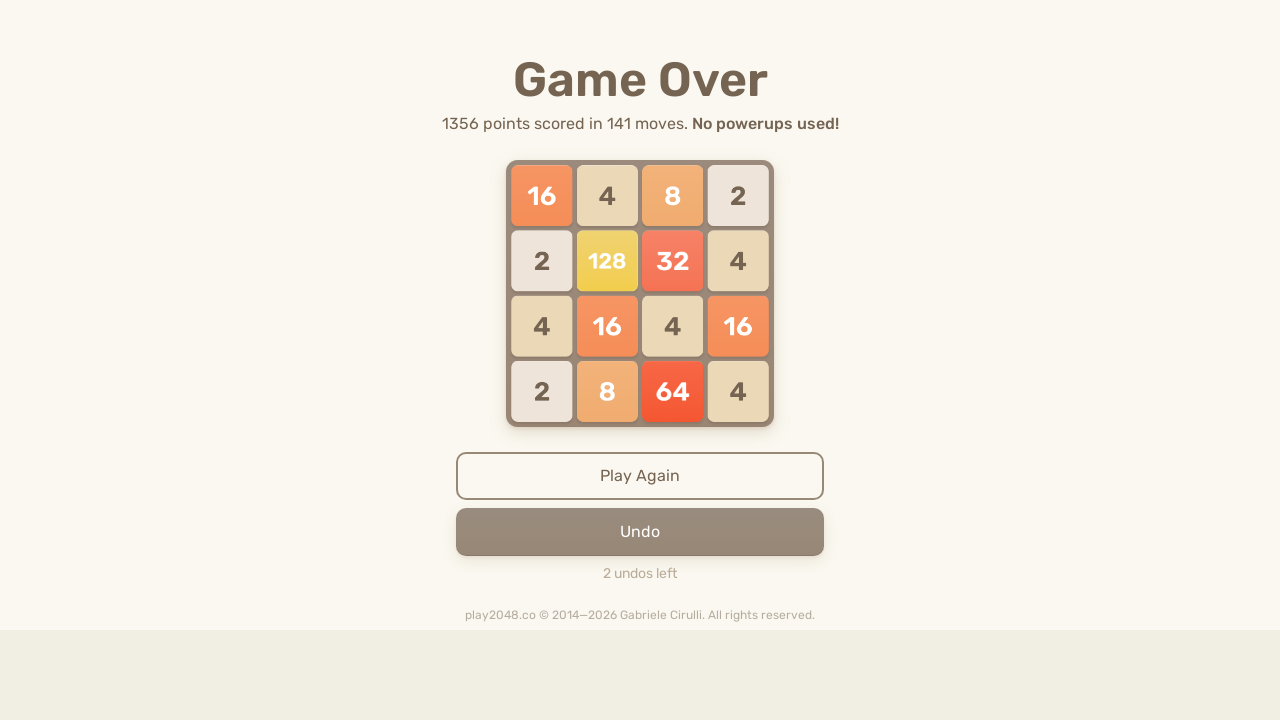

Pressed ArrowRight key on html
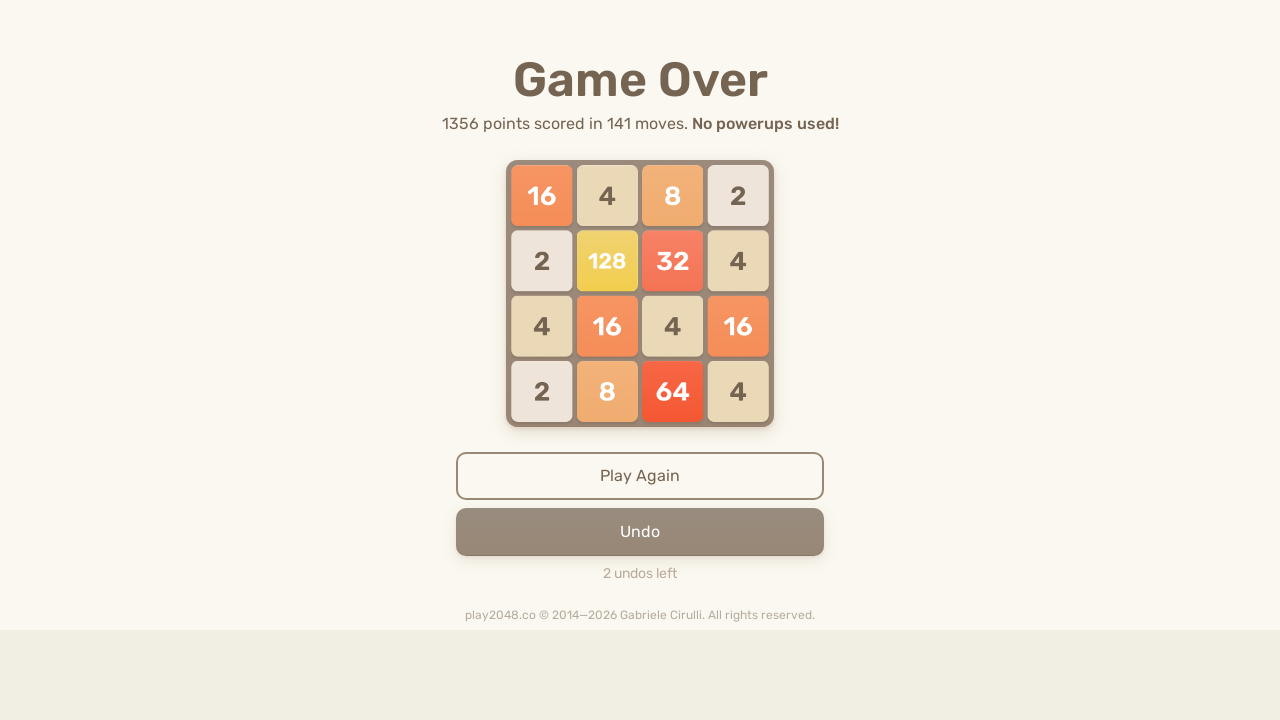

Pressed ArrowDown key on html
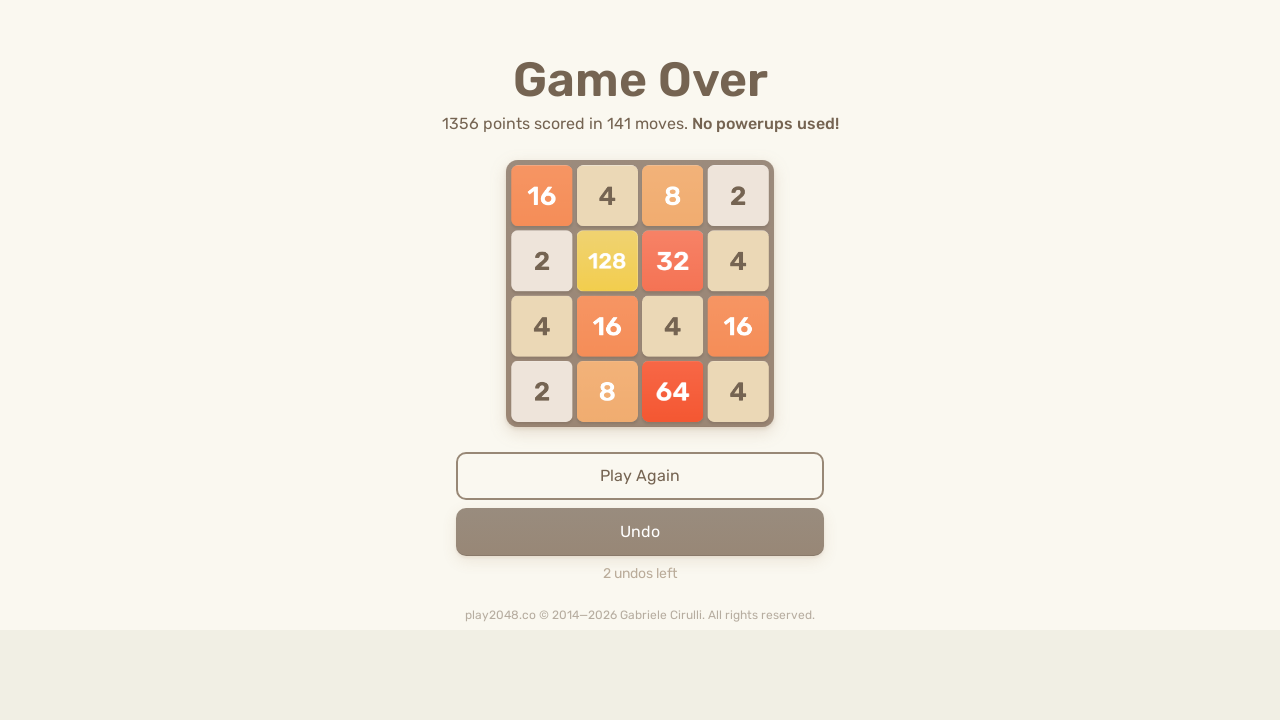

Pressed ArrowLeft key on html
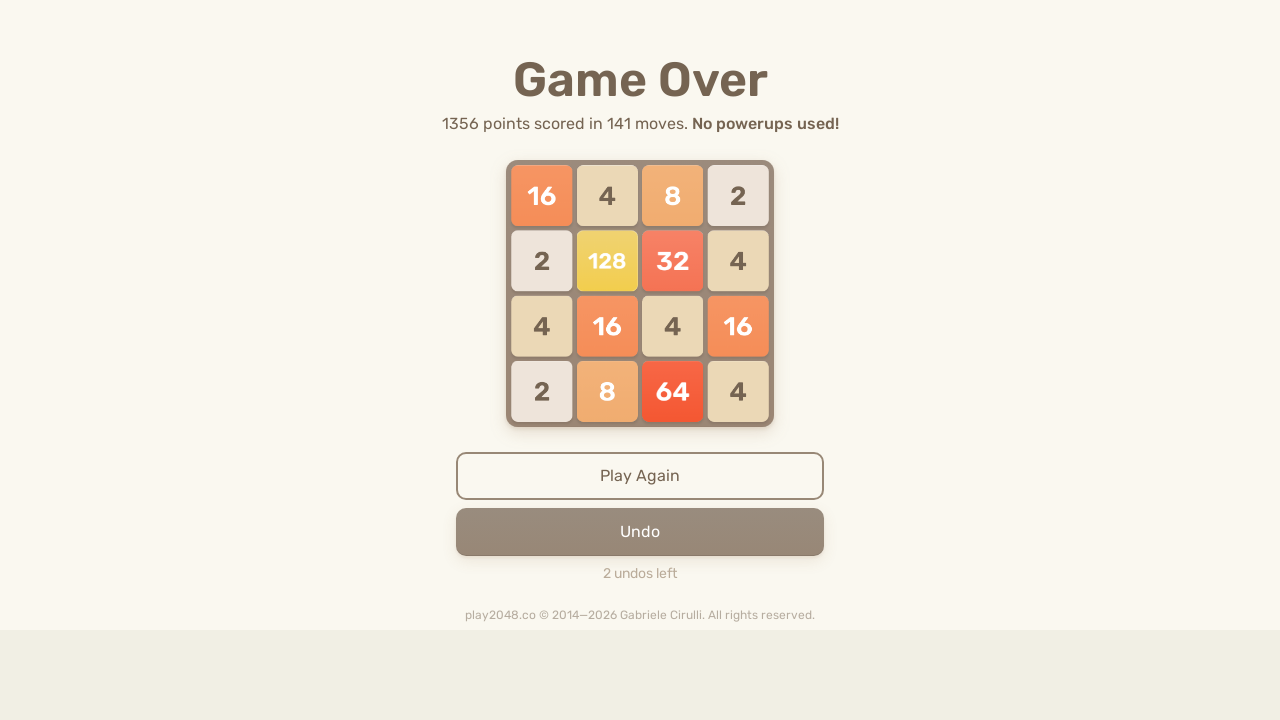

Located game over element
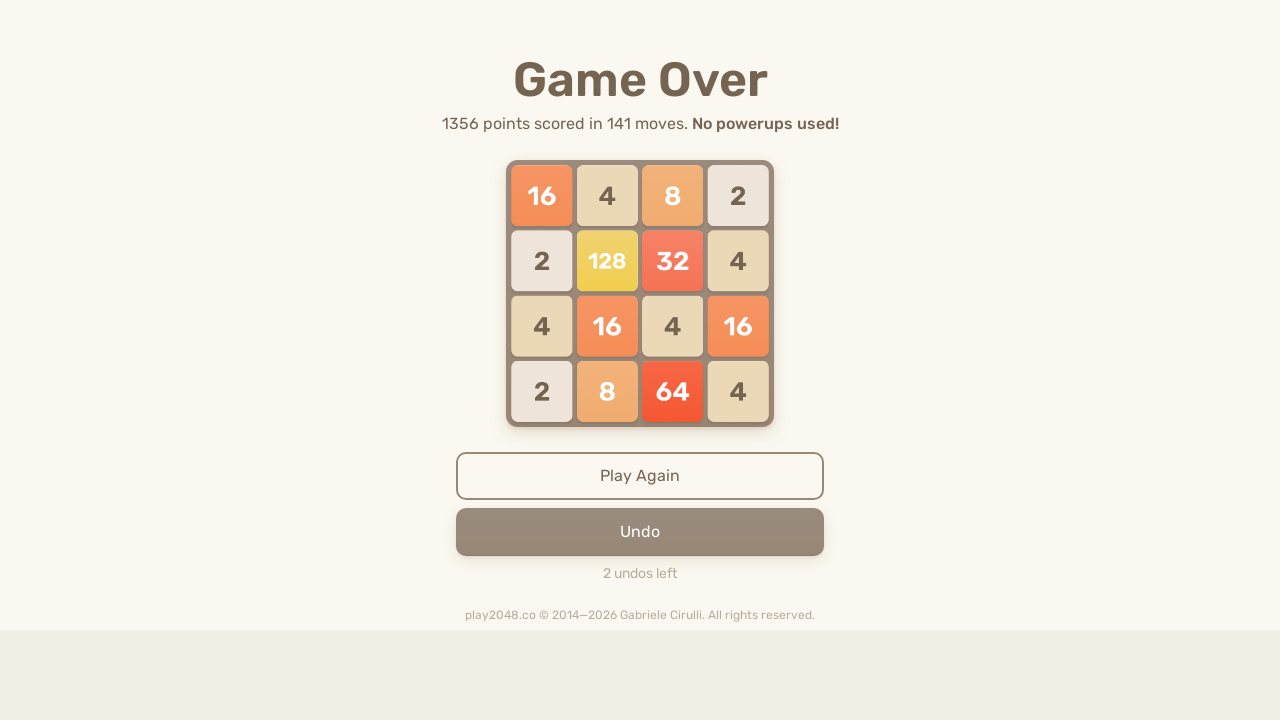

Pressed ArrowUp key on html
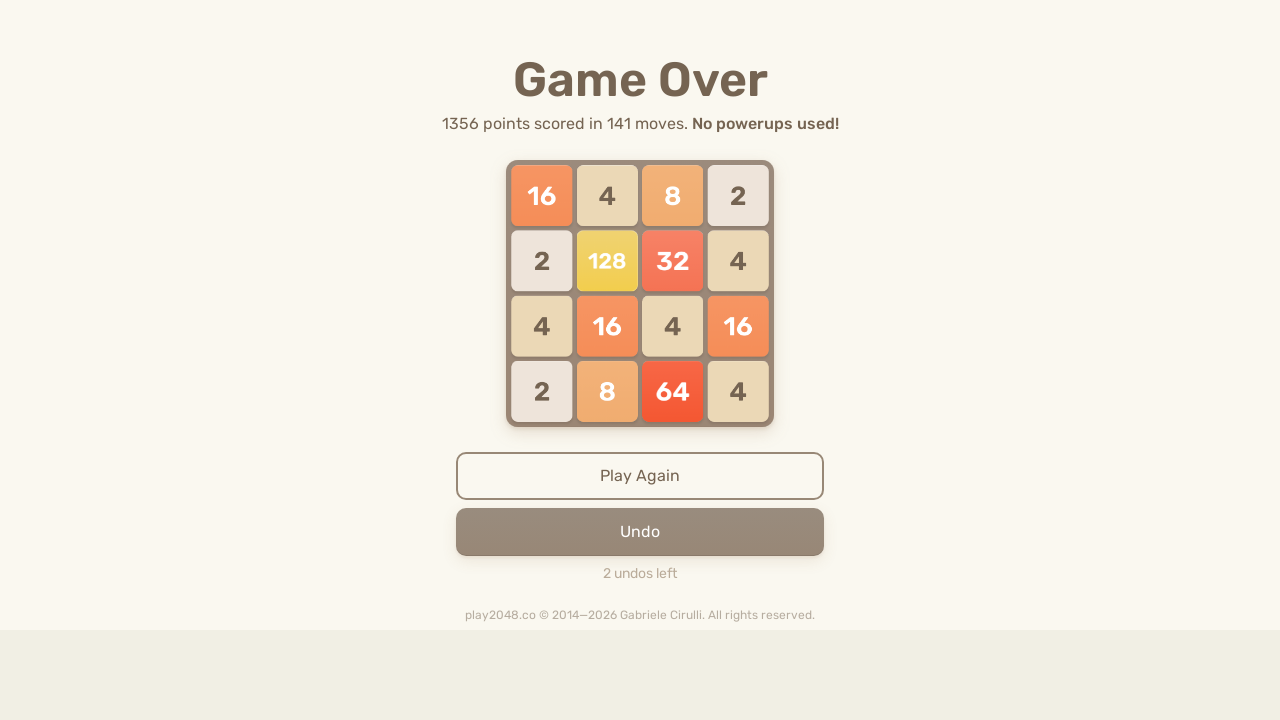

Pressed ArrowRight key on html
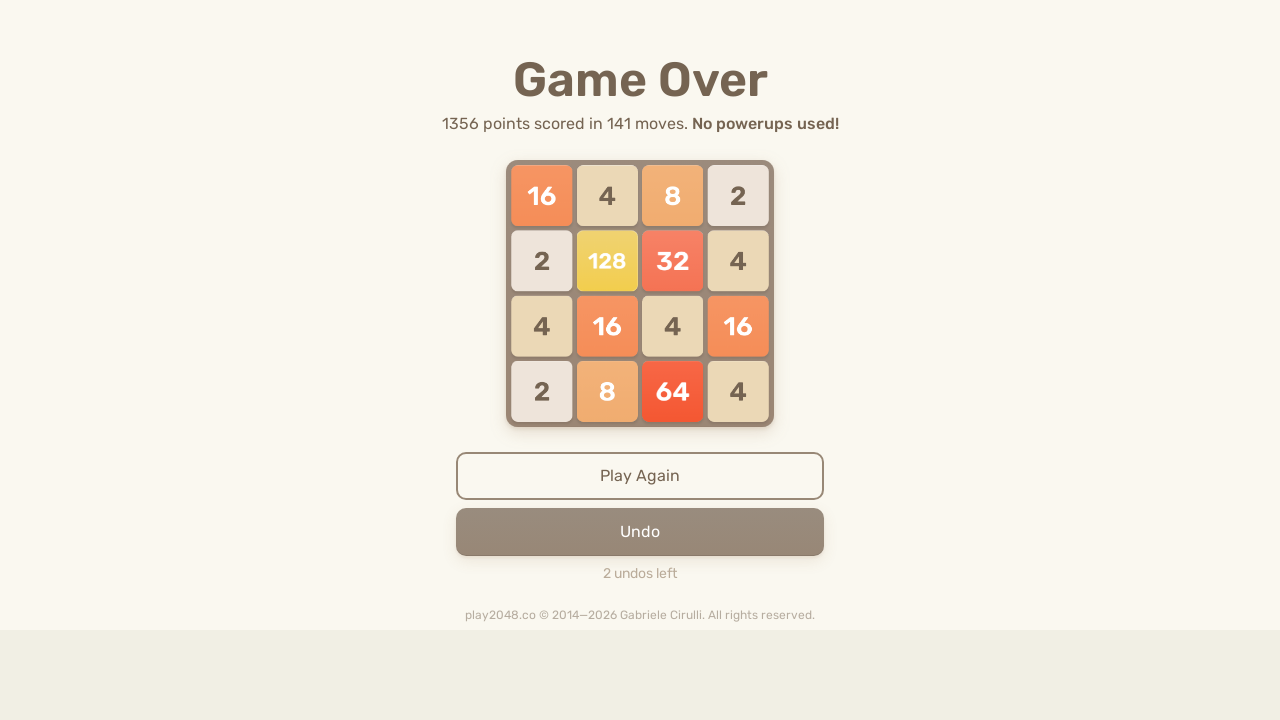

Pressed ArrowDown key on html
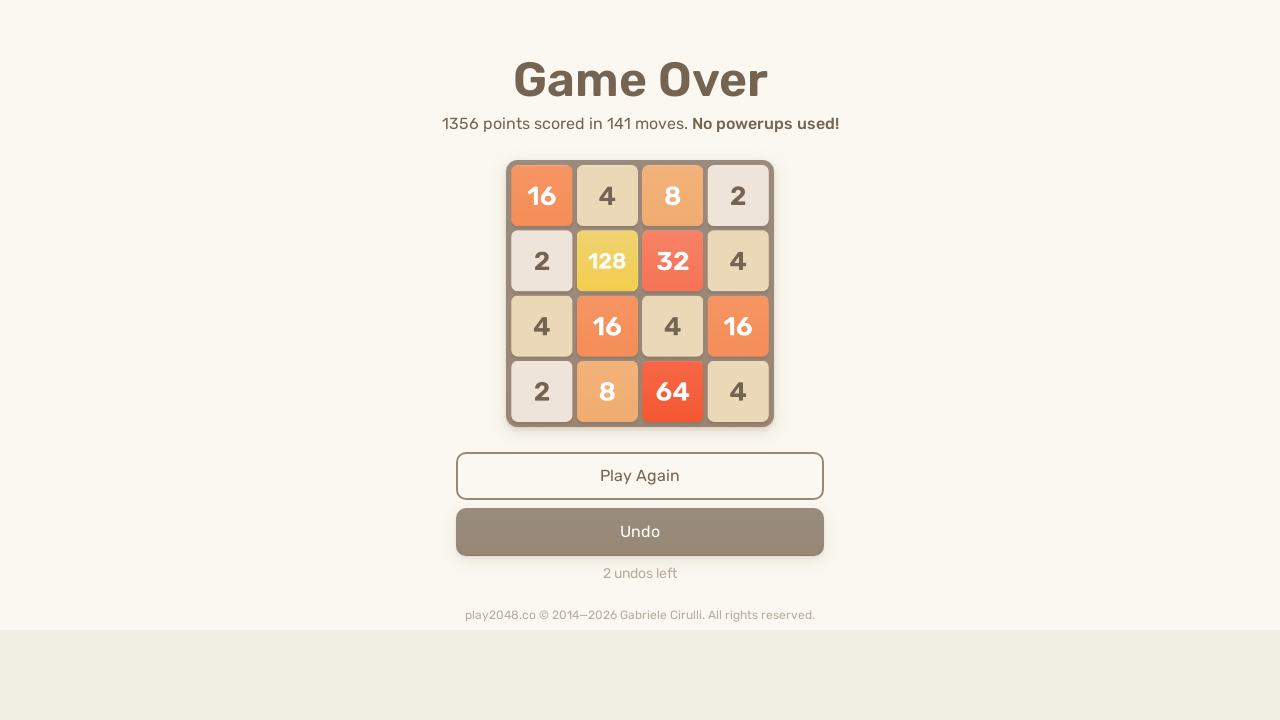

Pressed ArrowLeft key on html
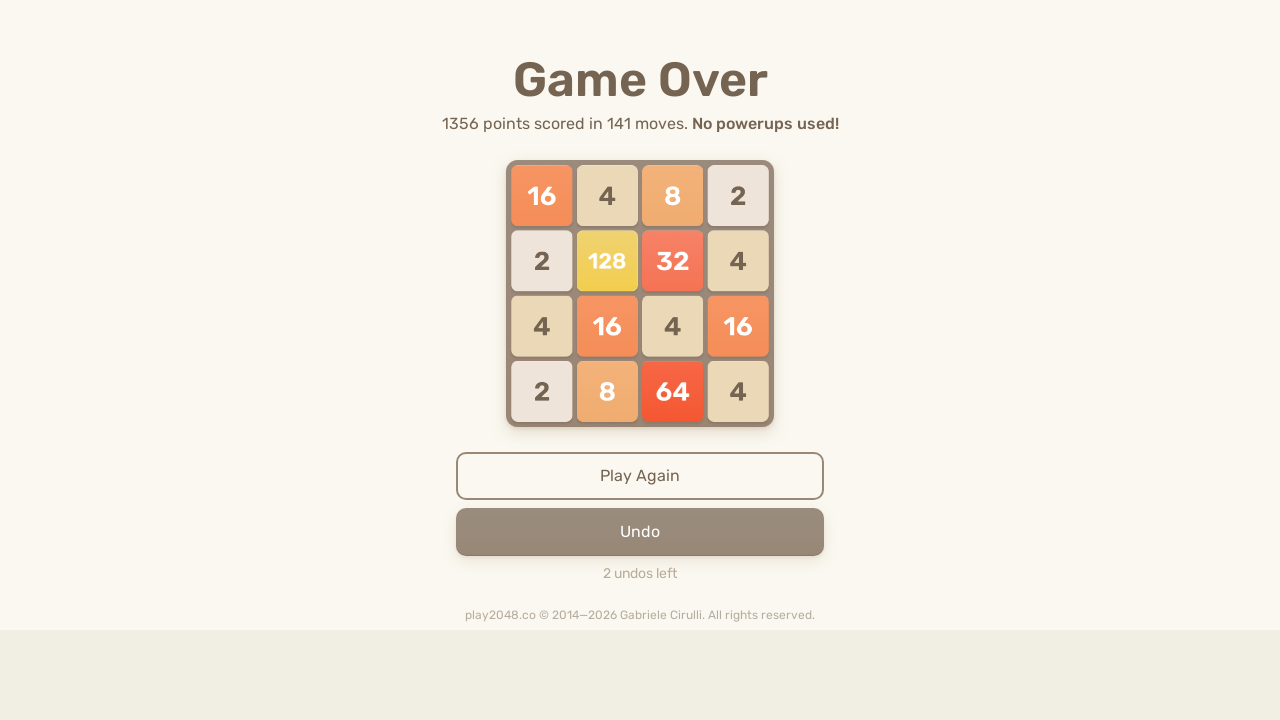

Located game over element
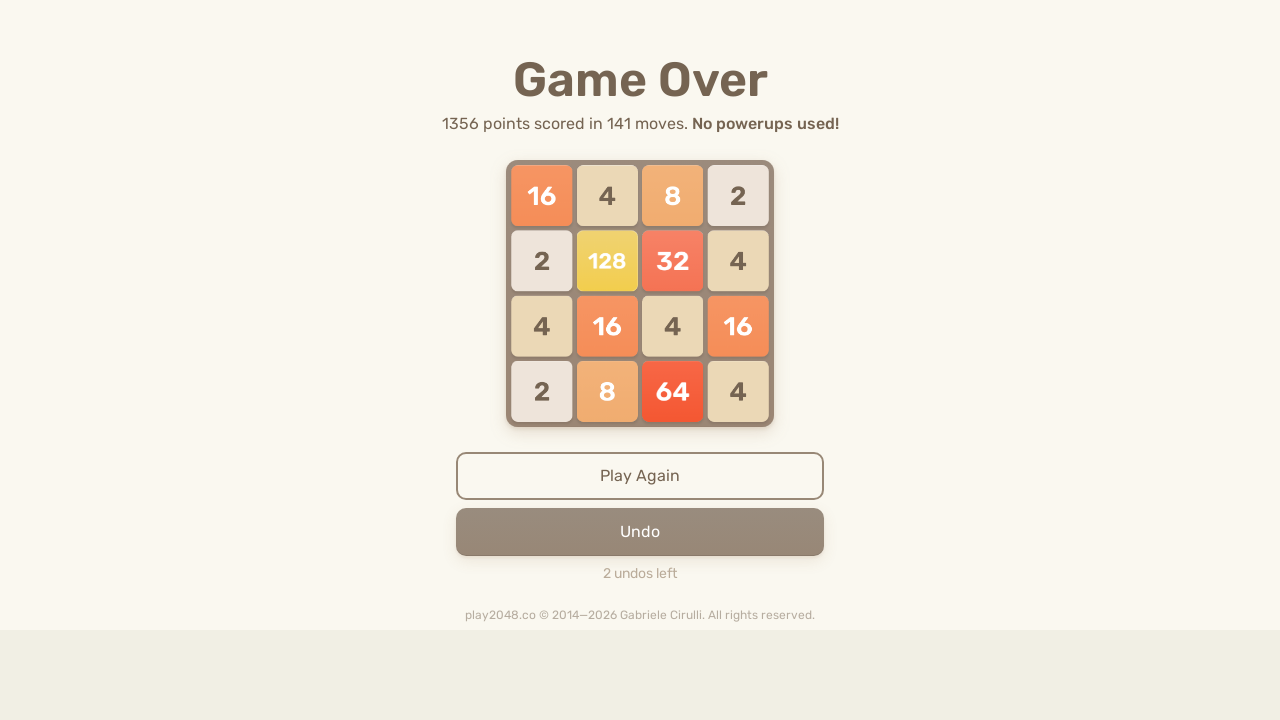

Pressed ArrowUp key on html
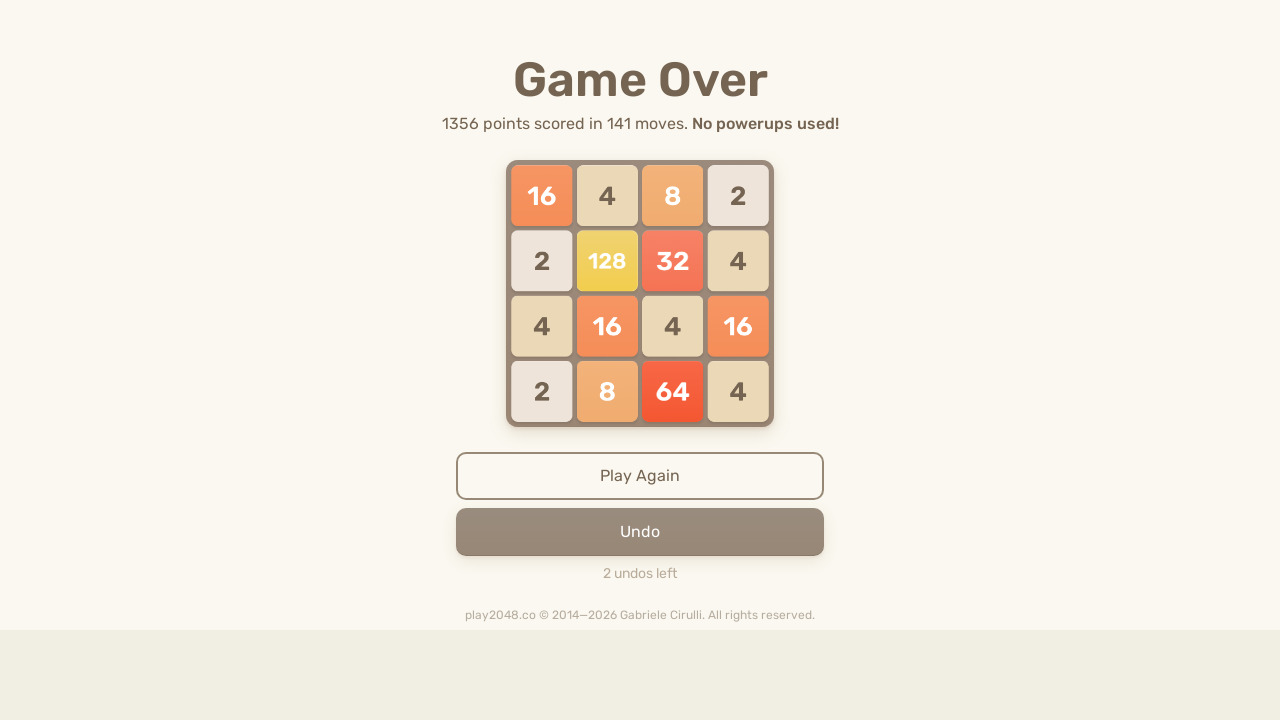

Pressed ArrowRight key on html
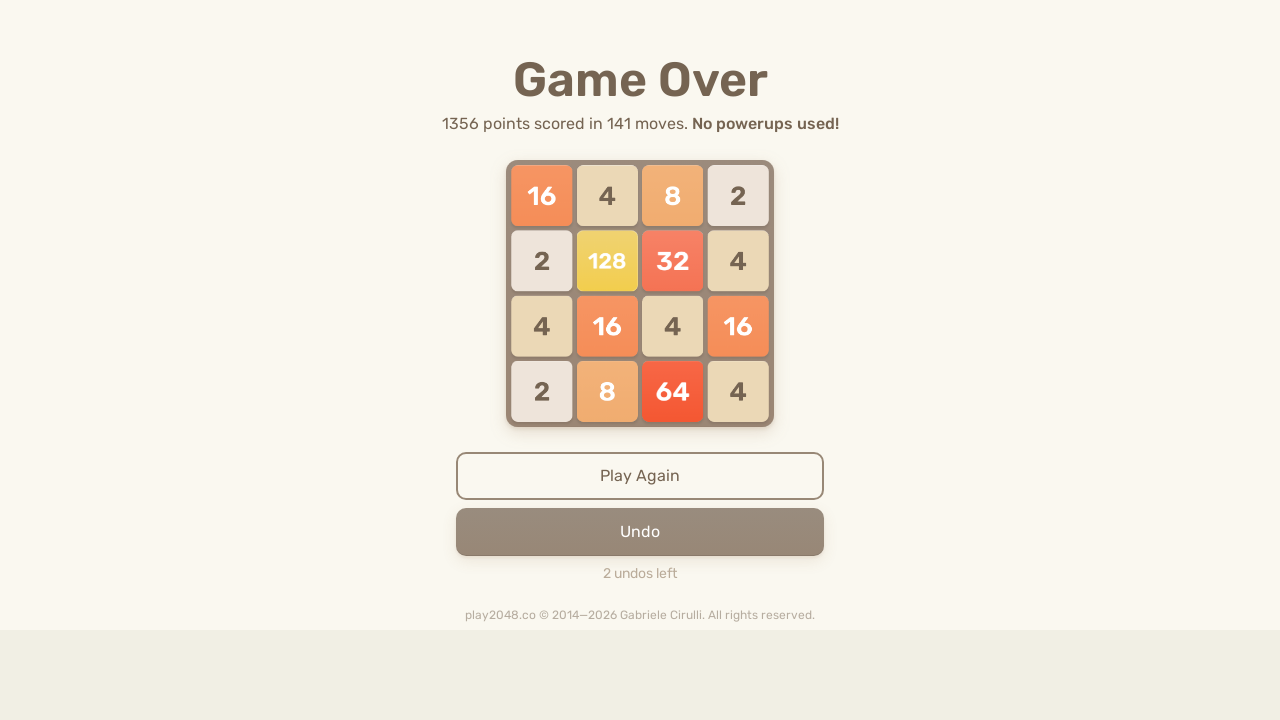

Pressed ArrowDown key on html
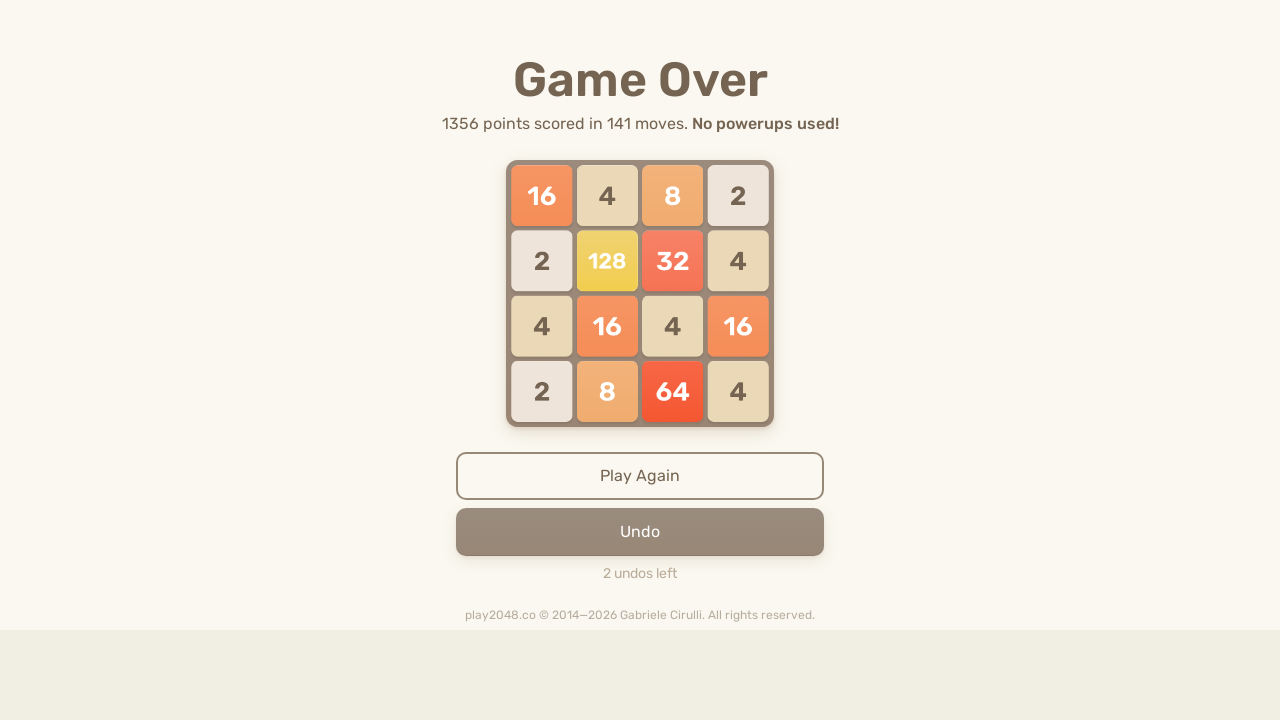

Pressed ArrowLeft key on html
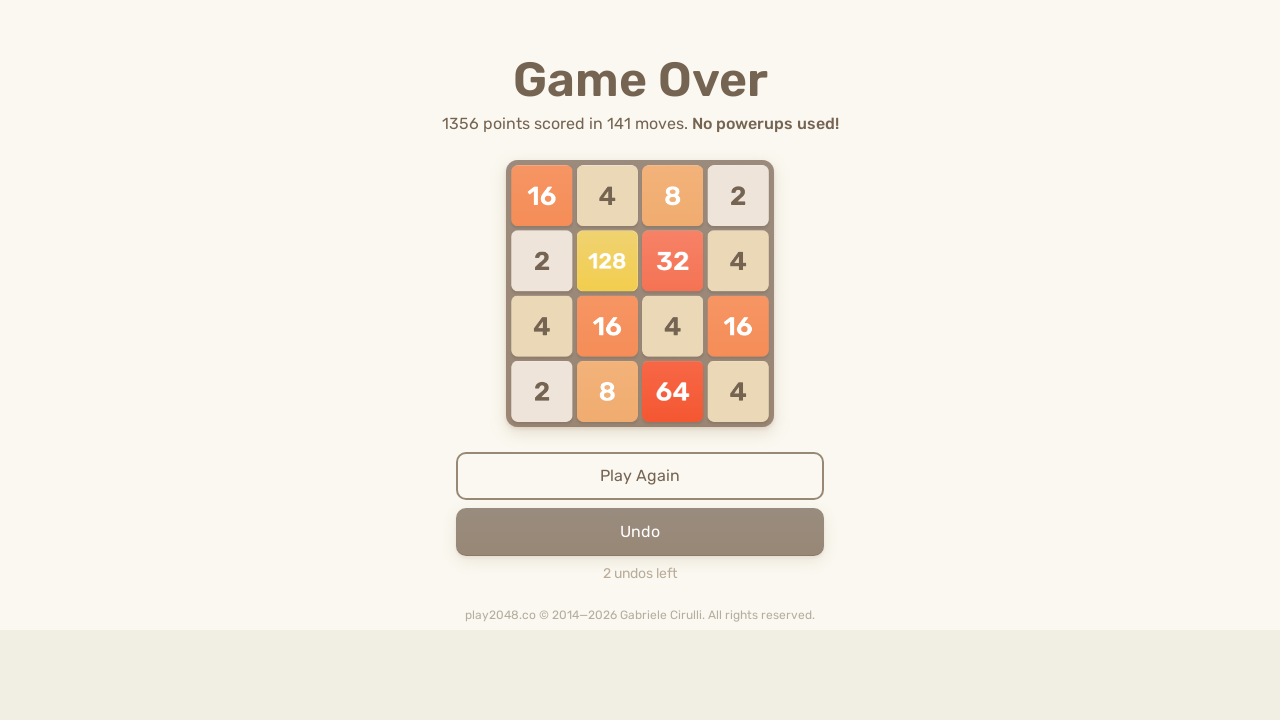

Located game over element
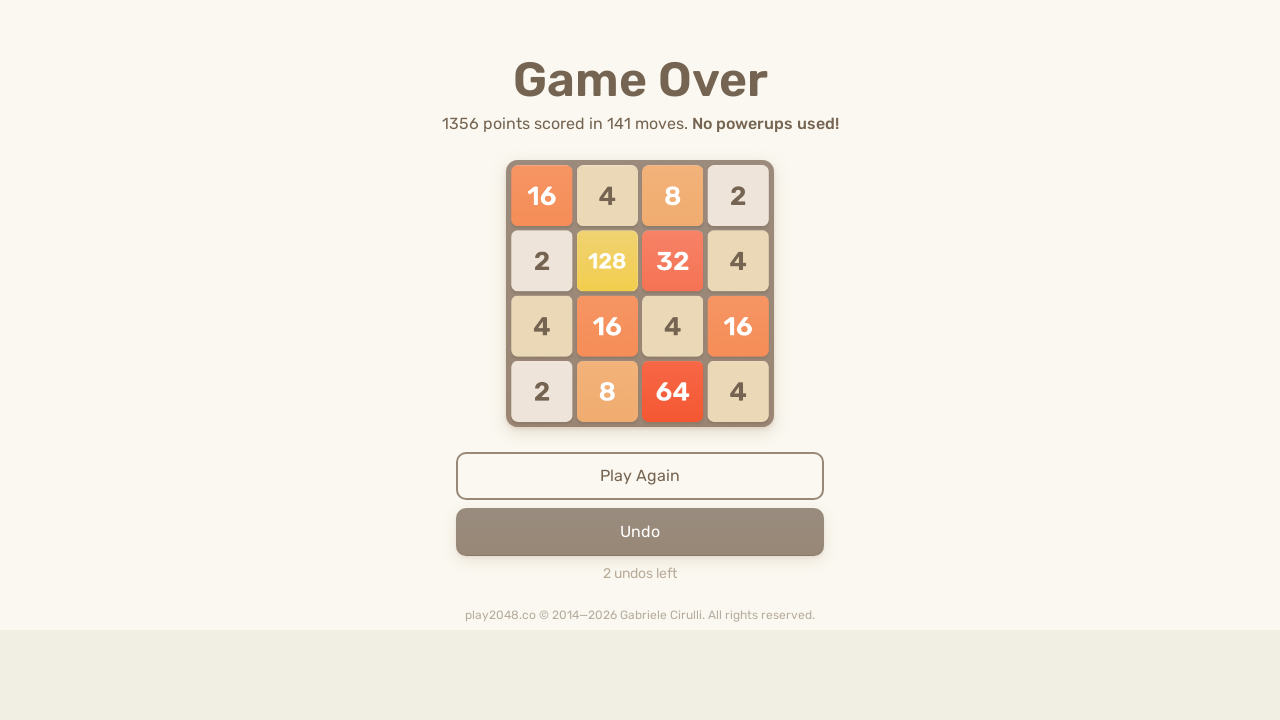

Pressed ArrowUp key on html
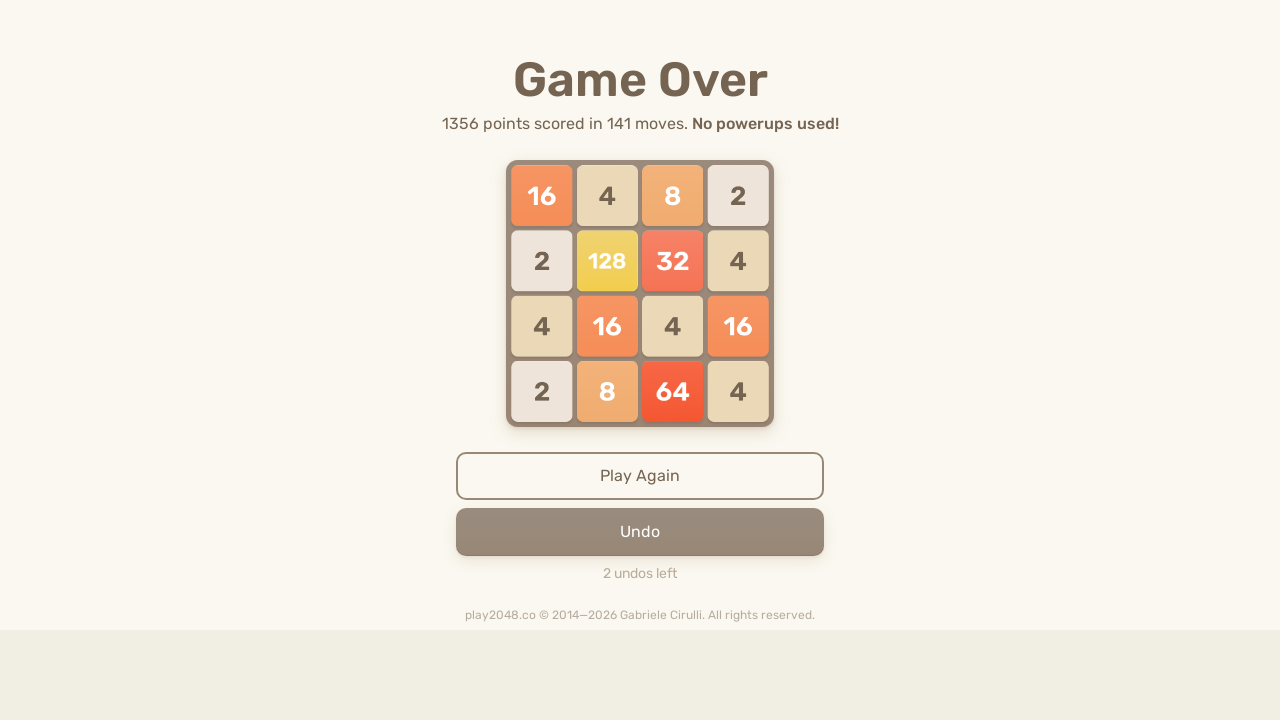

Pressed ArrowRight key on html
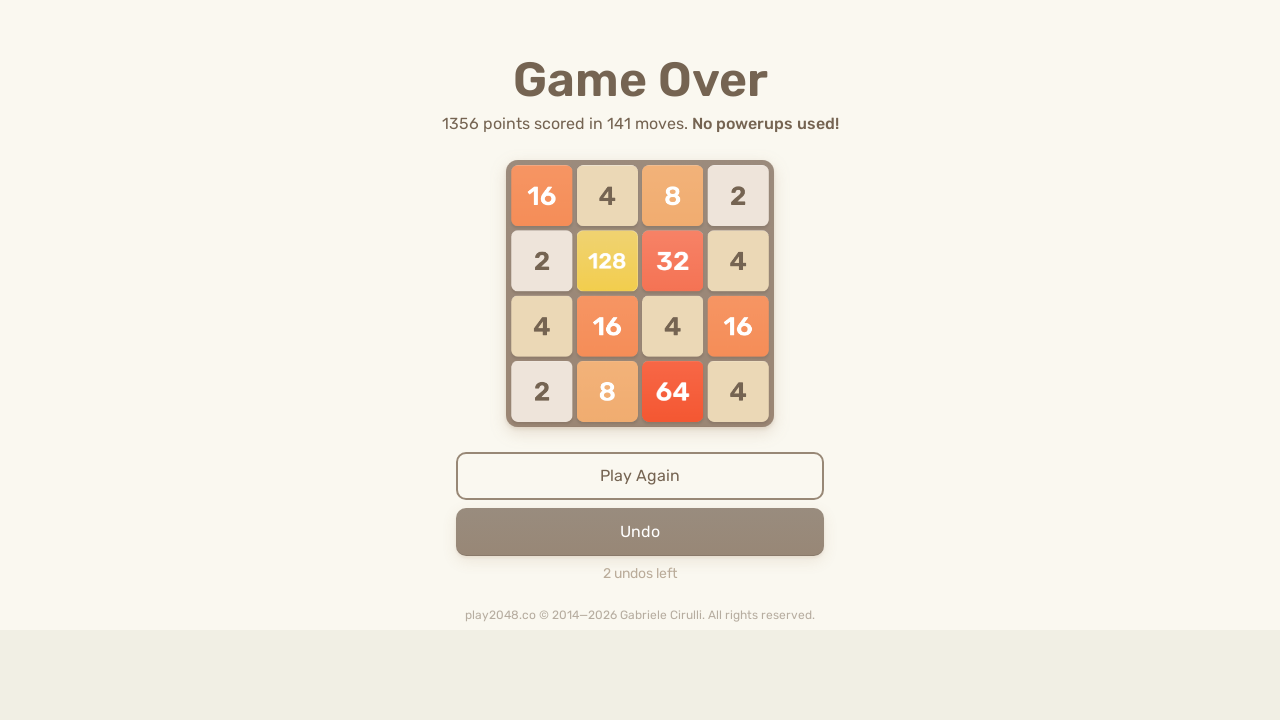

Pressed ArrowDown key on html
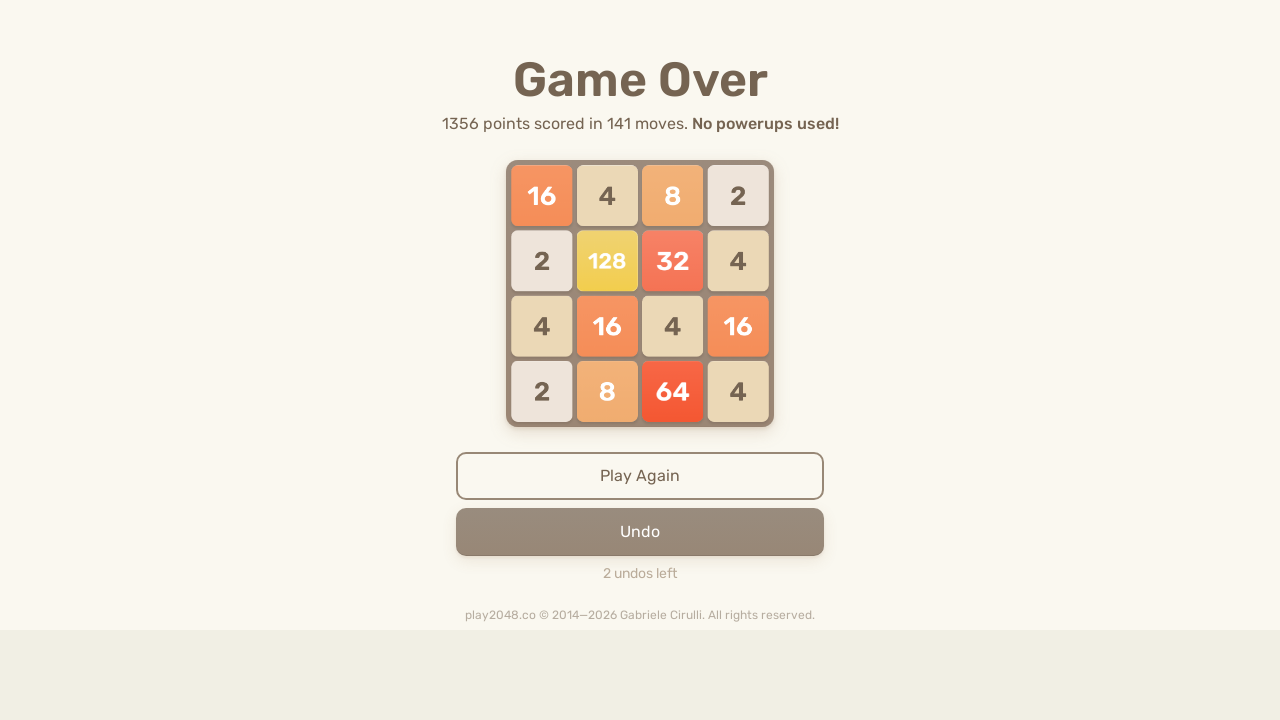

Pressed ArrowLeft key on html
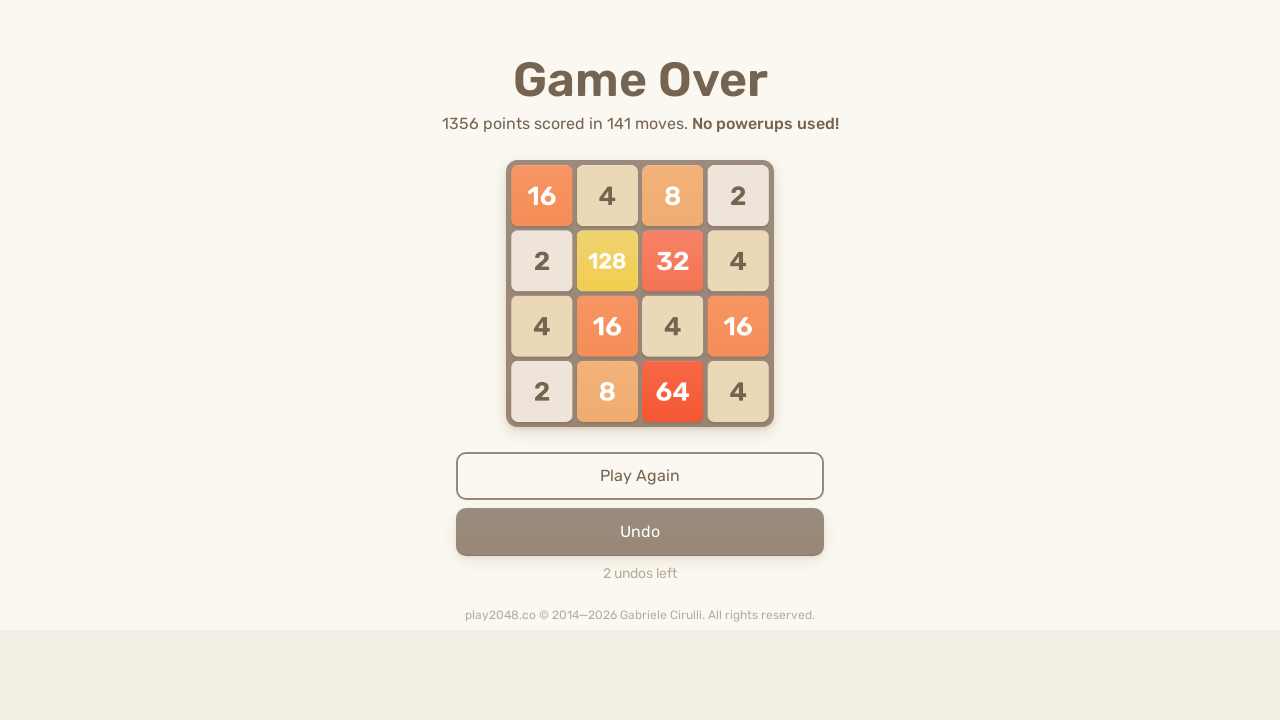

Located game over element
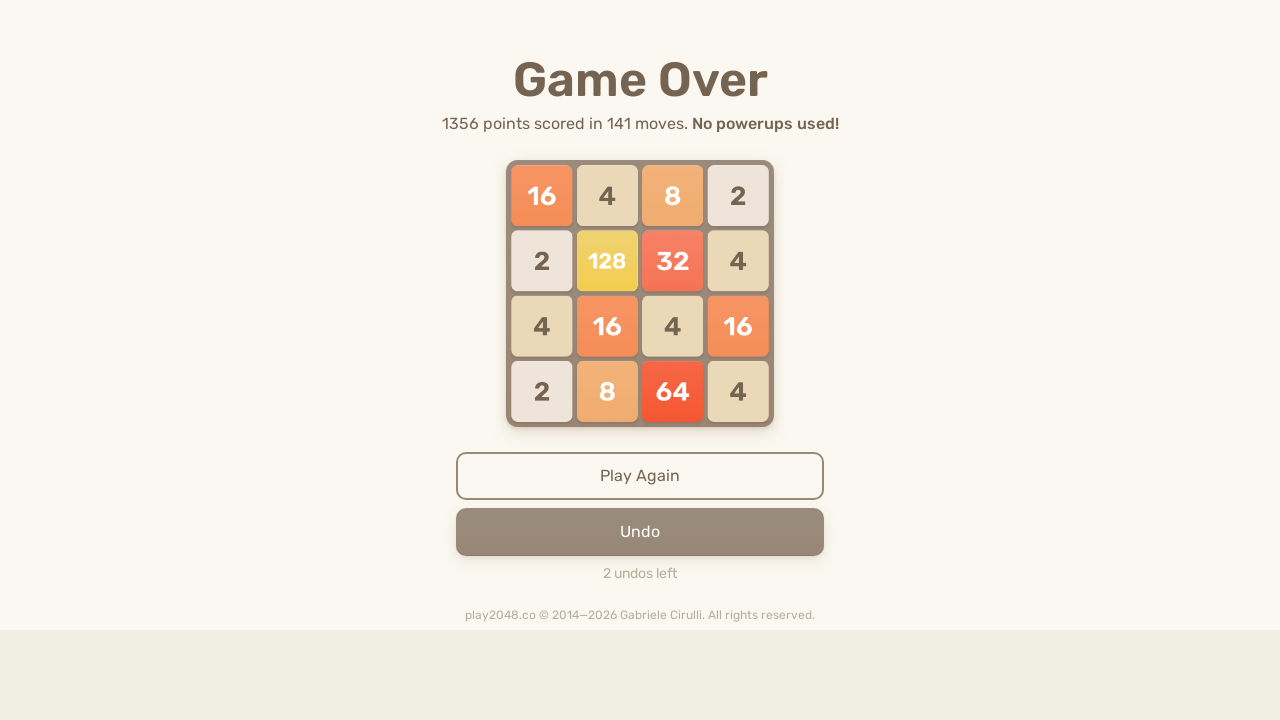

Pressed ArrowUp key on html
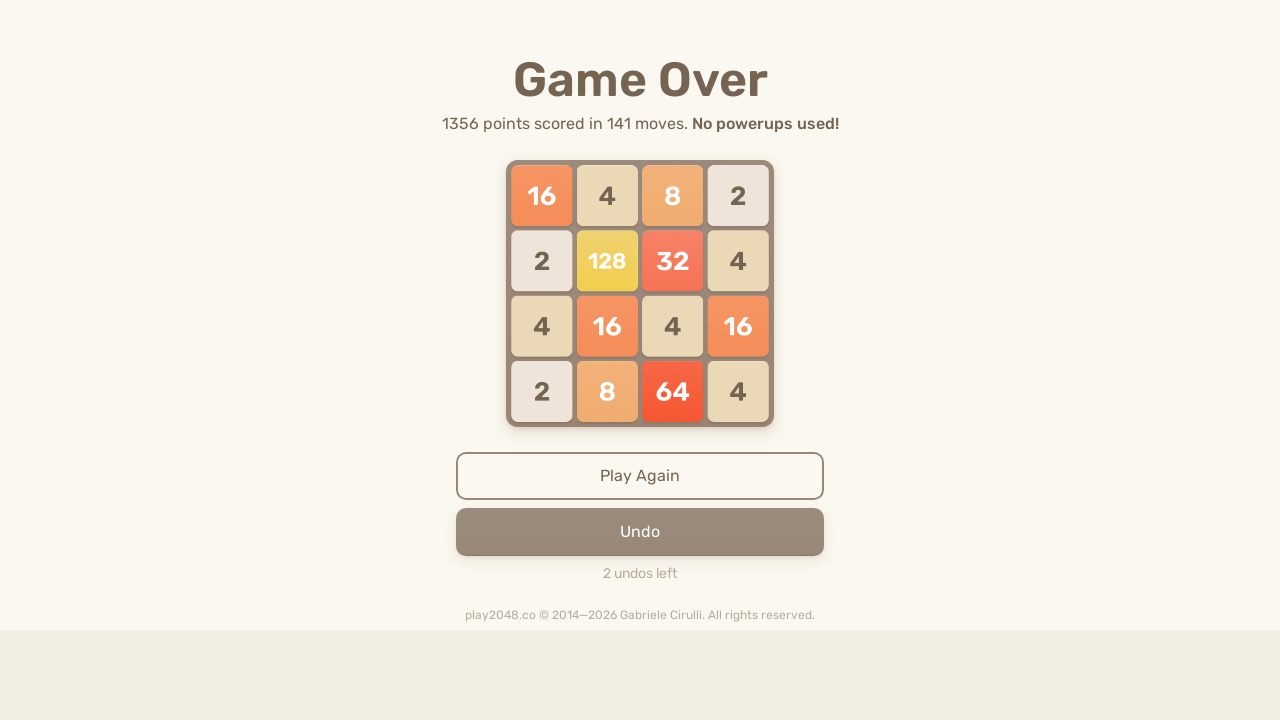

Pressed ArrowRight key on html
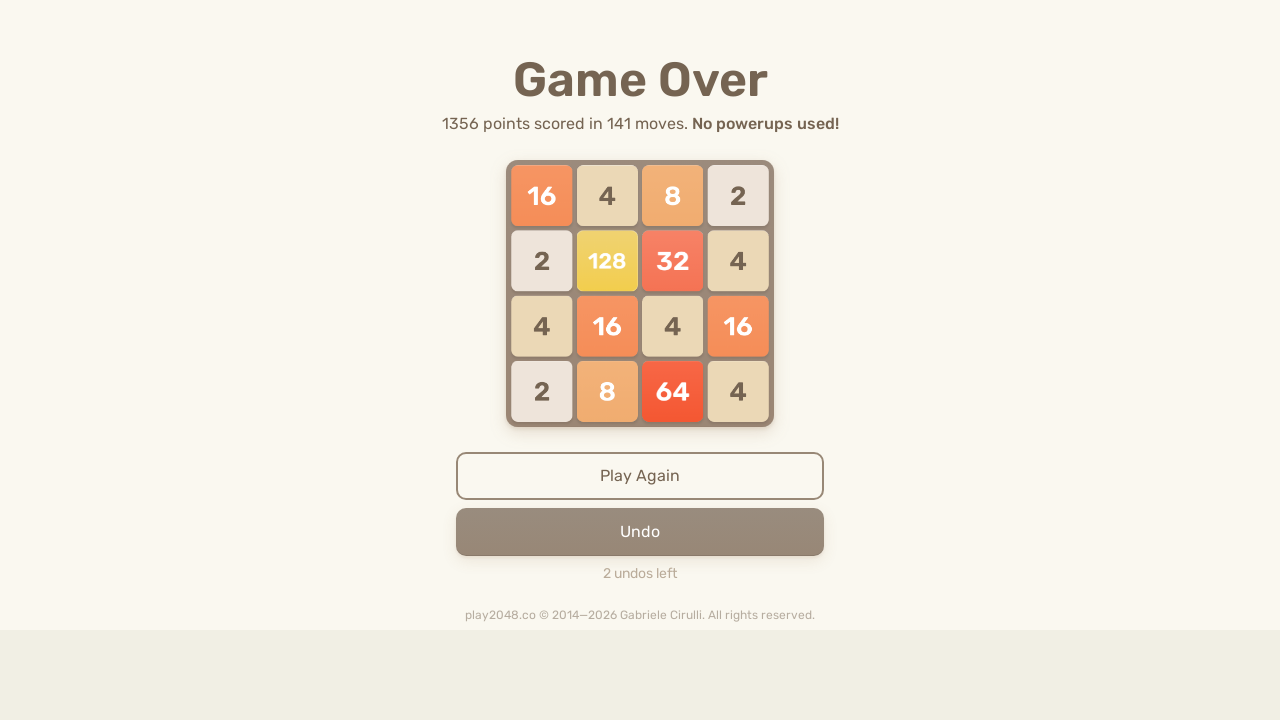

Pressed ArrowDown key on html
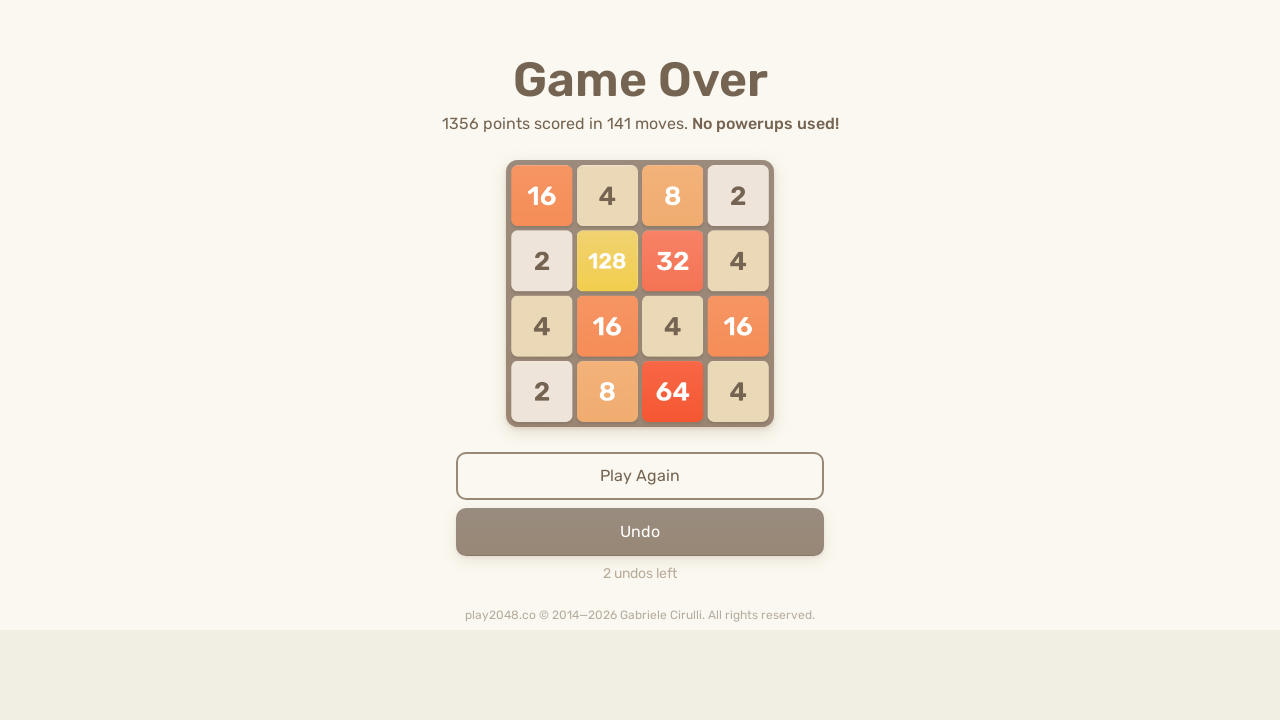

Pressed ArrowLeft key on html
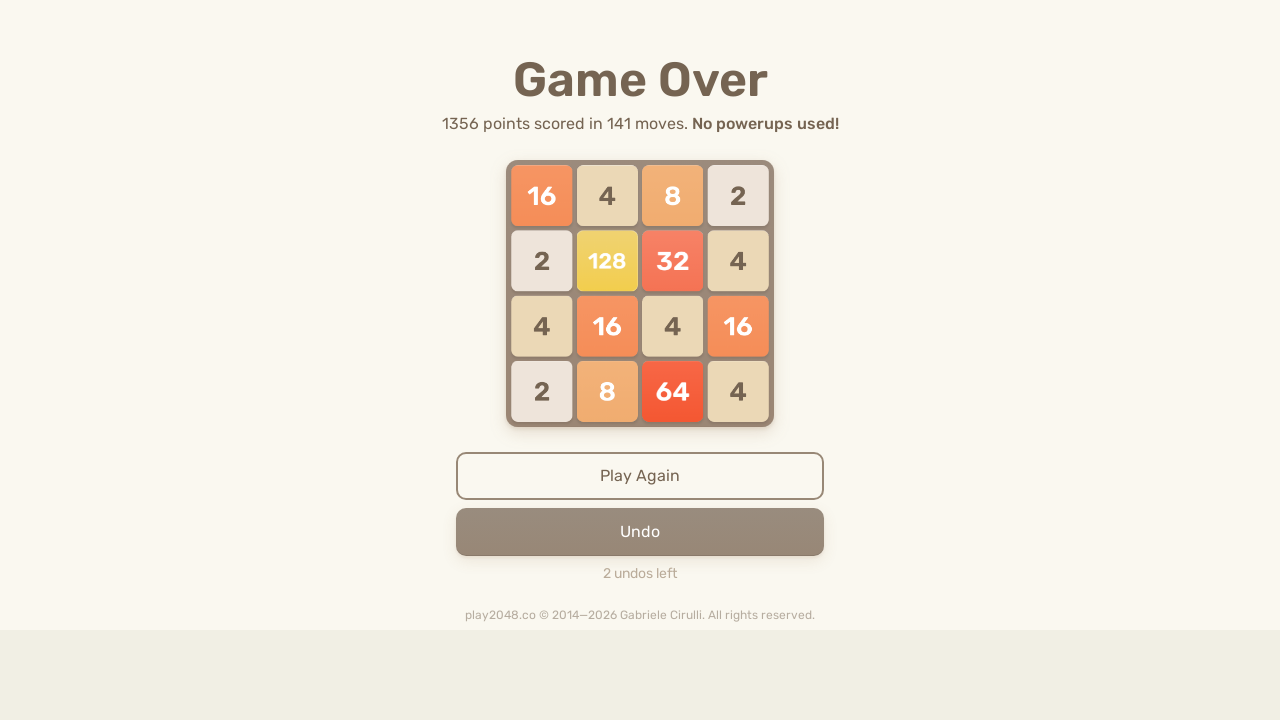

Located game over element
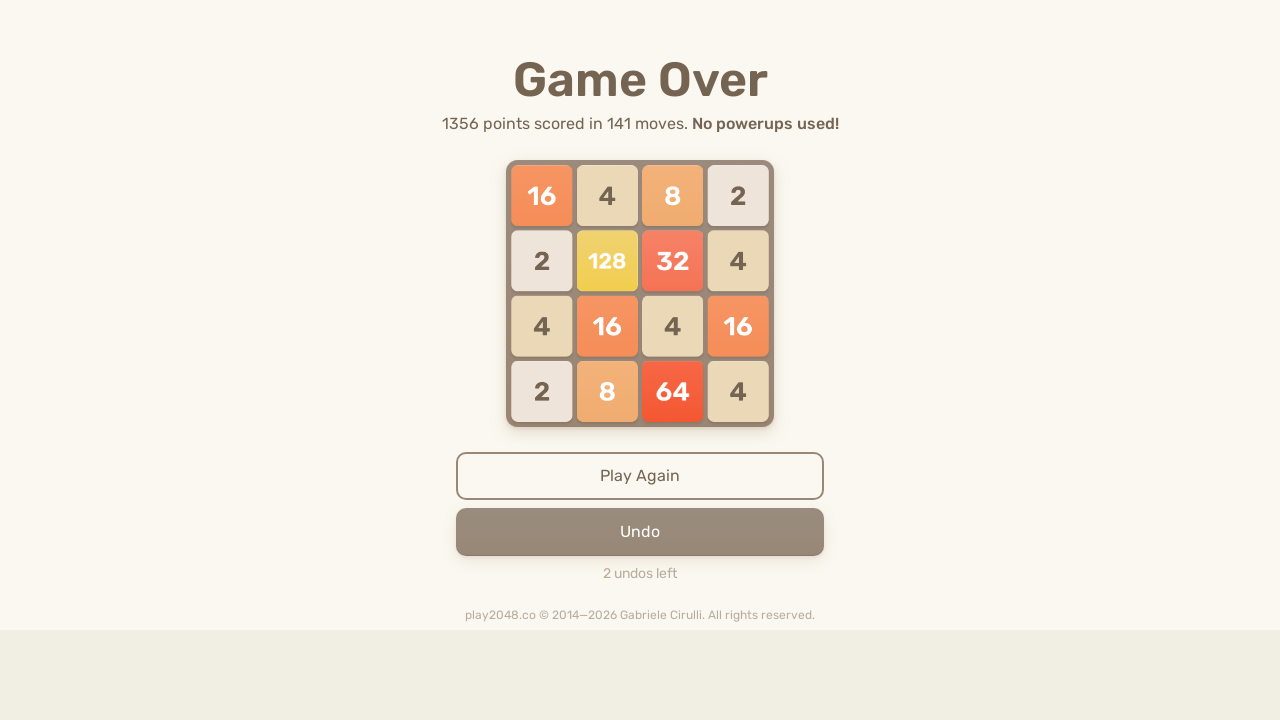

Pressed ArrowUp key on html
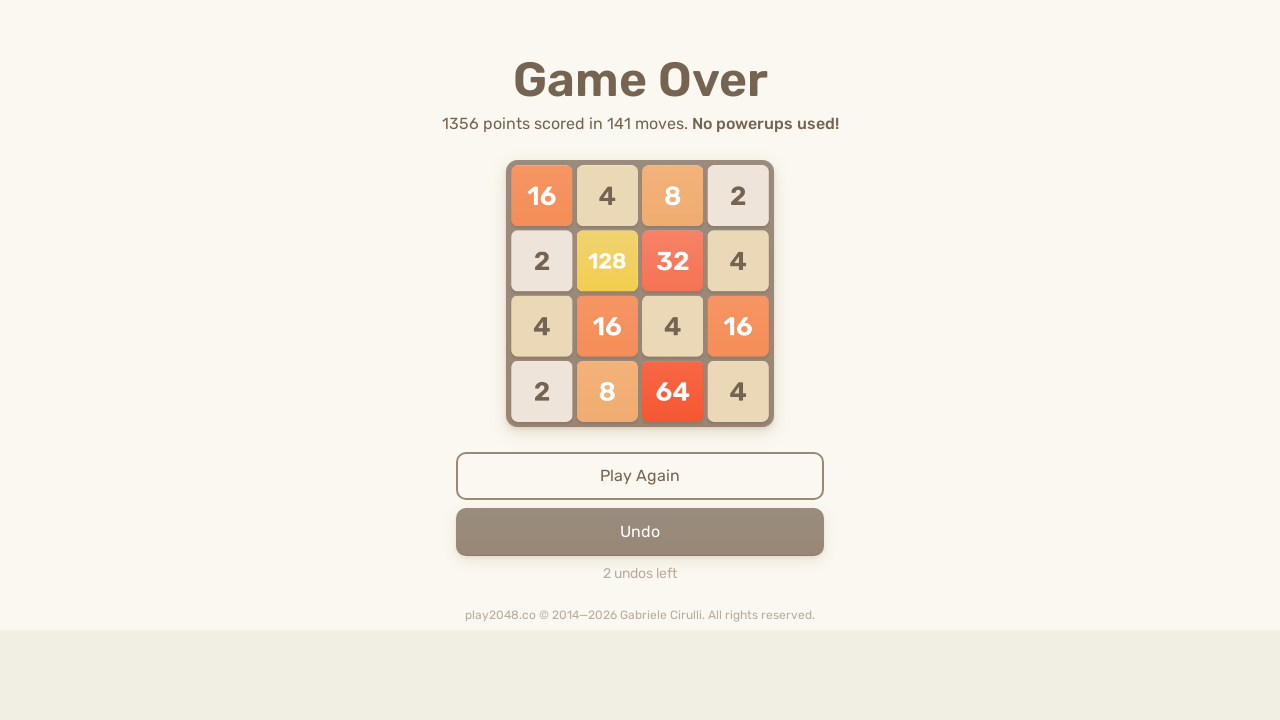

Pressed ArrowRight key on html
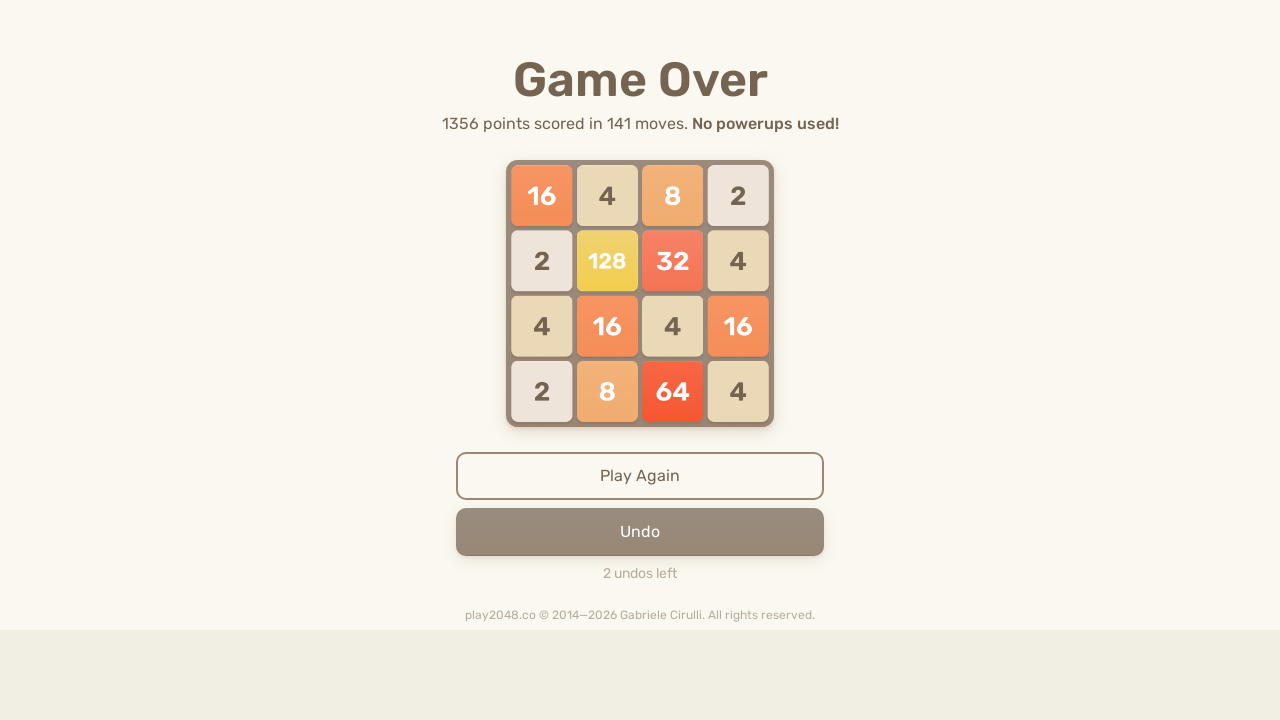

Pressed ArrowDown key on html
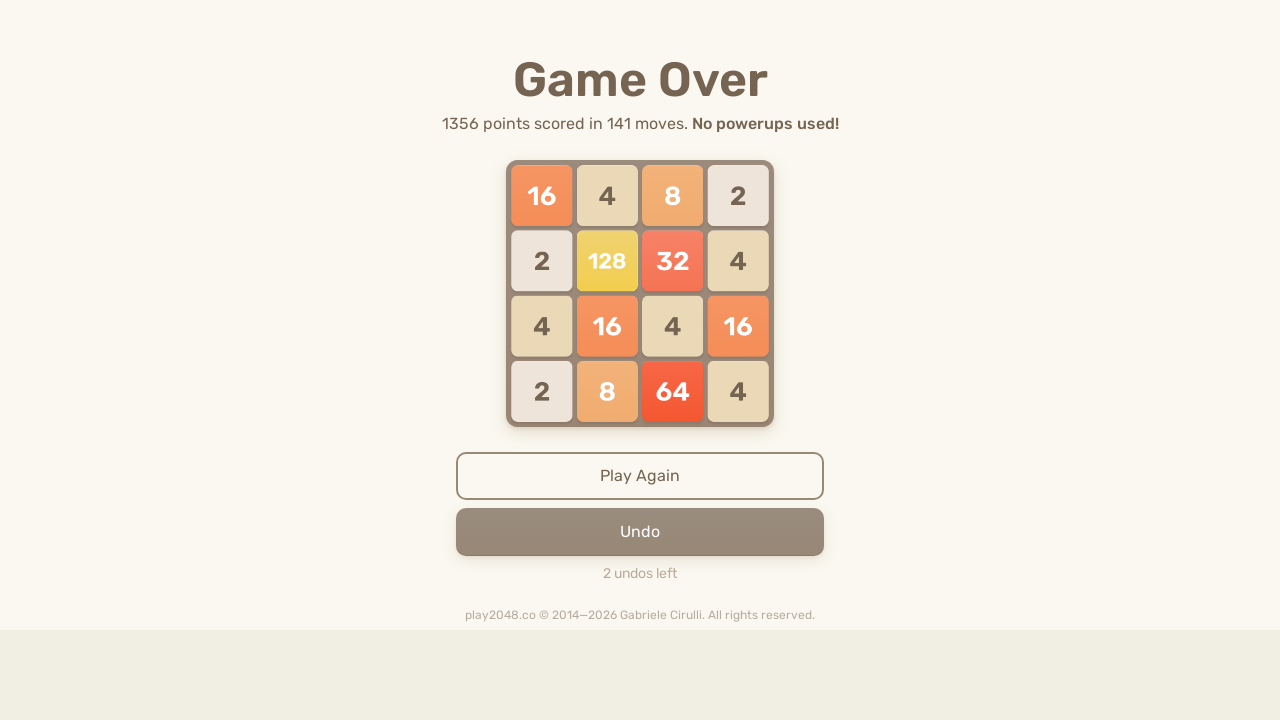

Pressed ArrowLeft key on html
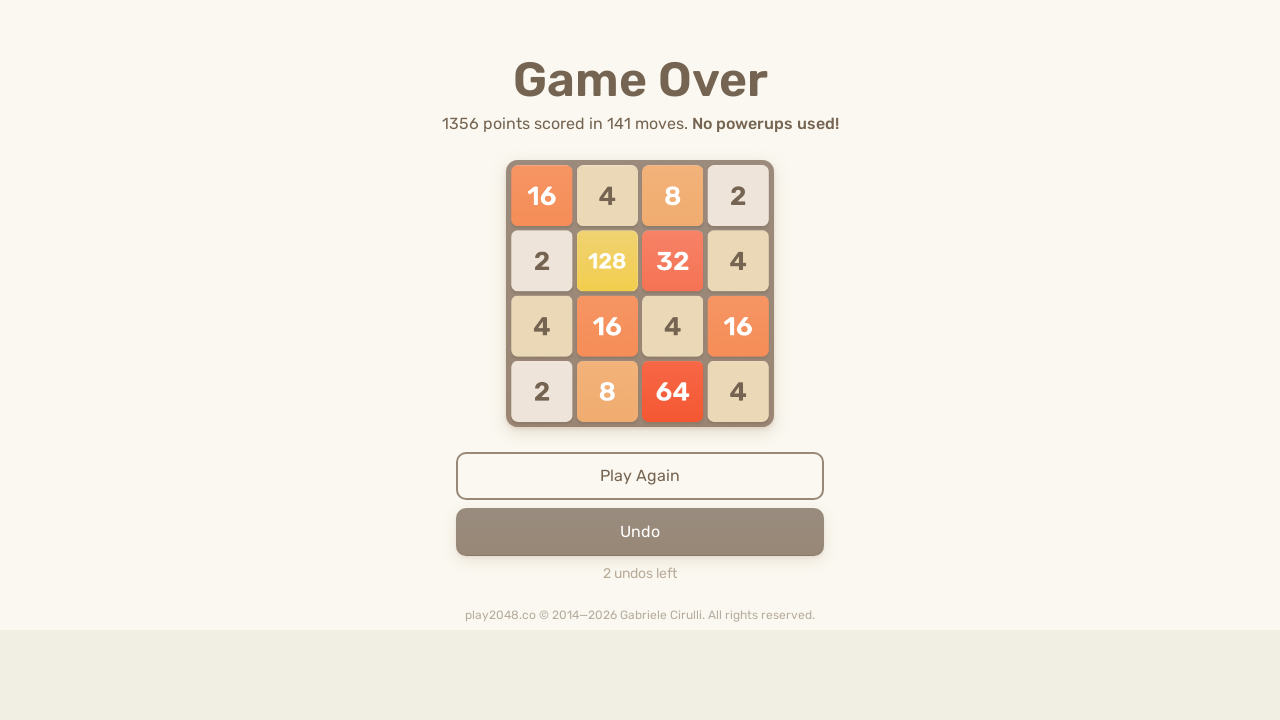

Located game over element
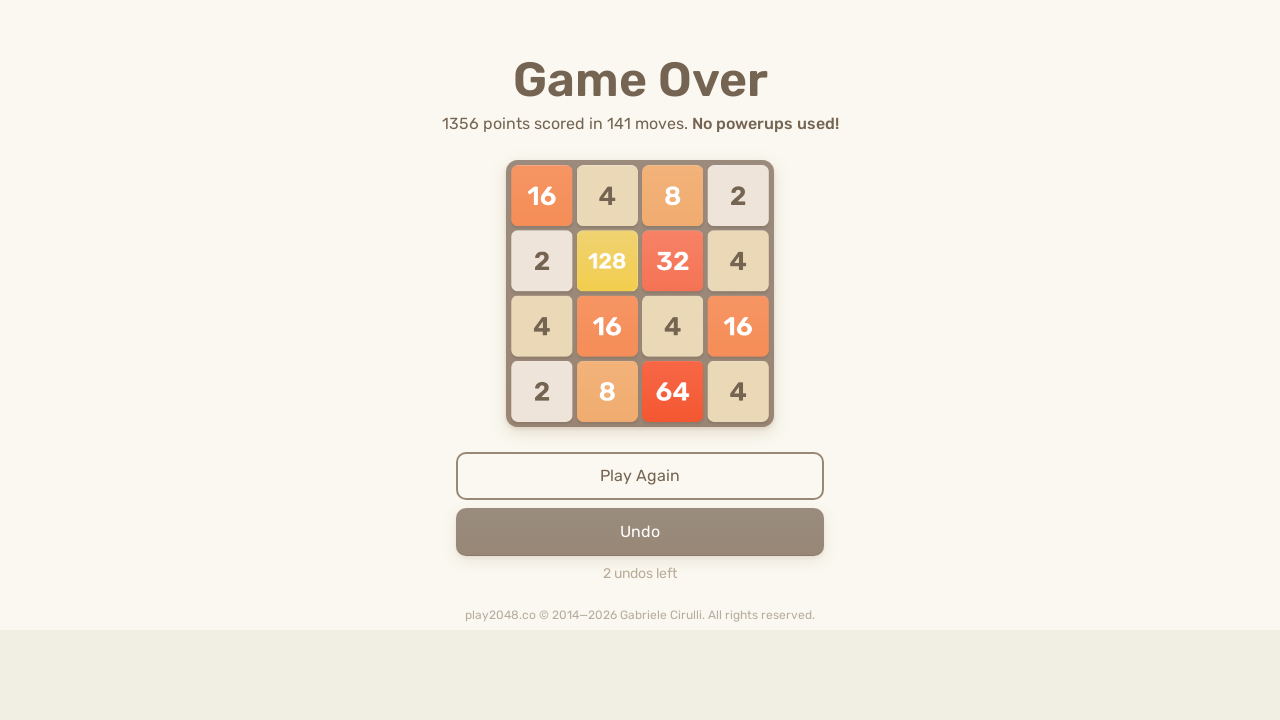

Pressed ArrowUp key on html
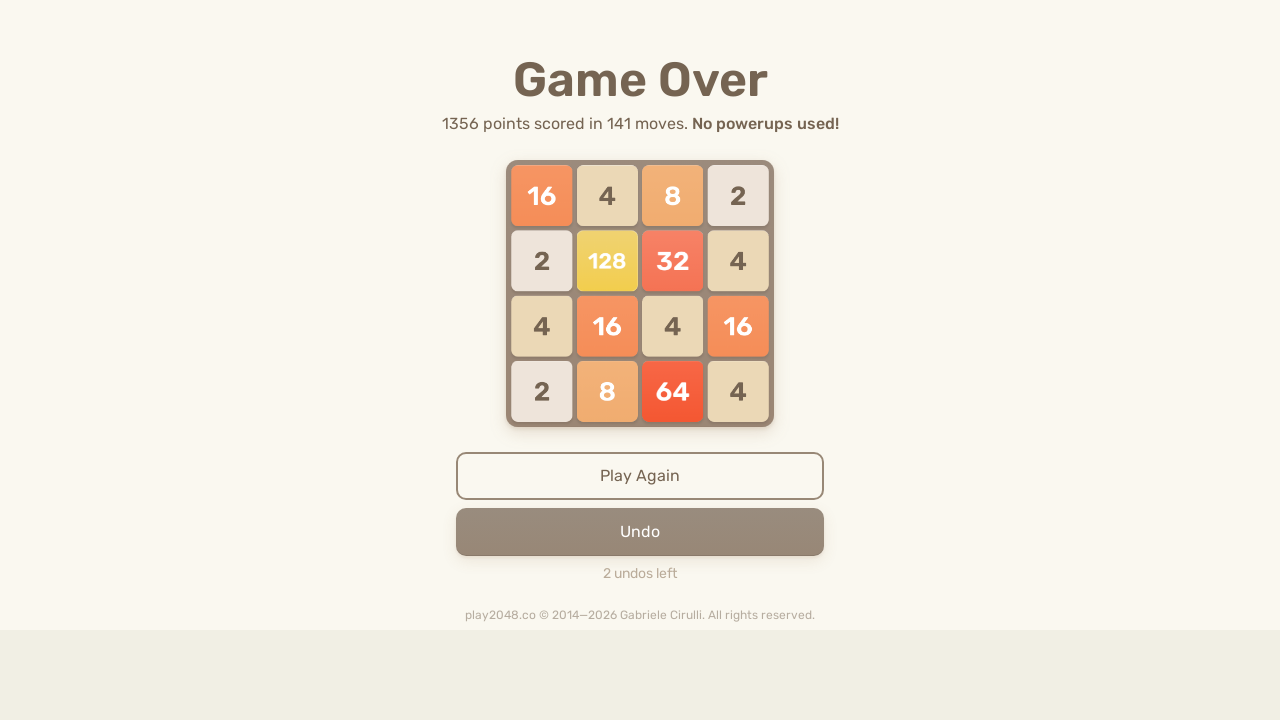

Pressed ArrowRight key on html
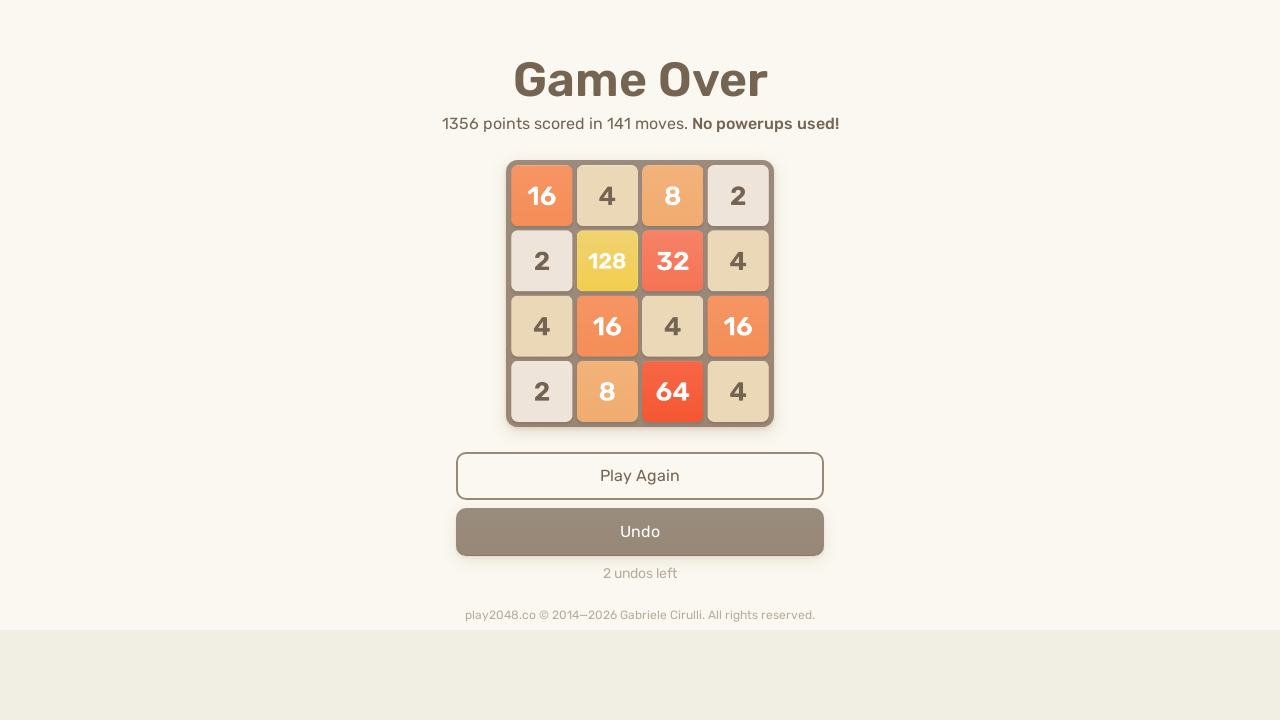

Pressed ArrowDown key on html
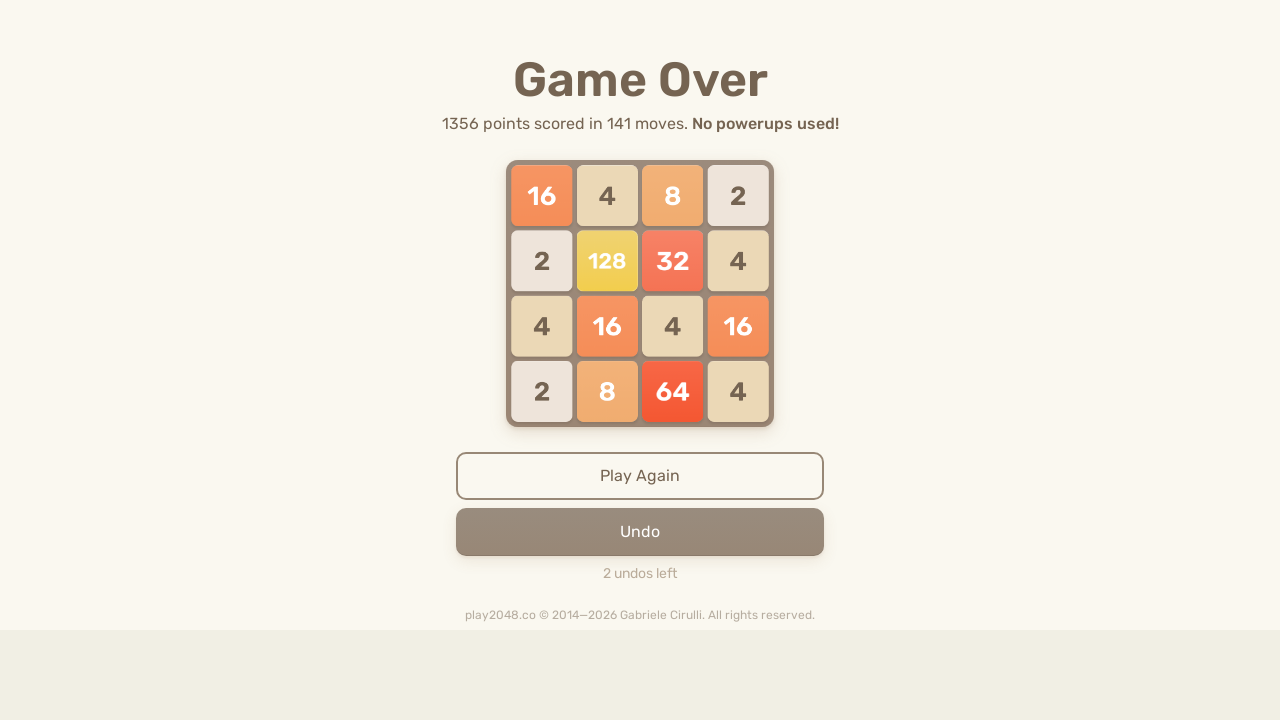

Pressed ArrowLeft key on html
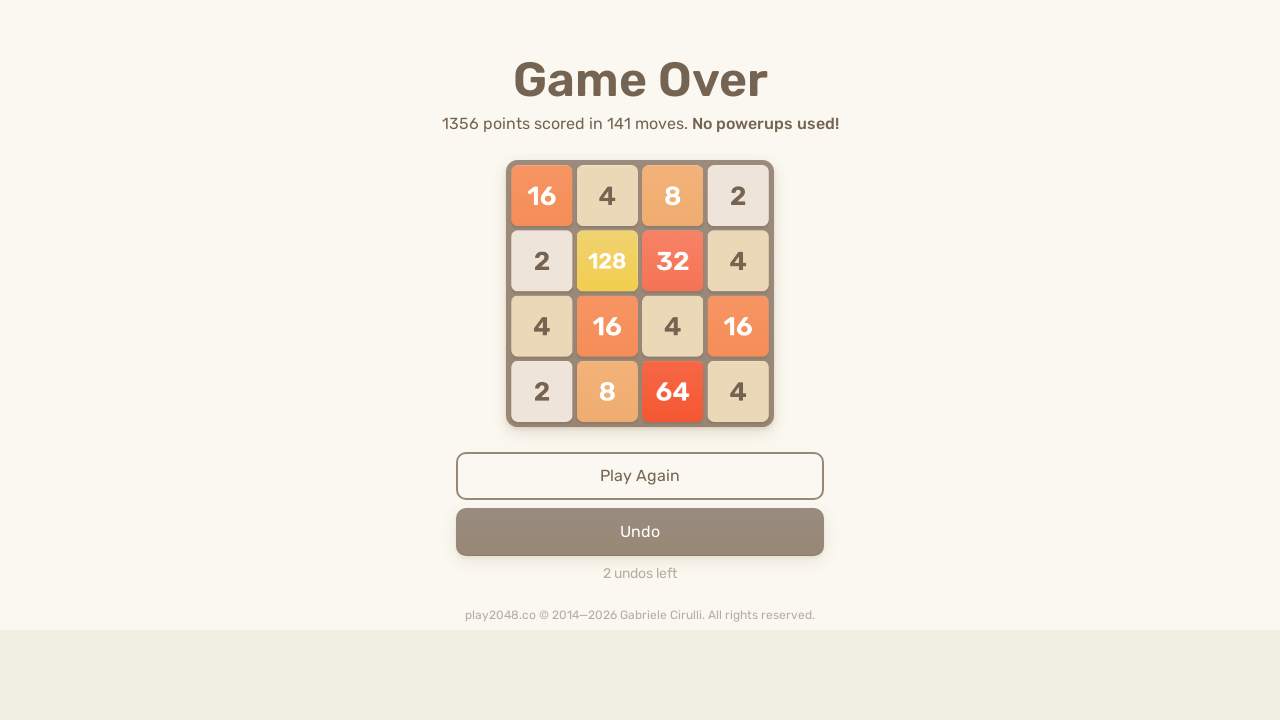

Located game over element
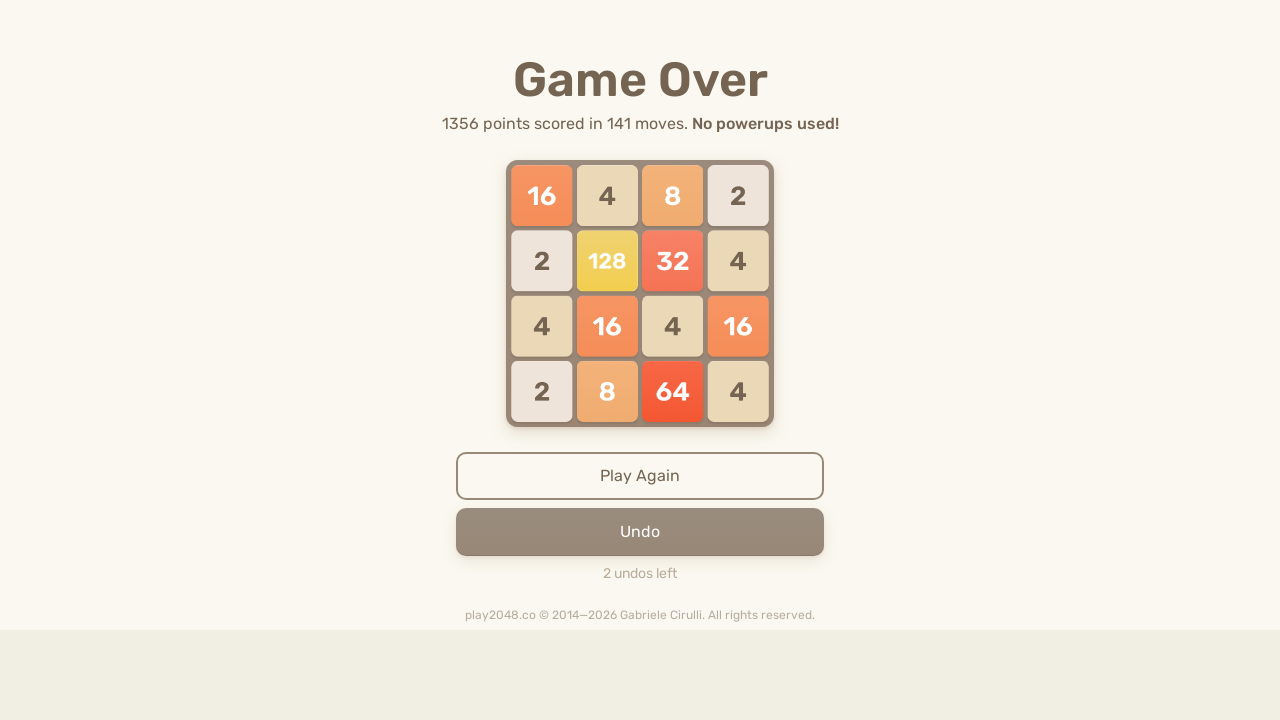

Pressed ArrowUp key on html
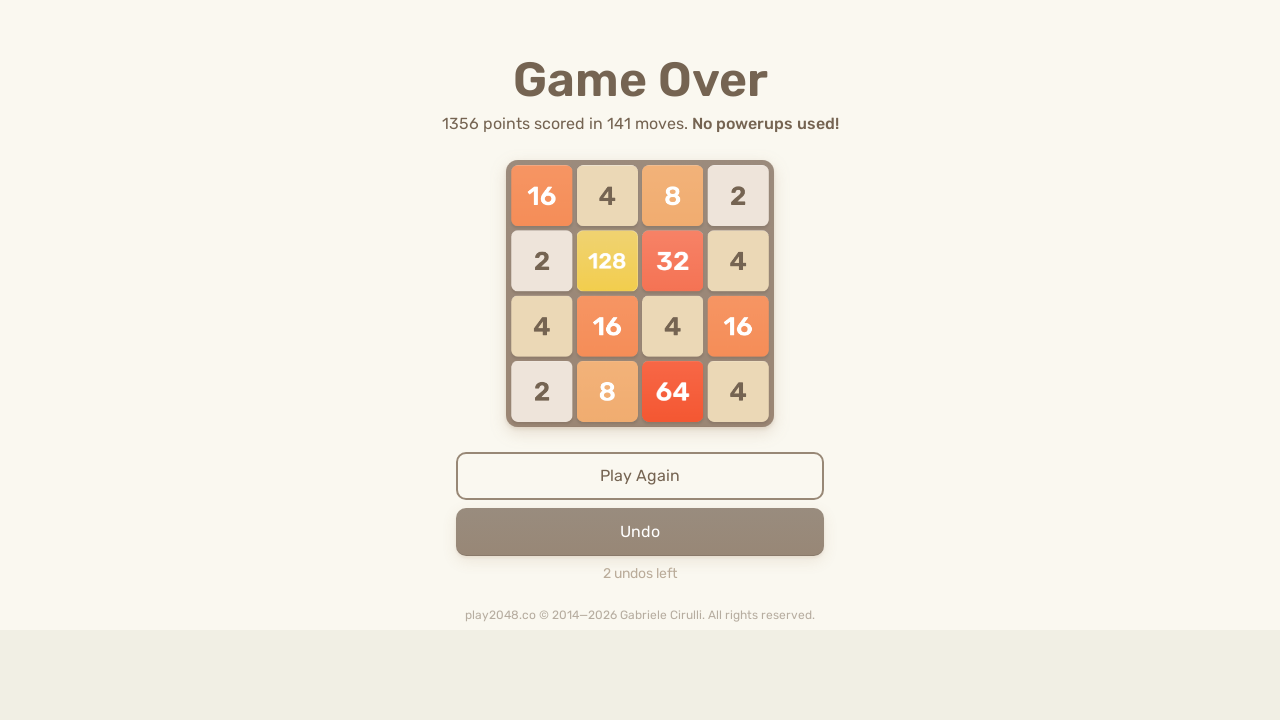

Pressed ArrowRight key on html
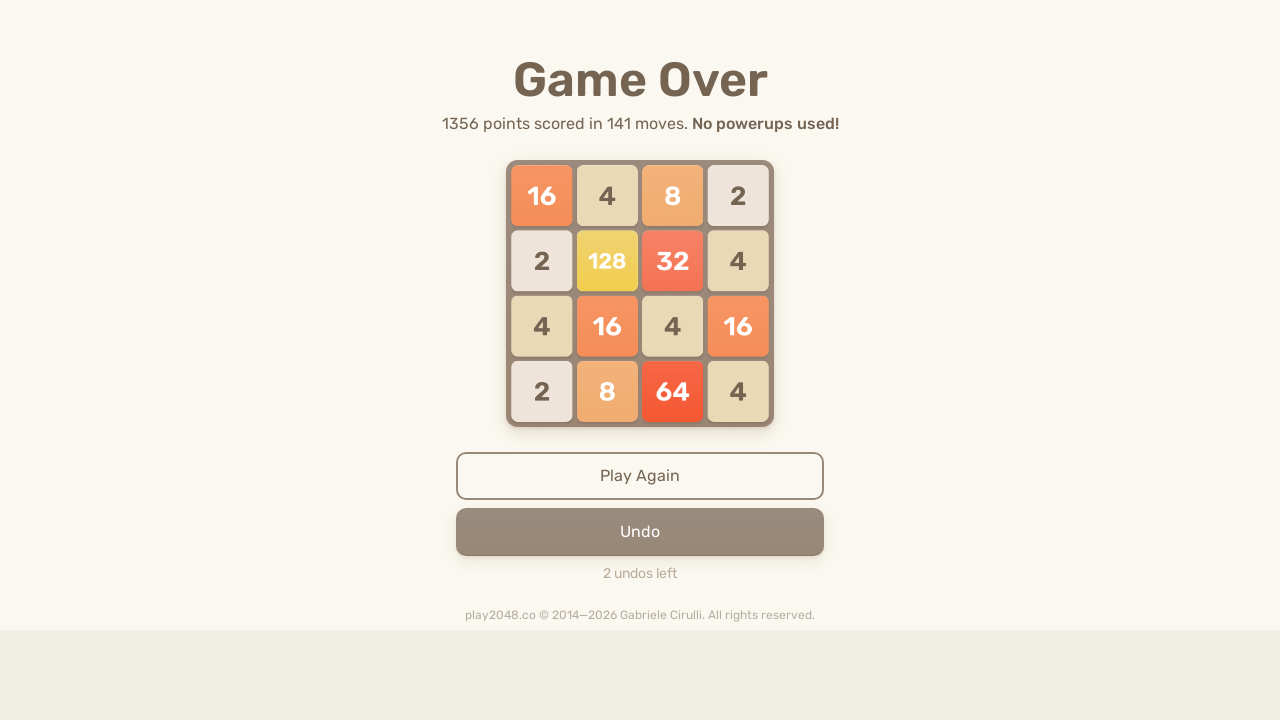

Pressed ArrowDown key on html
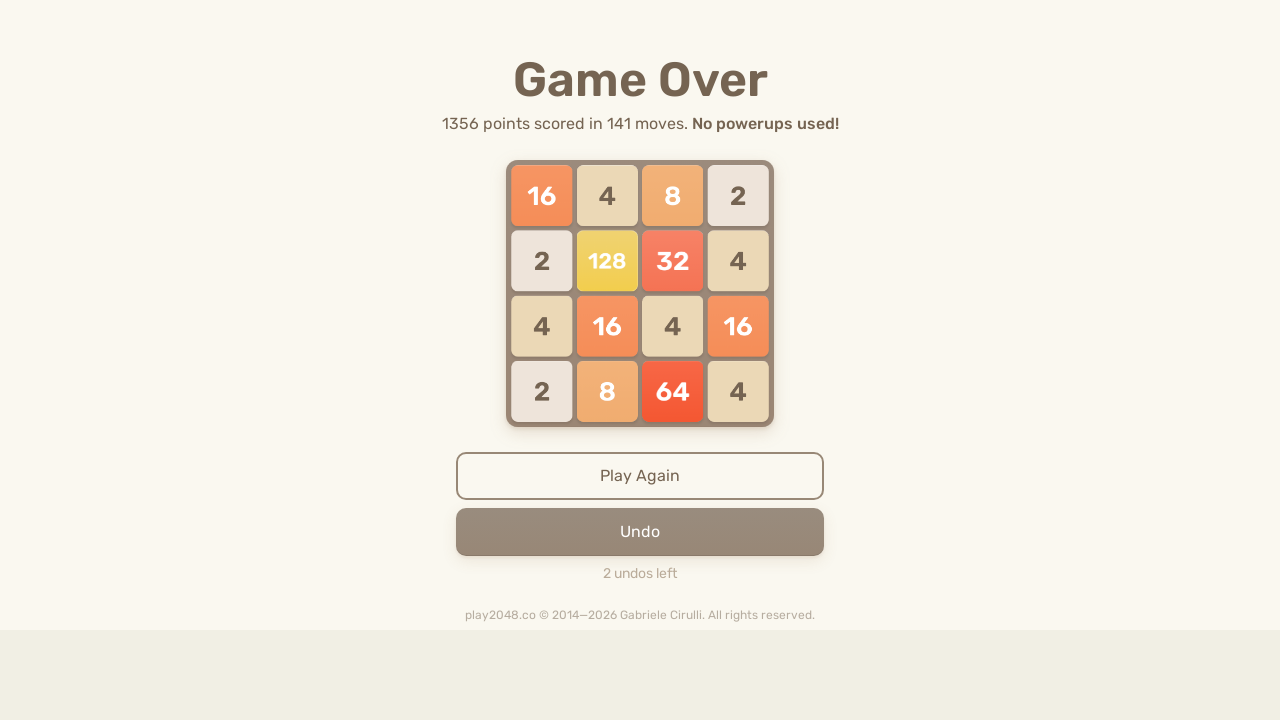

Pressed ArrowLeft key on html
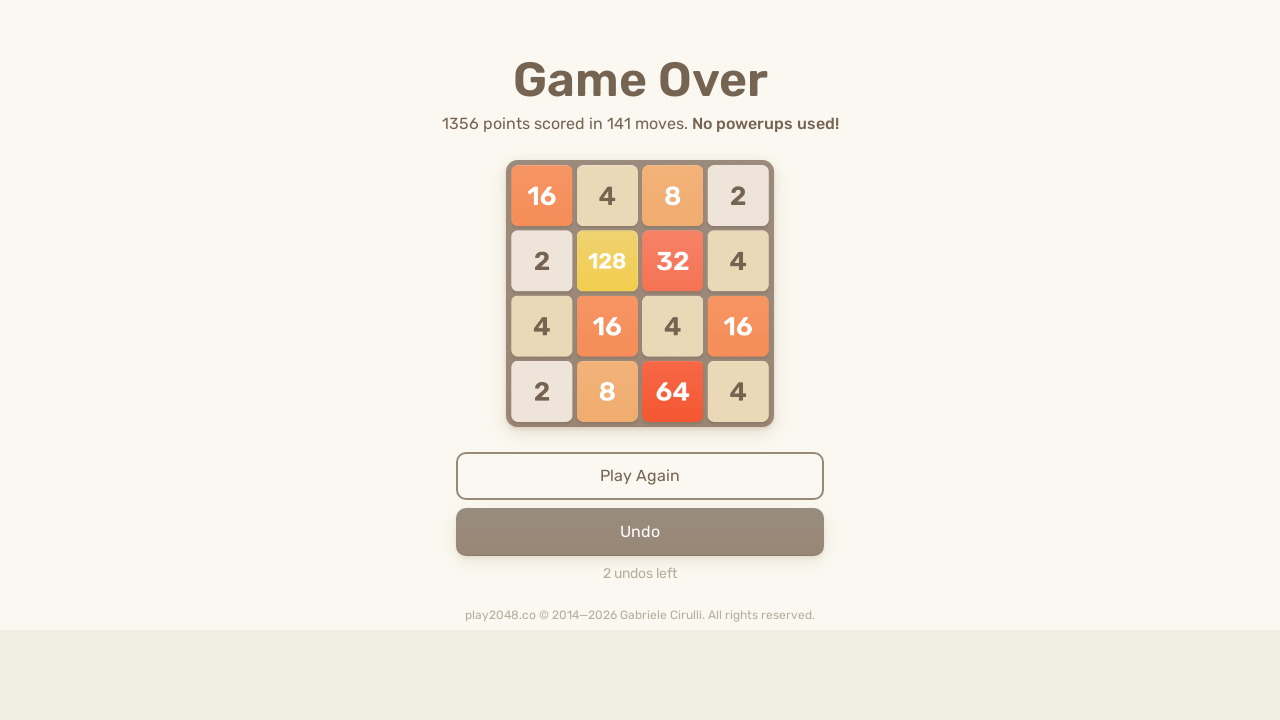

Located game over element
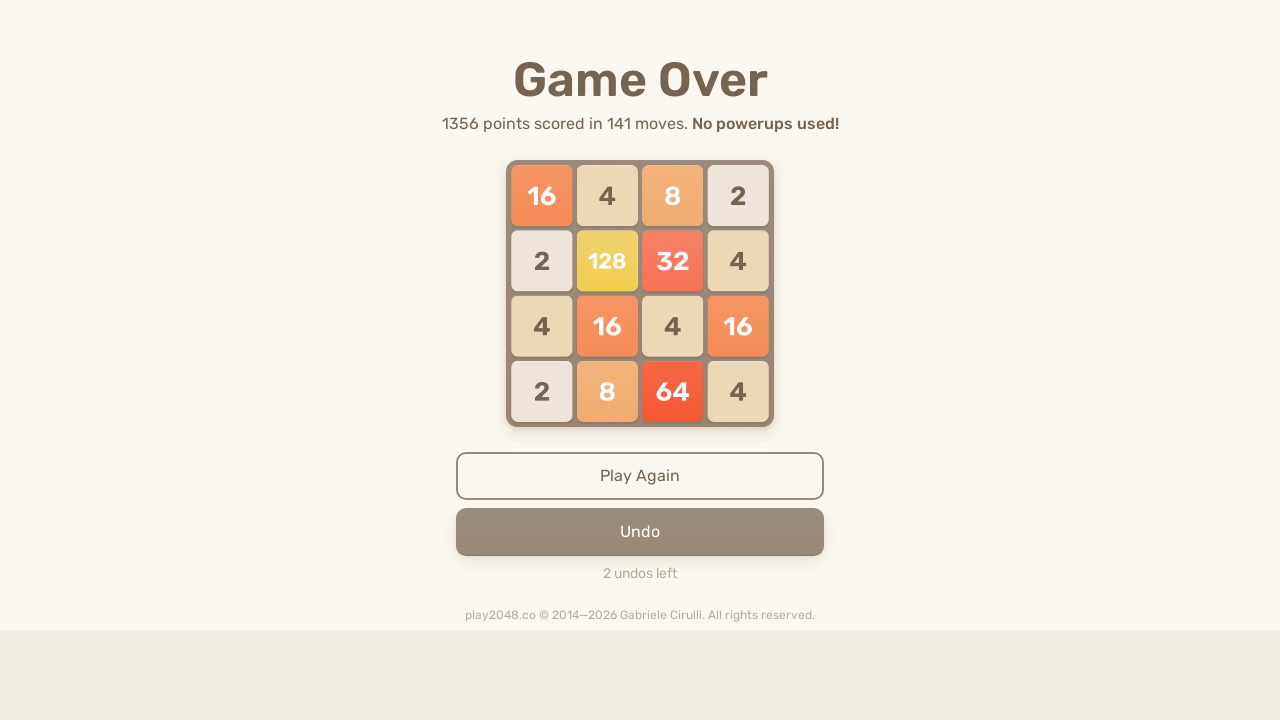

Pressed ArrowUp key on html
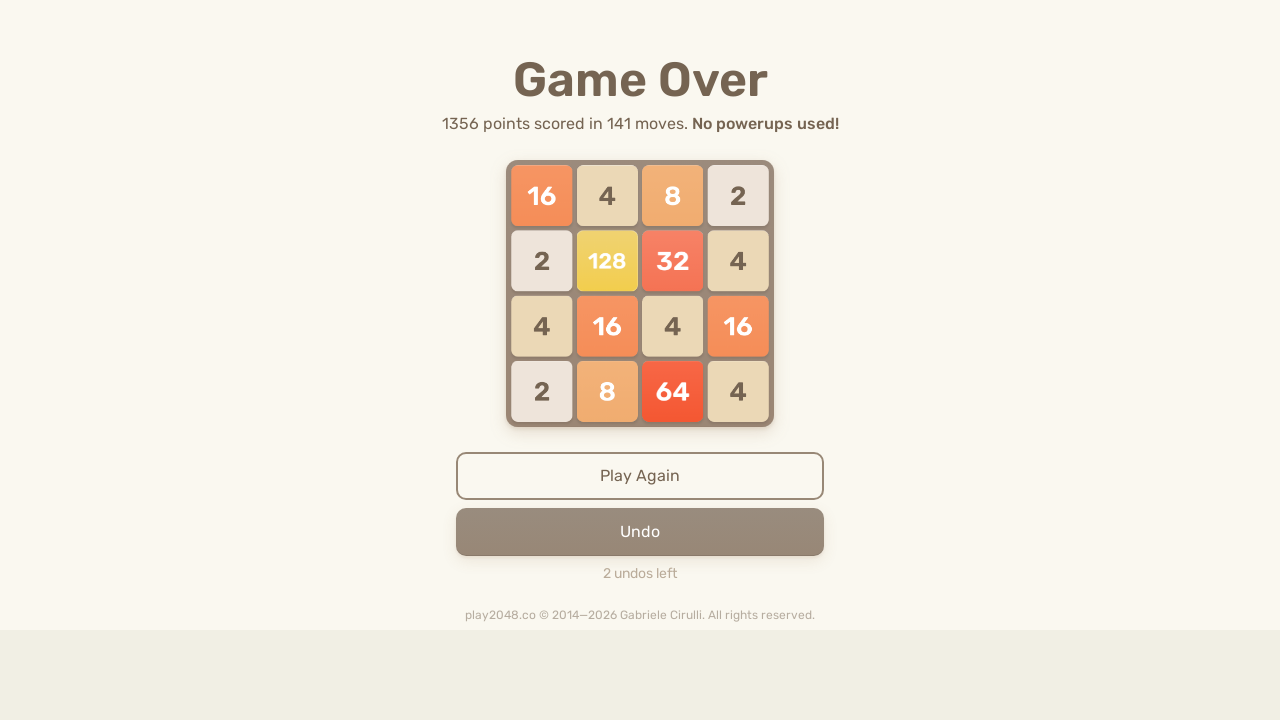

Pressed ArrowRight key on html
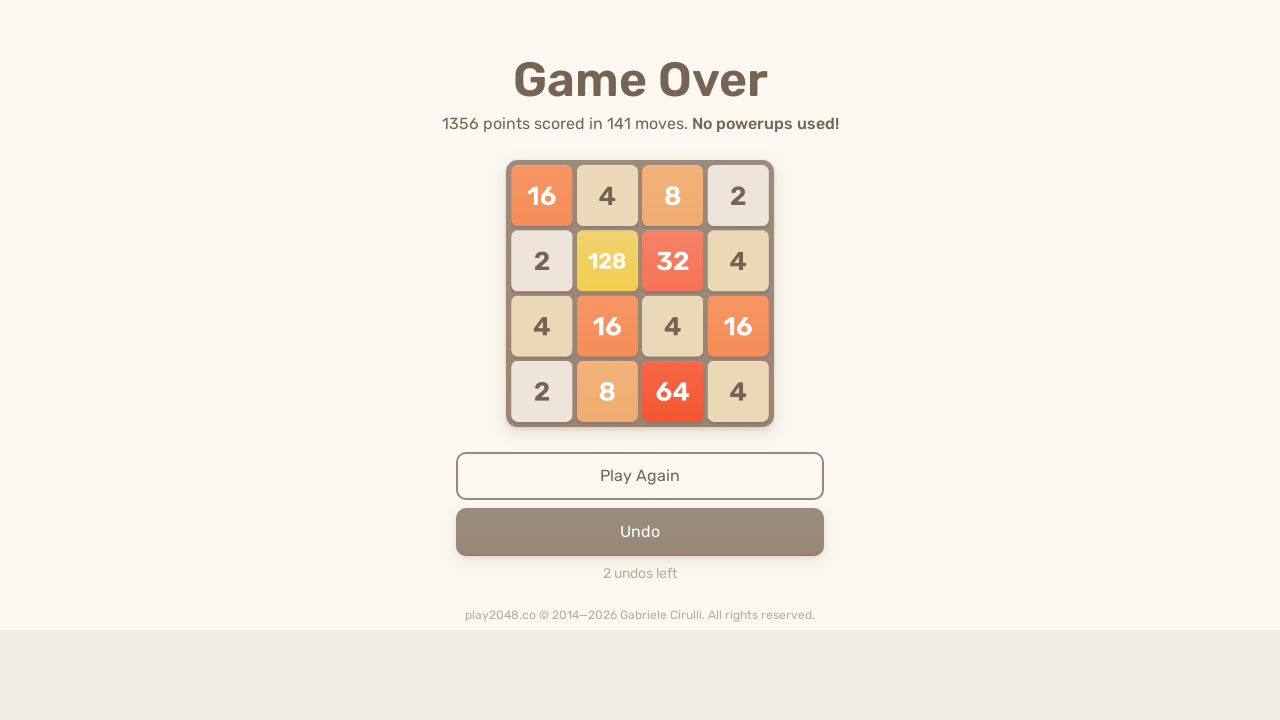

Pressed ArrowDown key on html
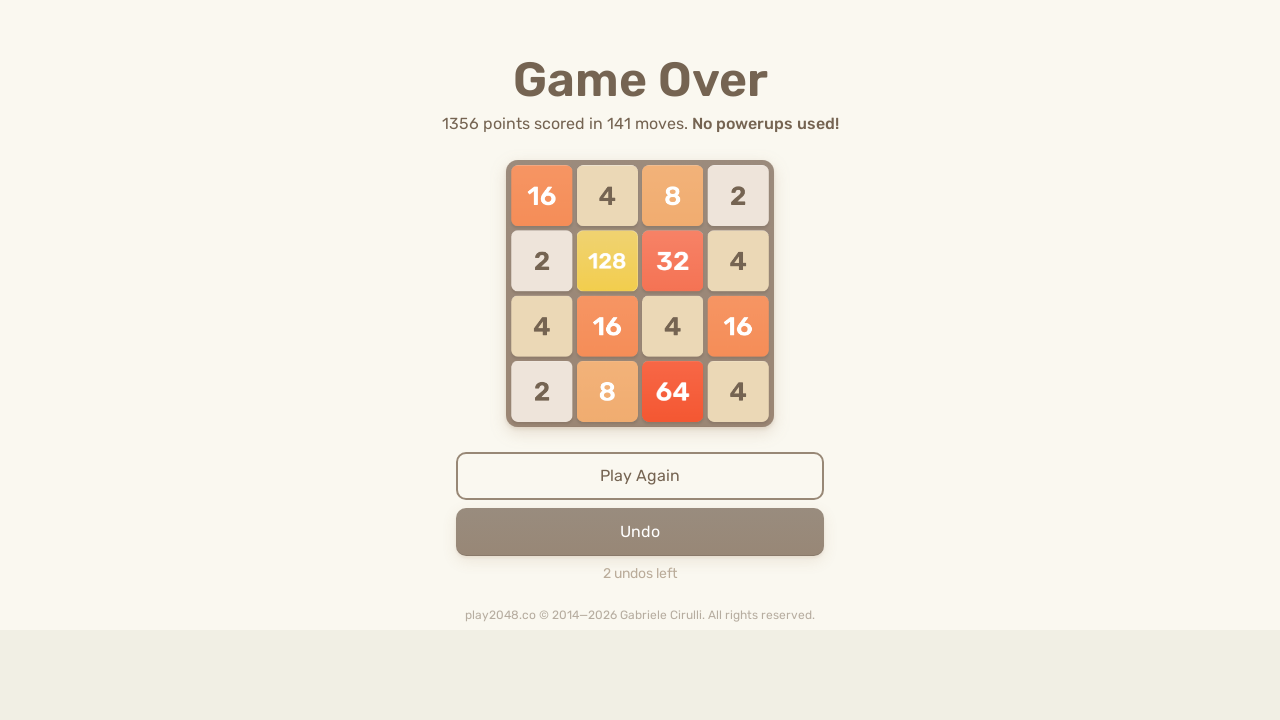

Pressed ArrowLeft key on html
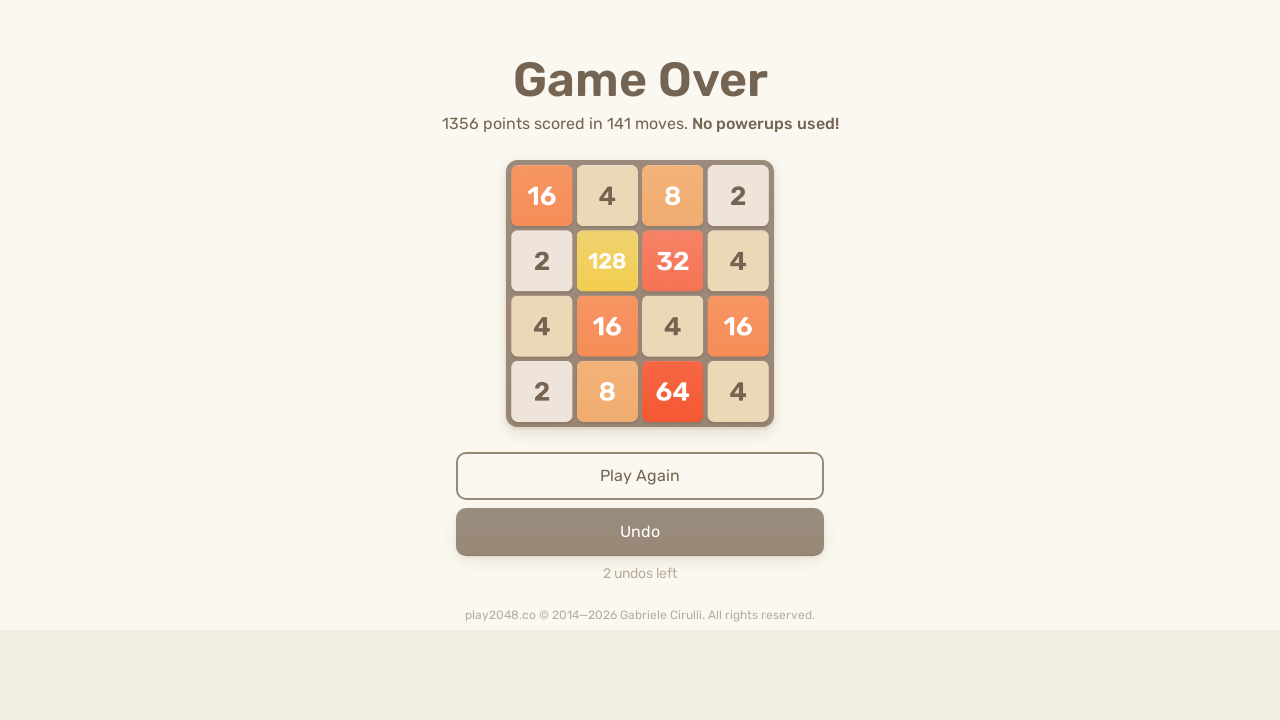

Located game over element
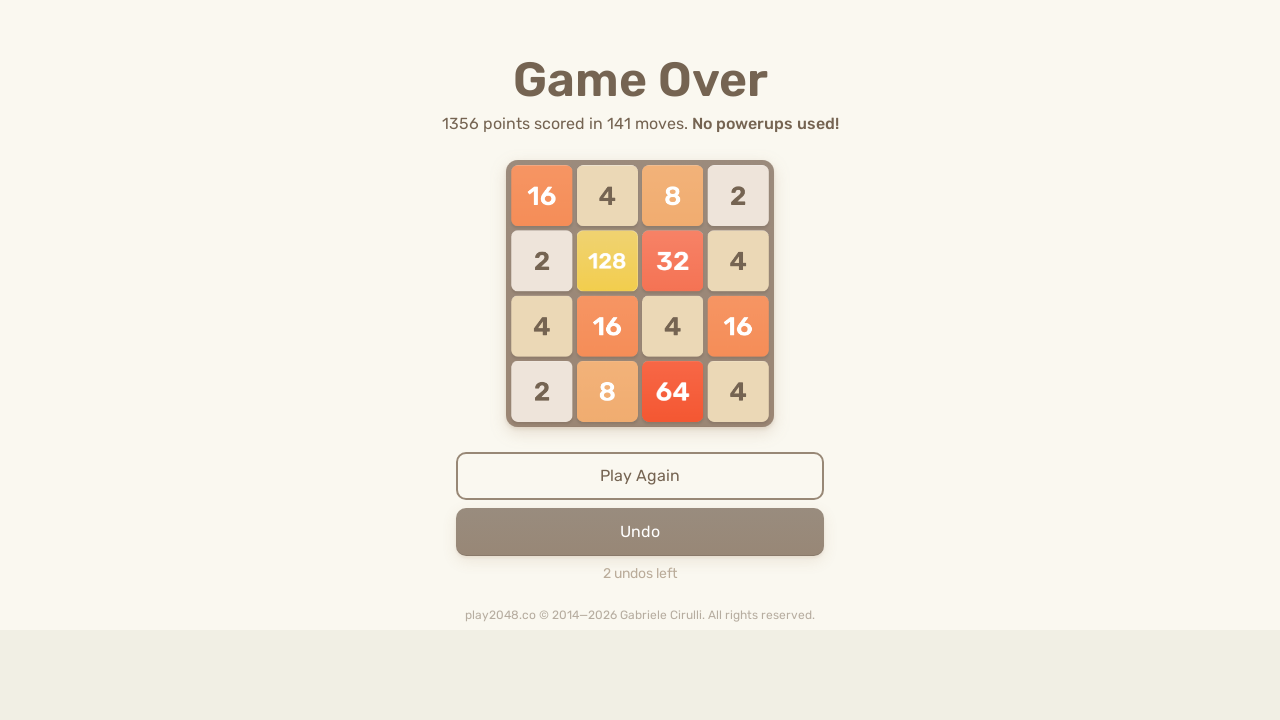

Pressed ArrowUp key on html
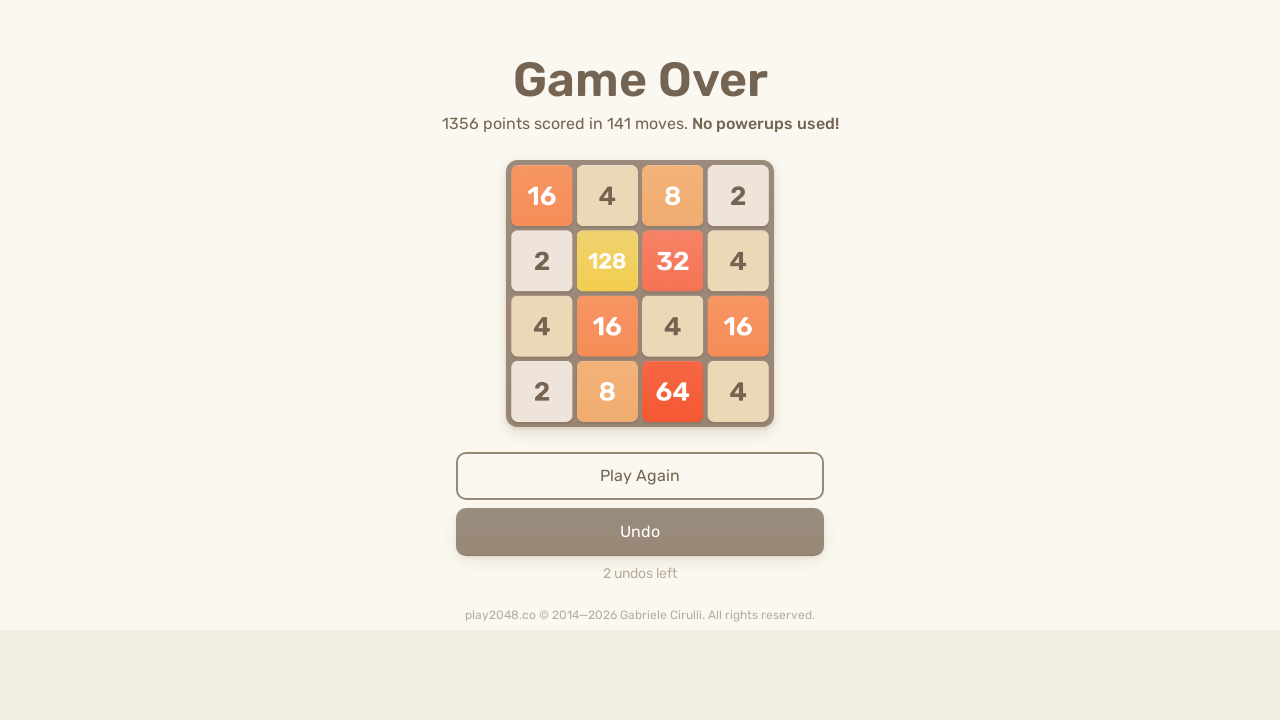

Pressed ArrowRight key on html
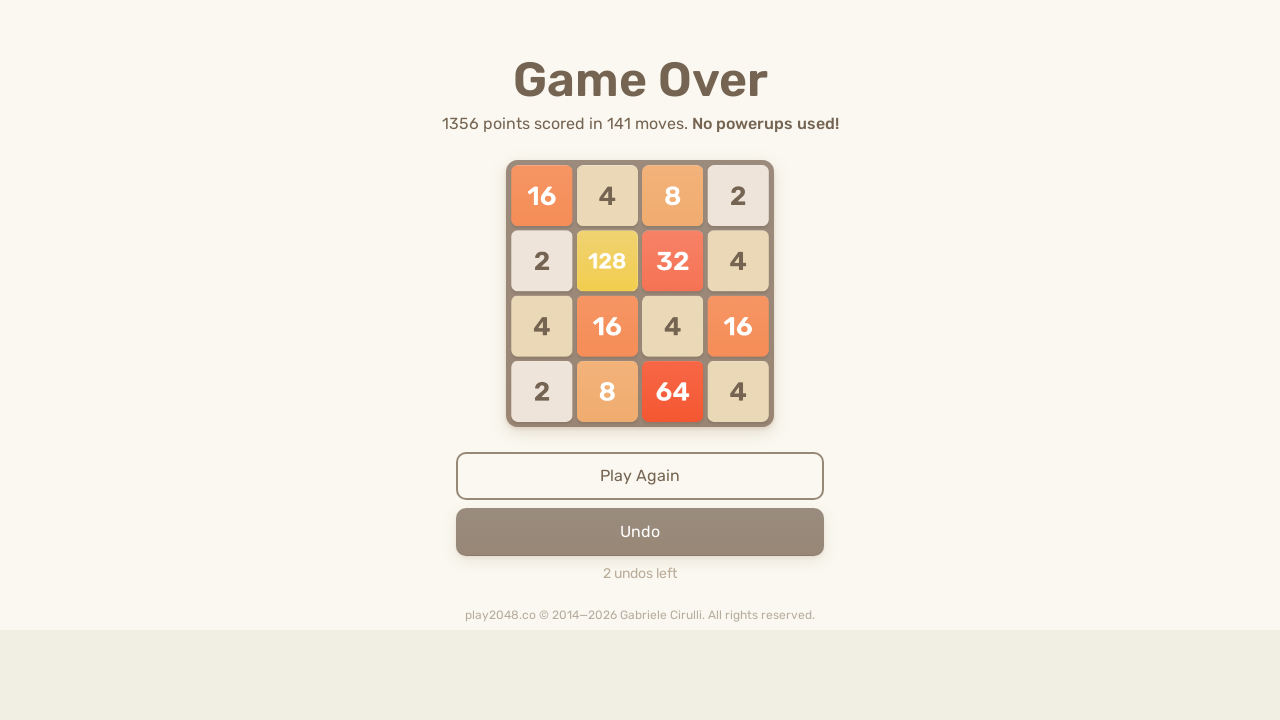

Pressed ArrowDown key on html
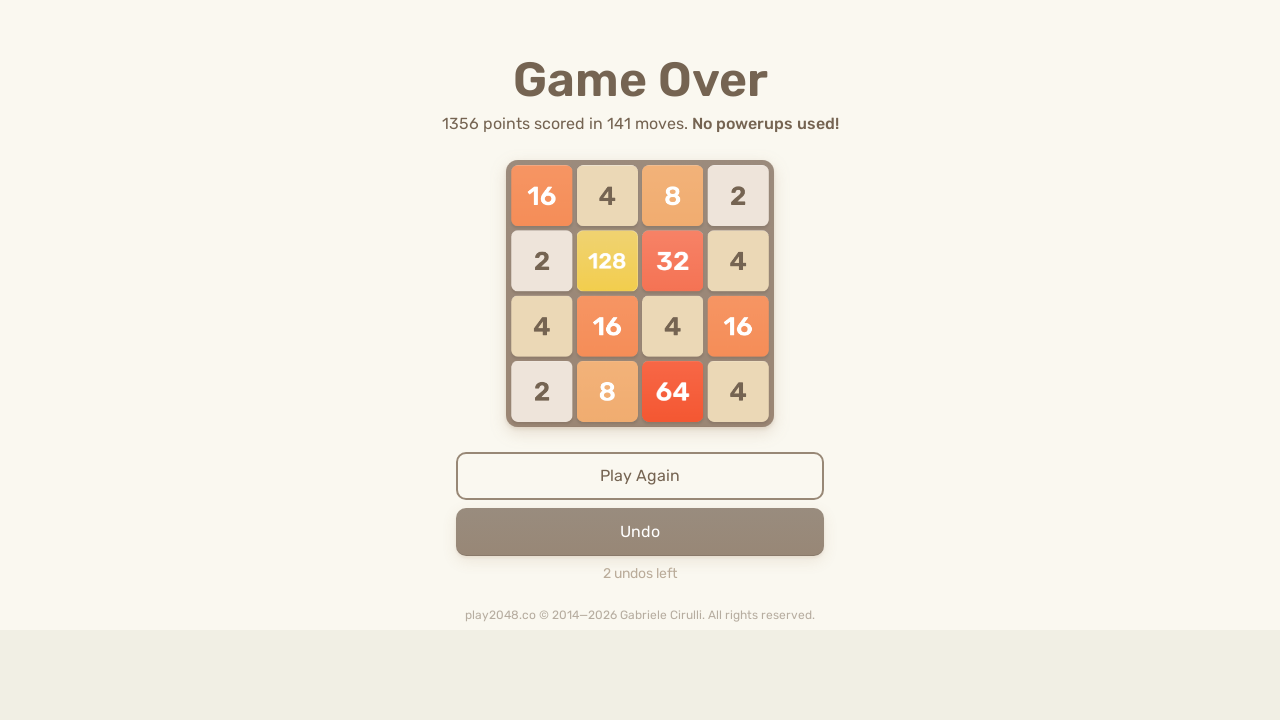

Pressed ArrowLeft key on html
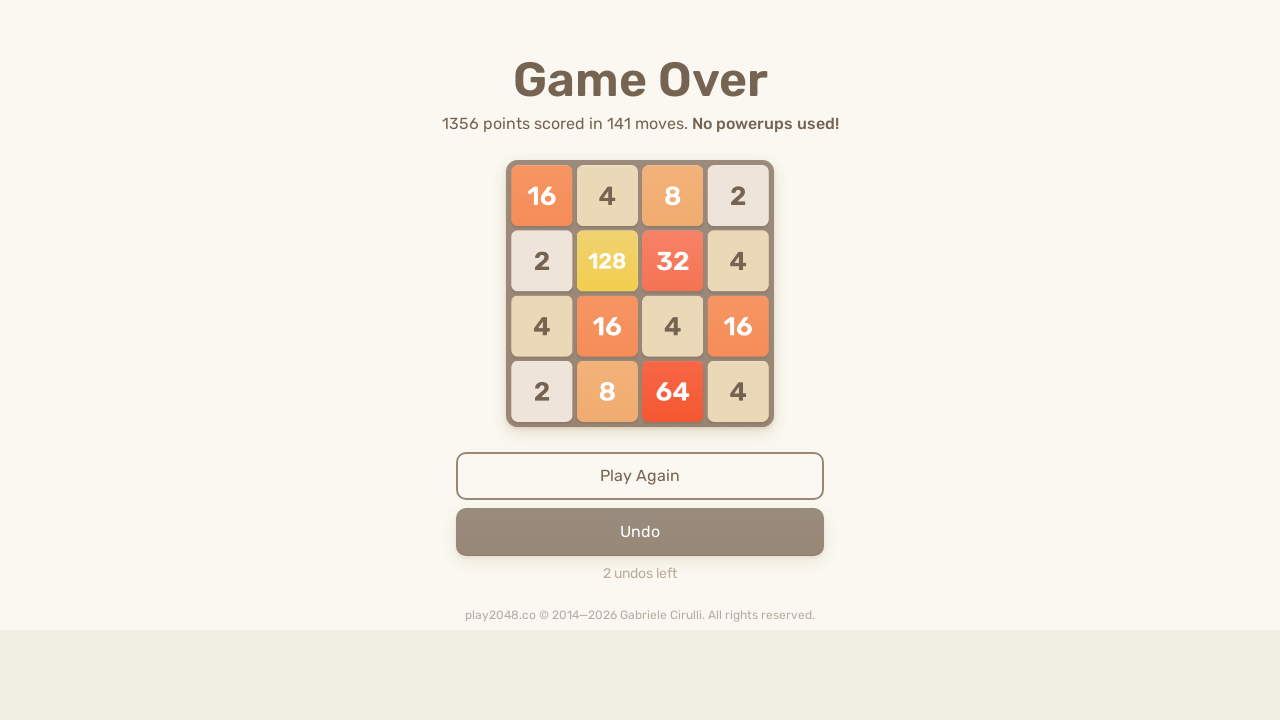

Located game over element
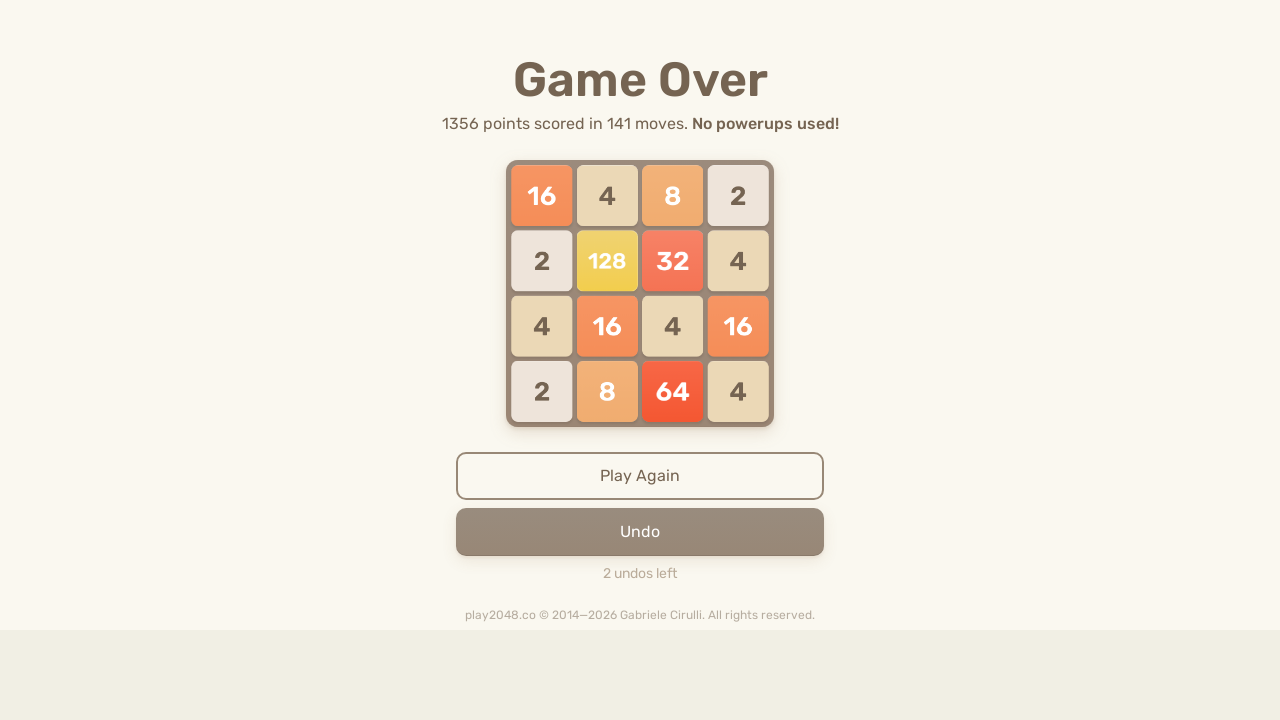

Pressed ArrowUp key on html
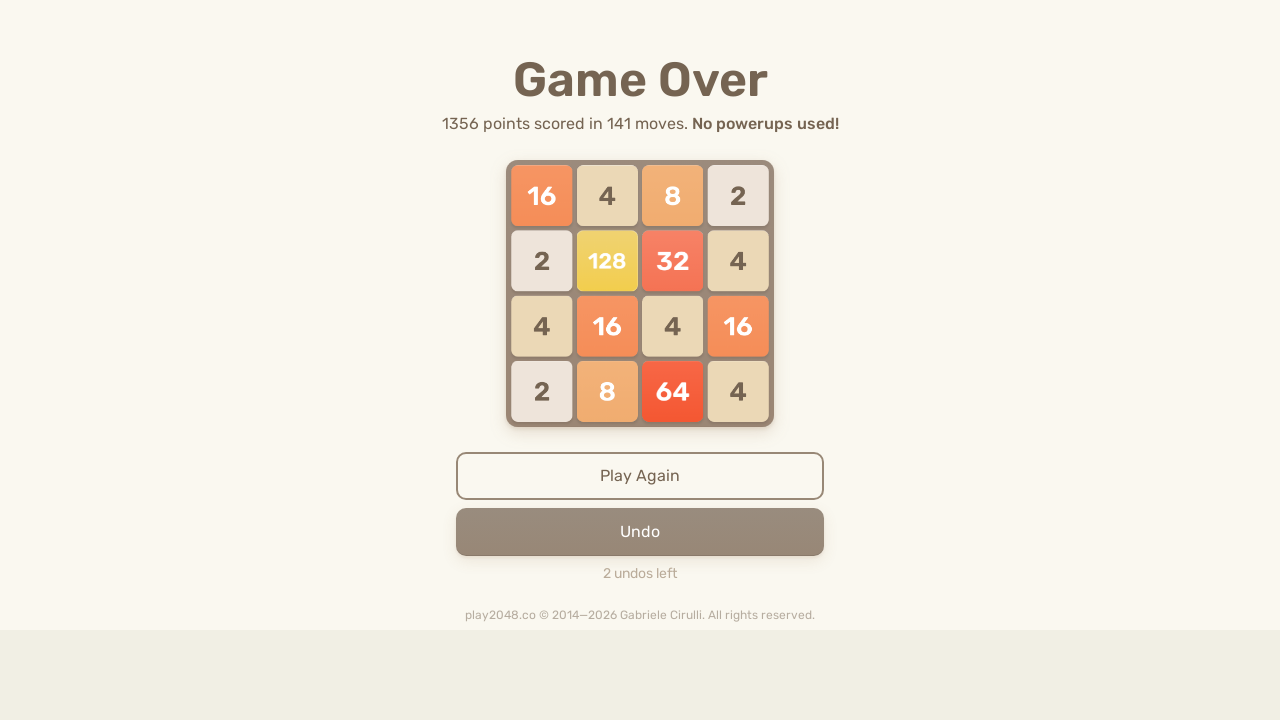

Pressed ArrowRight key on html
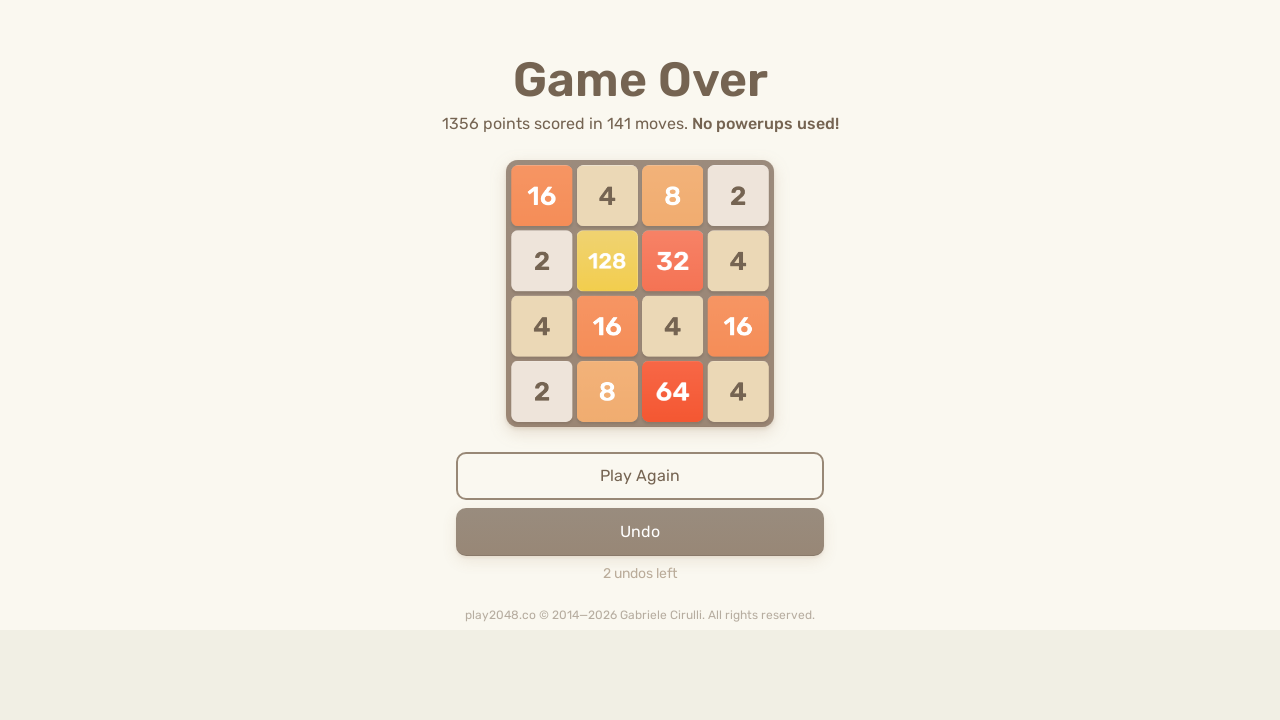

Pressed ArrowDown key on html
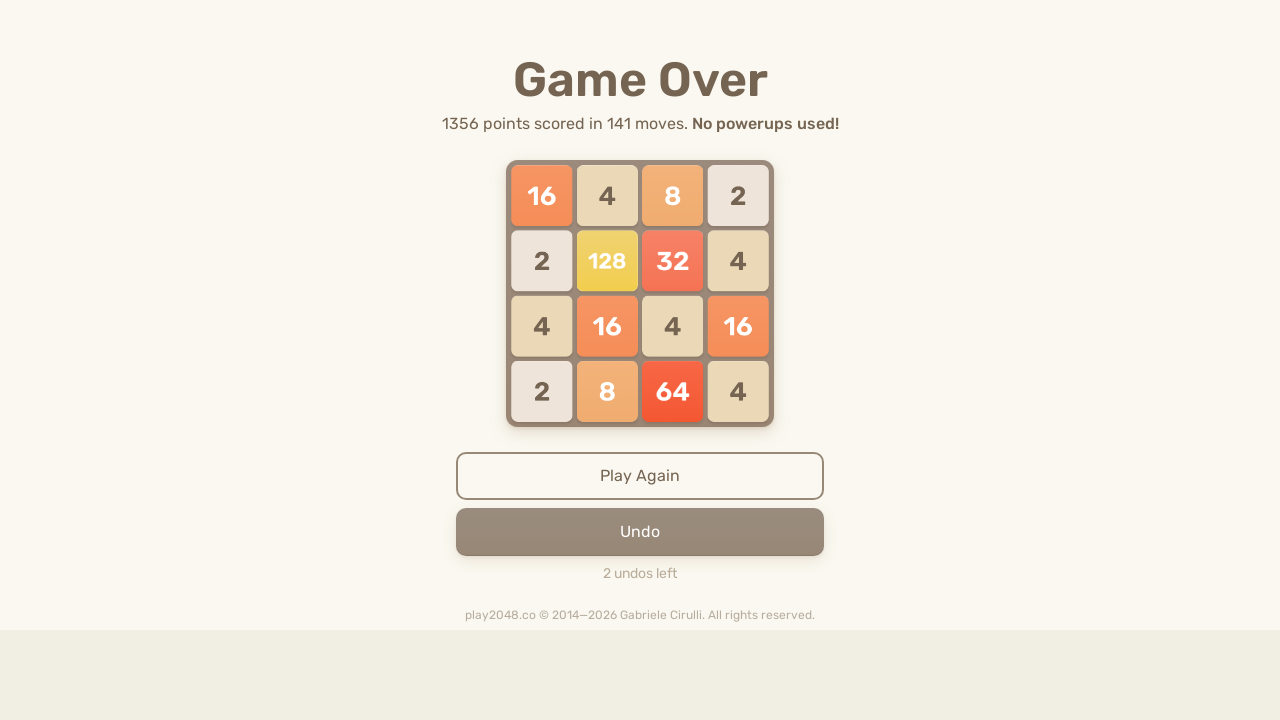

Pressed ArrowLeft key on html
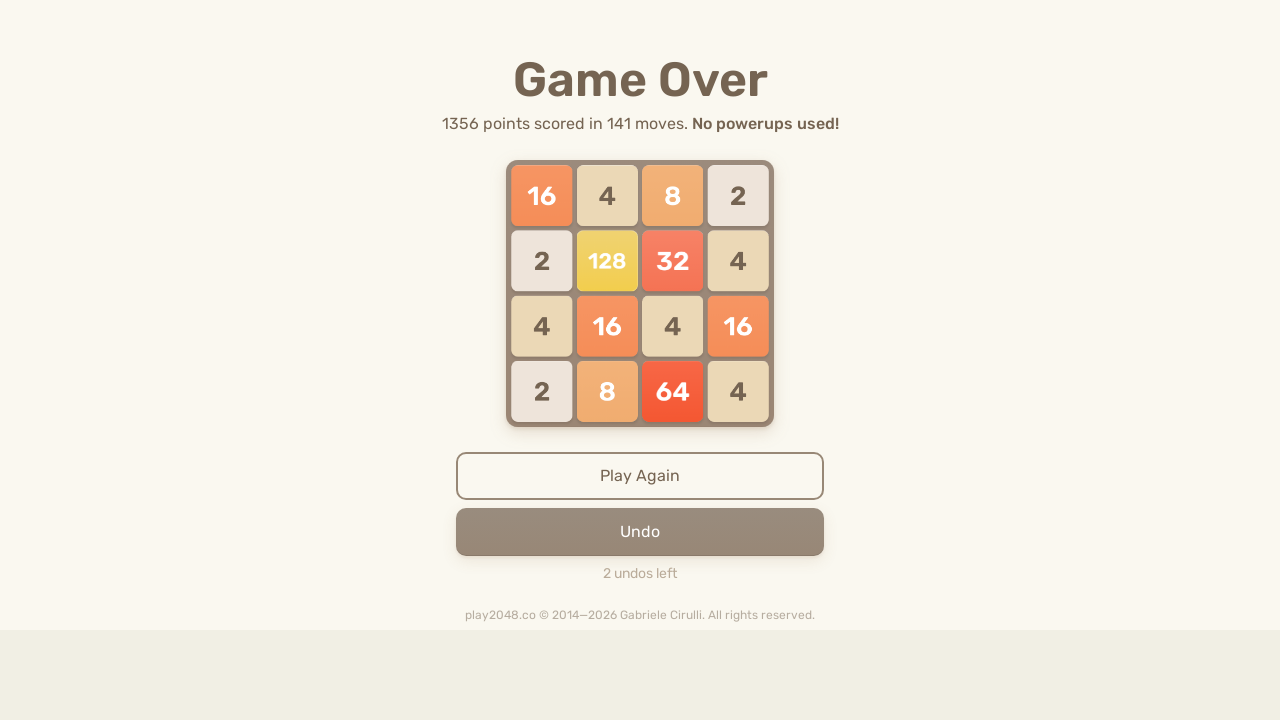

Located game over element
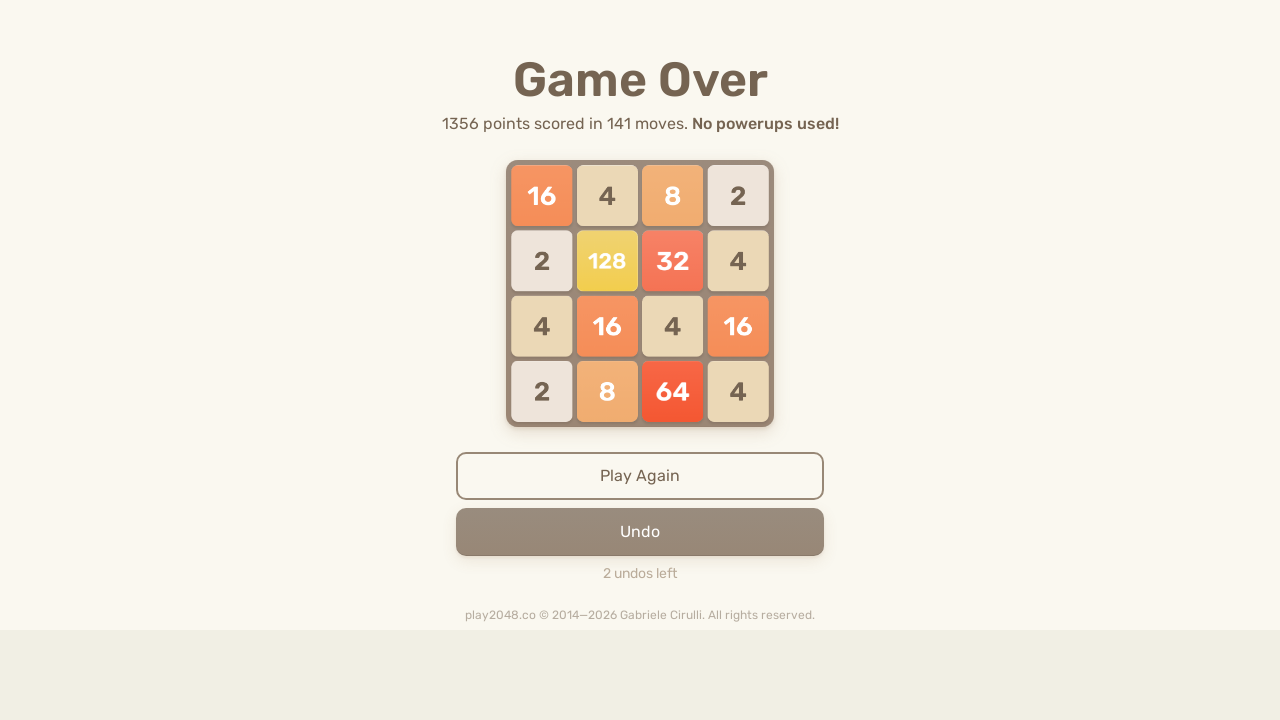

Pressed ArrowUp key on html
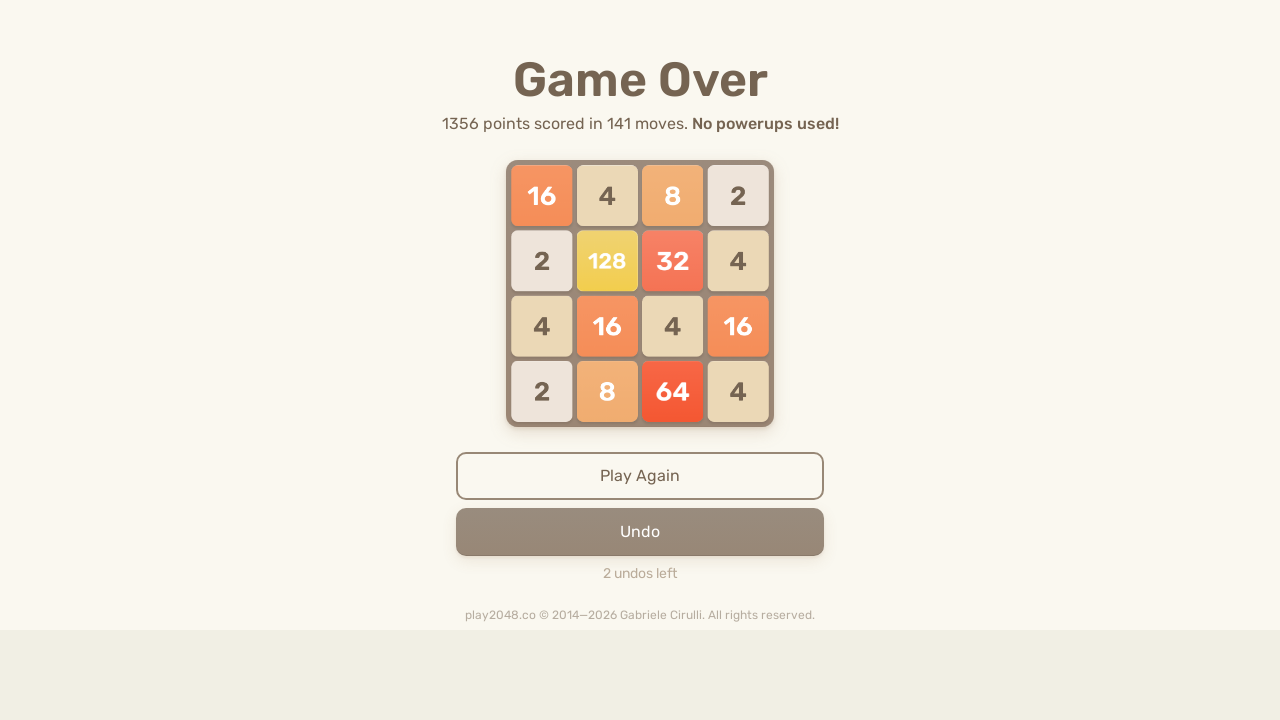

Pressed ArrowRight key on html
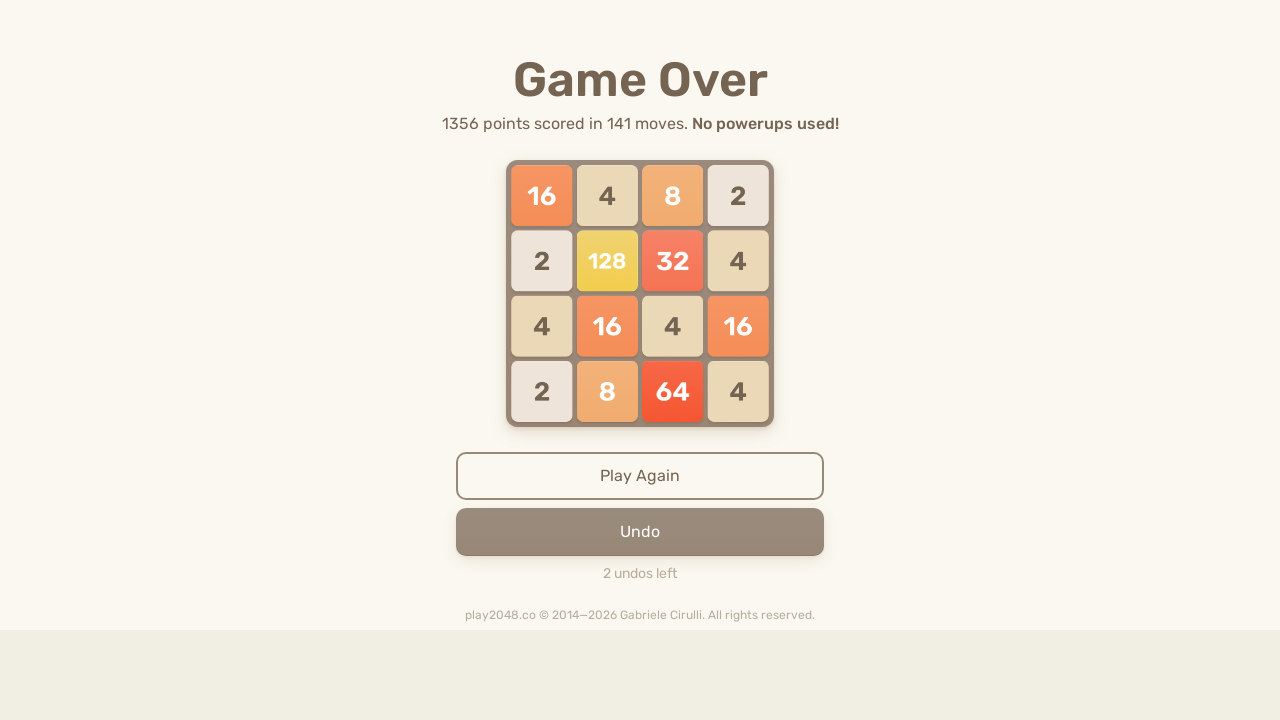

Pressed ArrowDown key on html
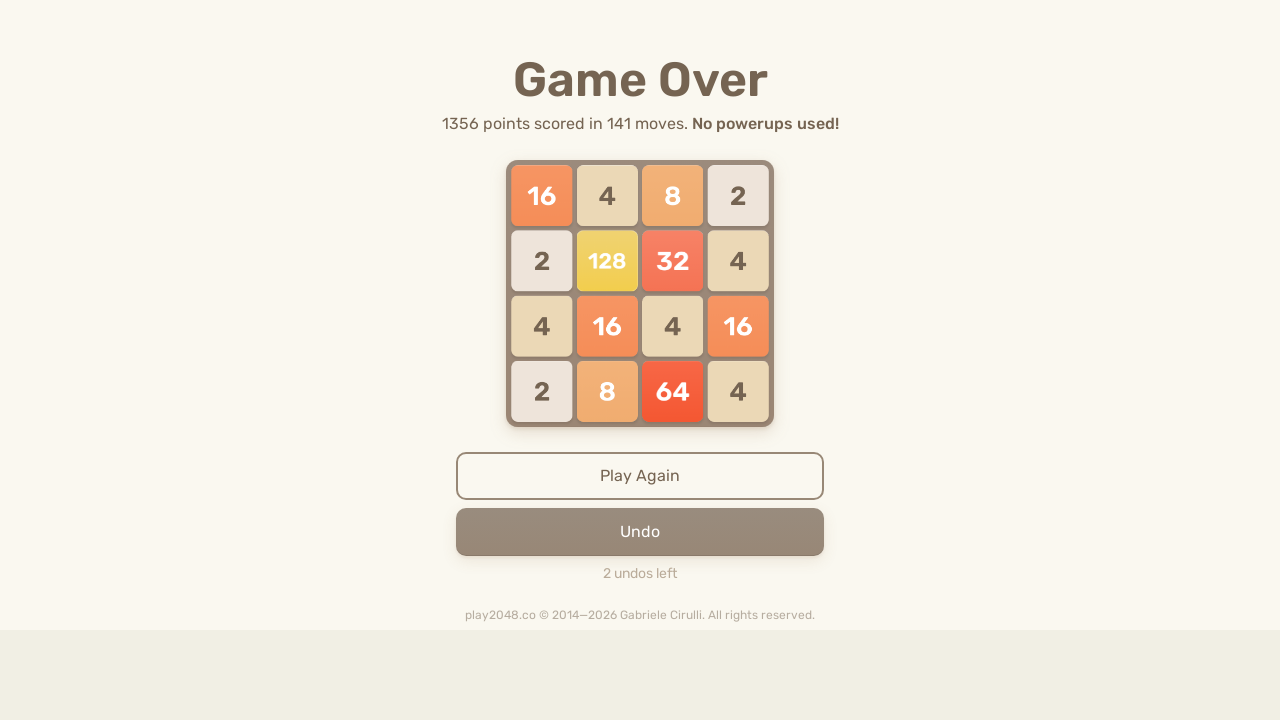

Pressed ArrowLeft key on html
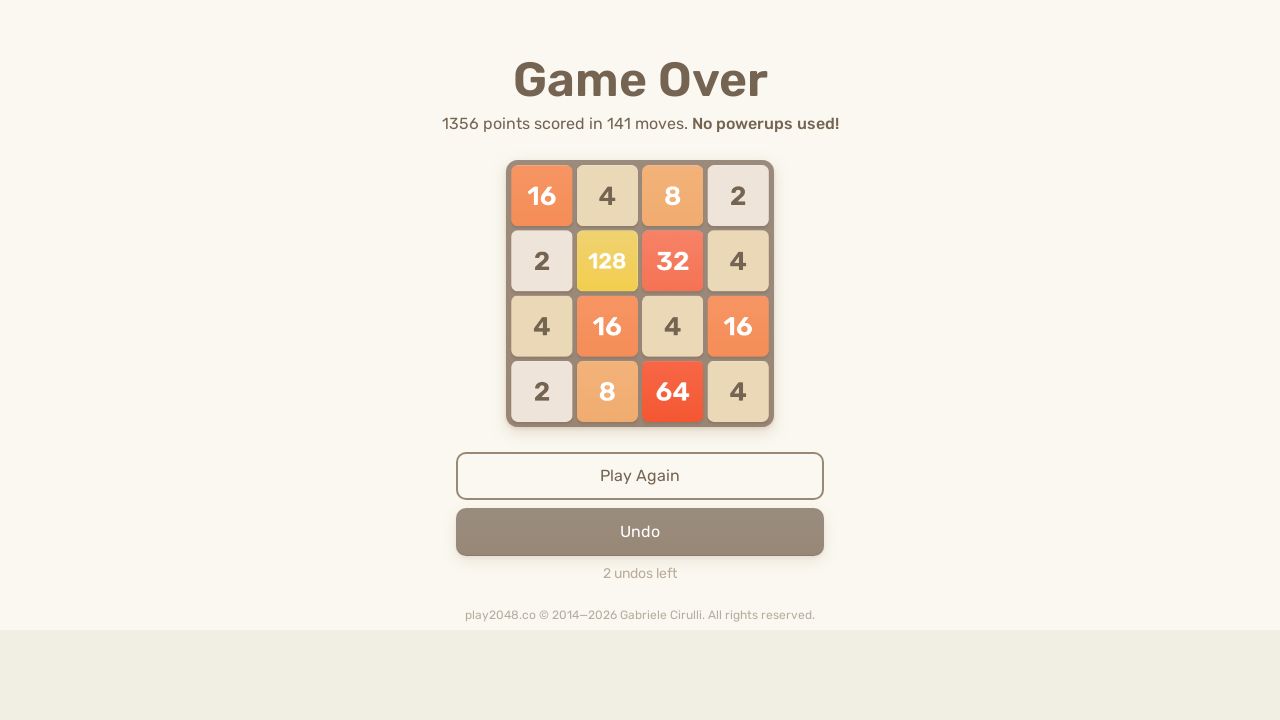

Located game over element
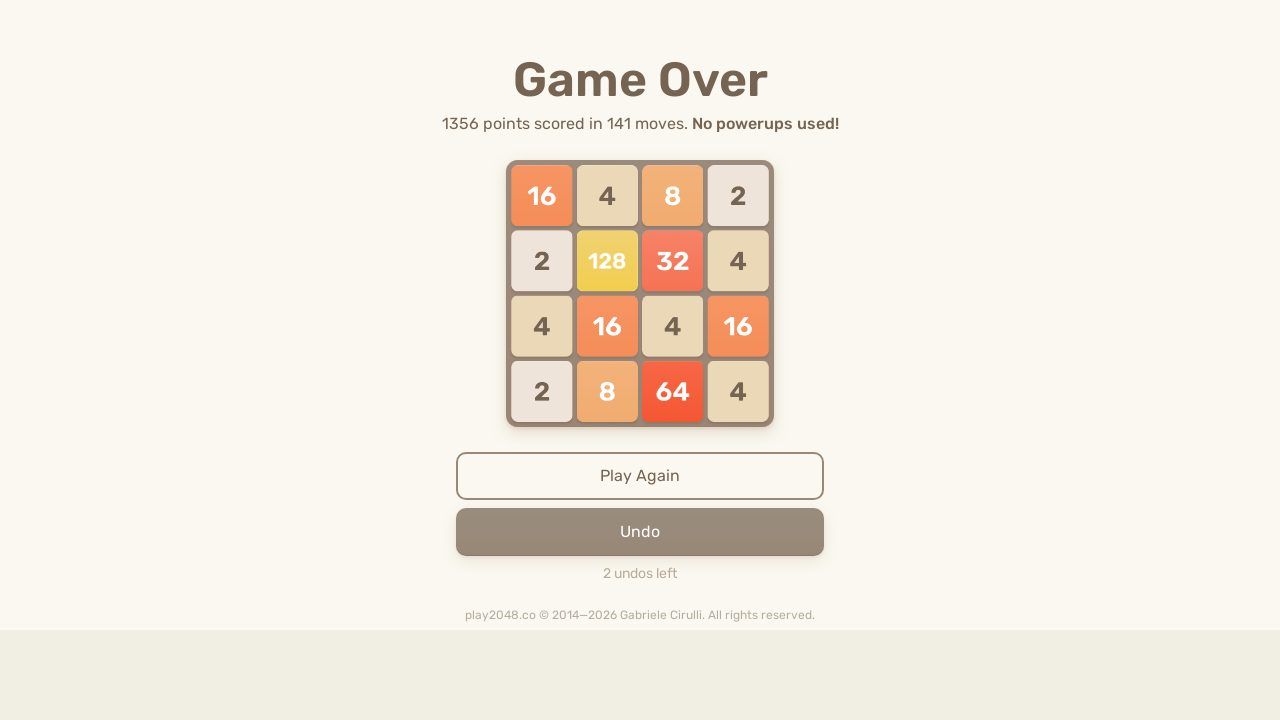

Pressed ArrowUp key on html
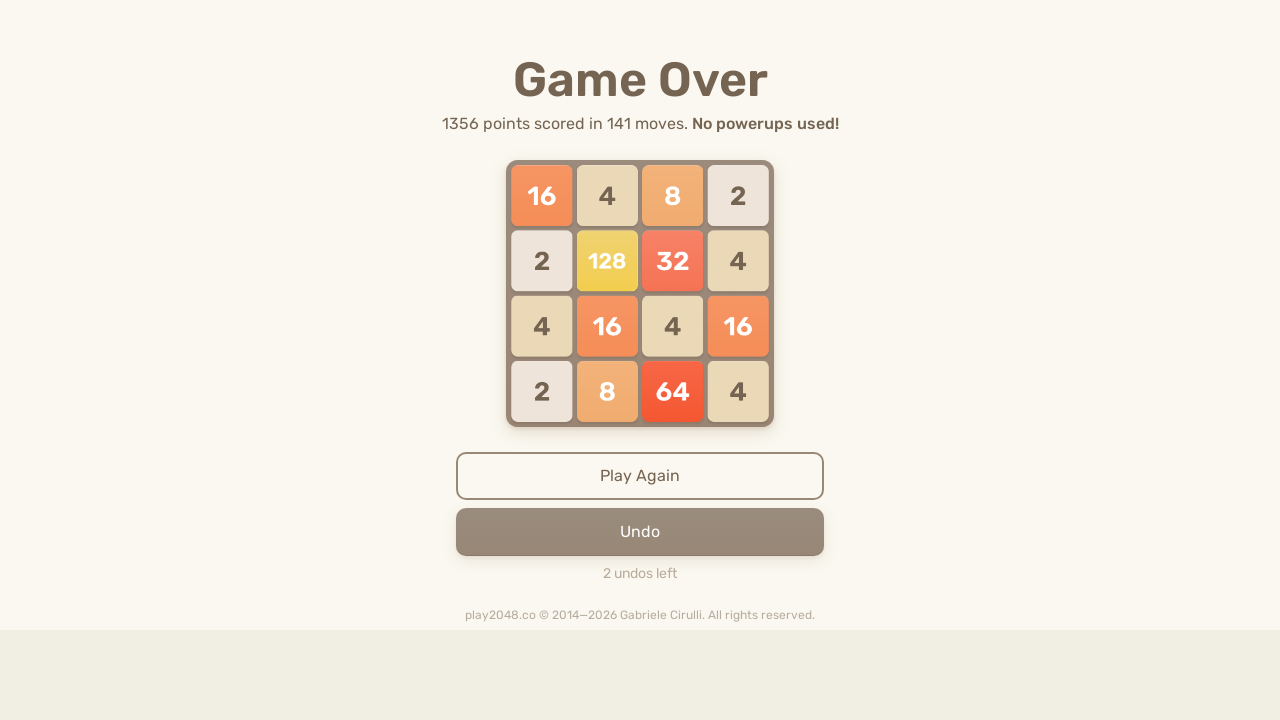

Pressed ArrowRight key on html
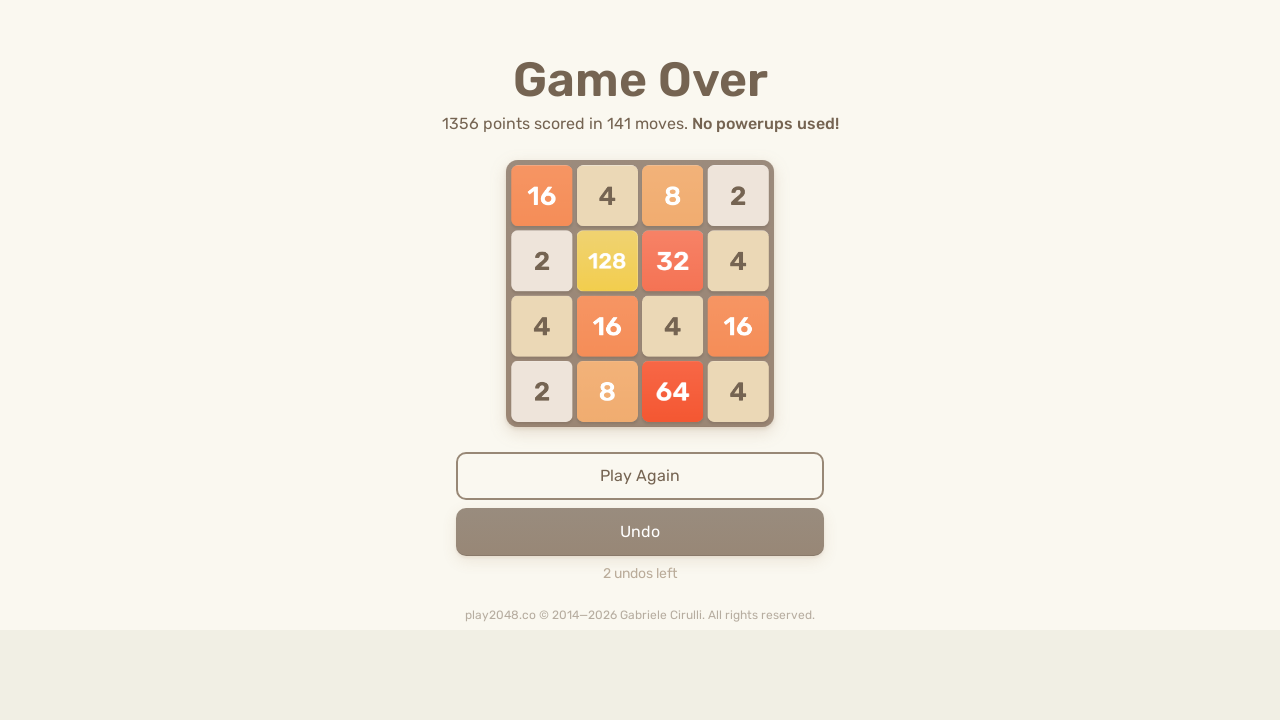

Pressed ArrowDown key on html
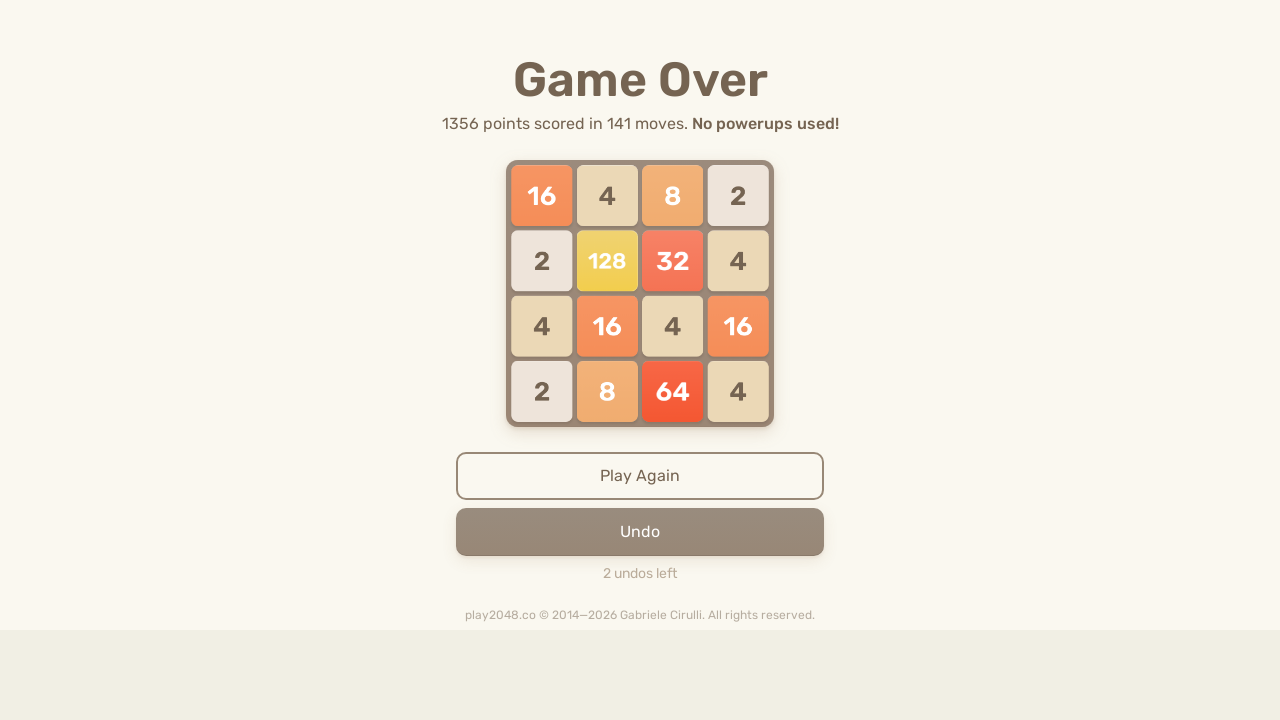

Pressed ArrowLeft key on html
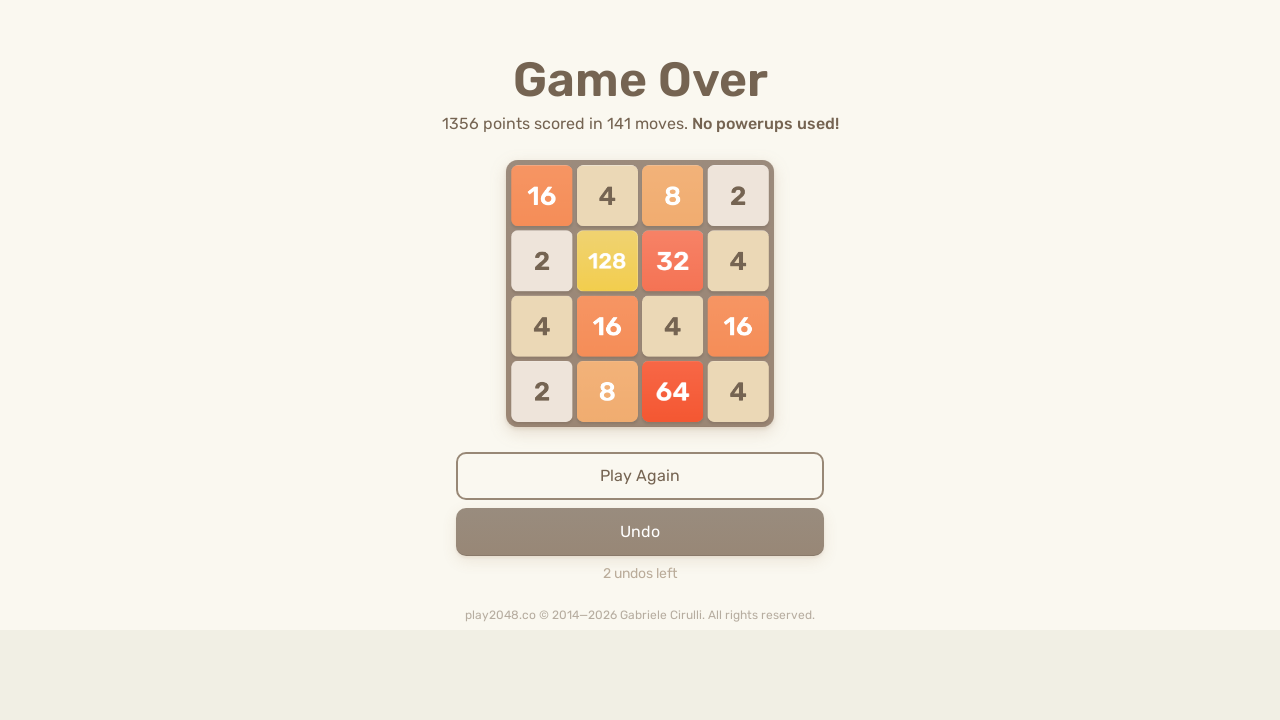

Located game over element
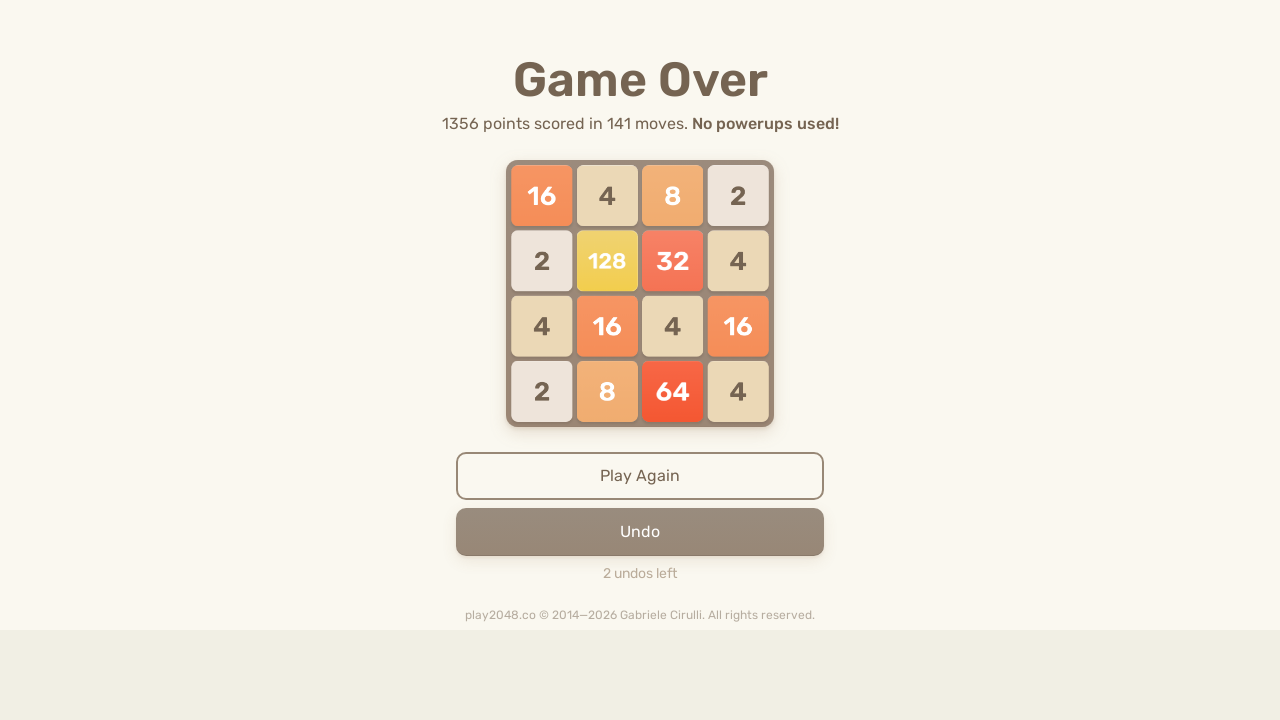

Pressed ArrowUp key on html
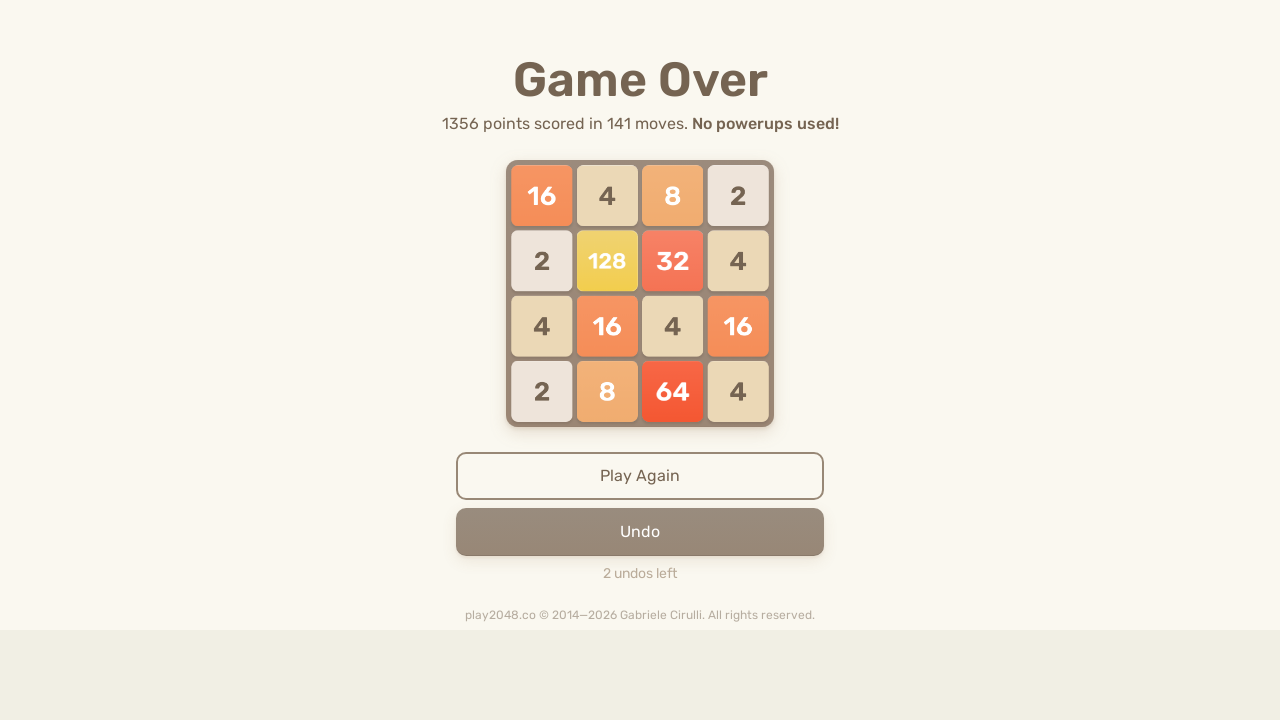

Pressed ArrowRight key on html
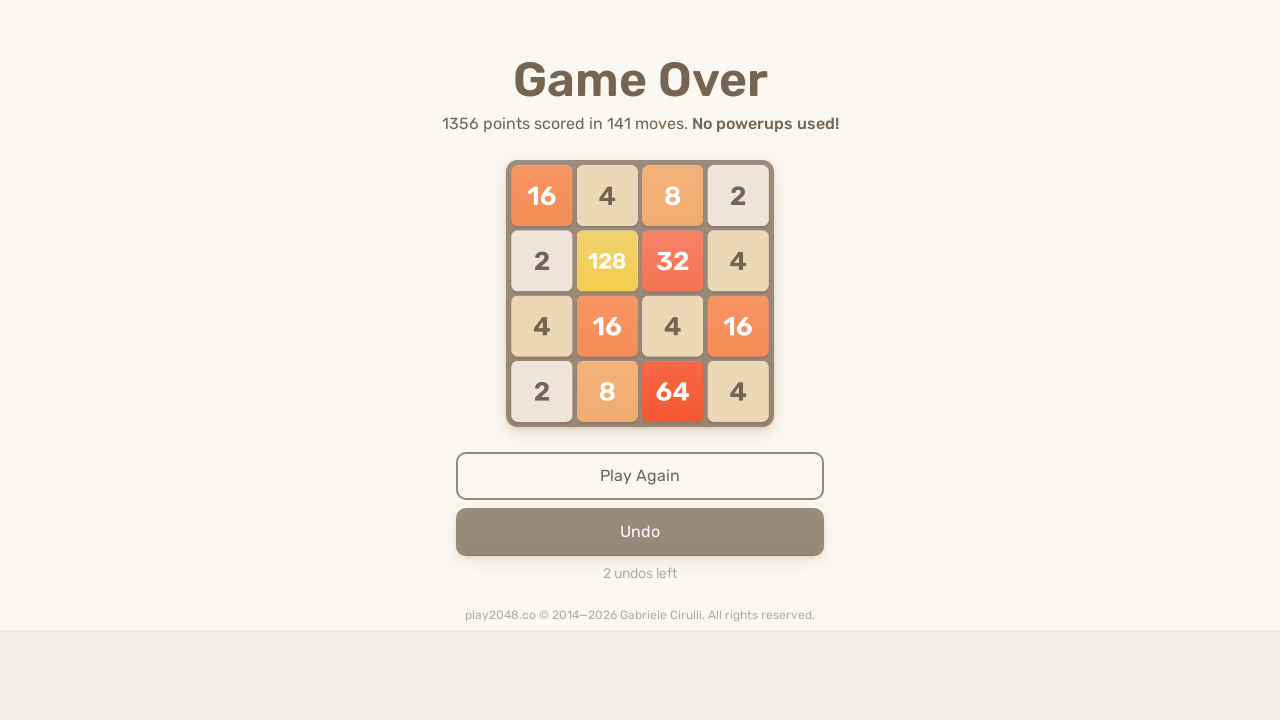

Pressed ArrowDown key on html
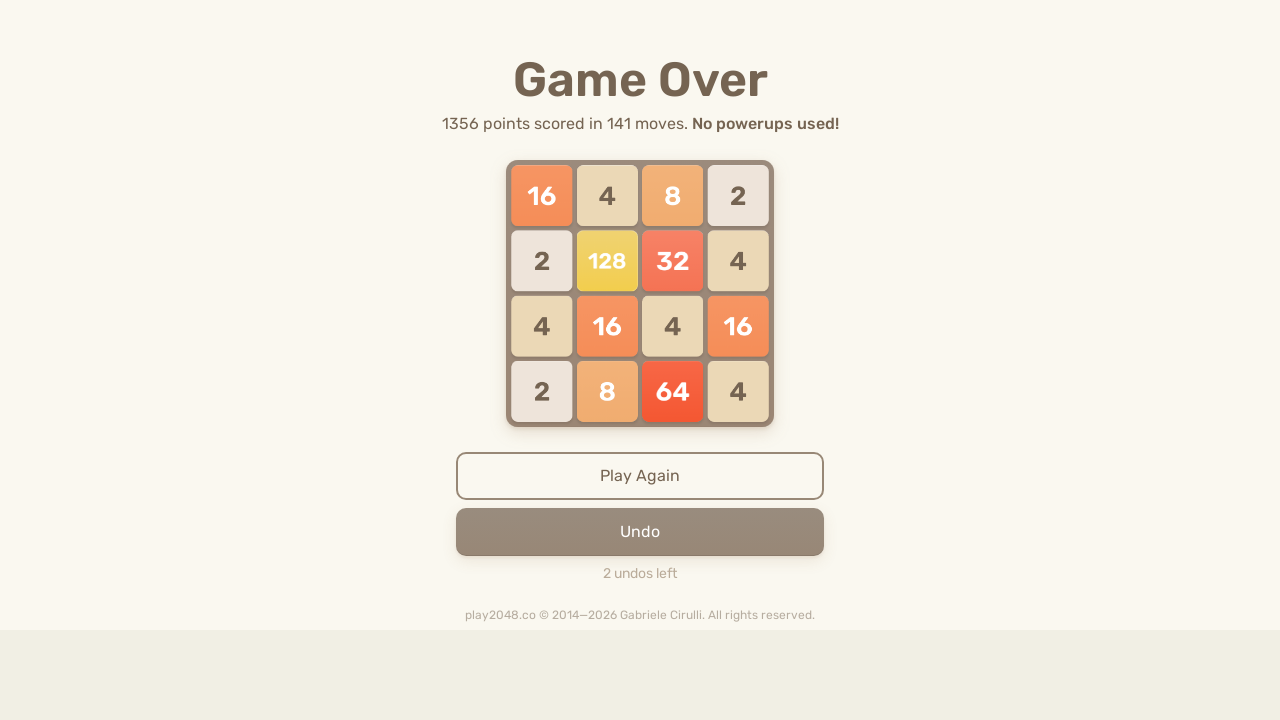

Pressed ArrowLeft key on html
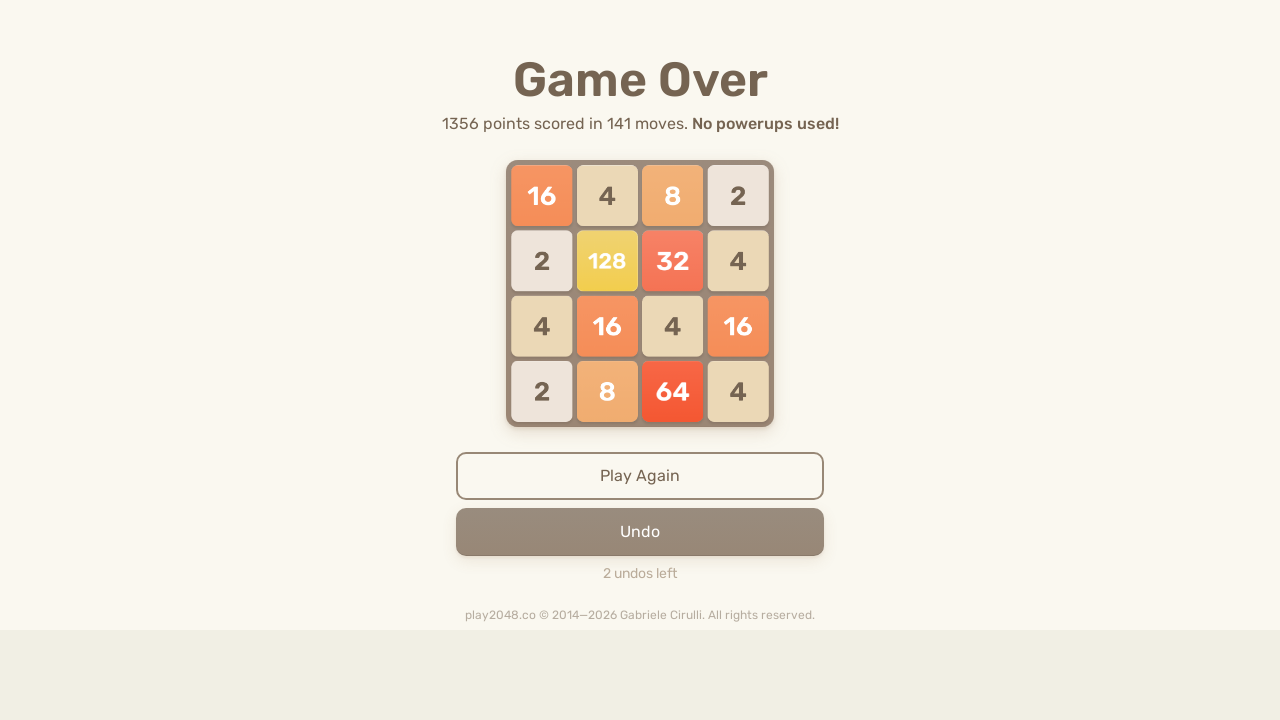

Located game over element
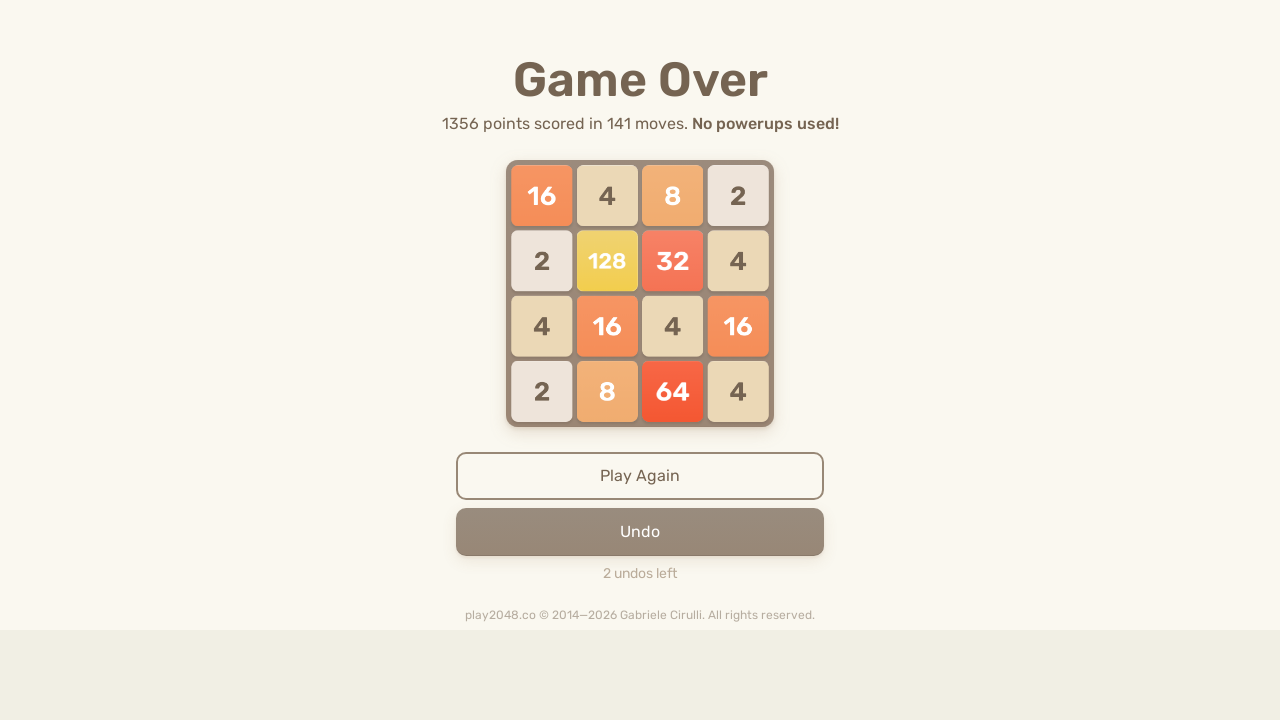

Pressed ArrowUp key on html
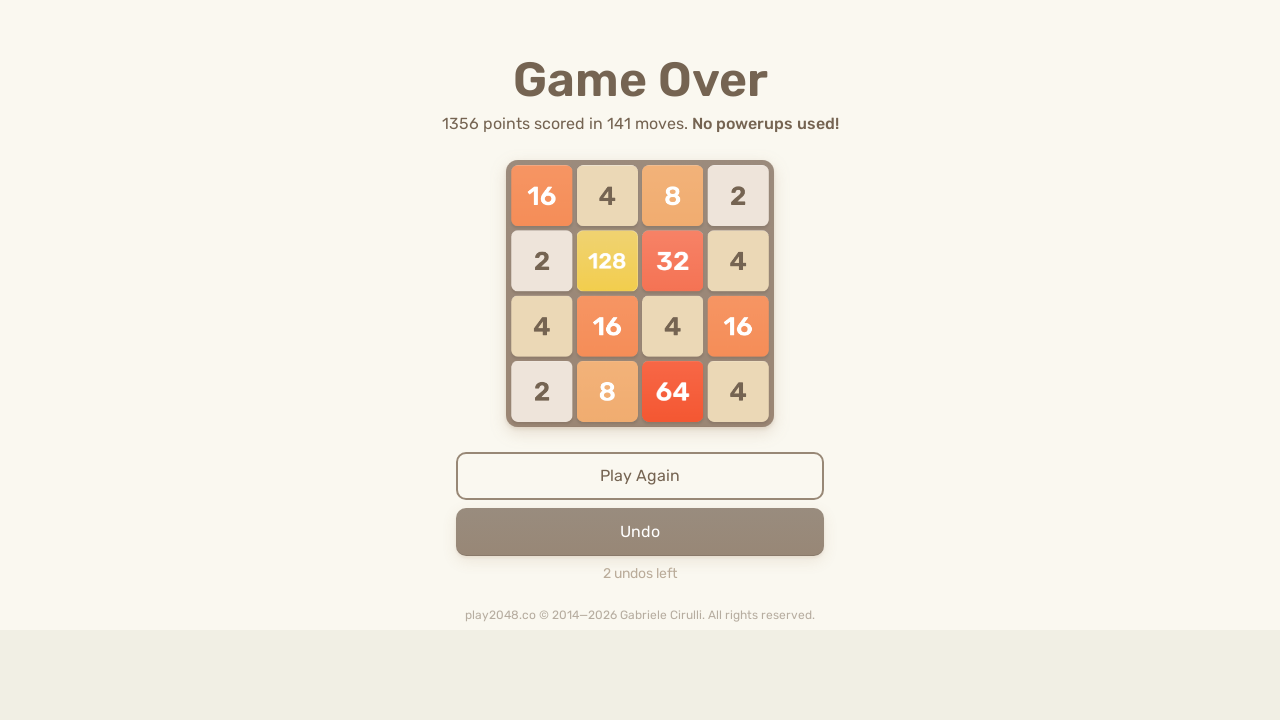

Pressed ArrowRight key on html
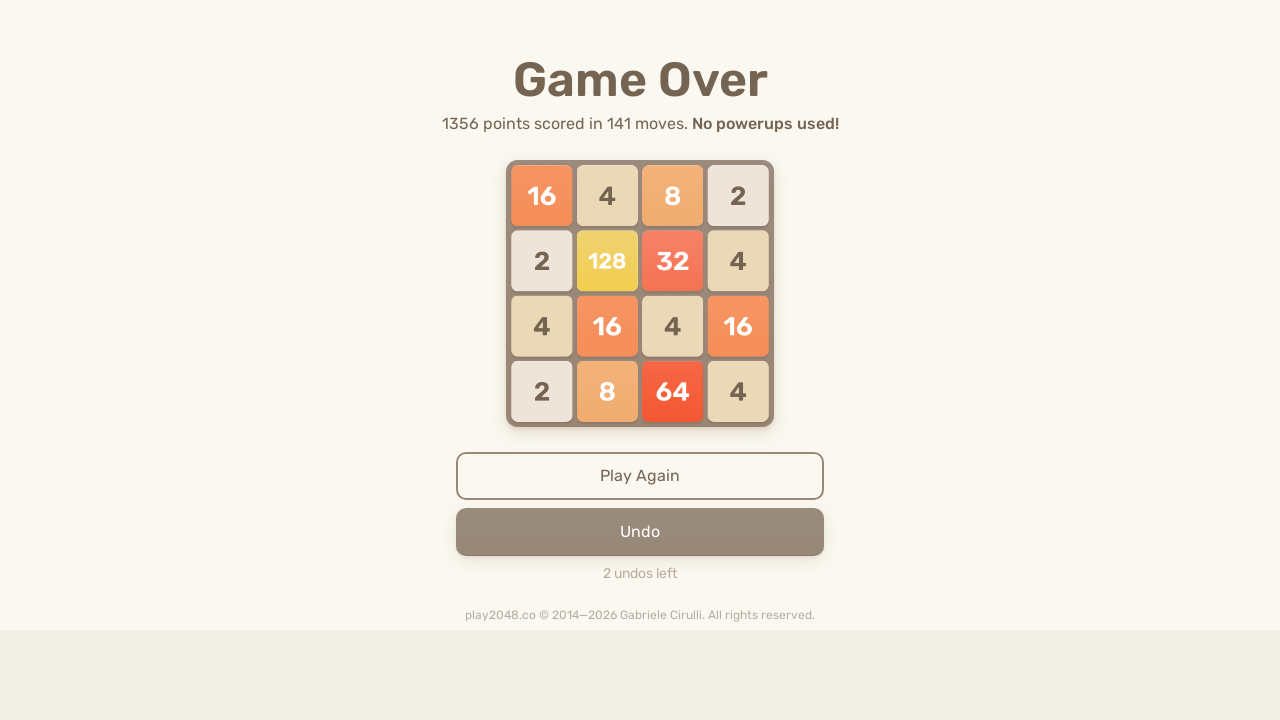

Pressed ArrowDown key on html
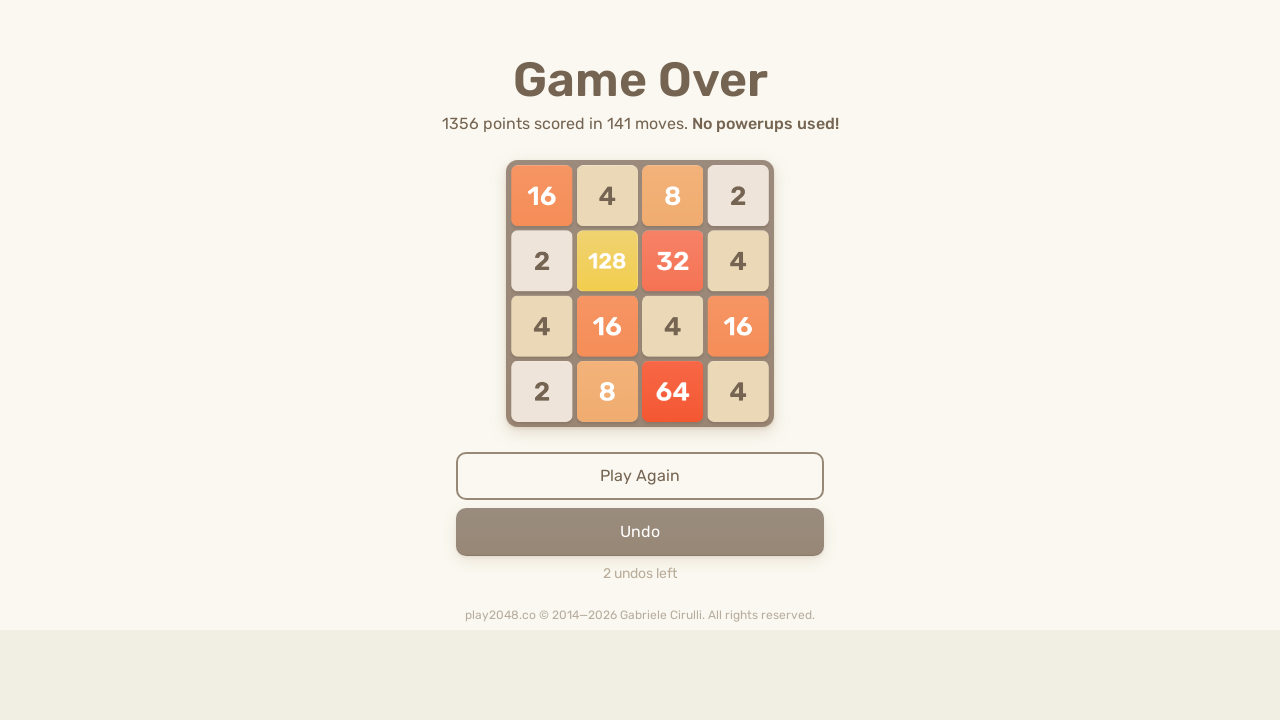

Pressed ArrowLeft key on html
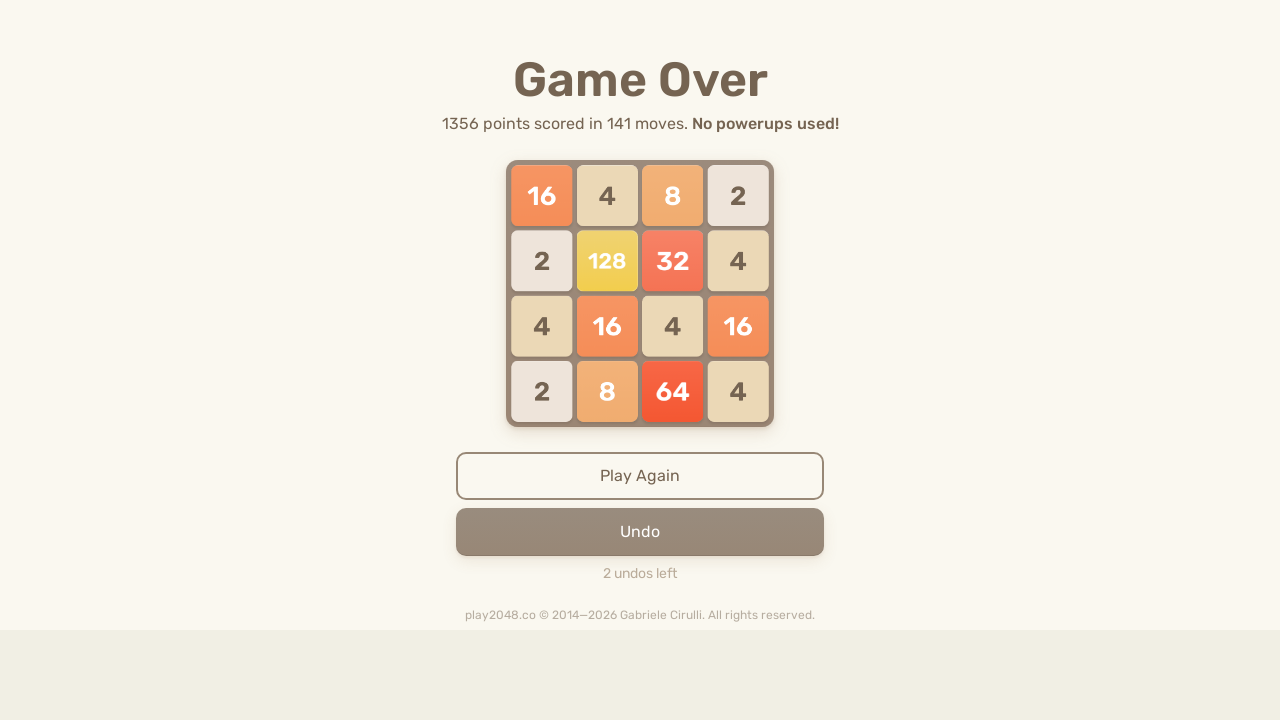

Located game over element
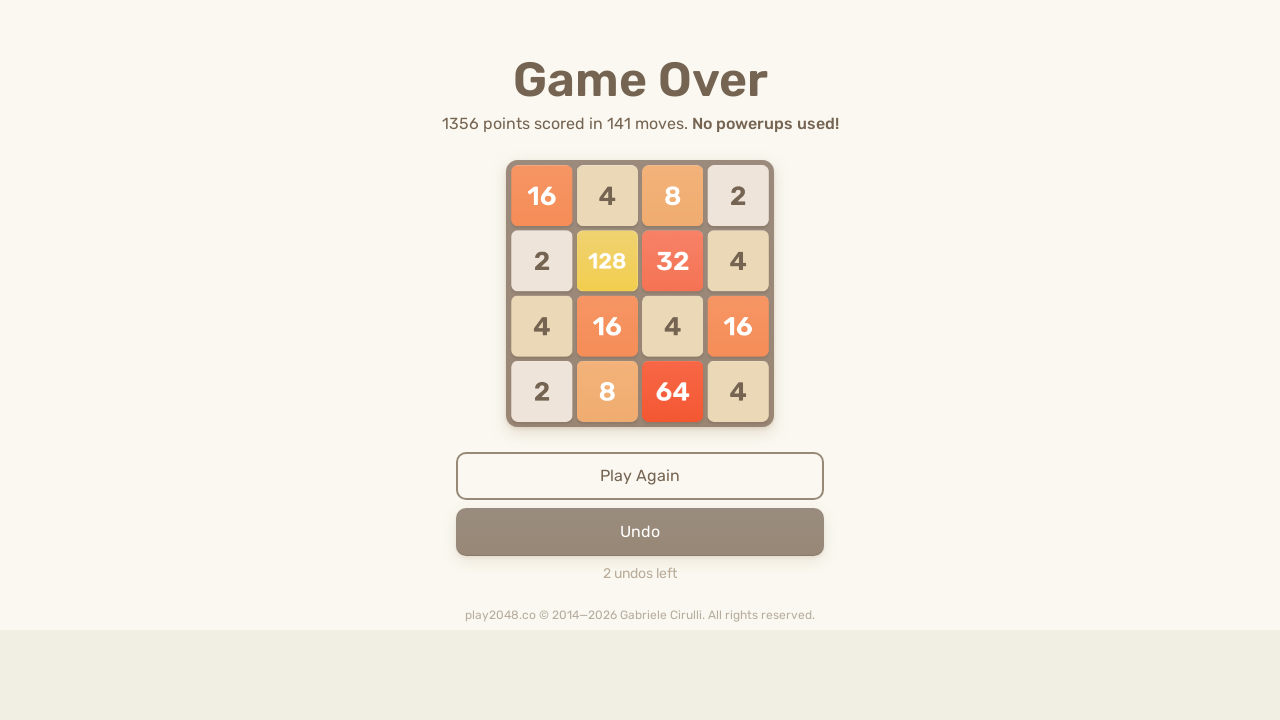

Pressed ArrowUp key on html
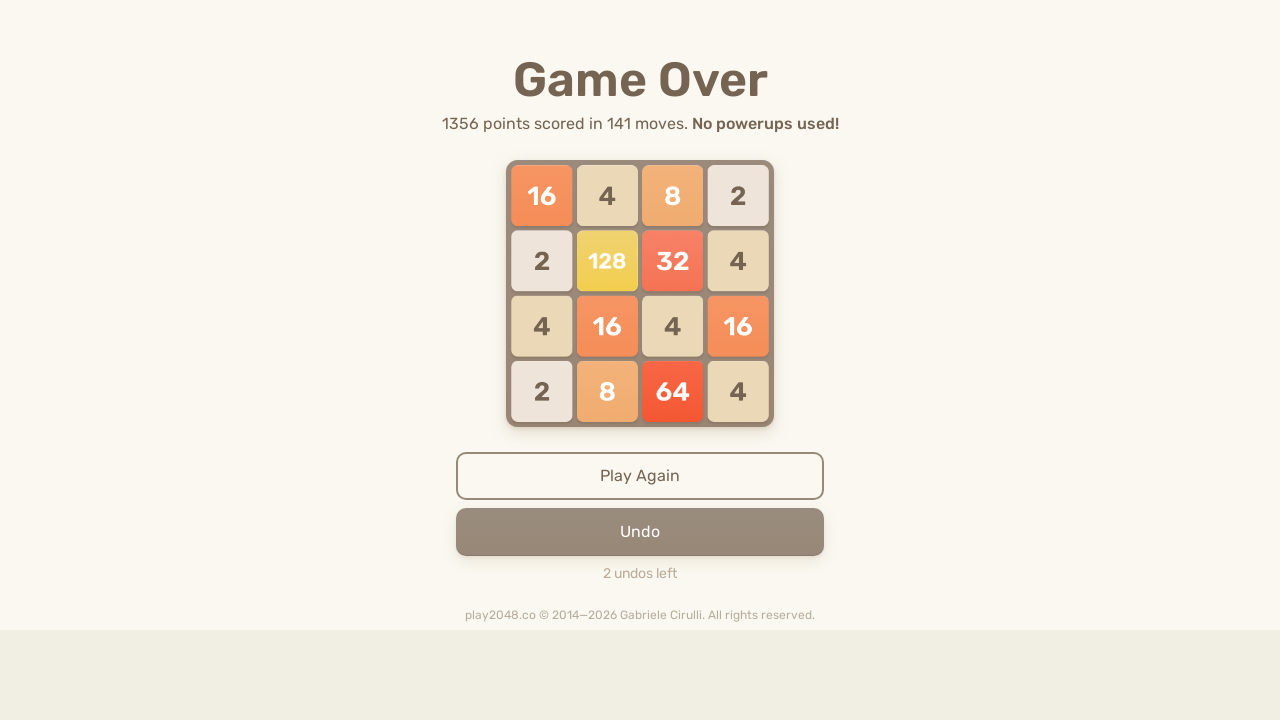

Pressed ArrowRight key on html
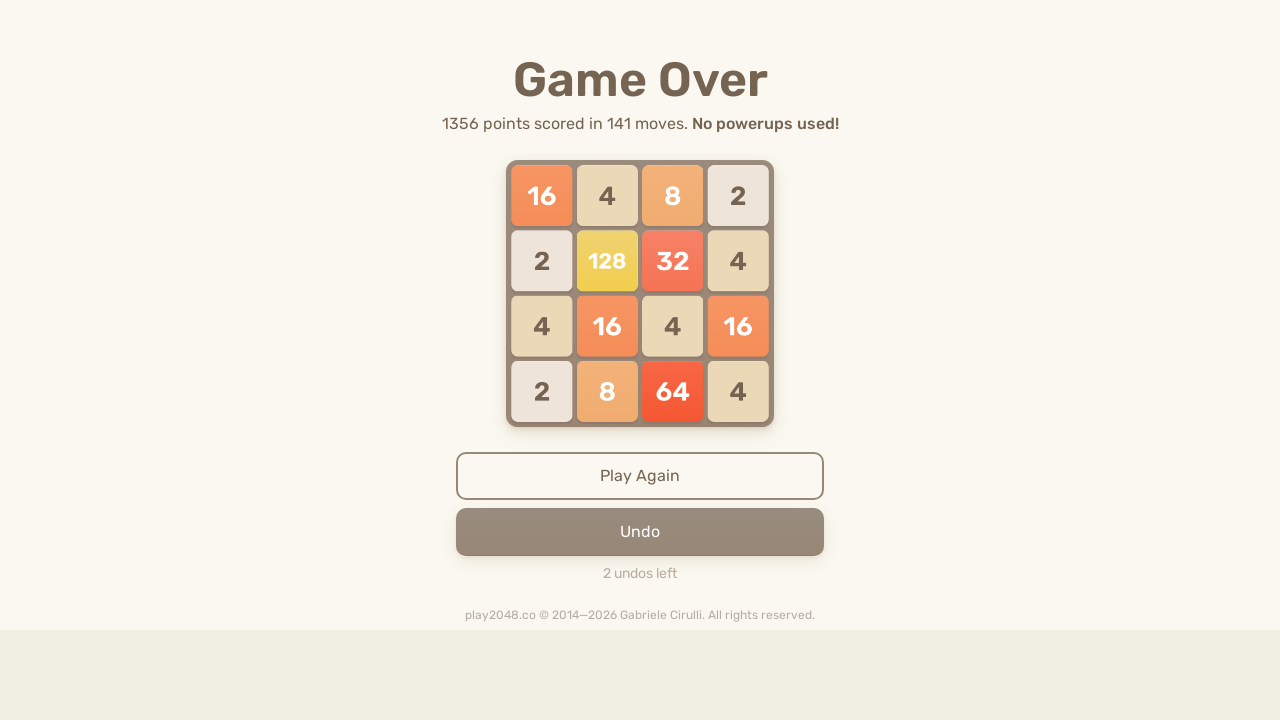

Pressed ArrowDown key on html
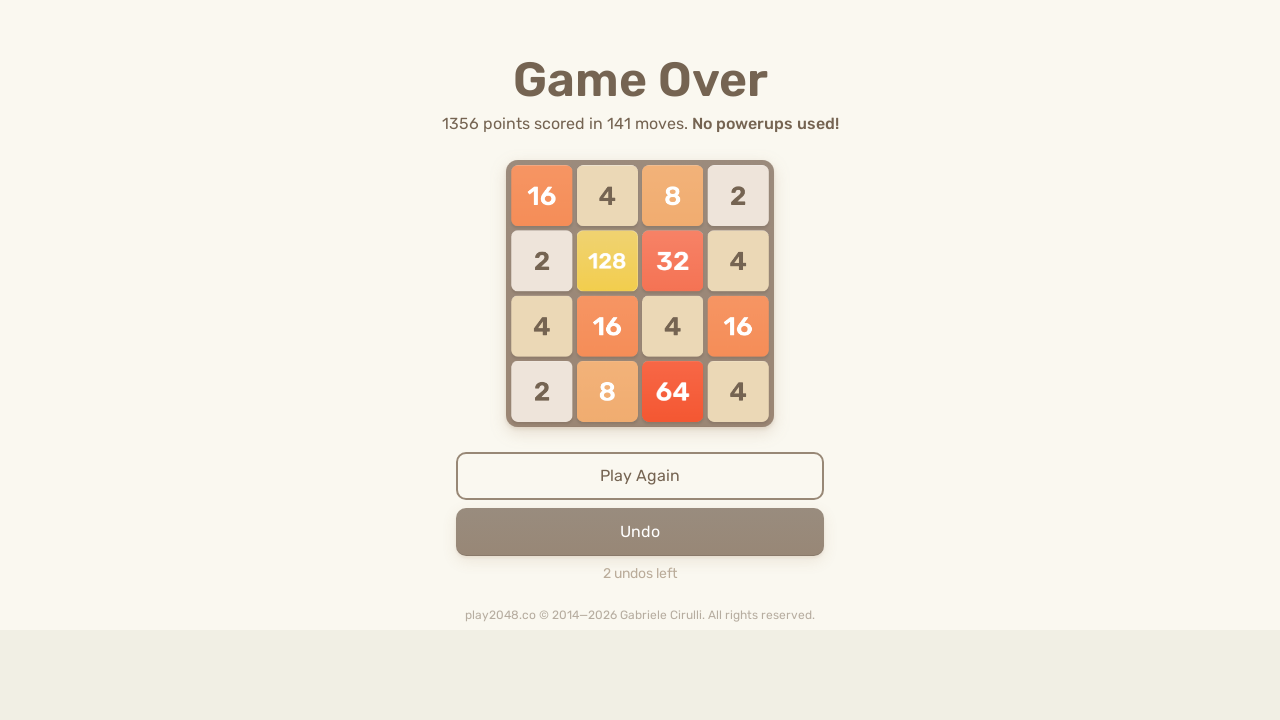

Pressed ArrowLeft key on html
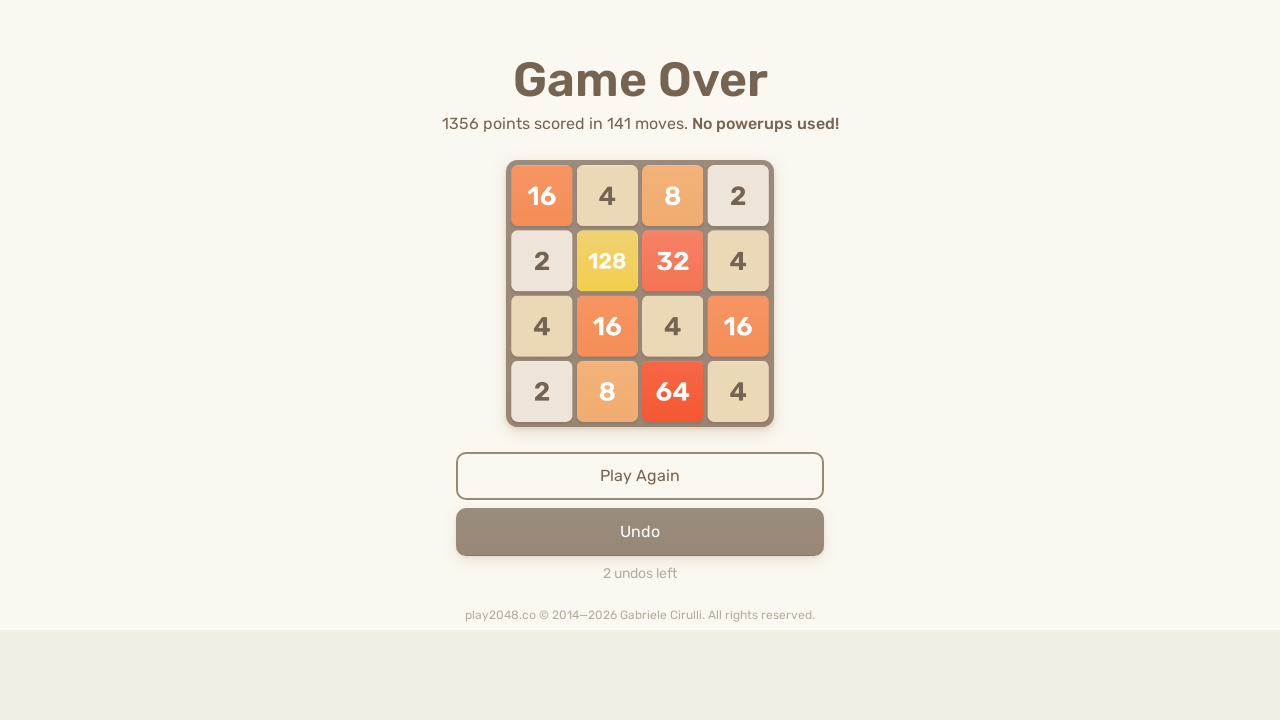

Located game over element
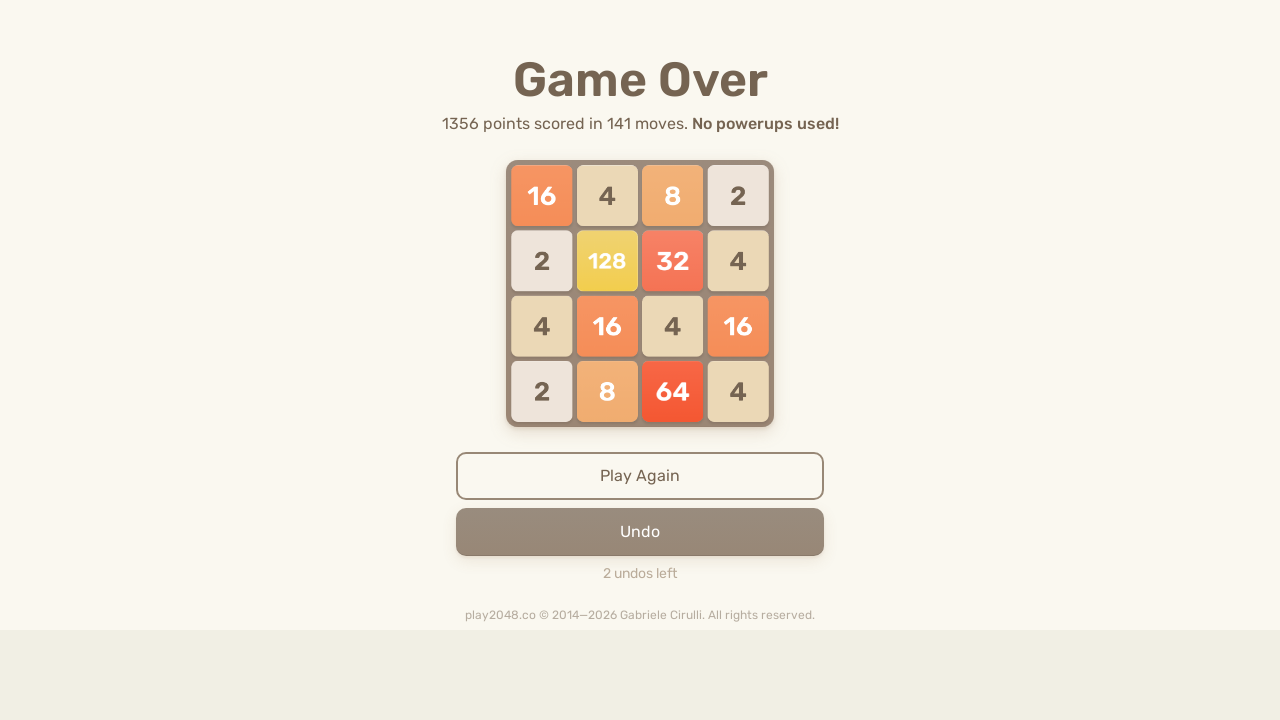

Pressed ArrowUp key on html
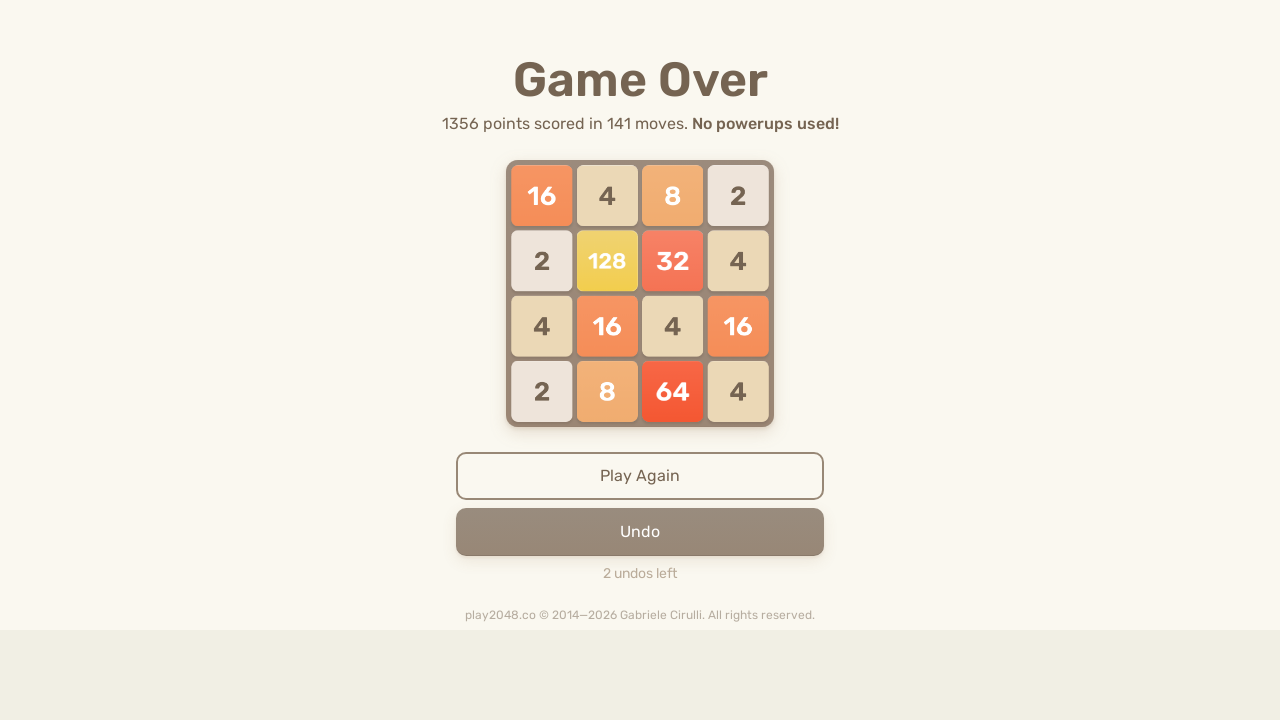

Pressed ArrowRight key on html
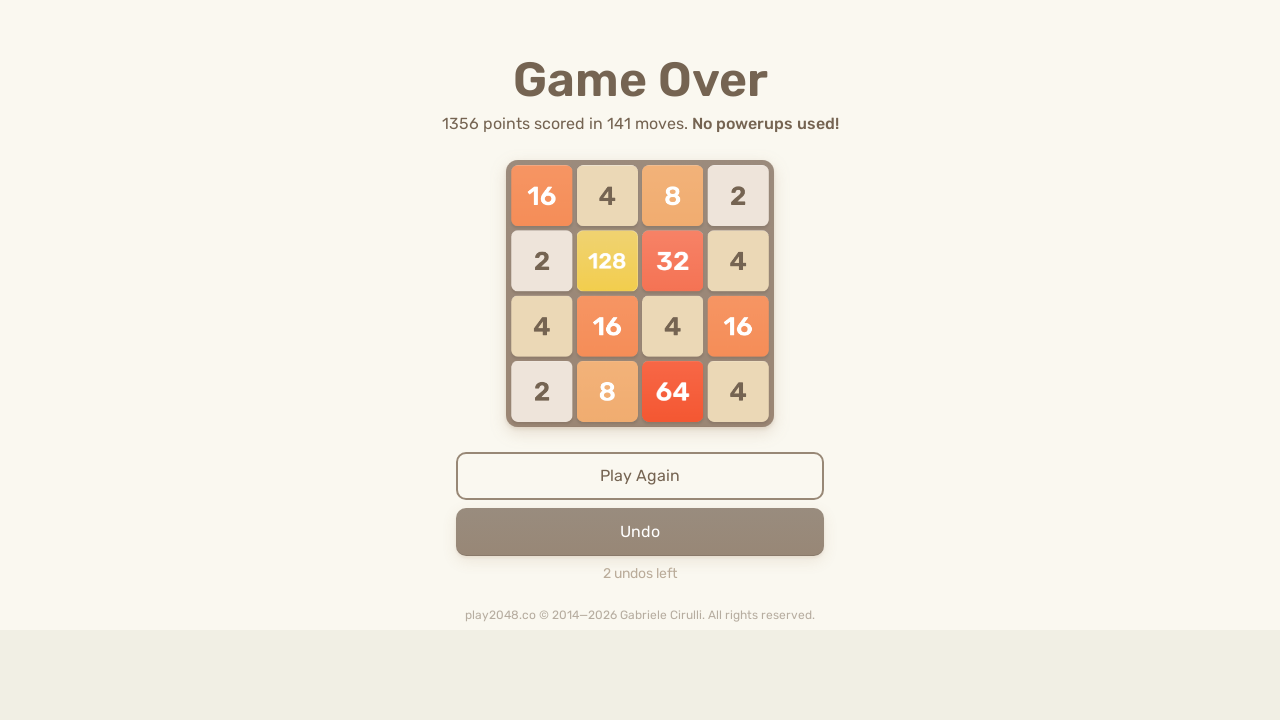

Pressed ArrowDown key on html
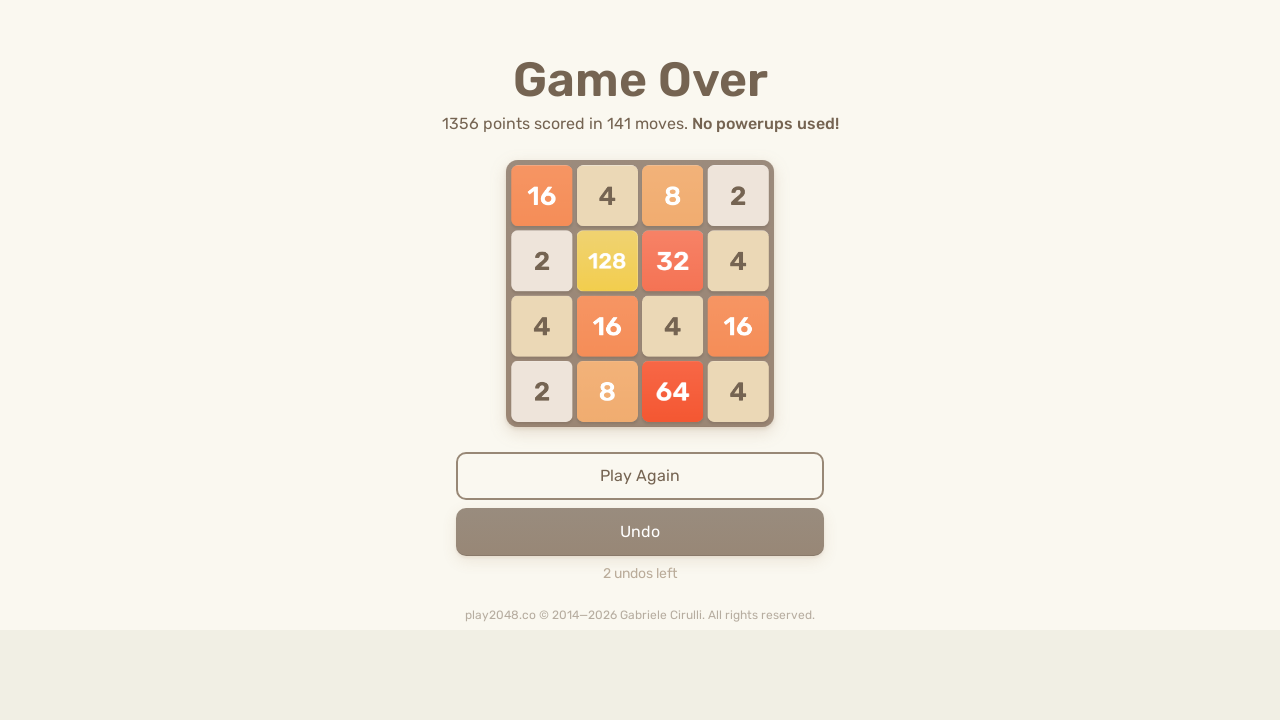

Pressed ArrowLeft key on html
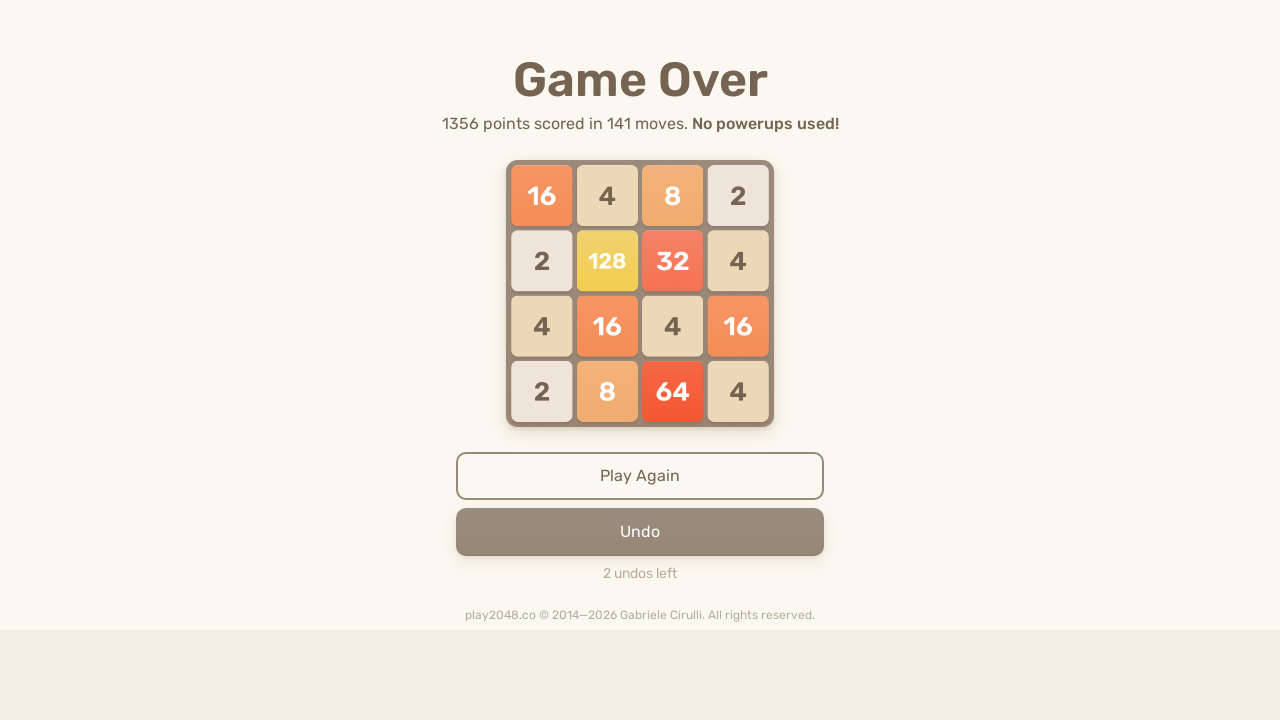

Located game over element
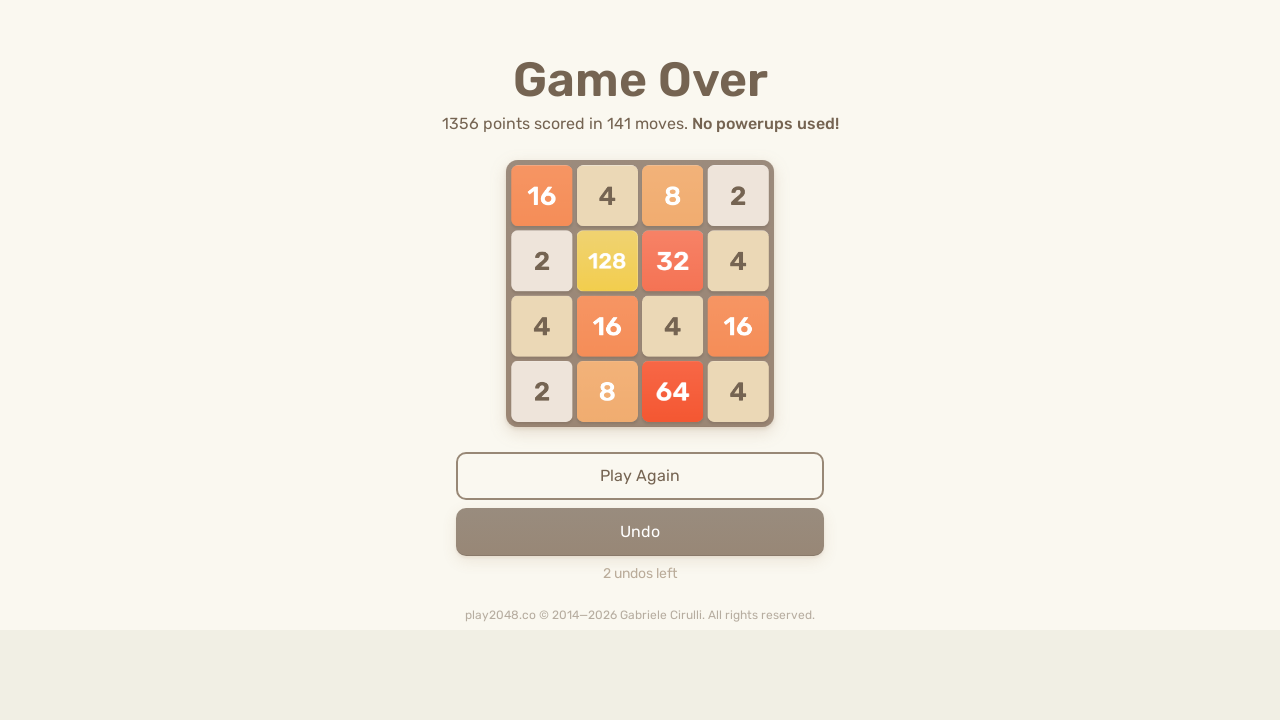

Pressed ArrowUp key on html
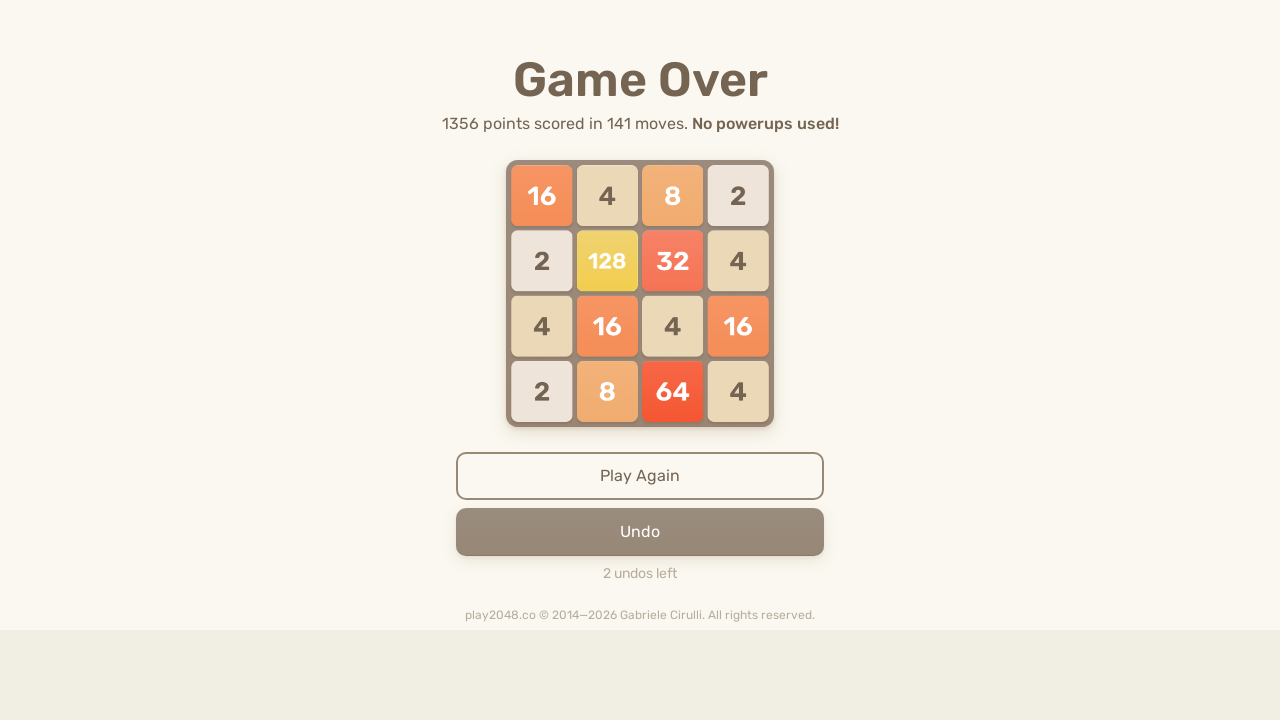

Pressed ArrowRight key on html
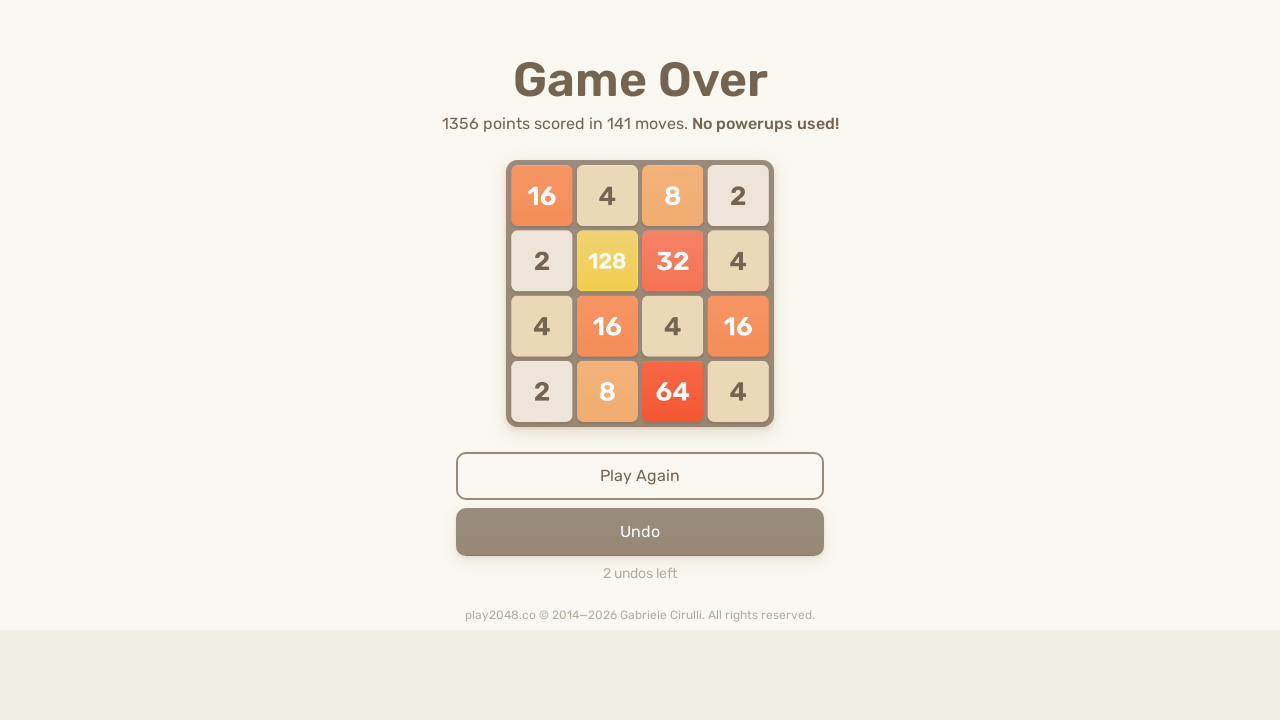

Pressed ArrowDown key on html
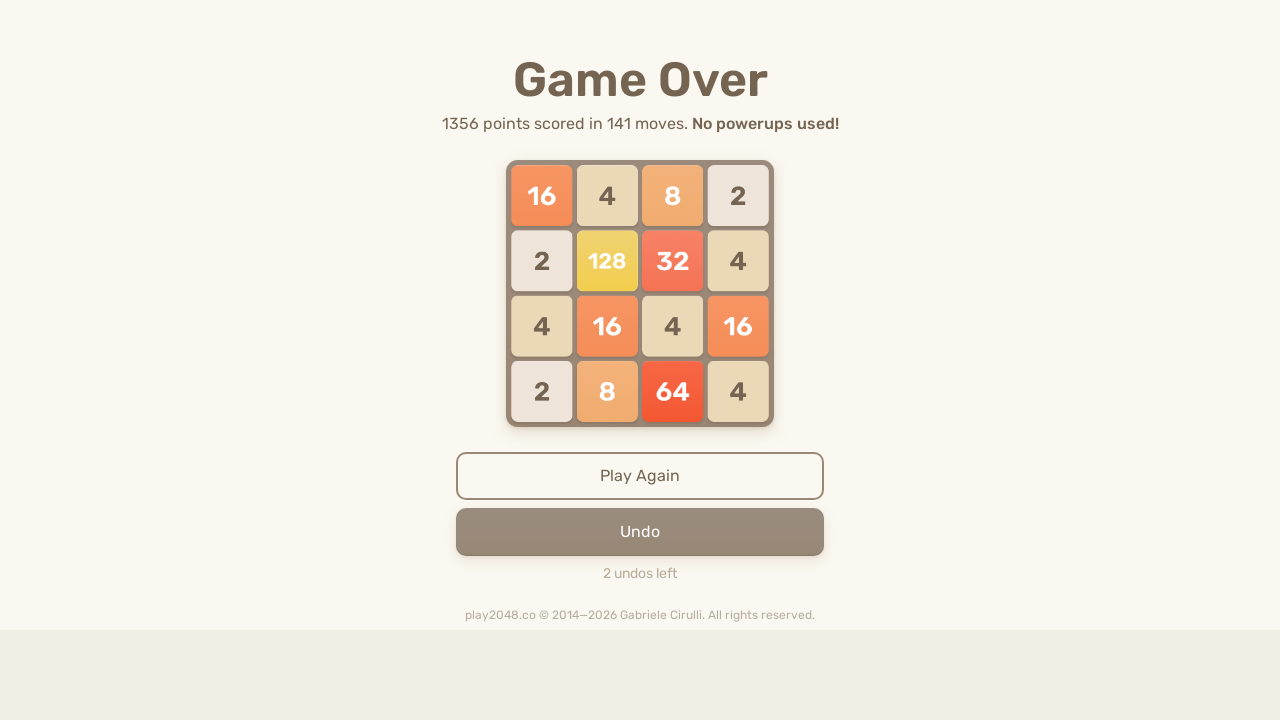

Pressed ArrowLeft key on html
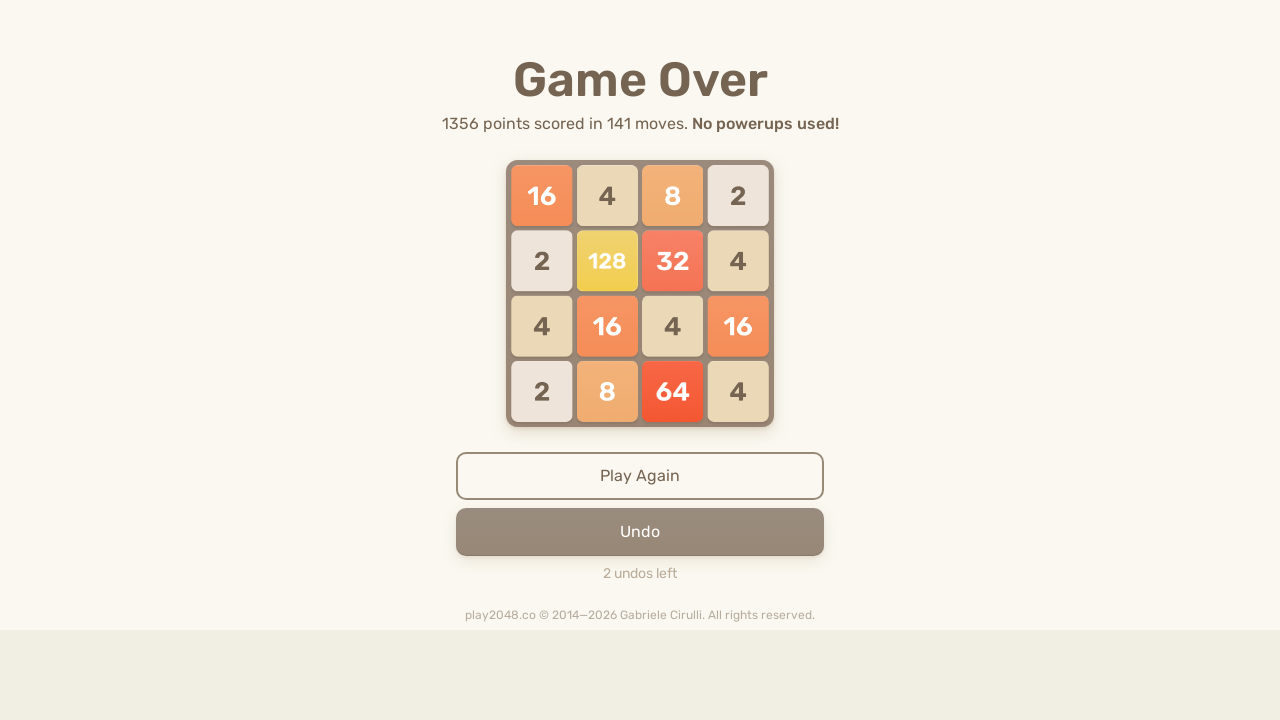

Located game over element
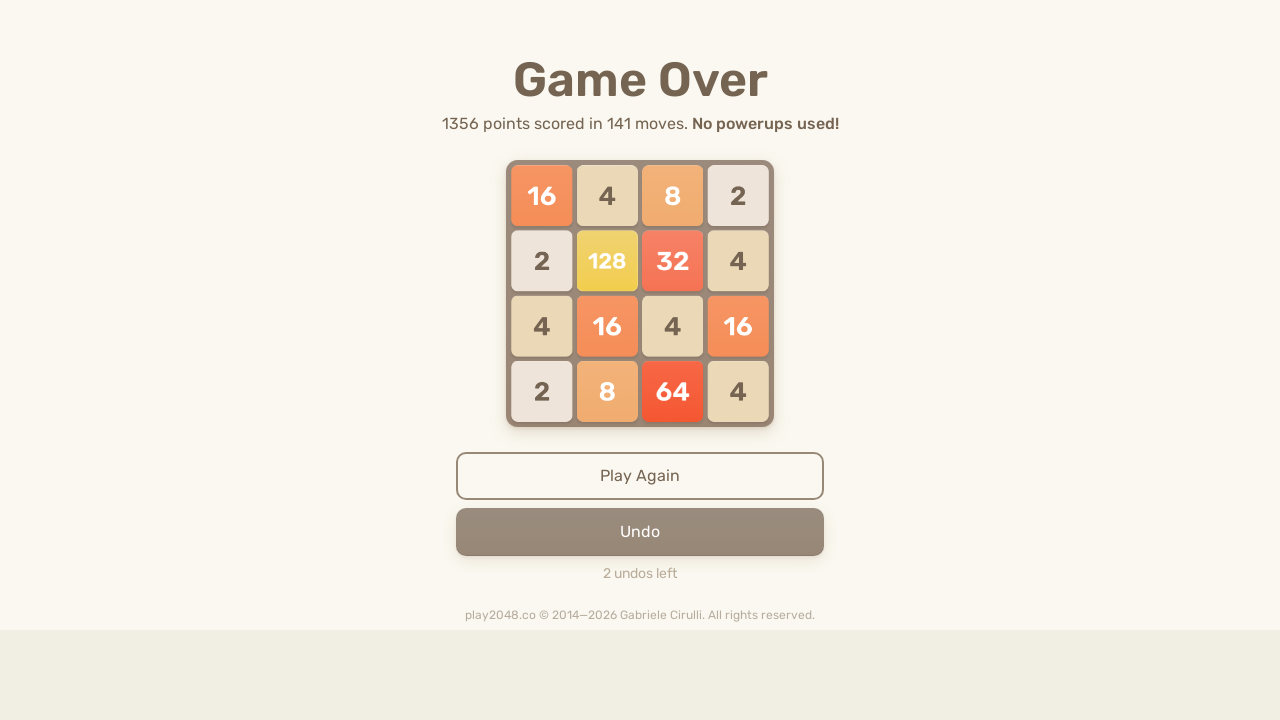

Pressed ArrowUp key on html
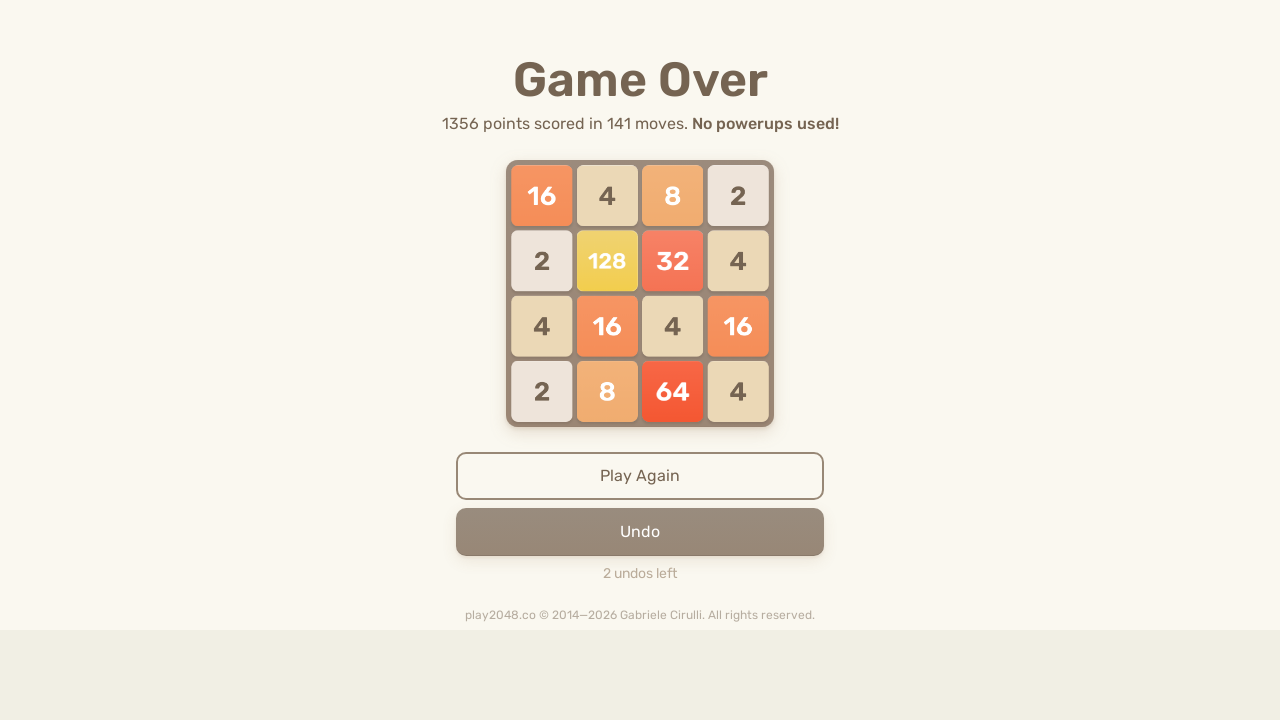

Pressed ArrowRight key on html
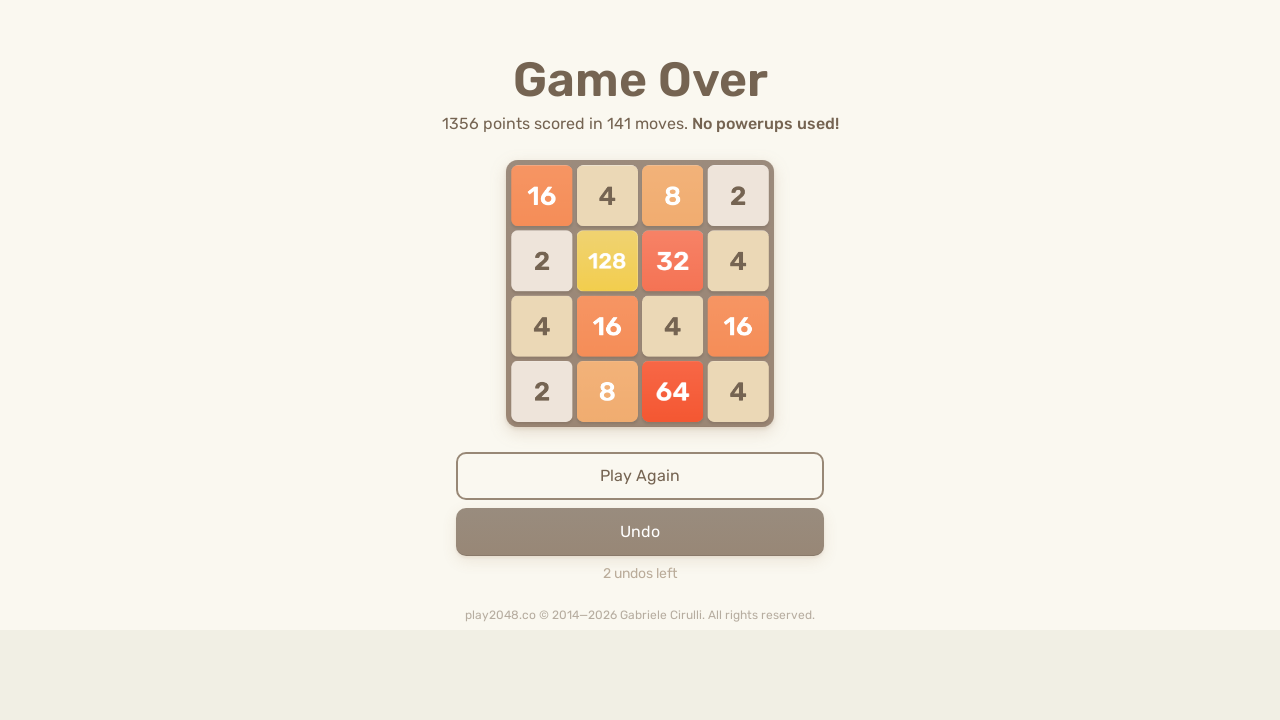

Pressed ArrowDown key on html
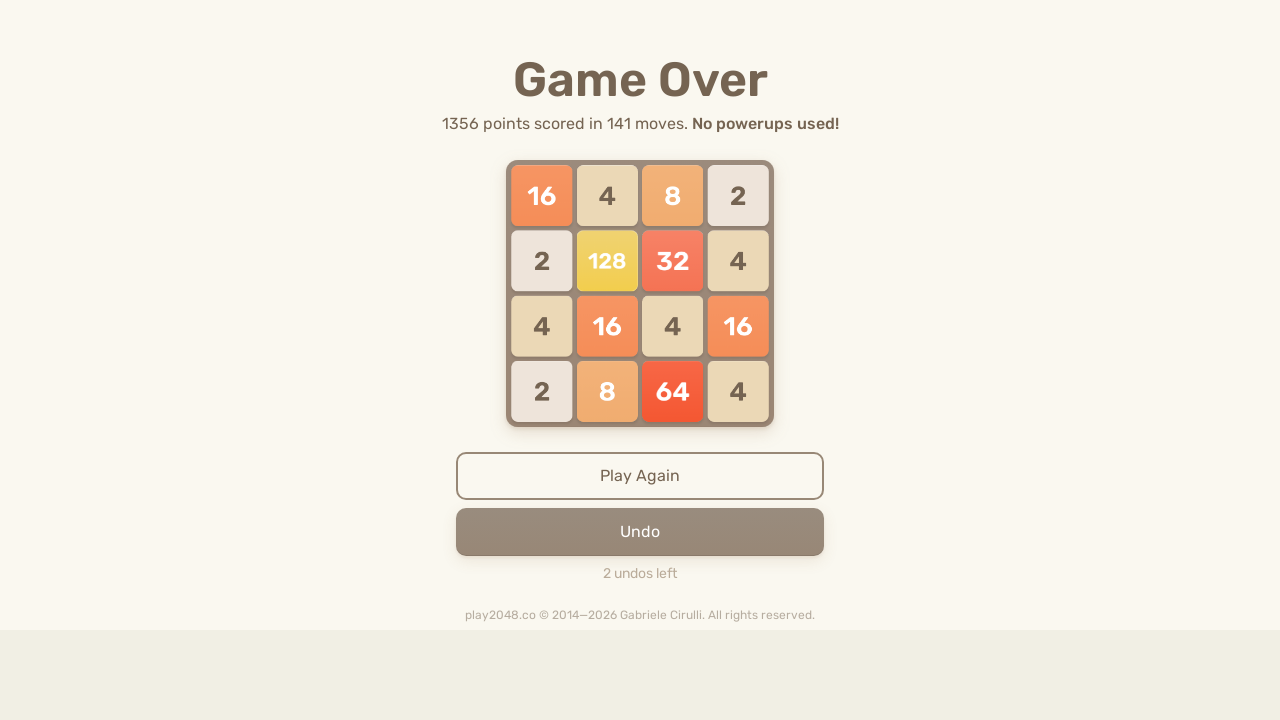

Pressed ArrowLeft key on html
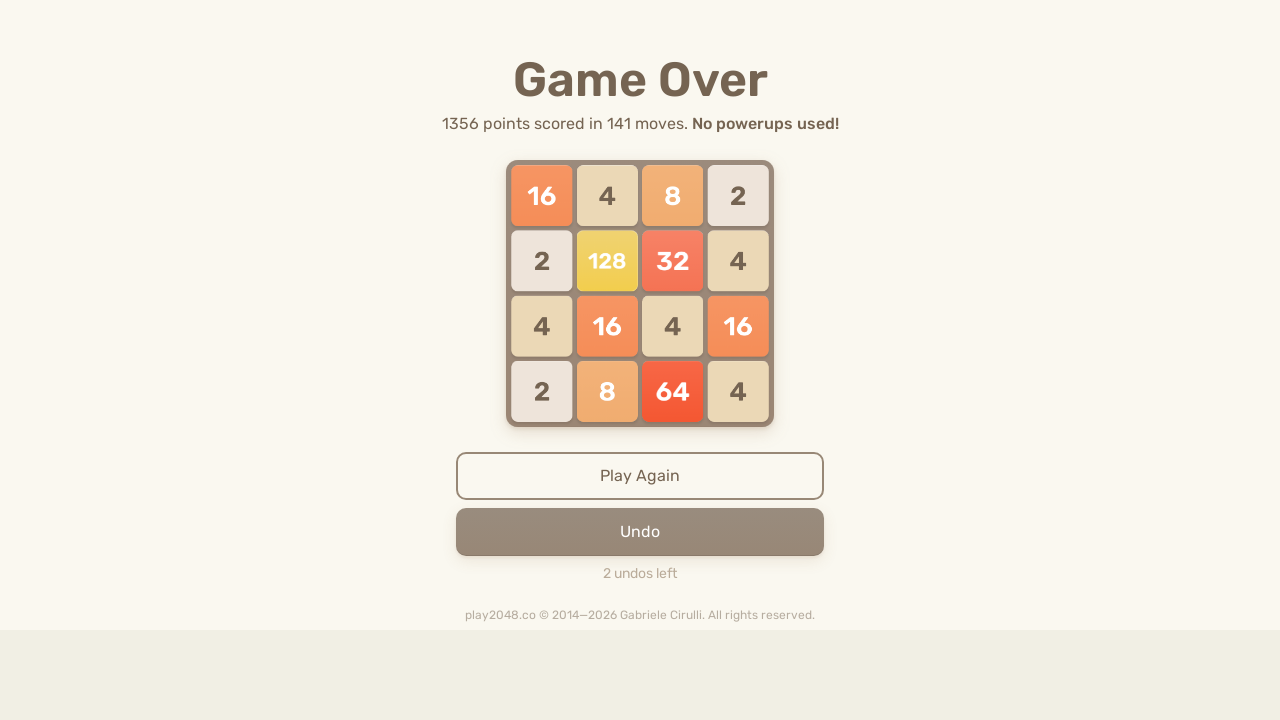

Located game over element
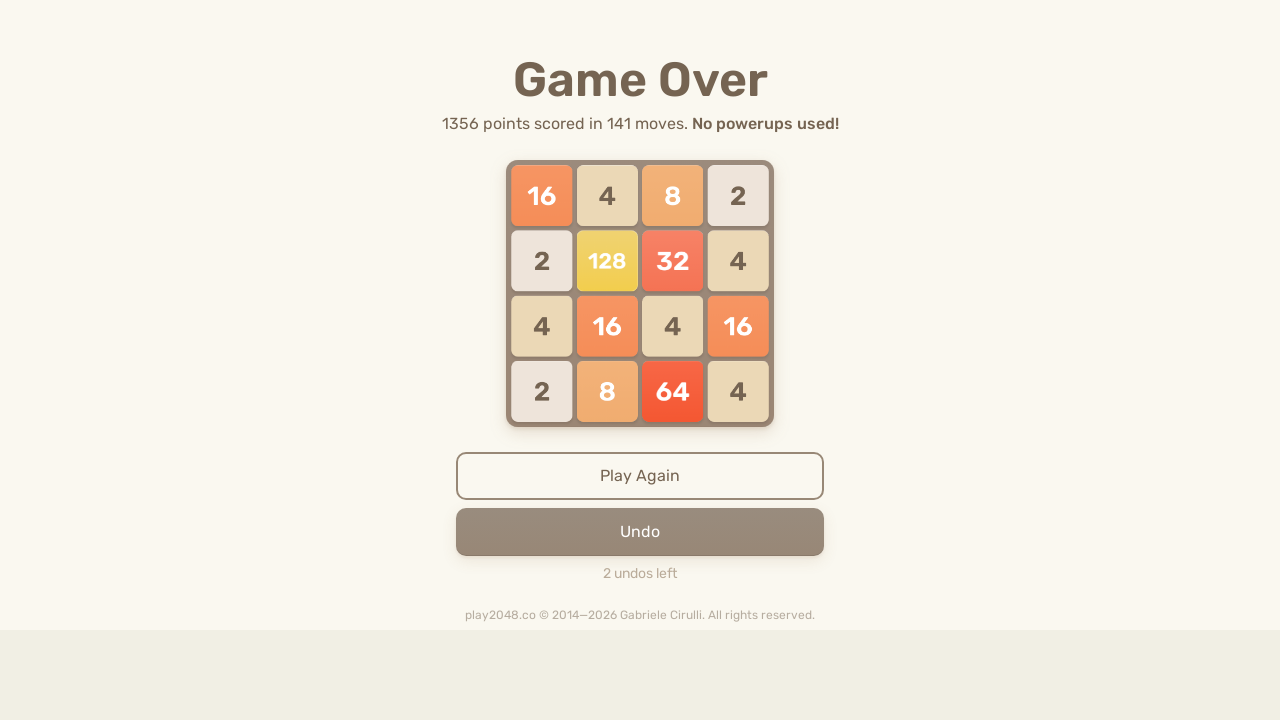

Pressed ArrowUp key on html
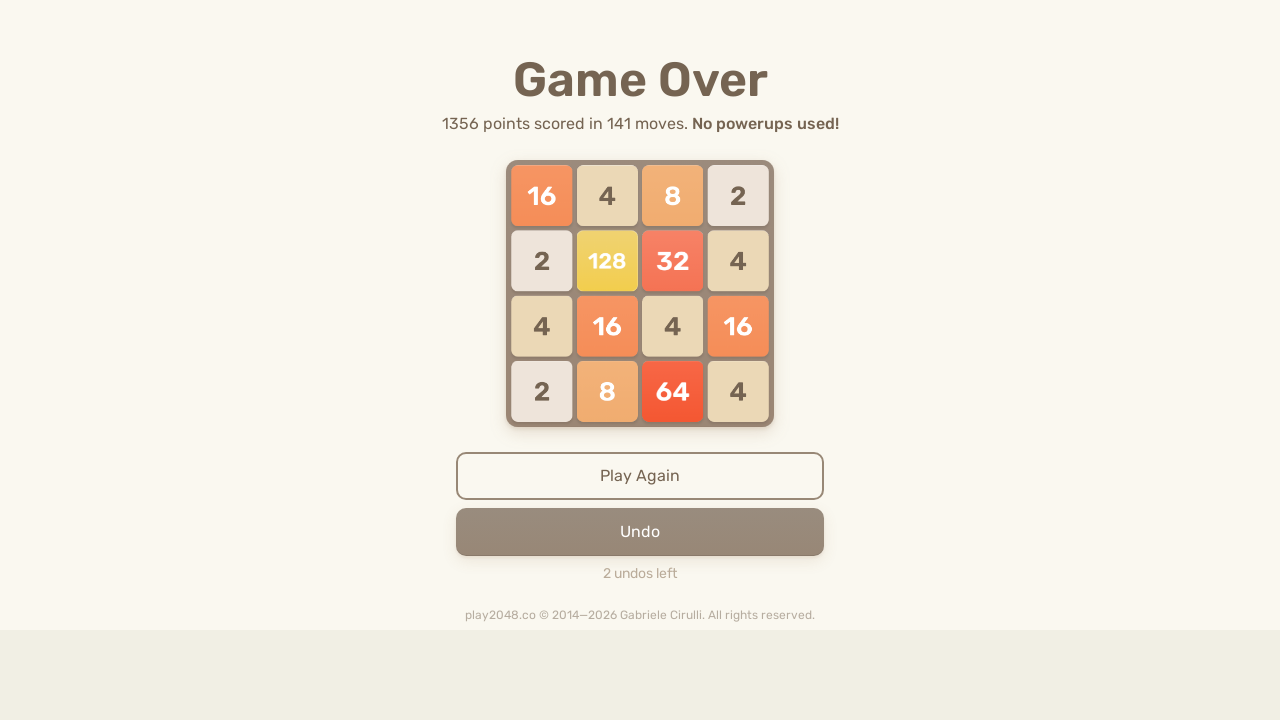

Pressed ArrowRight key on html
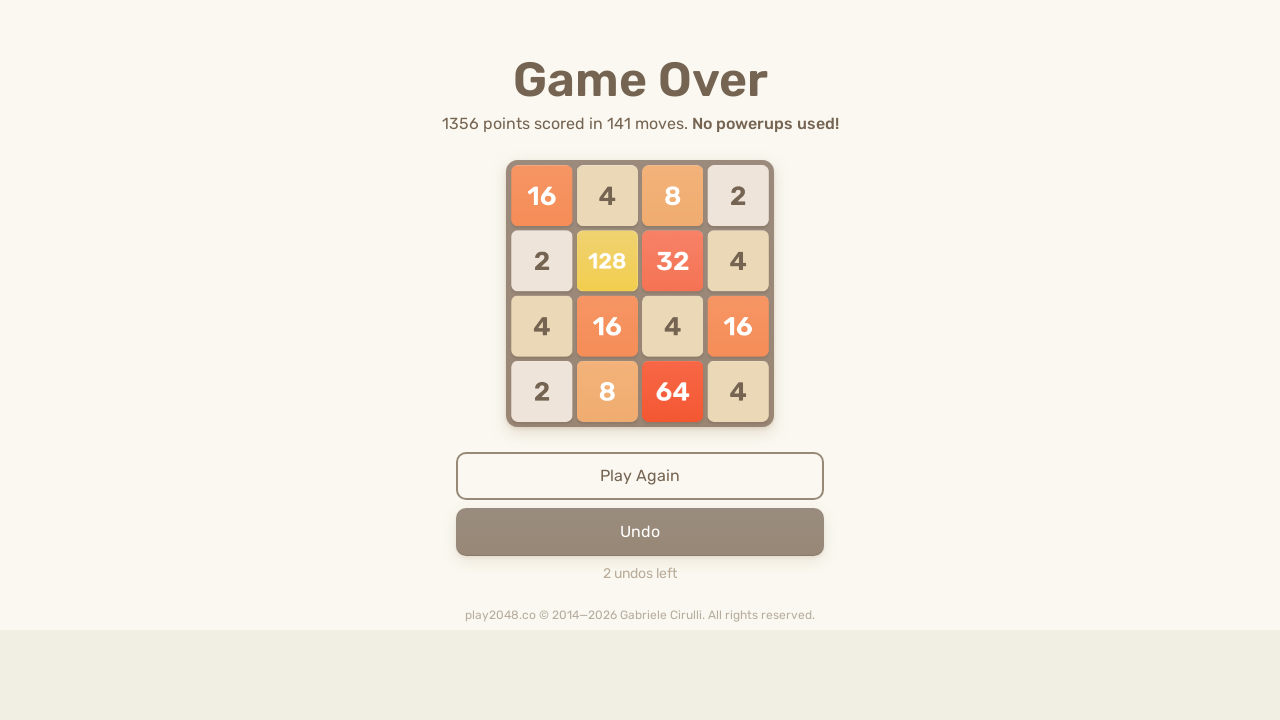

Pressed ArrowDown key on html
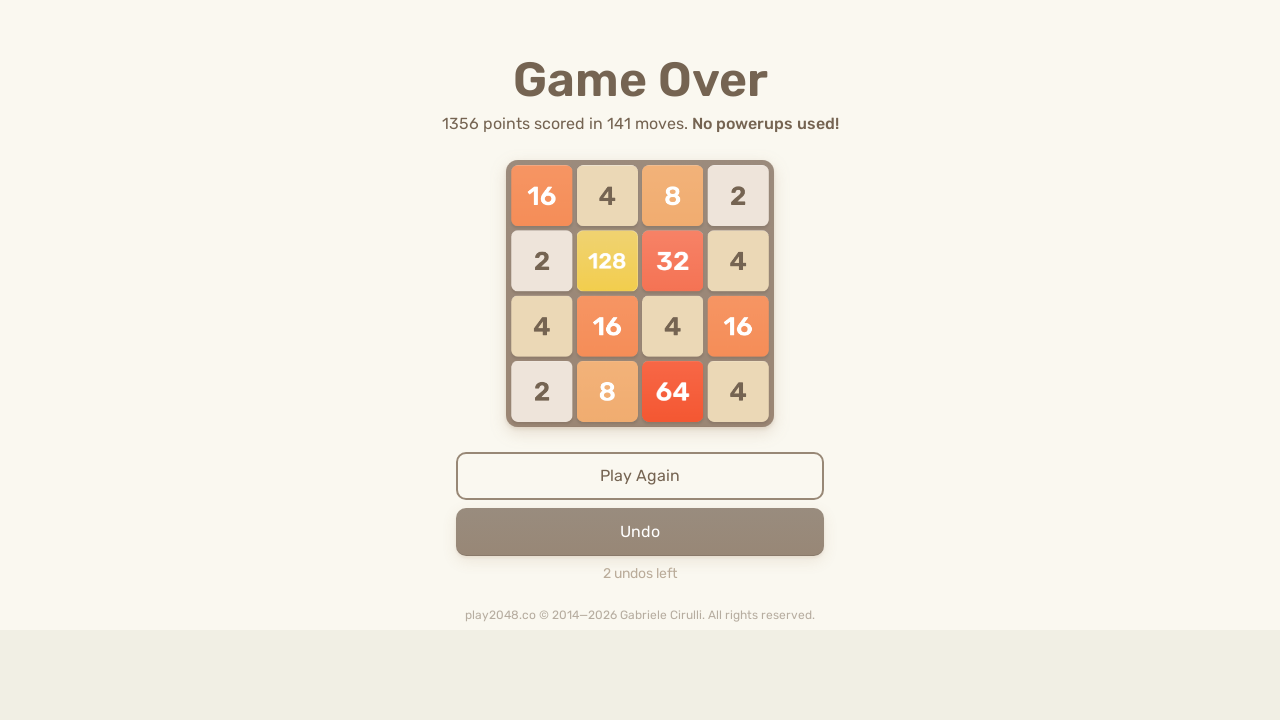

Pressed ArrowLeft key on html
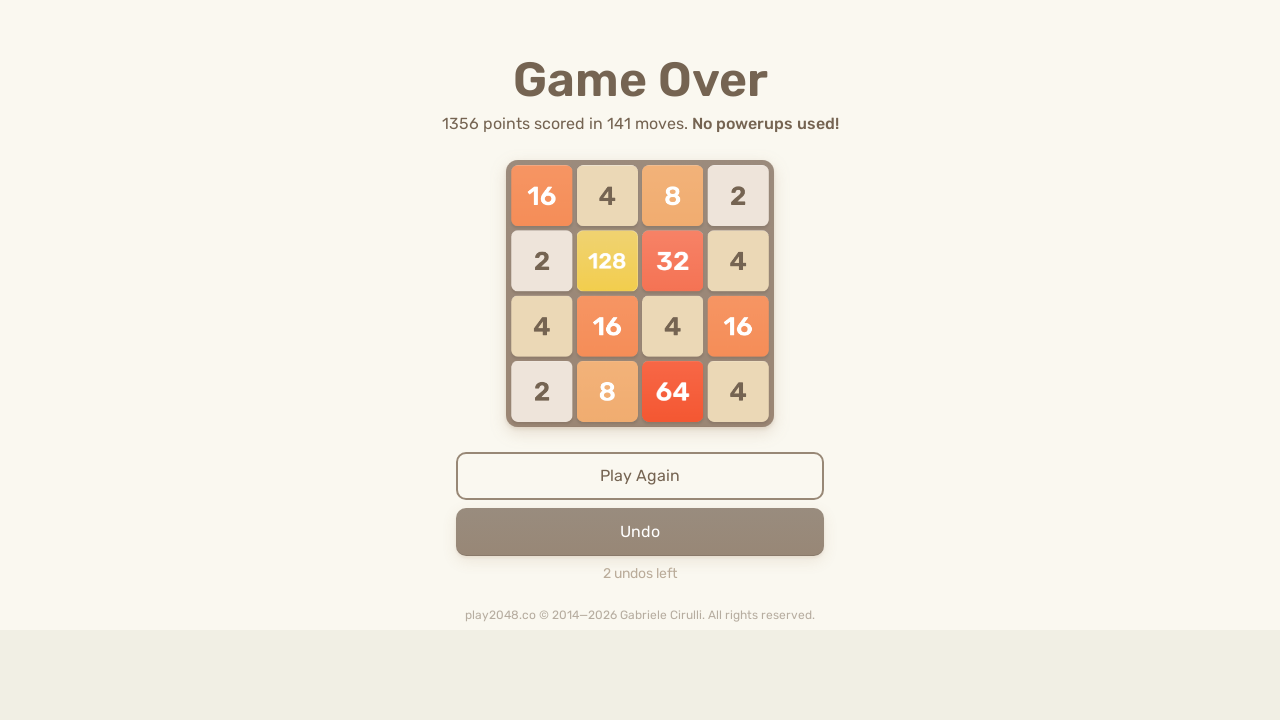

Located game over element
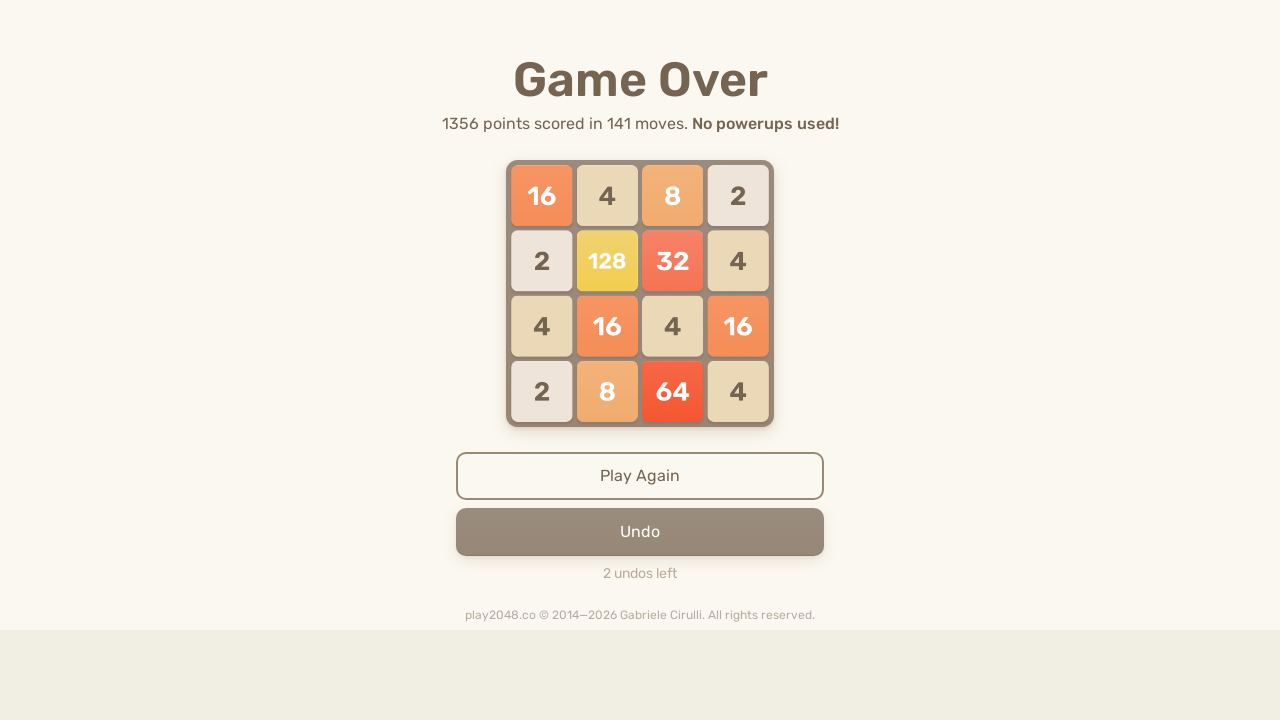

Pressed ArrowUp key on html
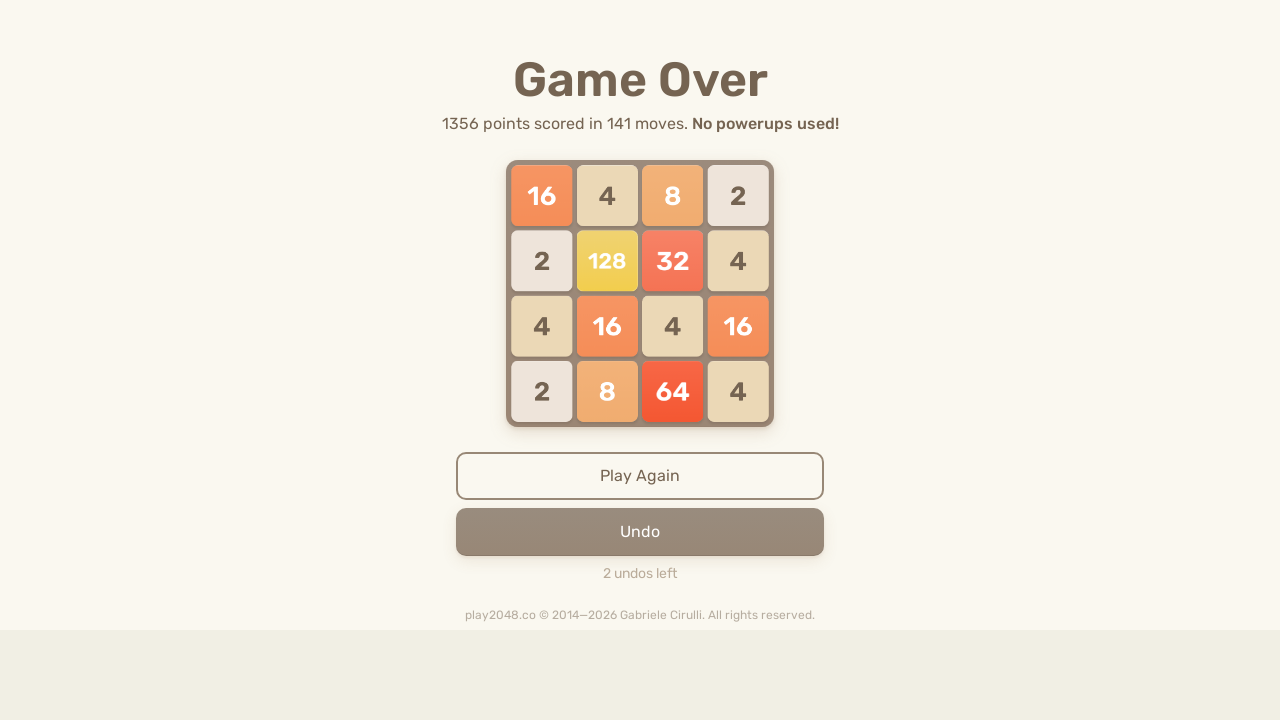

Pressed ArrowRight key on html
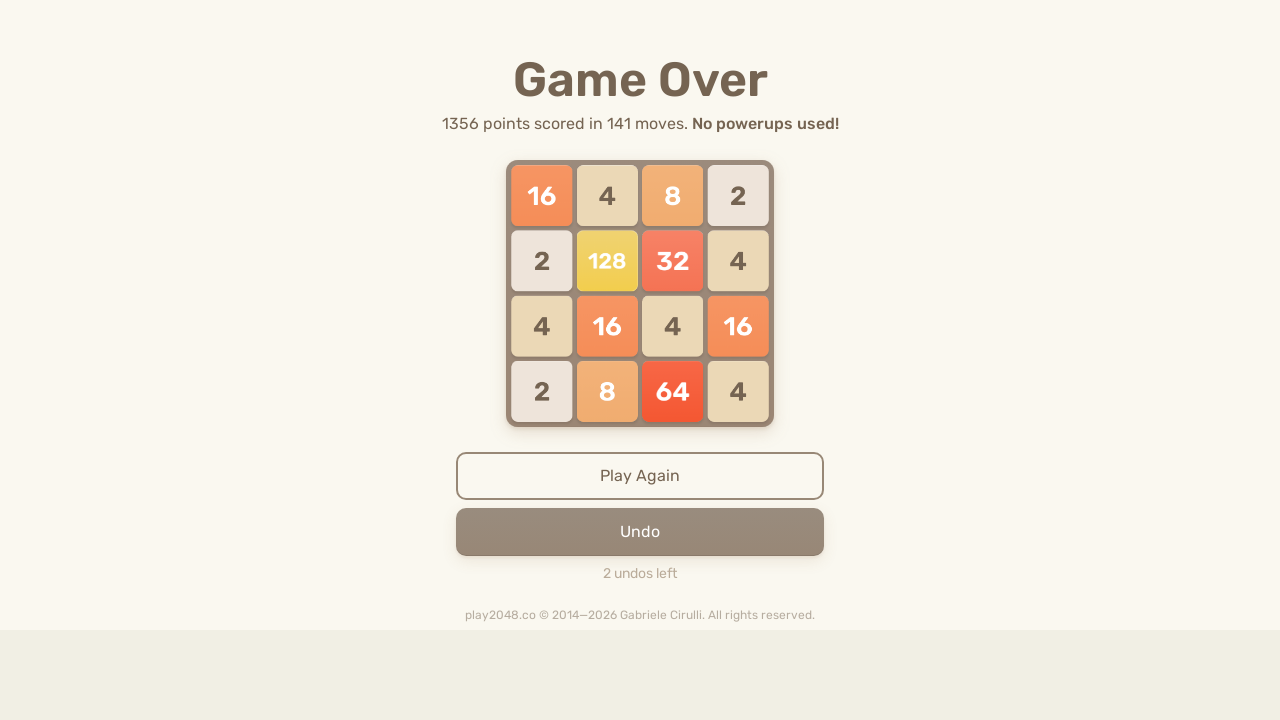

Pressed ArrowDown key on html
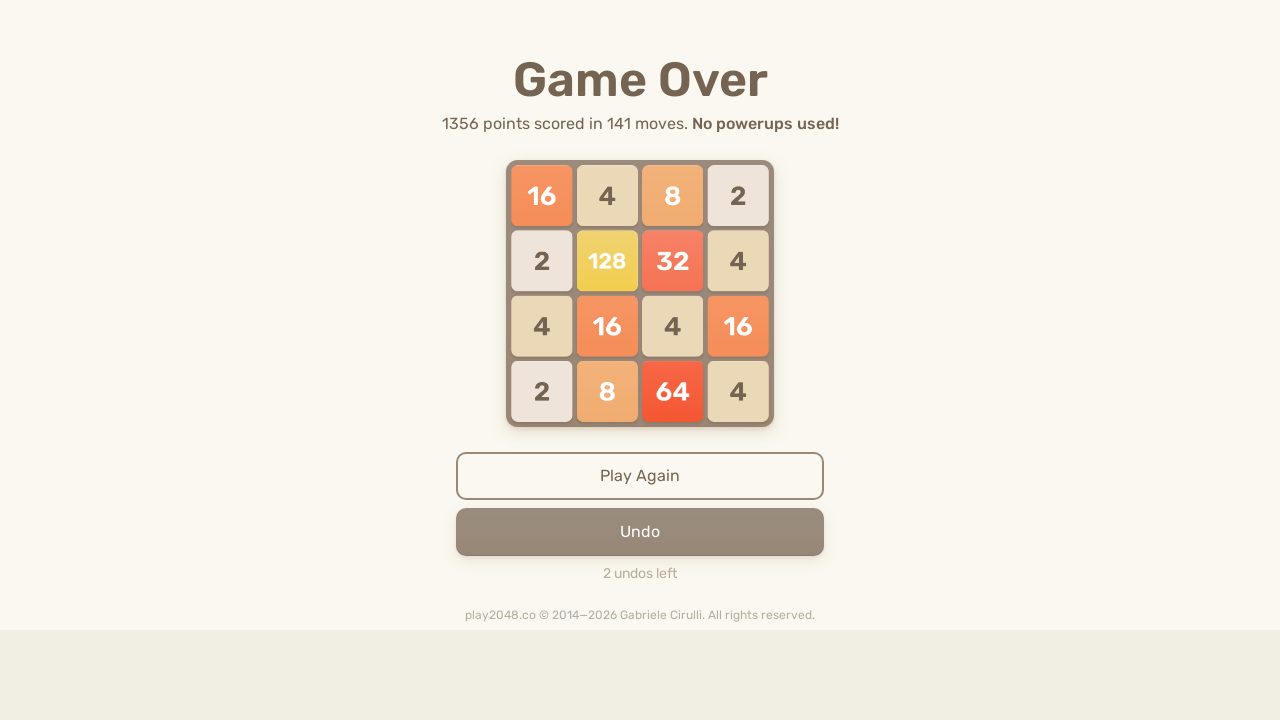

Pressed ArrowLeft key on html
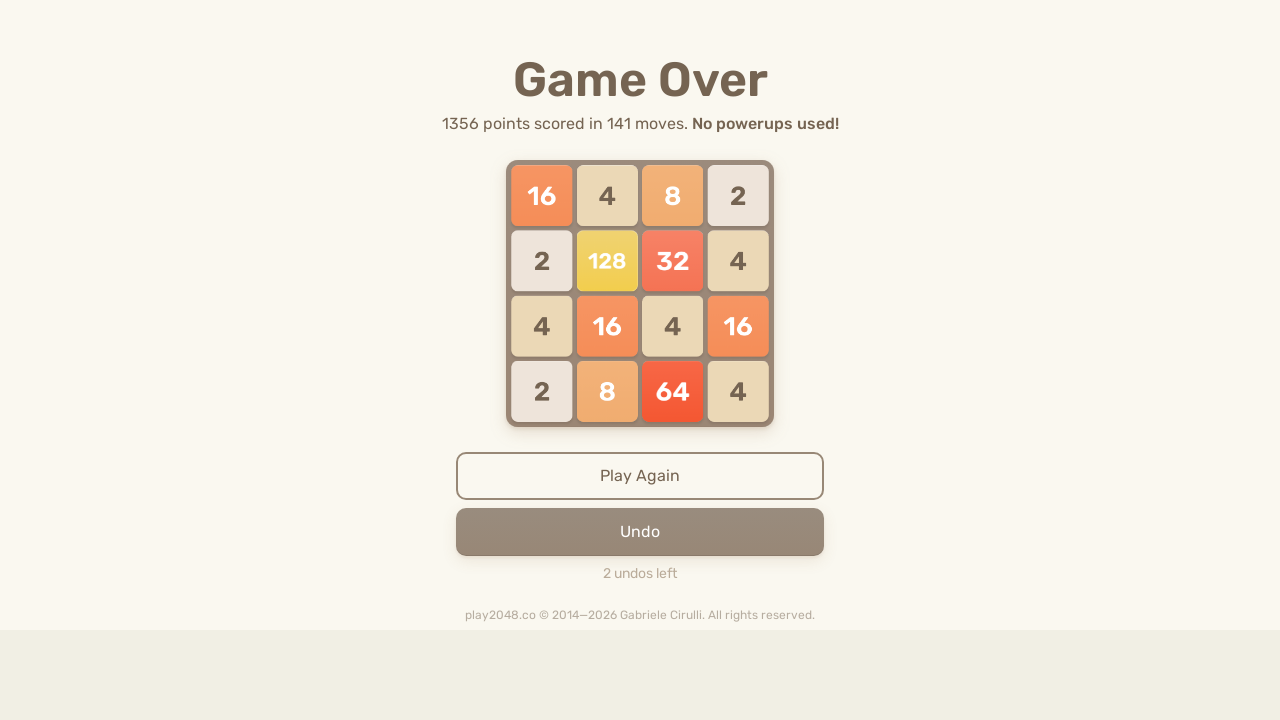

Located game over element
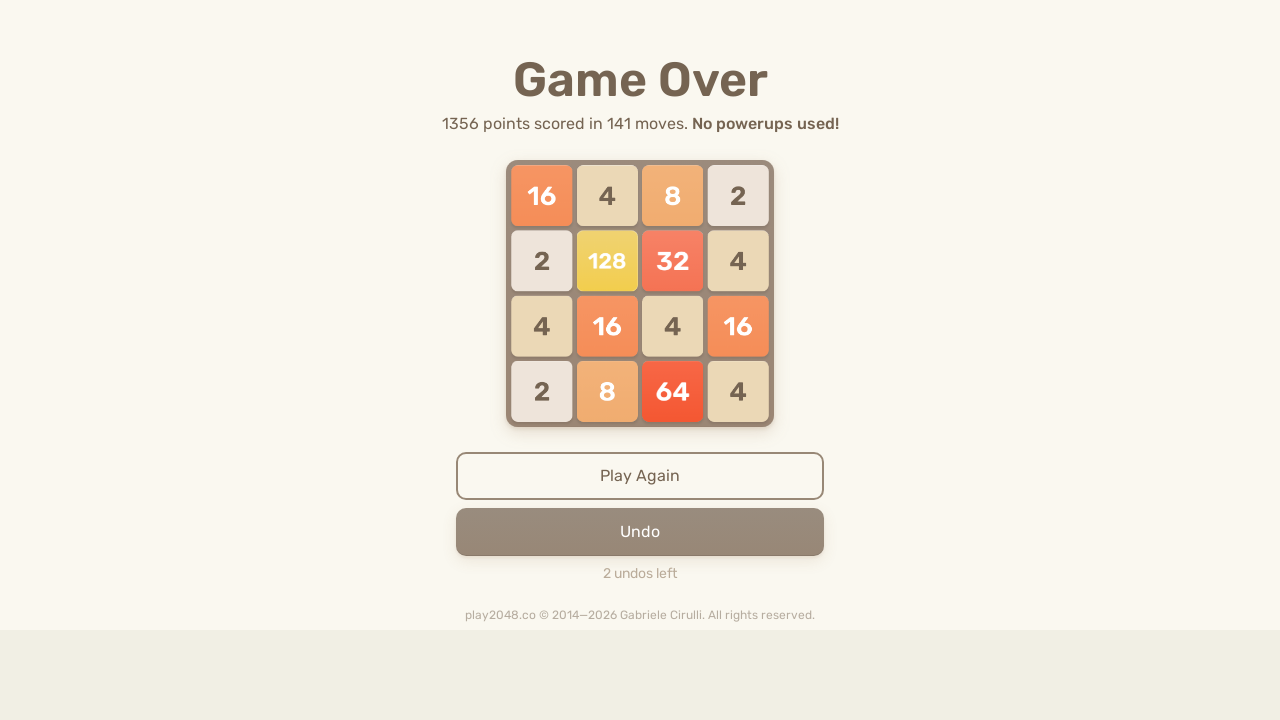

Pressed ArrowUp key on html
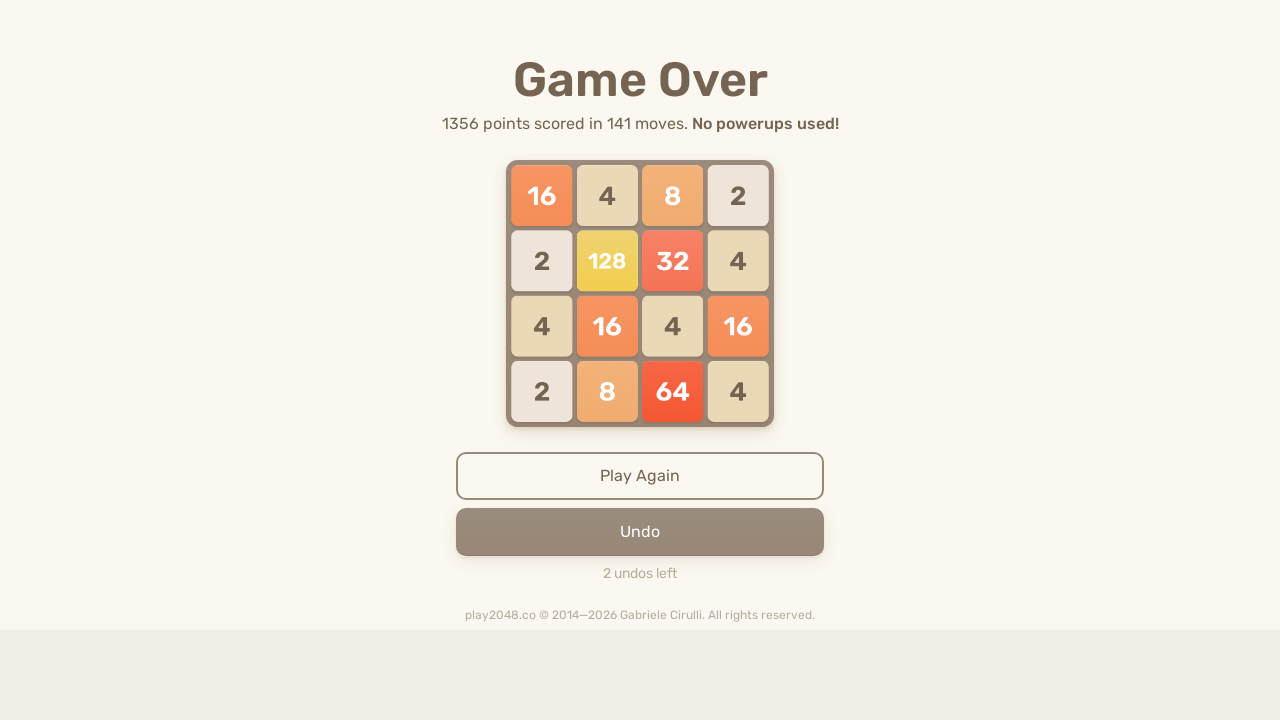

Pressed ArrowRight key on html
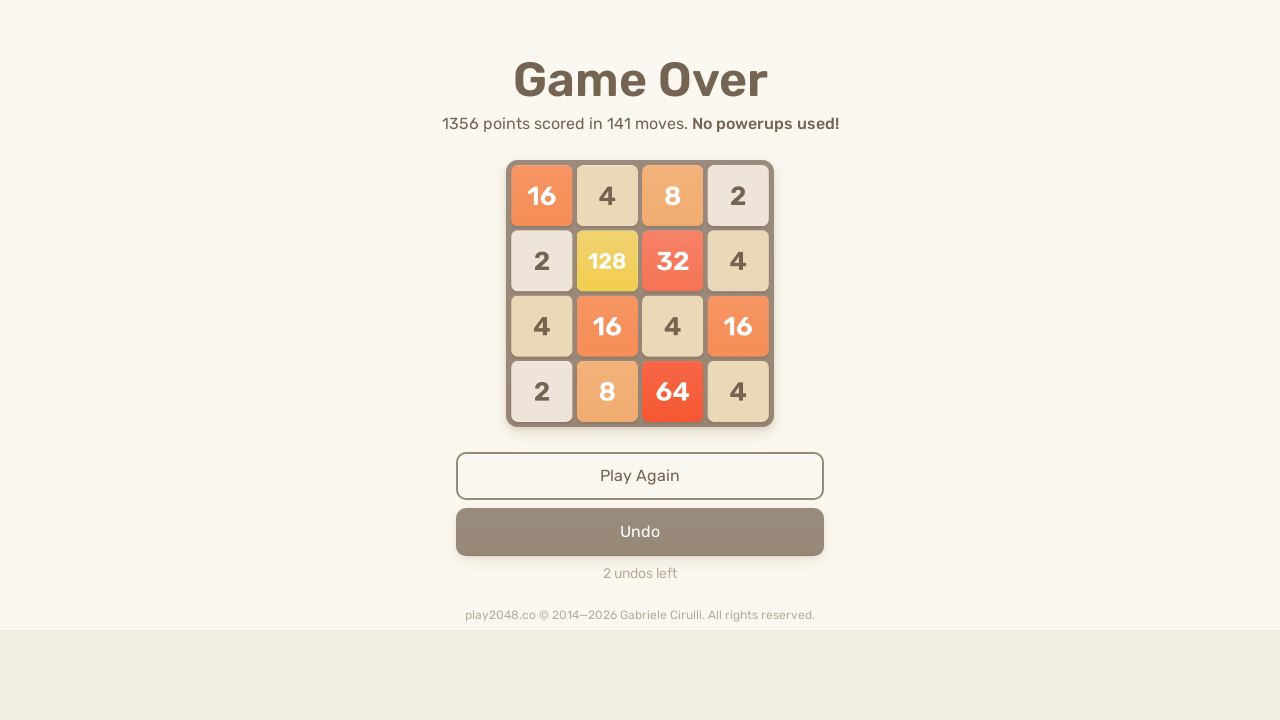

Pressed ArrowDown key on html
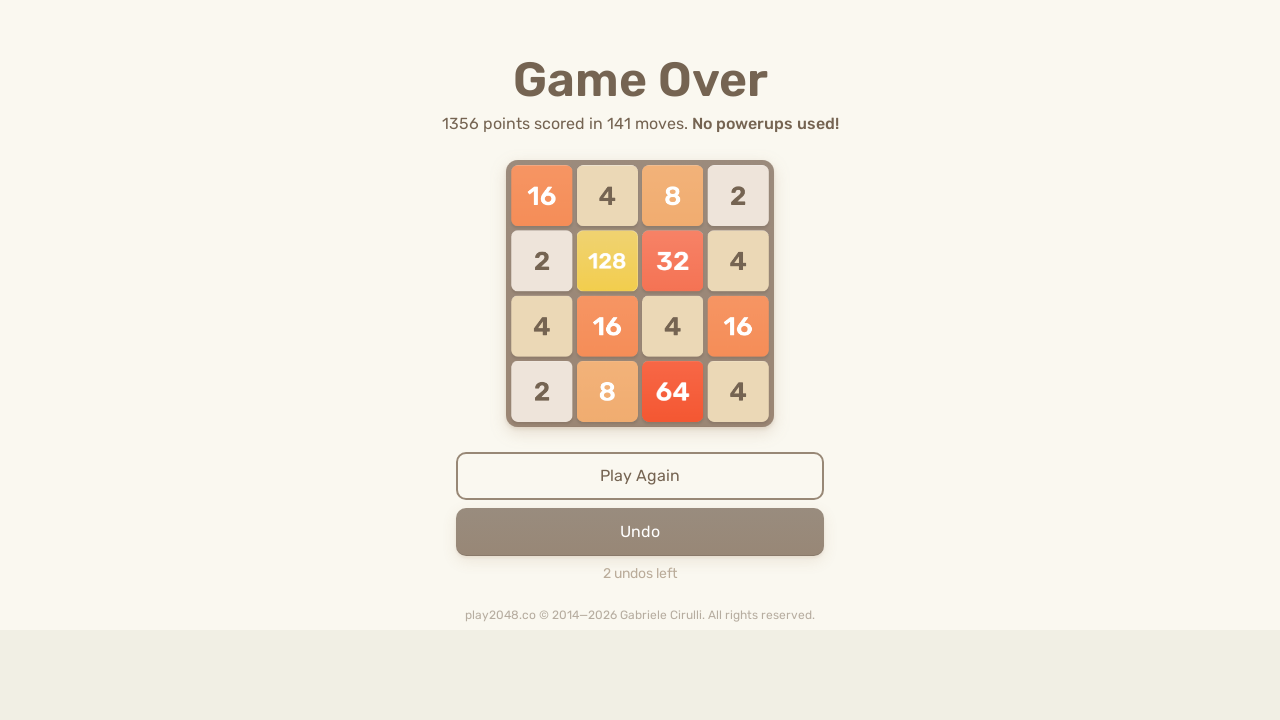

Pressed ArrowLeft key on html
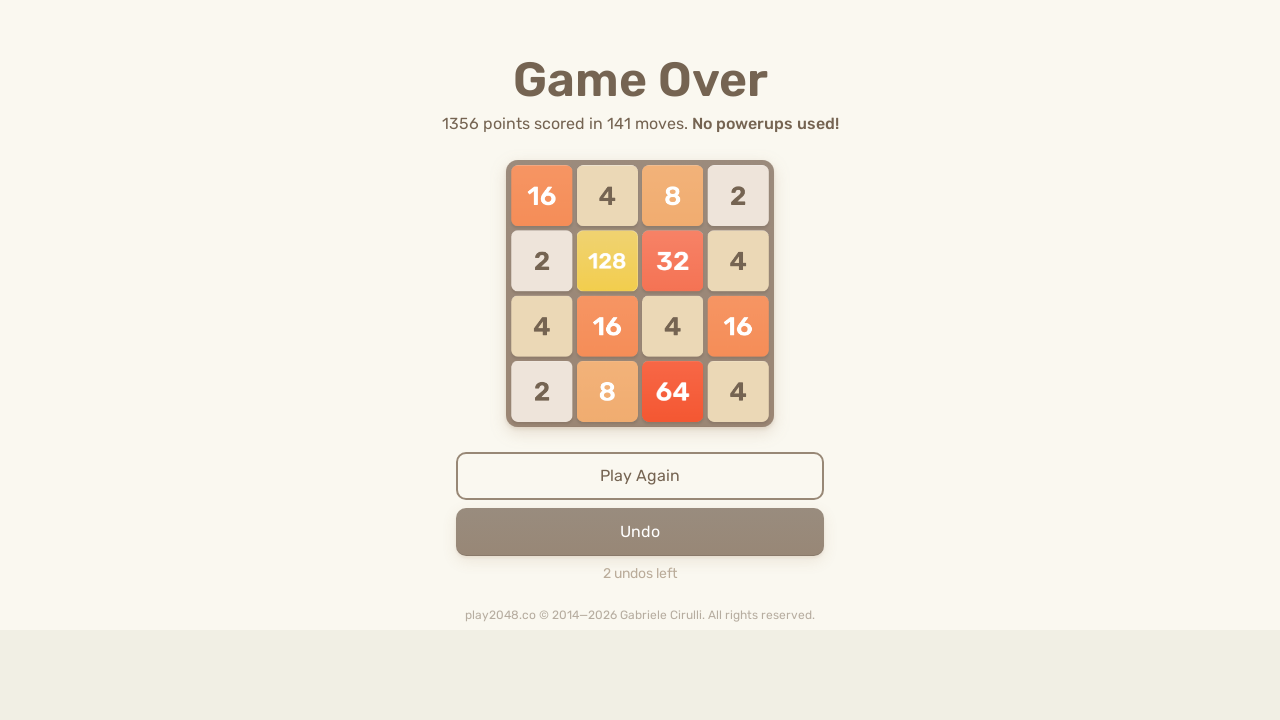

Located game over element
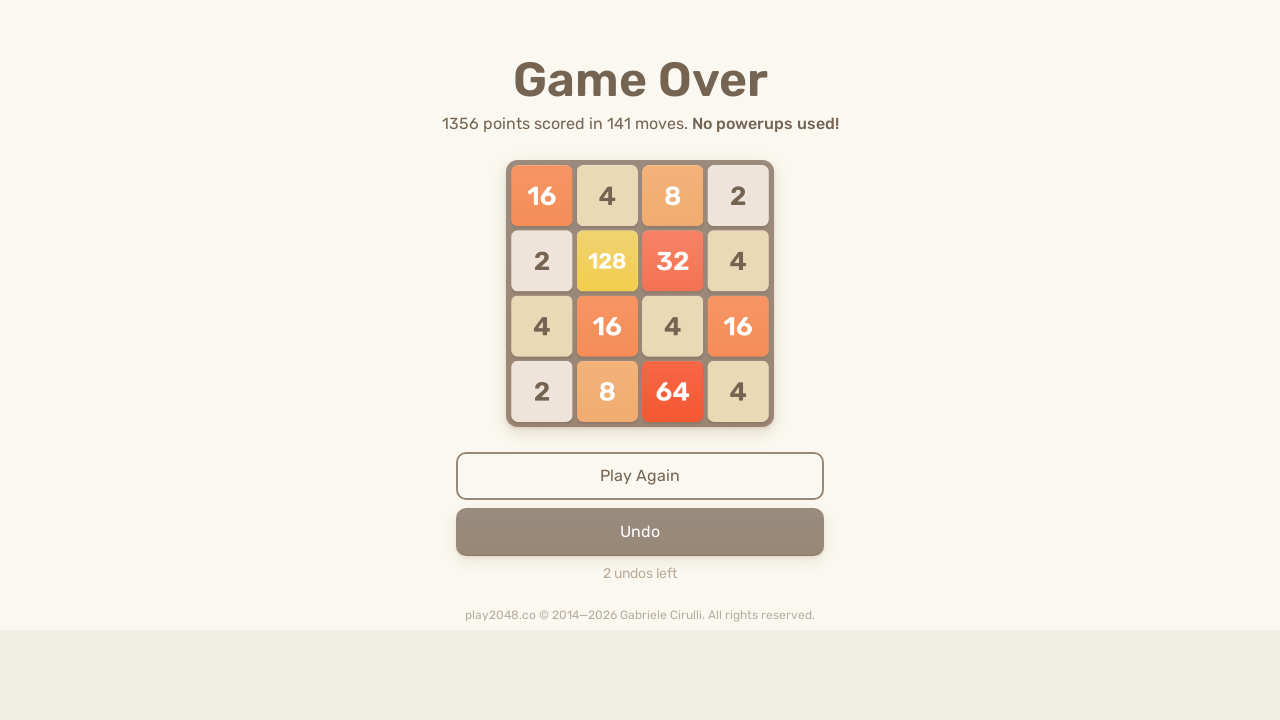

Pressed ArrowUp key on html
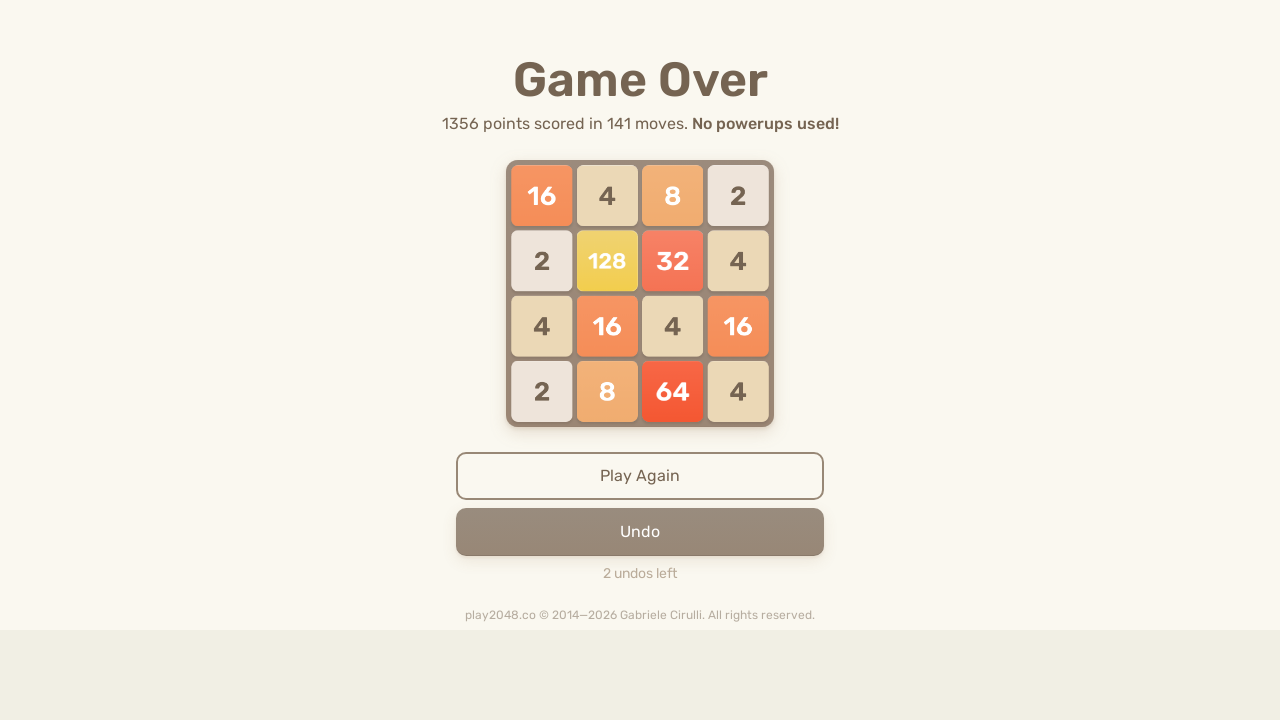

Pressed ArrowRight key on html
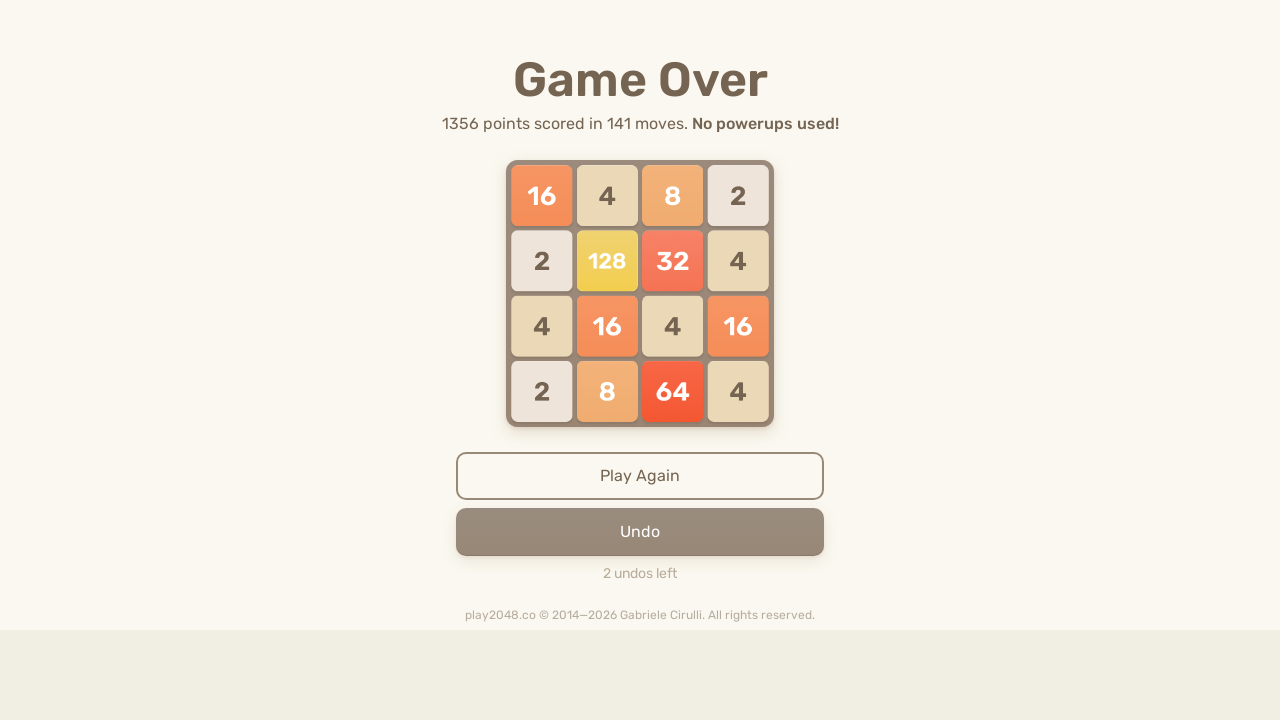

Pressed ArrowDown key on html
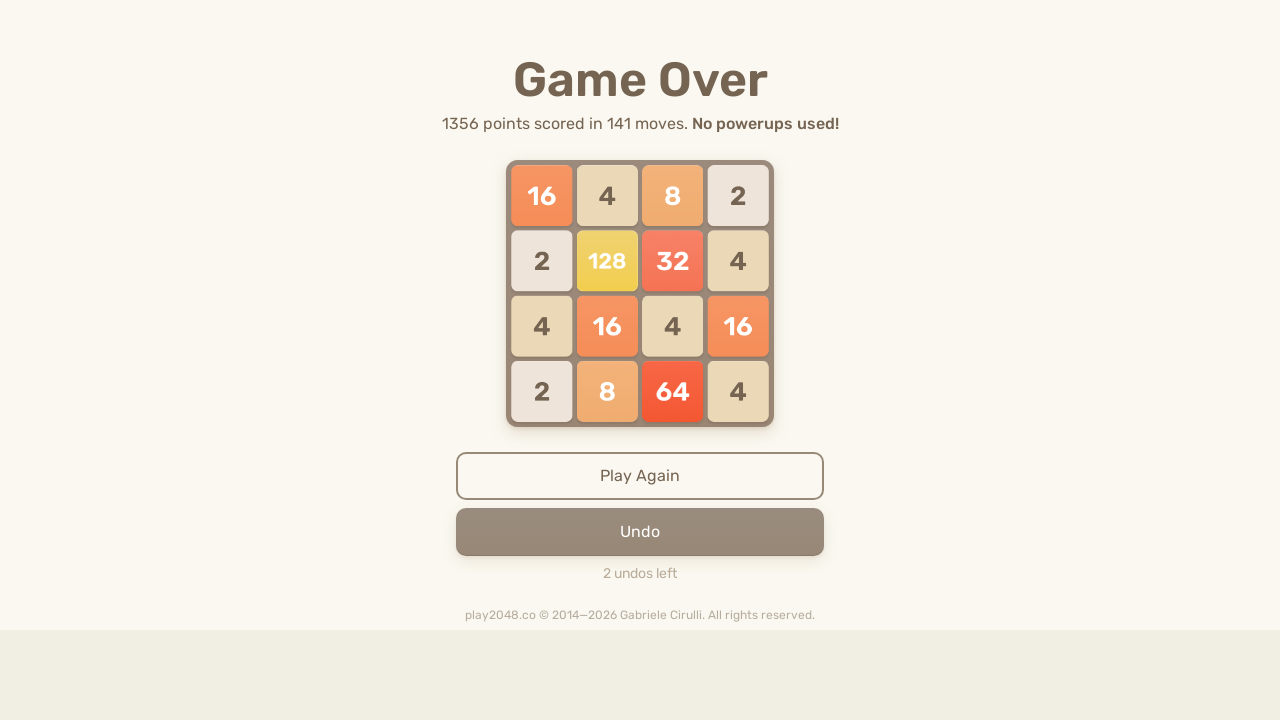

Pressed ArrowLeft key on html
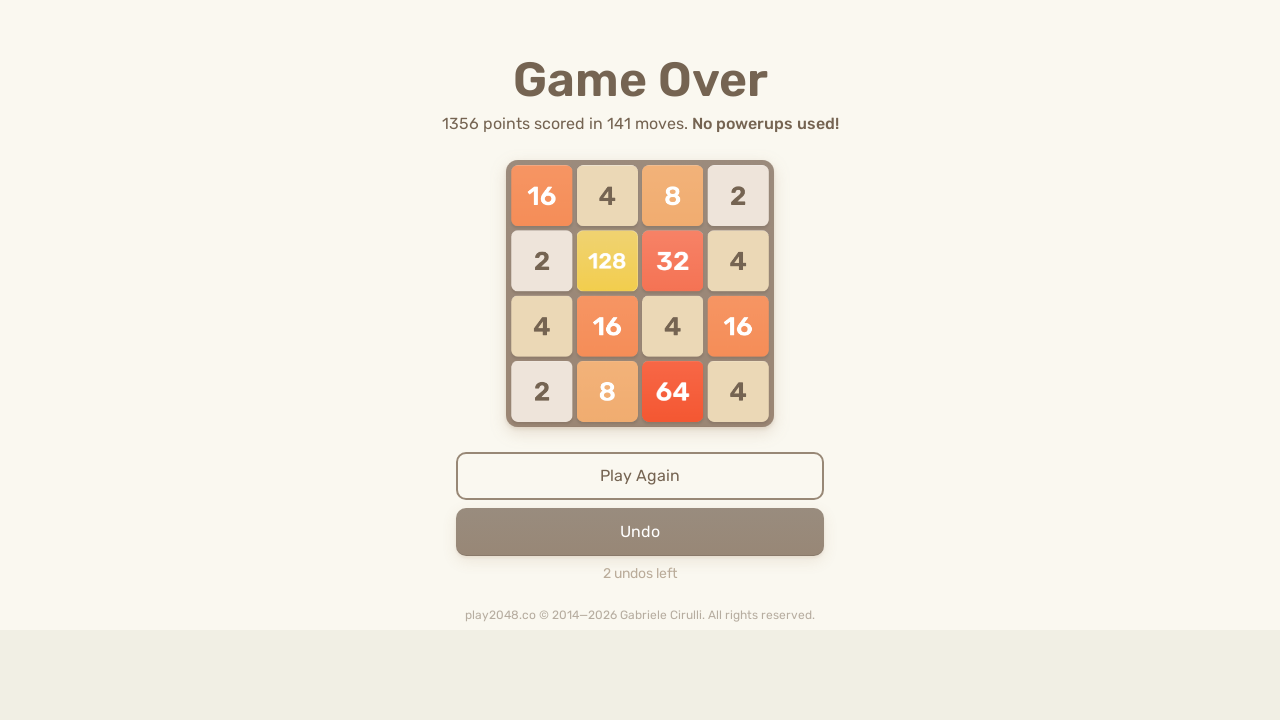

Located game over element
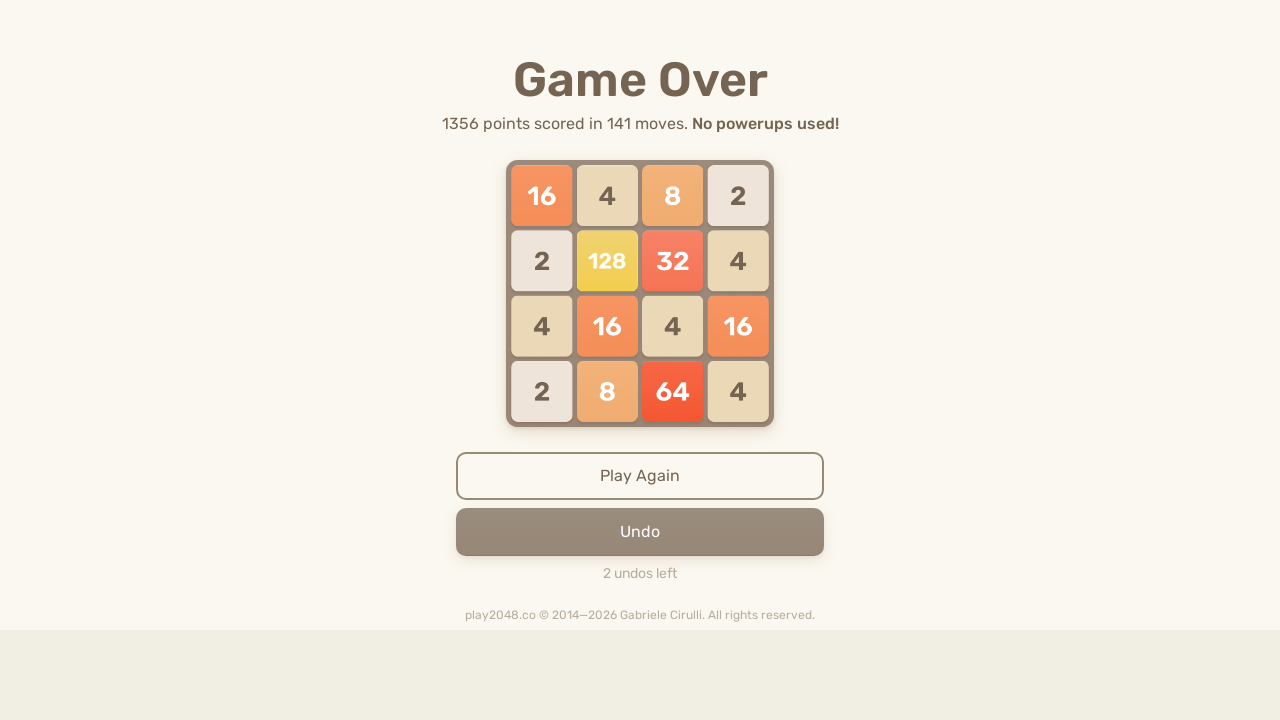

Pressed ArrowUp key on html
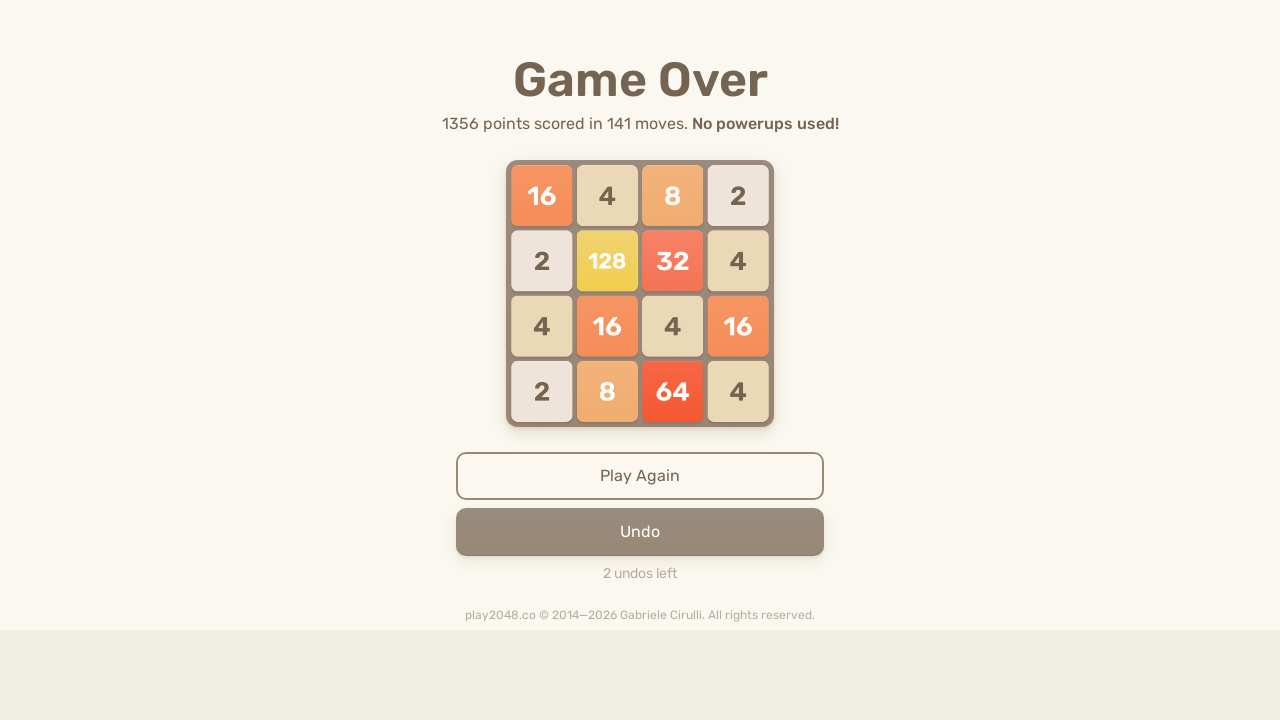

Pressed ArrowRight key on html
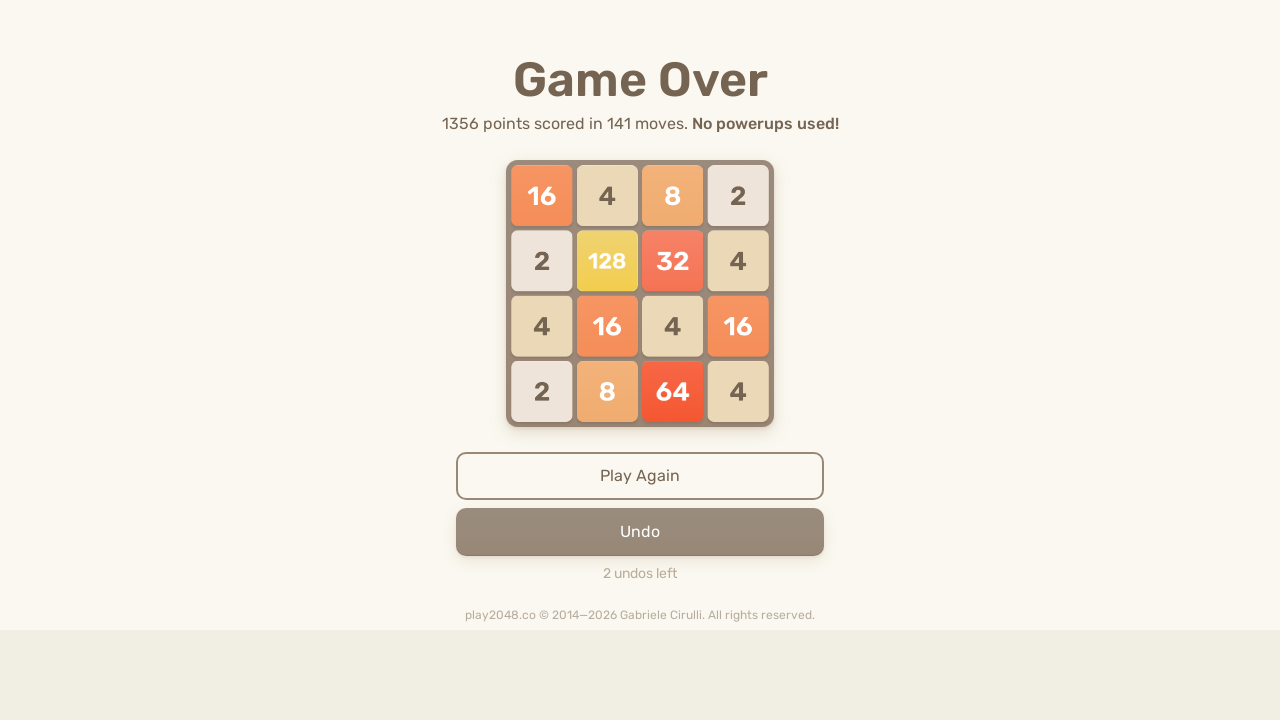

Pressed ArrowDown key on html
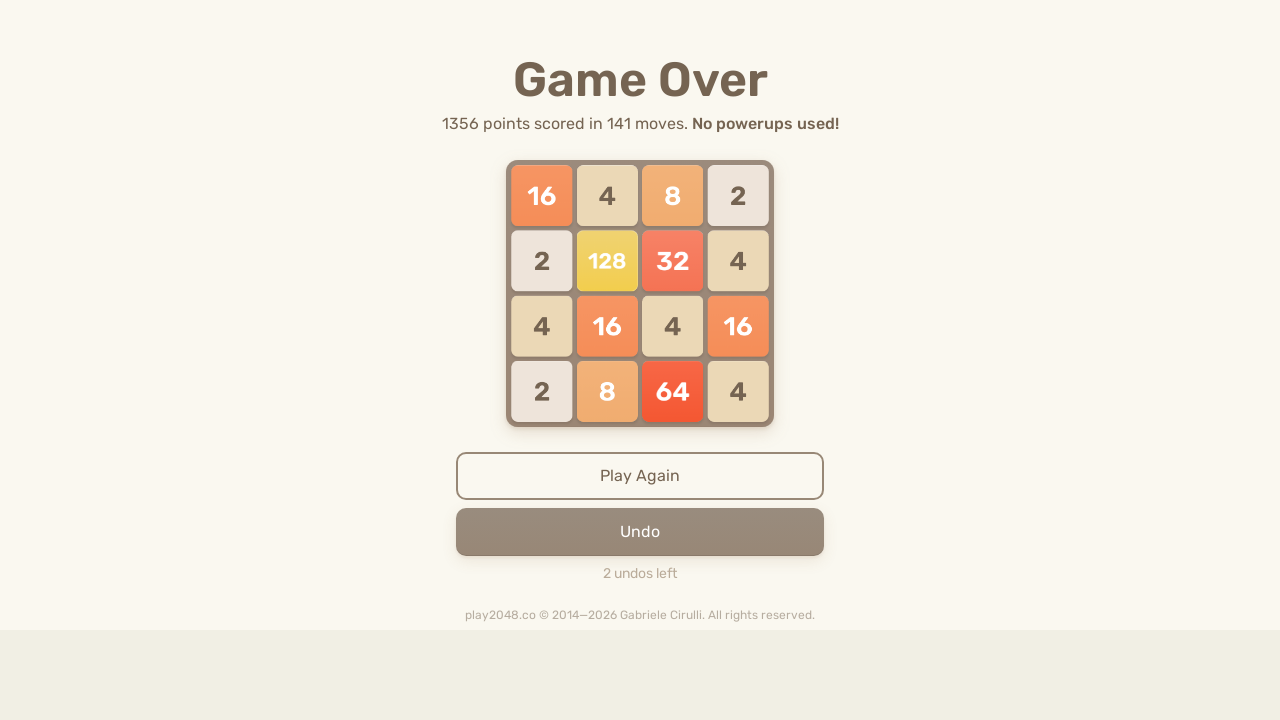

Pressed ArrowLeft key on html
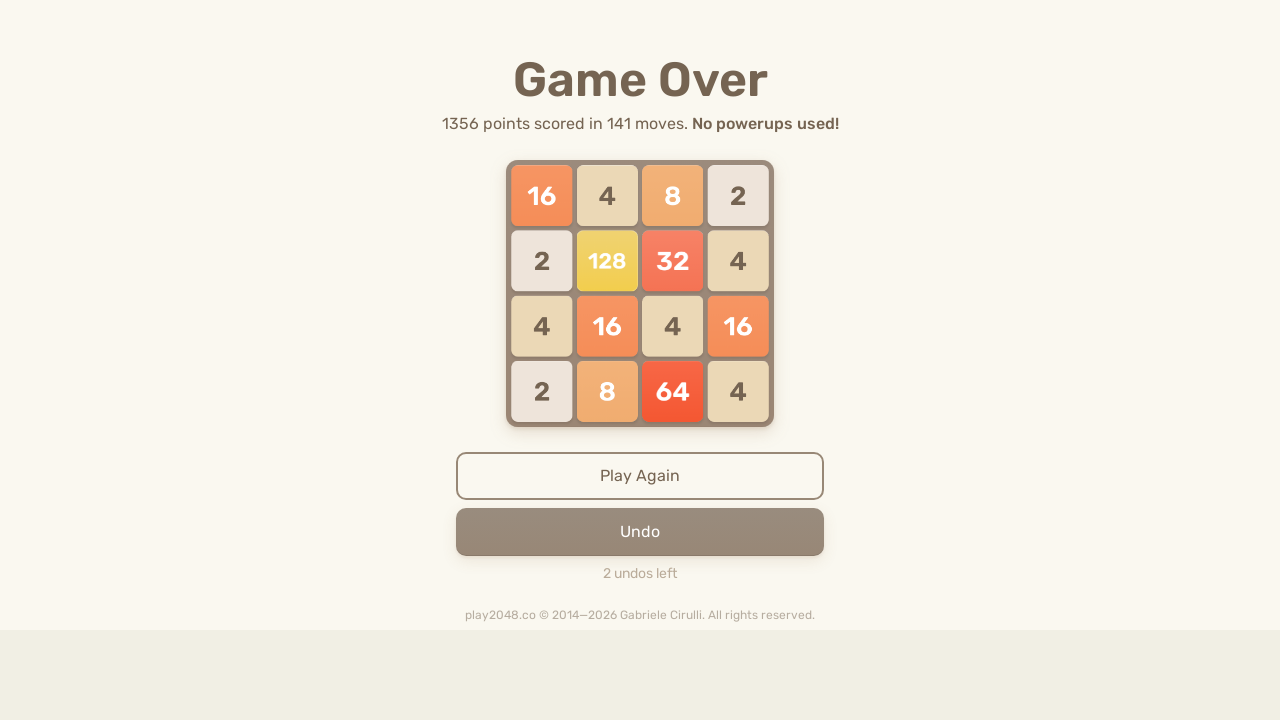

Located game over element
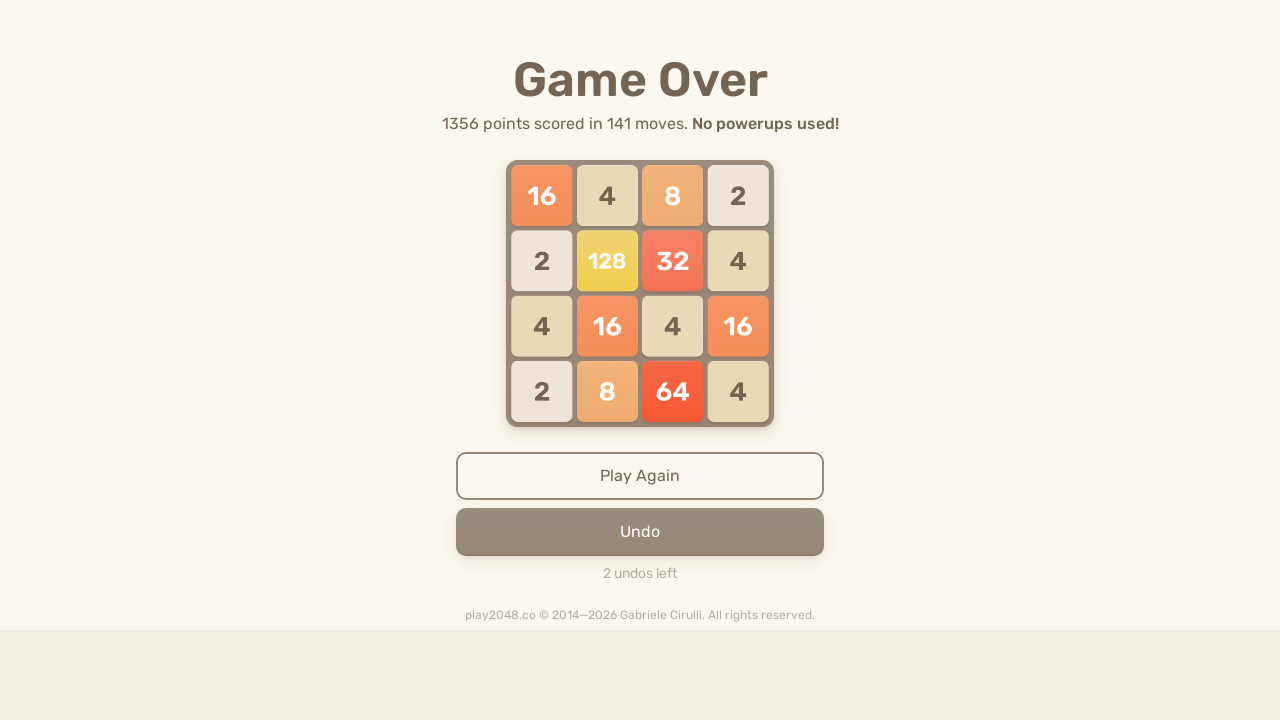

Pressed ArrowUp key on html
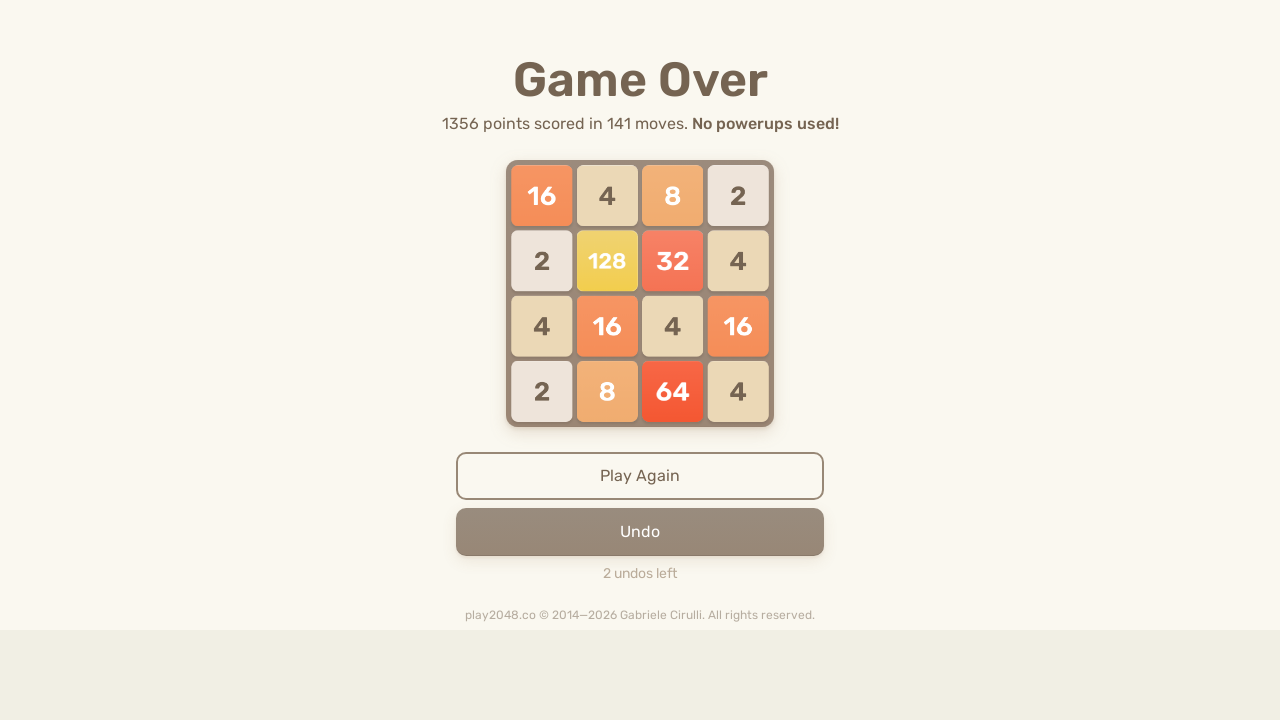

Pressed ArrowRight key on html
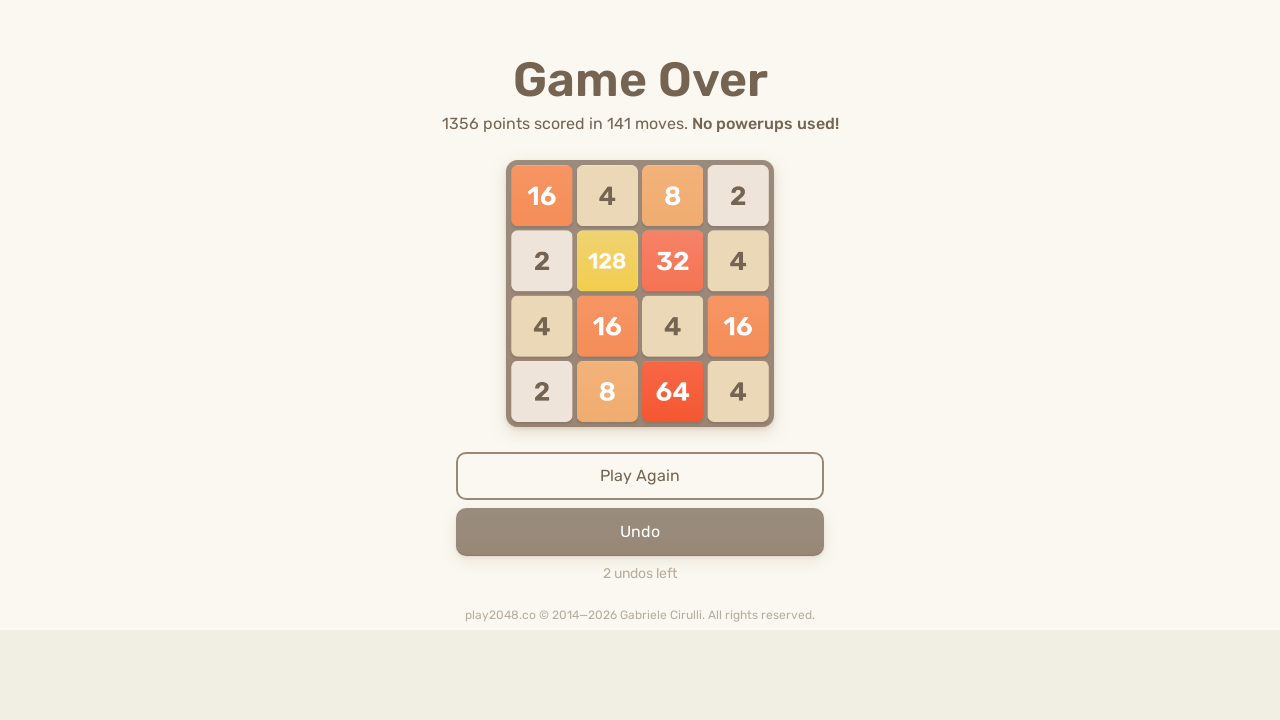

Pressed ArrowDown key on html
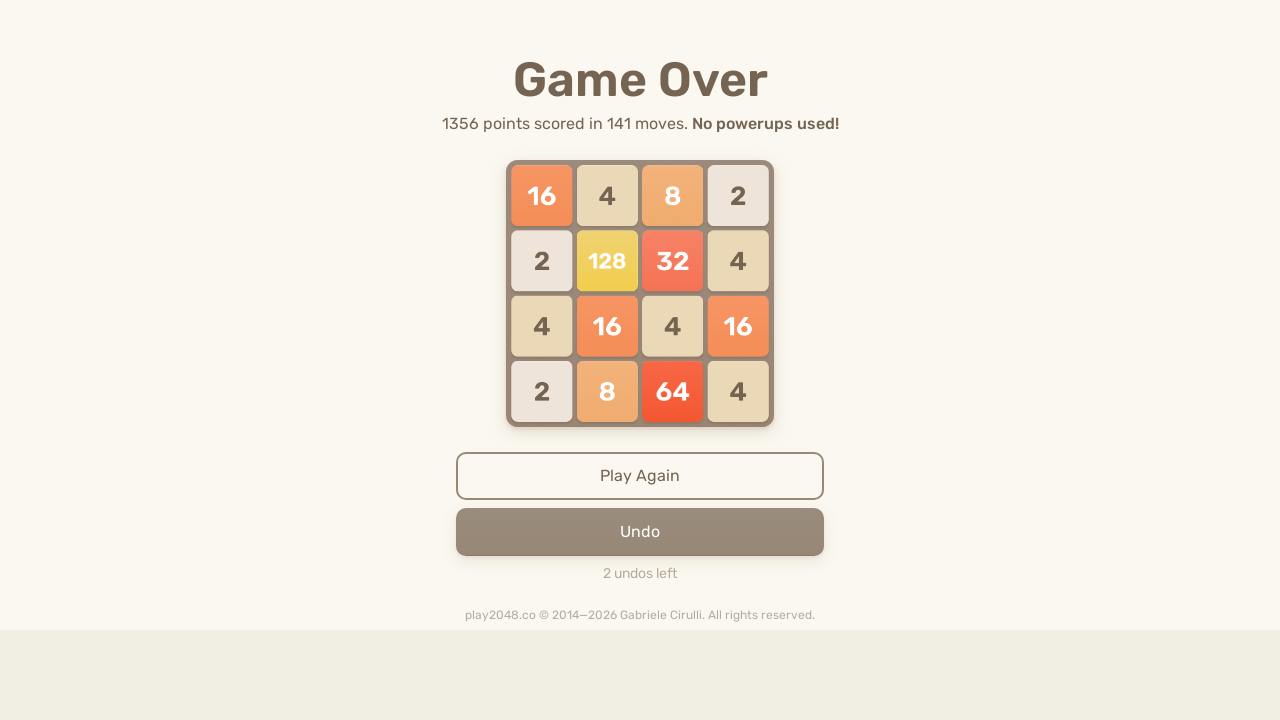

Pressed ArrowLeft key on html
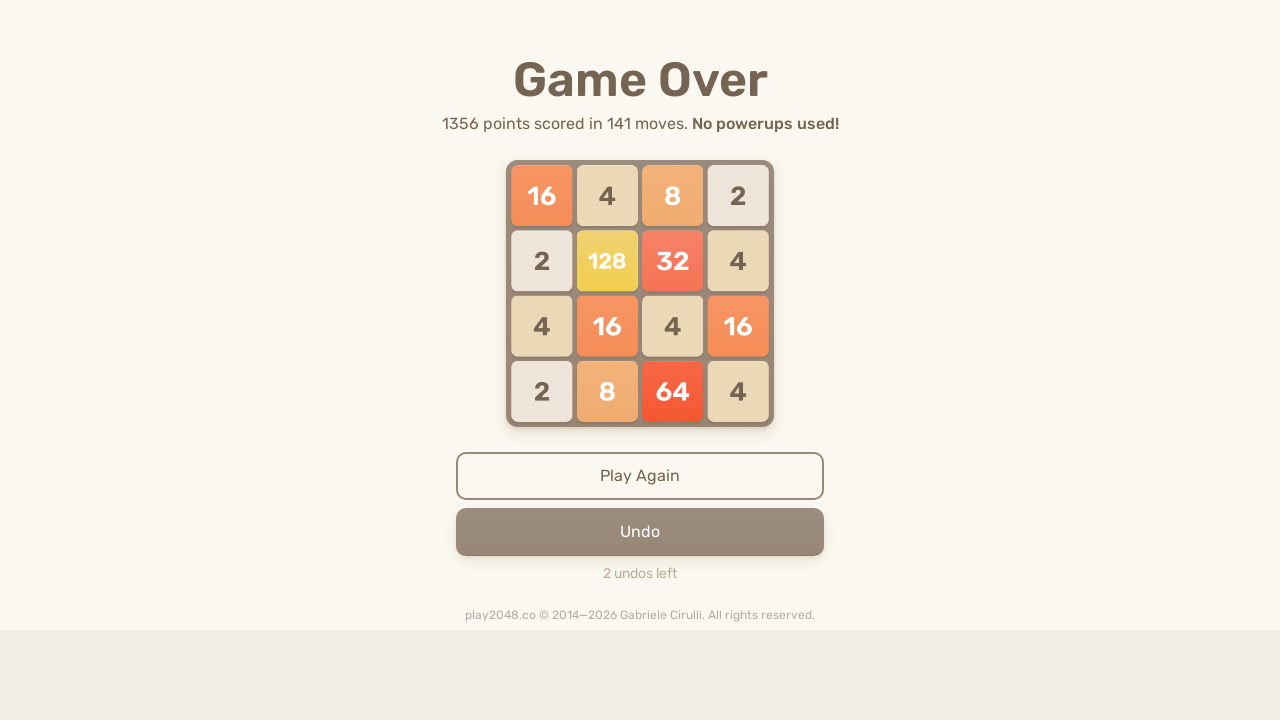

Located game over element
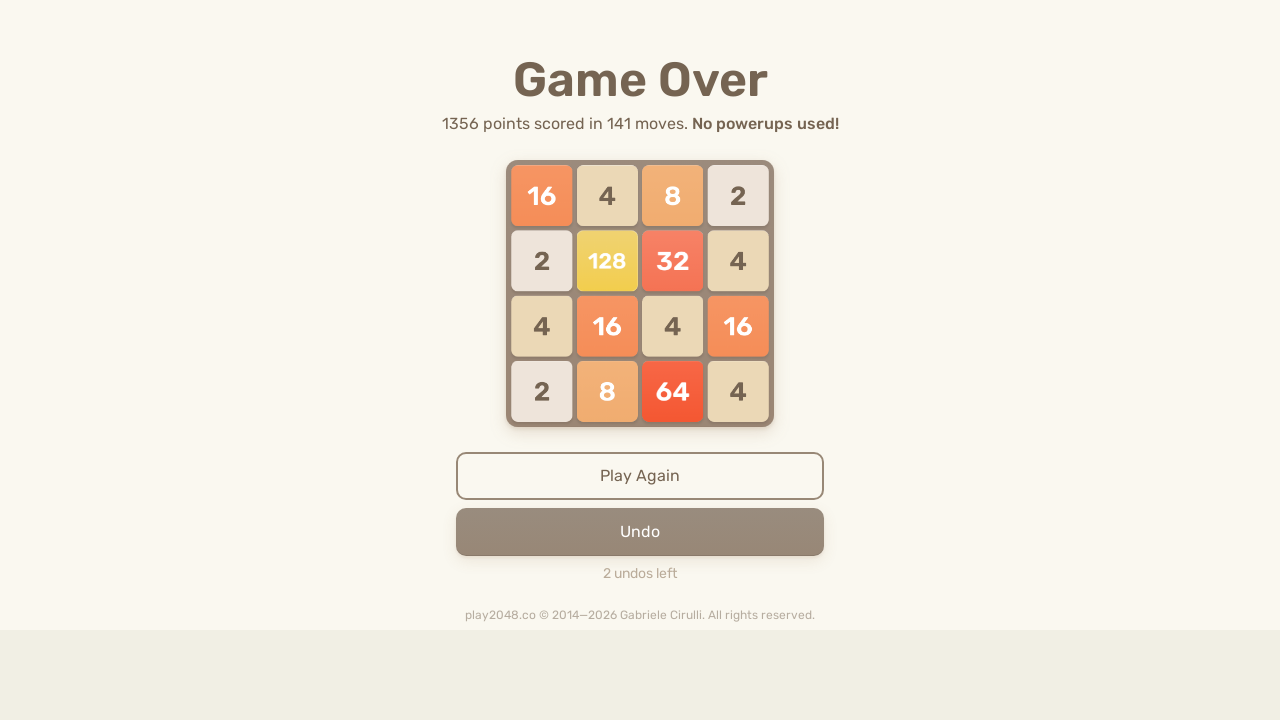

Pressed ArrowUp key on html
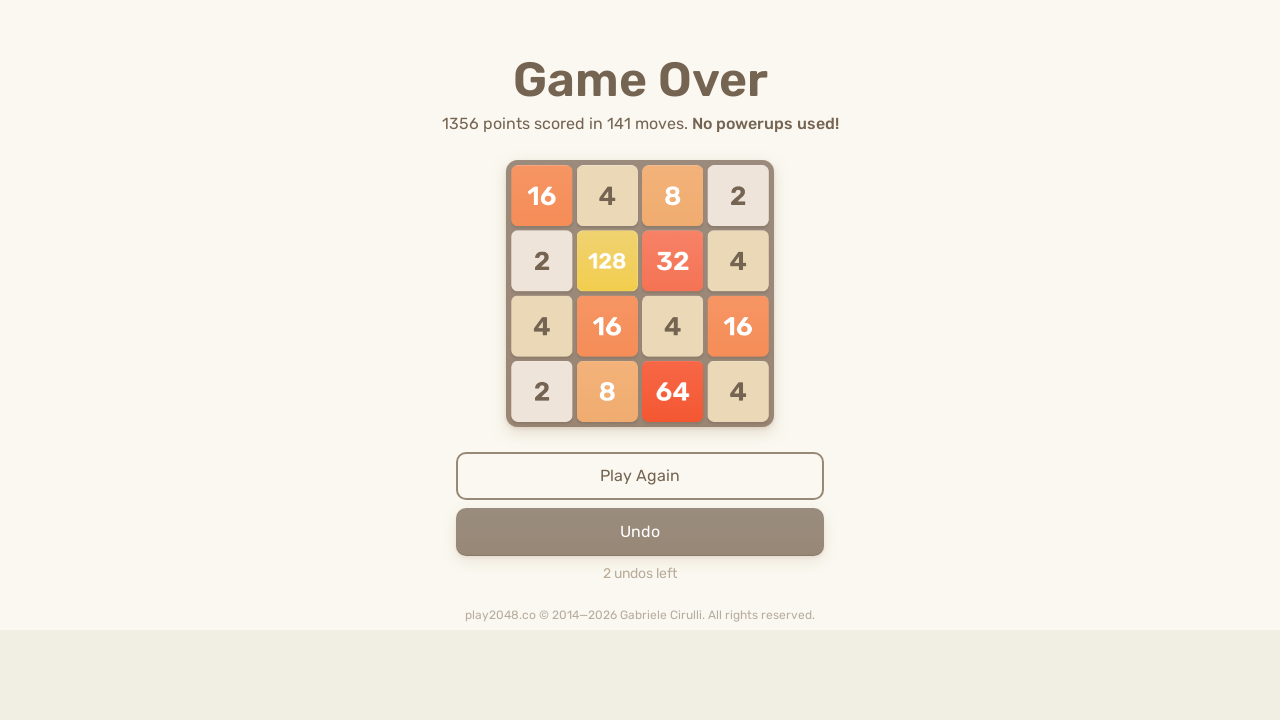

Pressed ArrowRight key on html
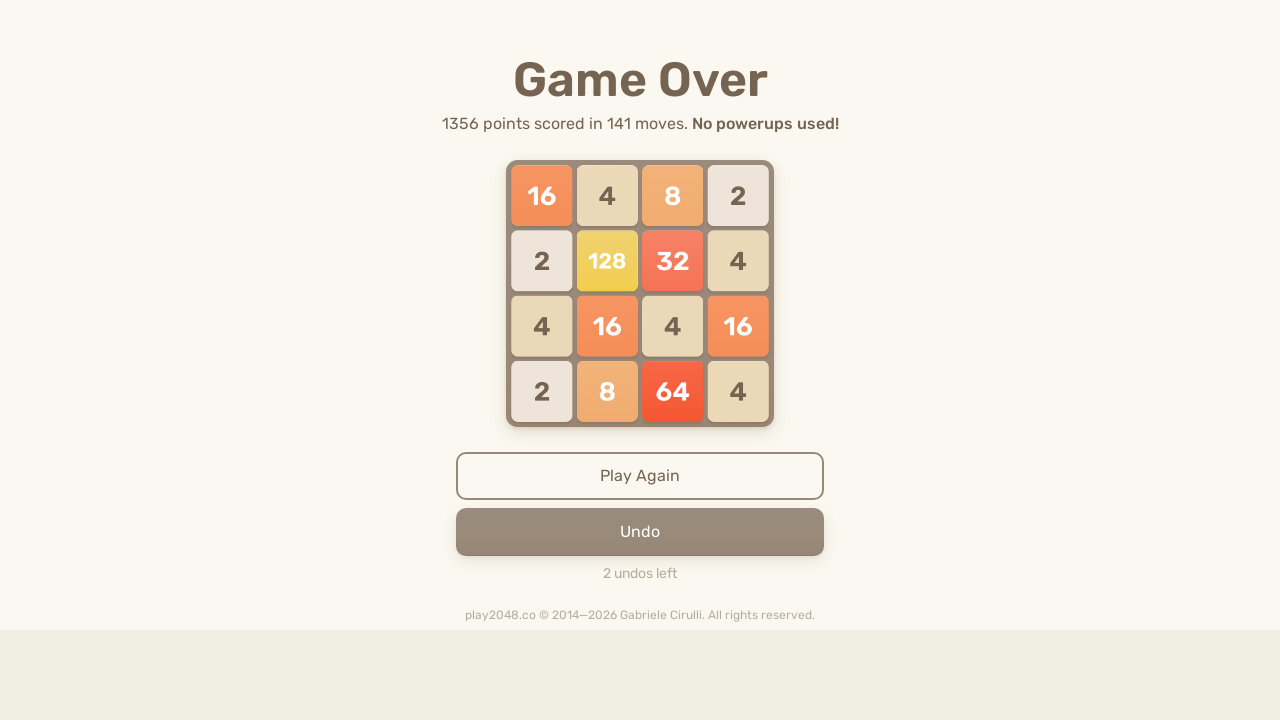

Pressed ArrowDown key on html
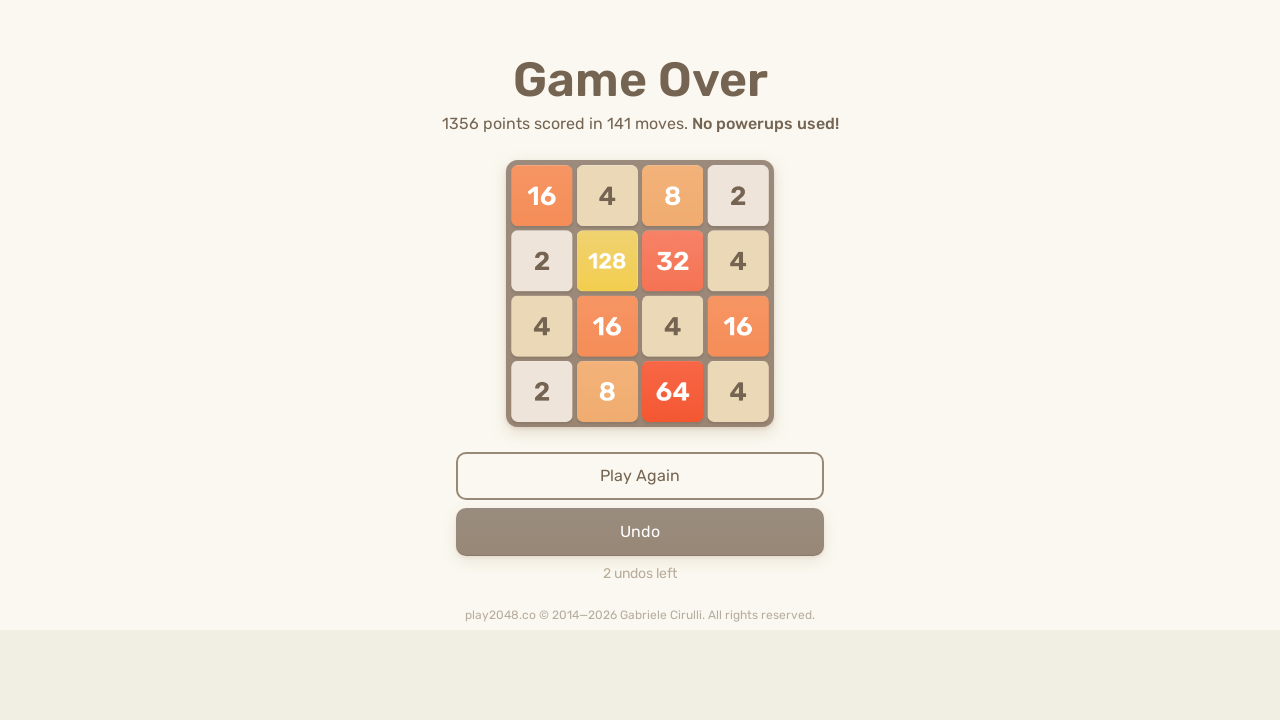

Pressed ArrowLeft key on html
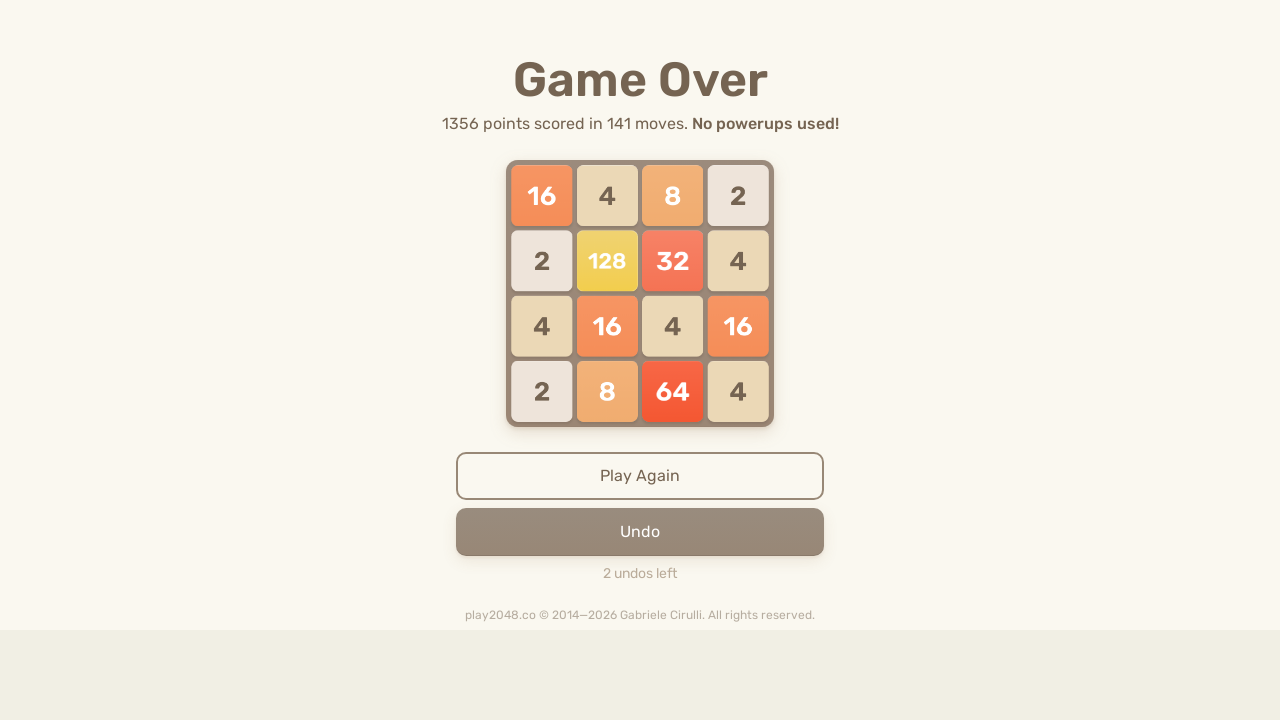

Located game over element
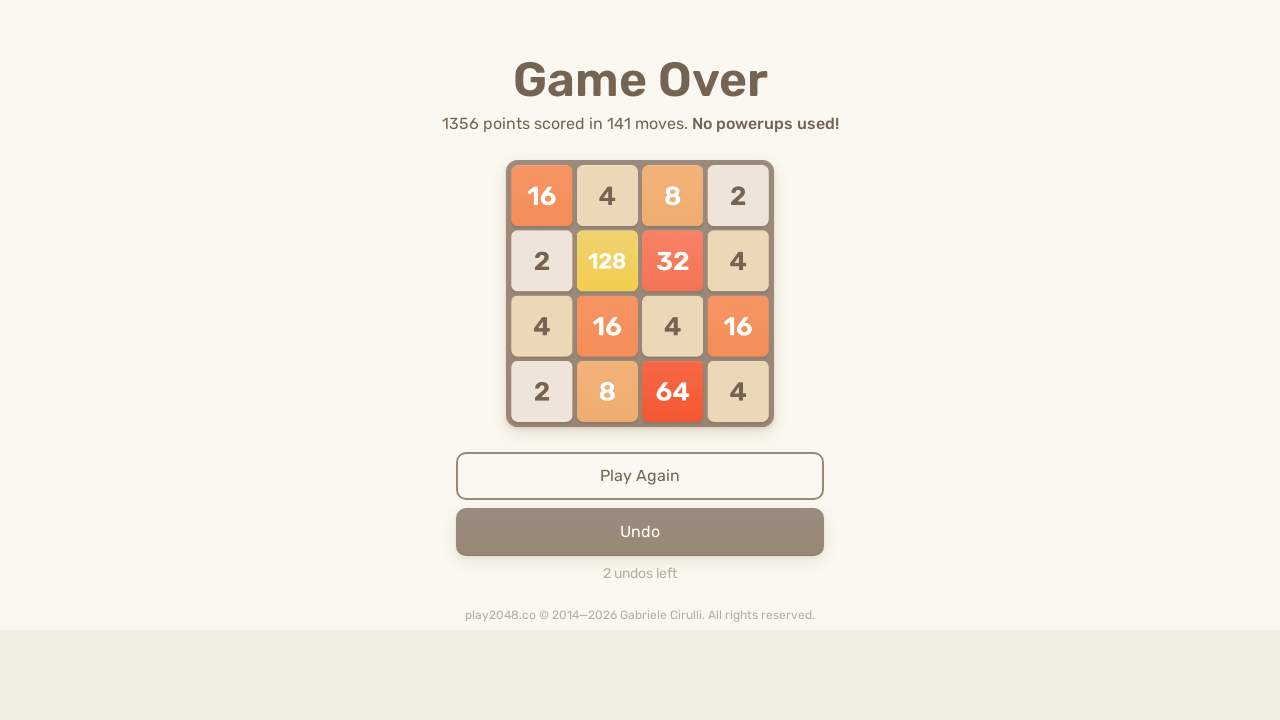

Pressed ArrowUp key on html
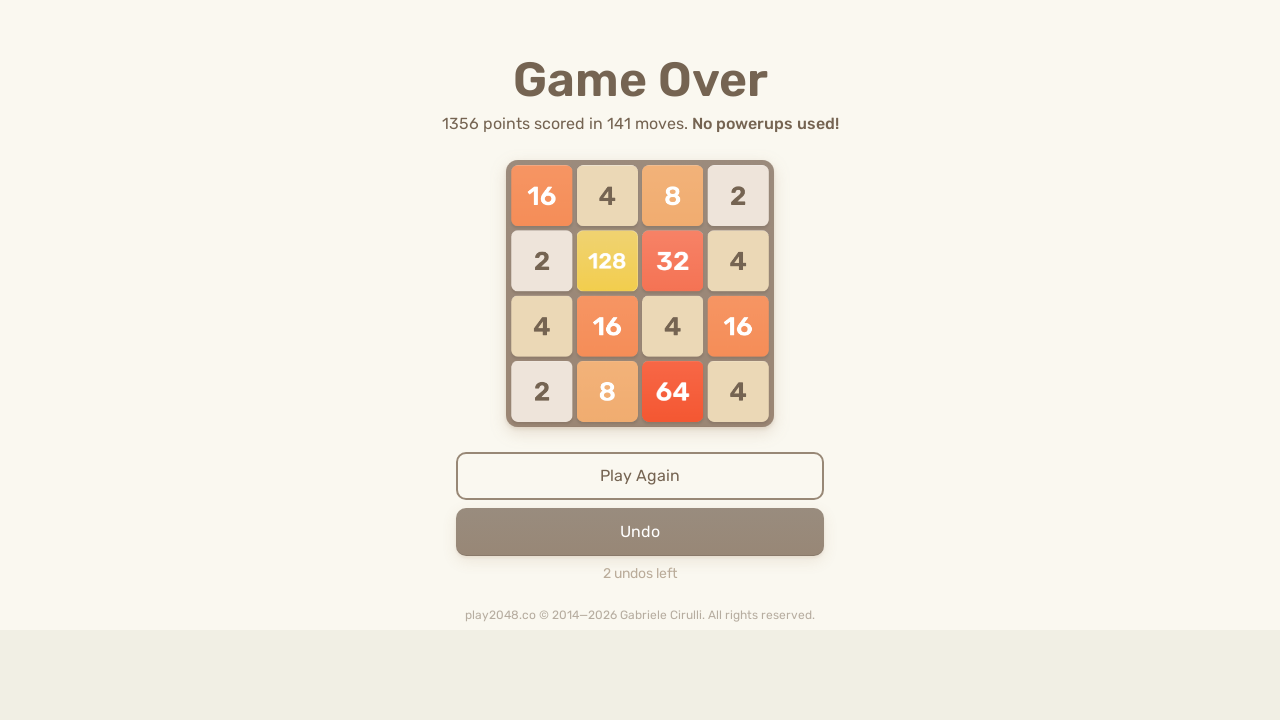

Pressed ArrowRight key on html
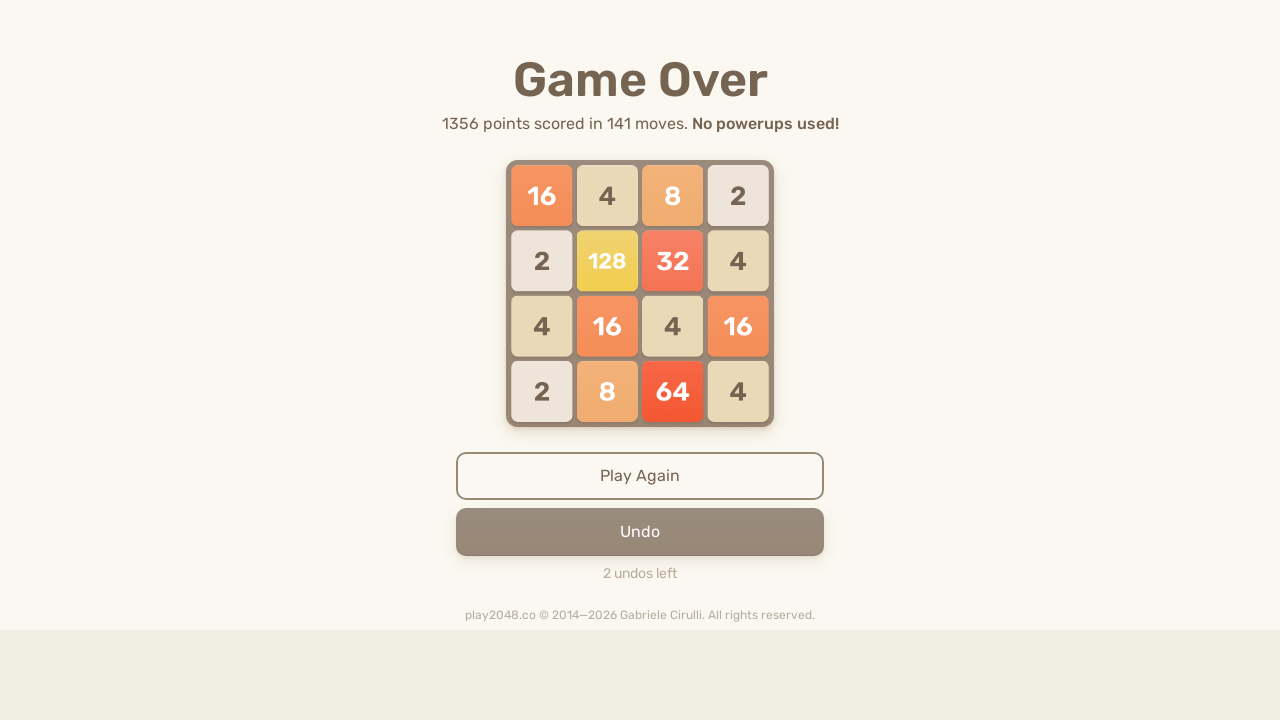

Pressed ArrowDown key on html
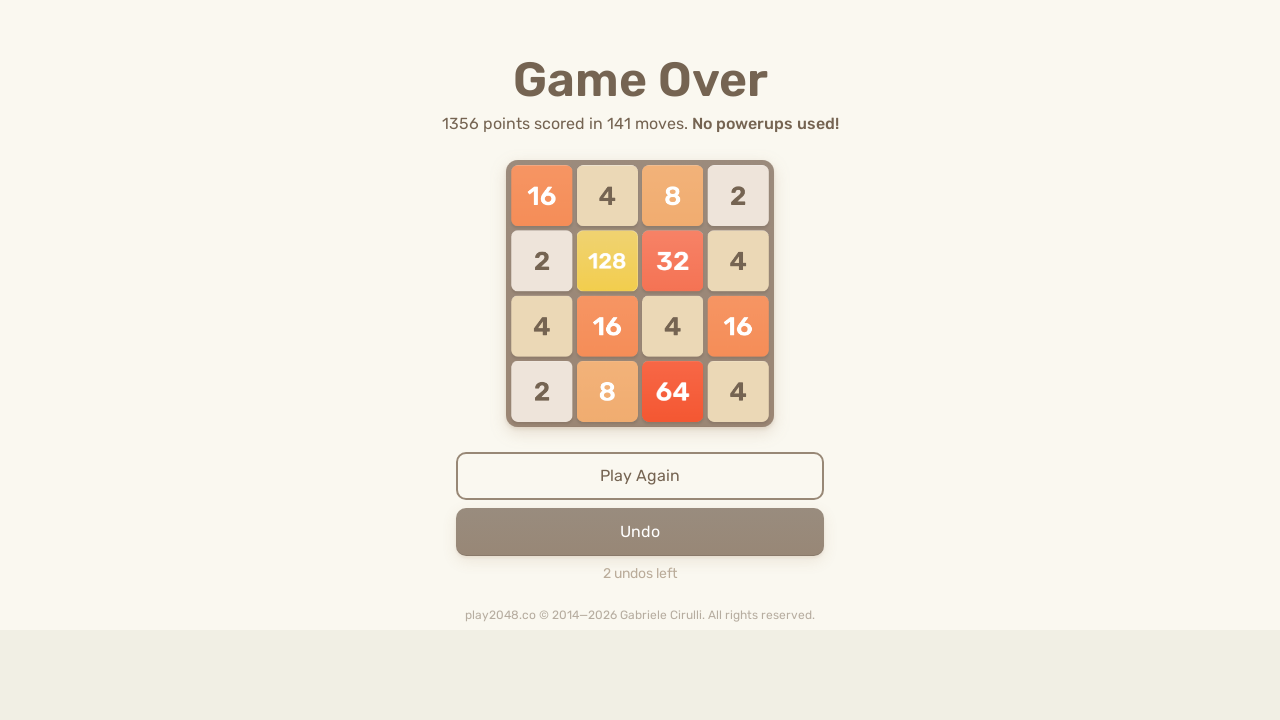

Pressed ArrowLeft key on html
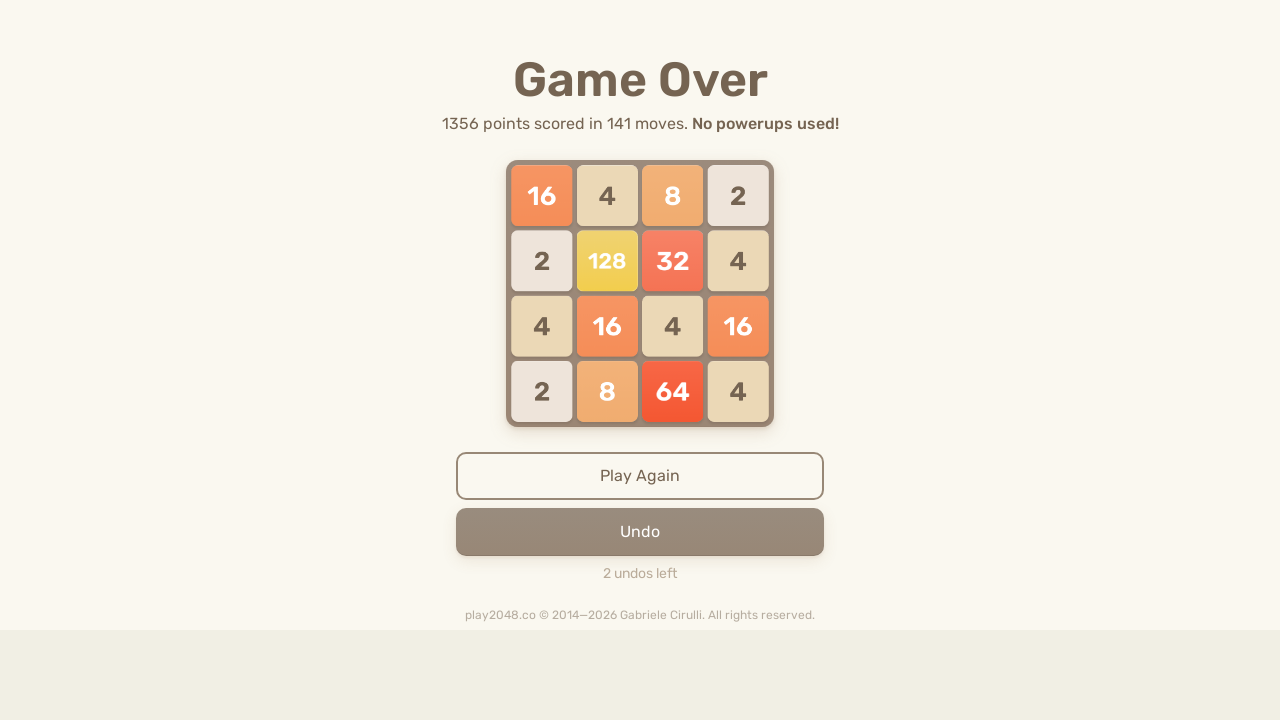

Located game over element
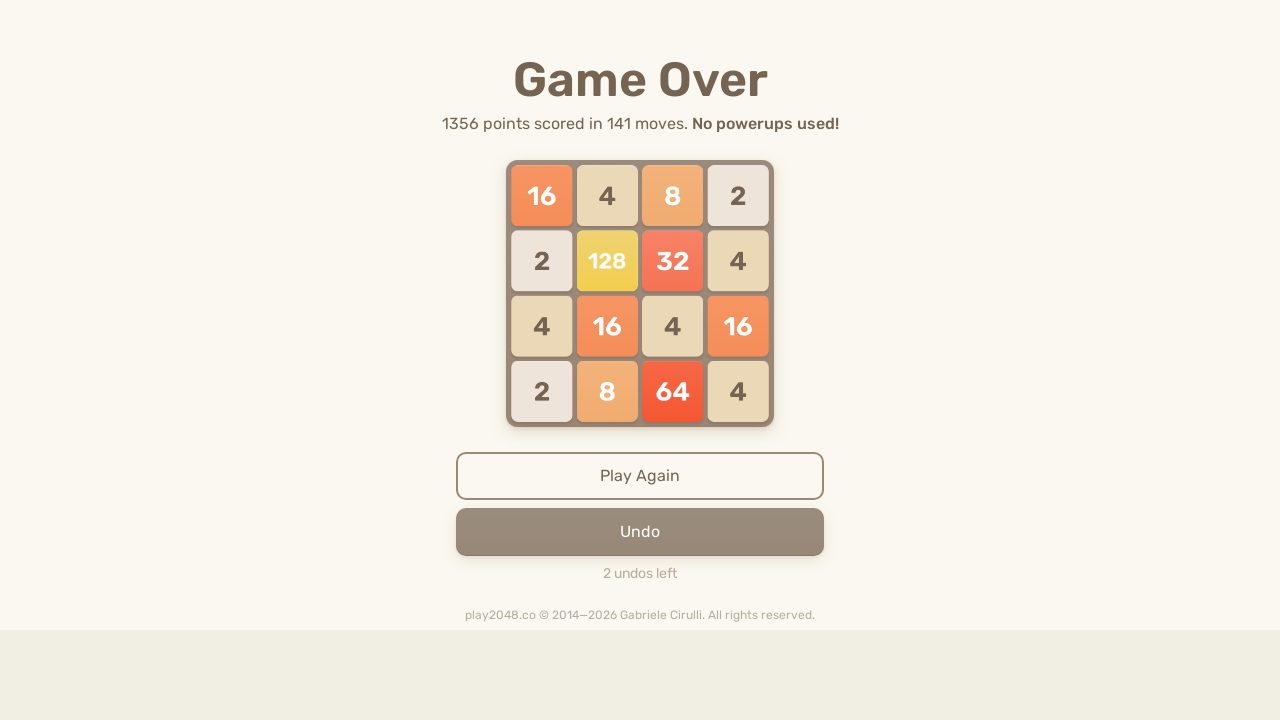

Pressed ArrowUp key on html
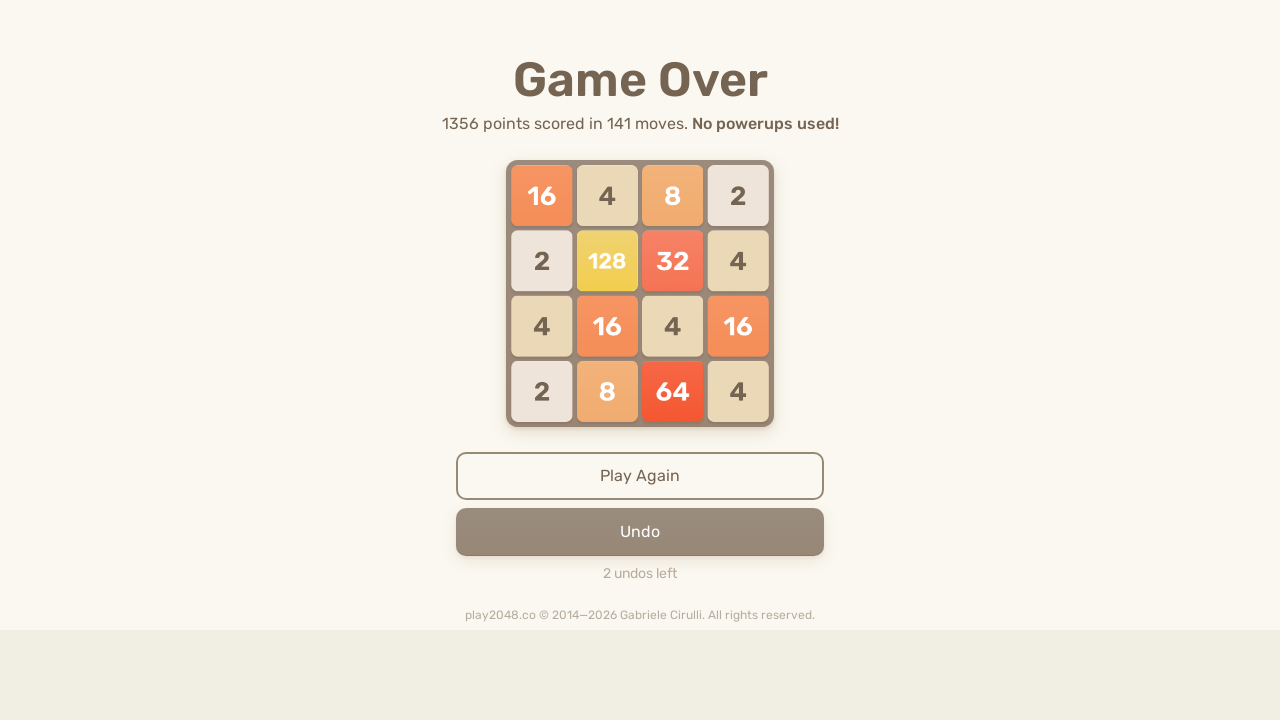

Pressed ArrowRight key on html
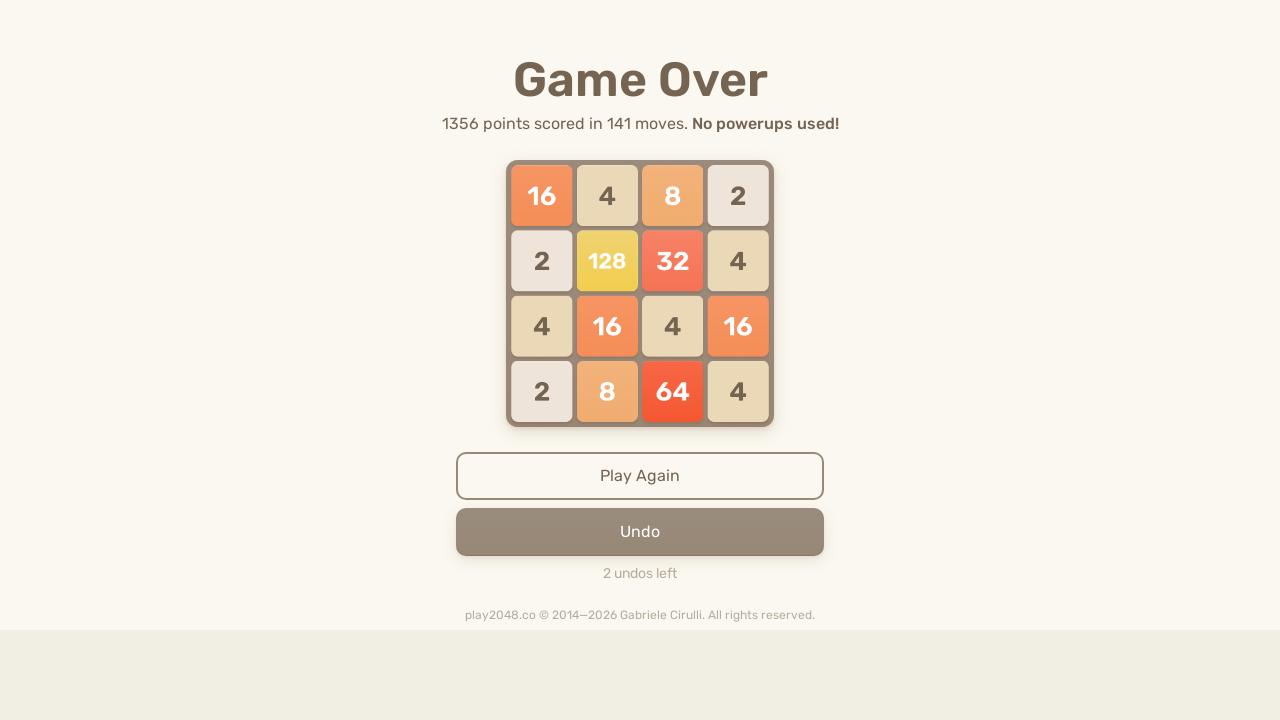

Pressed ArrowDown key on html
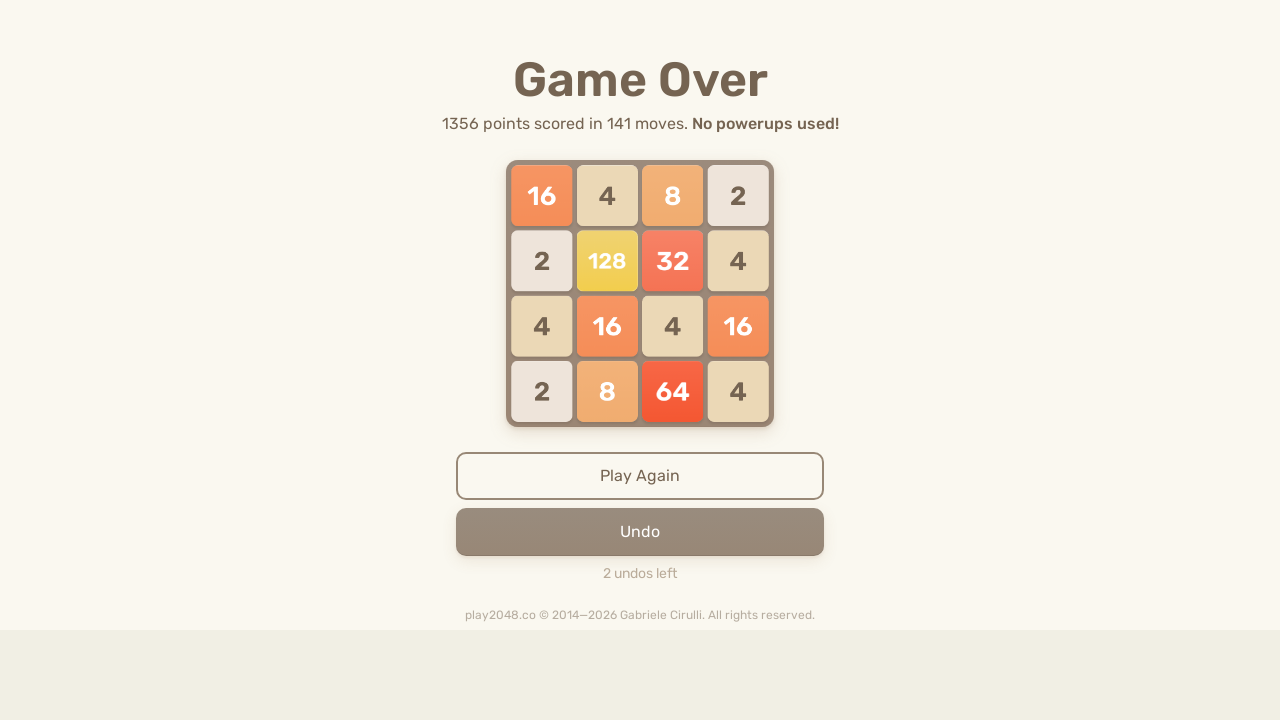

Pressed ArrowLeft key on html
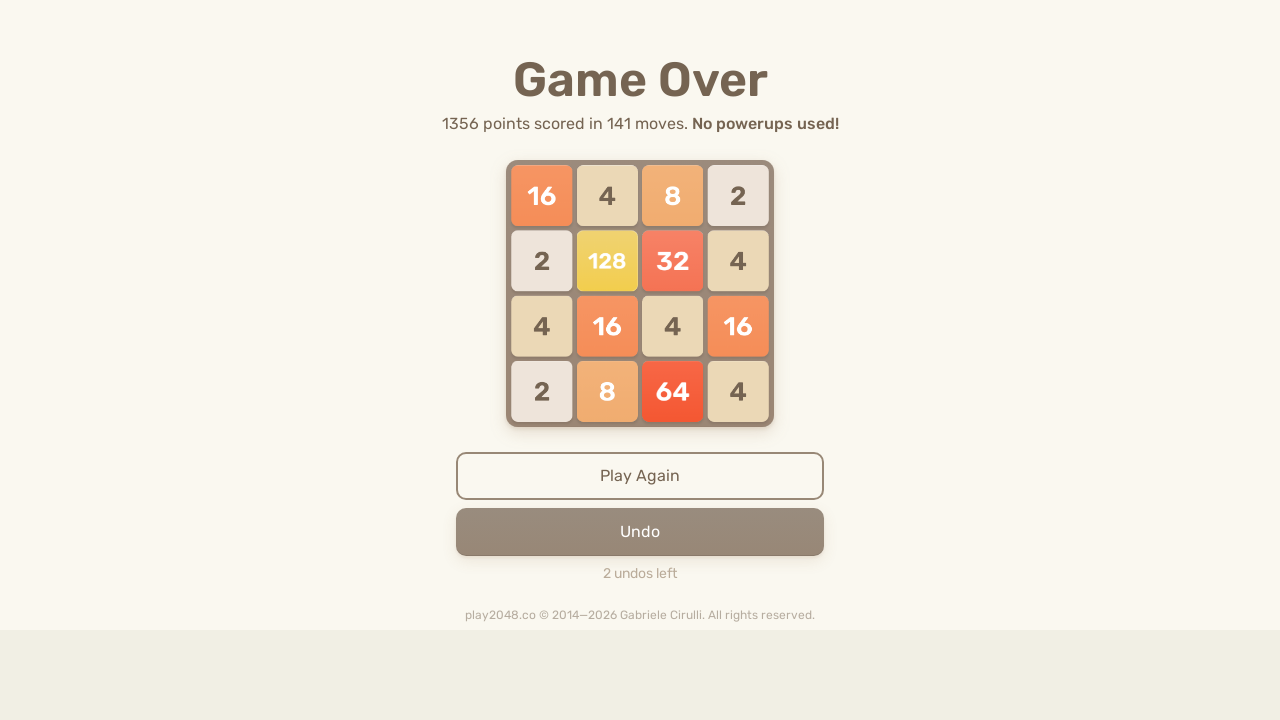

Located game over element
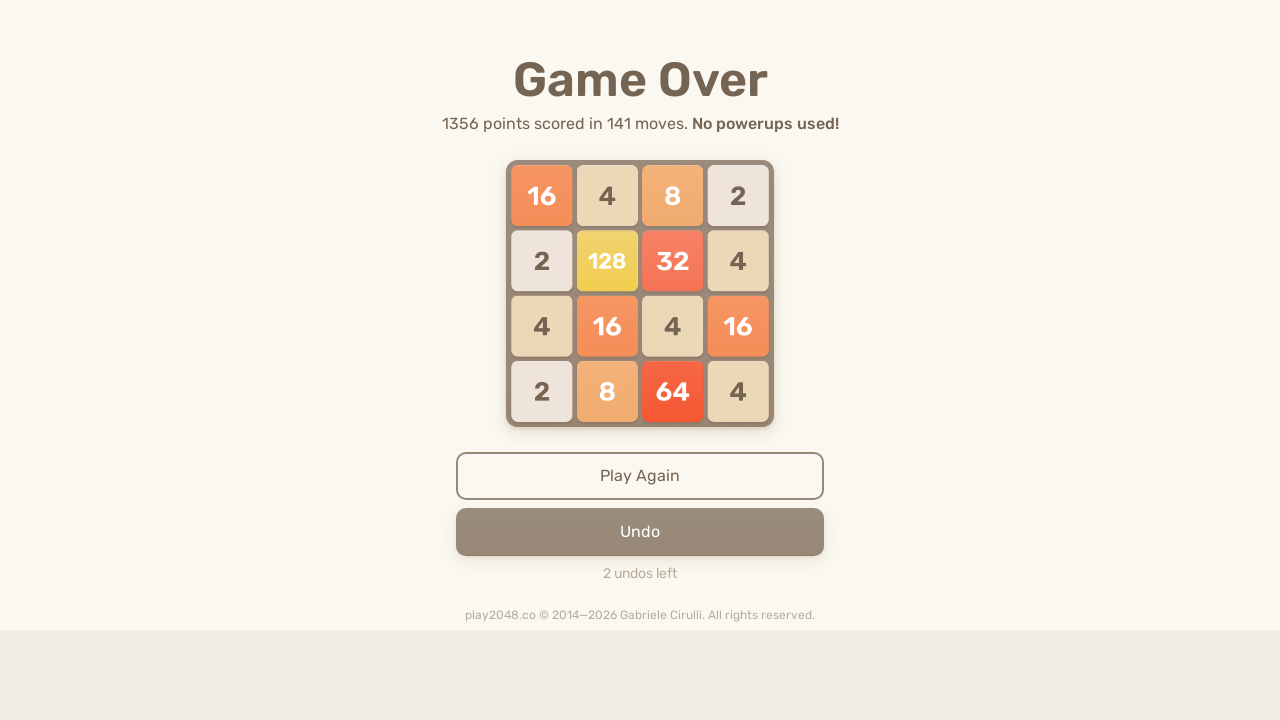

Pressed ArrowUp key on html
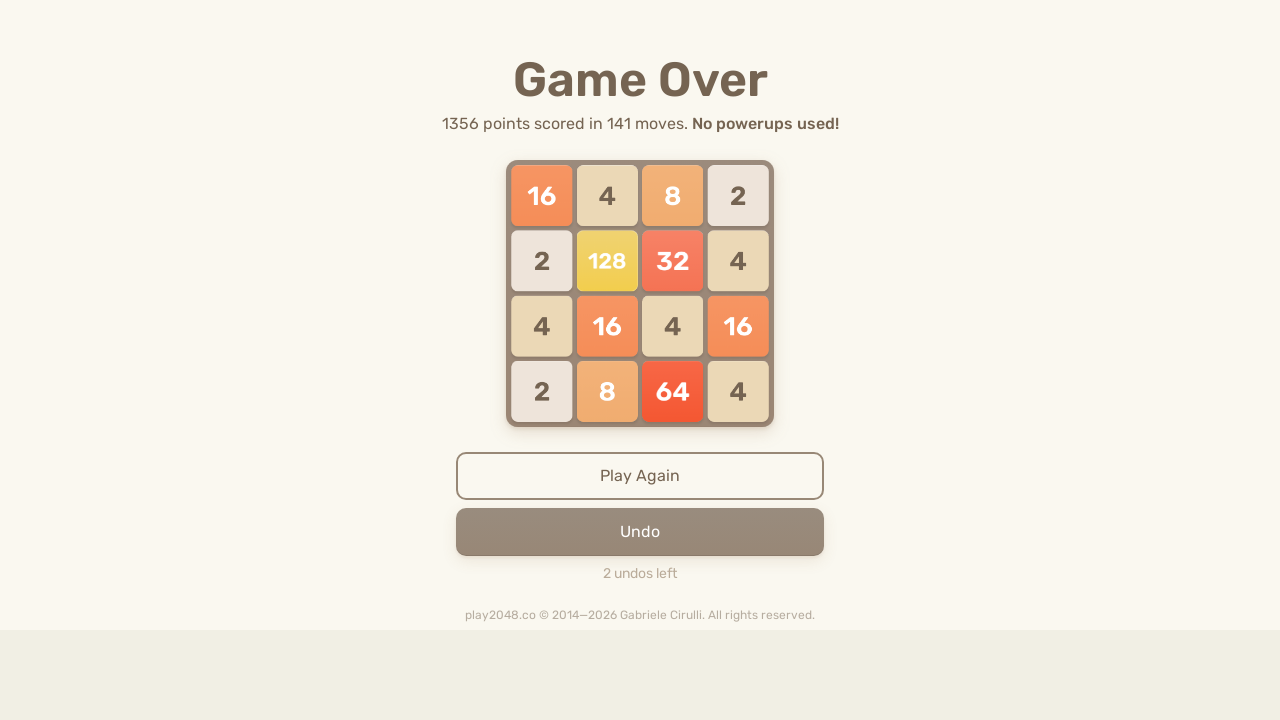

Pressed ArrowRight key on html
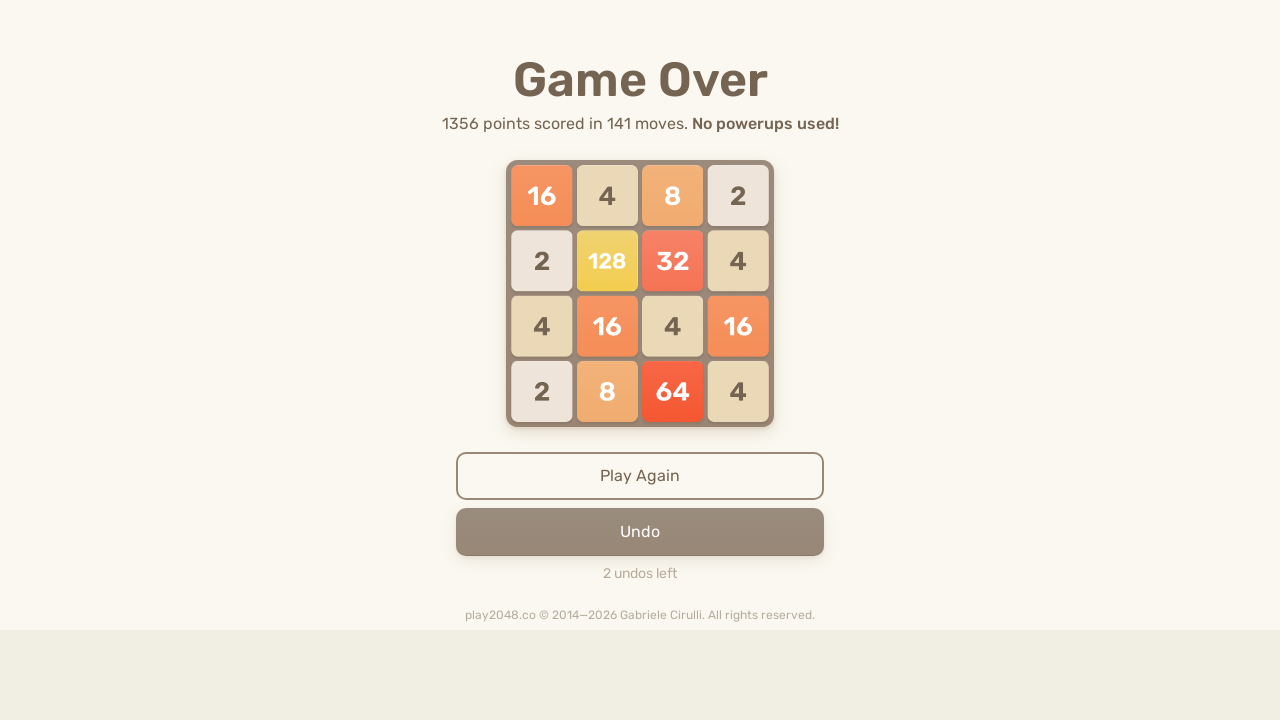

Pressed ArrowDown key on html
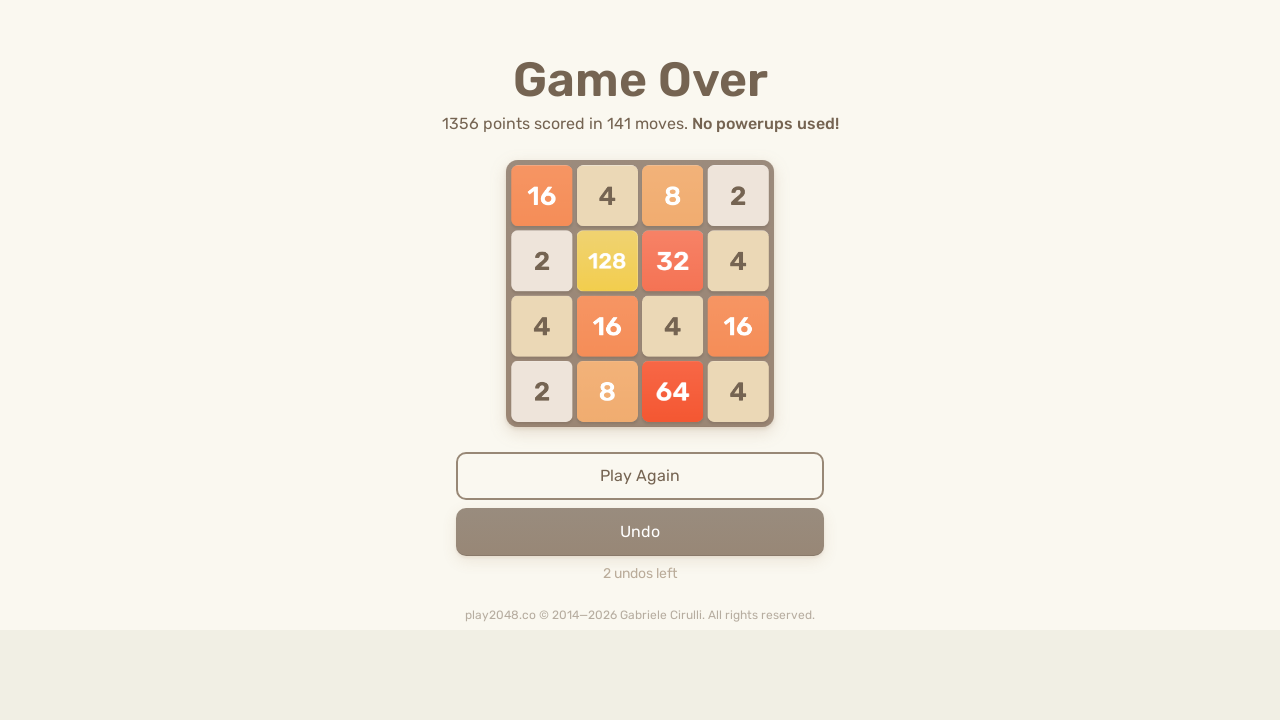

Pressed ArrowLeft key on html
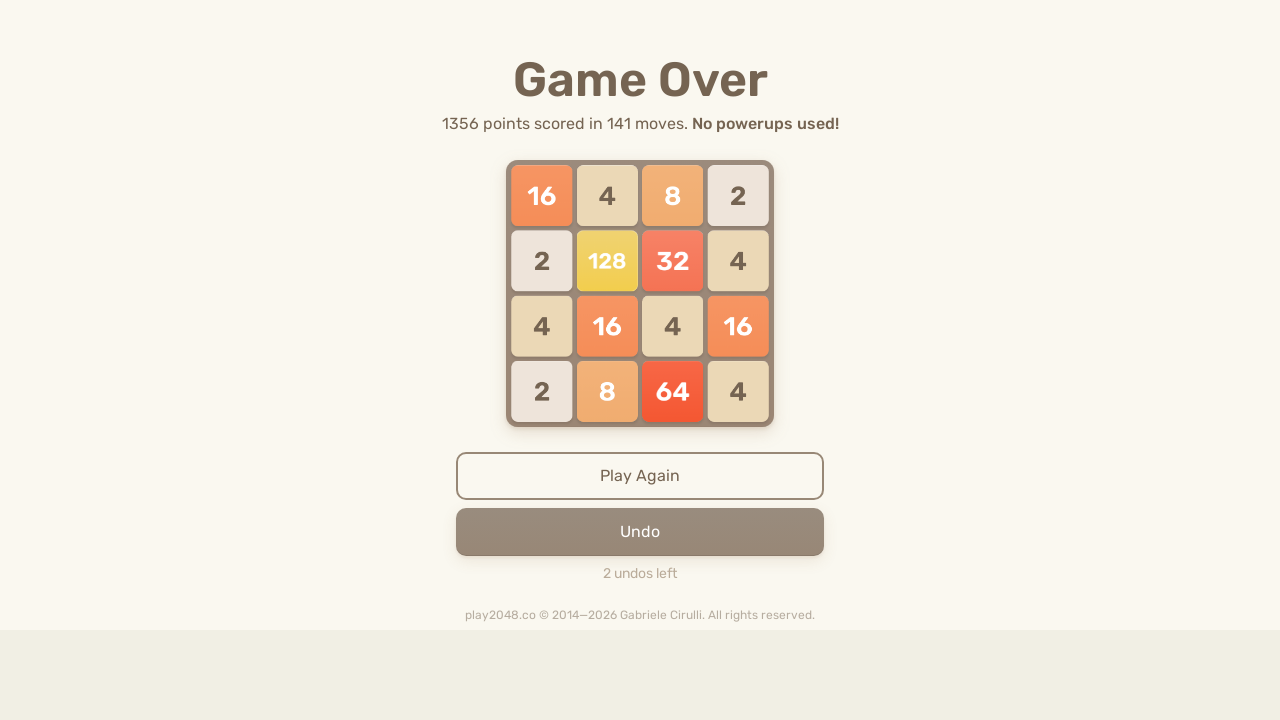

Located game over element
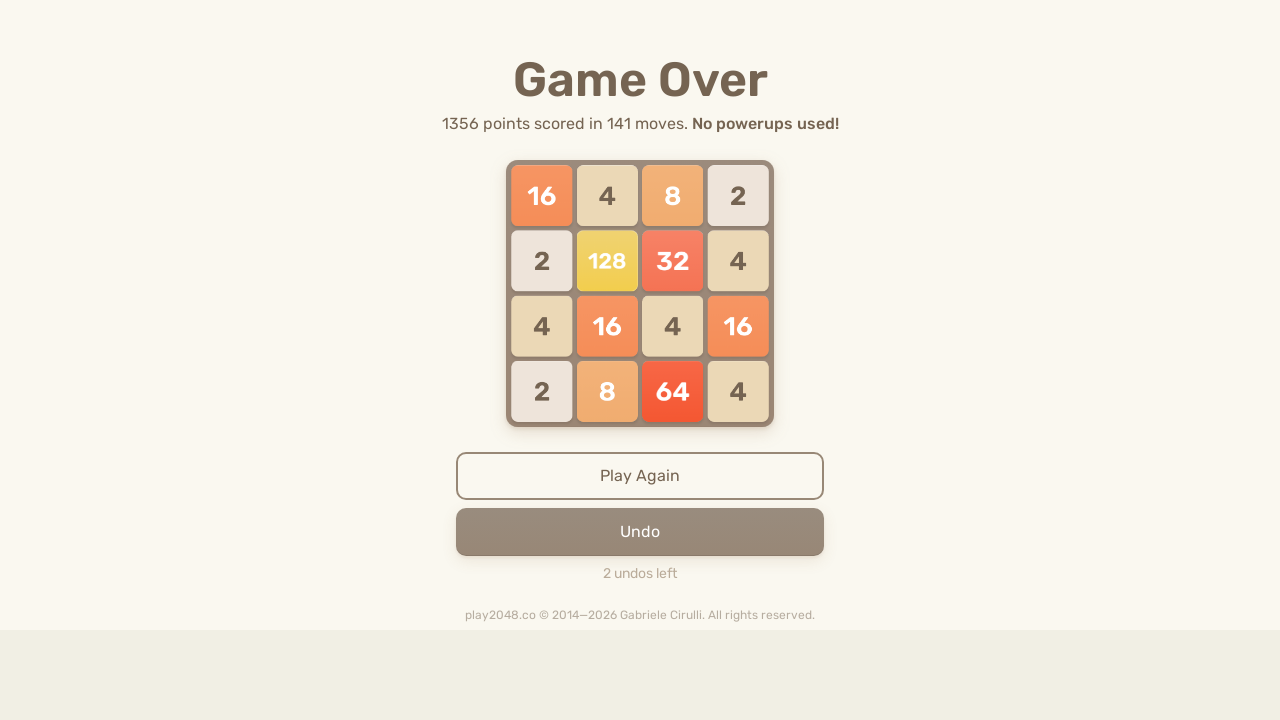

Pressed ArrowUp key on html
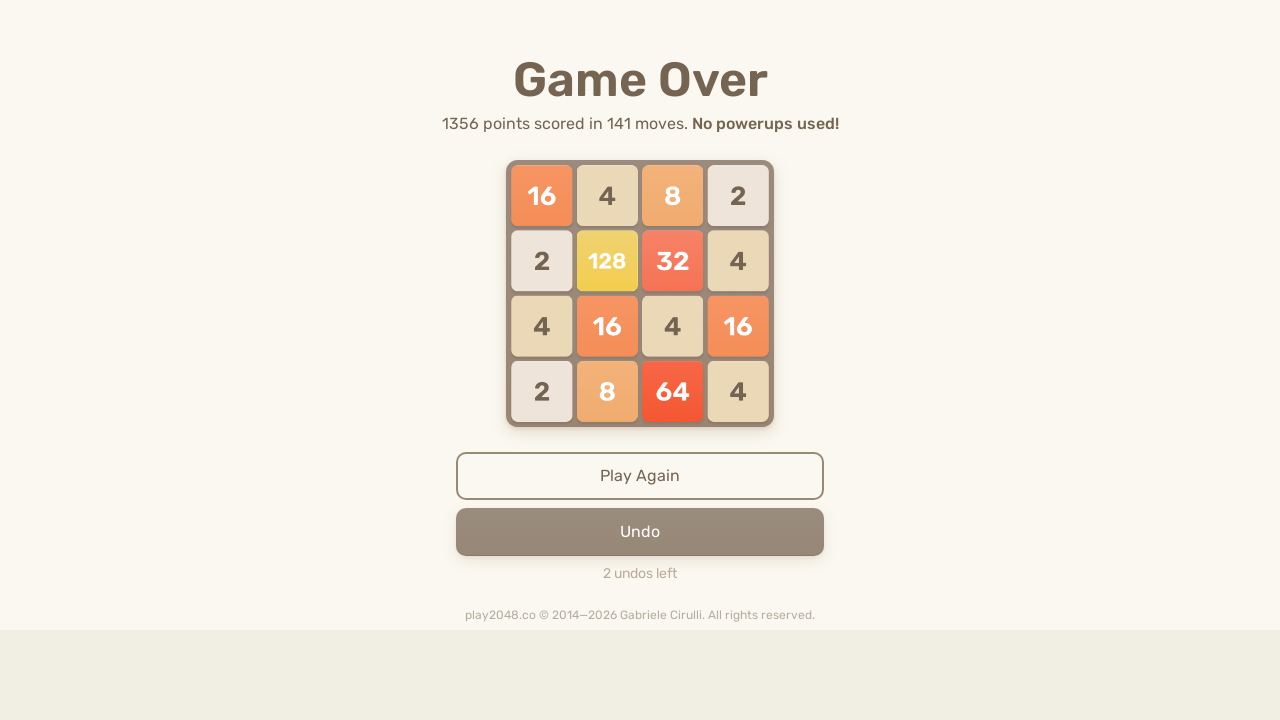

Pressed ArrowRight key on html
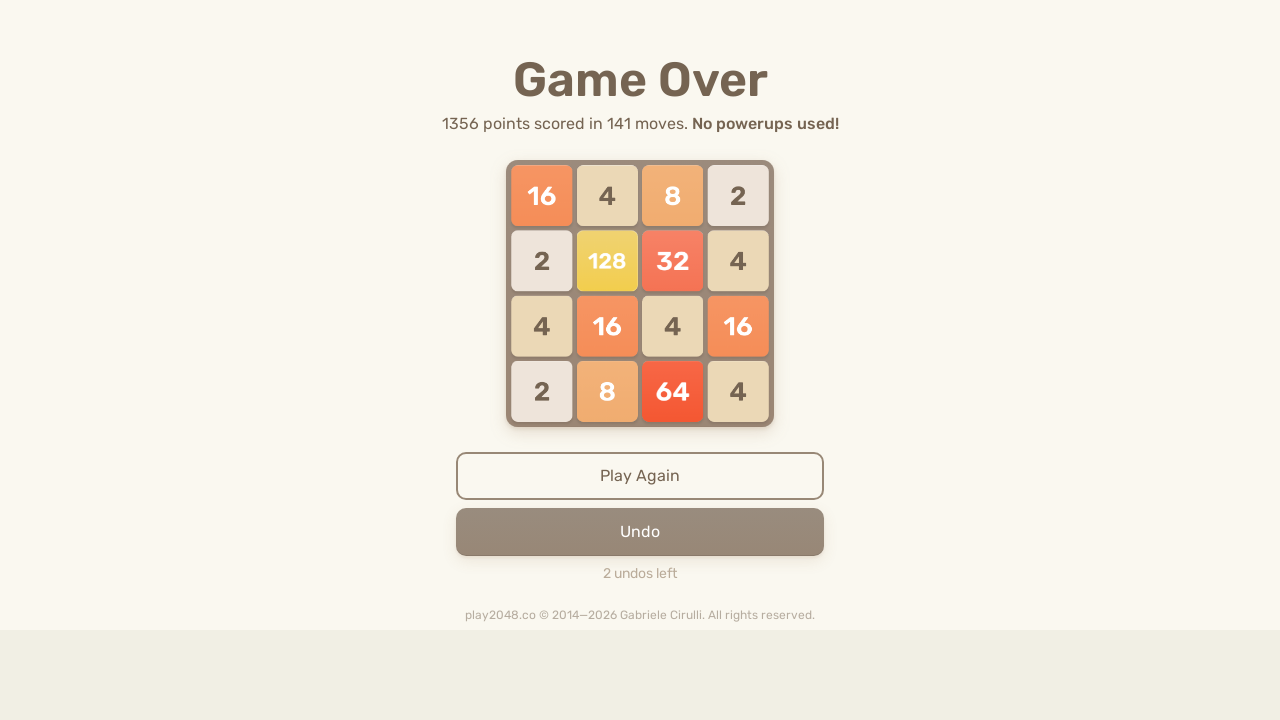

Pressed ArrowDown key on html
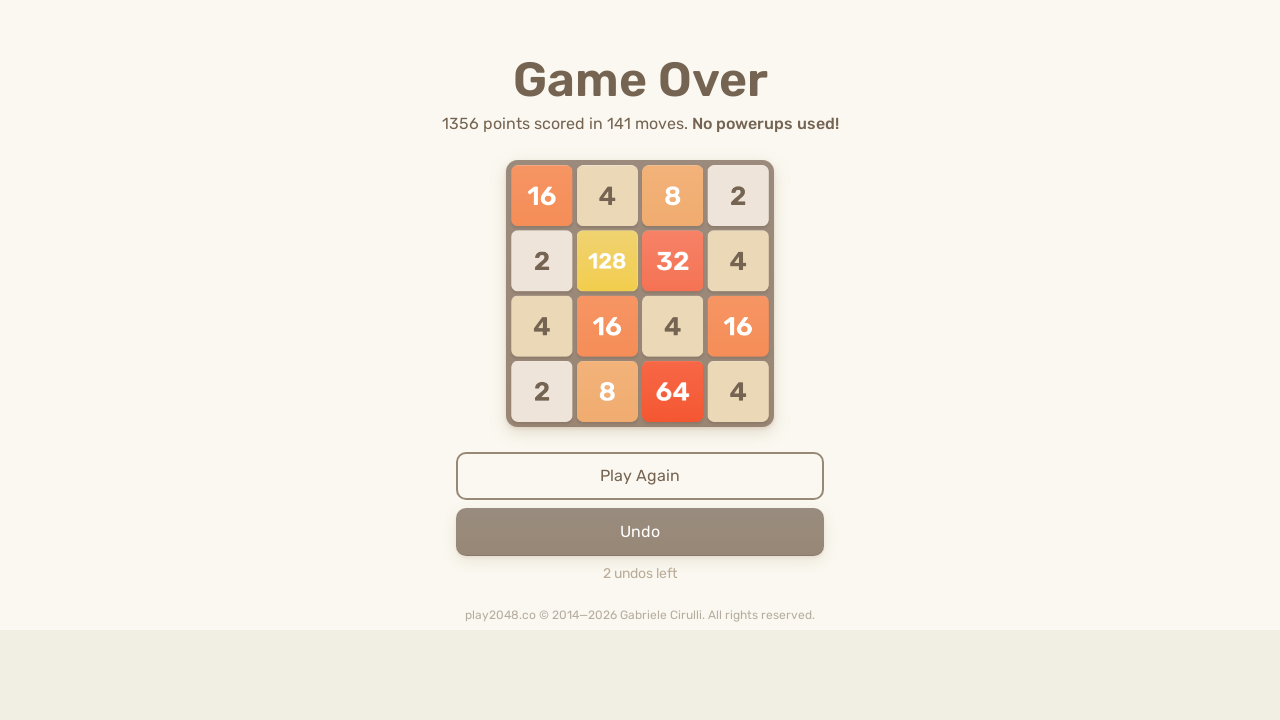

Pressed ArrowLeft key on html
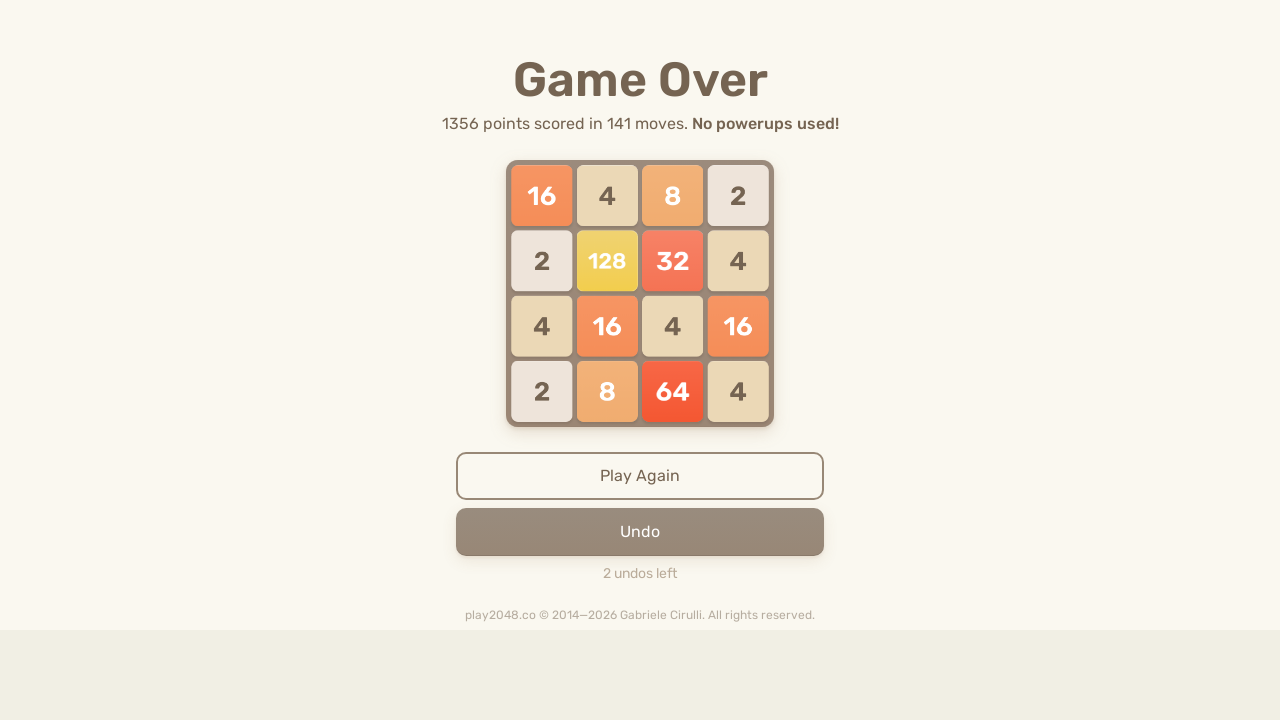

Located game over element
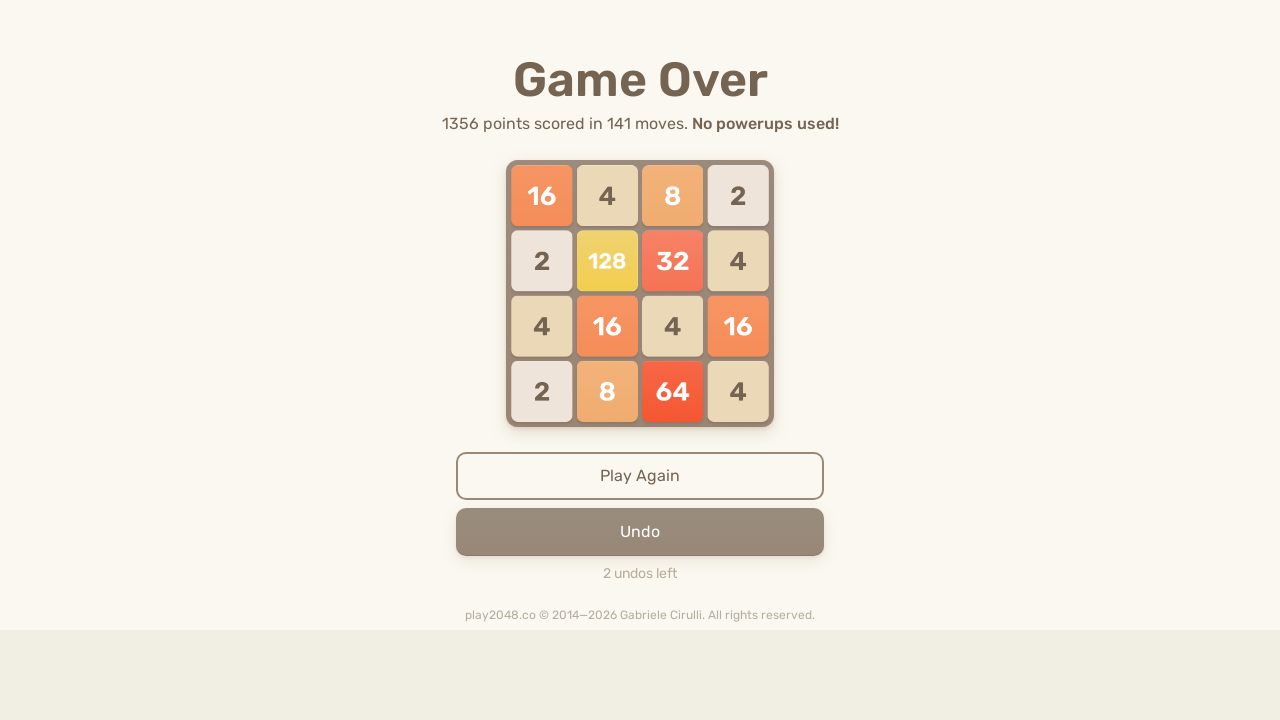

Pressed ArrowUp key on html
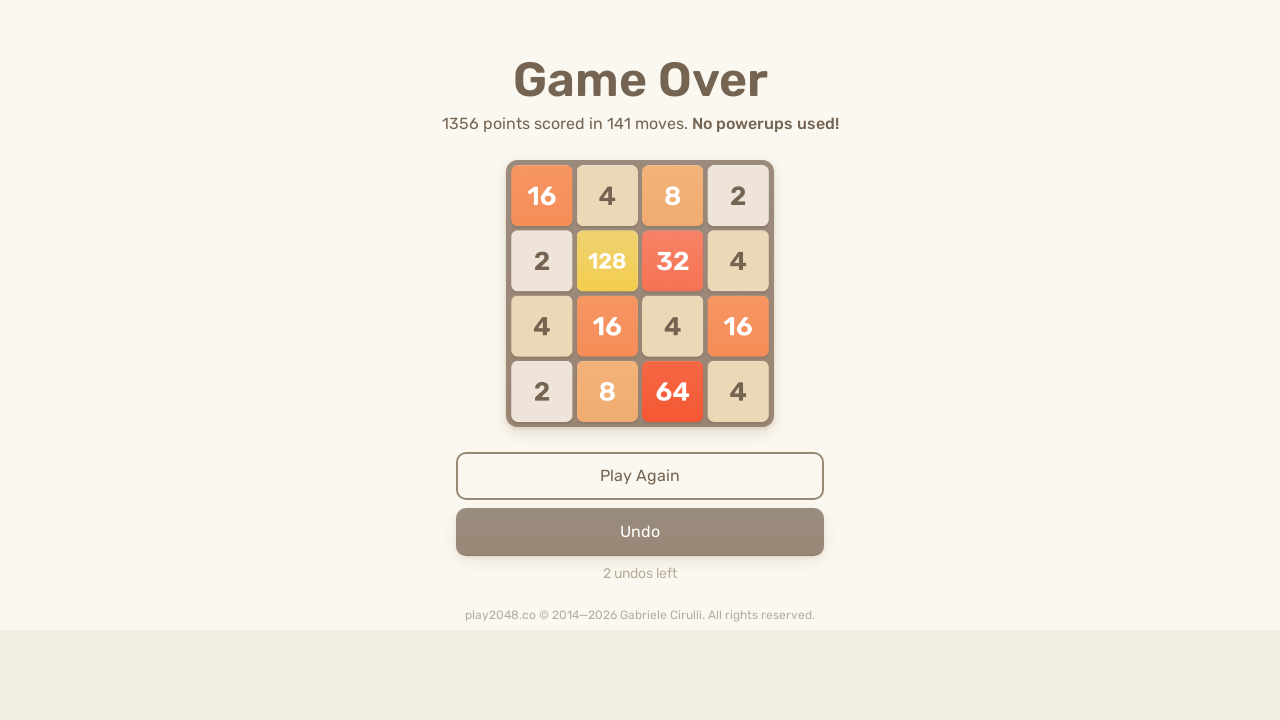

Pressed ArrowRight key on html
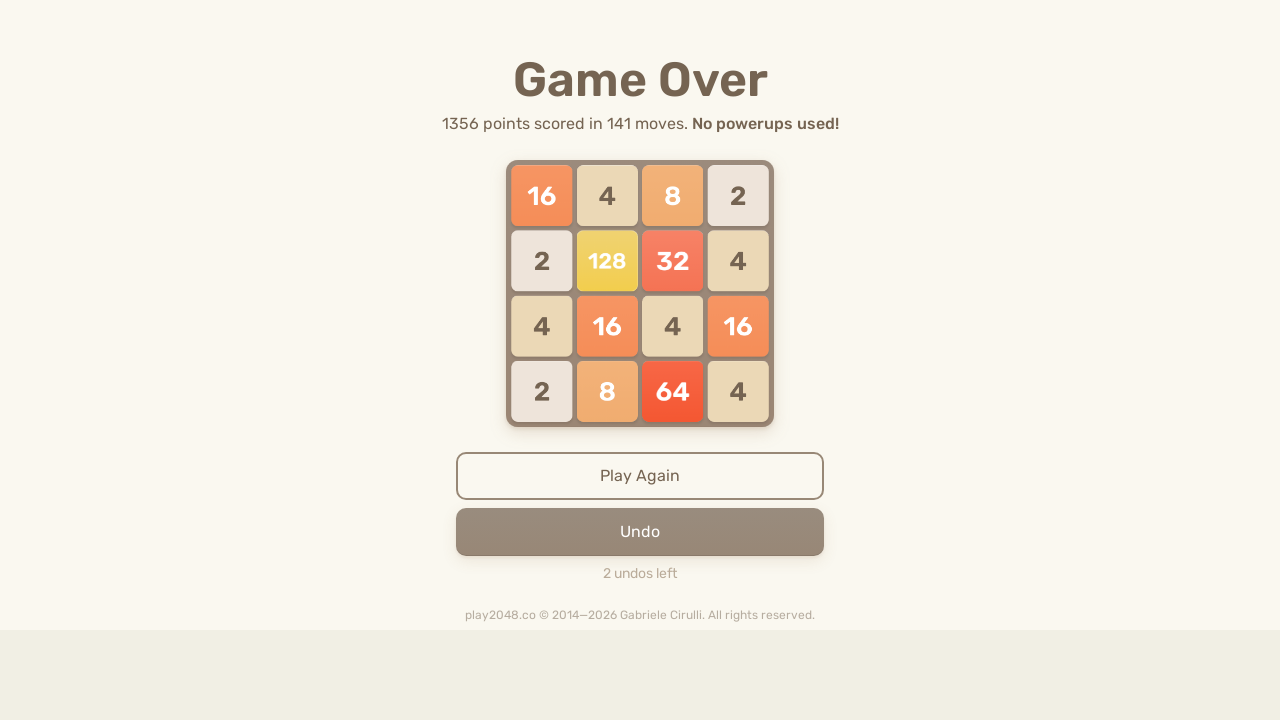

Pressed ArrowDown key on html
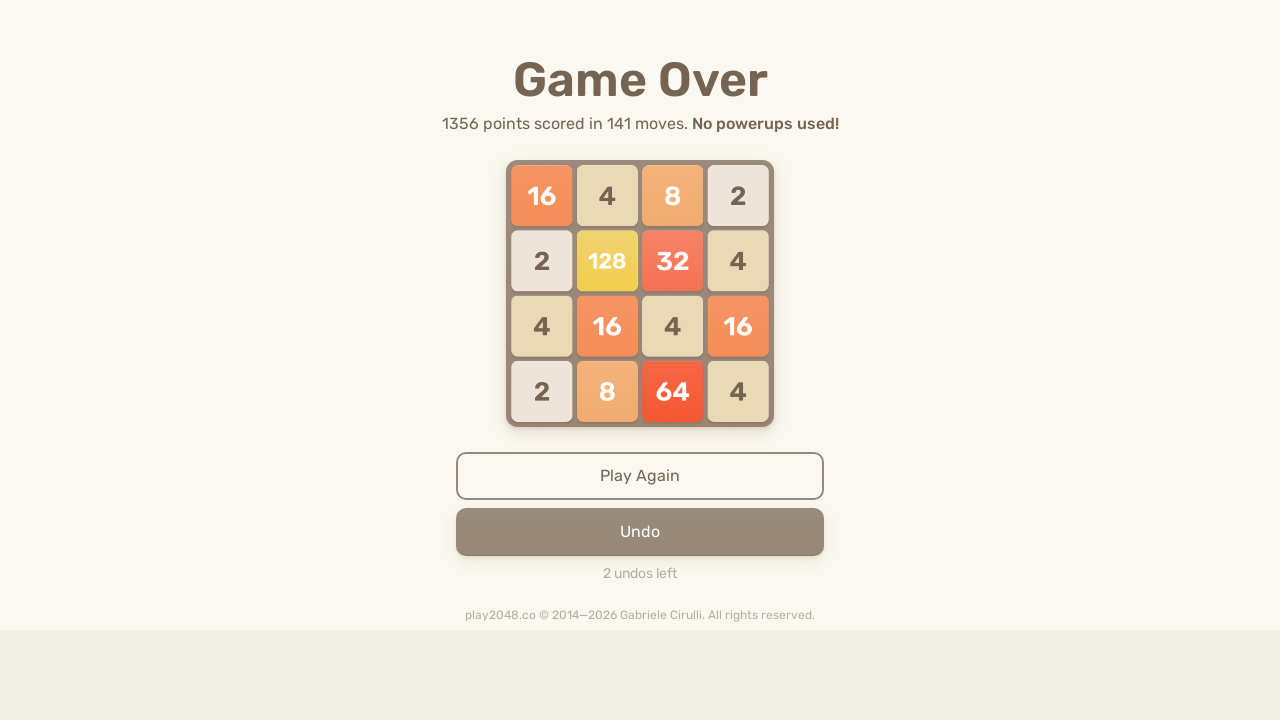

Pressed ArrowLeft key on html
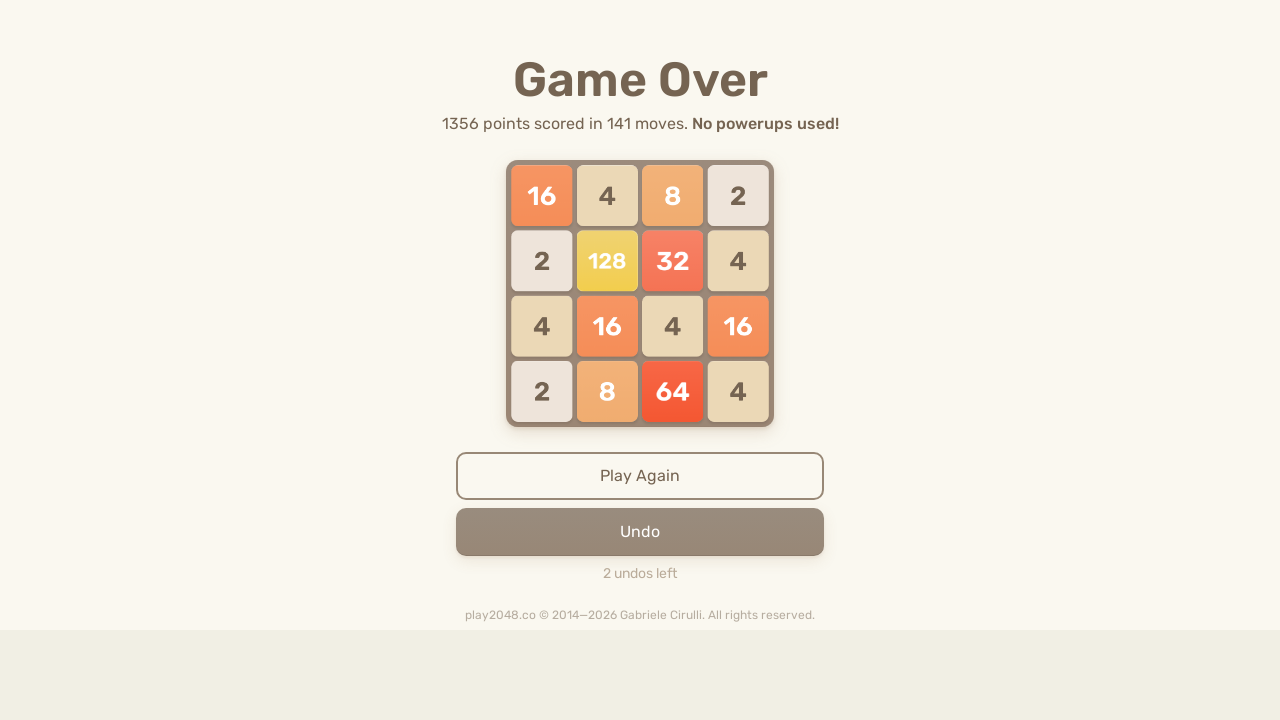

Located game over element
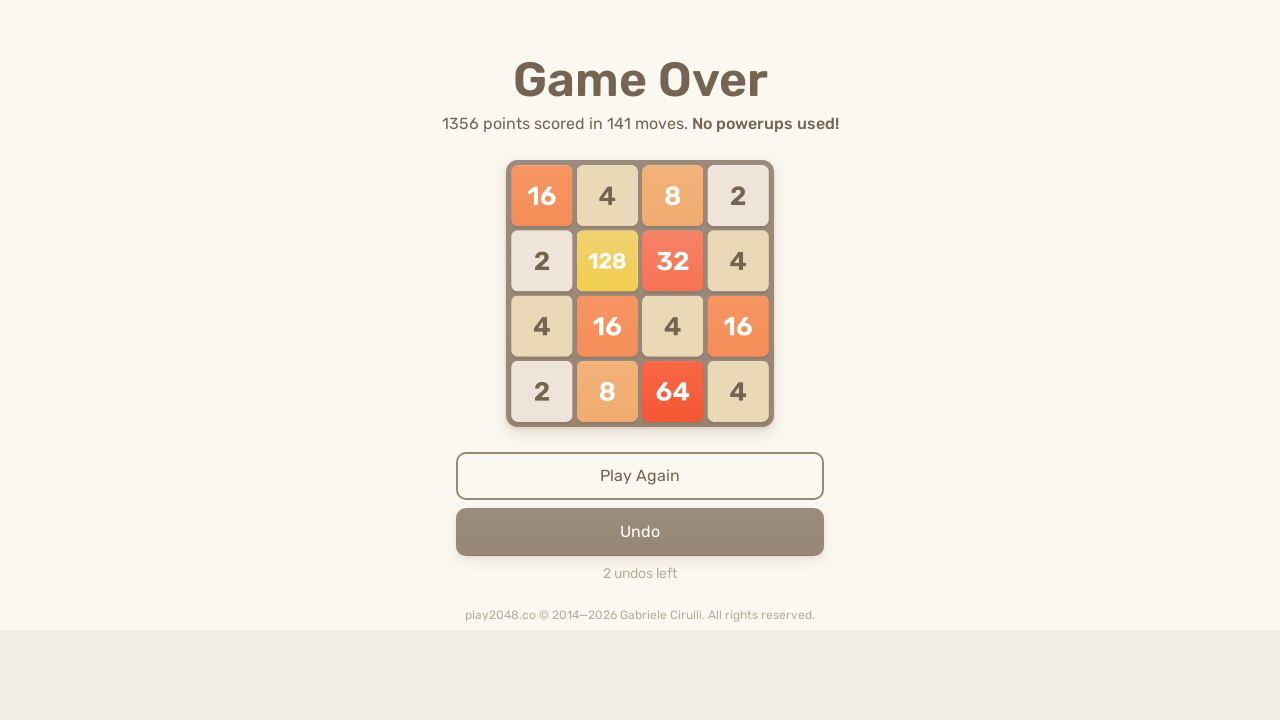

Pressed ArrowUp key on html
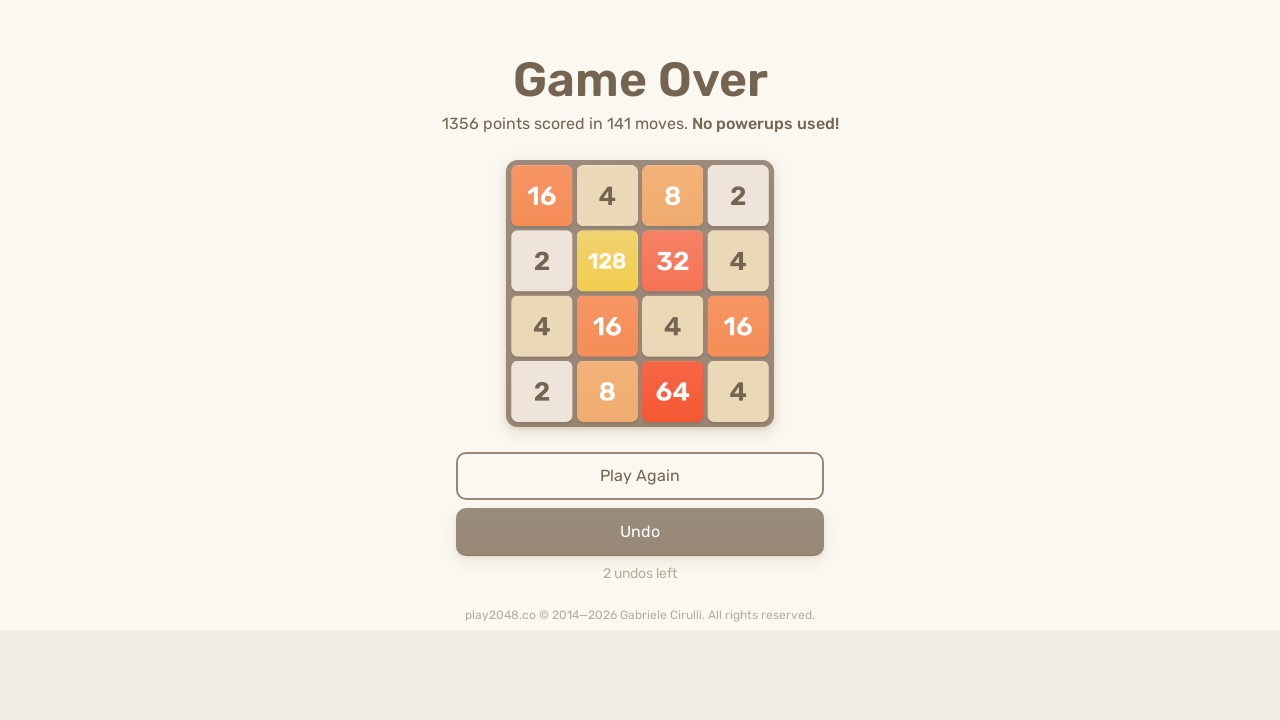

Pressed ArrowRight key on html
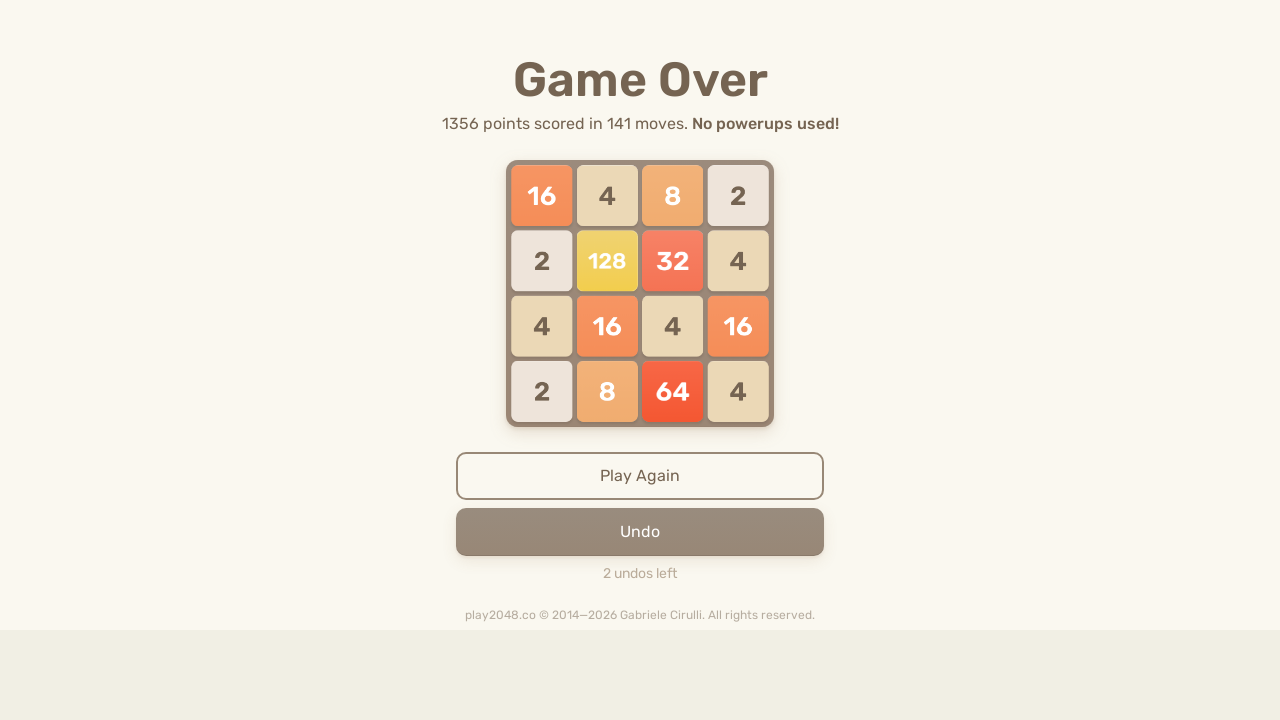

Pressed ArrowDown key on html
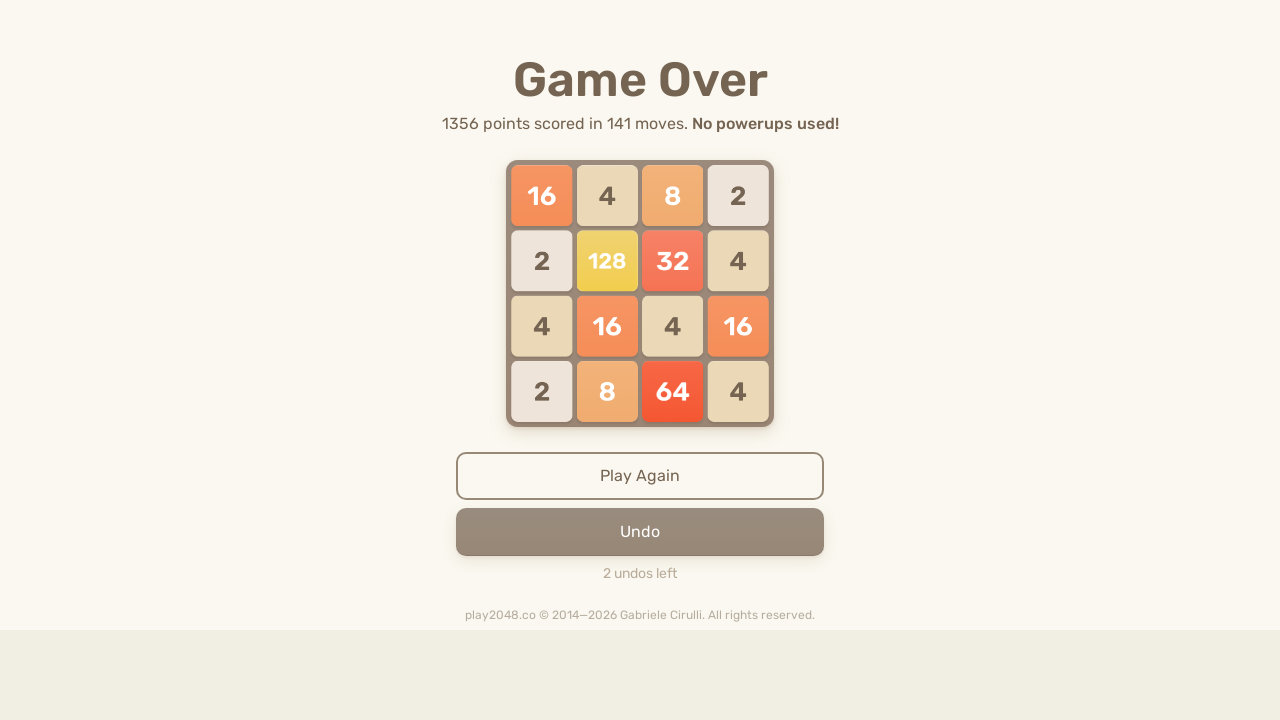

Pressed ArrowLeft key on html
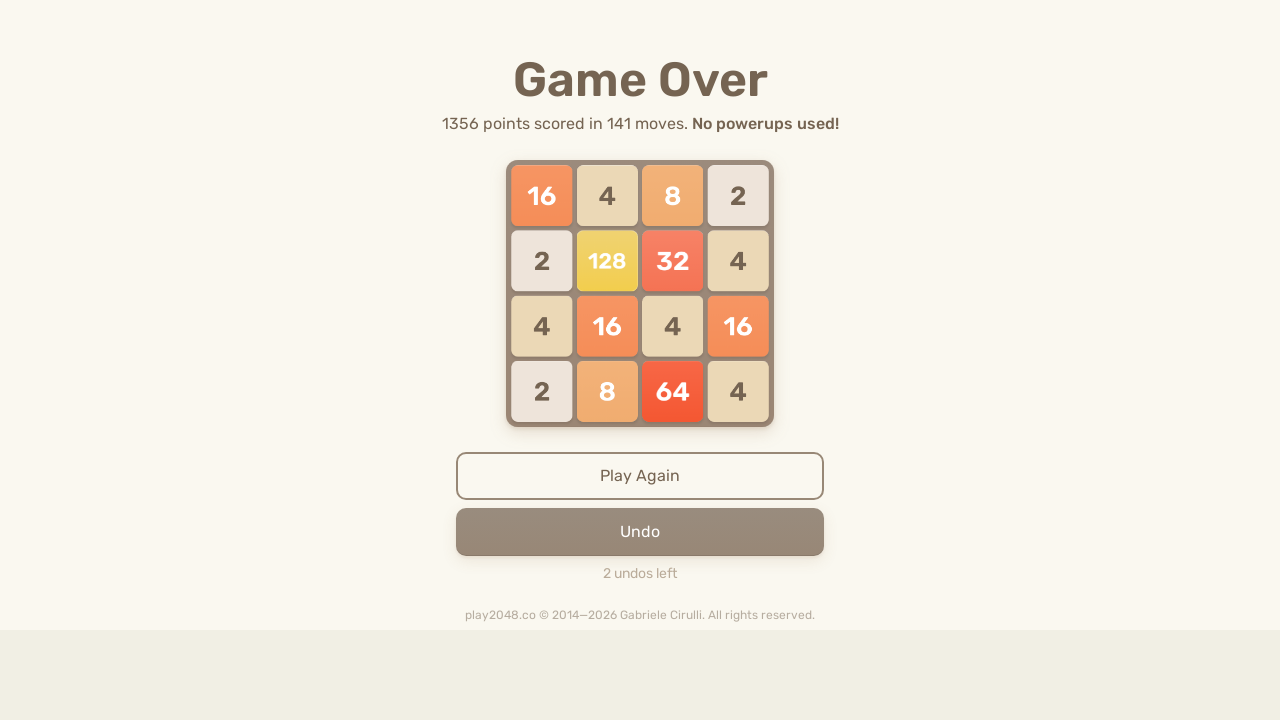

Located game over element
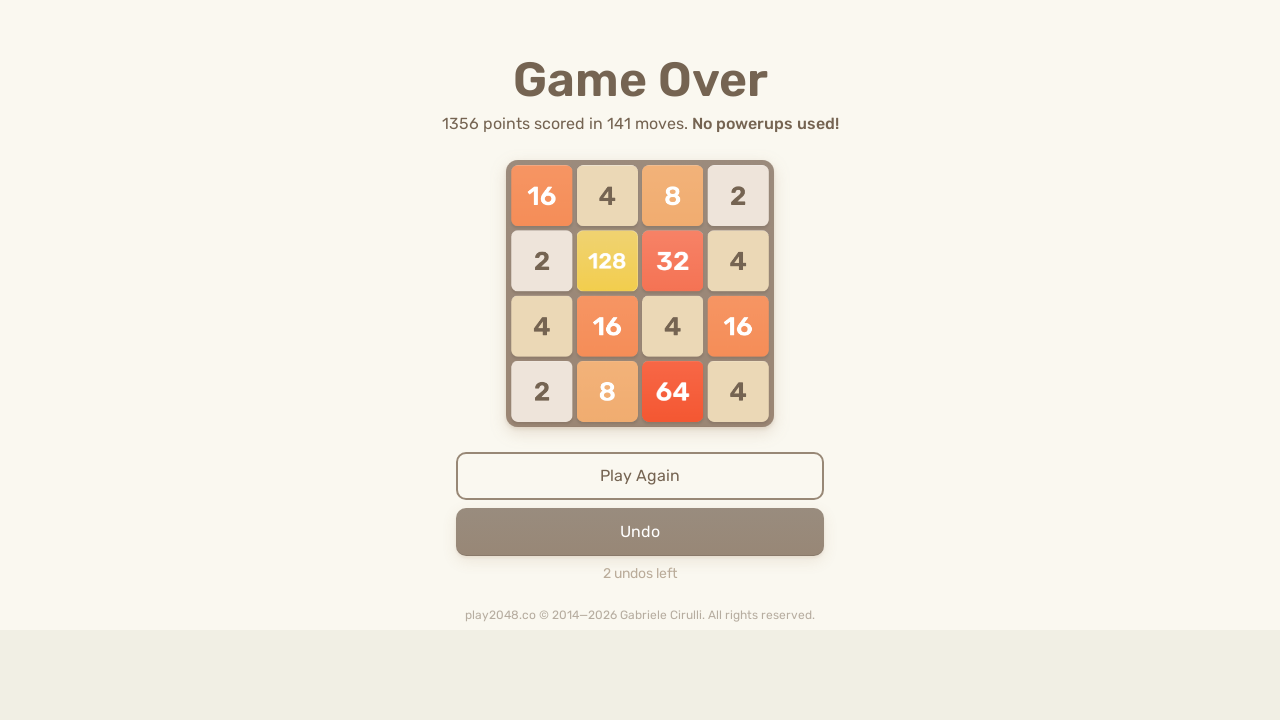

Pressed ArrowUp key on html
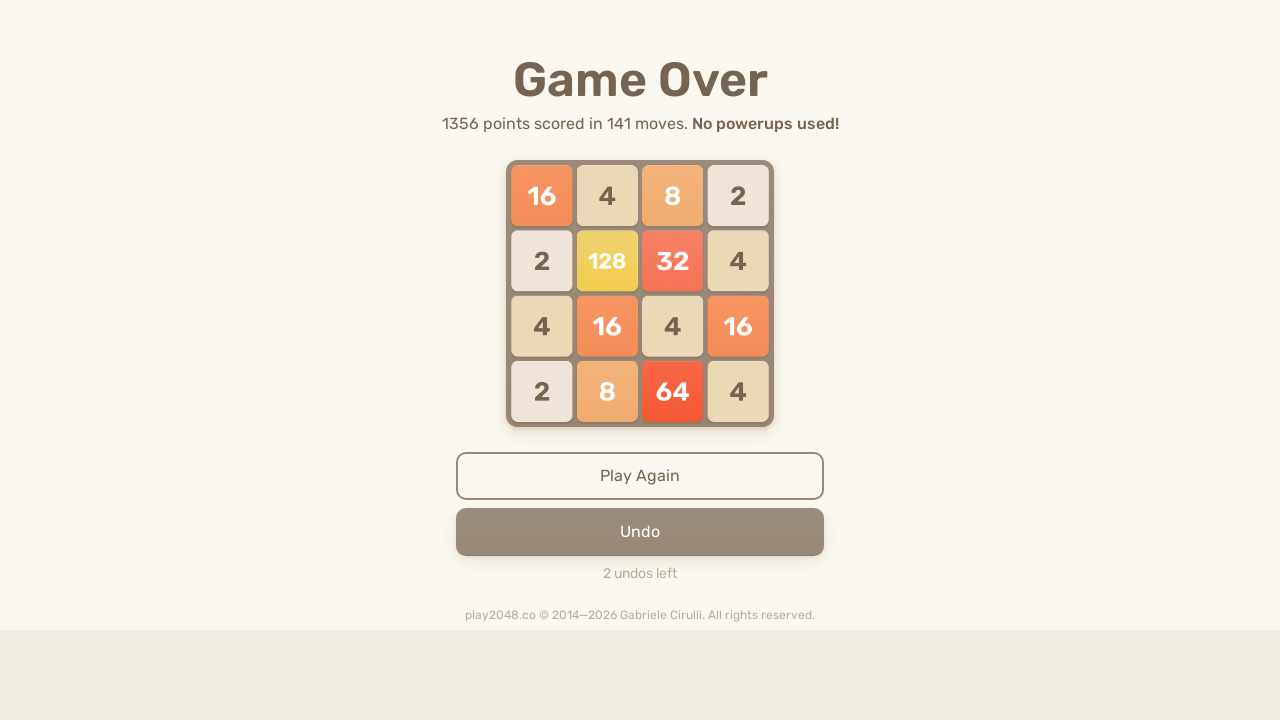

Pressed ArrowRight key on html
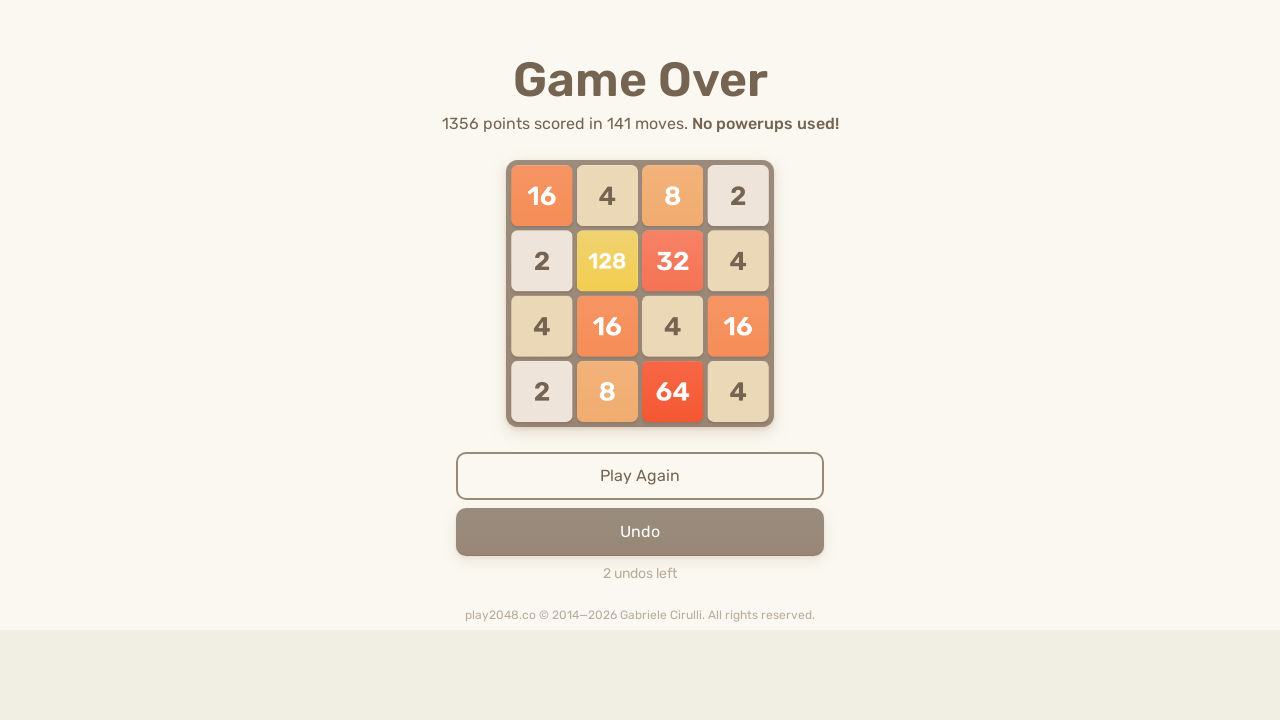

Pressed ArrowDown key on html
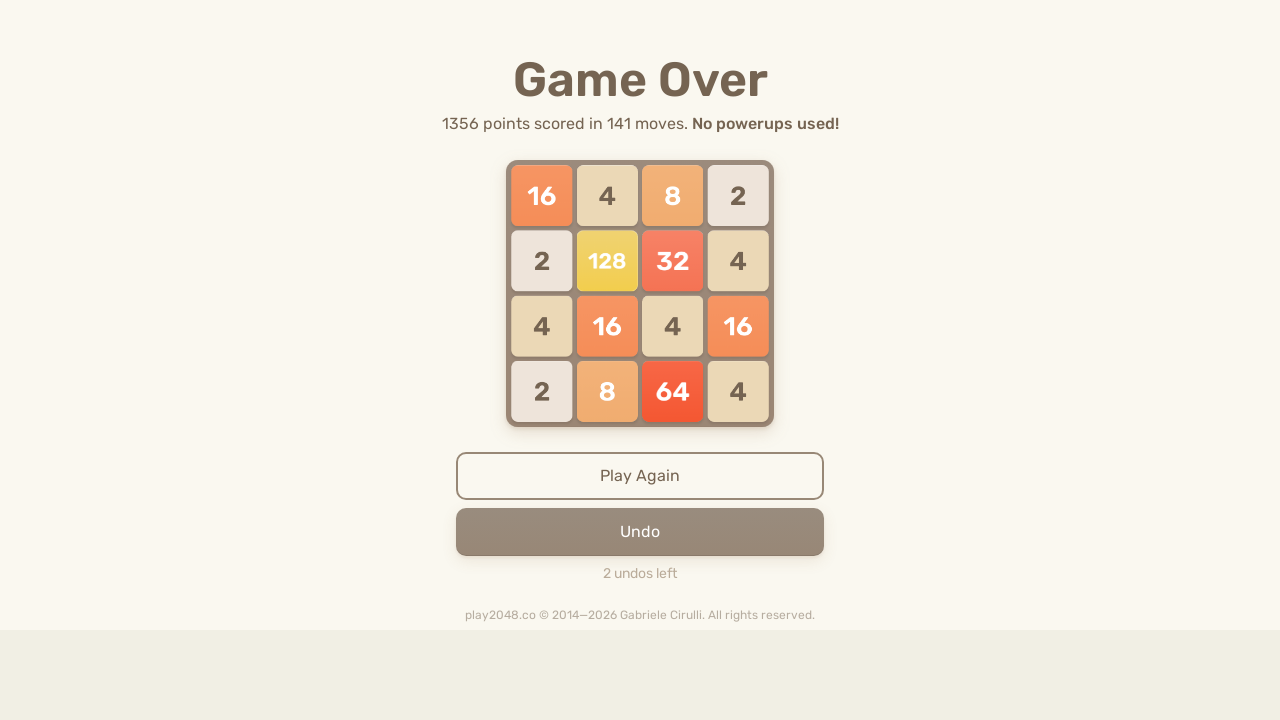

Pressed ArrowLeft key on html
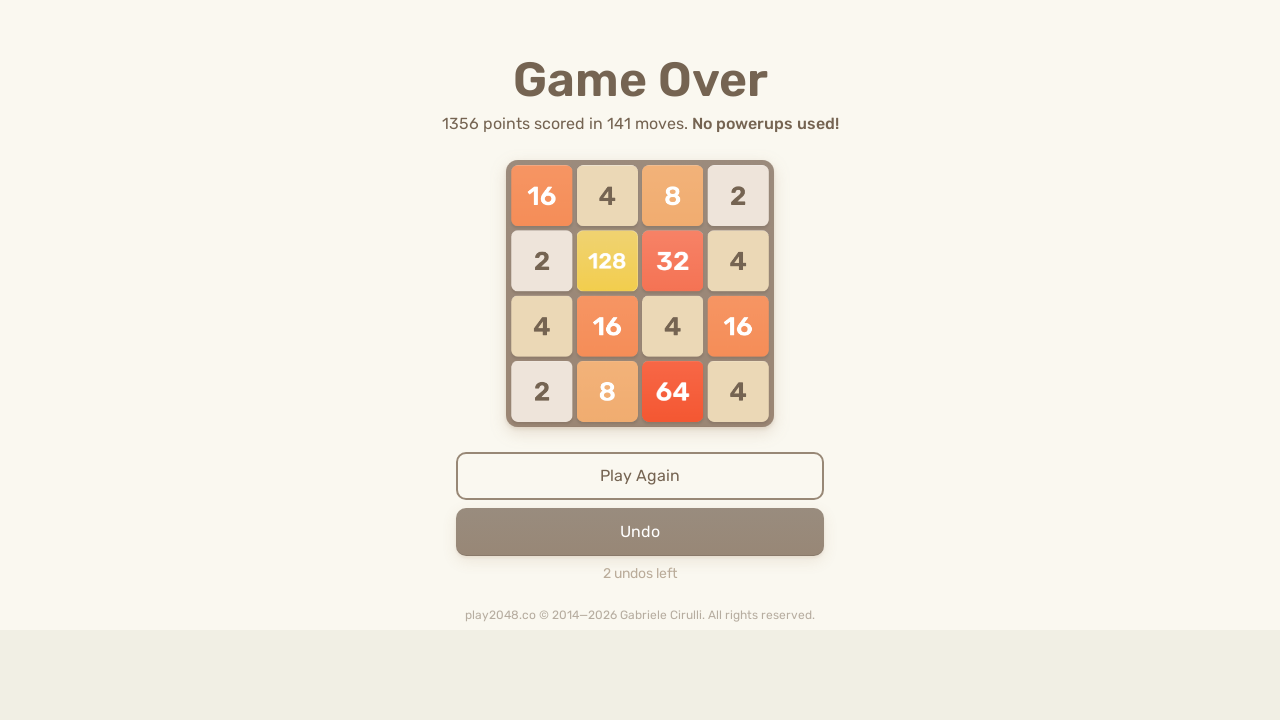

Located game over element
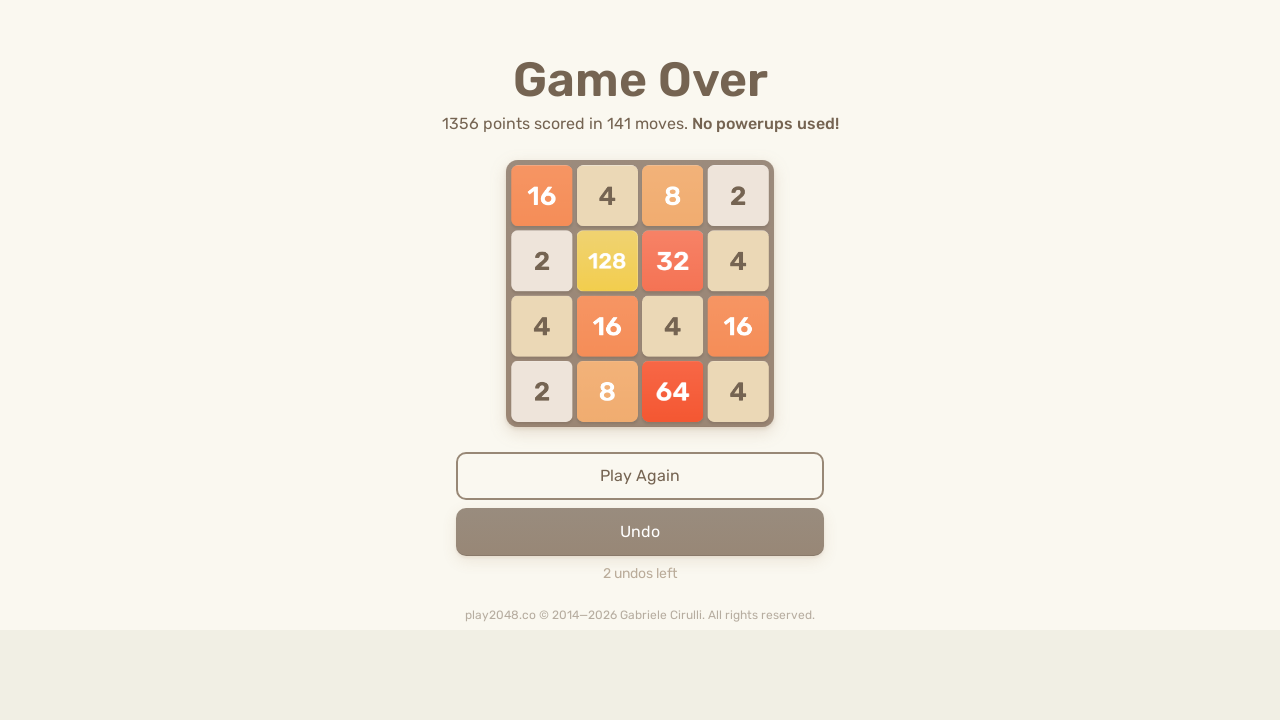

Pressed ArrowUp key on html
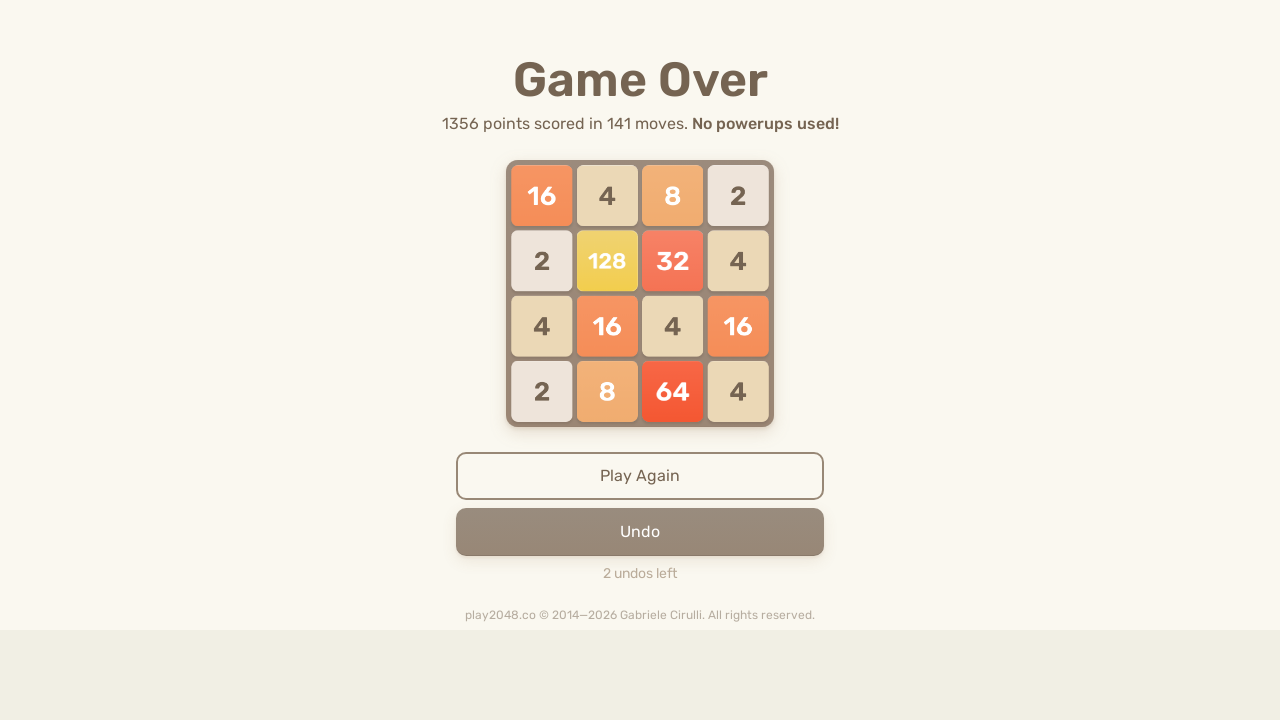

Pressed ArrowRight key on html
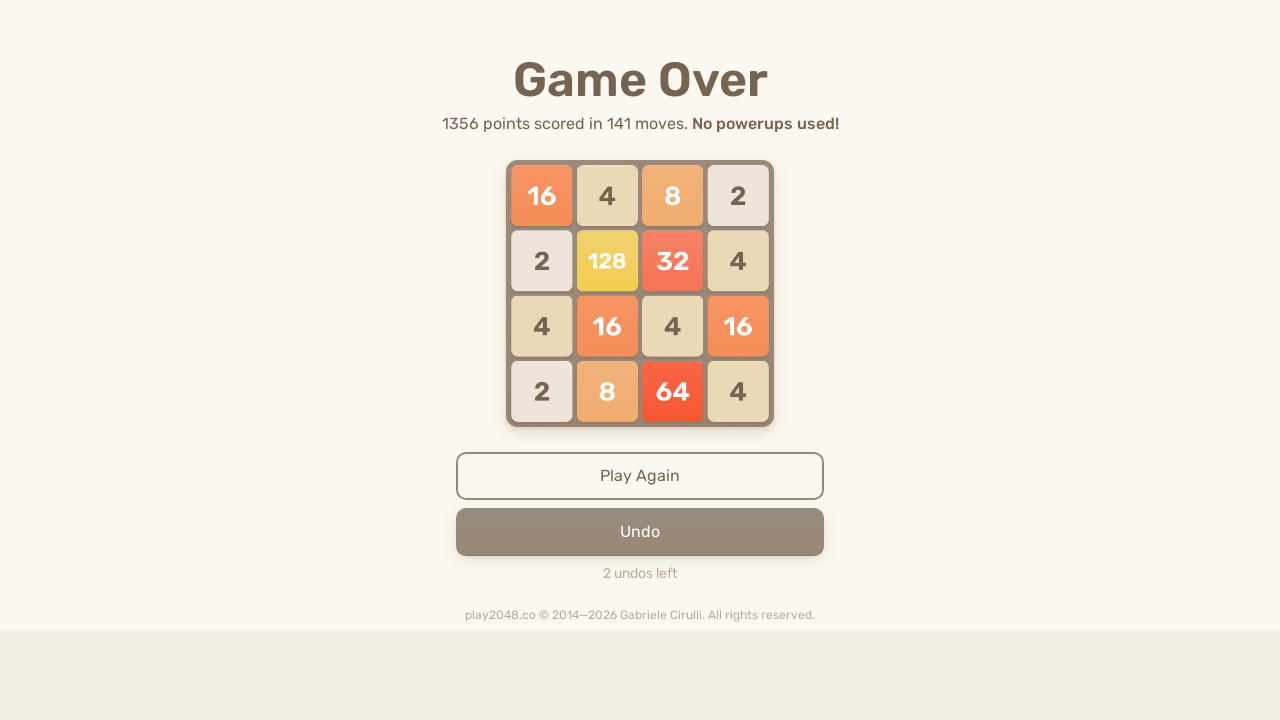

Pressed ArrowDown key on html
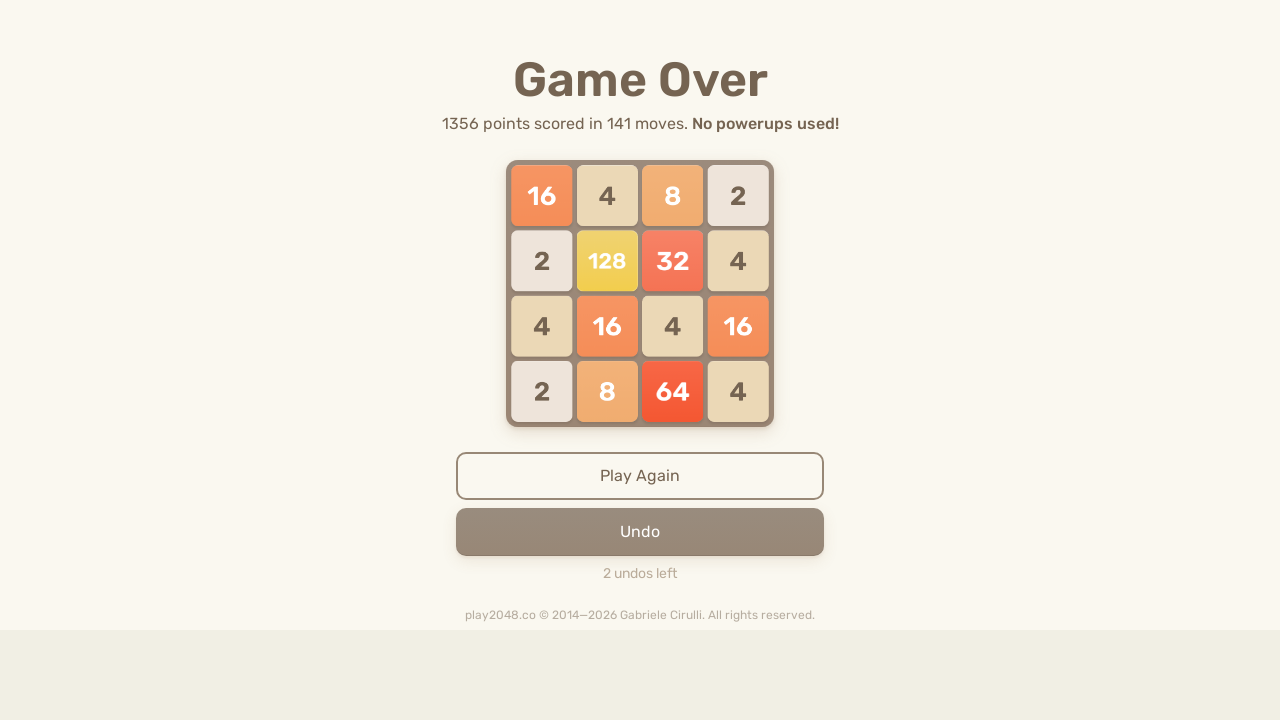

Pressed ArrowLeft key on html
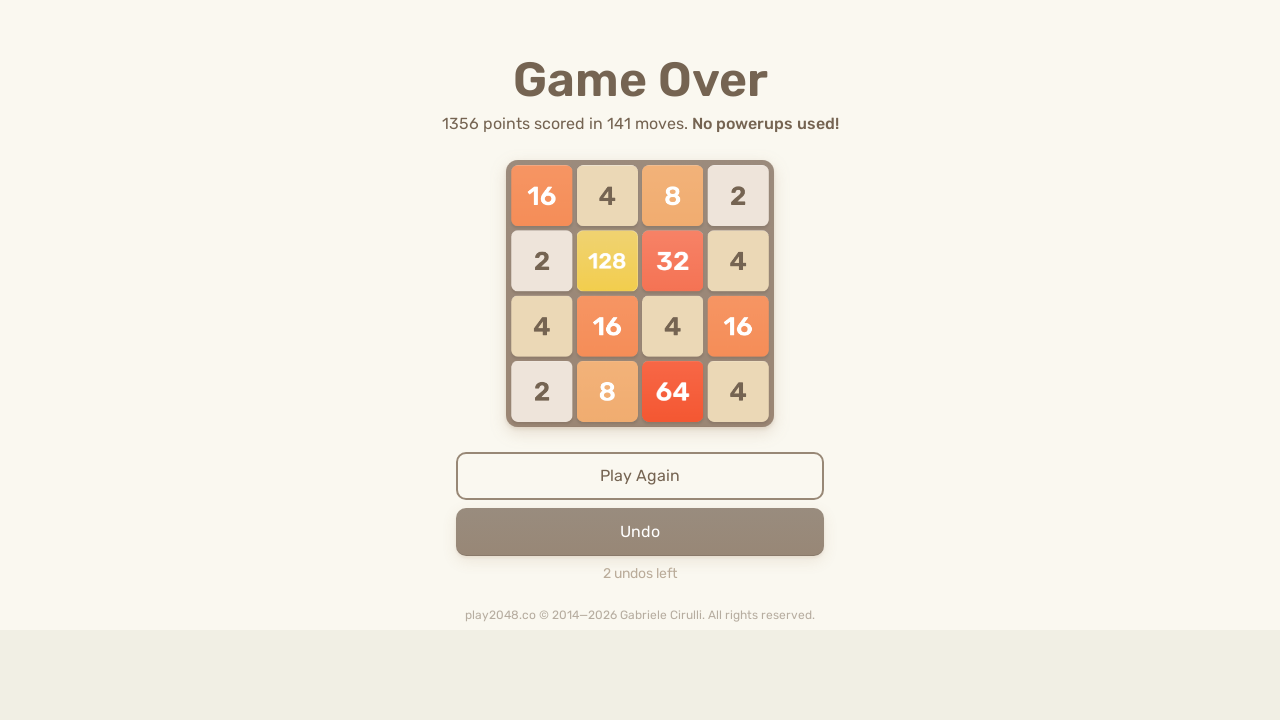

Located game over element
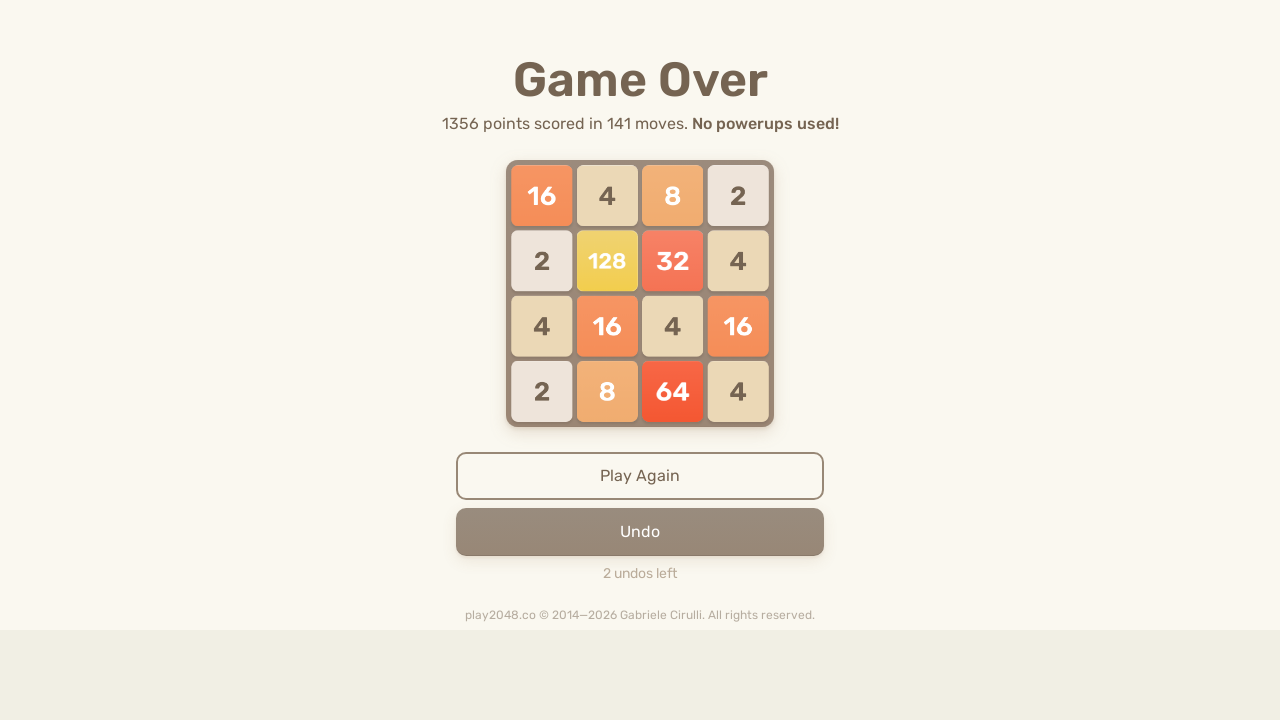

Pressed ArrowUp key on html
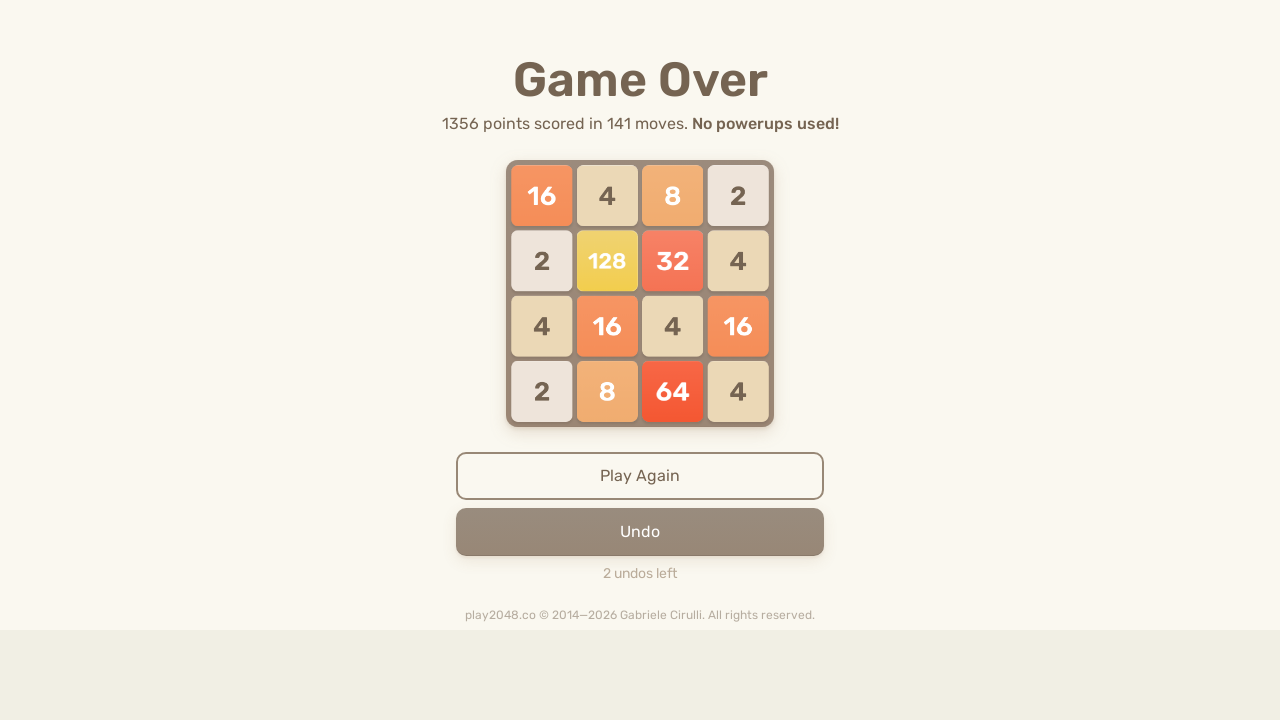

Pressed ArrowRight key on html
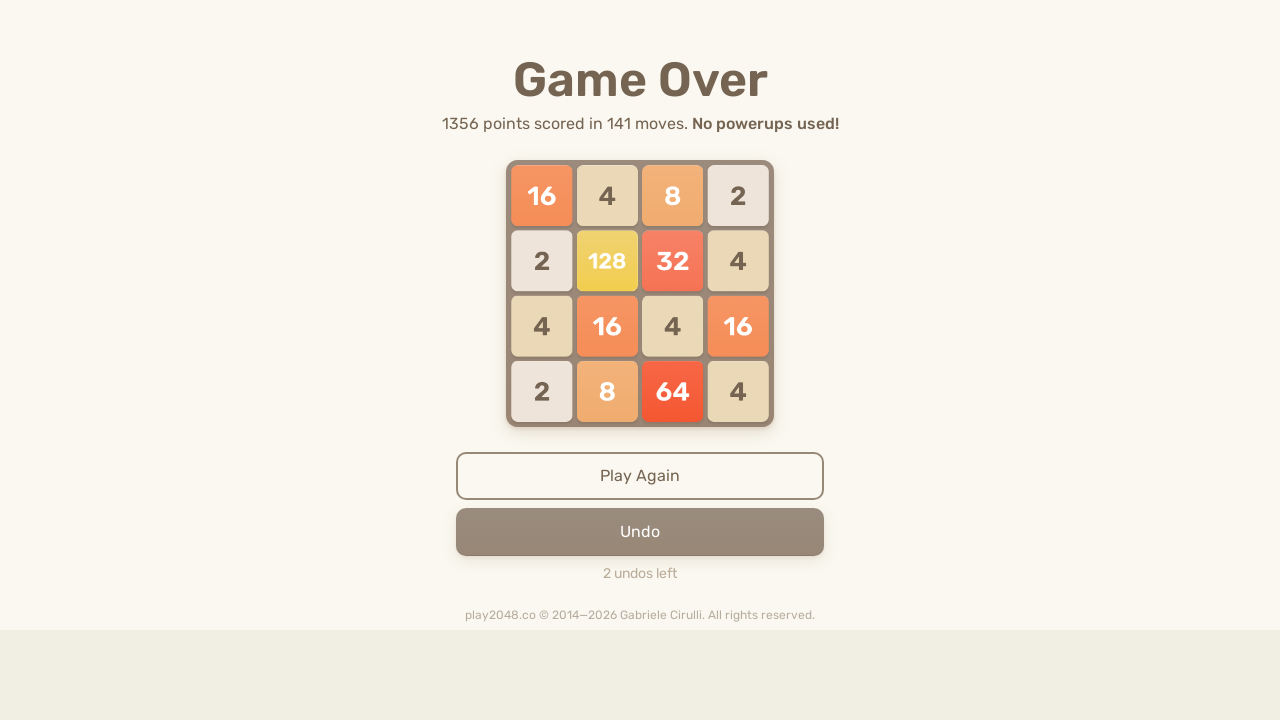

Pressed ArrowDown key on html
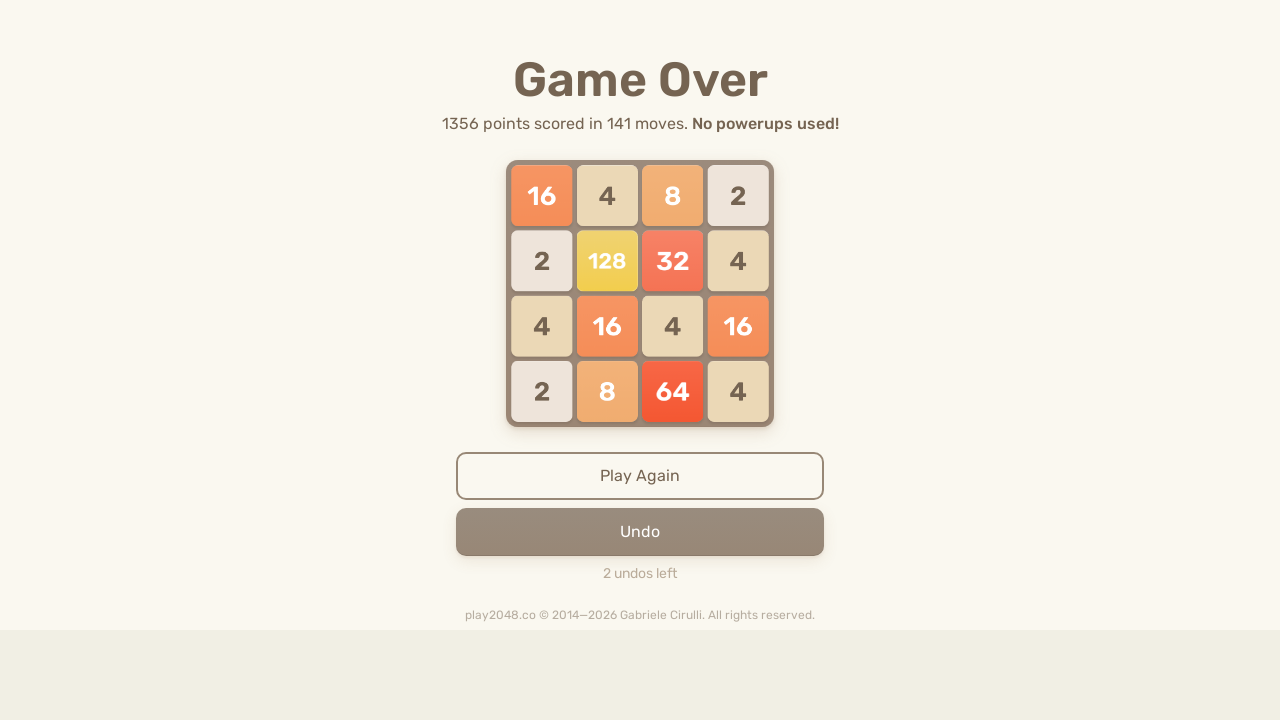

Pressed ArrowLeft key on html
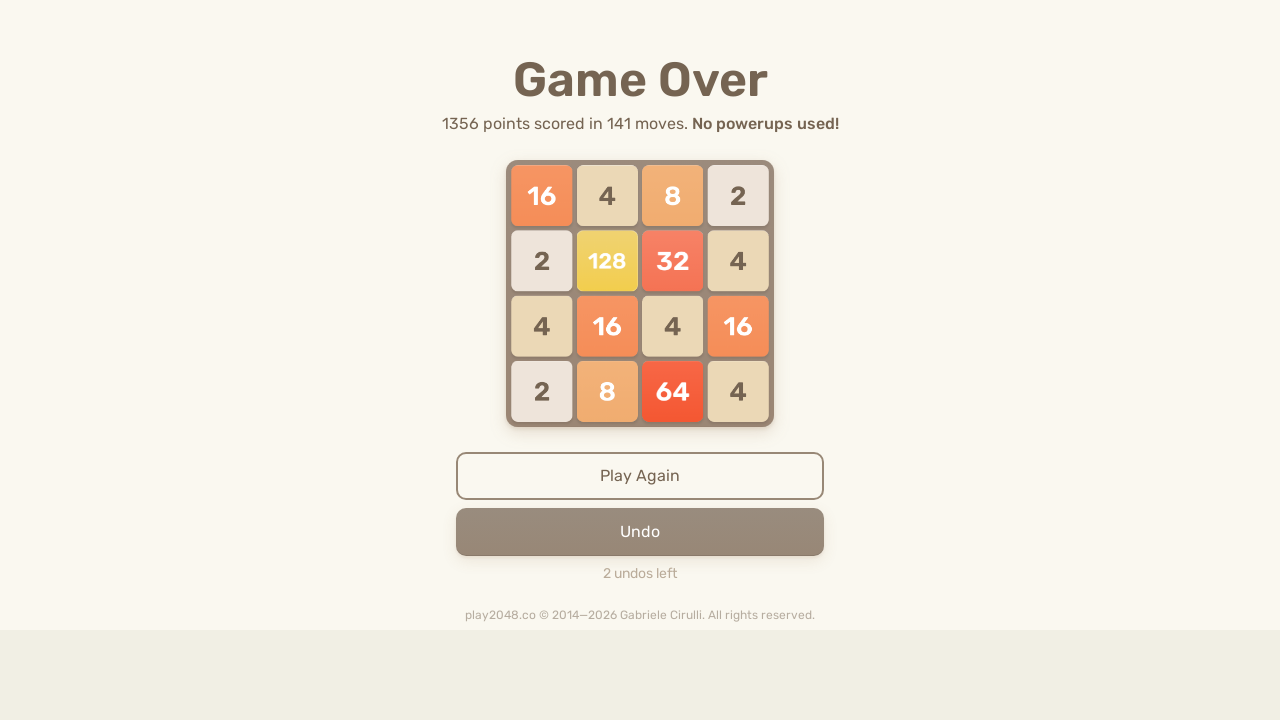

Located game over element
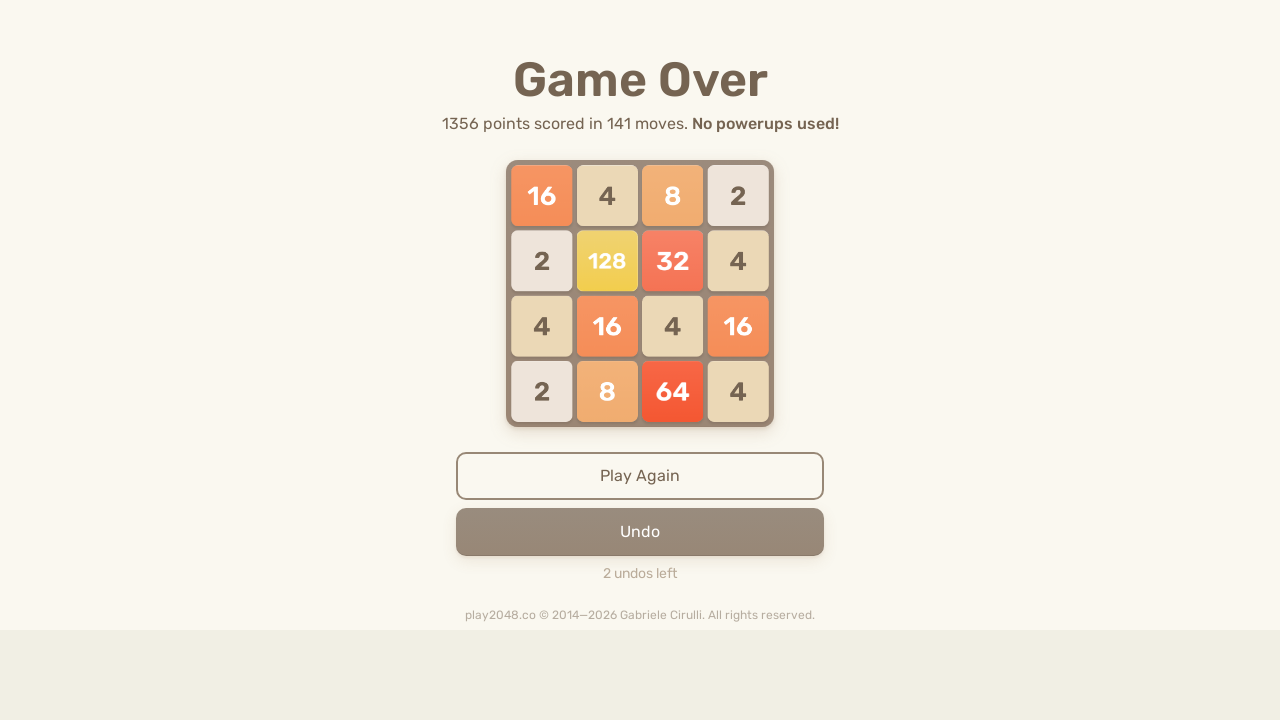

Pressed ArrowUp key on html
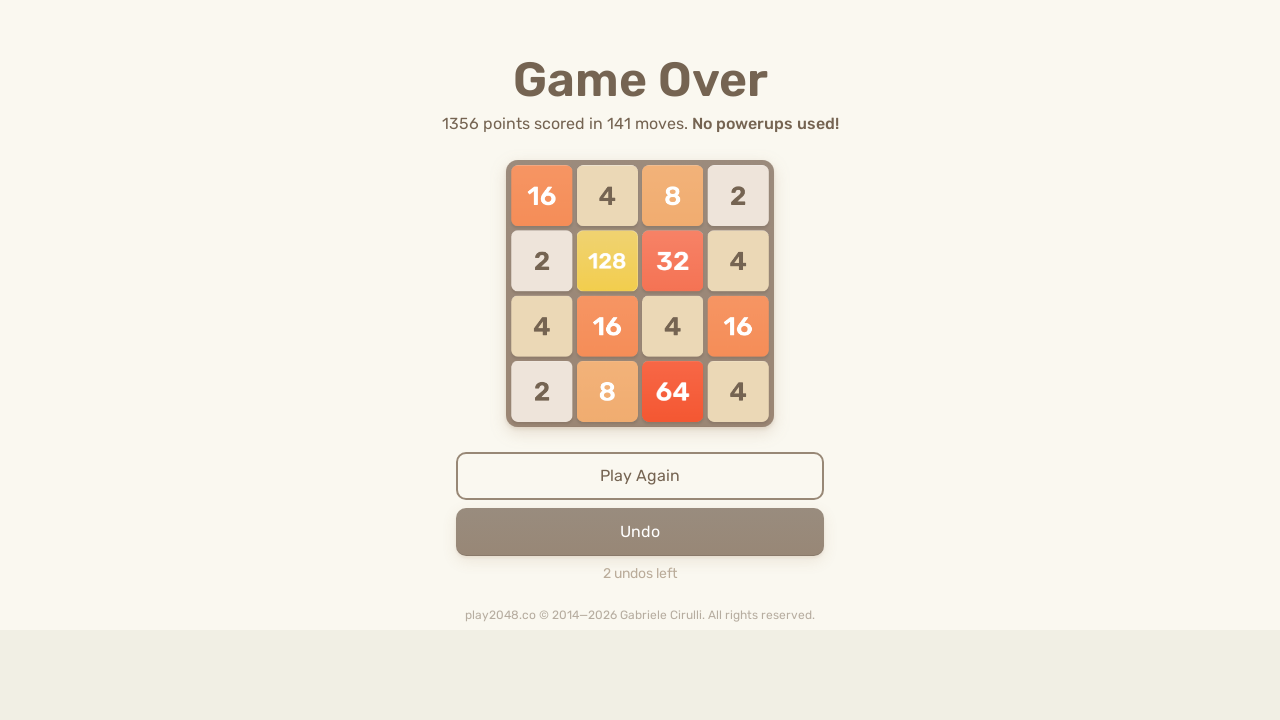

Pressed ArrowRight key on html
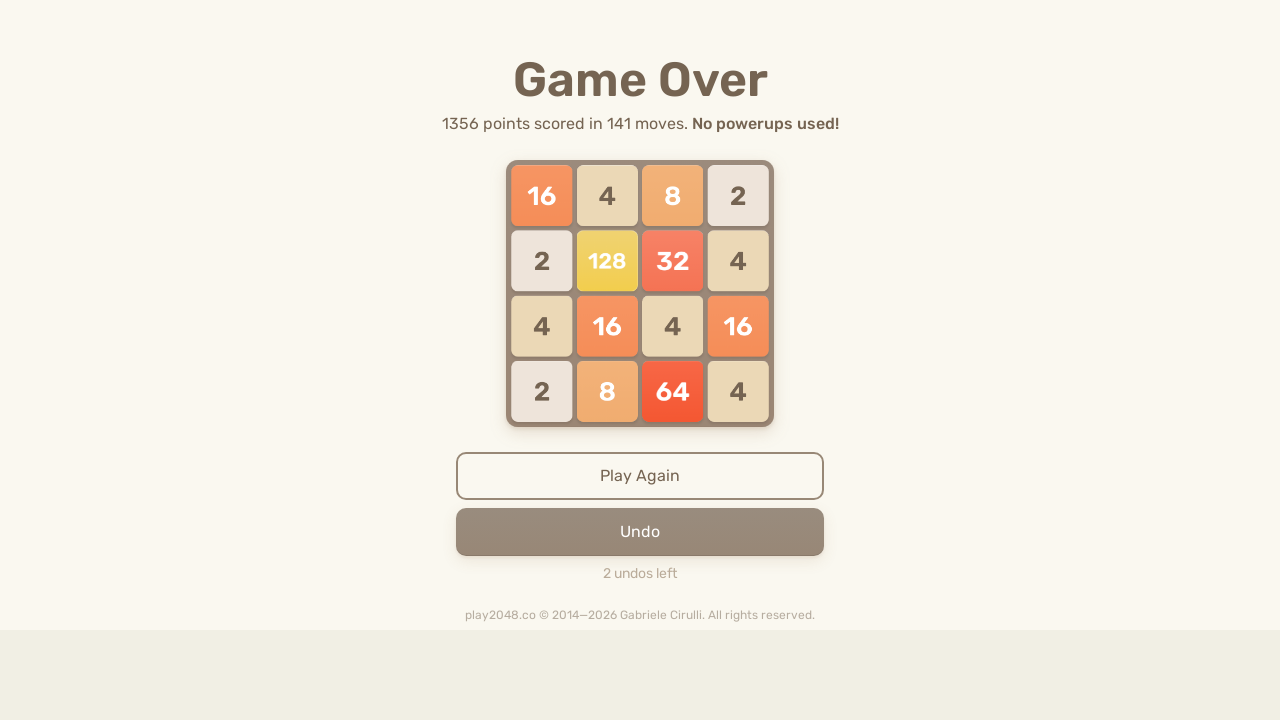

Pressed ArrowDown key on html
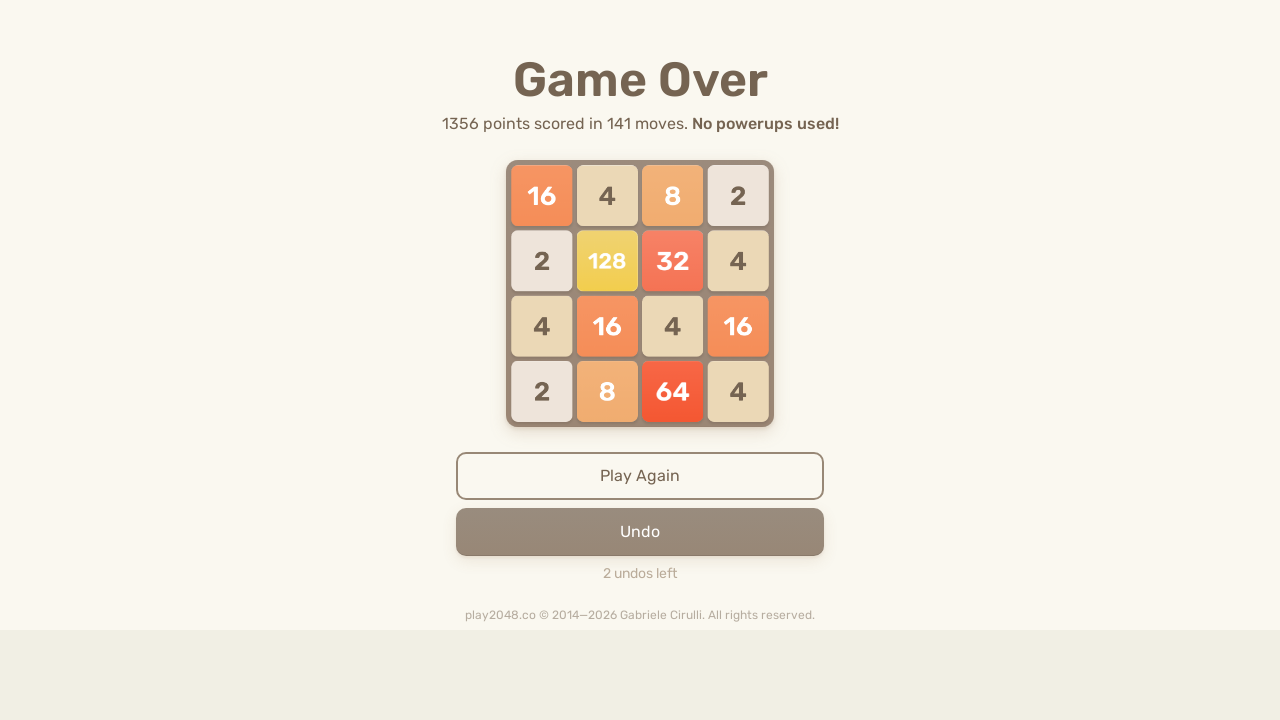

Pressed ArrowLeft key on html
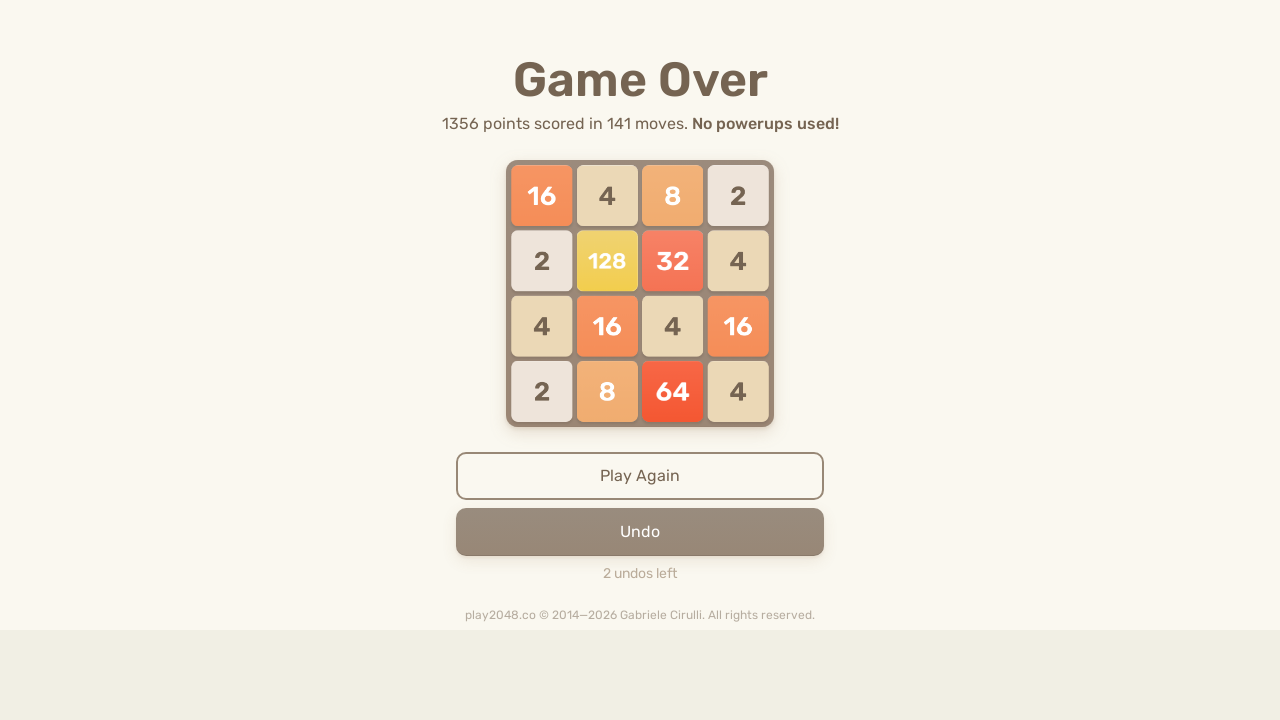

Located game over element
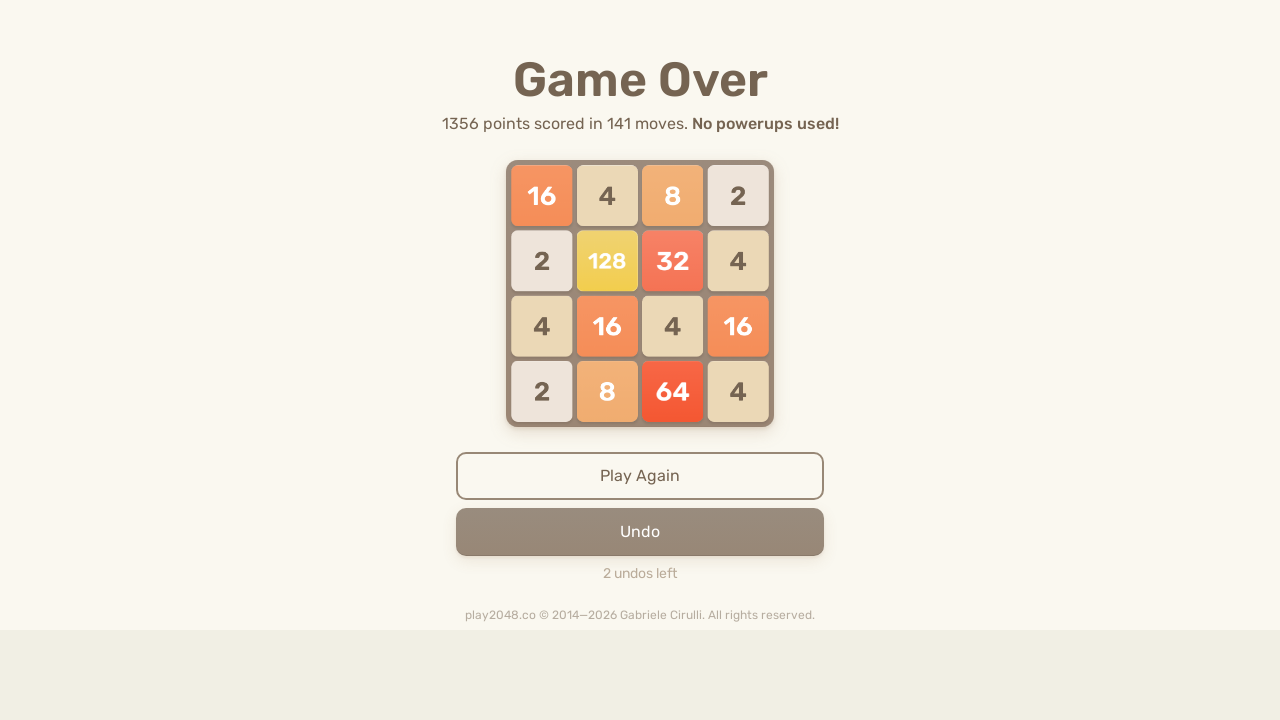

Pressed ArrowUp key on html
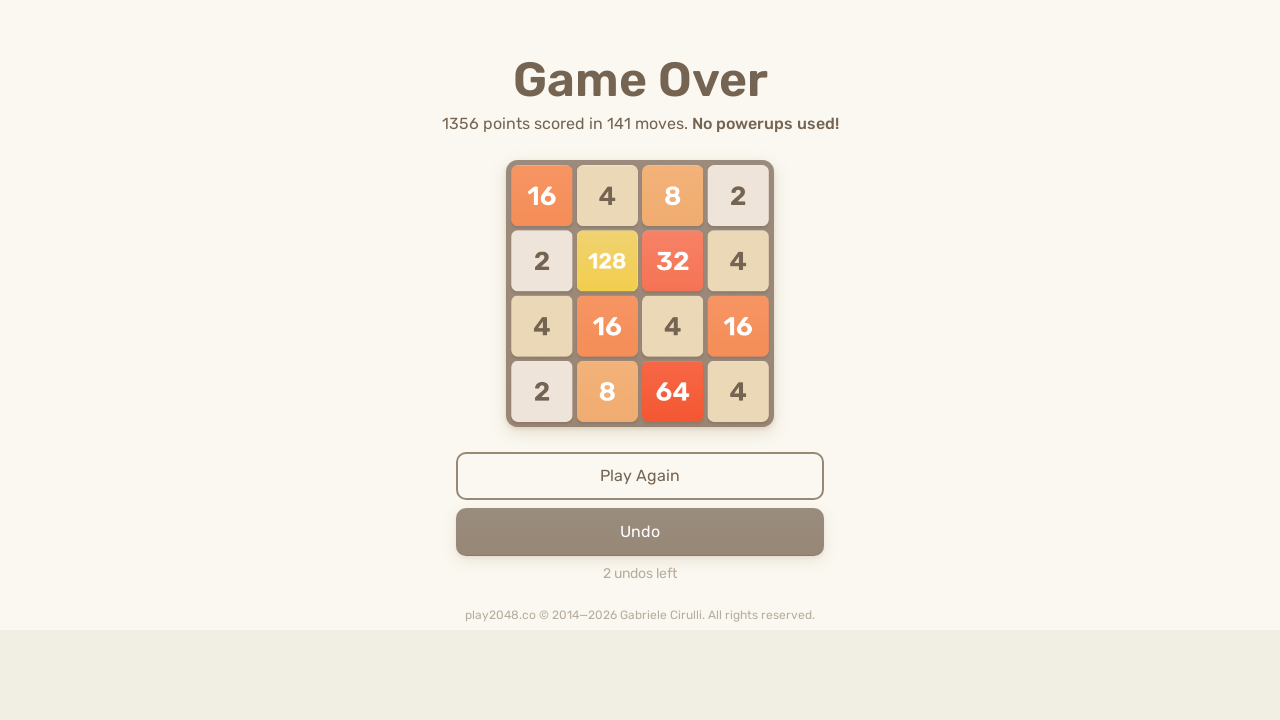

Pressed ArrowRight key on html
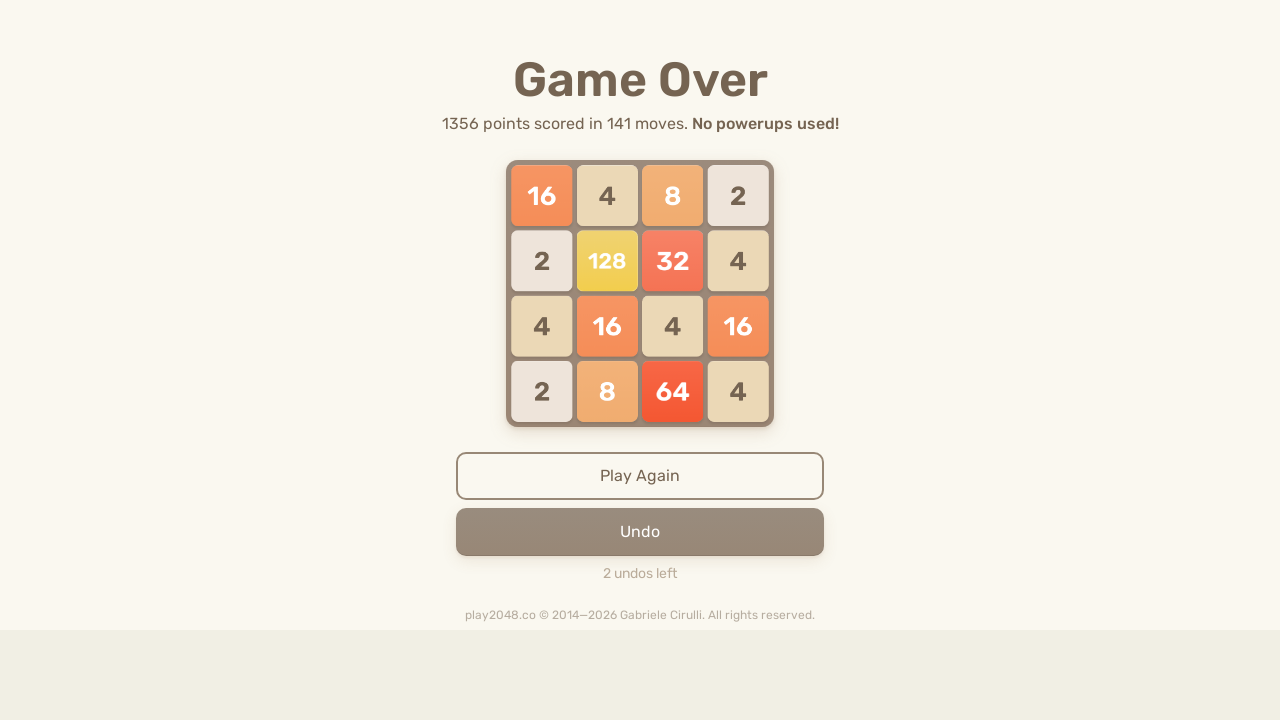

Pressed ArrowDown key on html
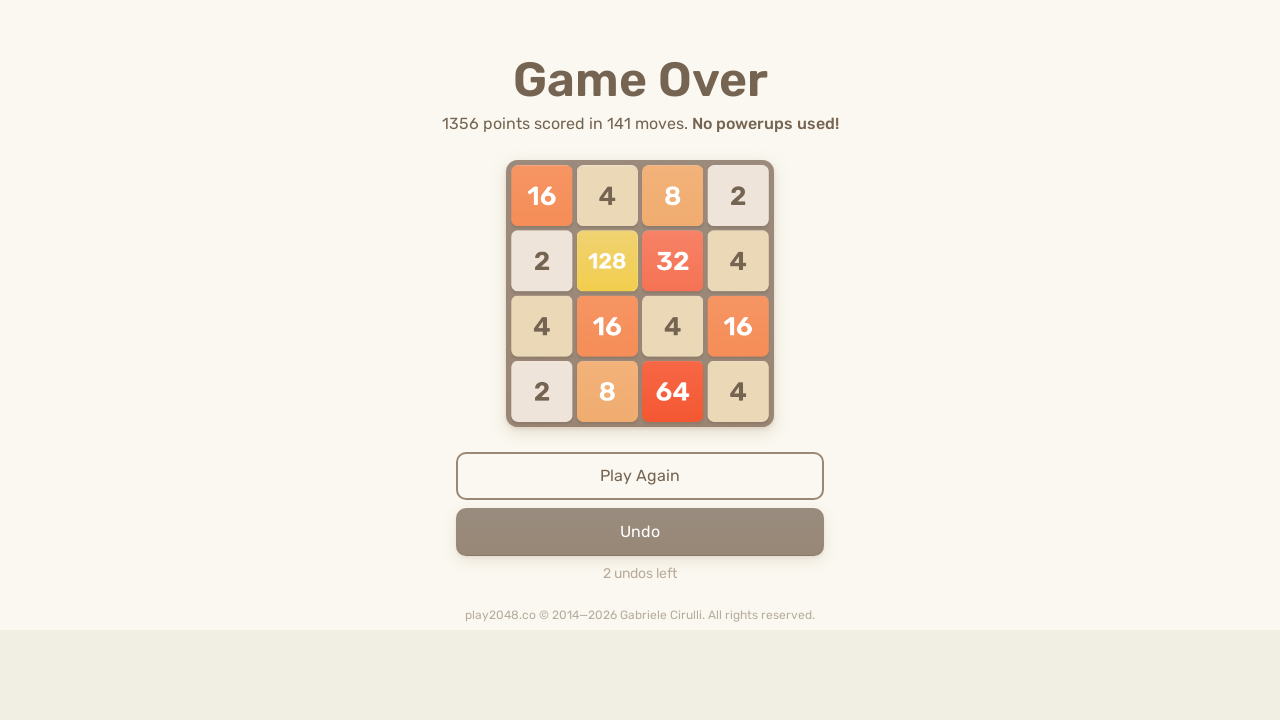

Pressed ArrowLeft key on html
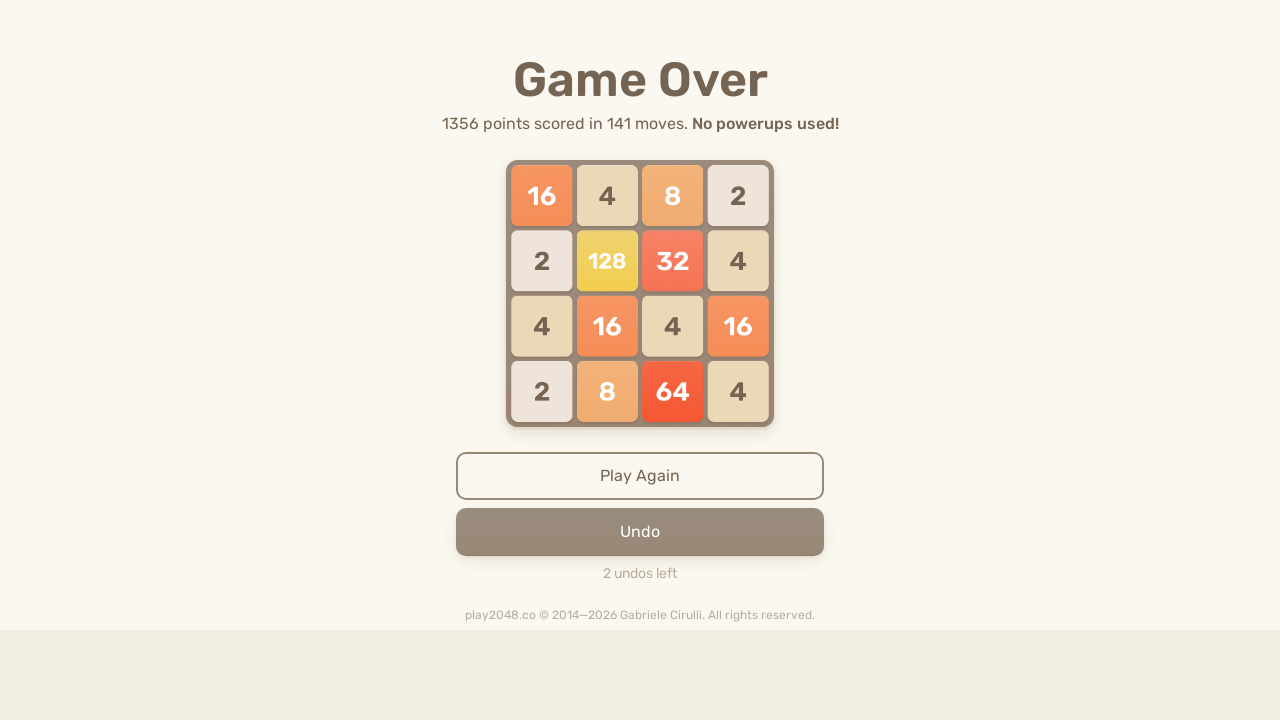

Located game over element
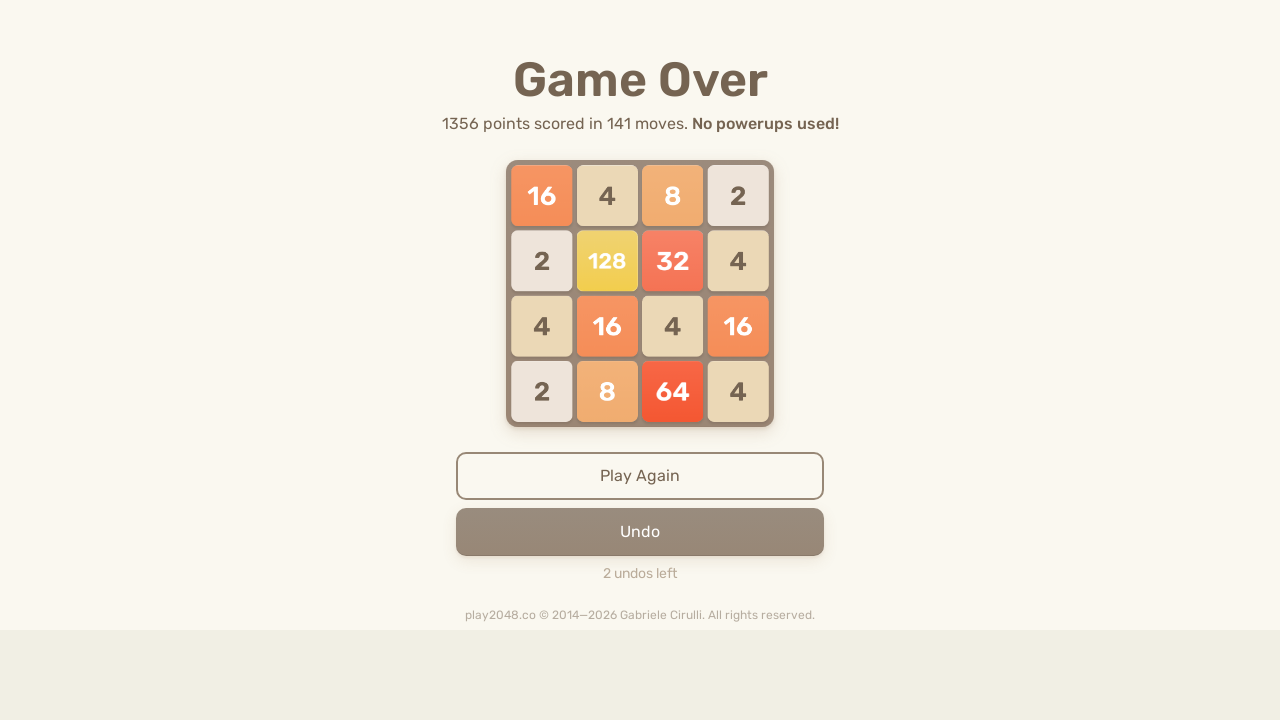

Pressed ArrowUp key on html
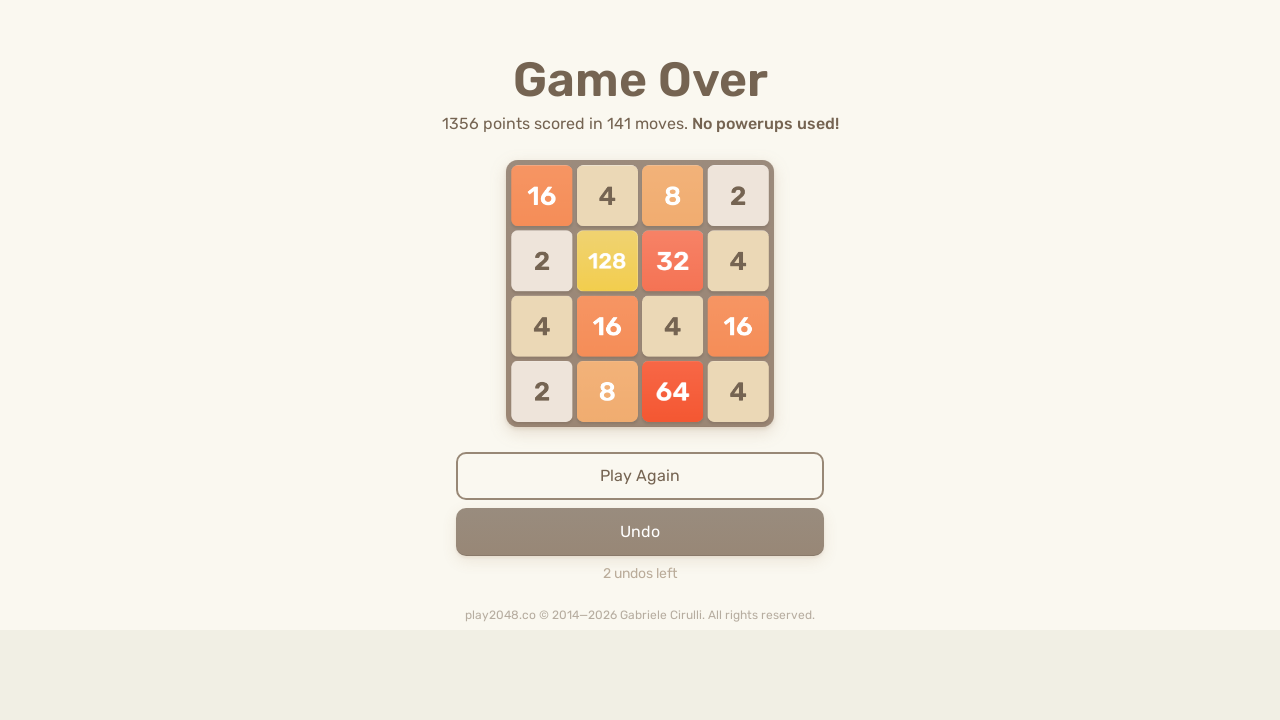

Pressed ArrowRight key on html
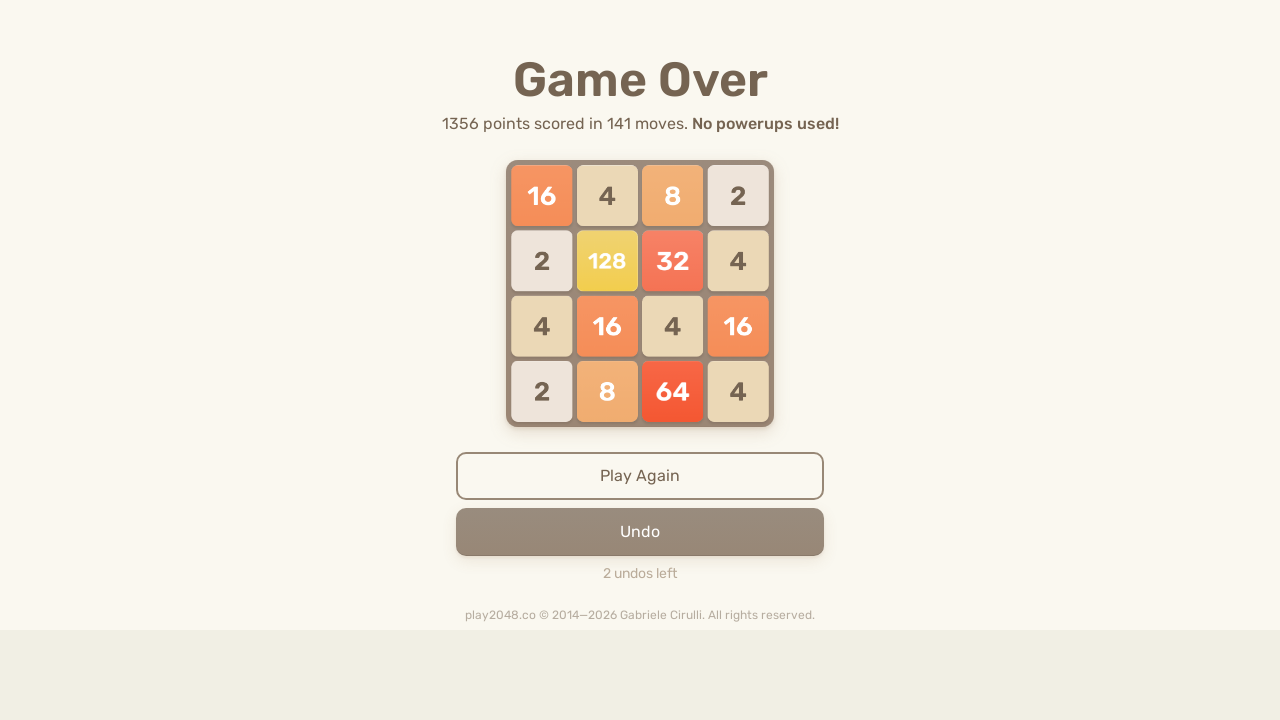

Pressed ArrowDown key on html
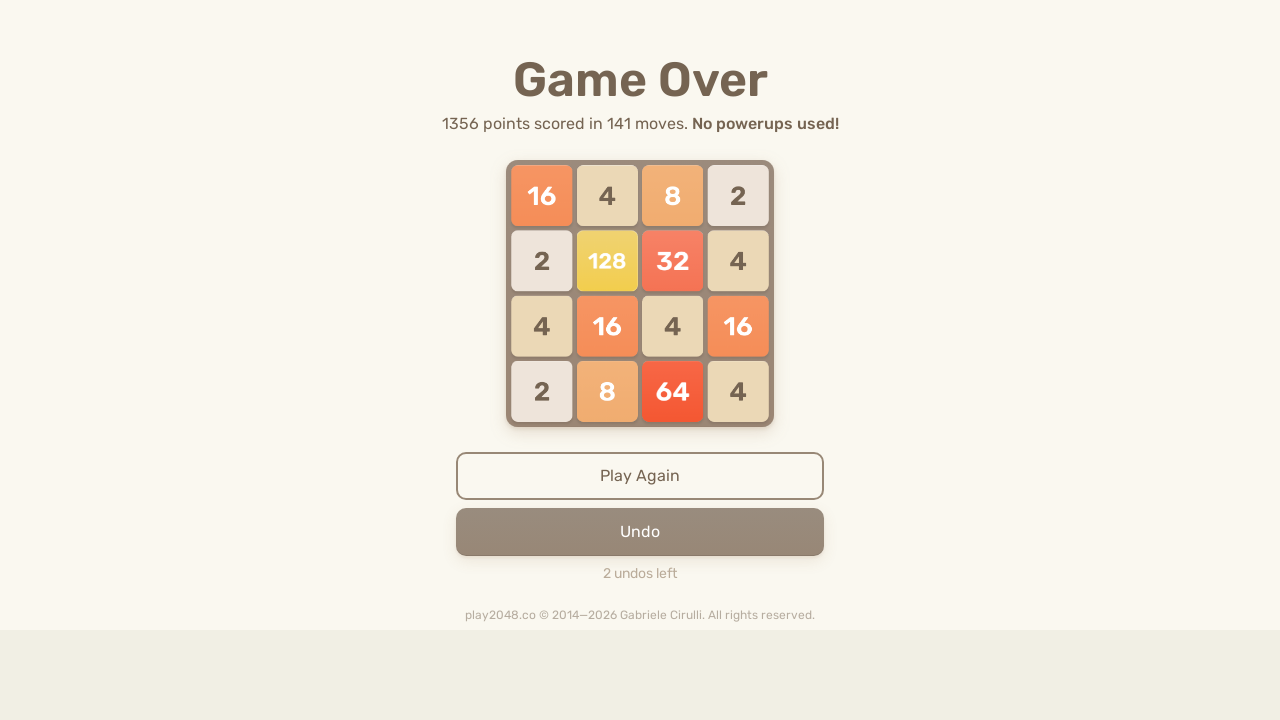

Pressed ArrowLeft key on html
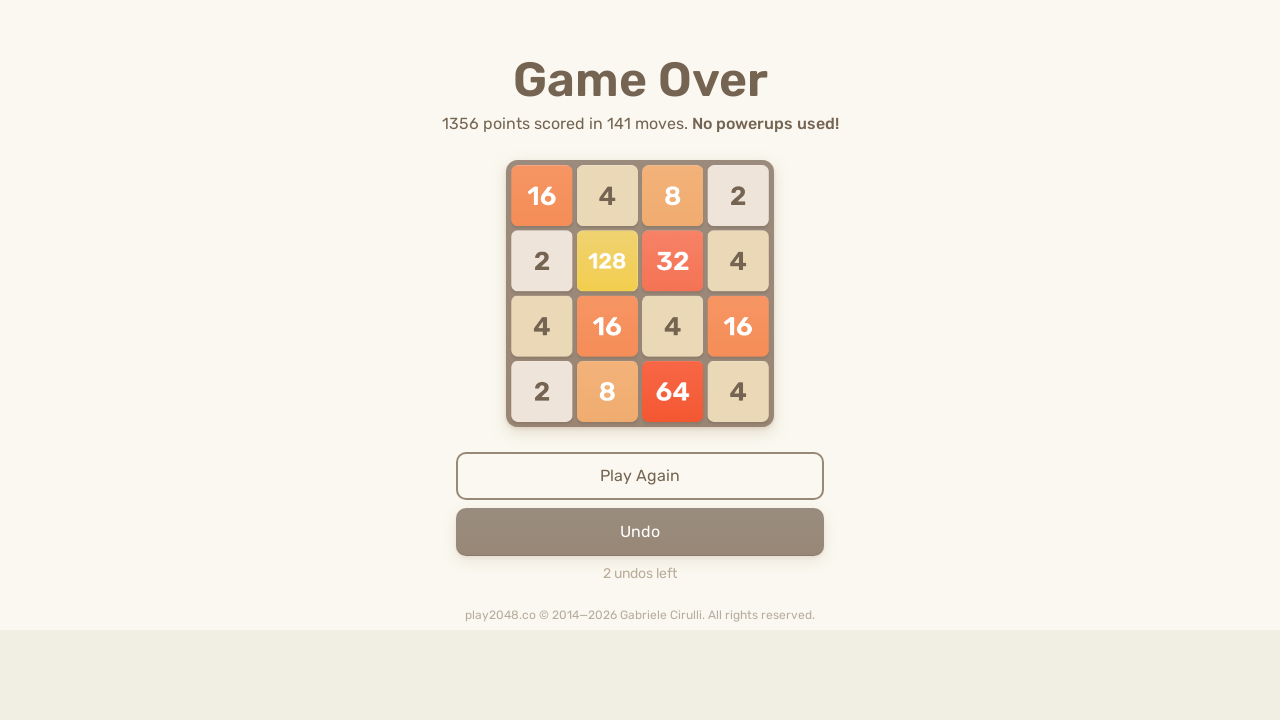

Located game over element
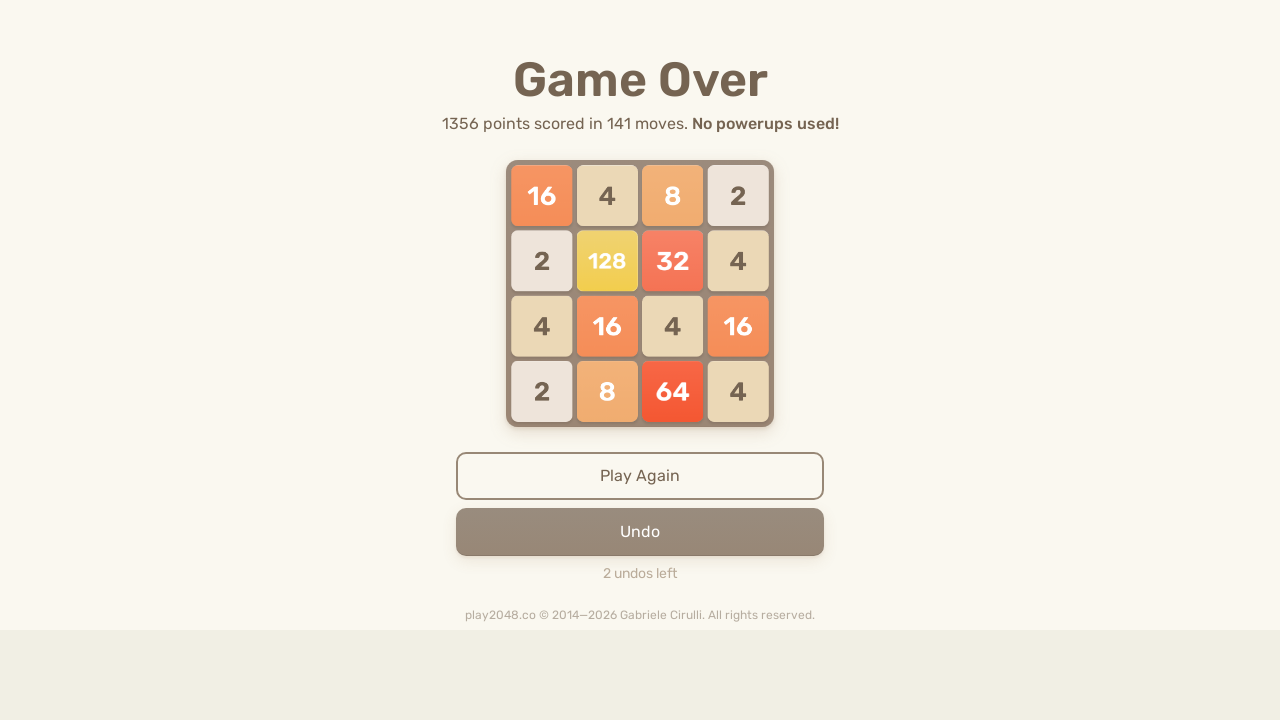

Pressed ArrowUp key on html
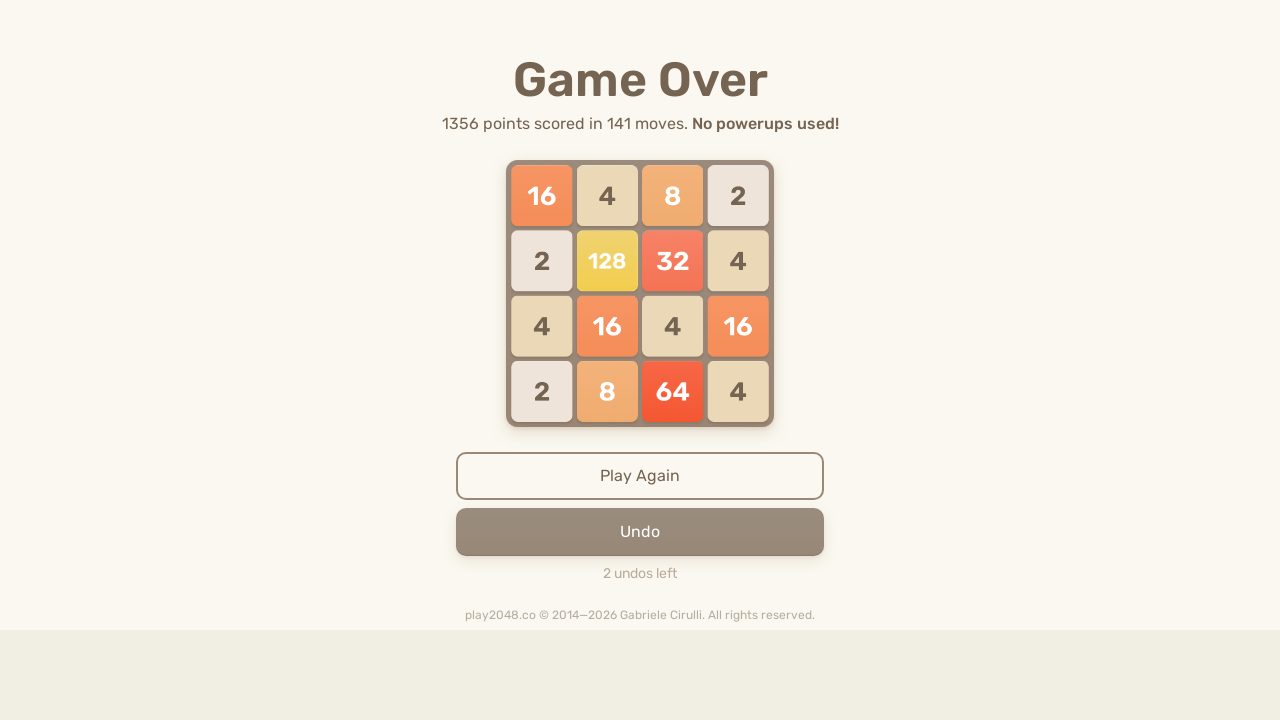

Pressed ArrowRight key on html
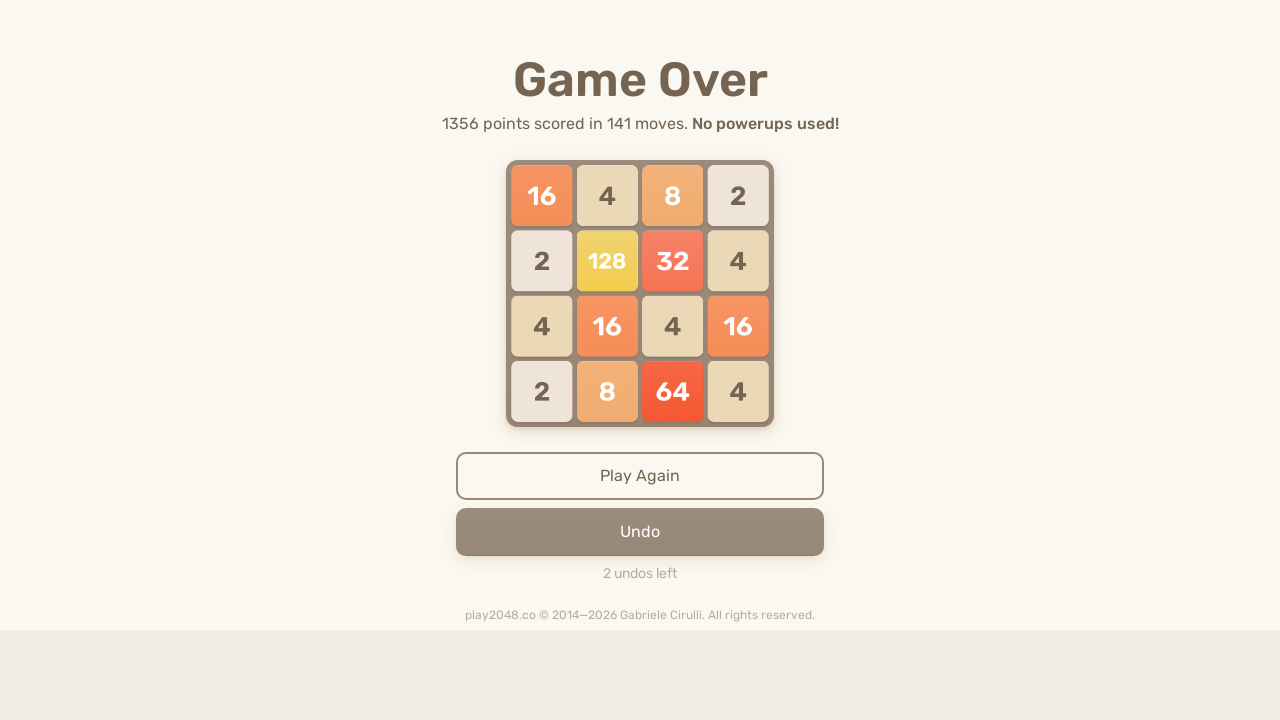

Pressed ArrowDown key on html
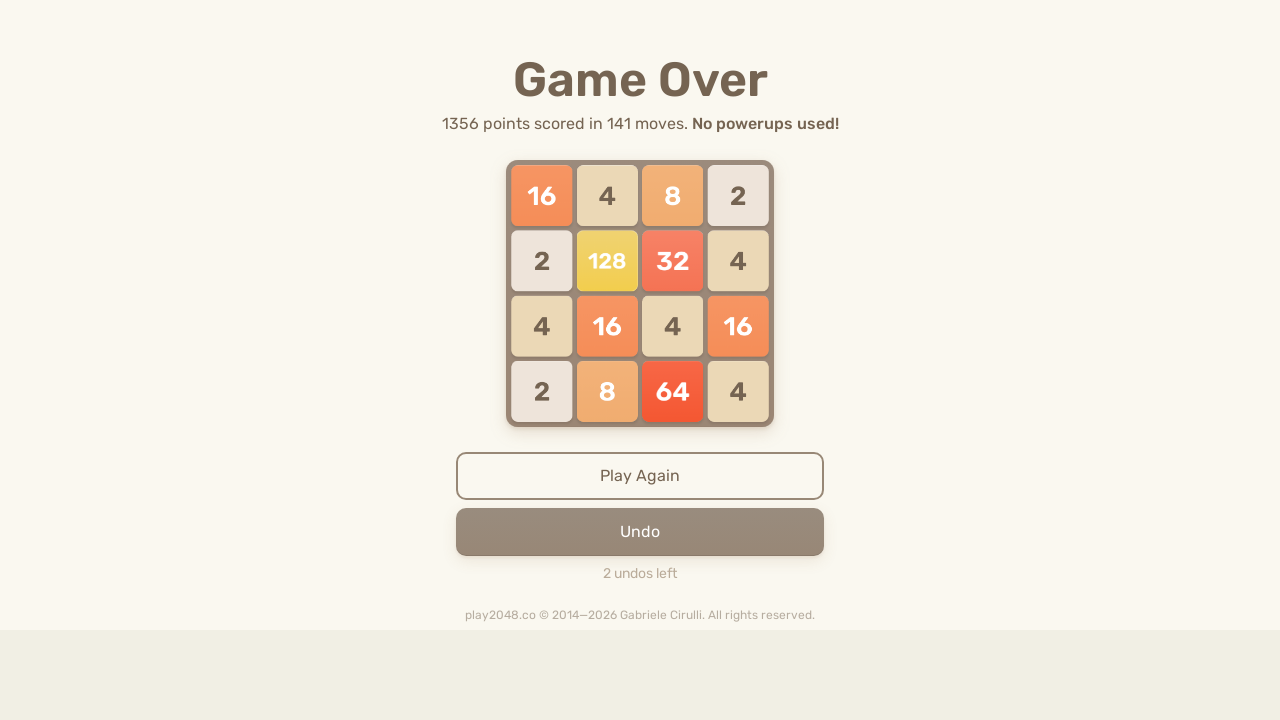

Pressed ArrowLeft key on html
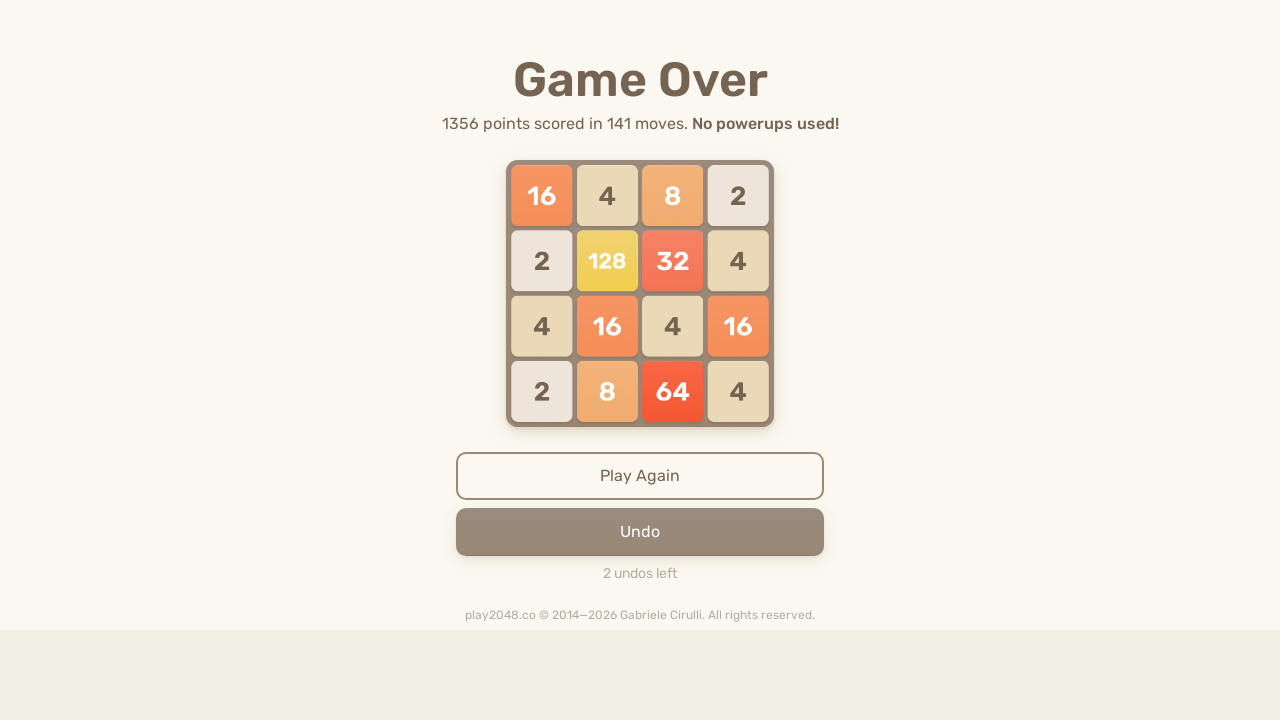

Located game over element
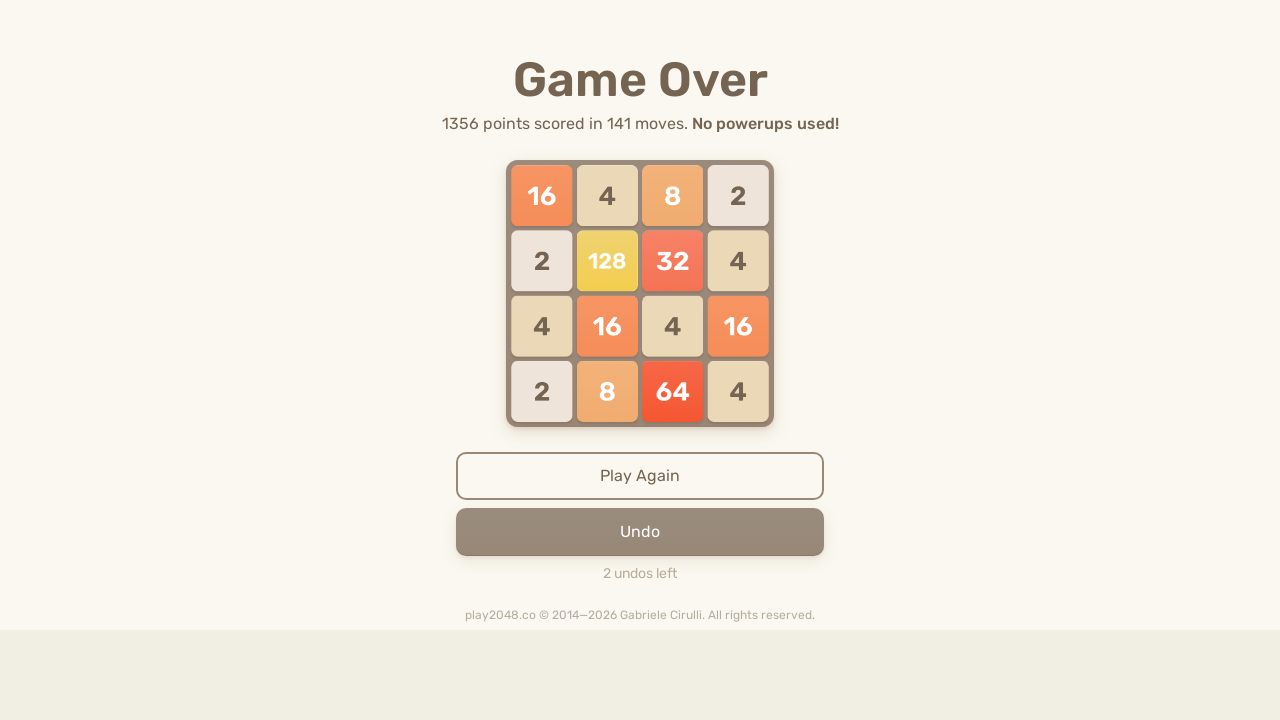

Pressed ArrowUp key on html
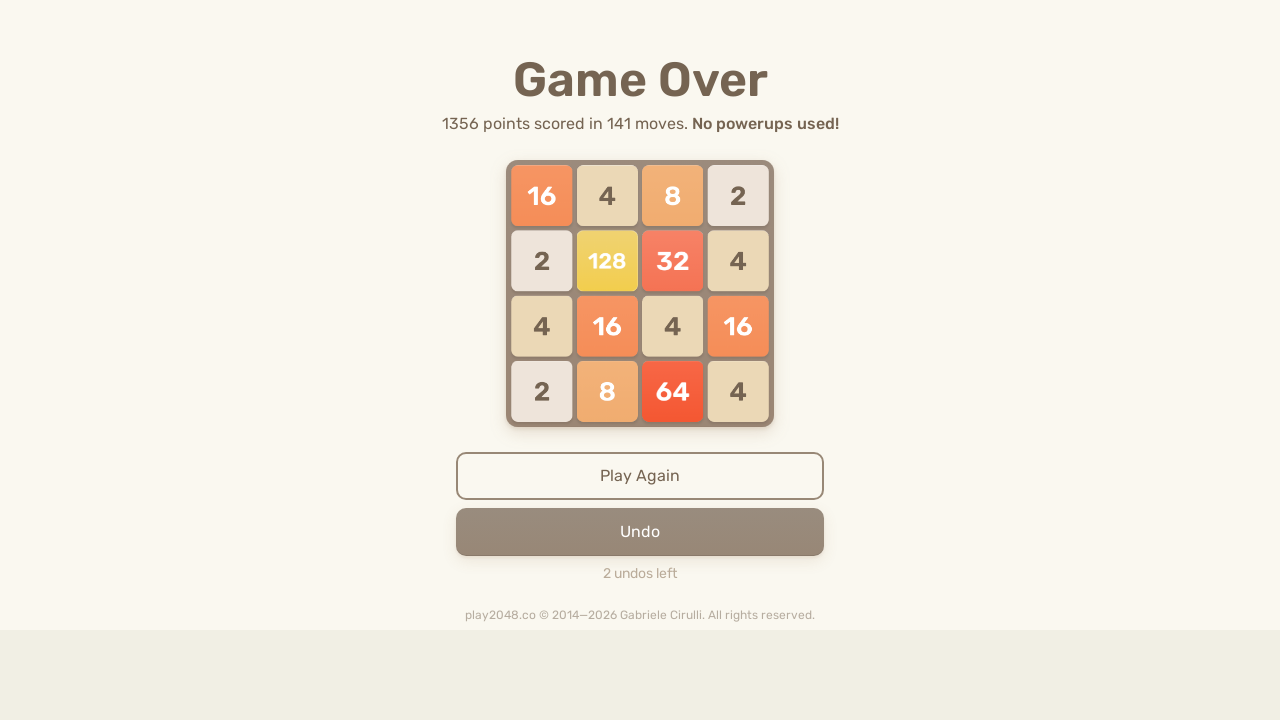

Pressed ArrowRight key on html
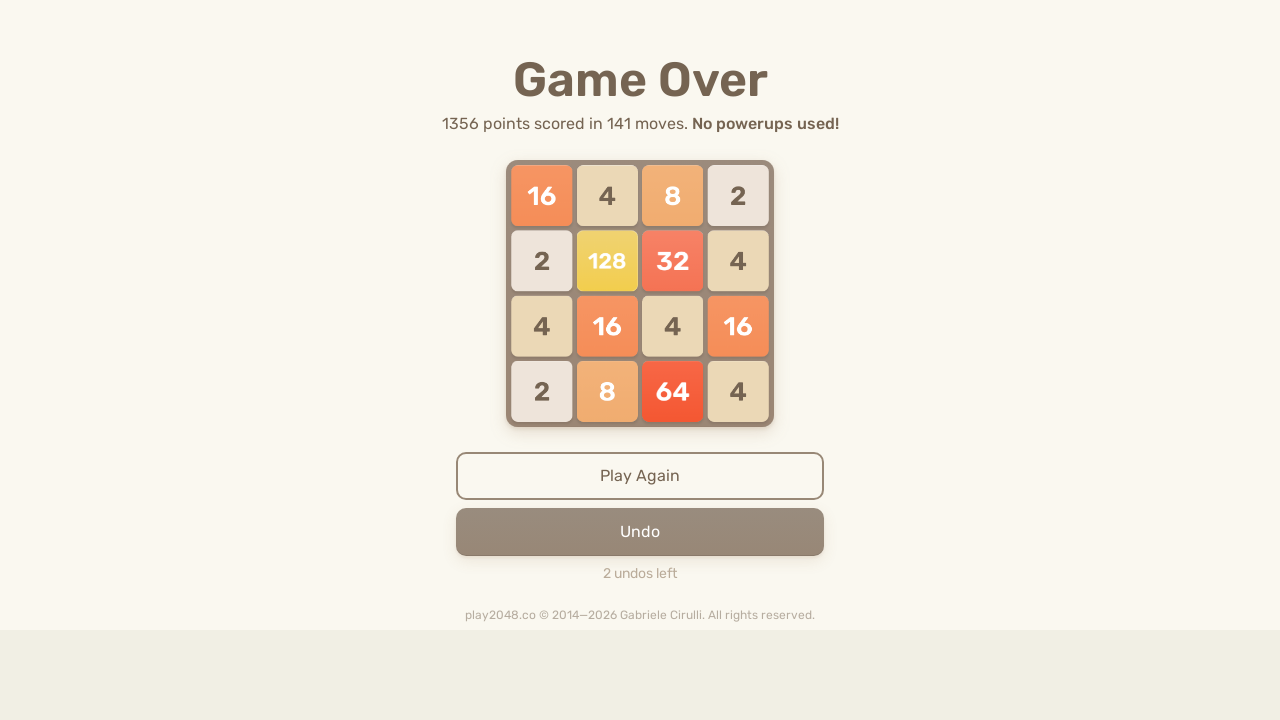

Pressed ArrowDown key on html
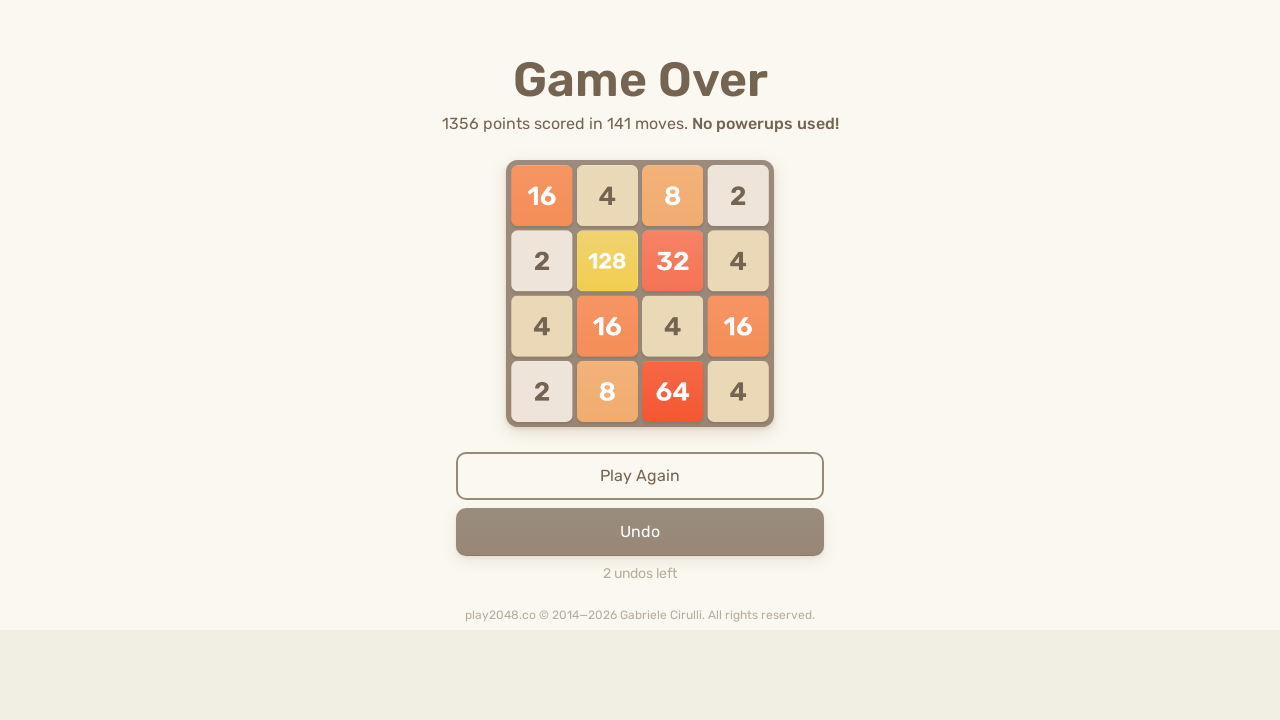

Pressed ArrowLeft key on html
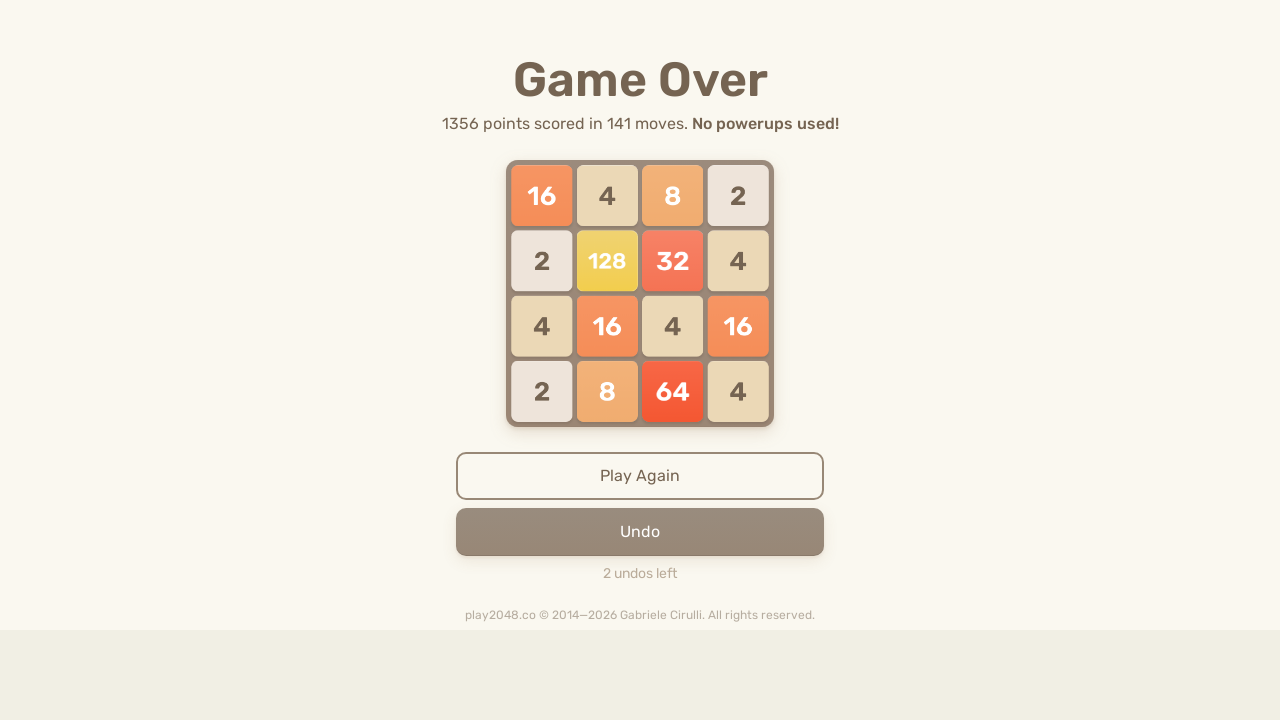

Located game over element
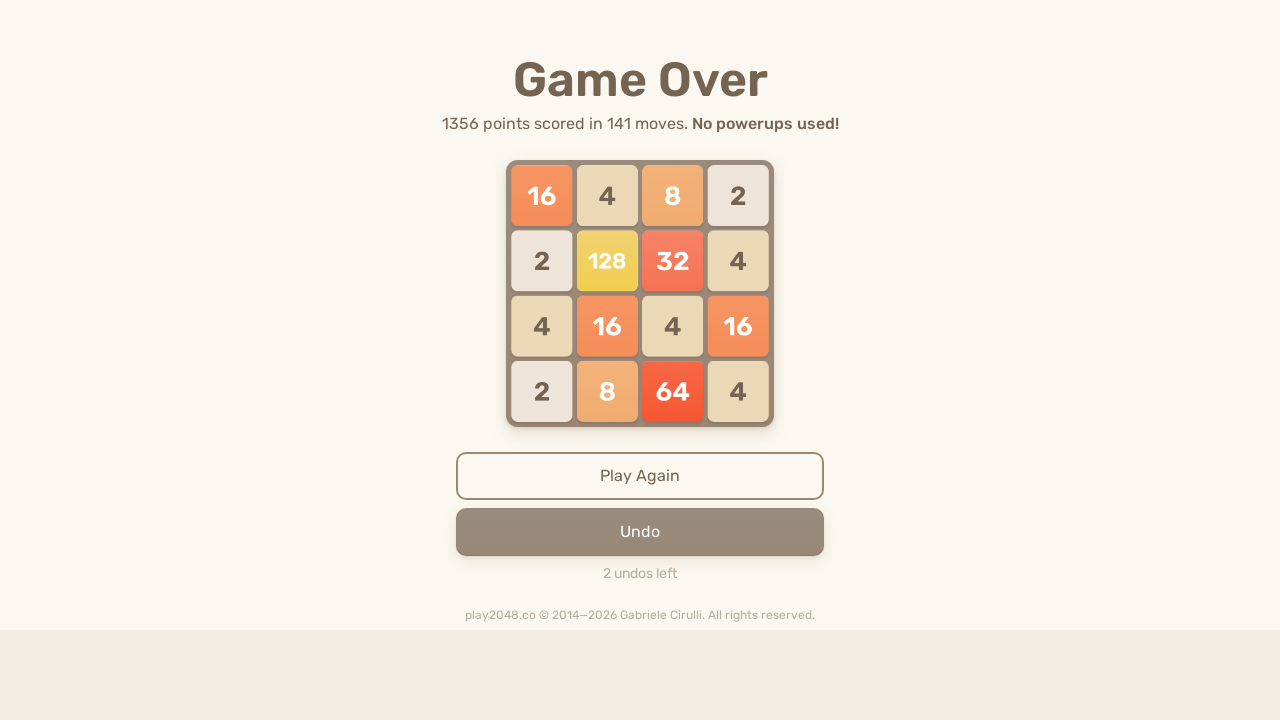

Pressed ArrowUp key on html
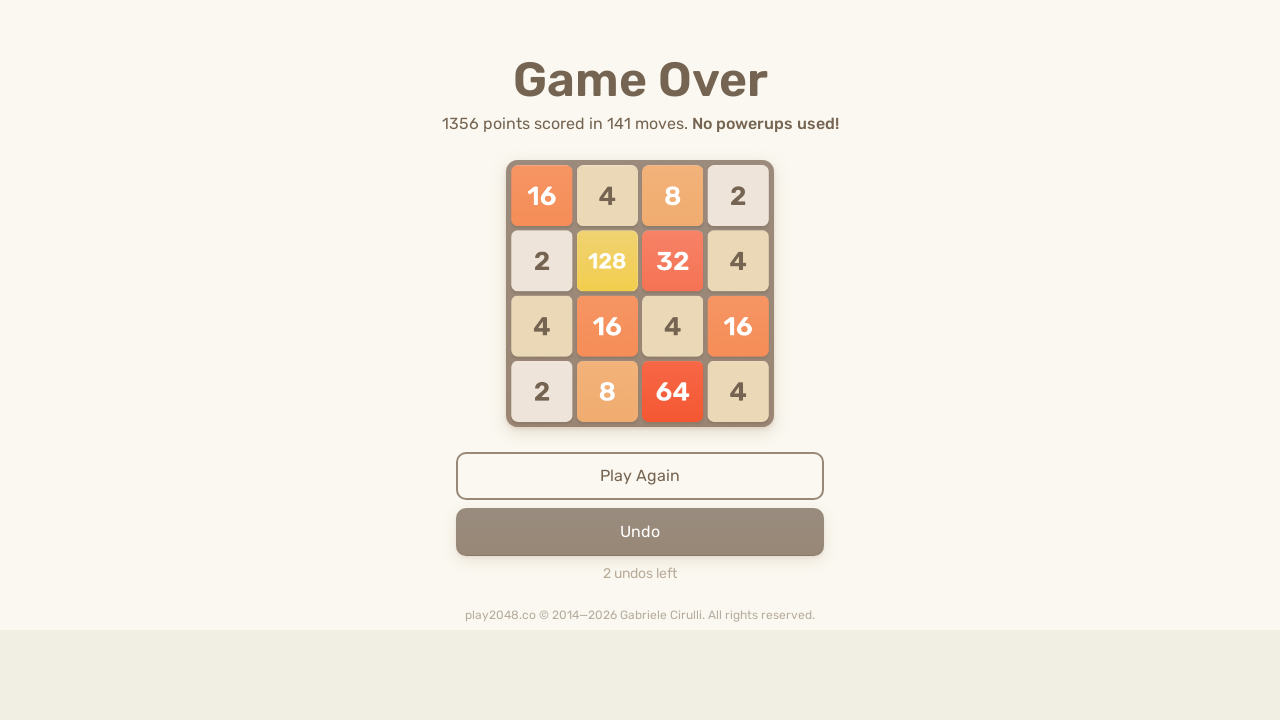

Pressed ArrowRight key on html
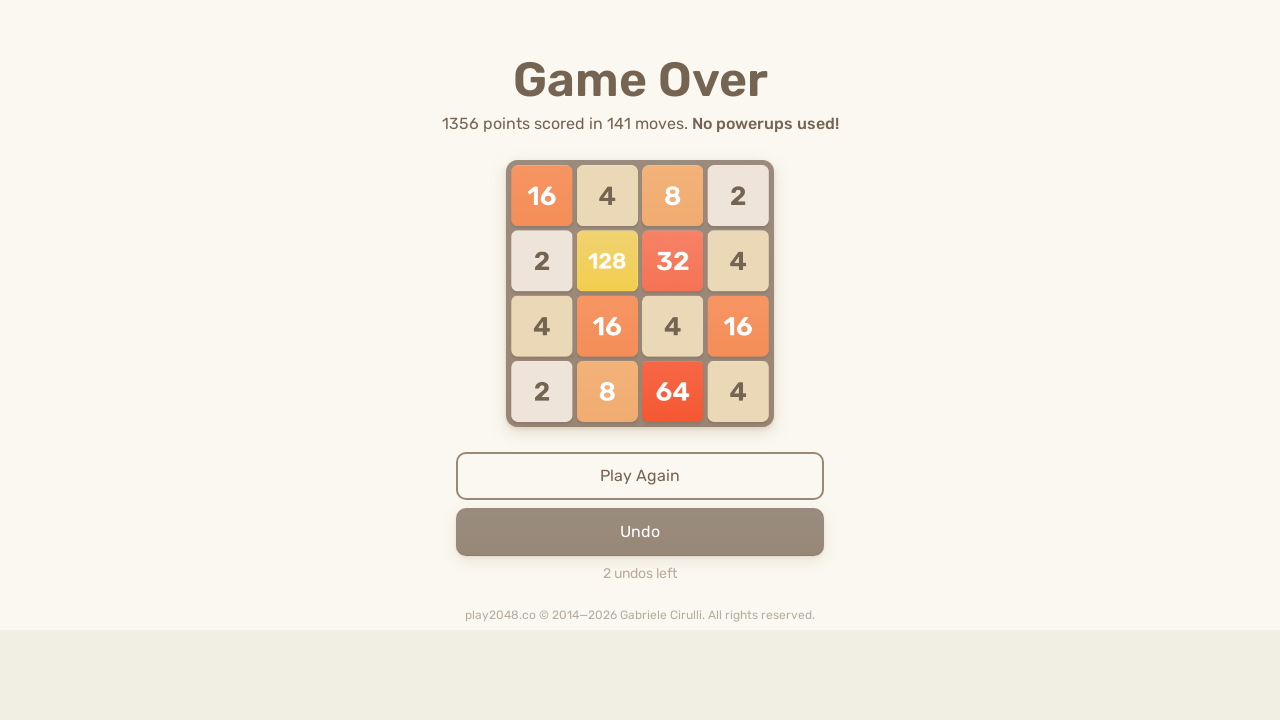

Pressed ArrowDown key on html
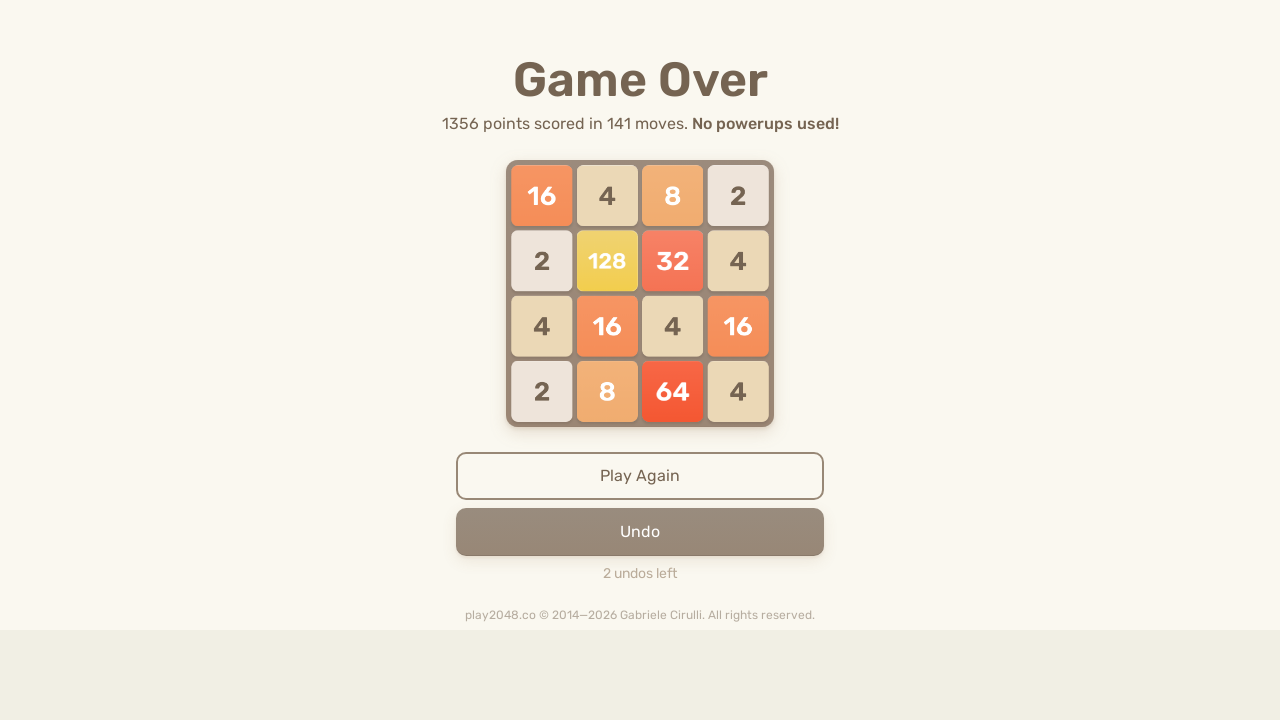

Pressed ArrowLeft key on html
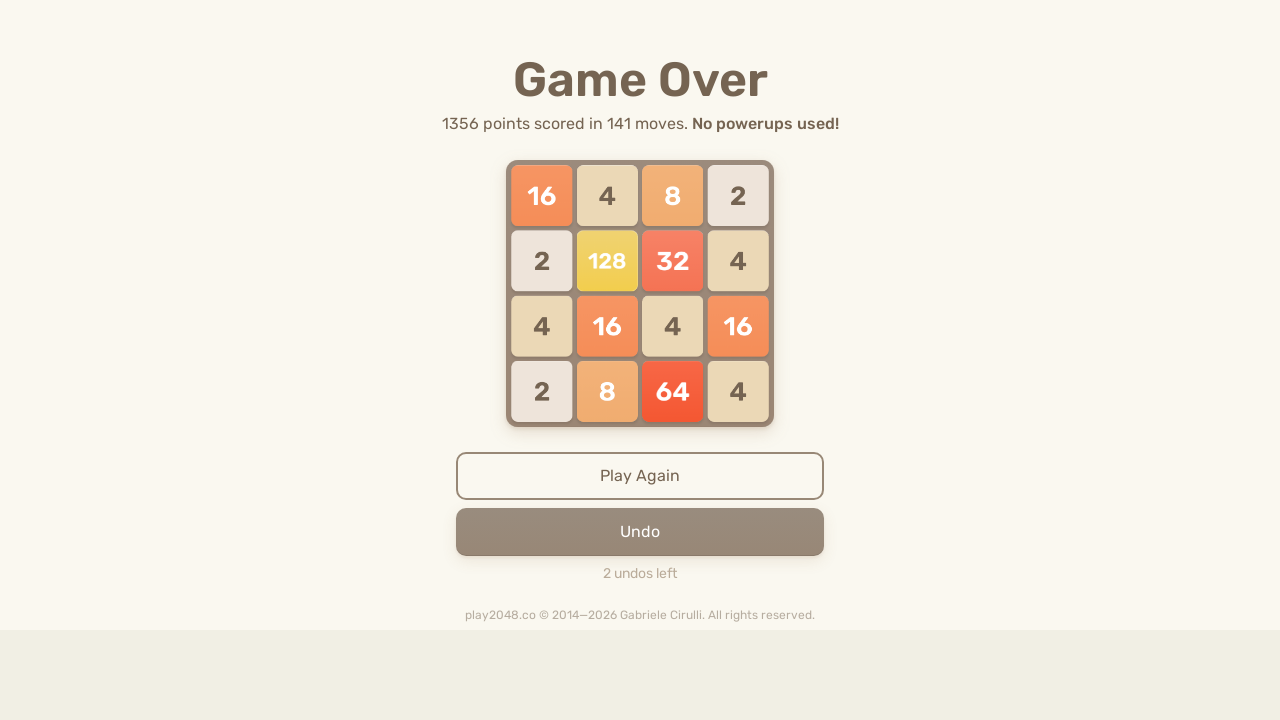

Located game over element
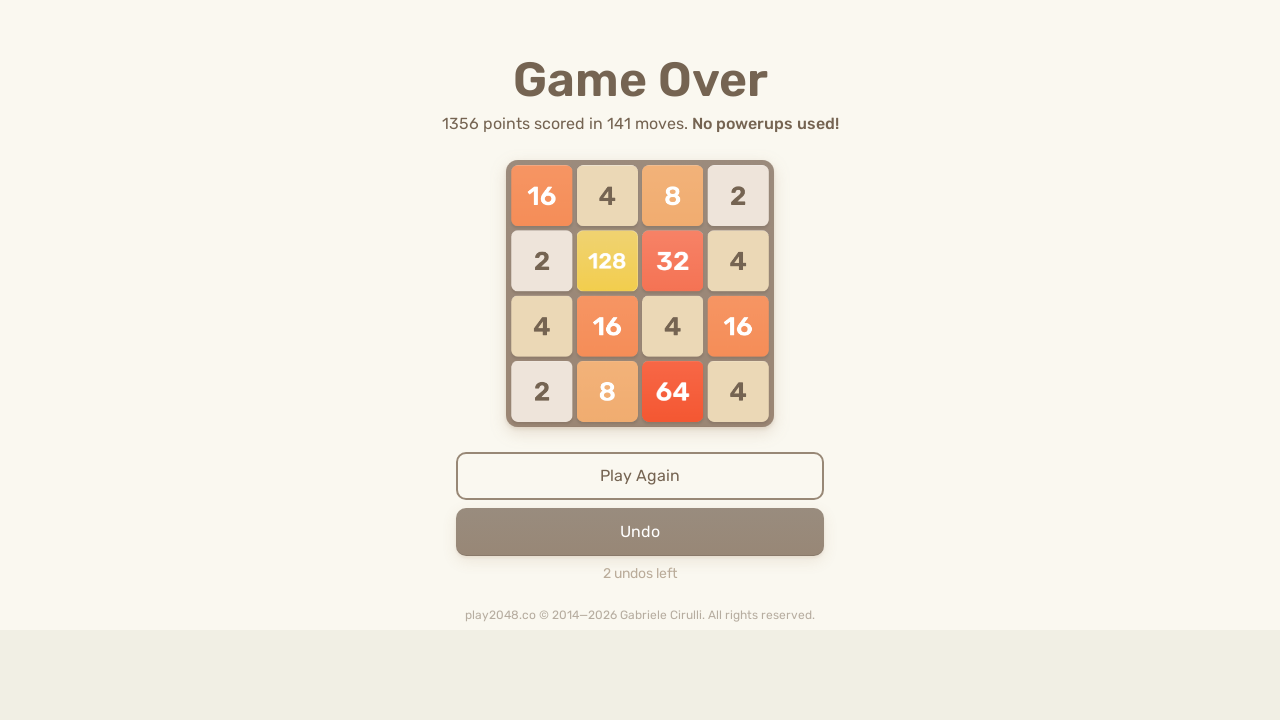

Pressed ArrowUp key on html
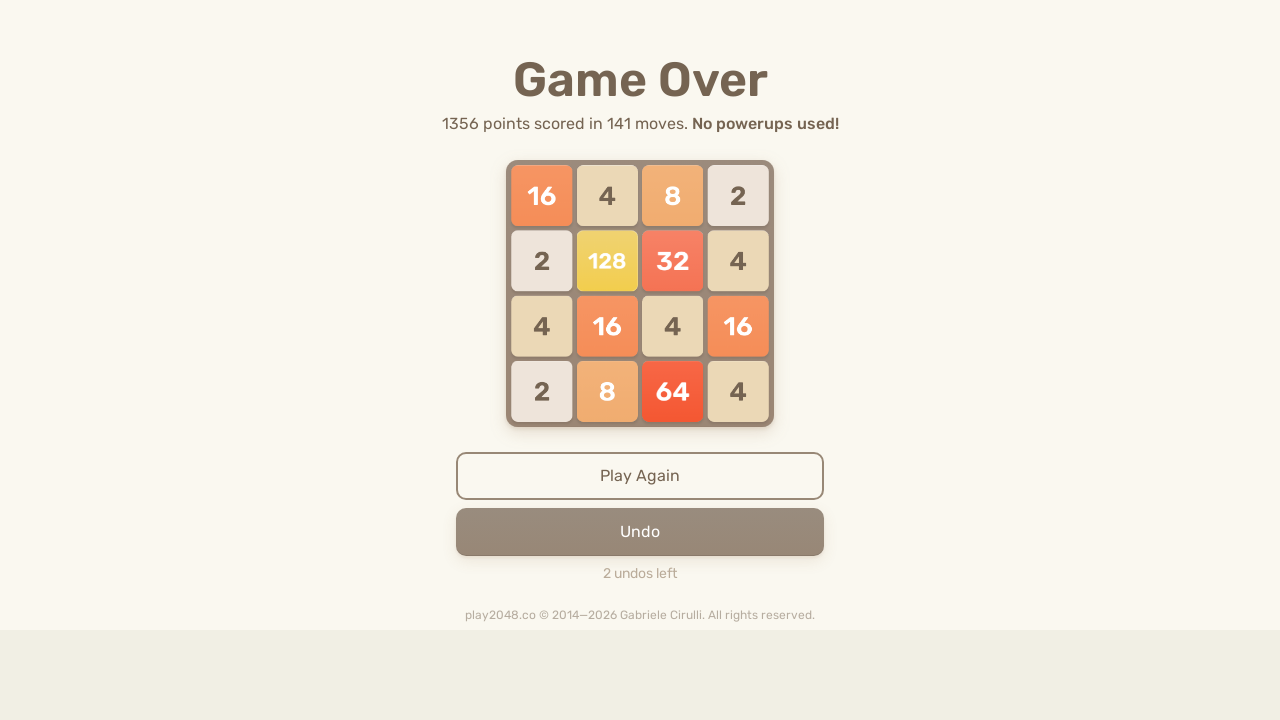

Pressed ArrowRight key on html
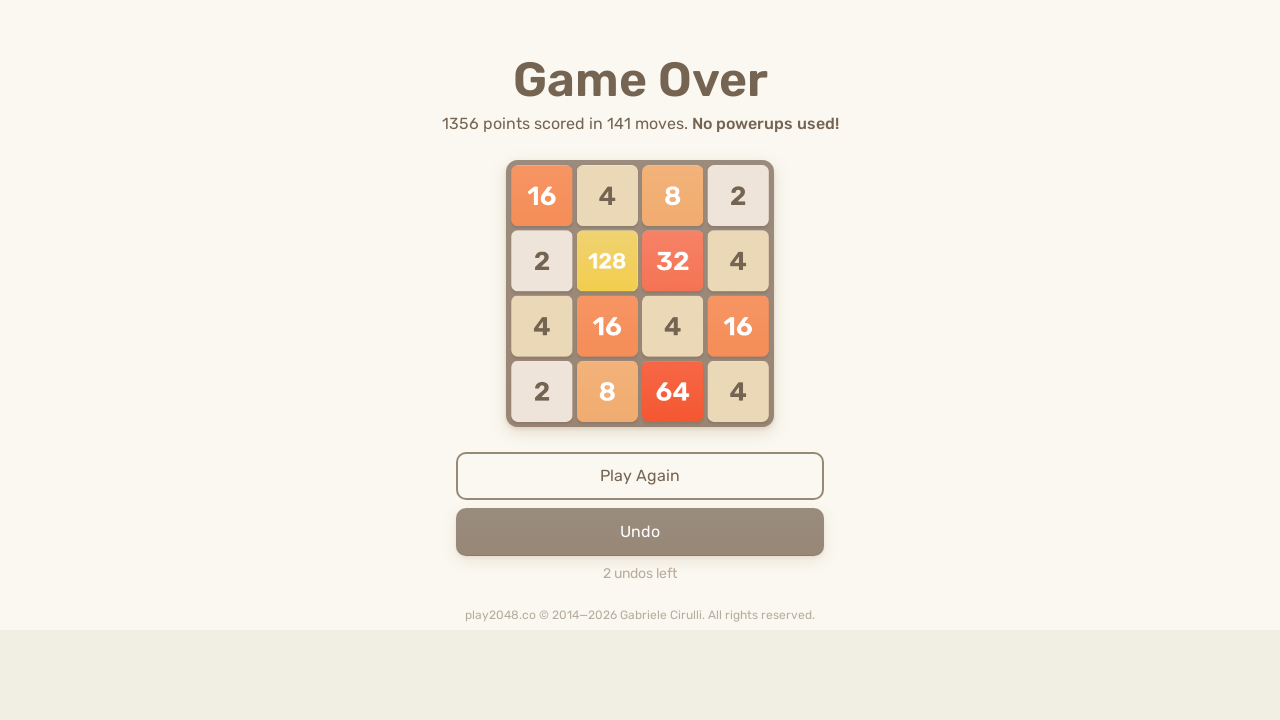

Pressed ArrowDown key on html
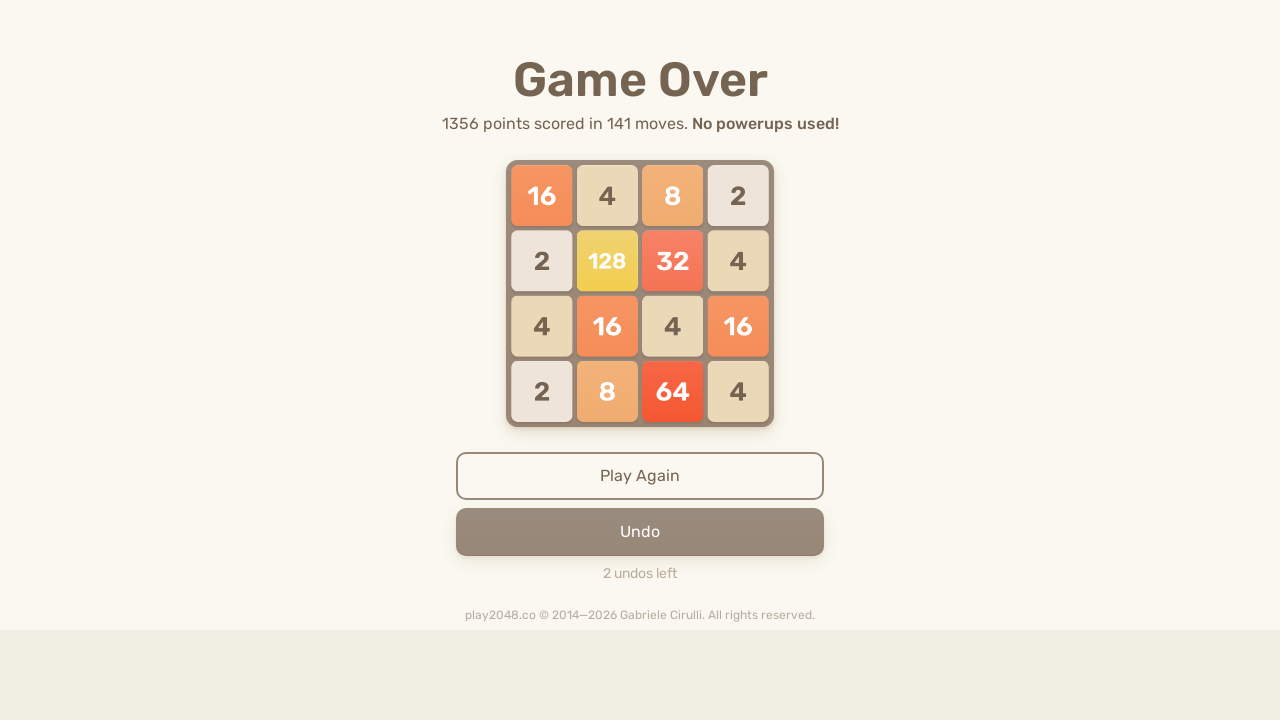

Pressed ArrowLeft key on html
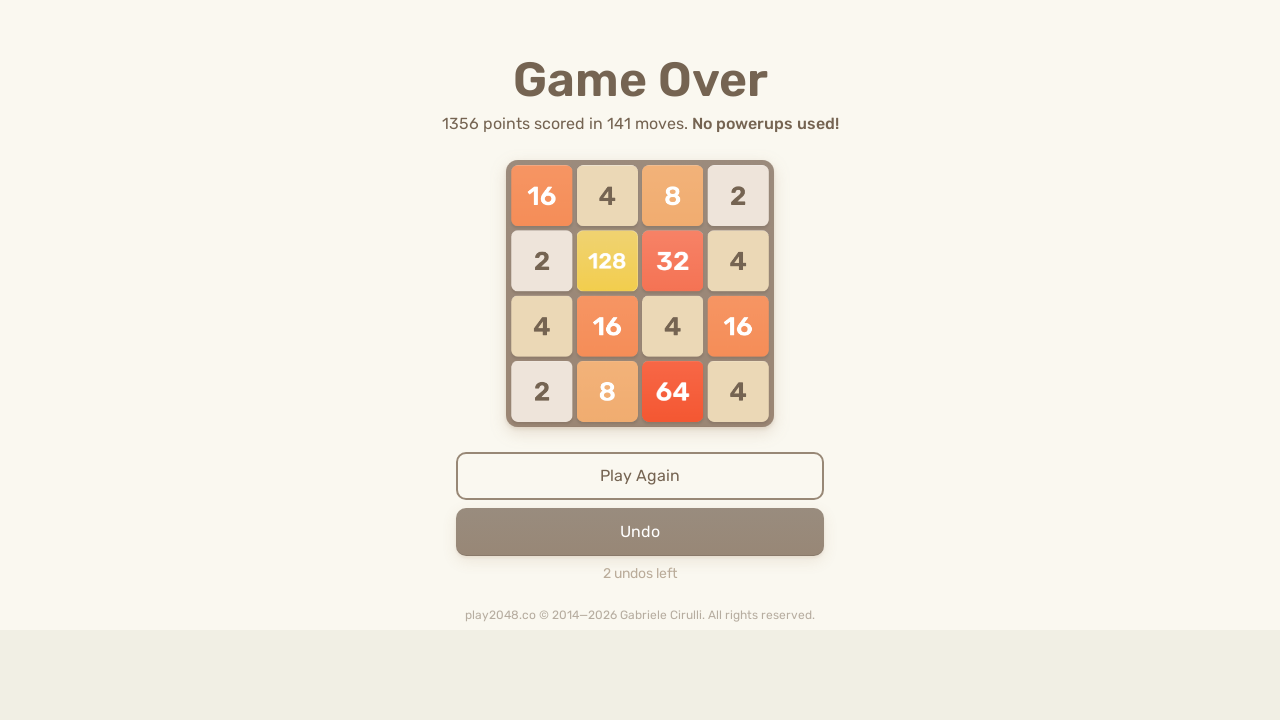

Located game over element
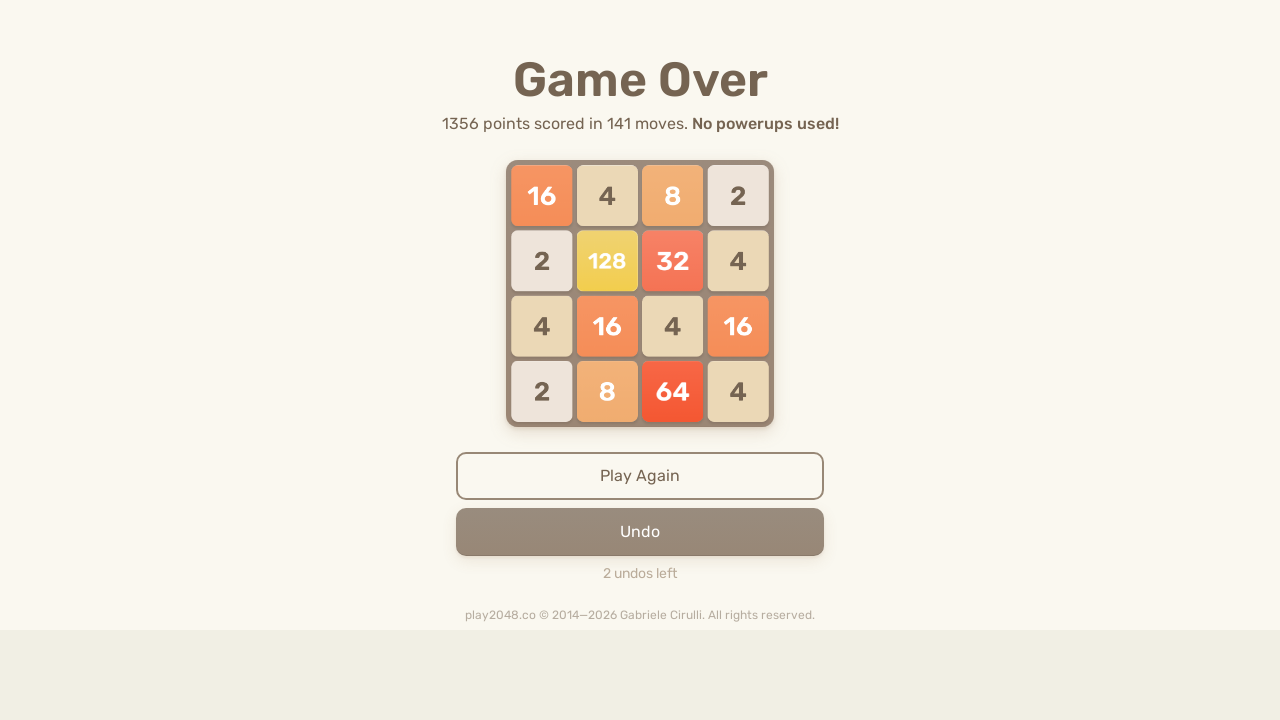

Pressed ArrowUp key on html
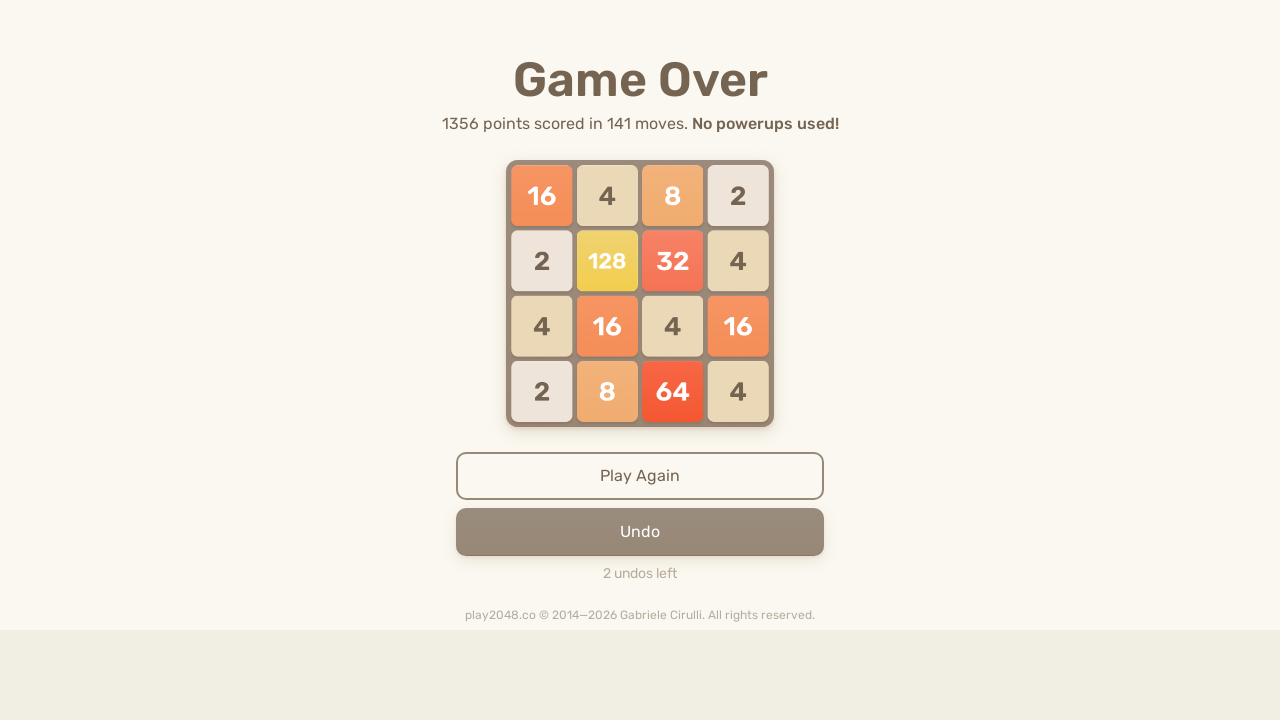

Pressed ArrowRight key on html
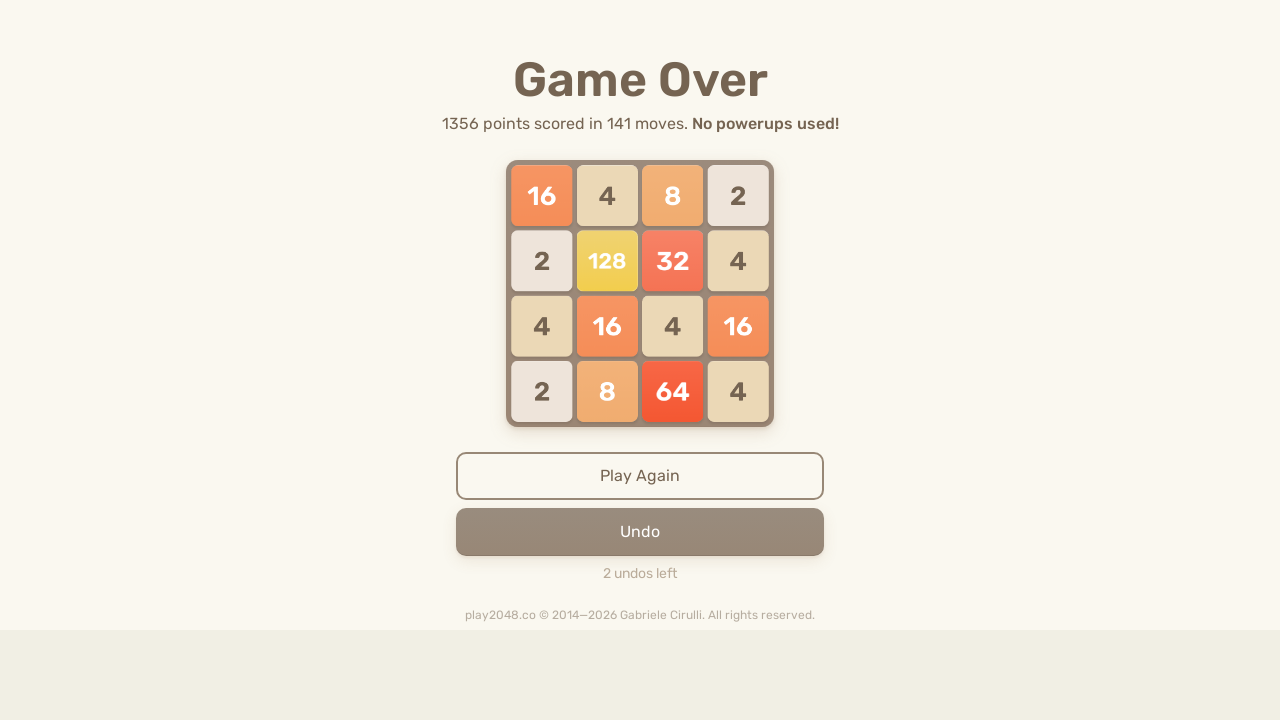

Pressed ArrowDown key on html
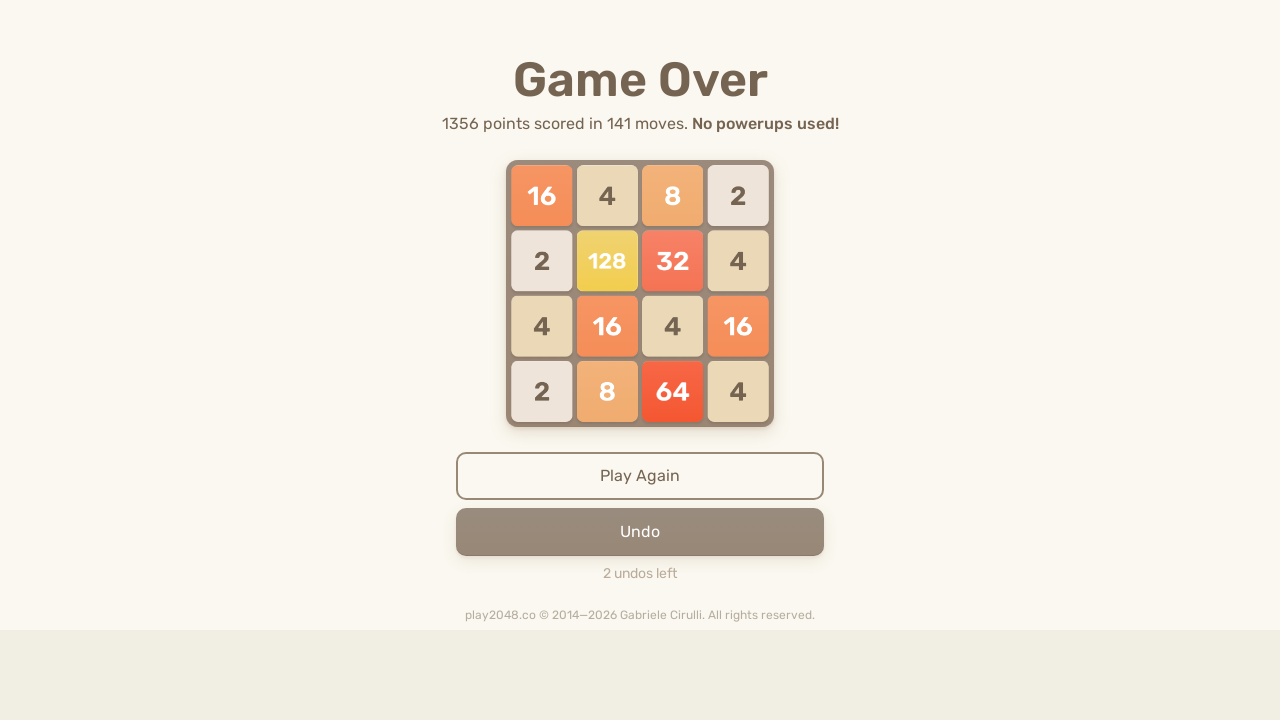

Pressed ArrowLeft key on html
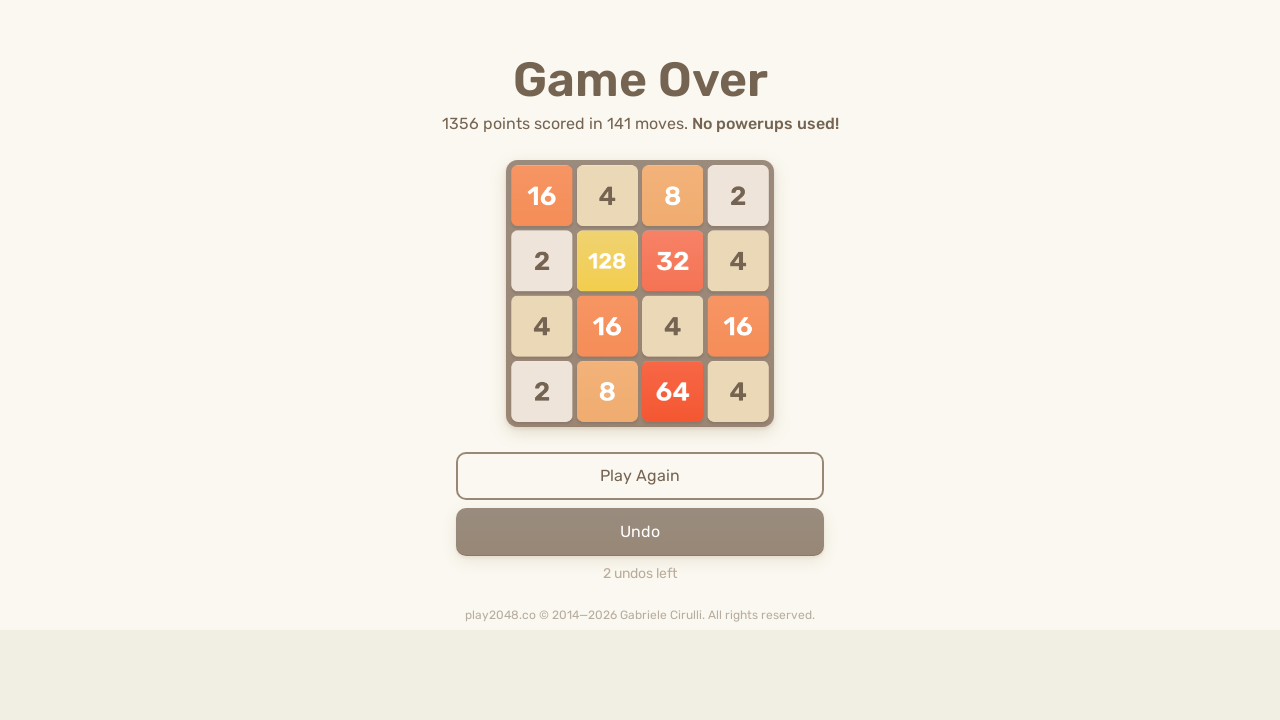

Located game over element
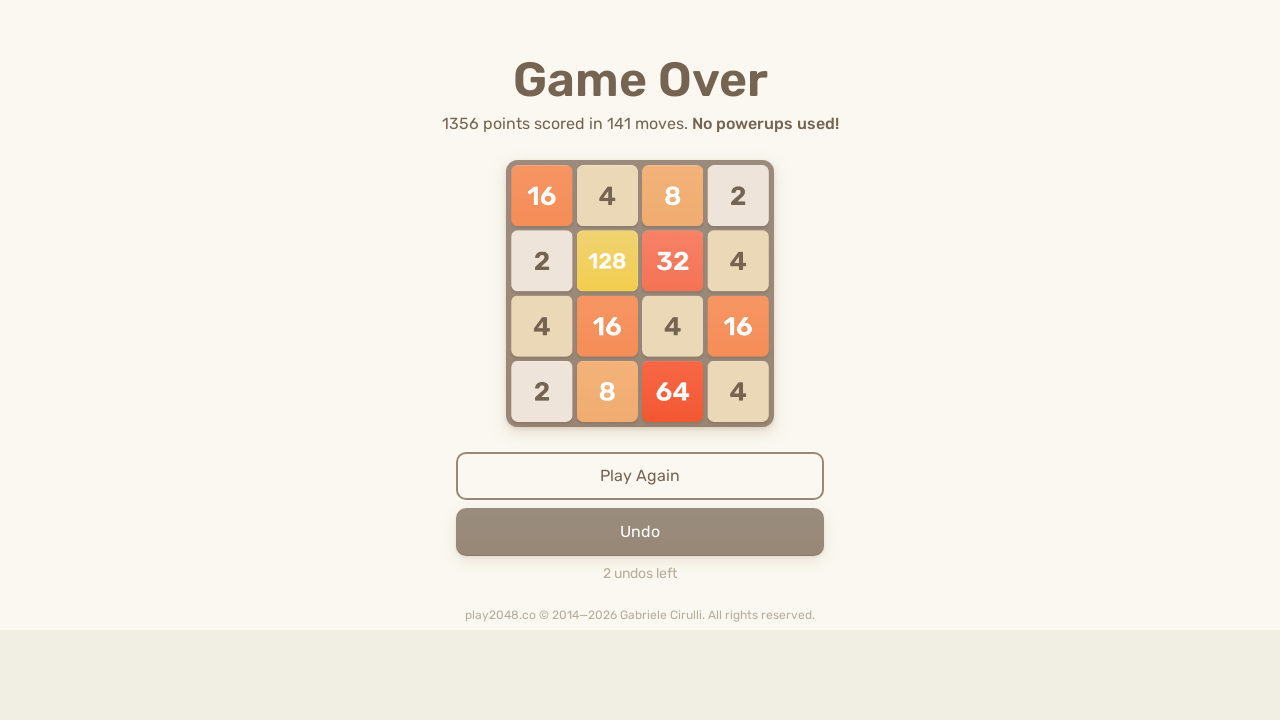

Pressed ArrowUp key on html
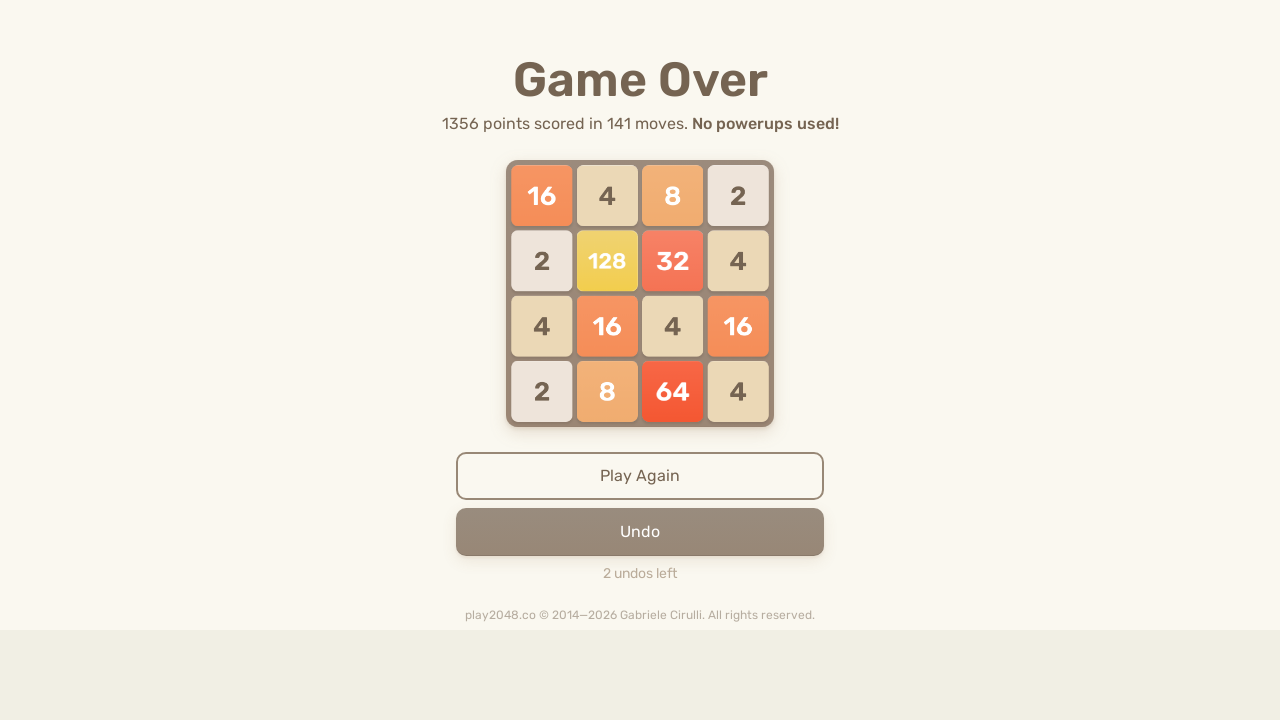

Pressed ArrowRight key on html
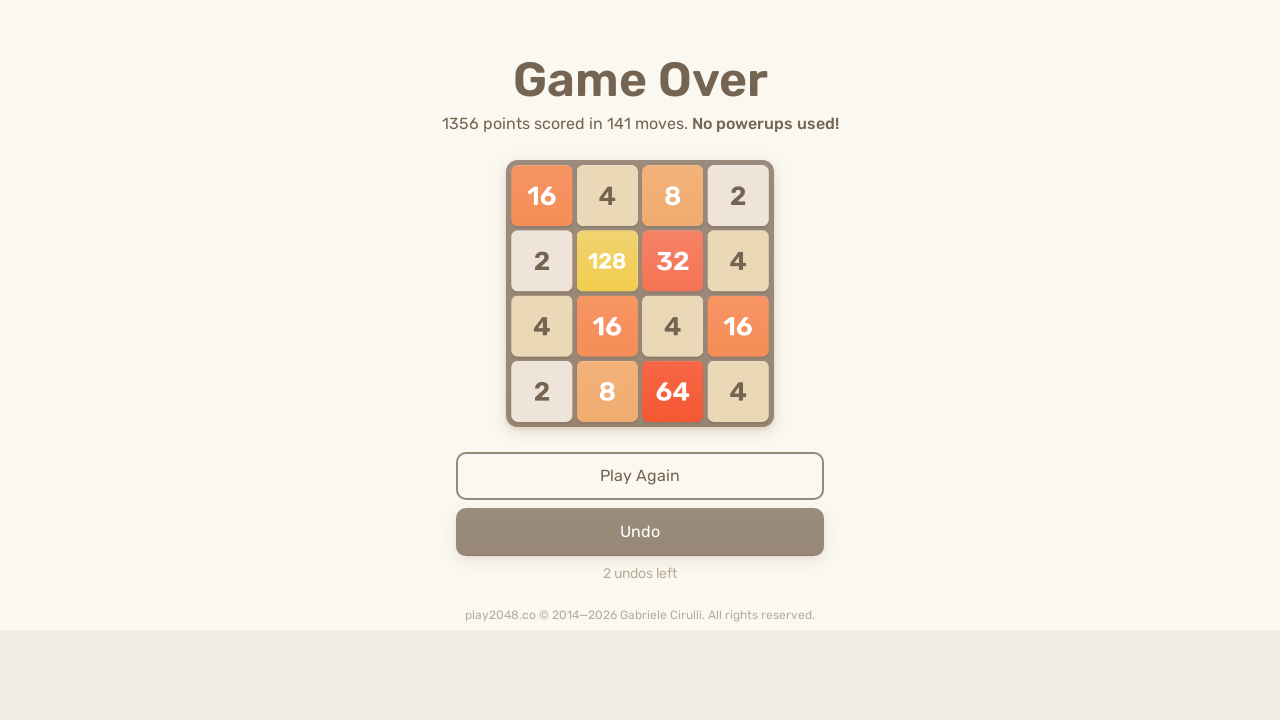

Pressed ArrowDown key on html
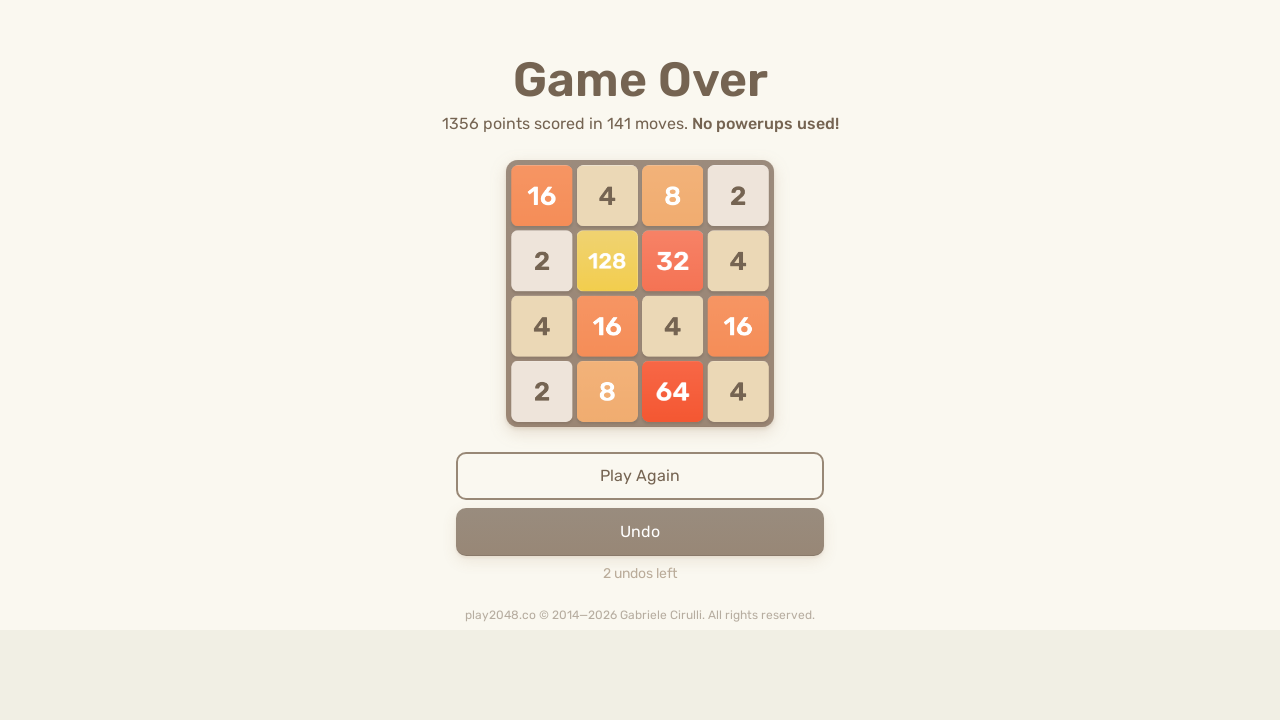

Pressed ArrowLeft key on html
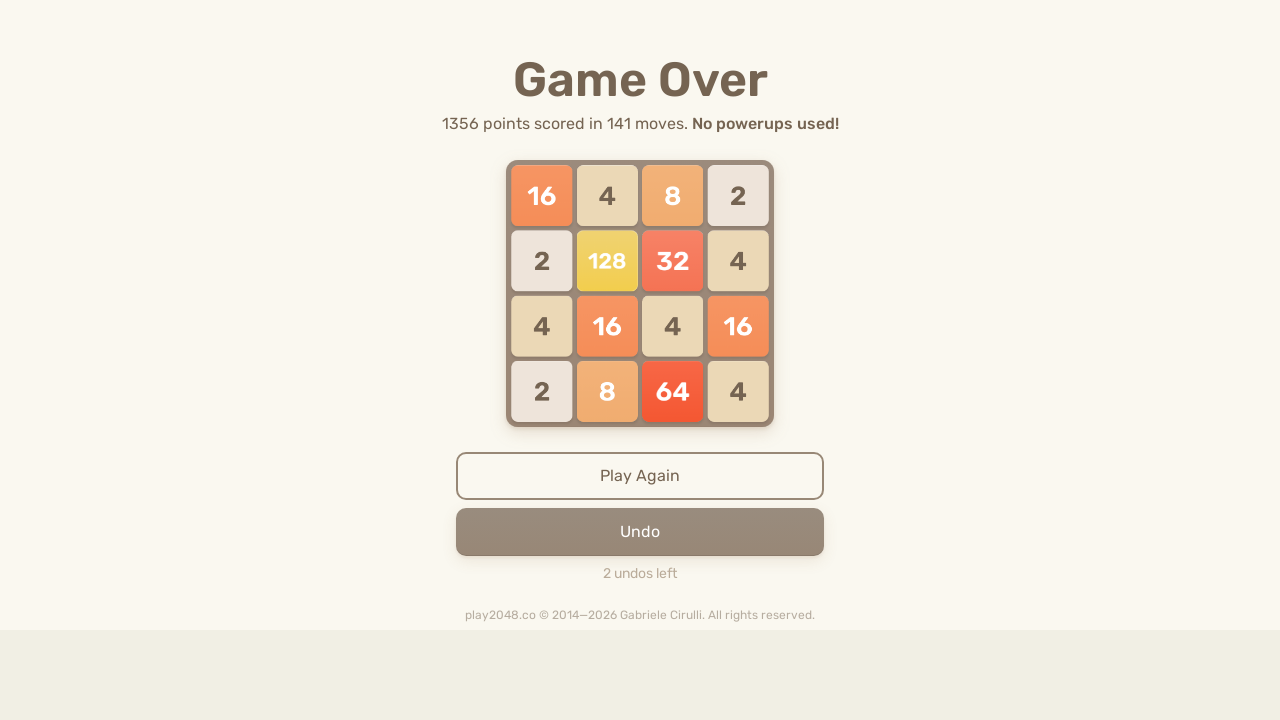

Located game over element
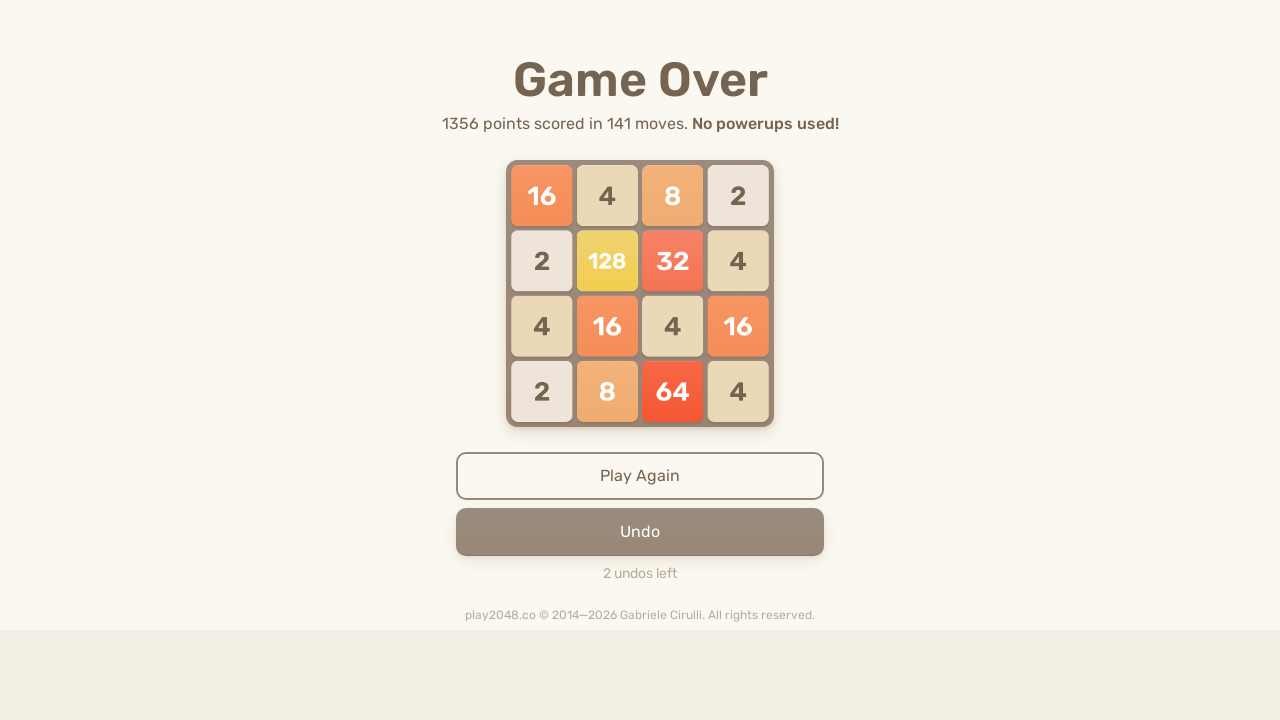

Pressed ArrowUp key on html
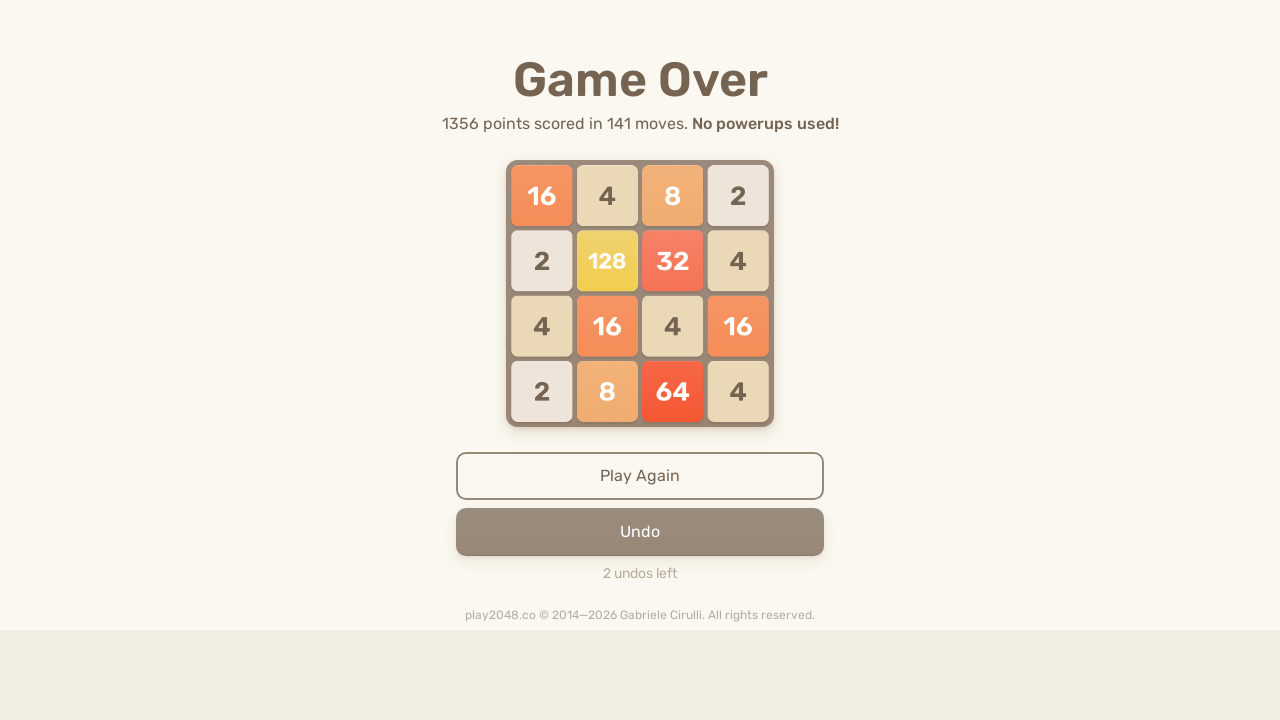

Pressed ArrowRight key on html
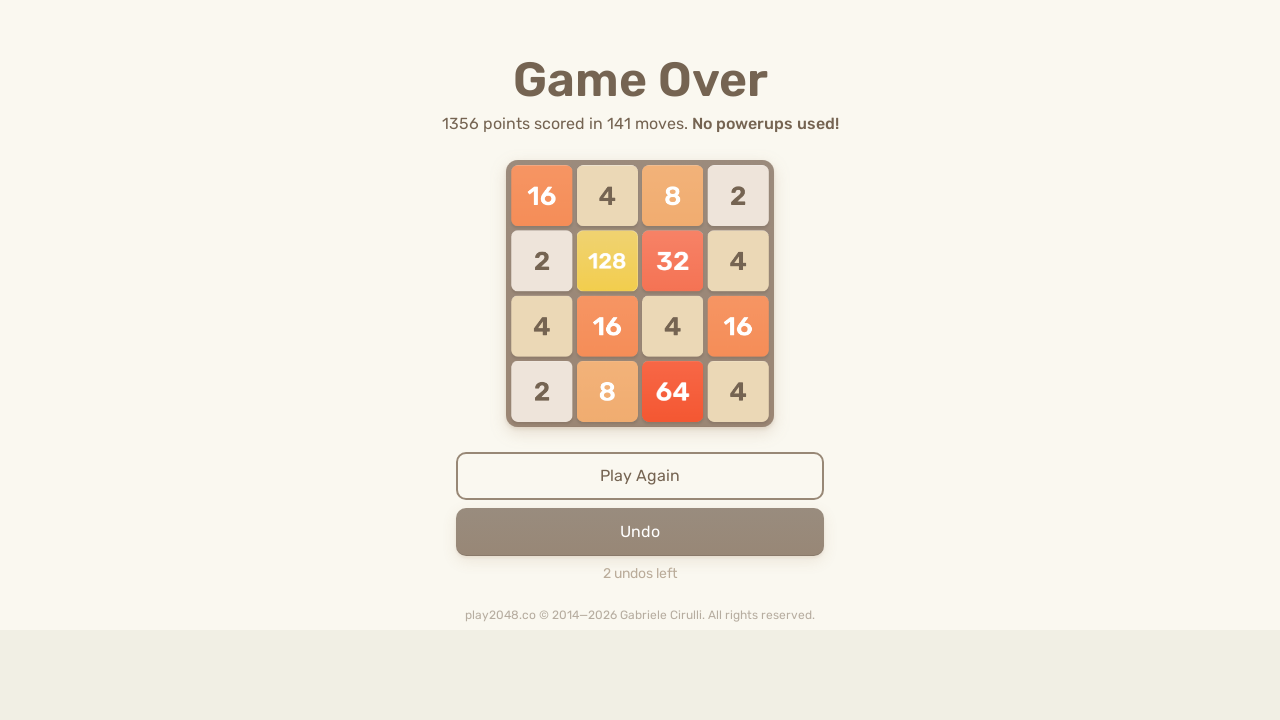

Pressed ArrowDown key on html
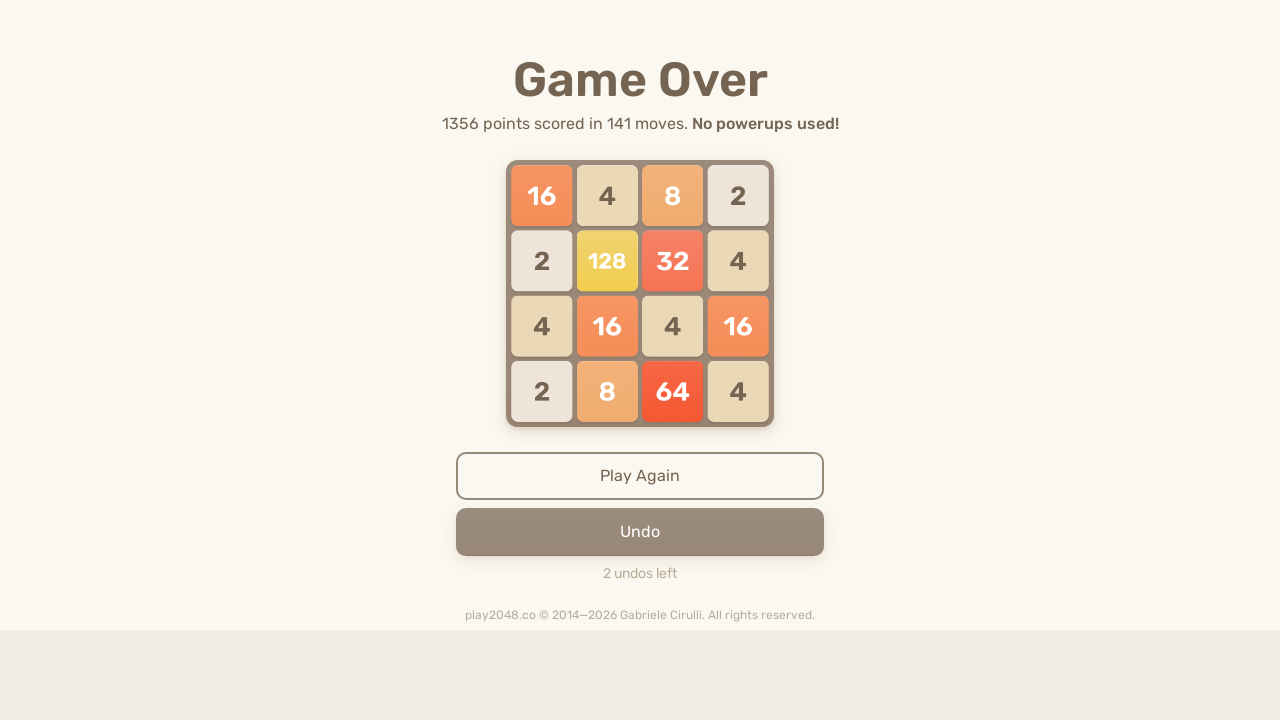

Pressed ArrowLeft key on html
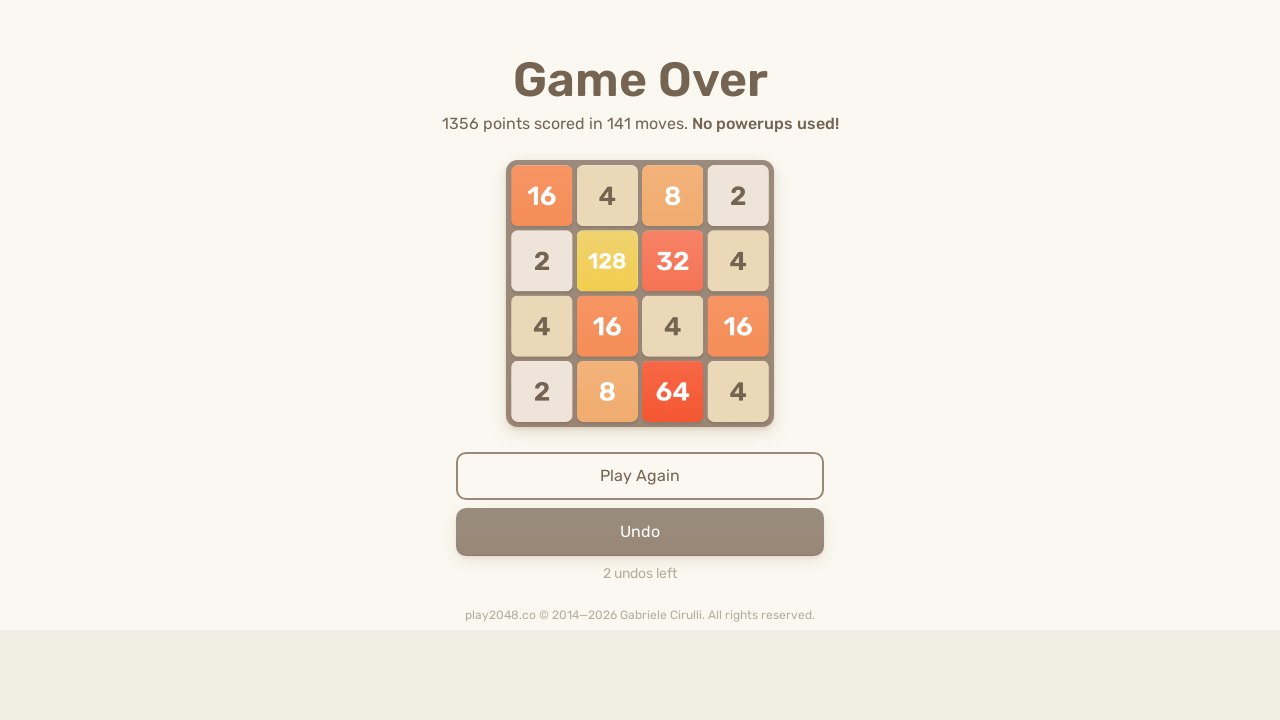

Located game over element
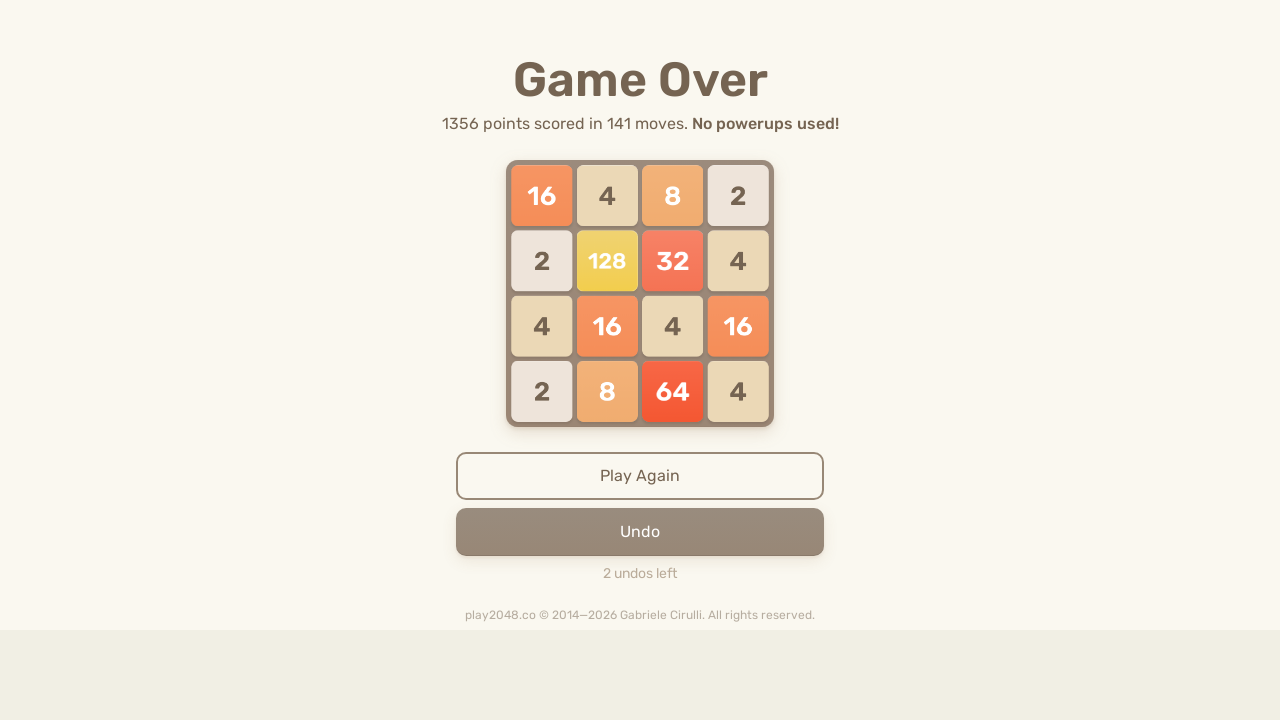

Pressed ArrowUp key on html
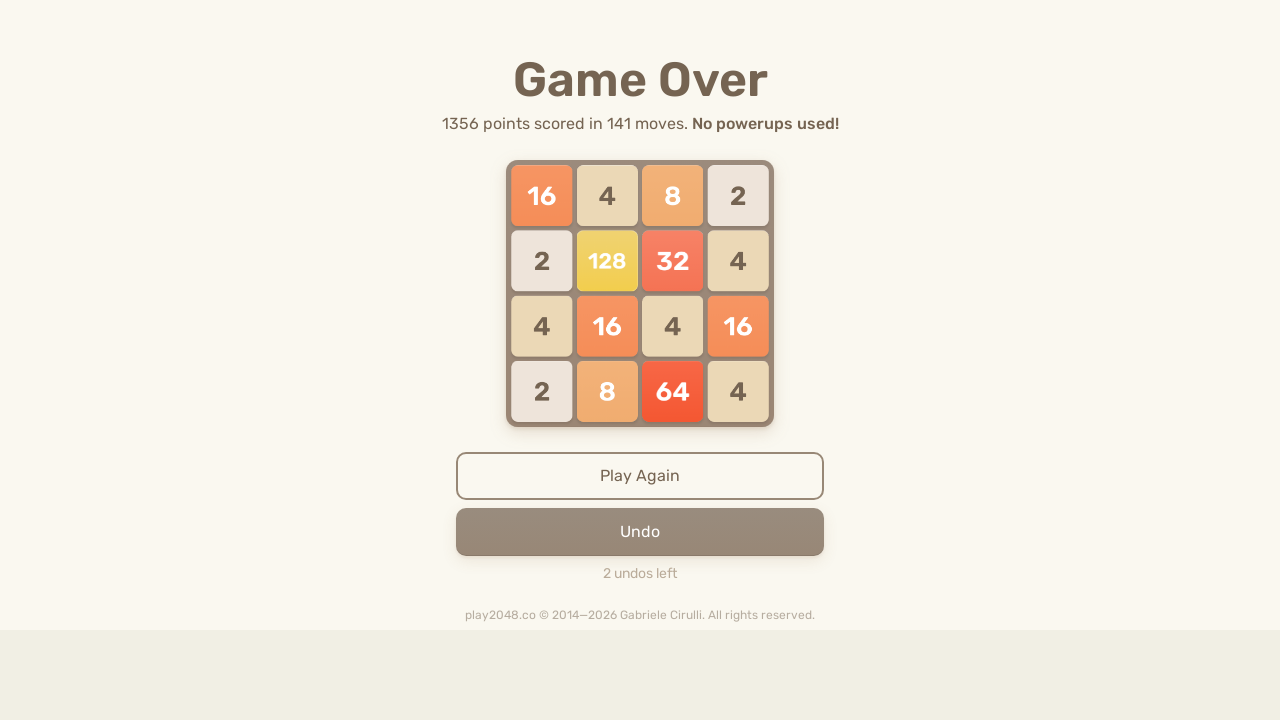

Pressed ArrowRight key on html
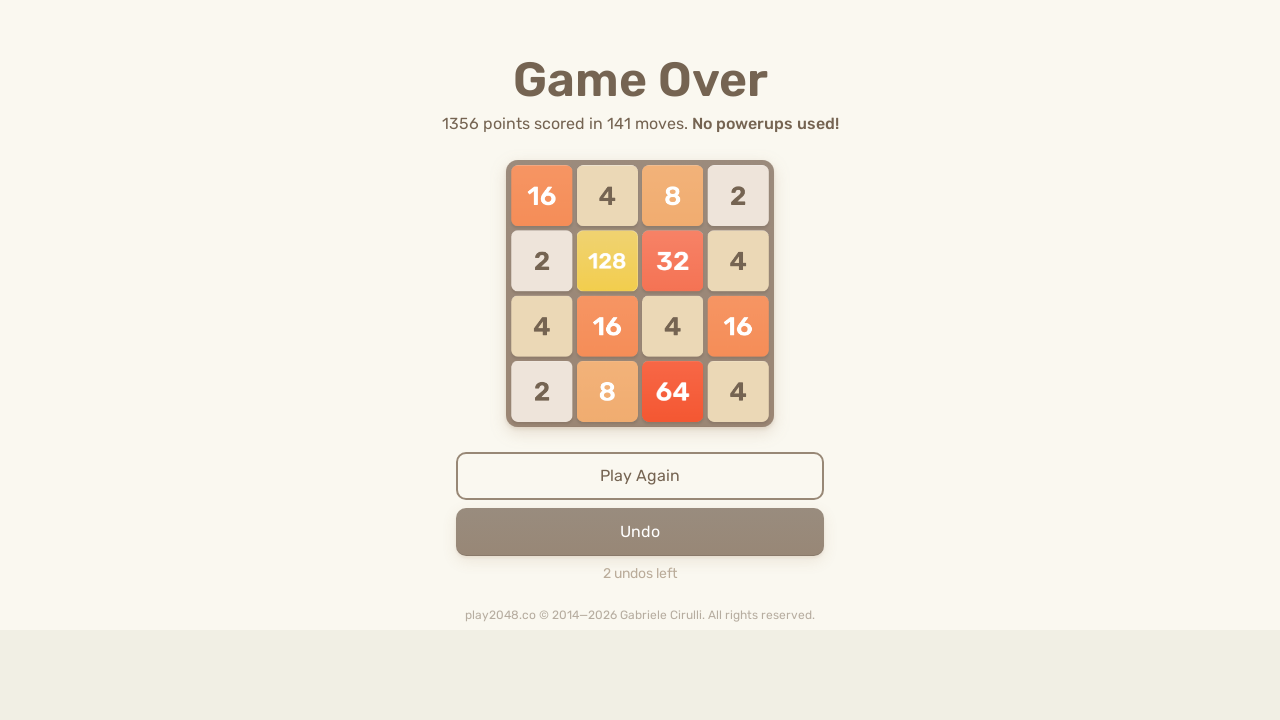

Pressed ArrowDown key on html
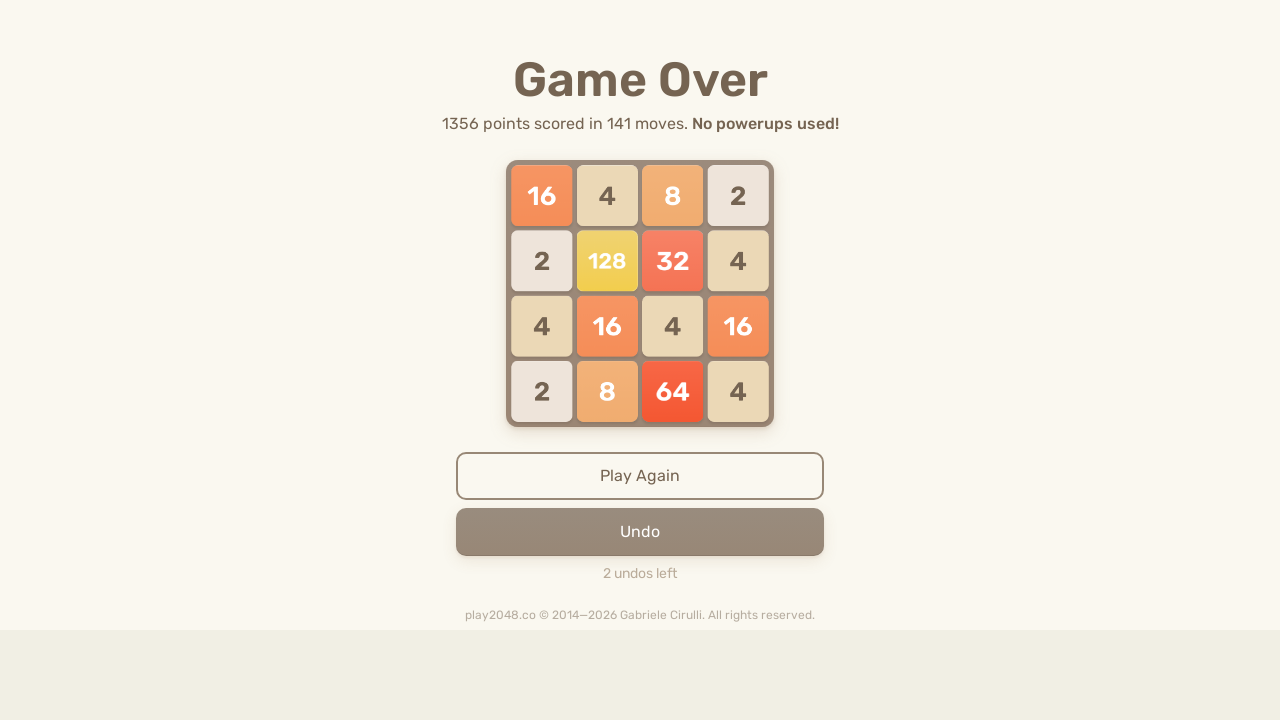

Pressed ArrowLeft key on html
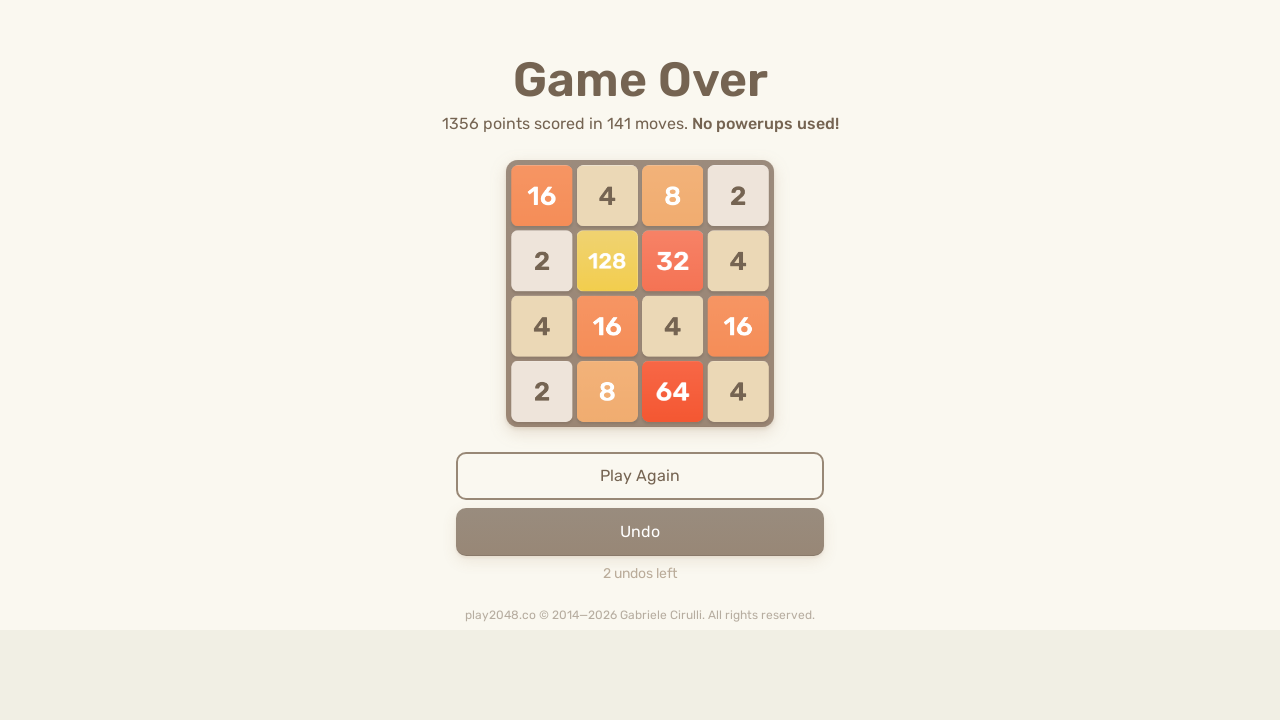

Located game over element
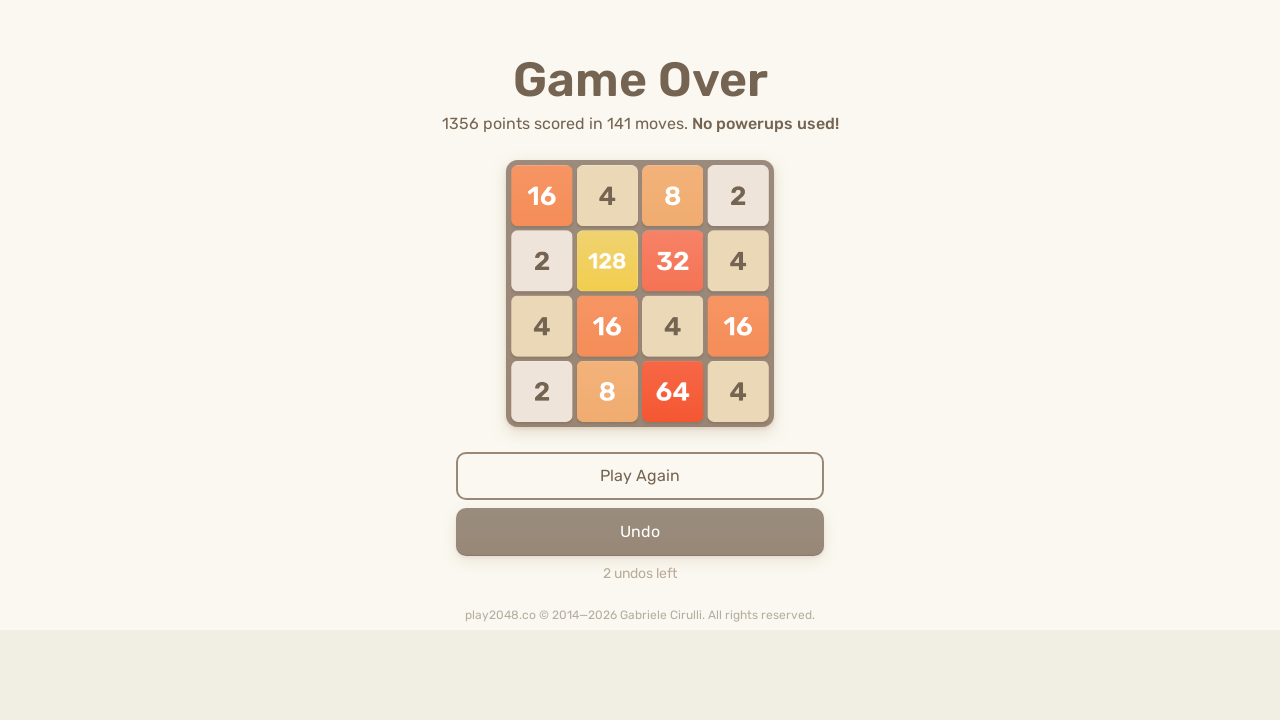

Pressed ArrowUp key on html
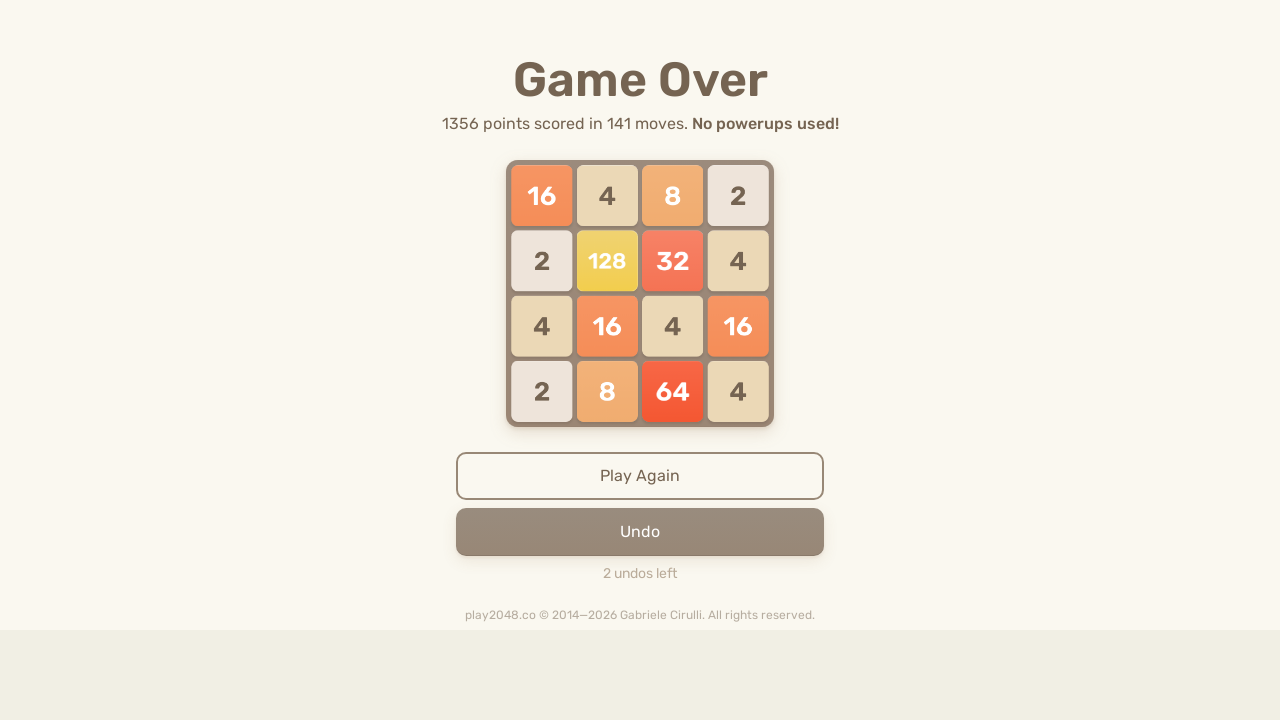

Pressed ArrowRight key on html
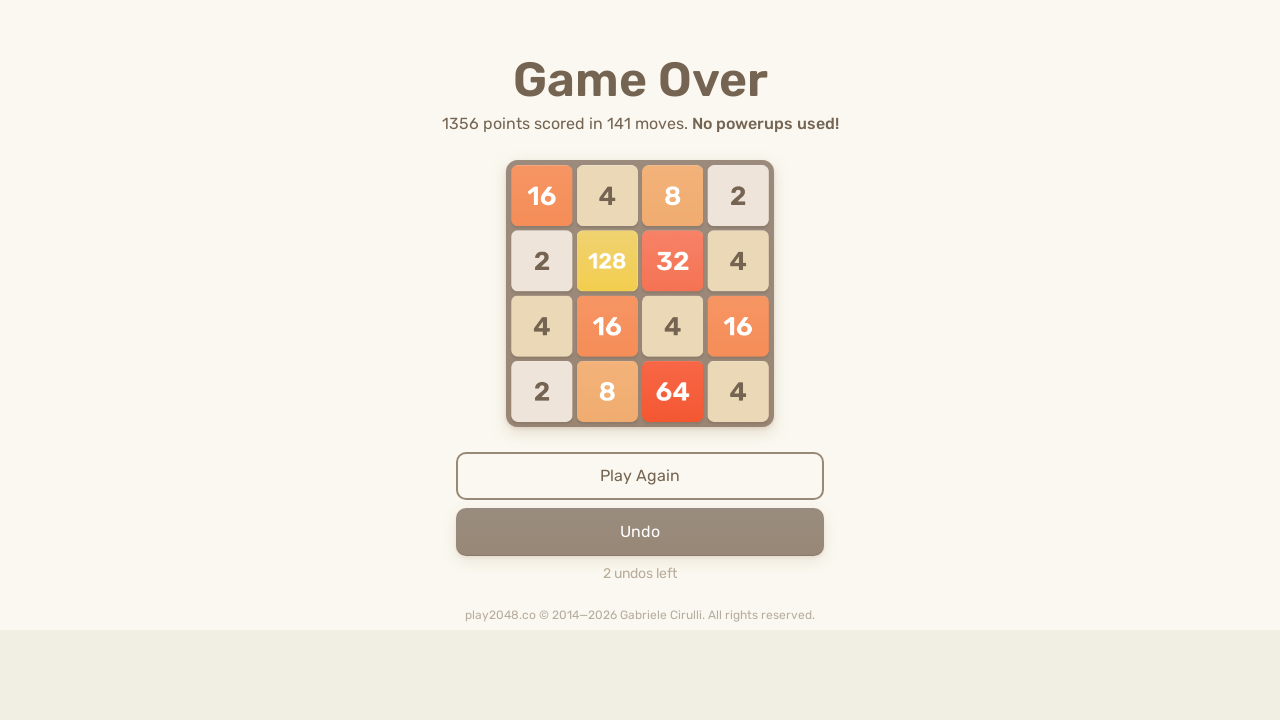

Pressed ArrowDown key on html
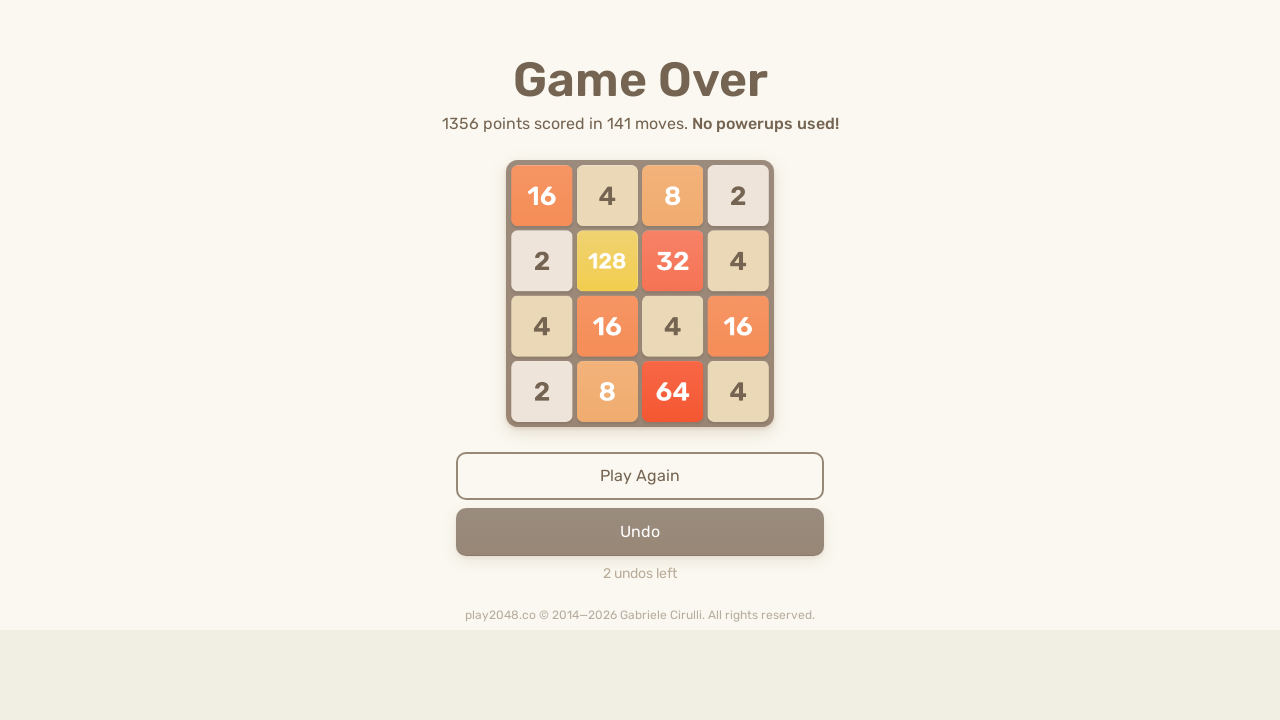

Pressed ArrowLeft key on html
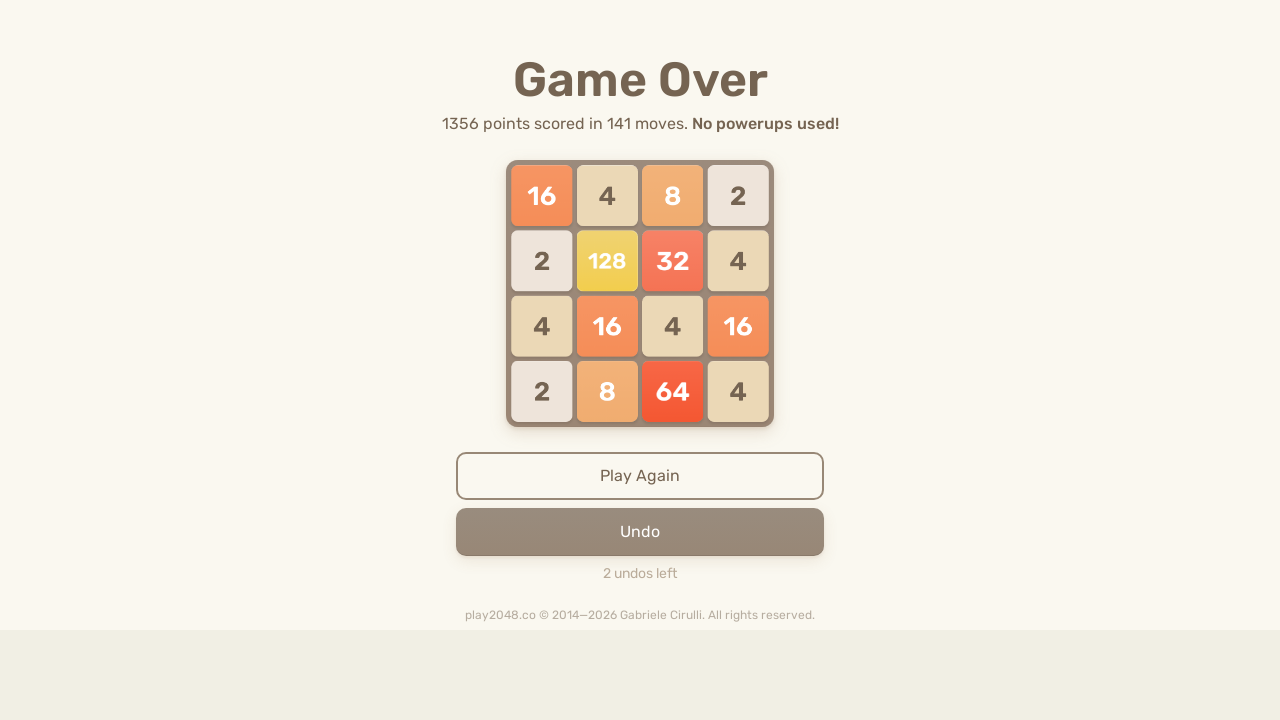

Located game over element
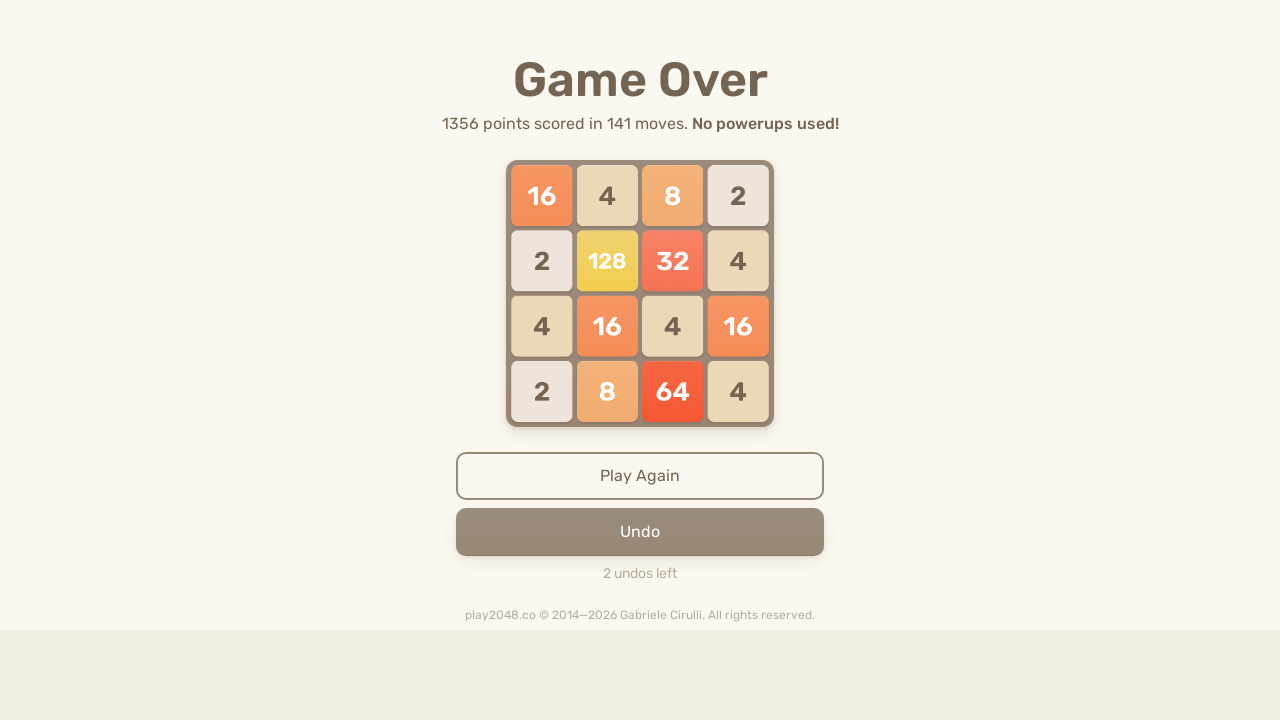

Pressed ArrowUp key on html
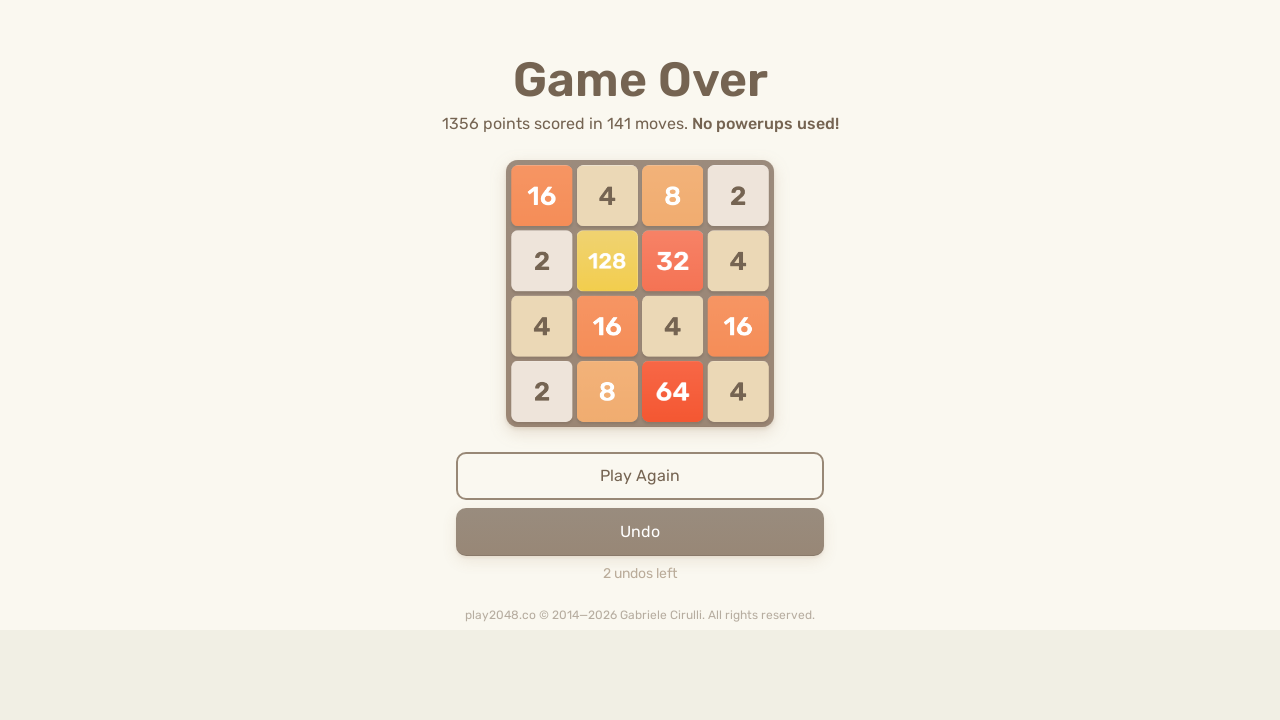

Pressed ArrowRight key on html
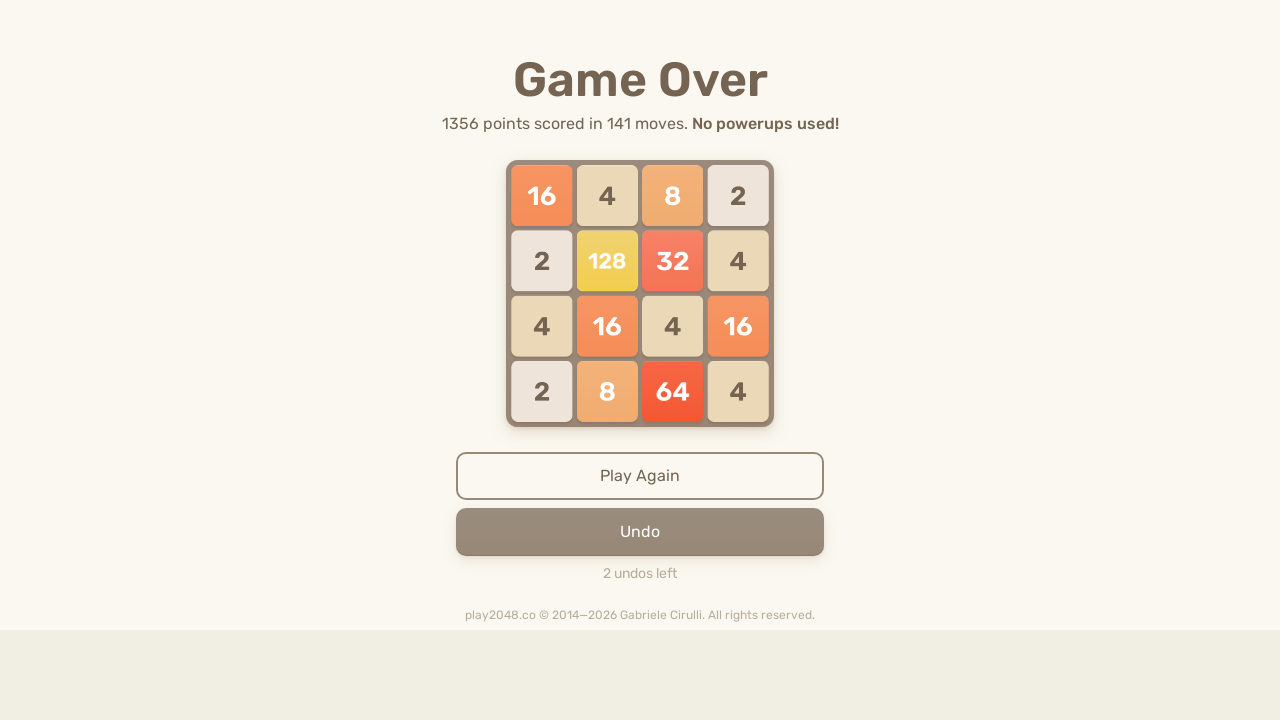

Pressed ArrowDown key on html
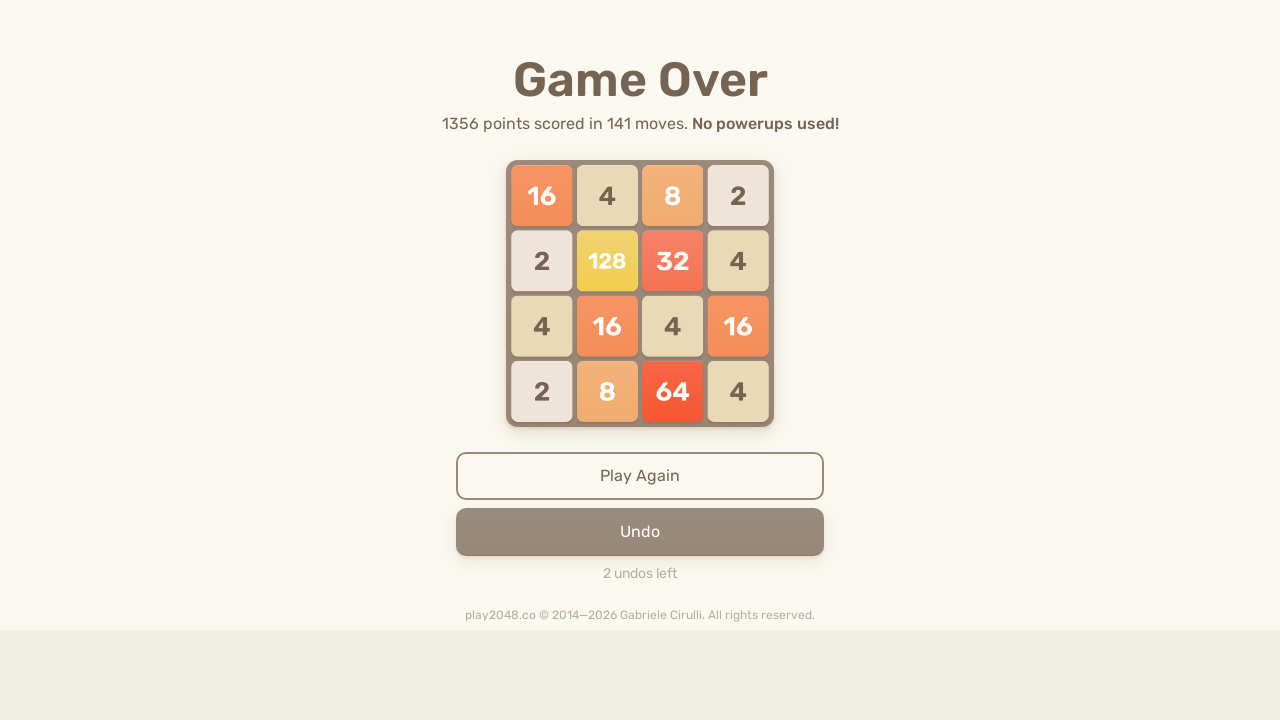

Pressed ArrowLeft key on html
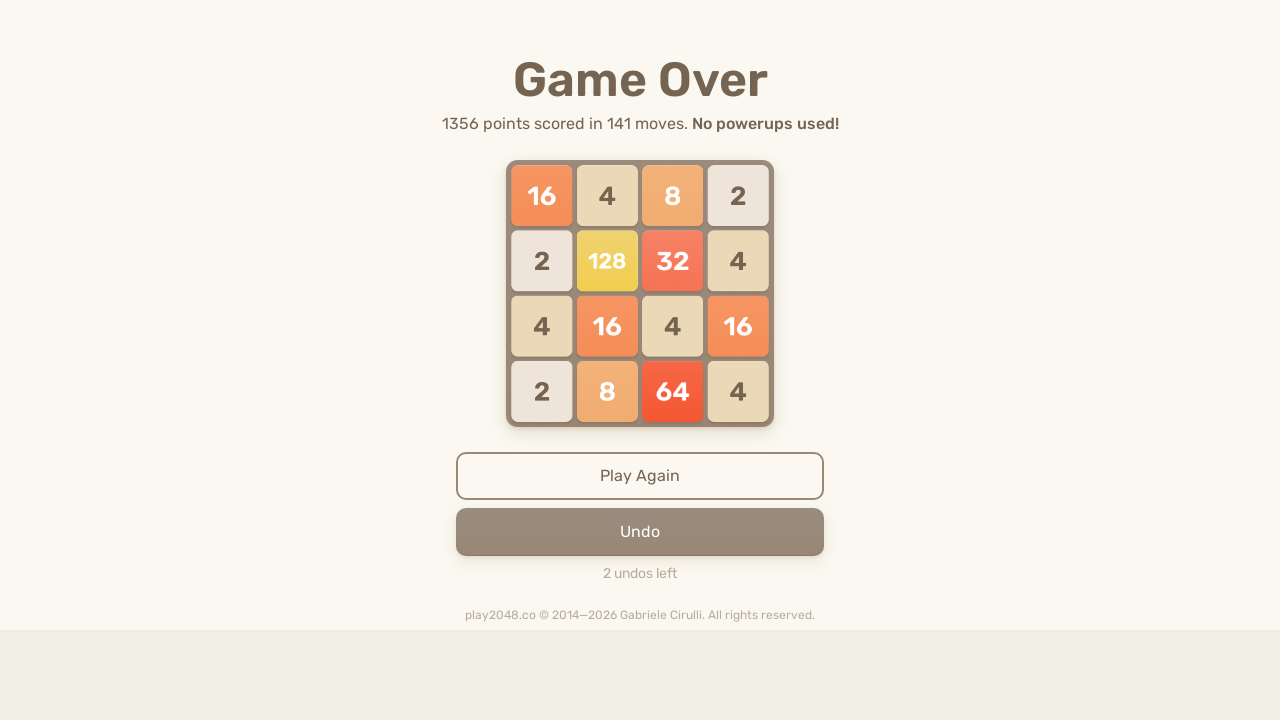

Located game over element
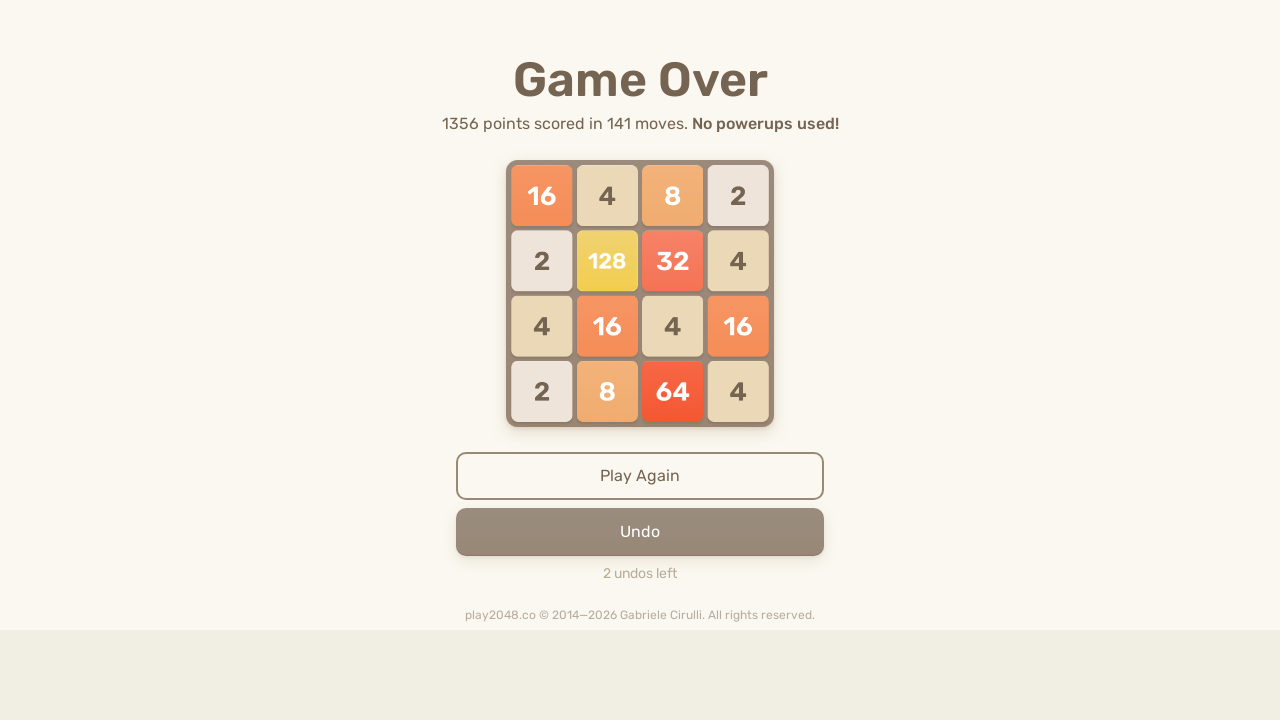

Pressed ArrowUp key on html
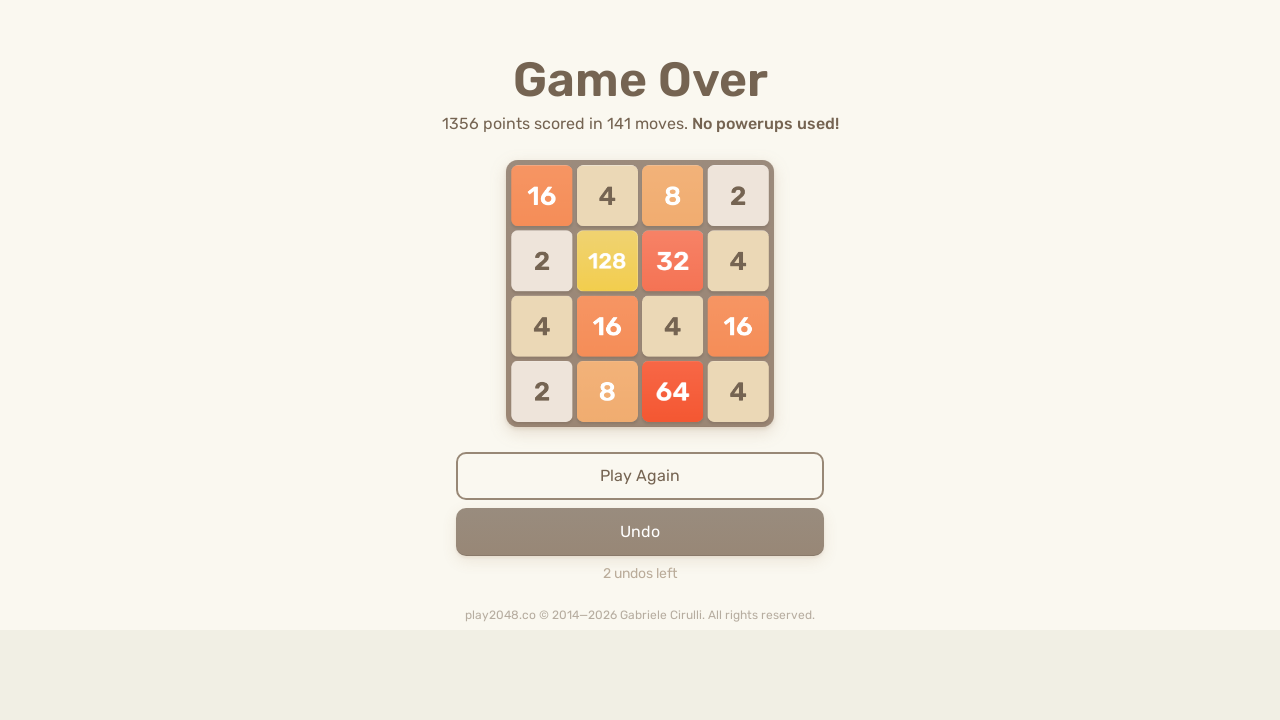

Pressed ArrowRight key on html
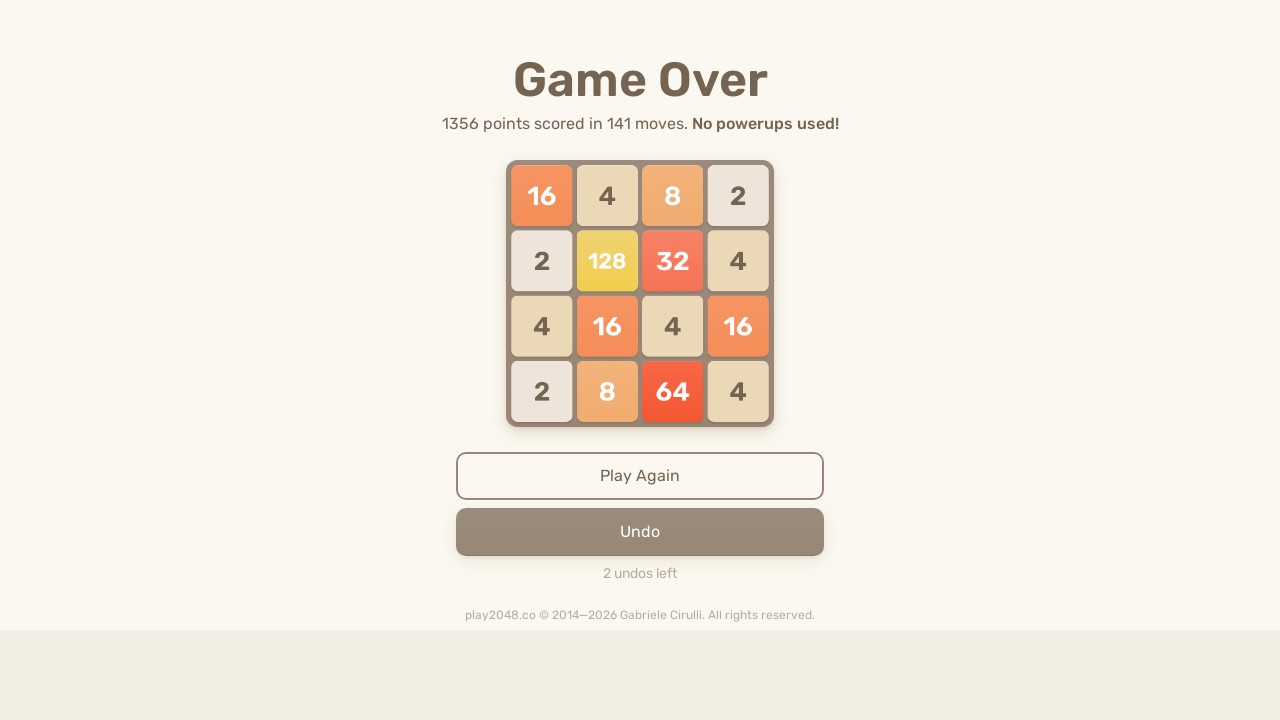

Pressed ArrowDown key on html
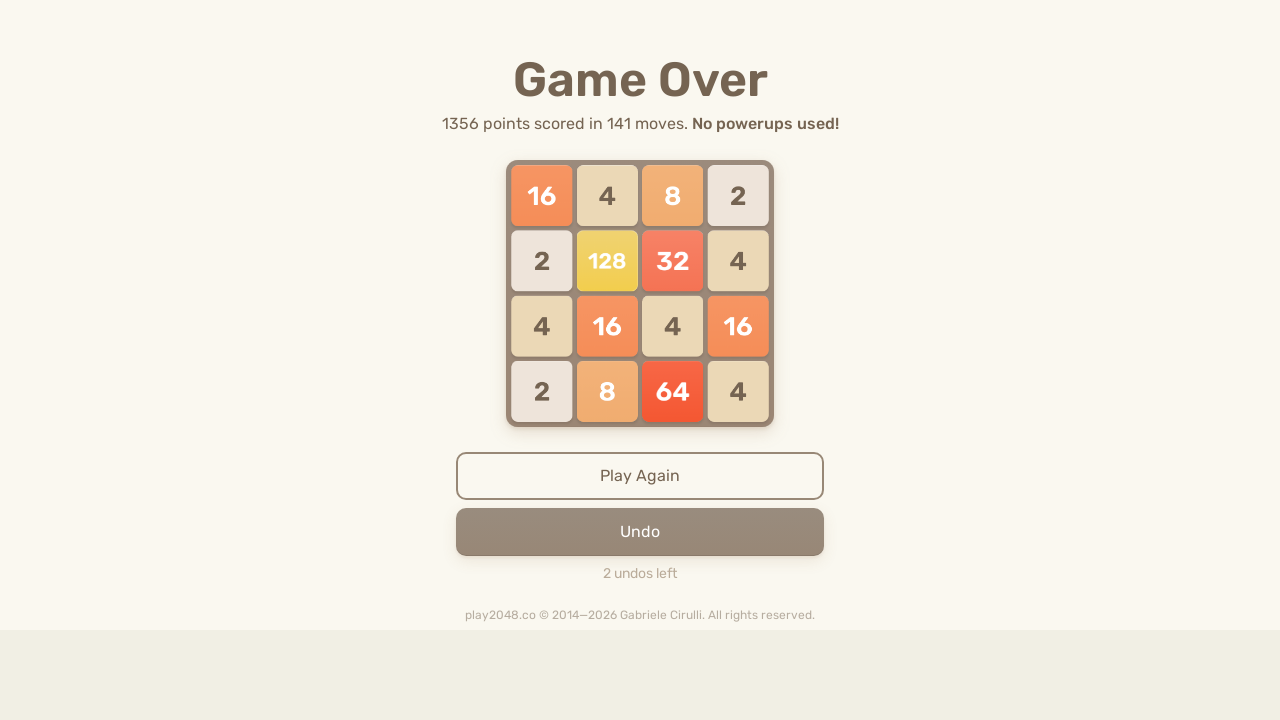

Pressed ArrowLeft key on html
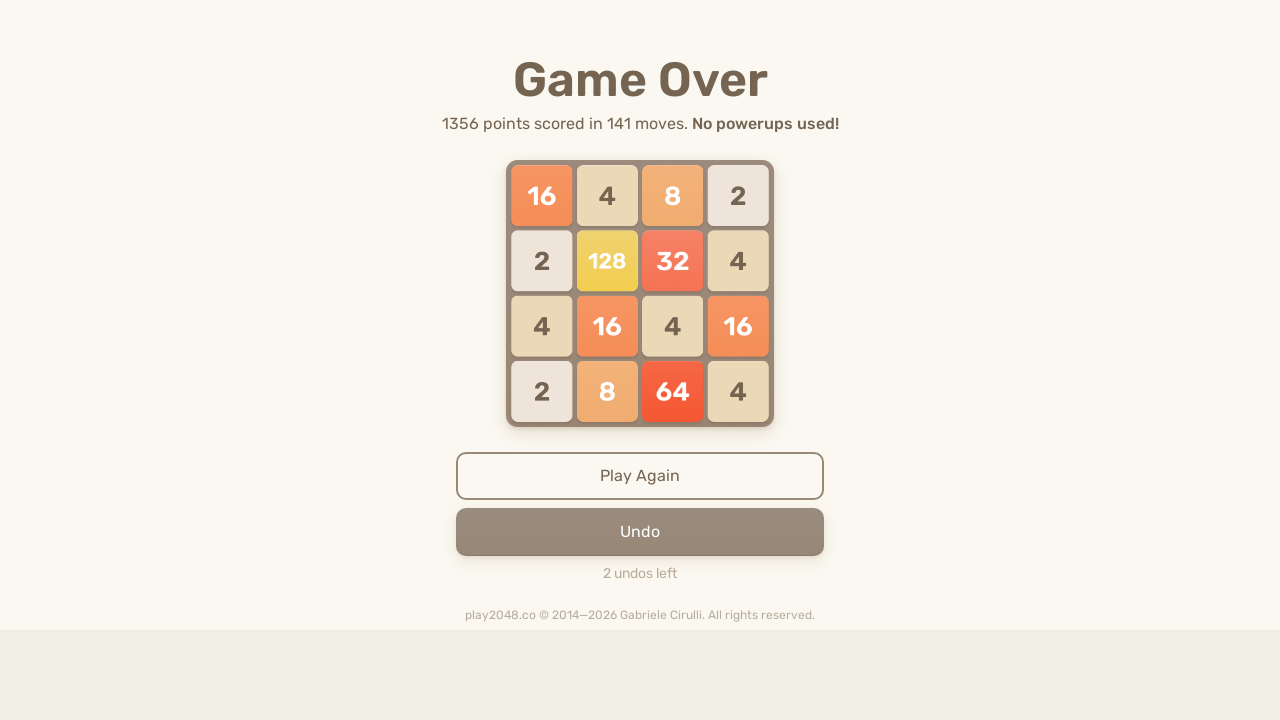

Located game over element
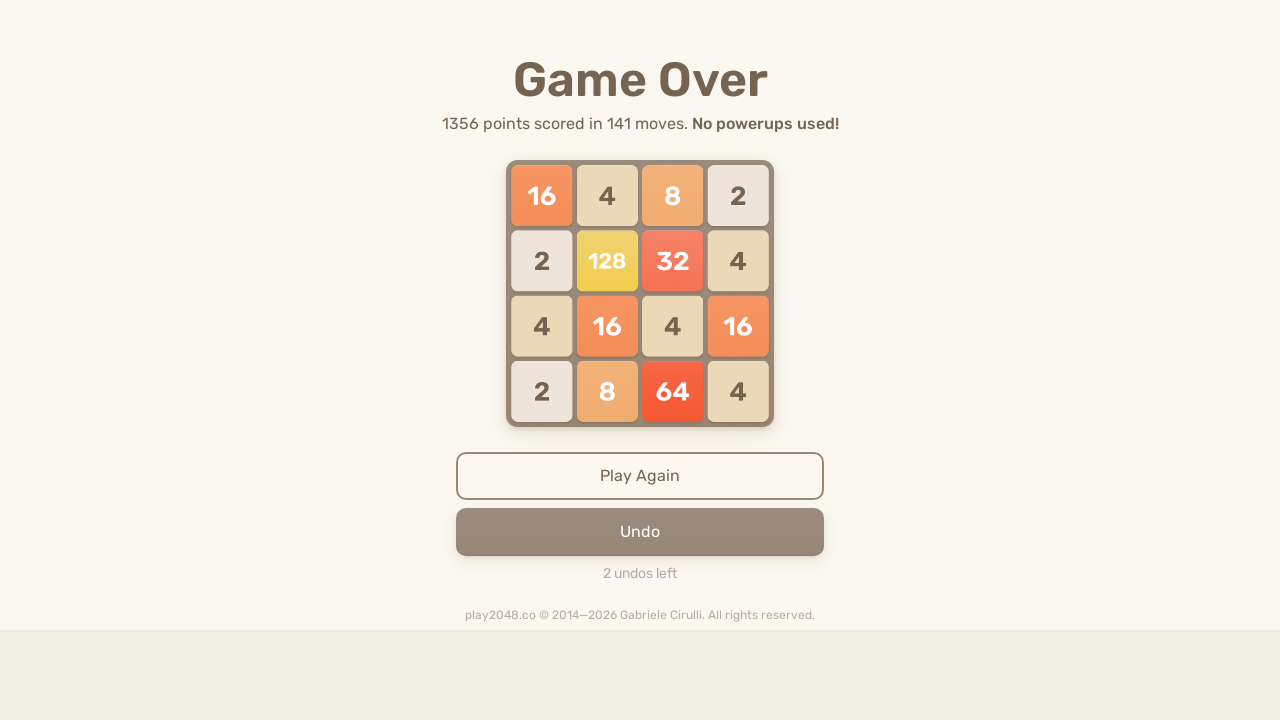

Pressed ArrowUp key on html
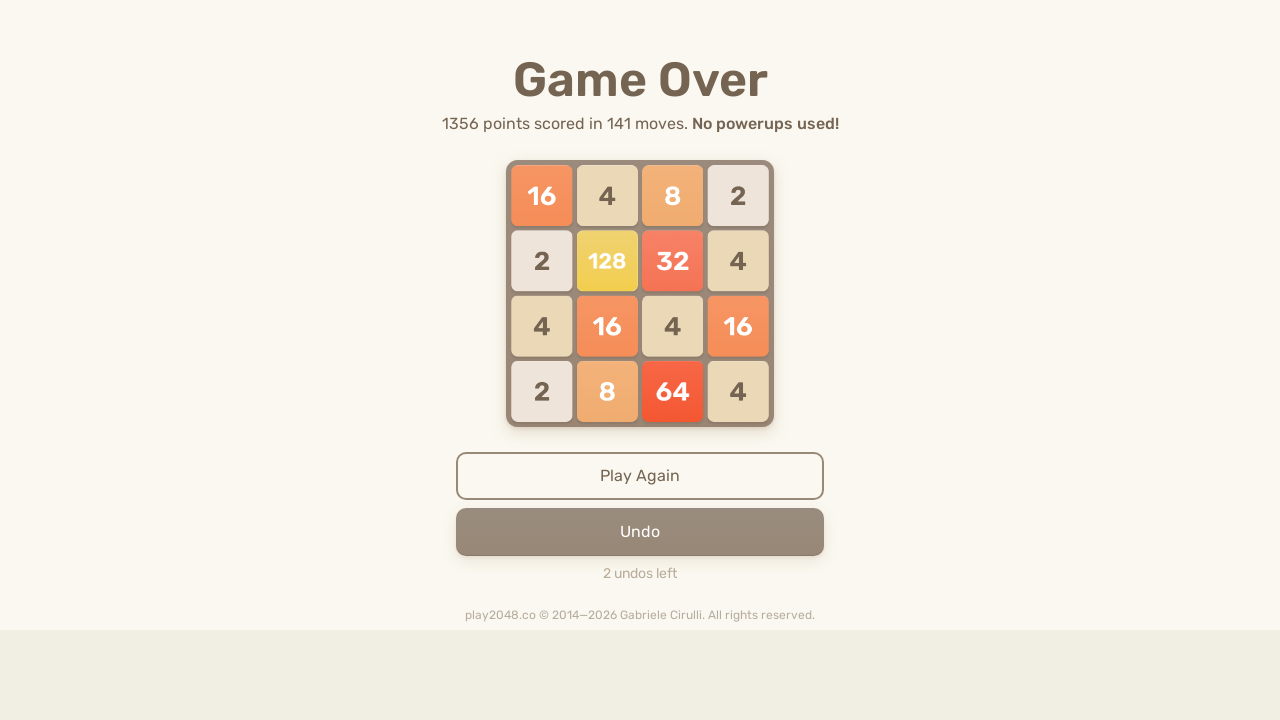

Pressed ArrowRight key on html
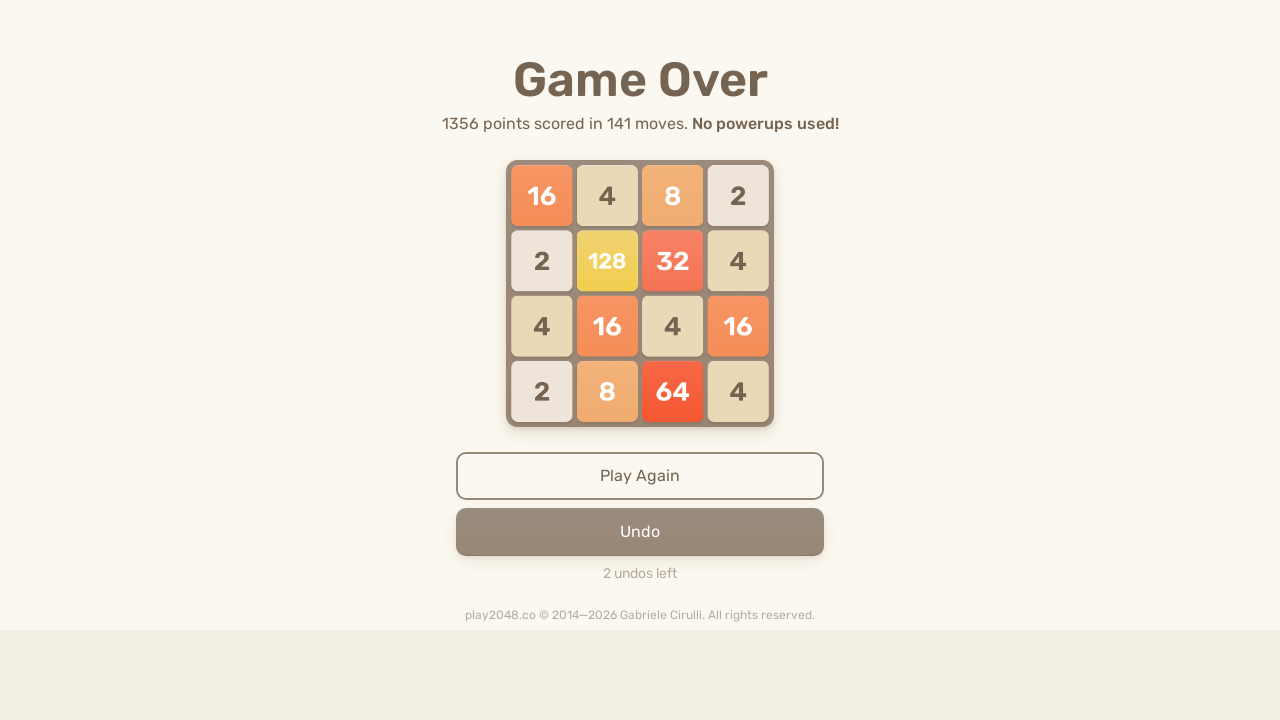

Pressed ArrowDown key on html
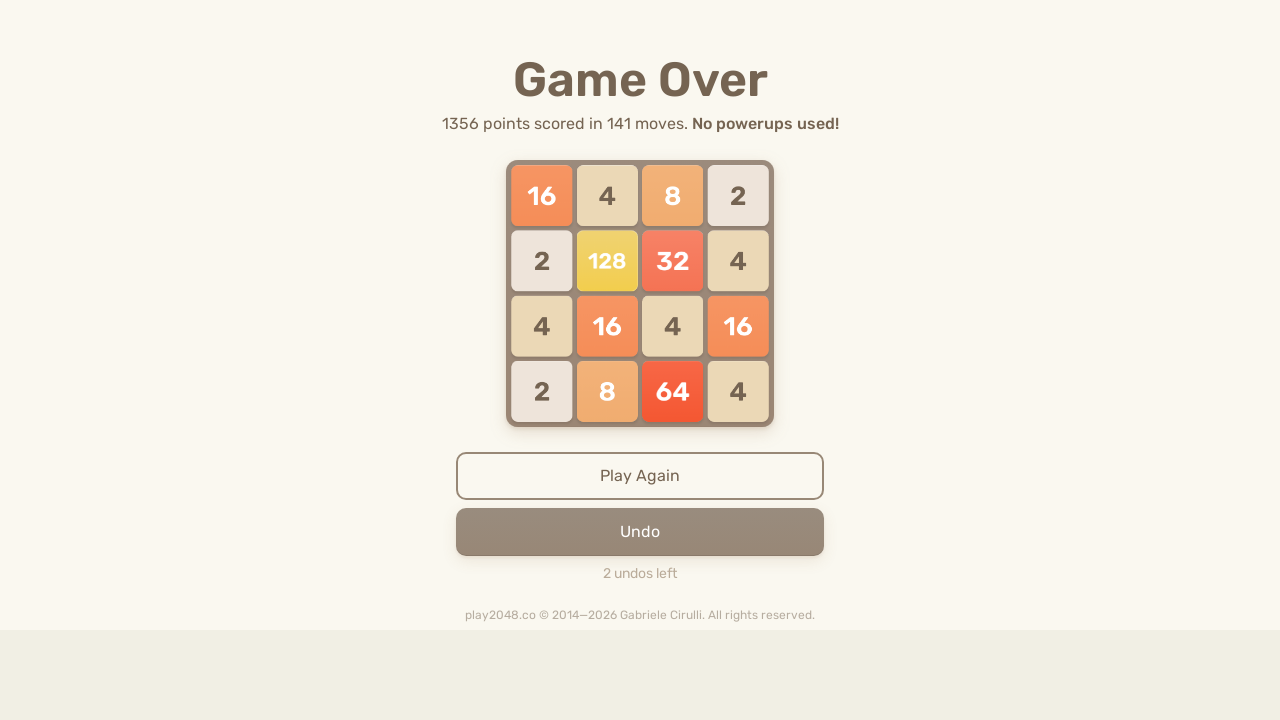

Pressed ArrowLeft key on html
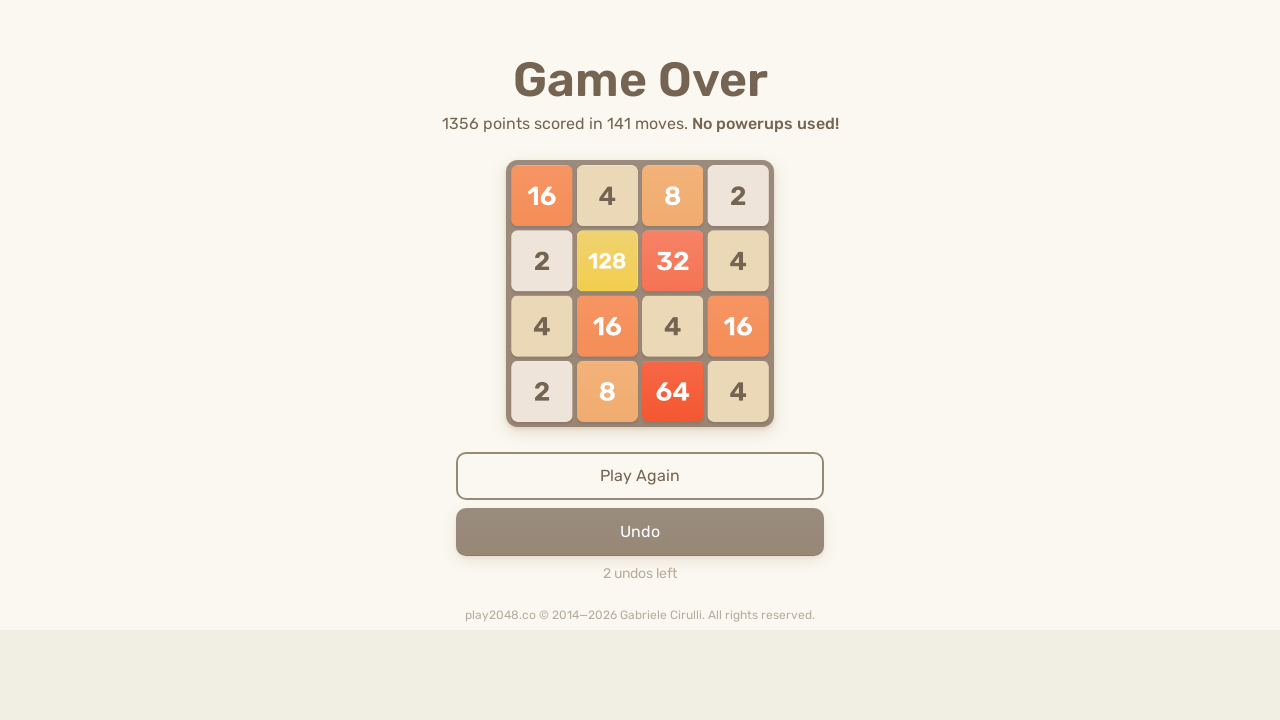

Located game over element
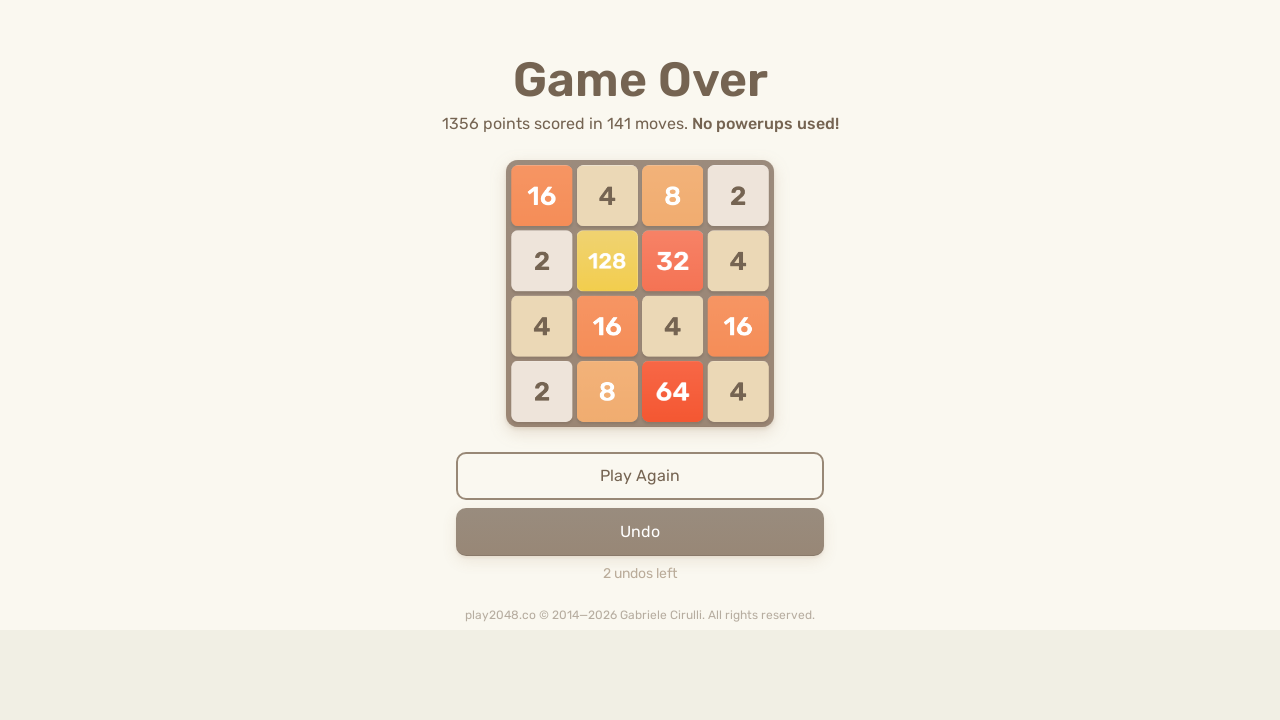

Pressed ArrowUp key on html
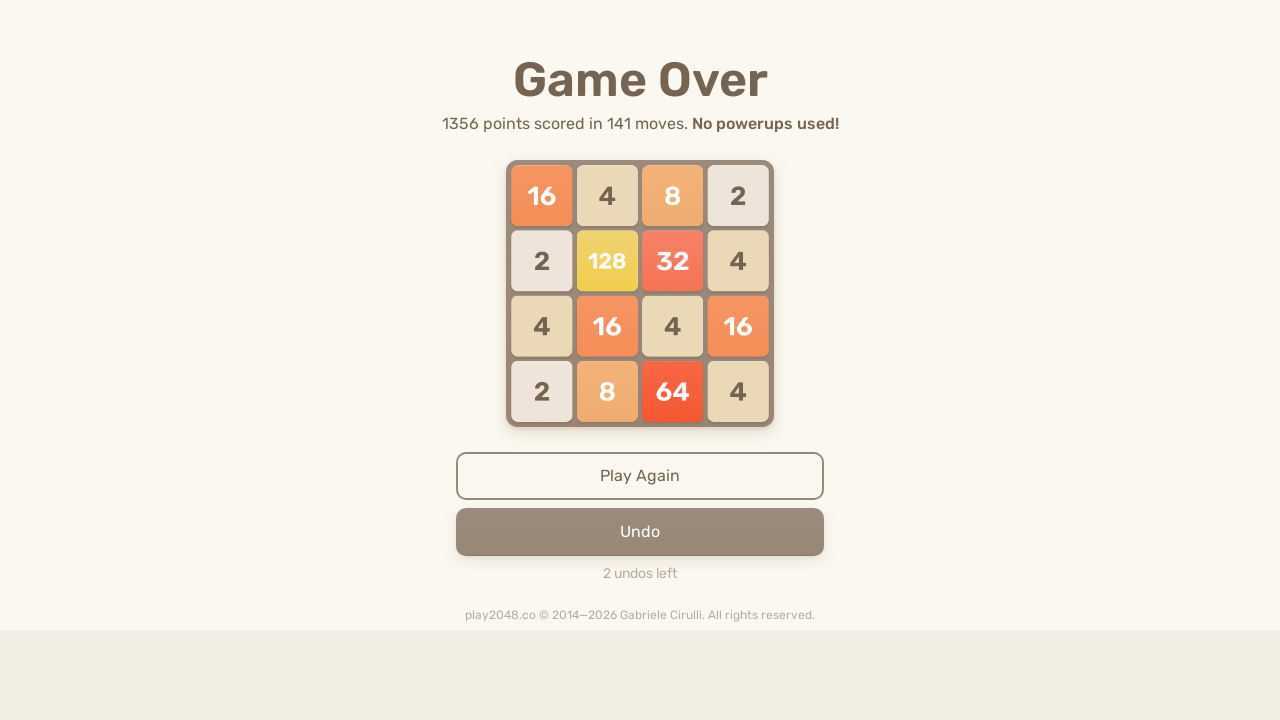

Pressed ArrowRight key on html
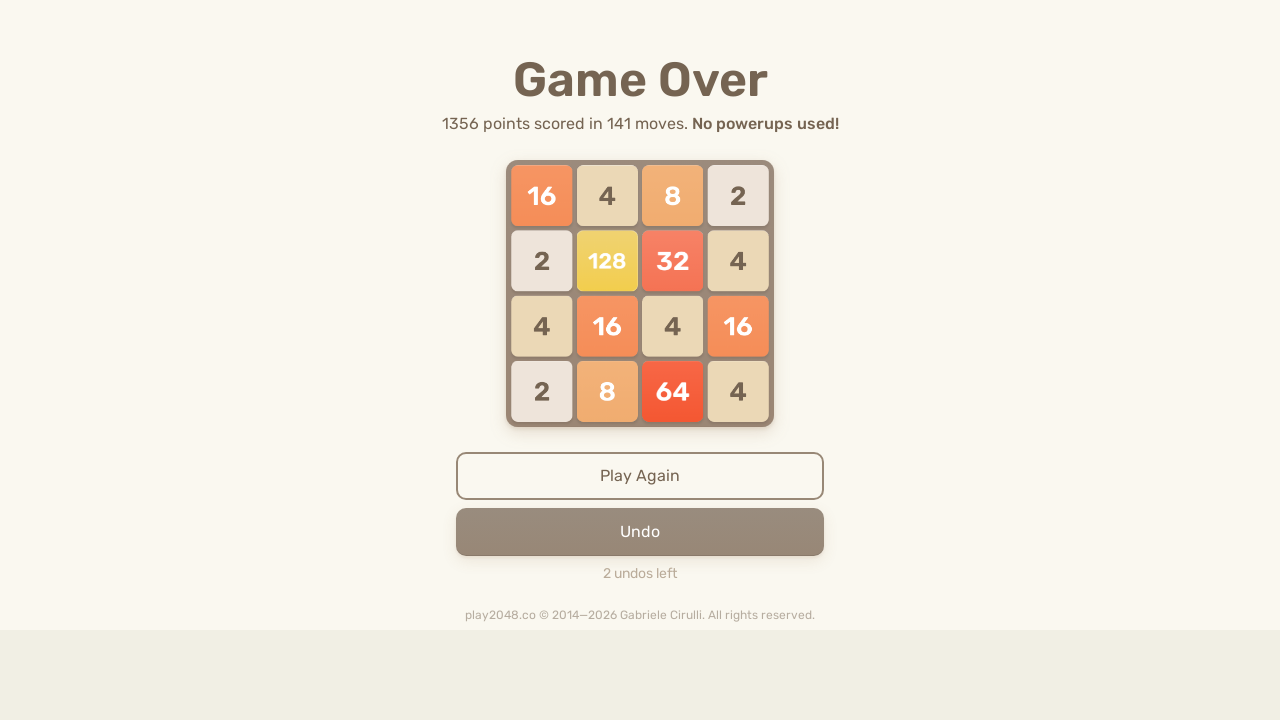

Pressed ArrowDown key on html
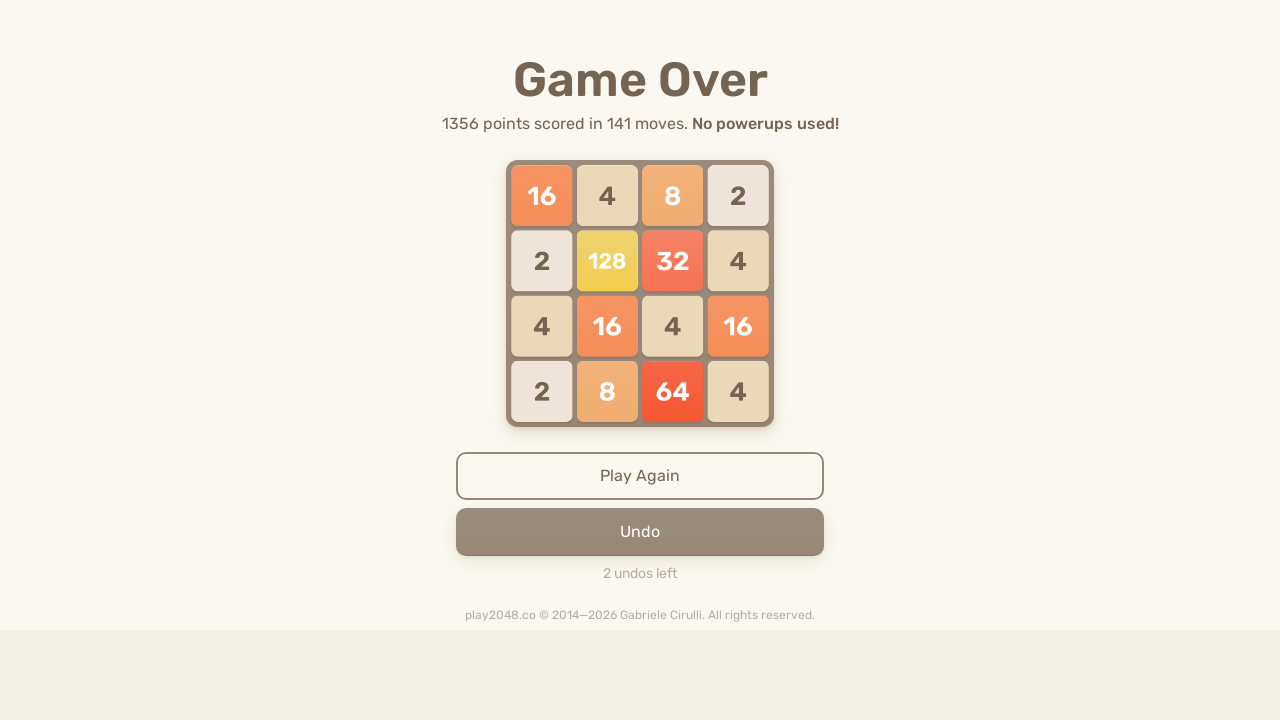

Pressed ArrowLeft key on html
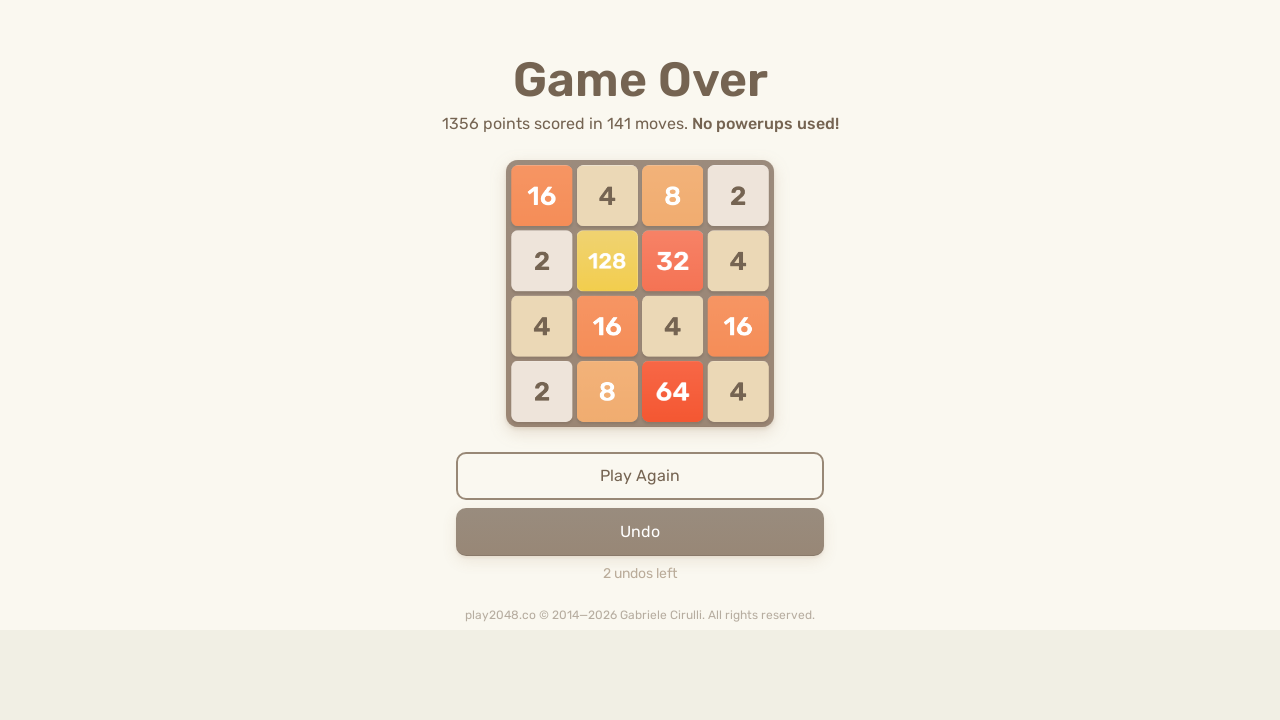

Located game over element
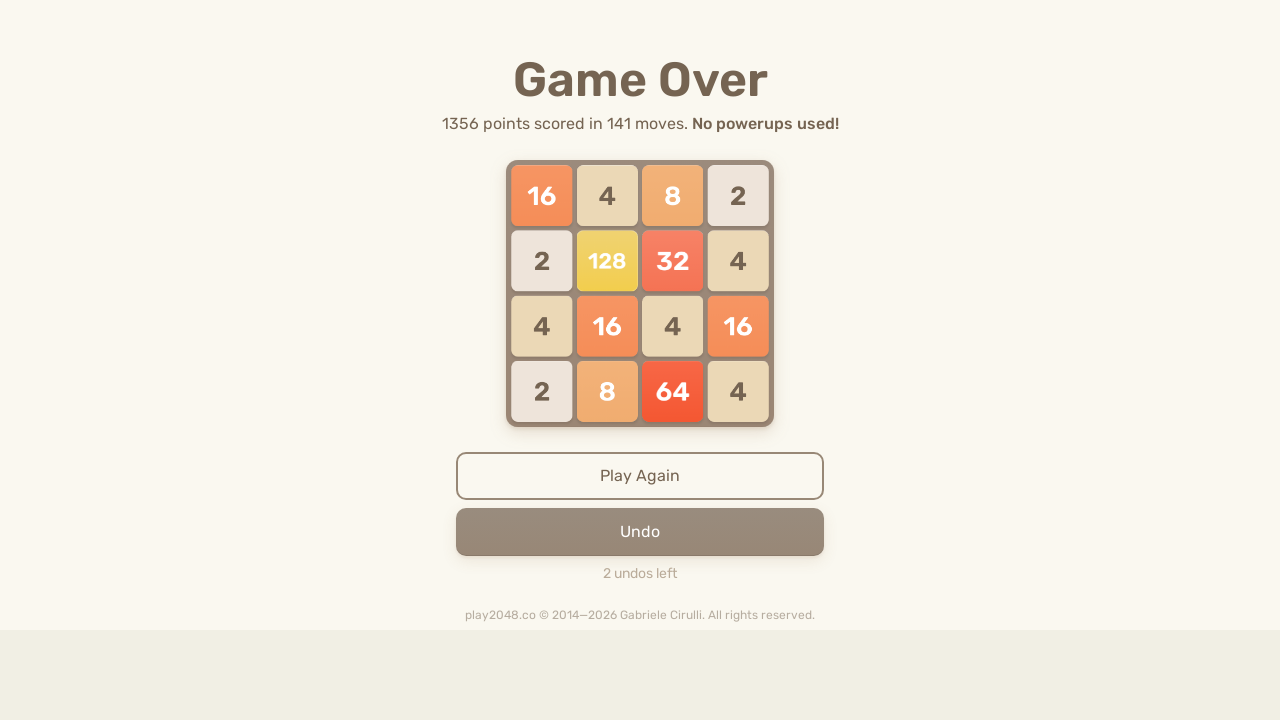

Pressed ArrowUp key on html
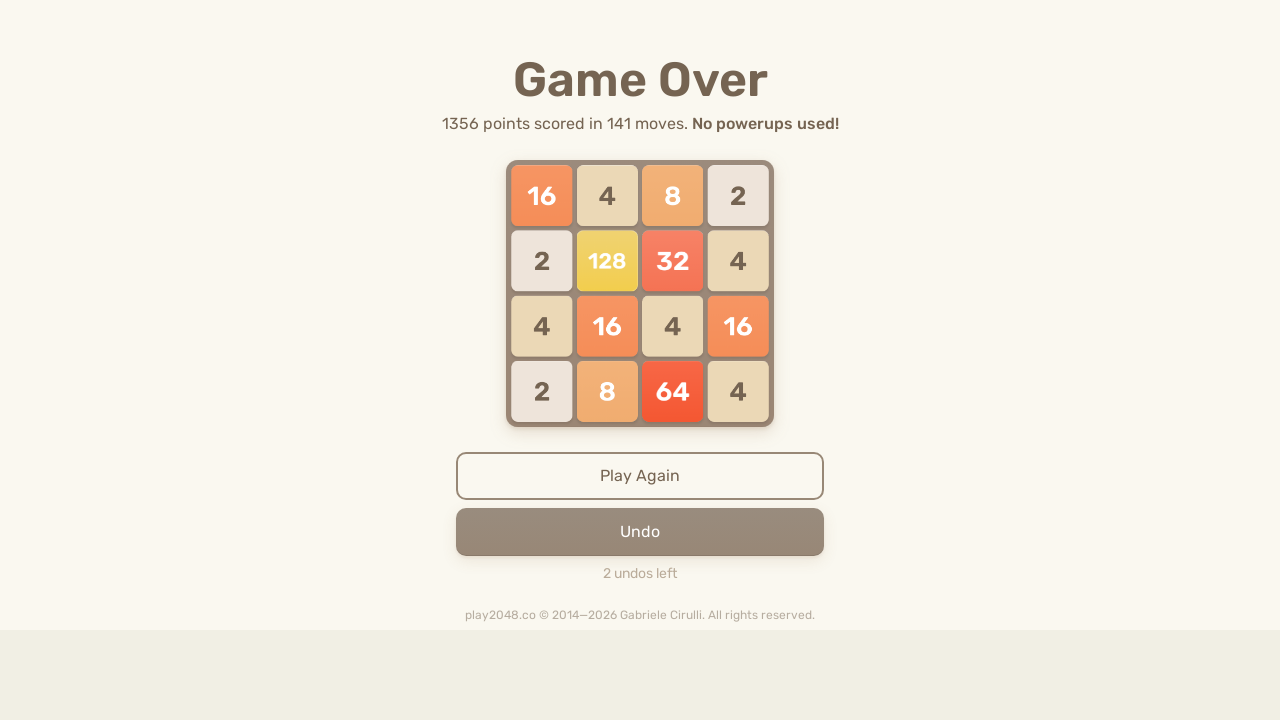

Pressed ArrowRight key on html
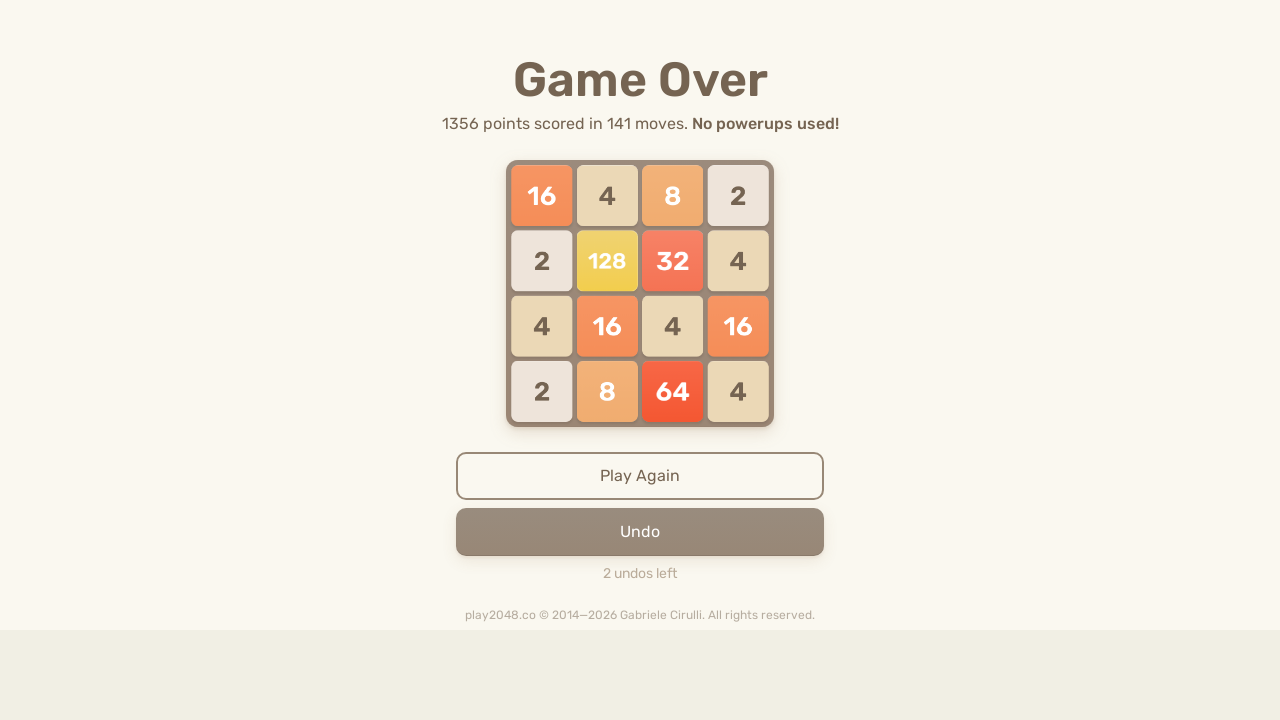

Pressed ArrowDown key on html
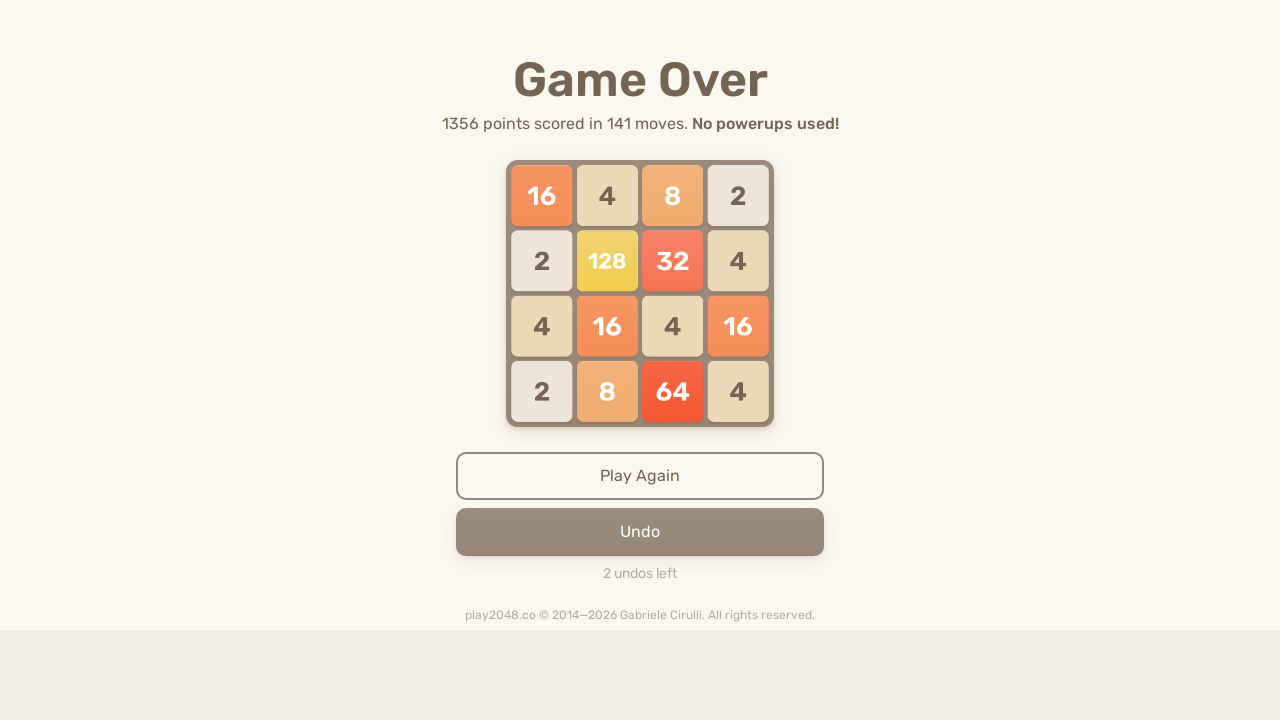

Pressed ArrowLeft key on html
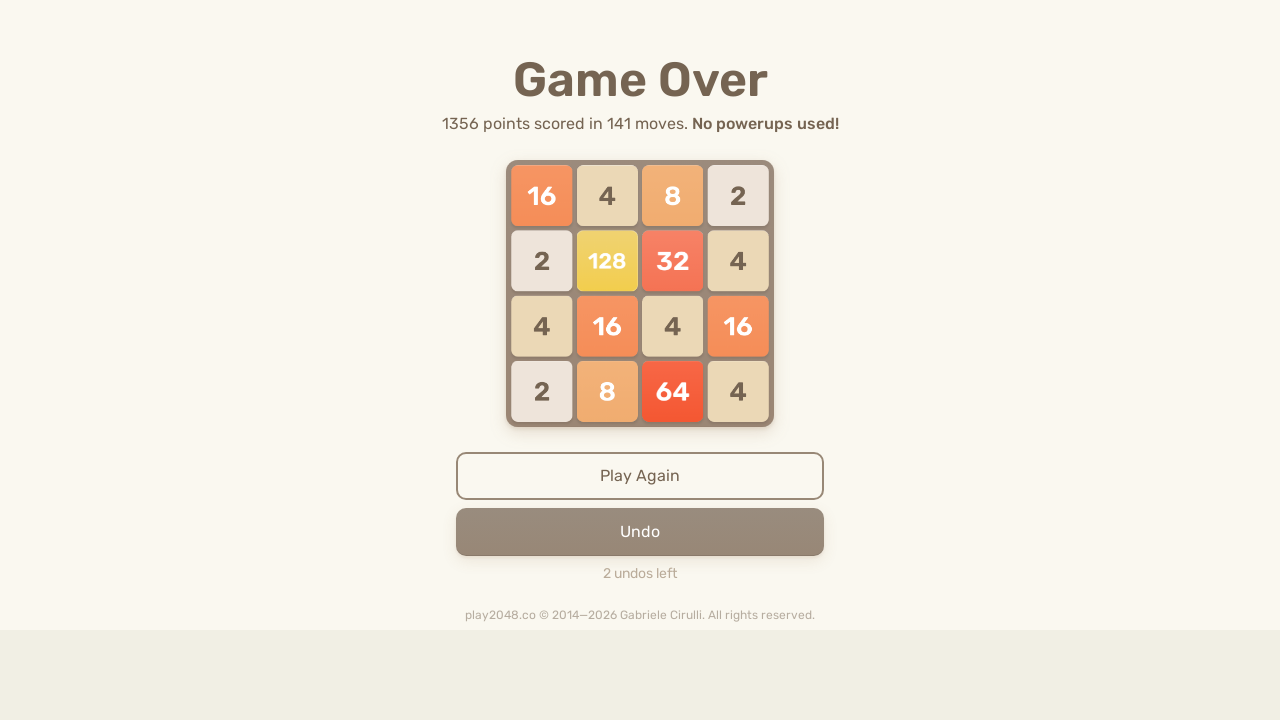

Located game over element
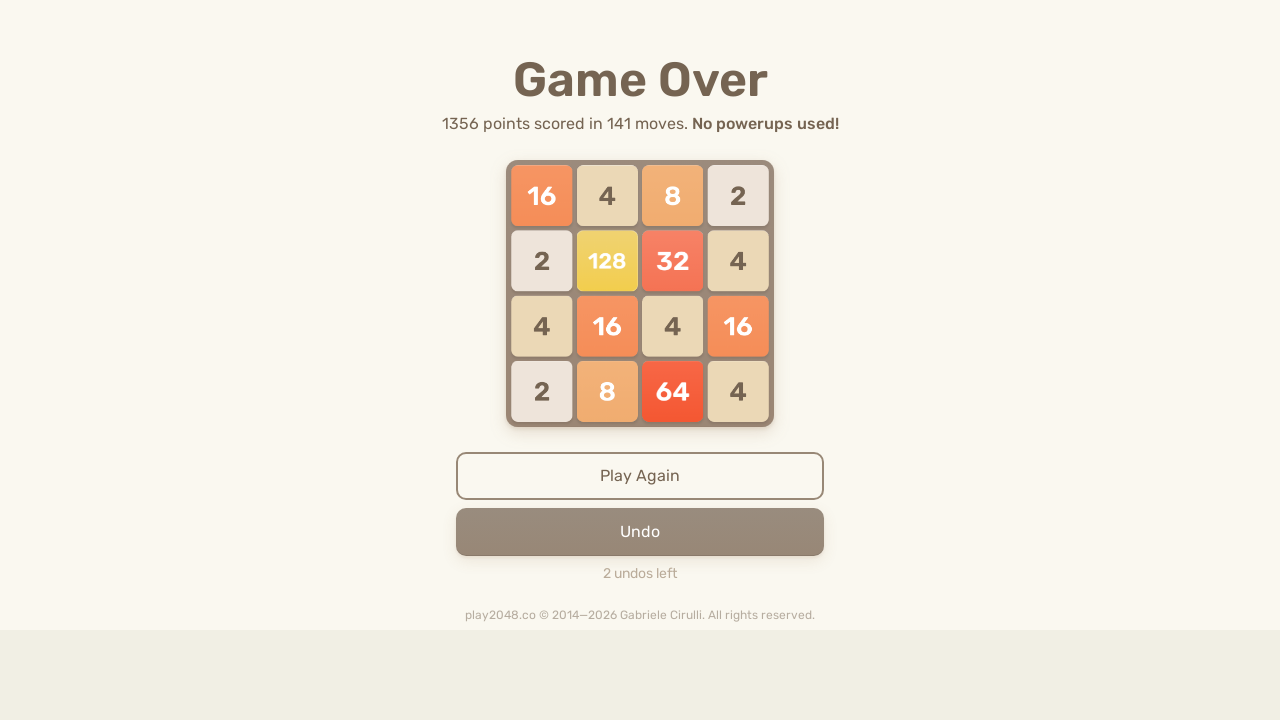

Pressed ArrowUp key on html
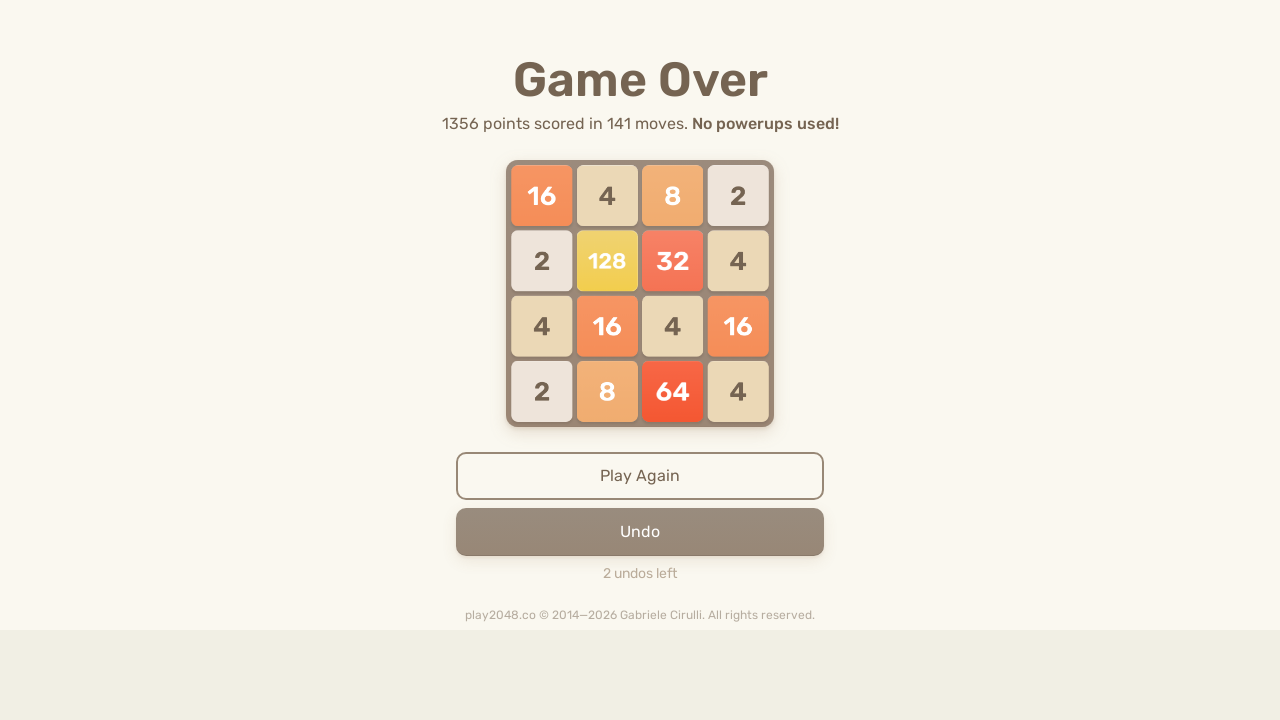

Pressed ArrowRight key on html
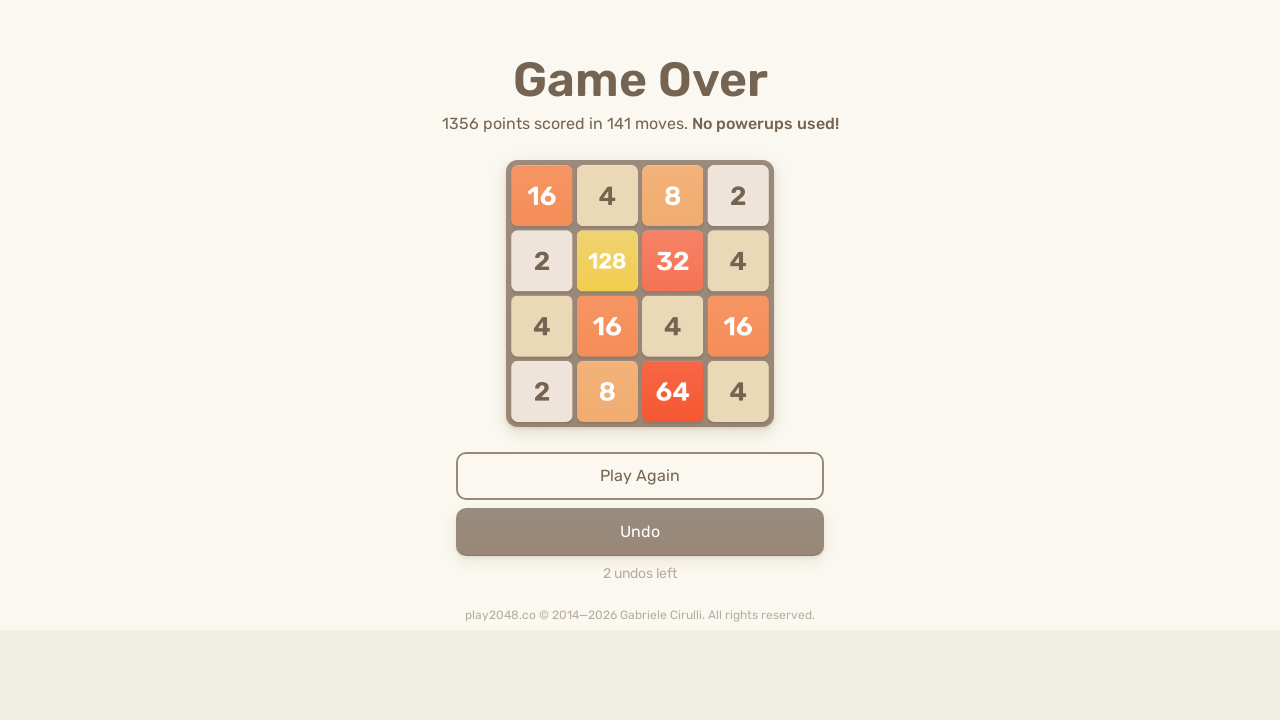

Pressed ArrowDown key on html
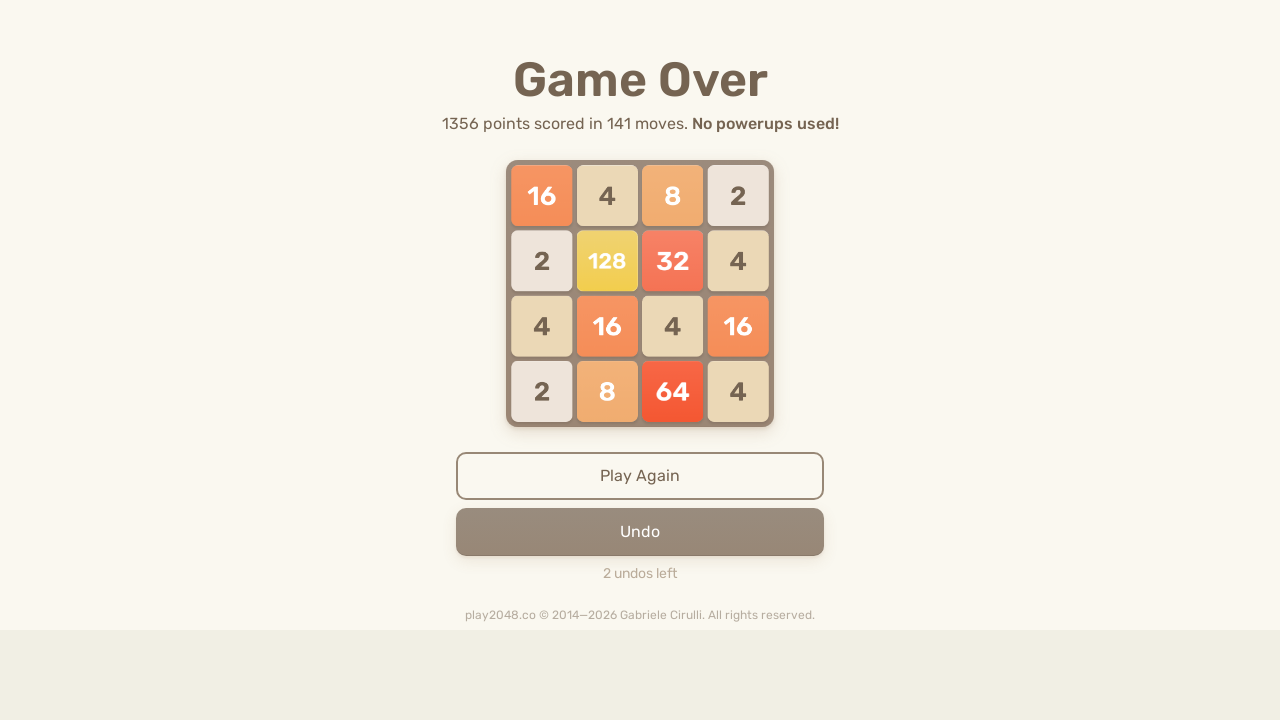

Pressed ArrowLeft key on html
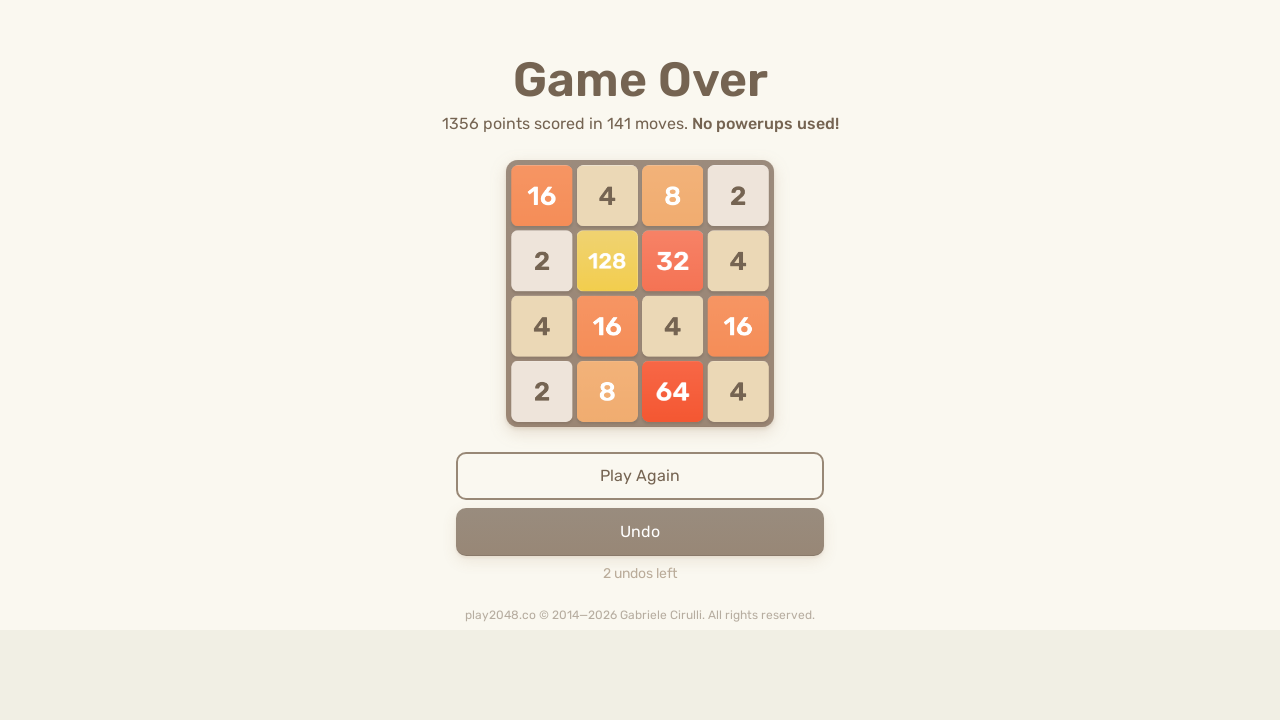

Located game over element
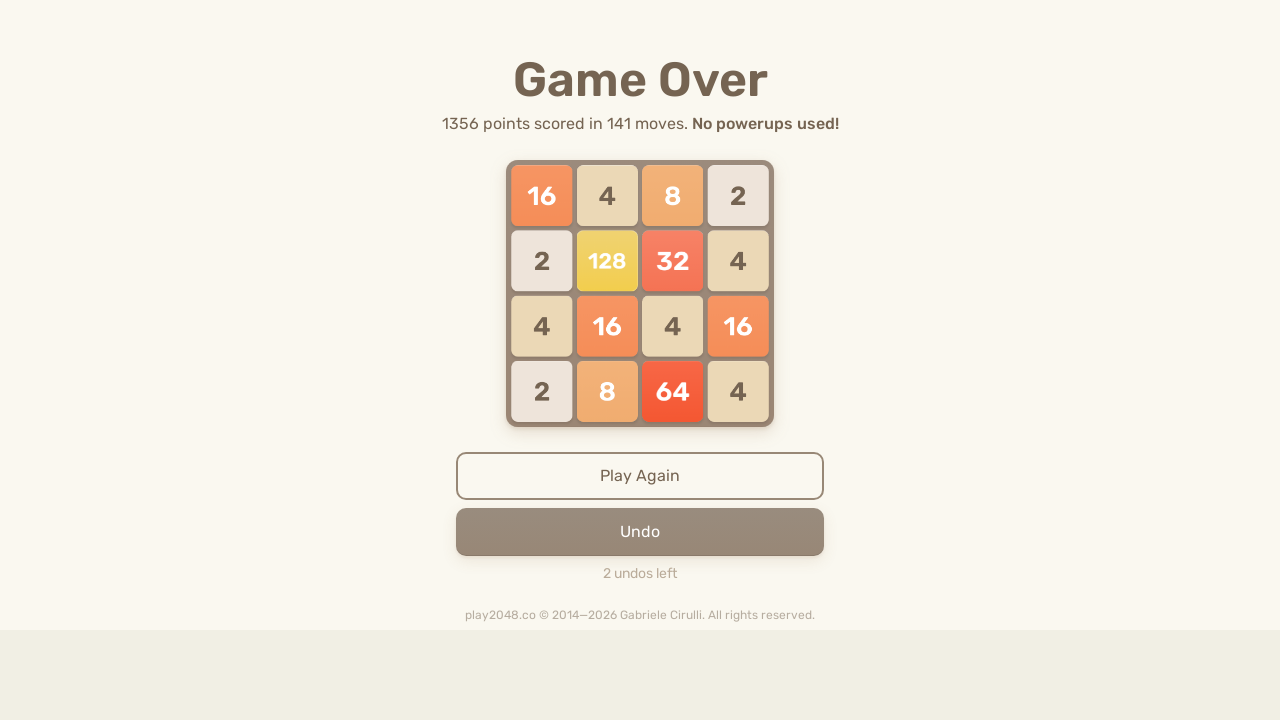

Pressed ArrowUp key on html
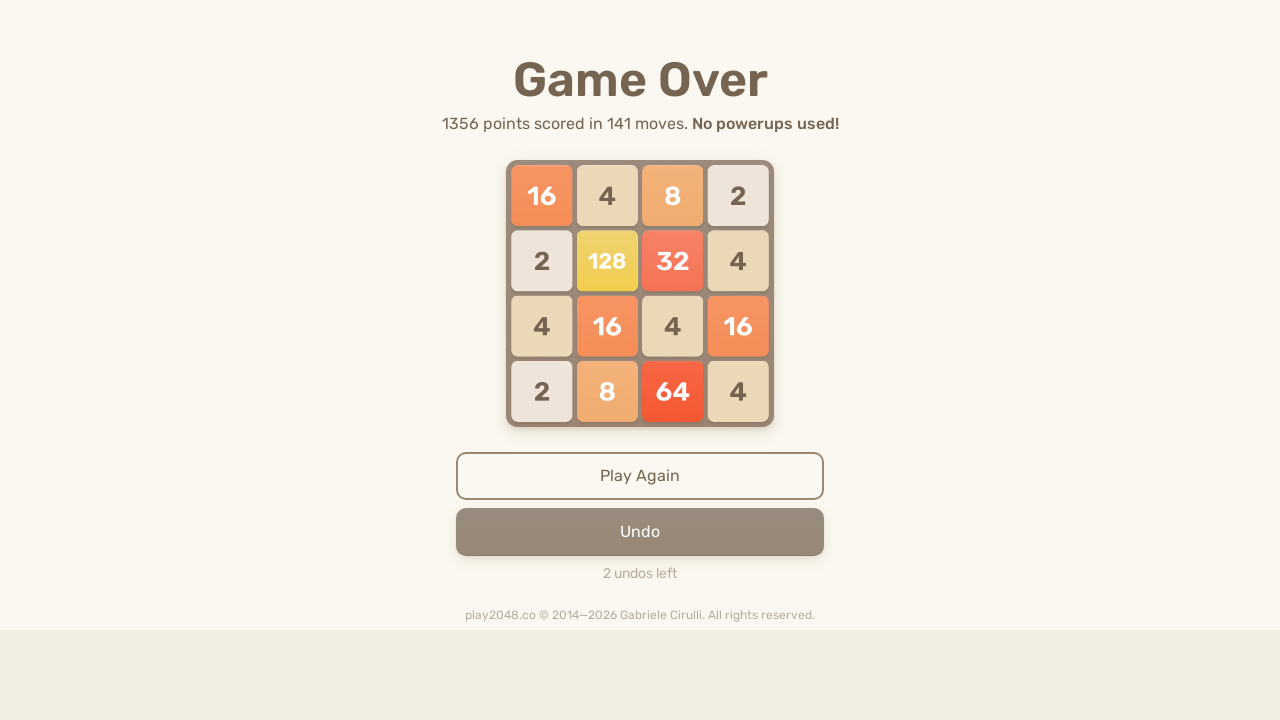

Pressed ArrowRight key on html
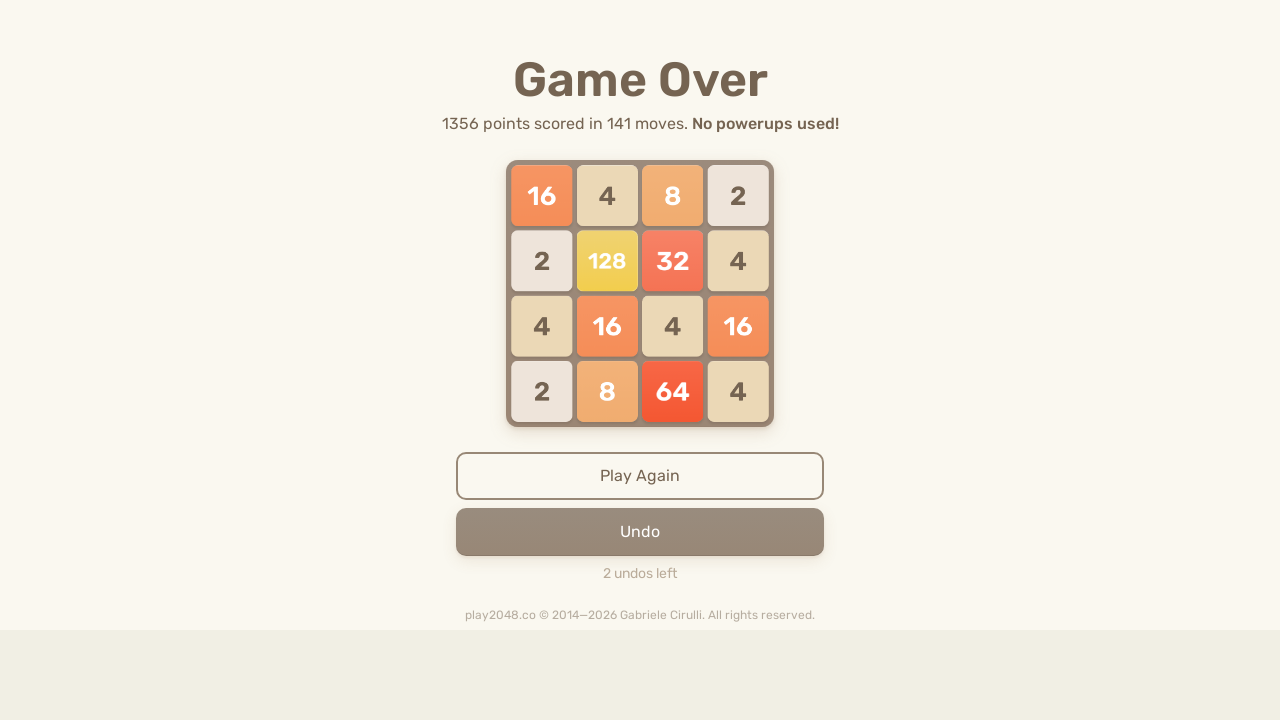

Pressed ArrowDown key on html
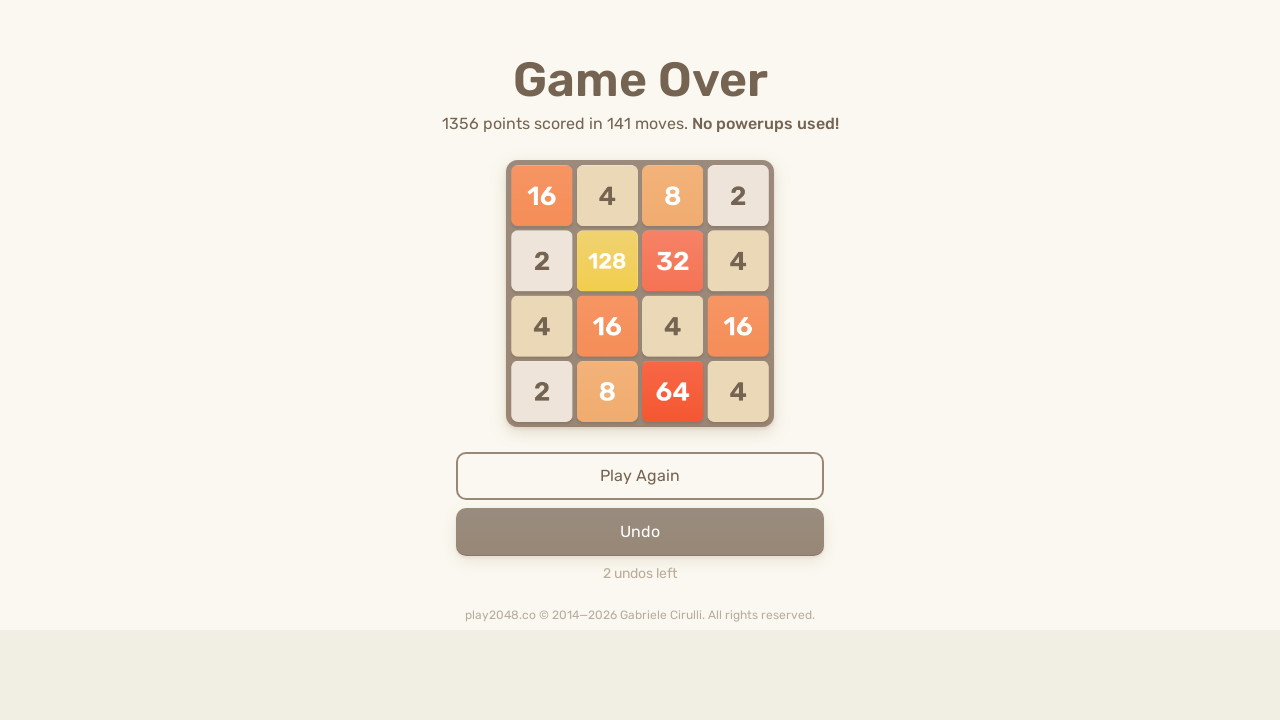

Pressed ArrowLeft key on html
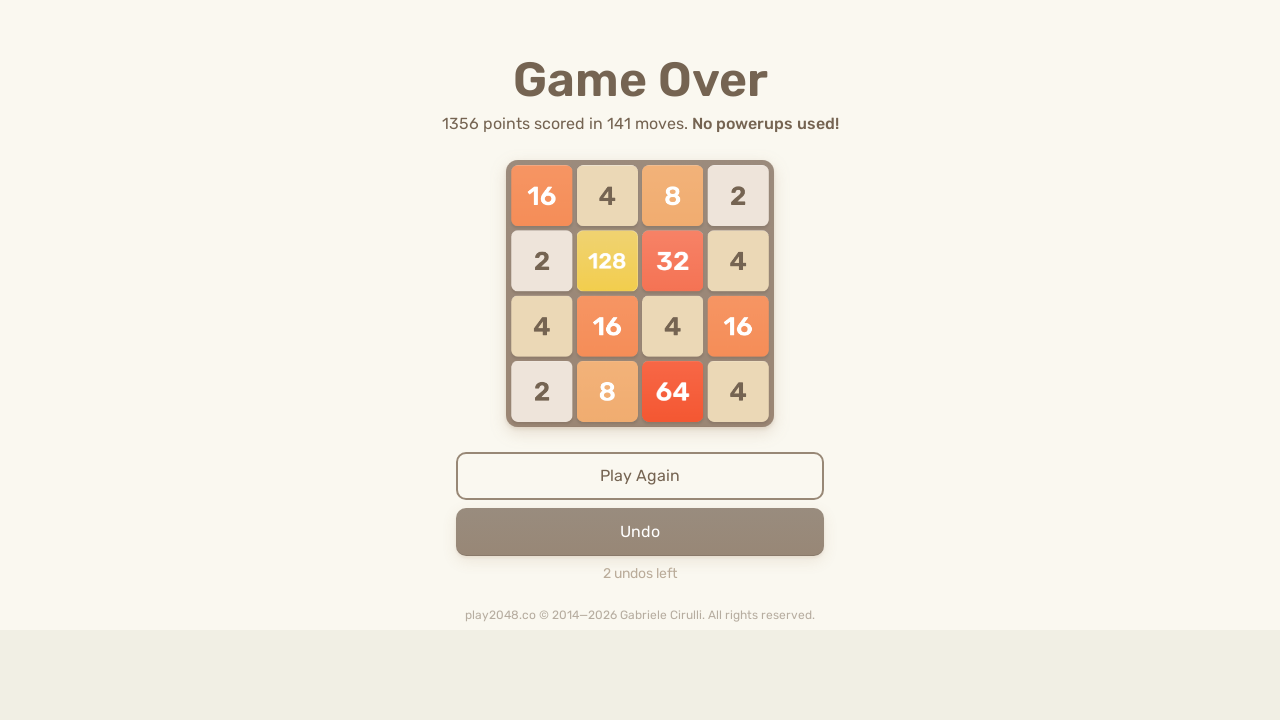

Located game over element
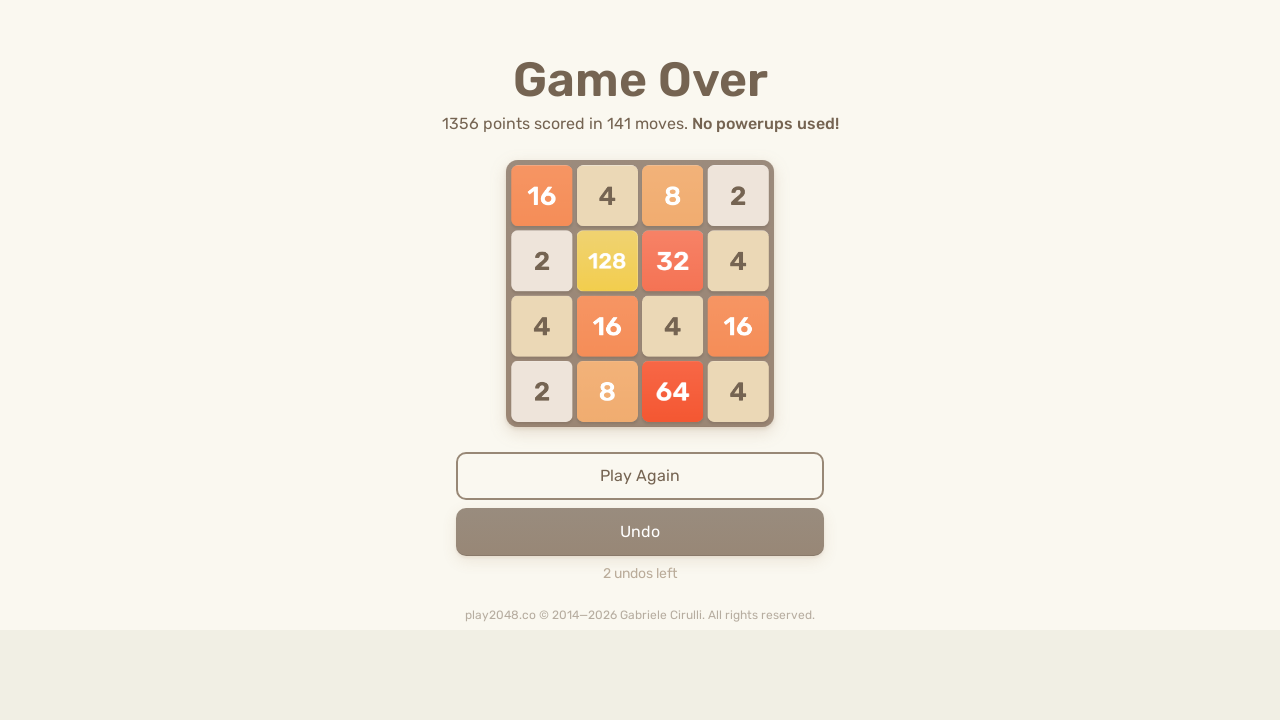

Pressed ArrowUp key on html
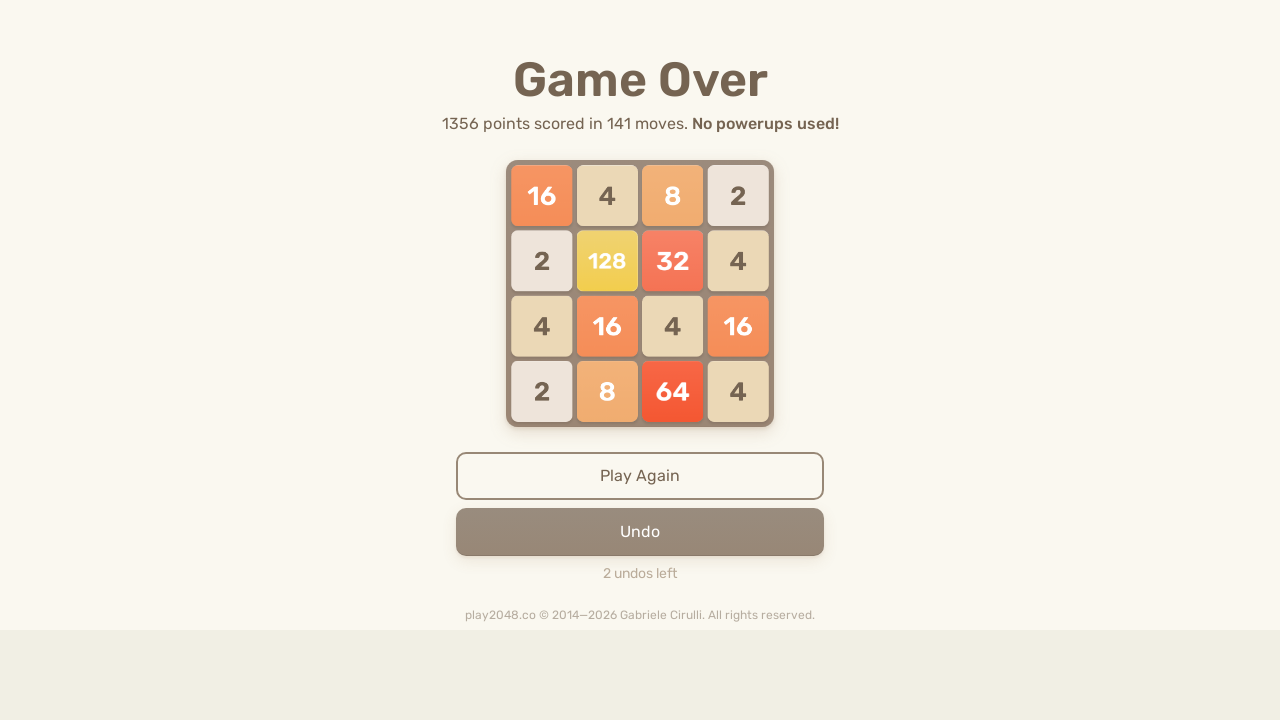

Pressed ArrowRight key on html
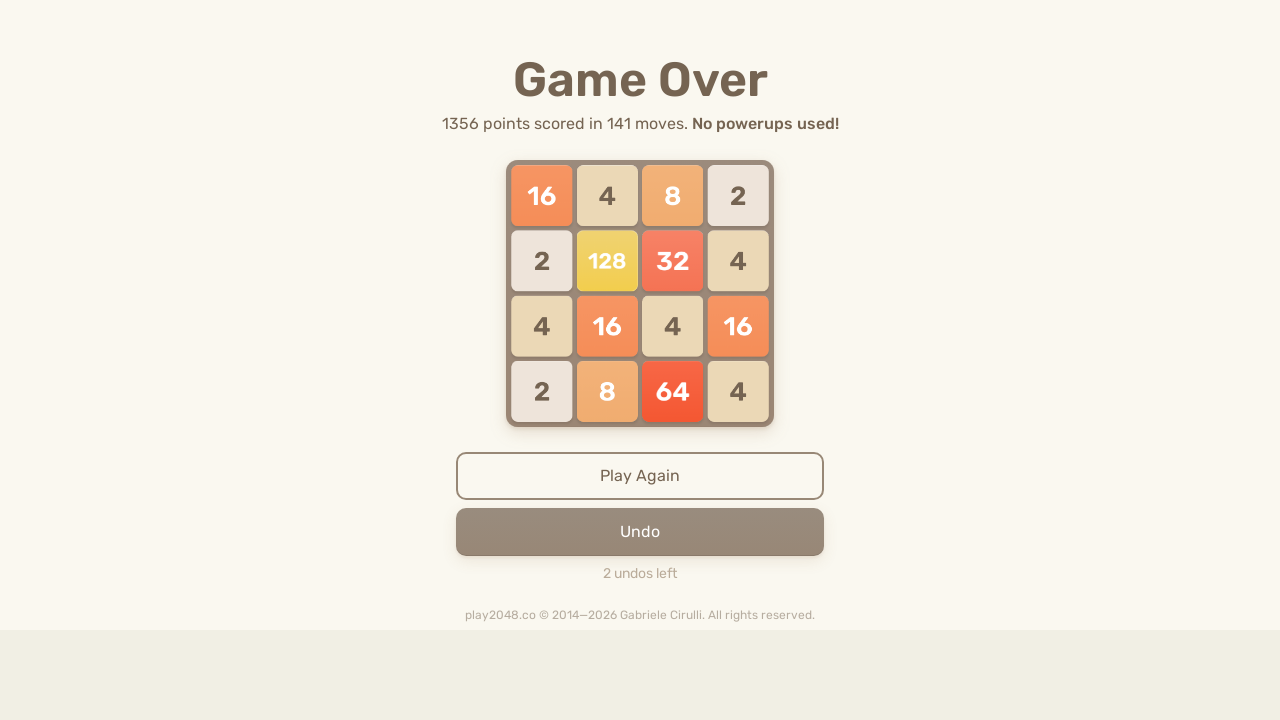

Pressed ArrowDown key on html
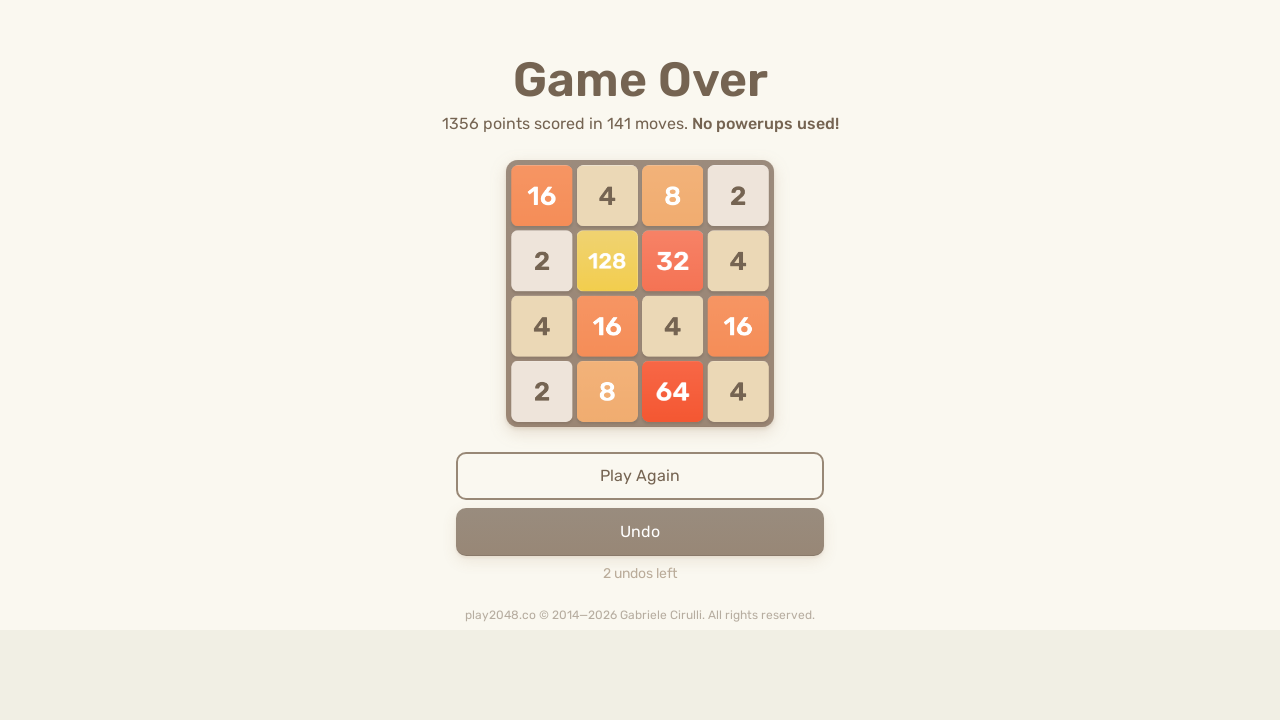

Pressed ArrowLeft key on html
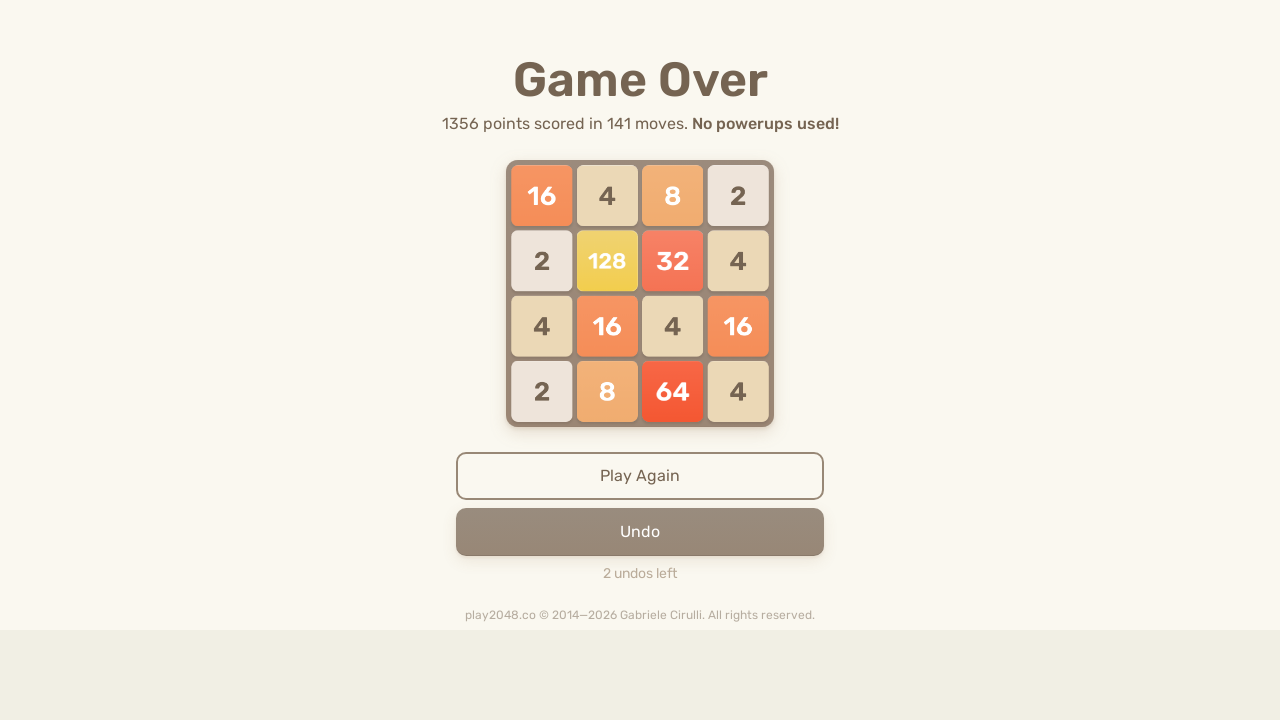

Located game over element
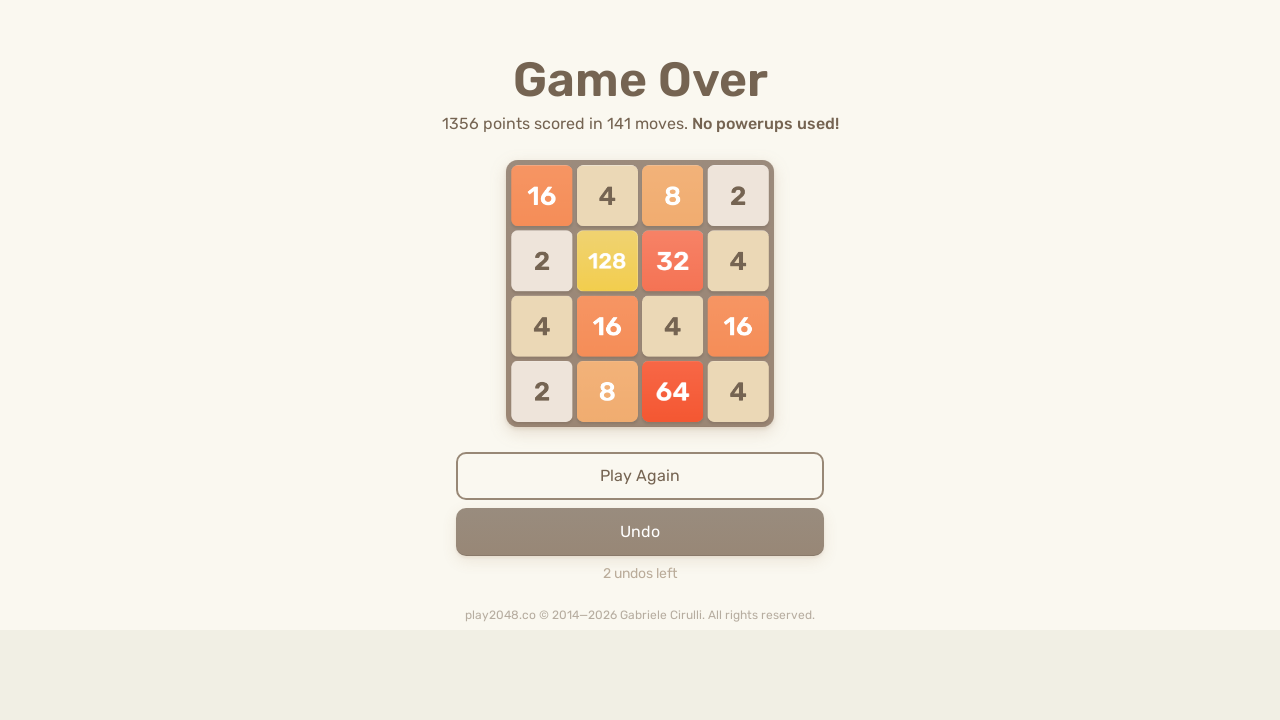

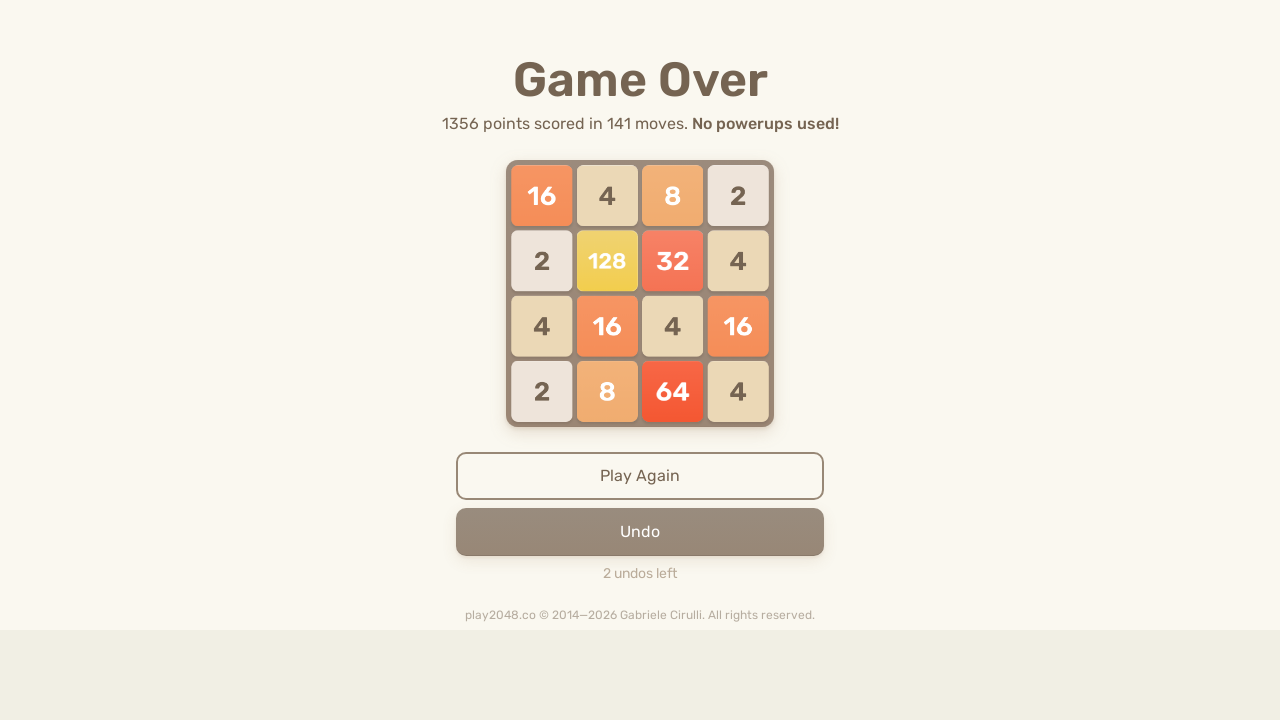